Plays the 2048 game by repeatedly pressing arrow keys (UP, RIGHT, DOWN, LEFT) in a loop until the game-over state is detected.

Starting URL: https://gabrielecirulli.github.io/2048/

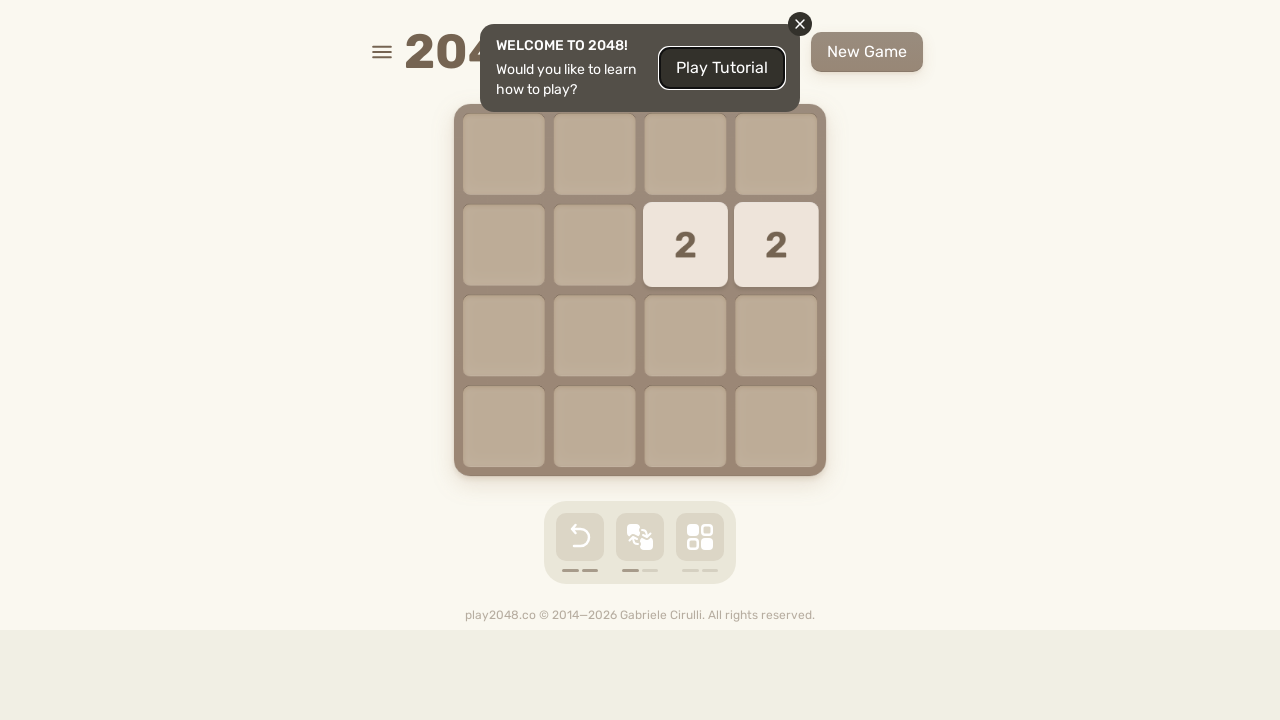

Pressed ArrowUp key on html
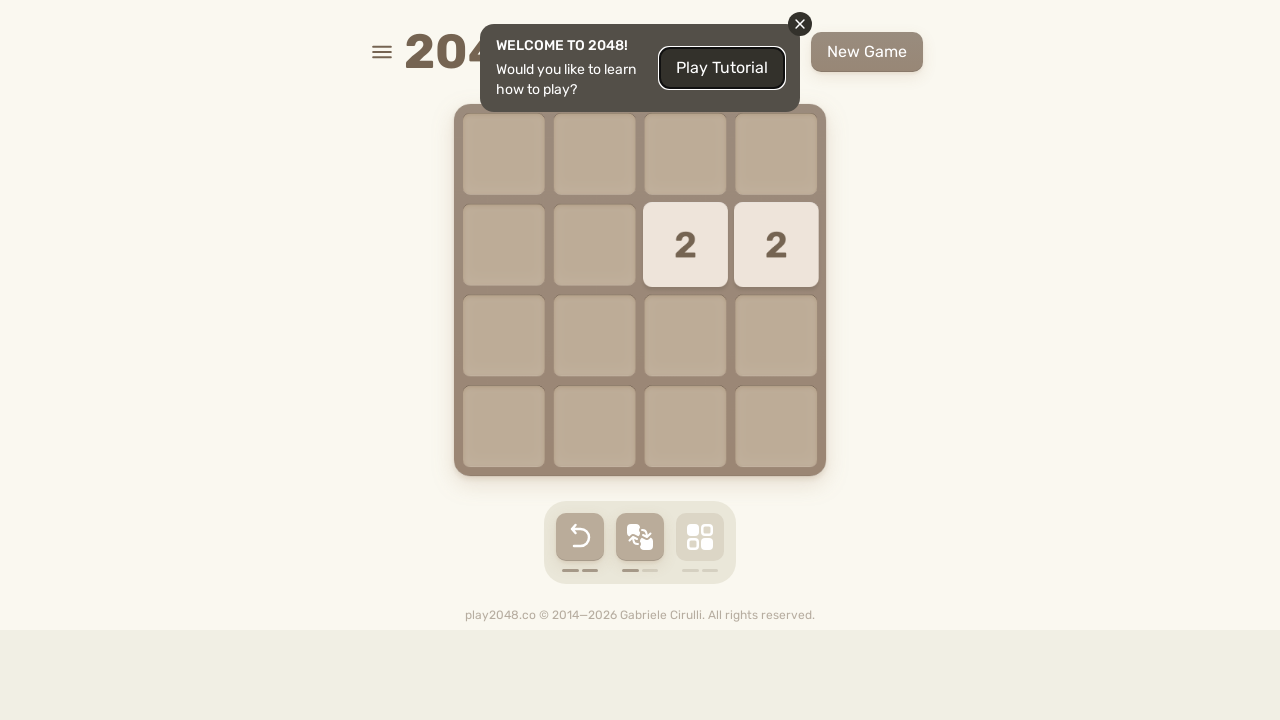

Pressed ArrowRight key on html
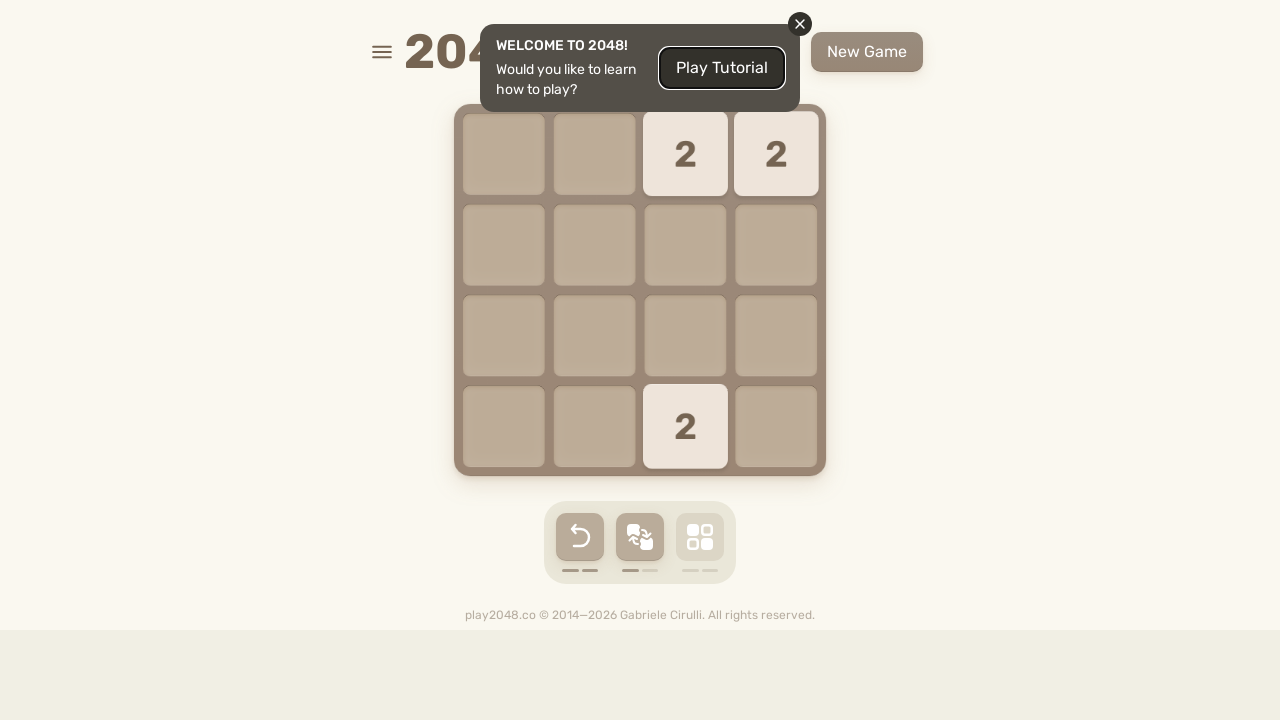

Pressed ArrowDown key on html
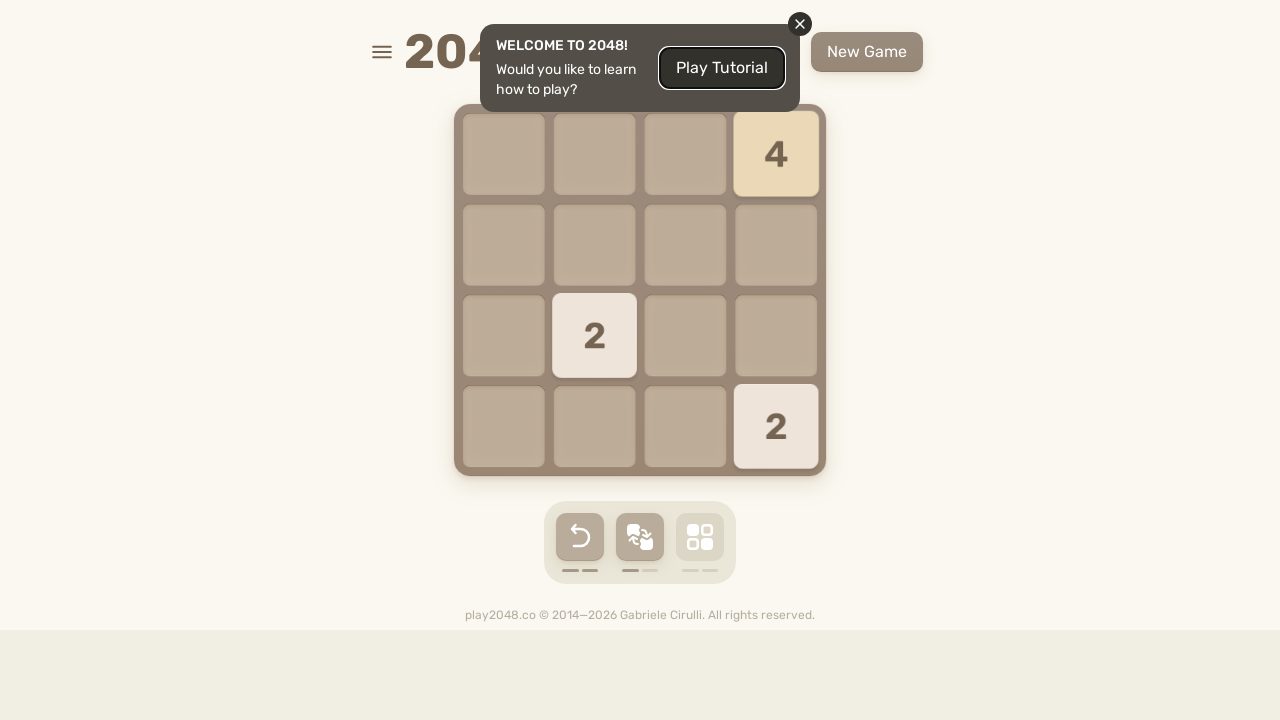

Pressed ArrowLeft key on html
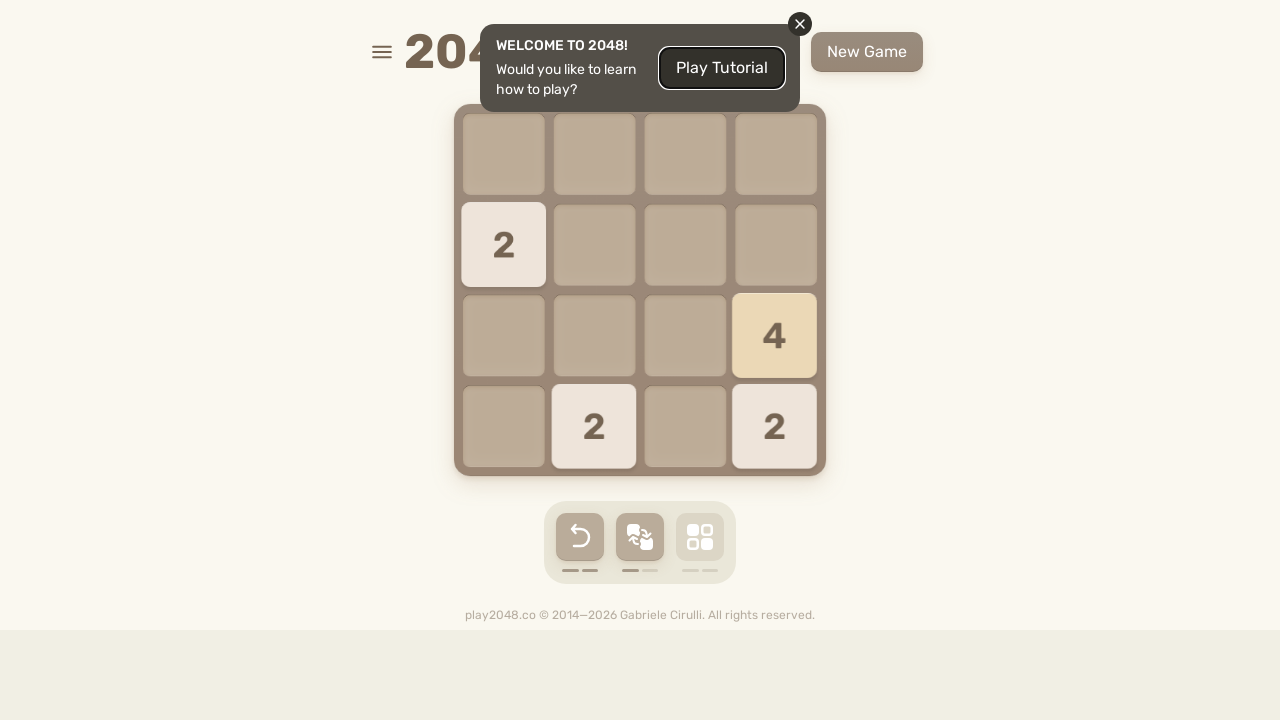

Waited 500ms between move sequences
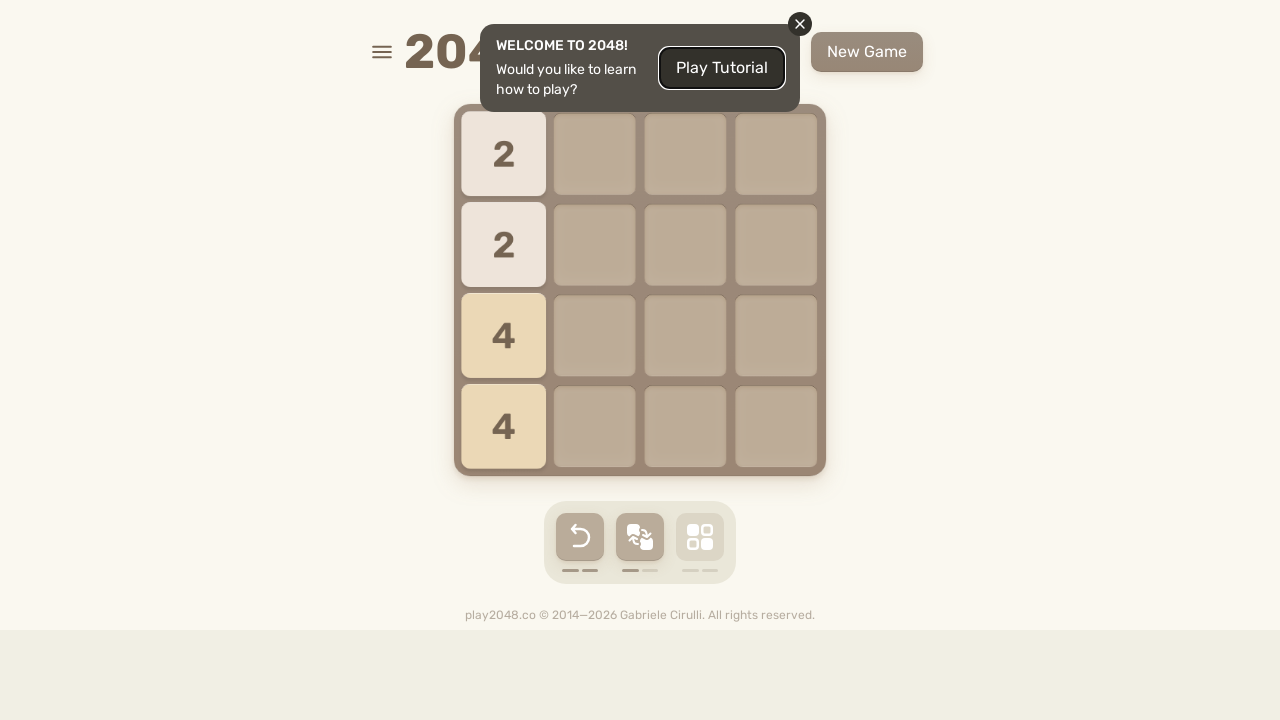

Pressed ArrowUp key on html
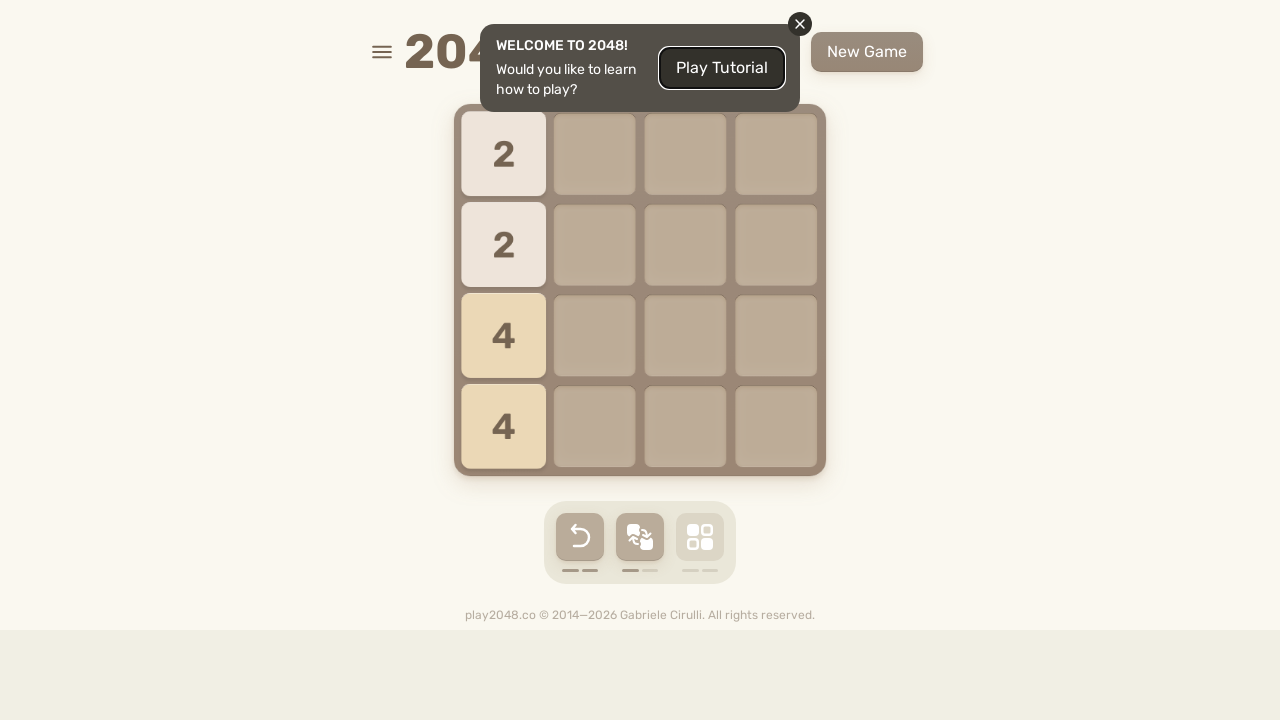

Pressed ArrowRight key on html
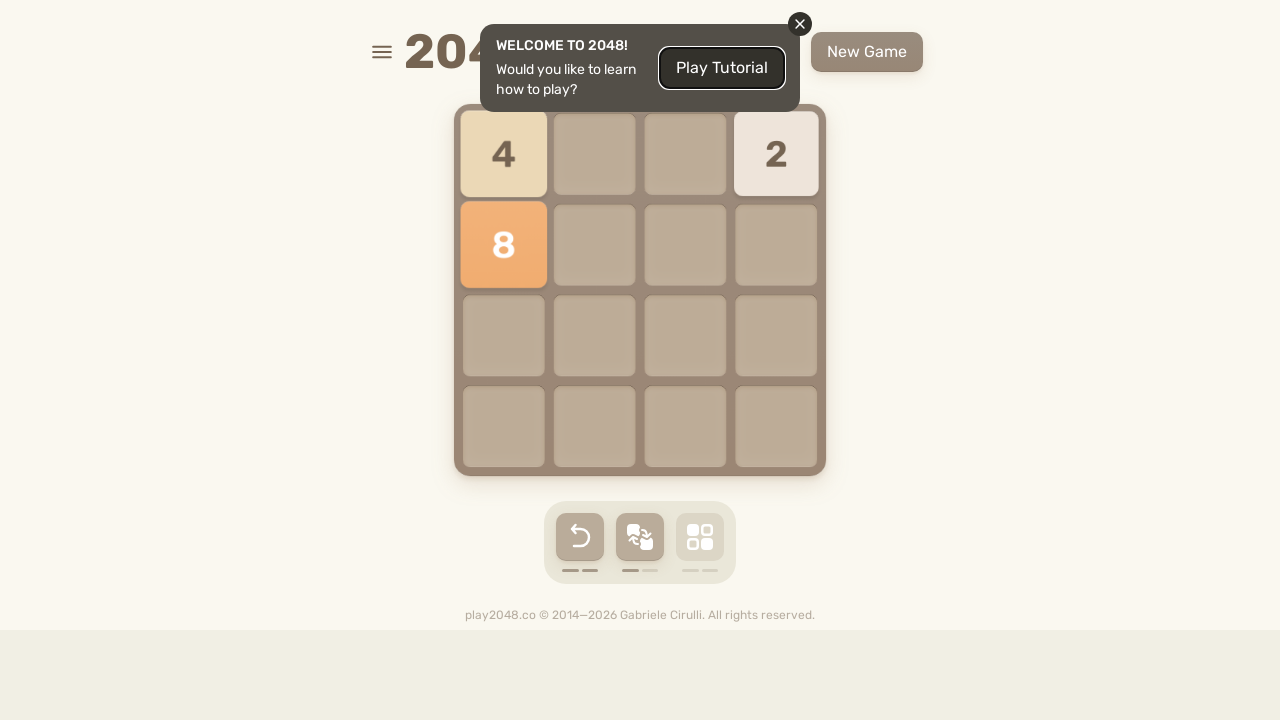

Pressed ArrowDown key on html
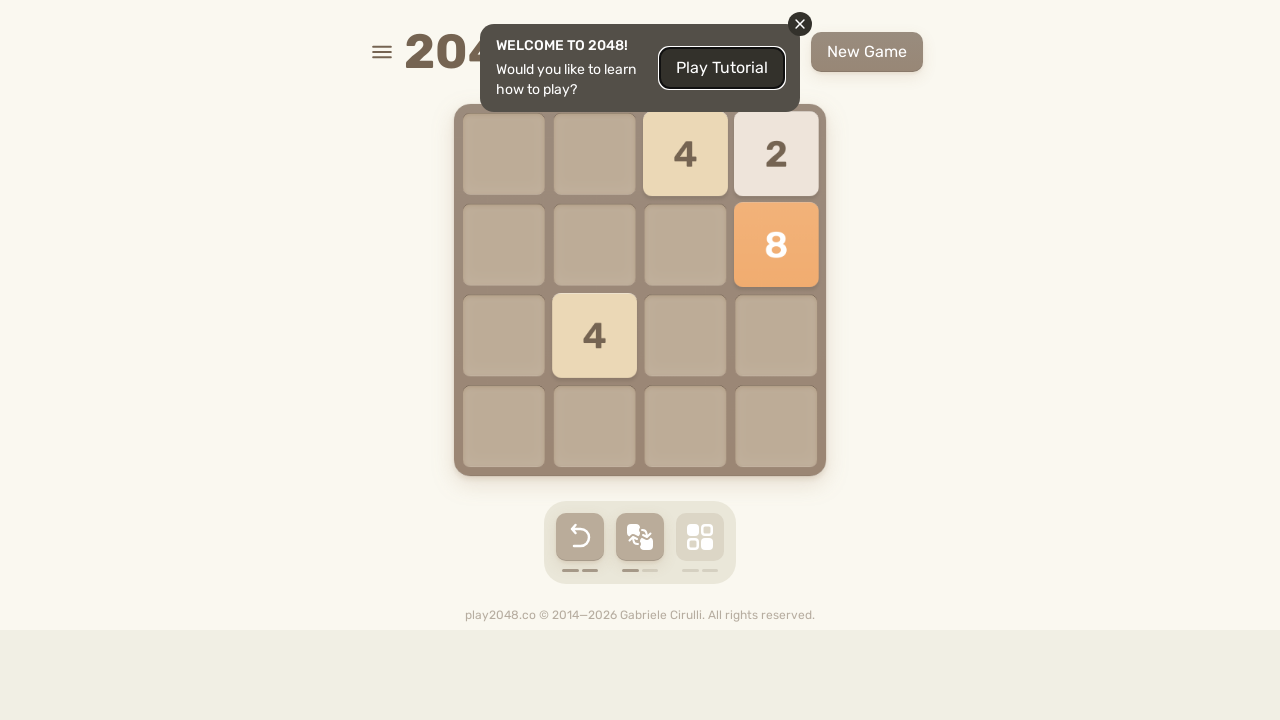

Pressed ArrowLeft key on html
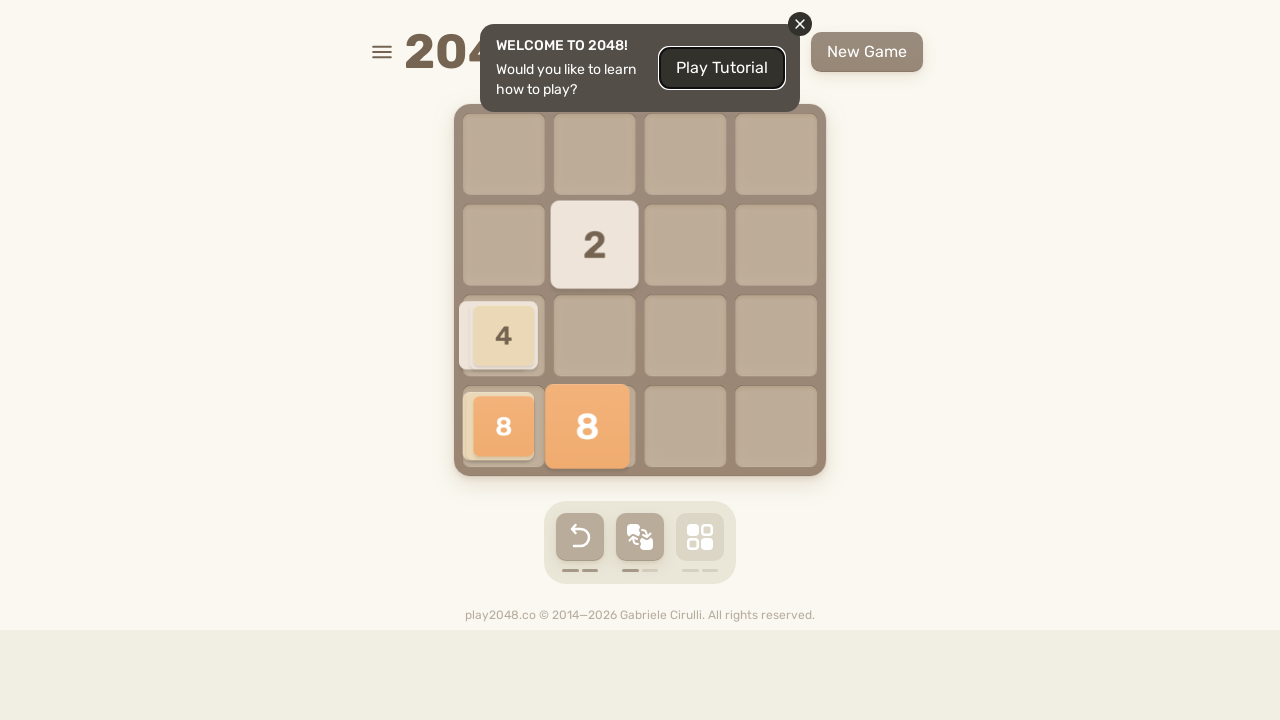

Waited 500ms between move sequences
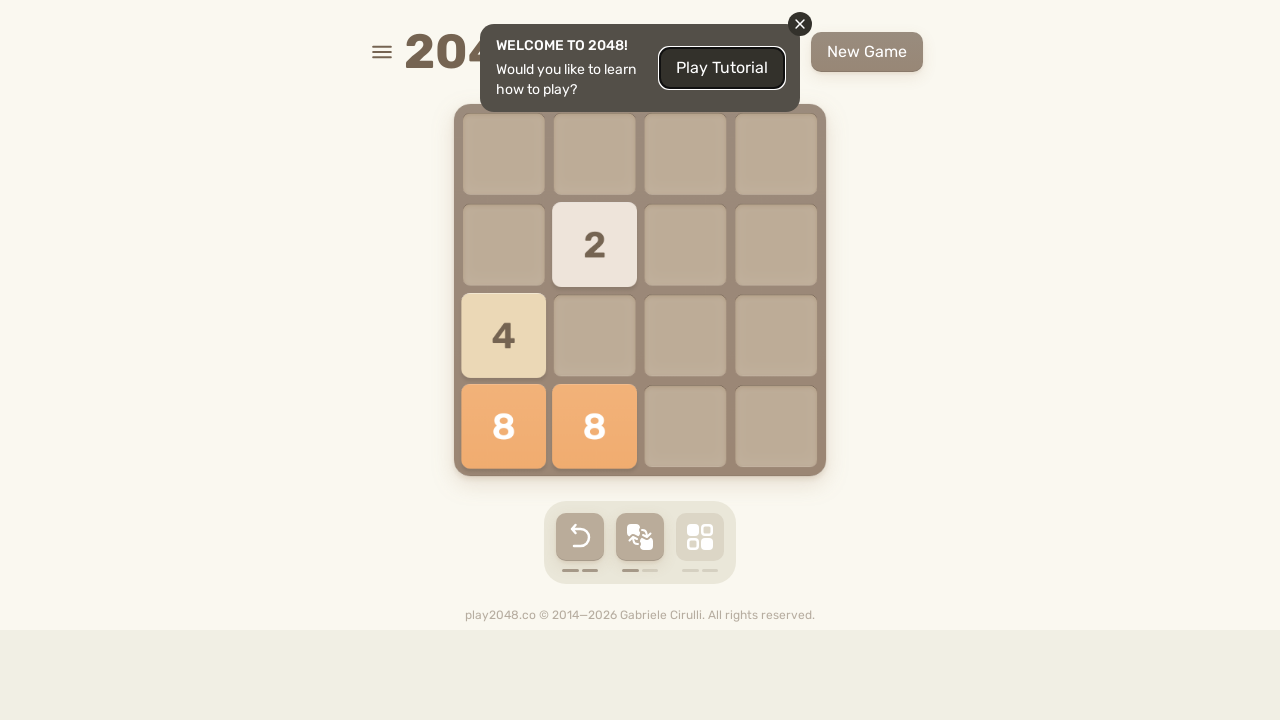

Pressed ArrowUp key on html
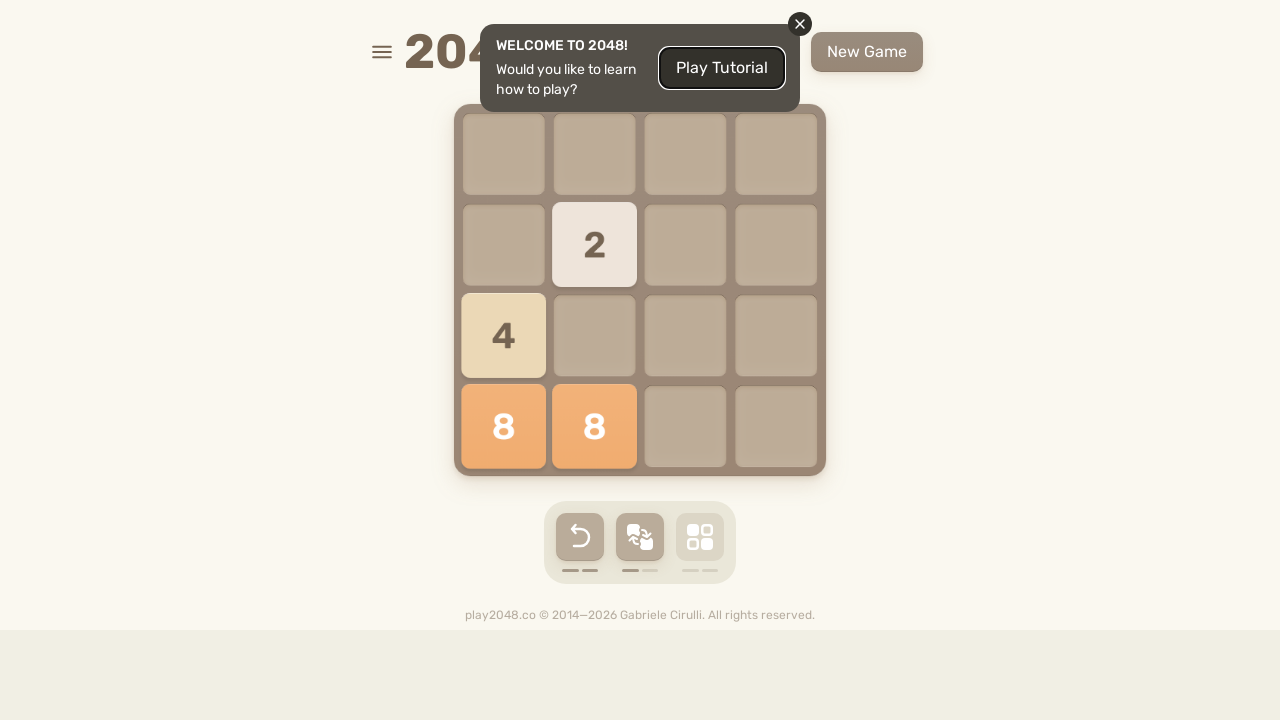

Pressed ArrowRight key on html
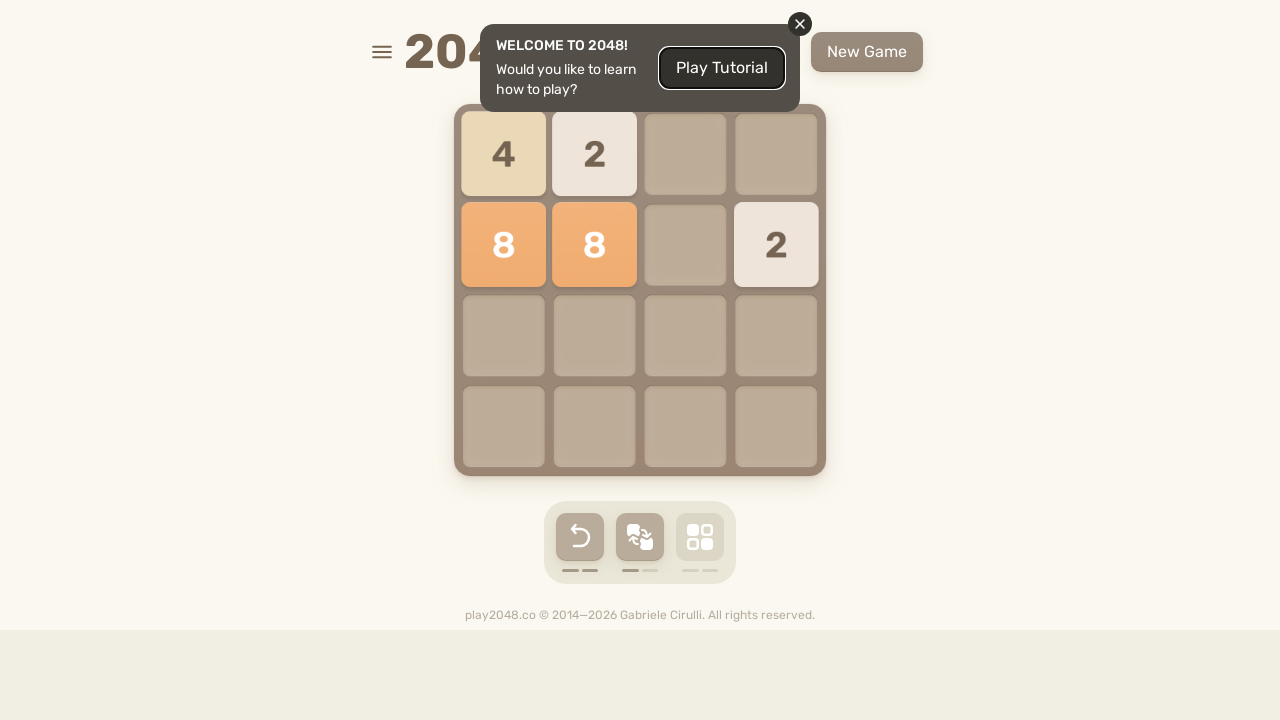

Pressed ArrowDown key on html
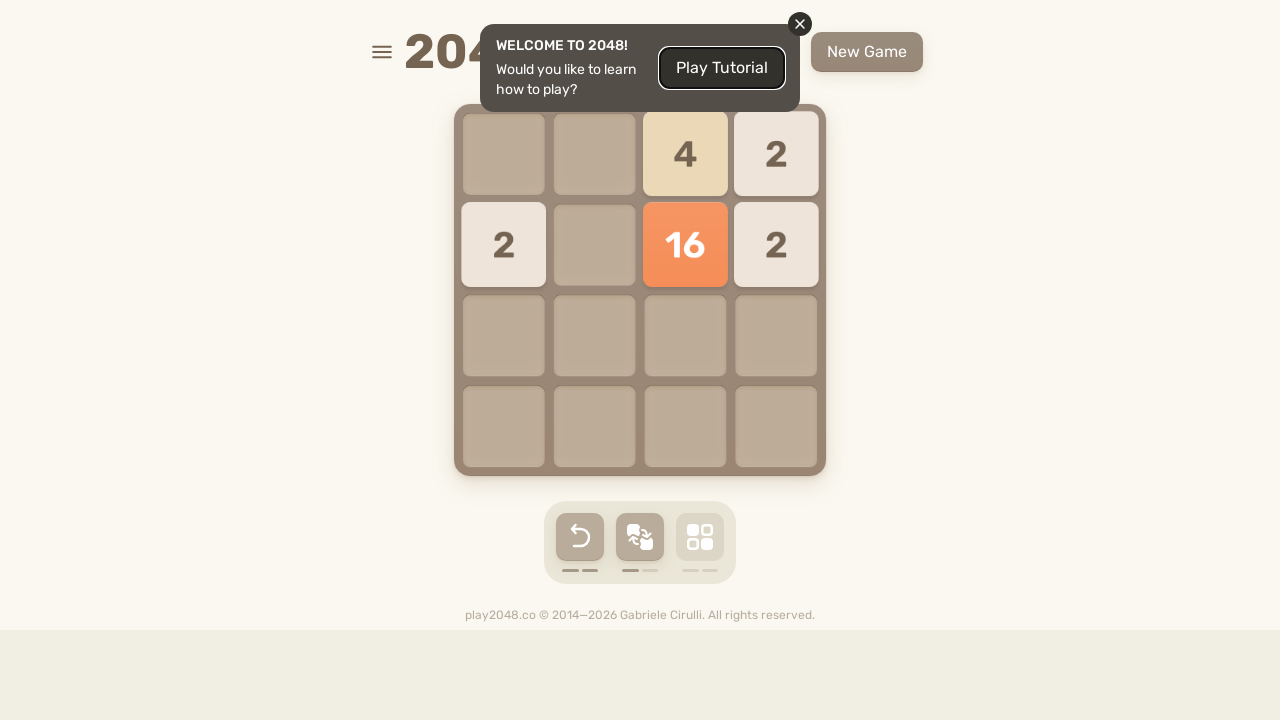

Pressed ArrowLeft key on html
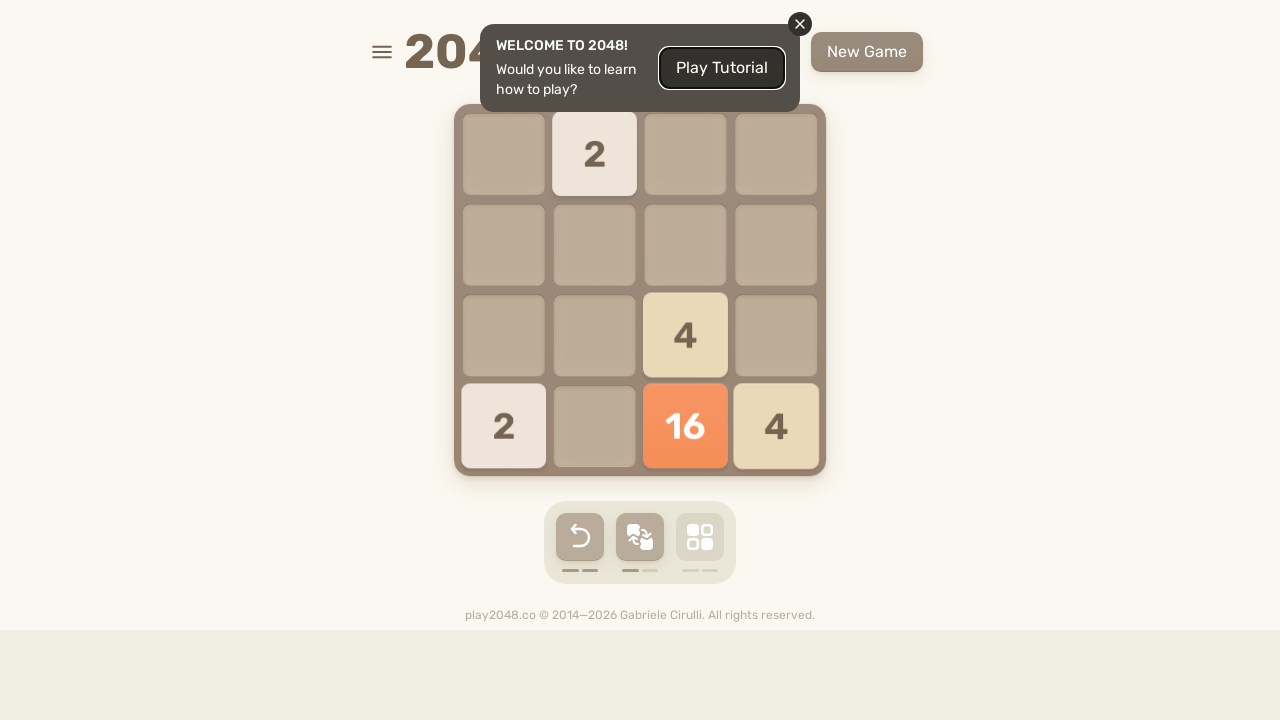

Waited 500ms between move sequences
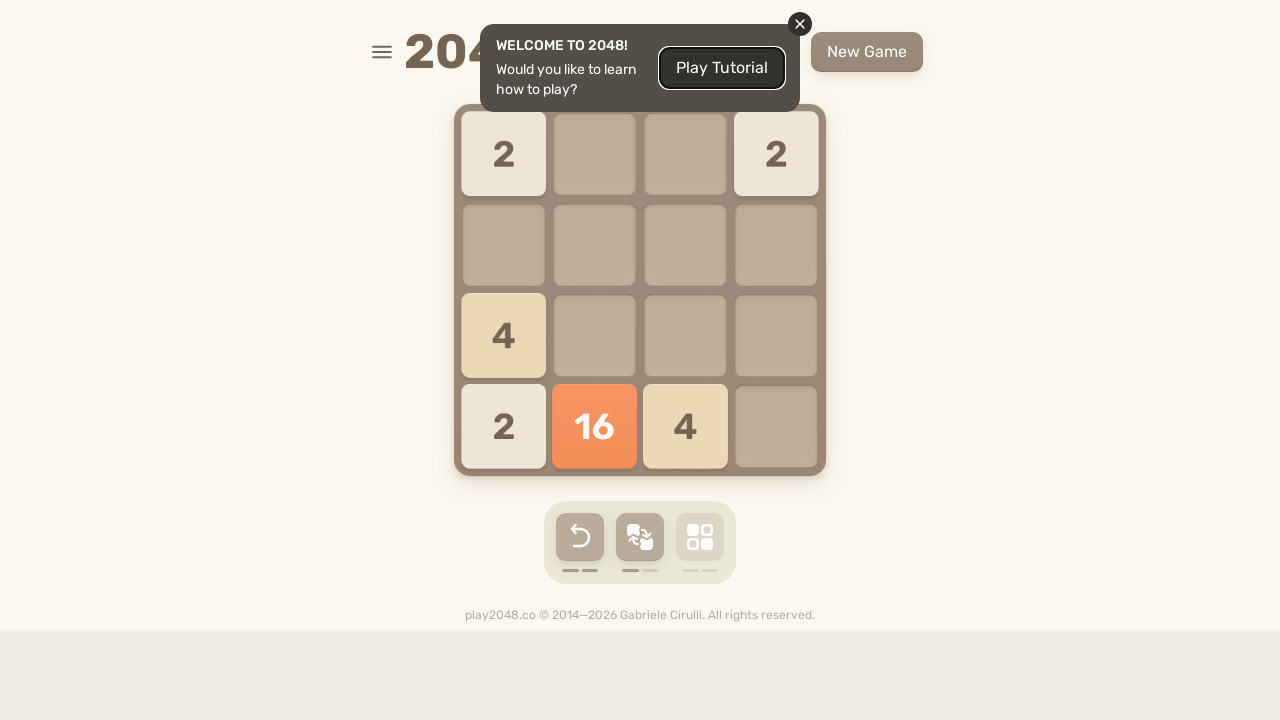

Pressed ArrowUp key on html
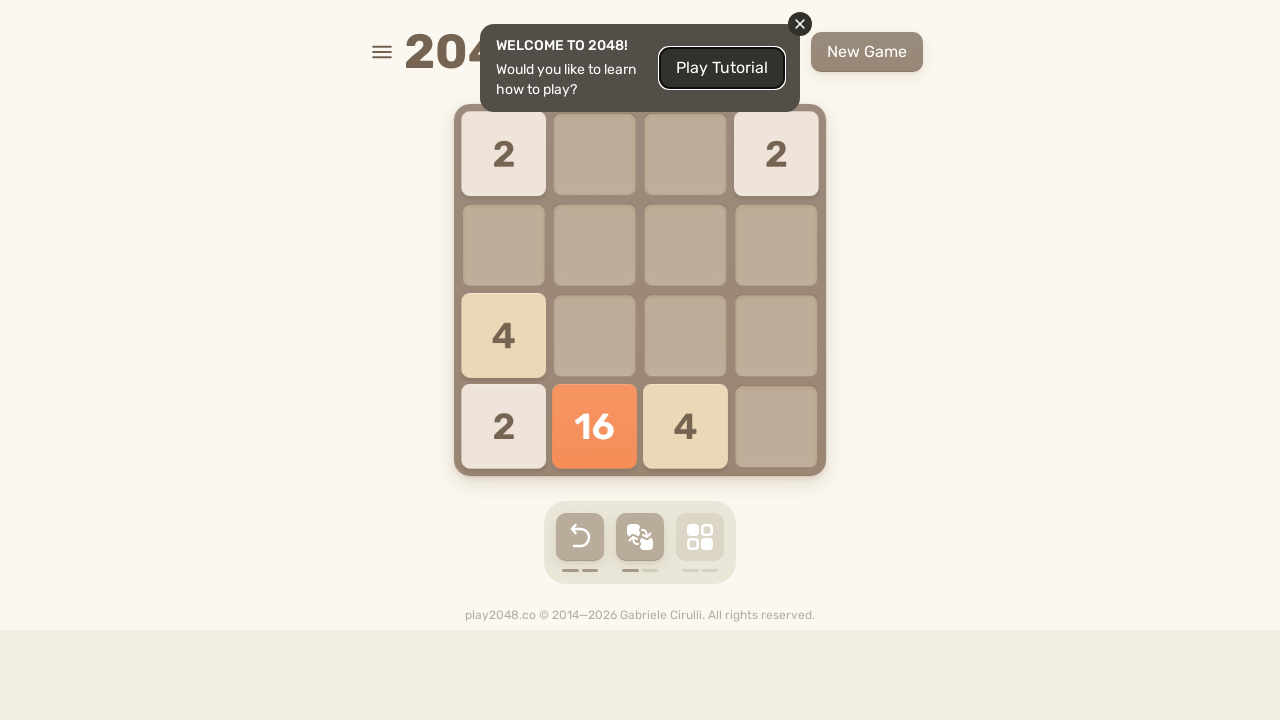

Pressed ArrowRight key on html
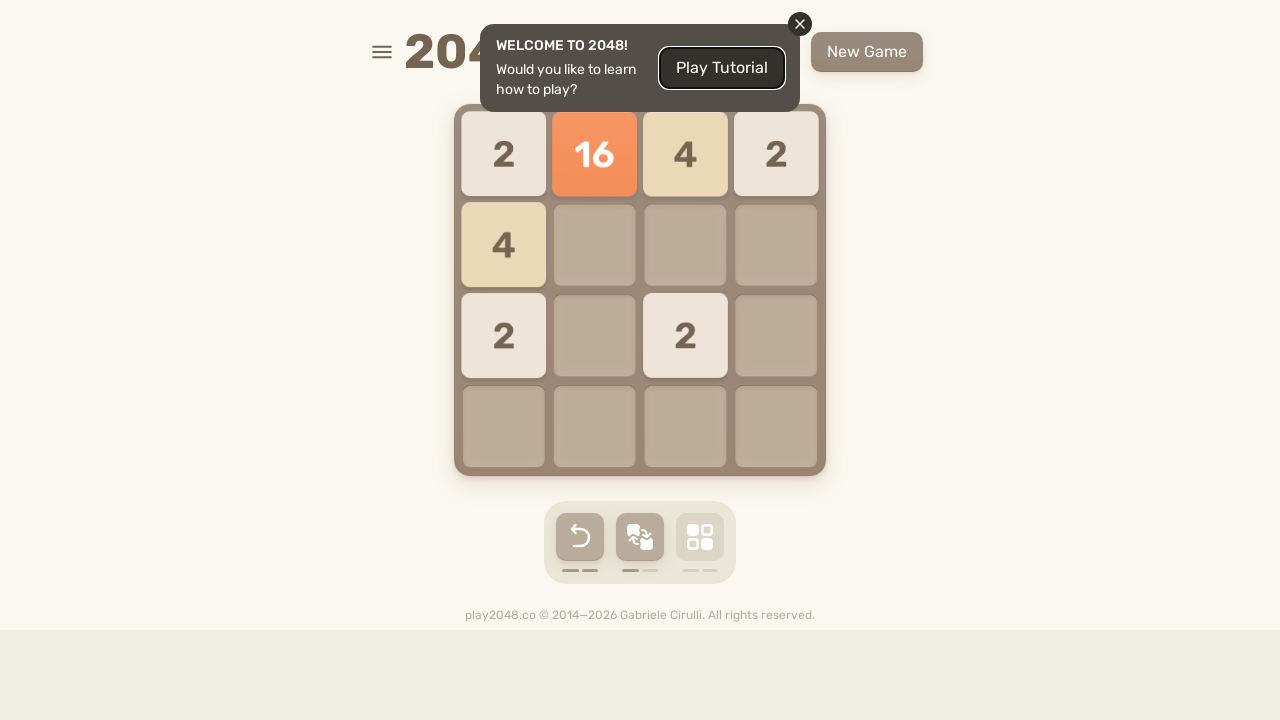

Pressed ArrowDown key on html
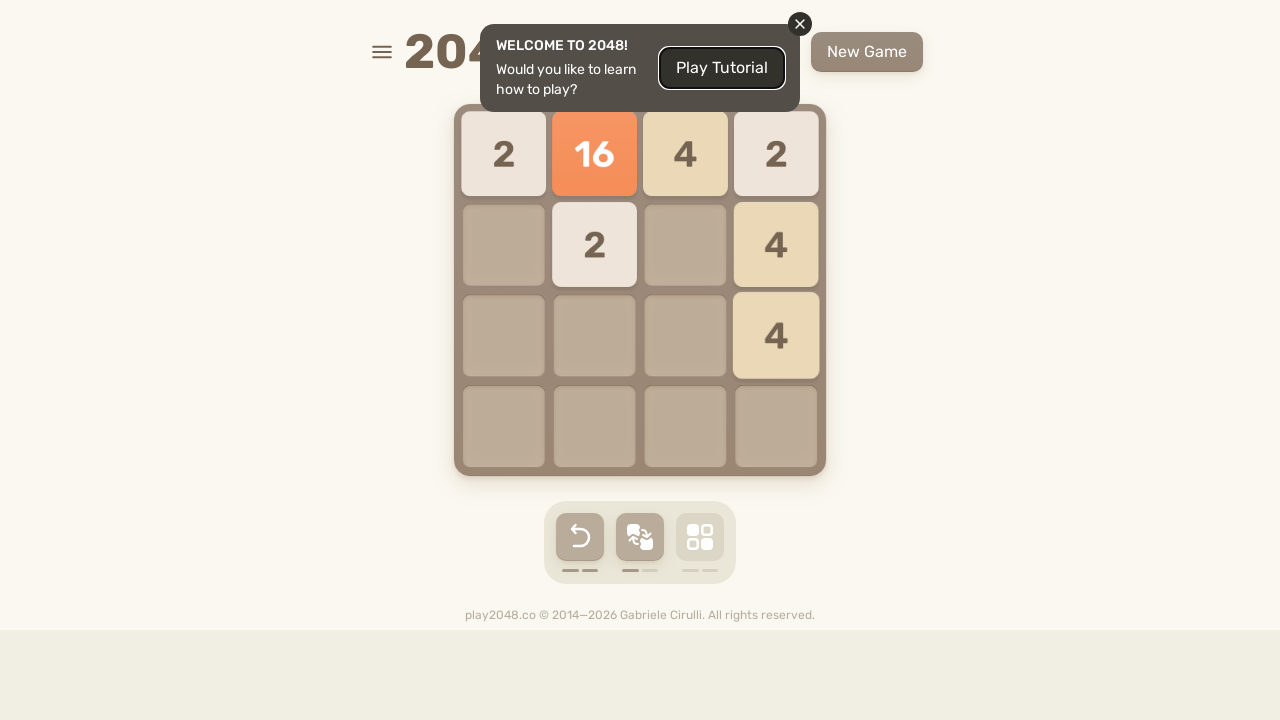

Pressed ArrowLeft key on html
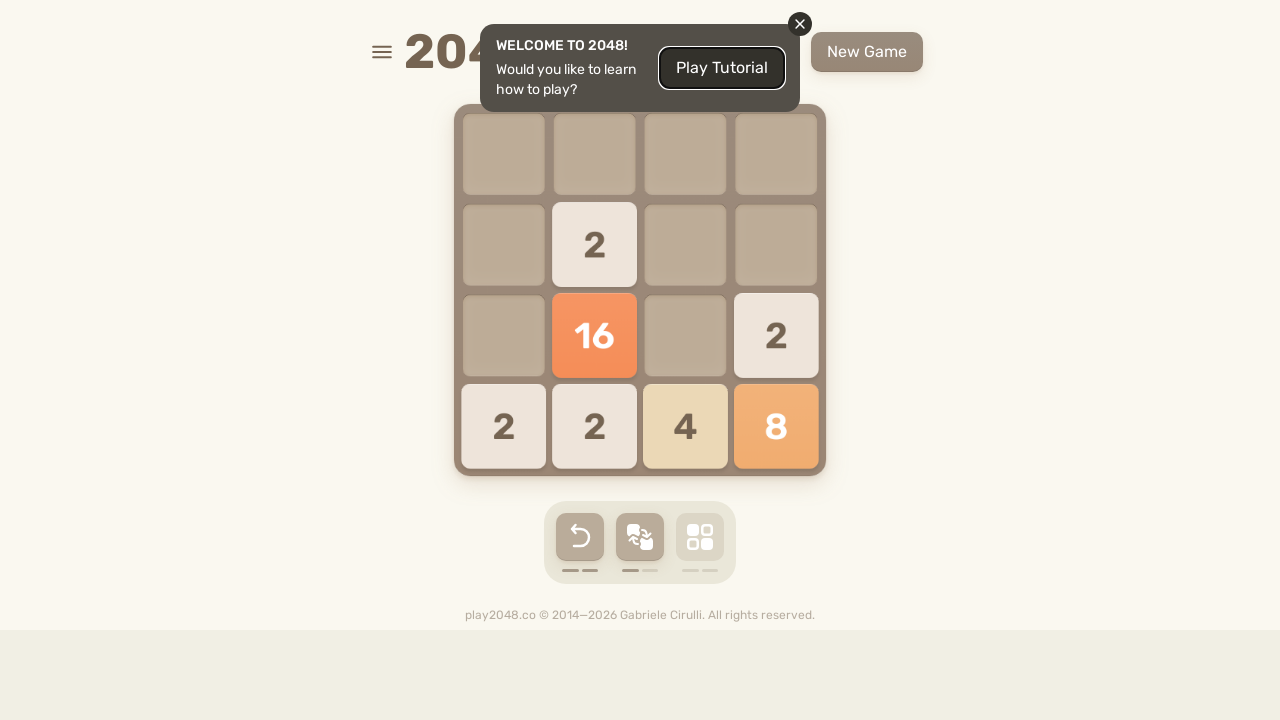

Waited 500ms between move sequences
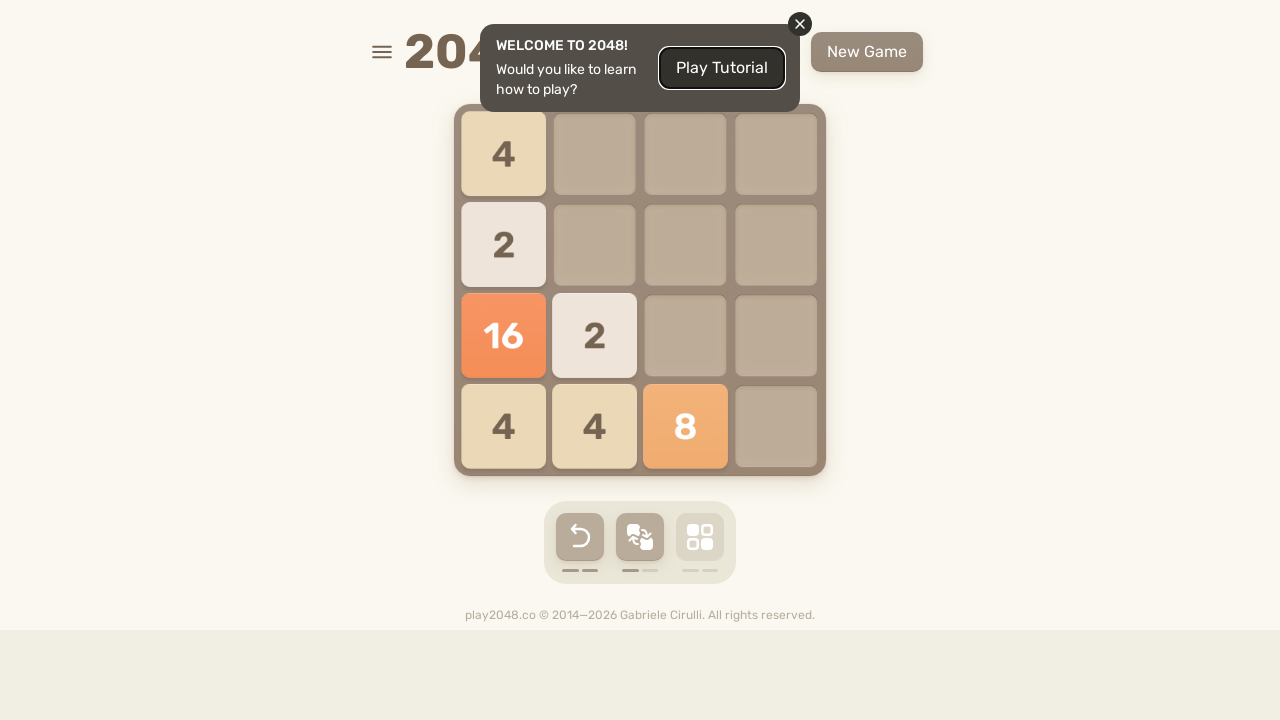

Pressed ArrowUp key on html
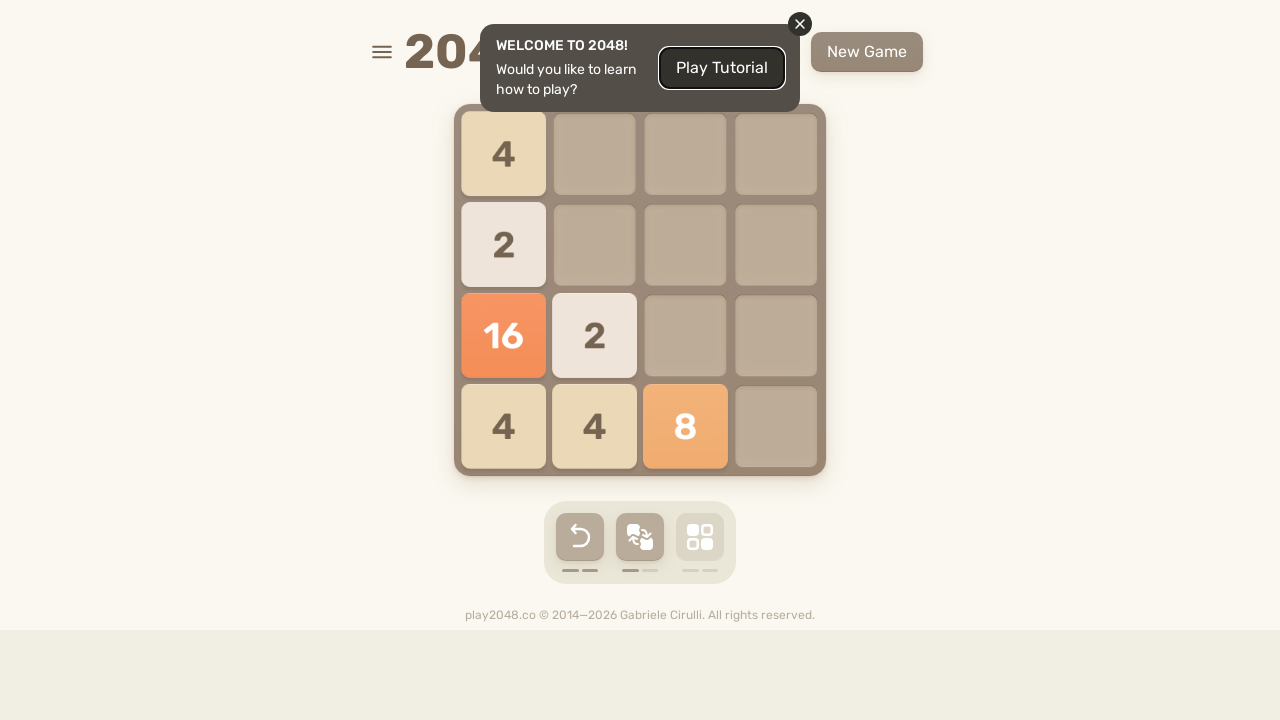

Pressed ArrowRight key on html
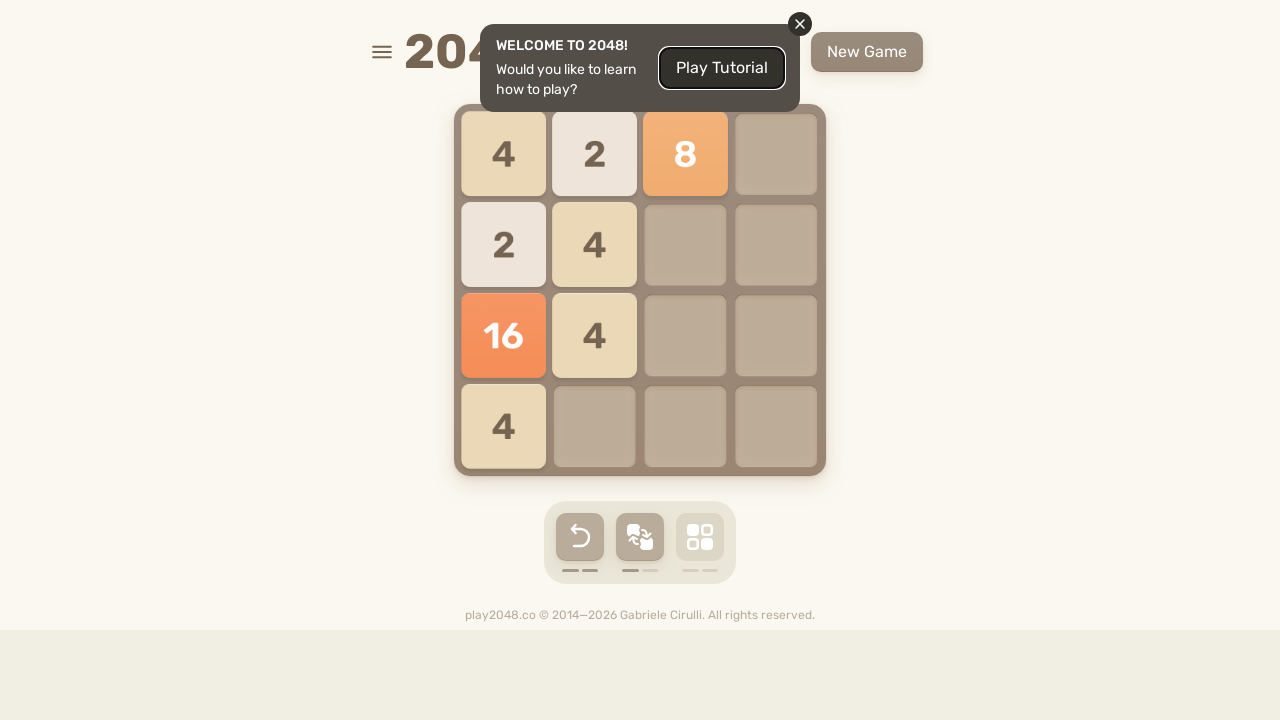

Pressed ArrowDown key on html
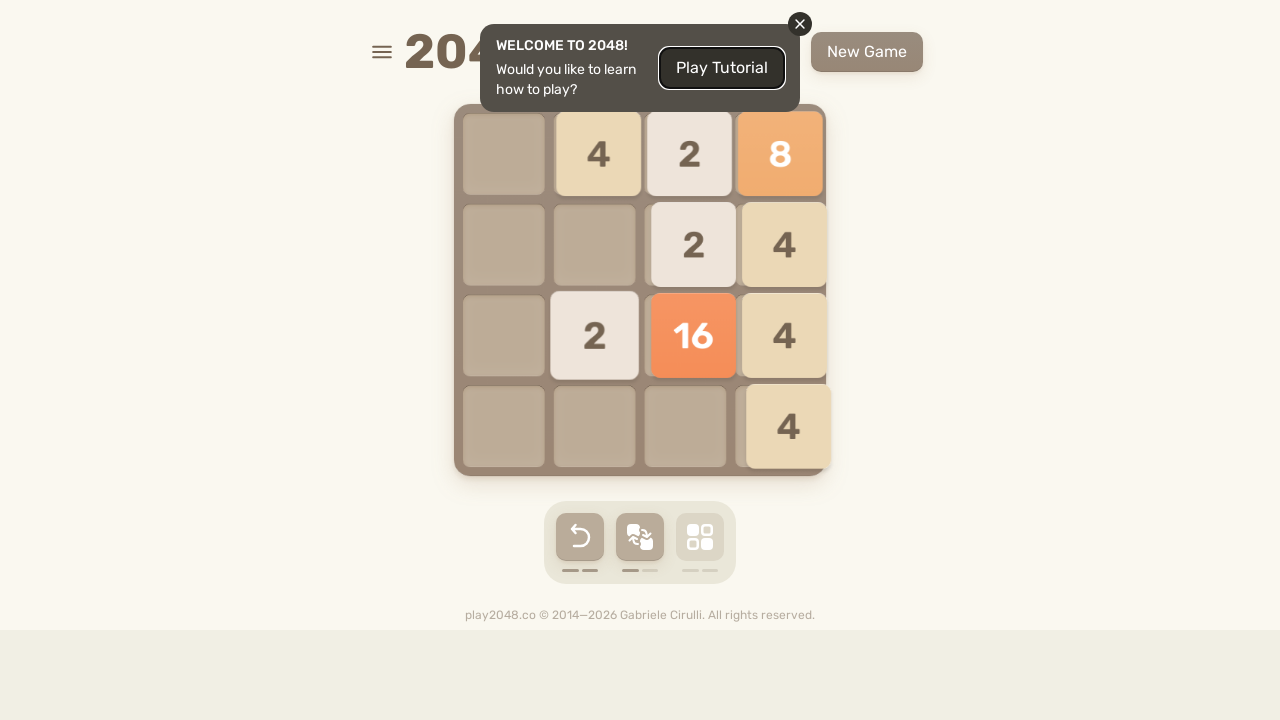

Pressed ArrowLeft key on html
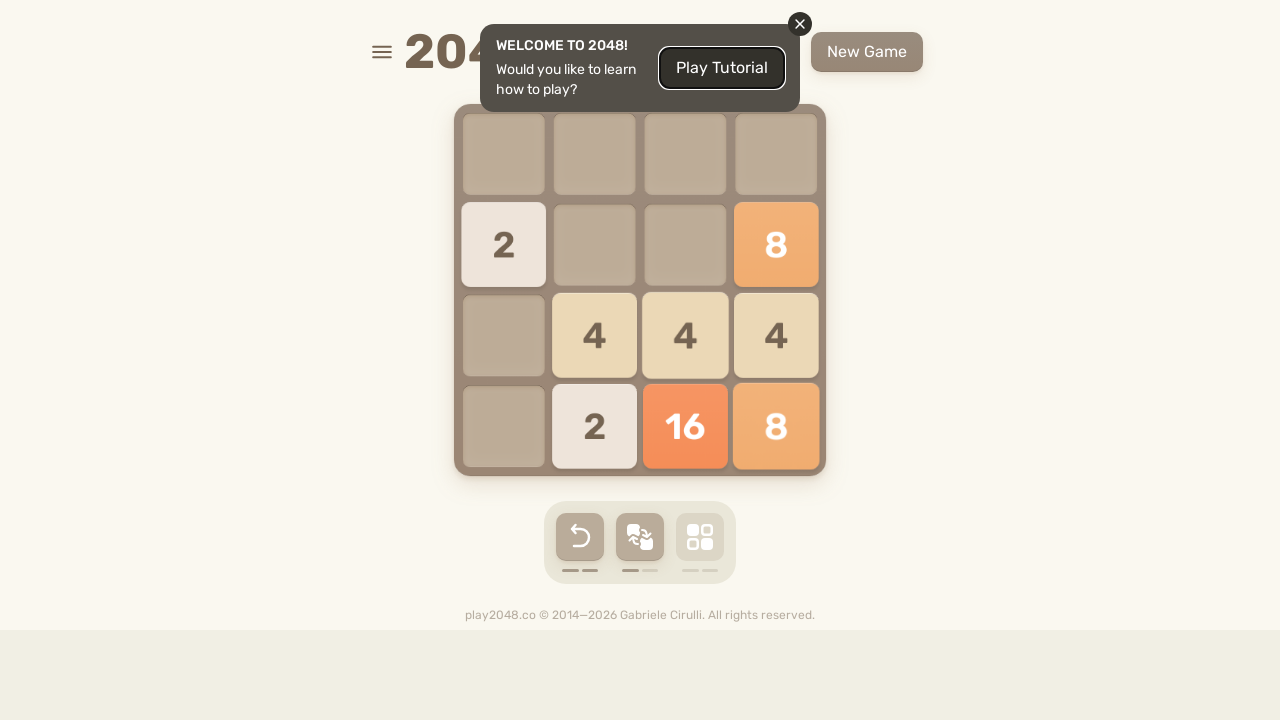

Waited 500ms between move sequences
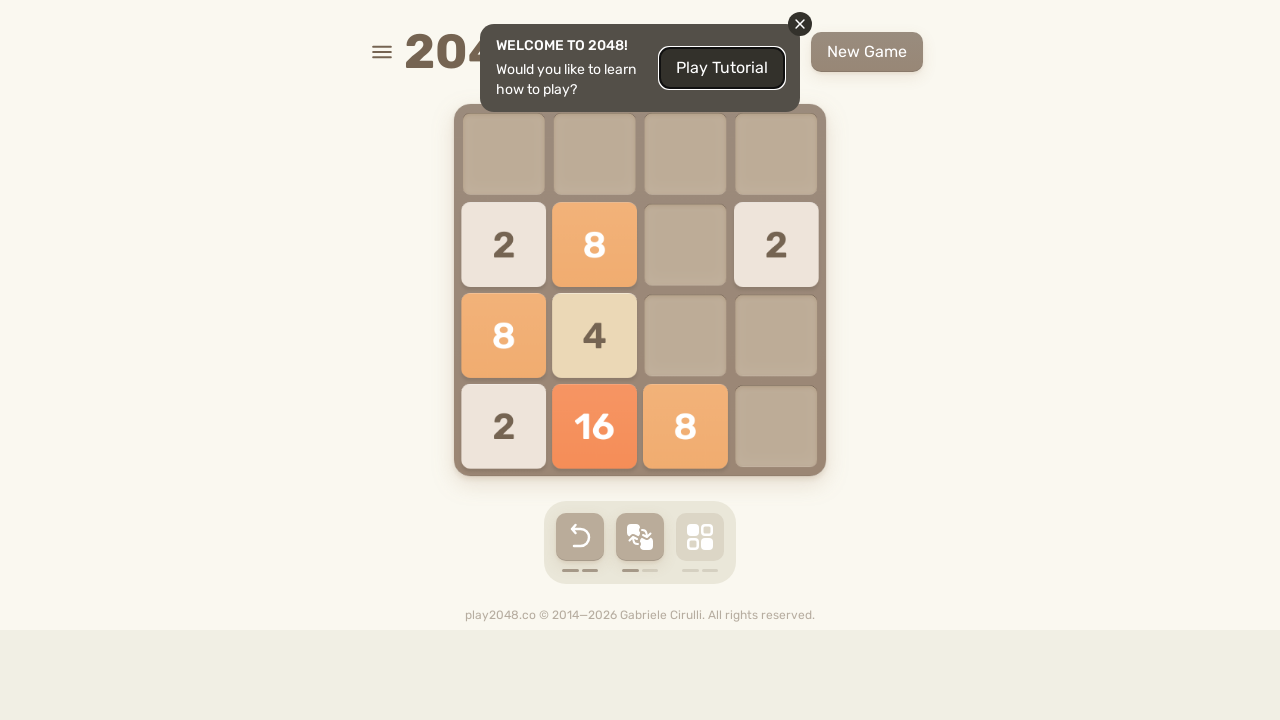

Pressed ArrowUp key on html
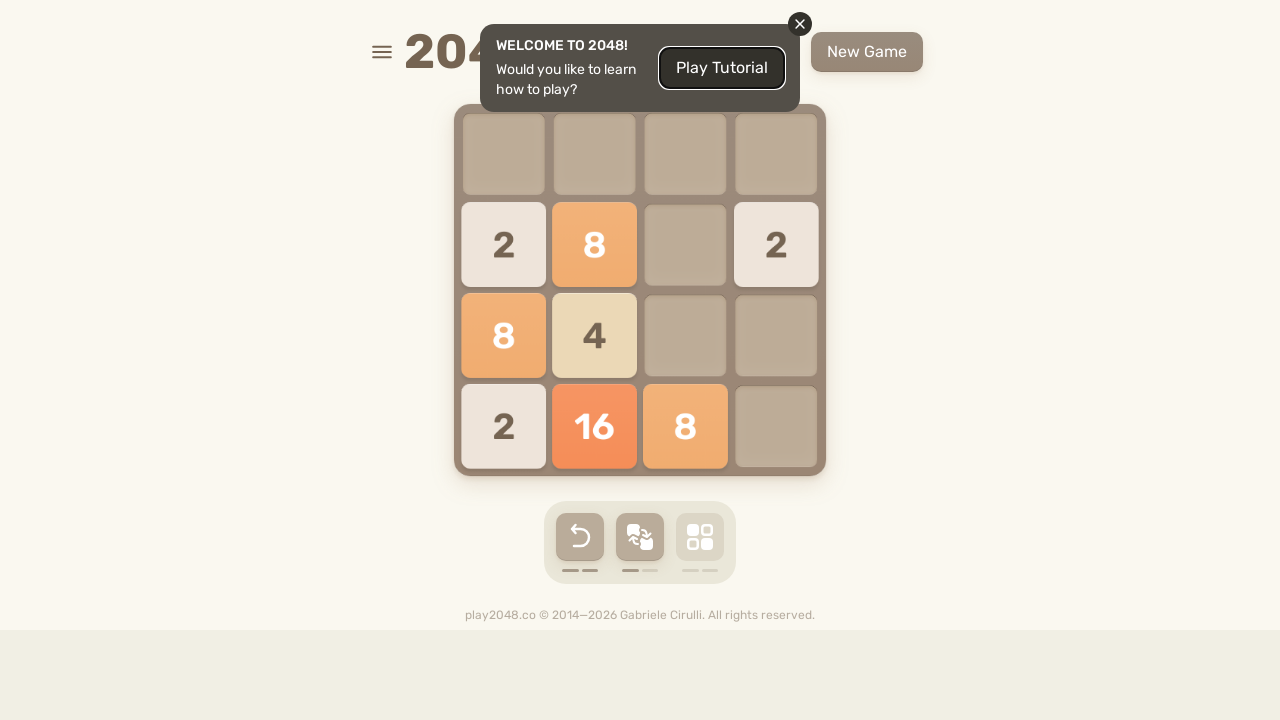

Pressed ArrowRight key on html
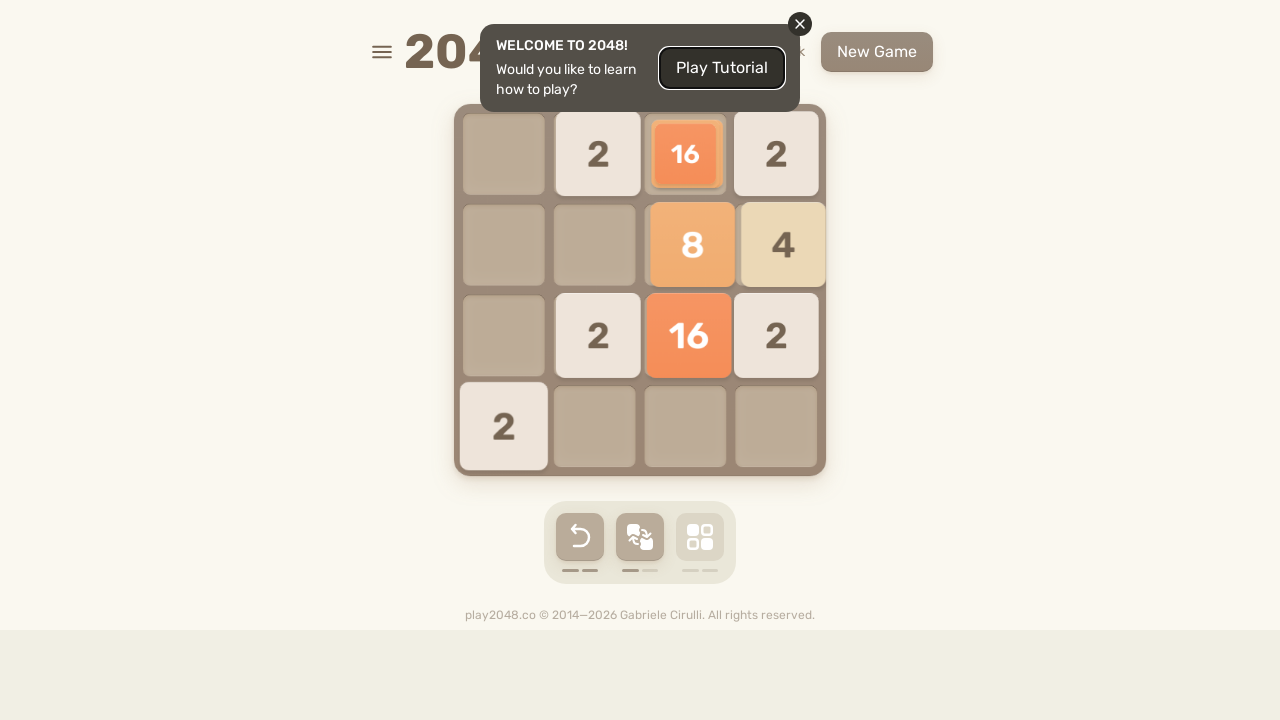

Pressed ArrowDown key on html
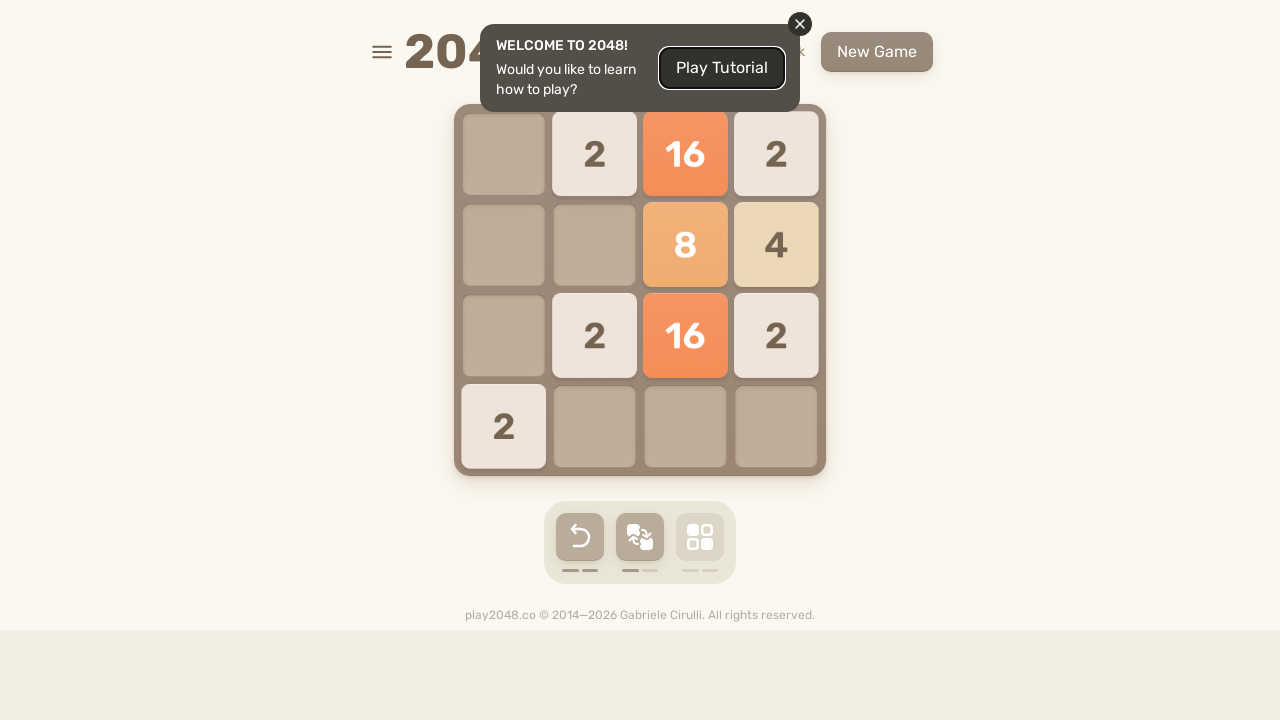

Pressed ArrowLeft key on html
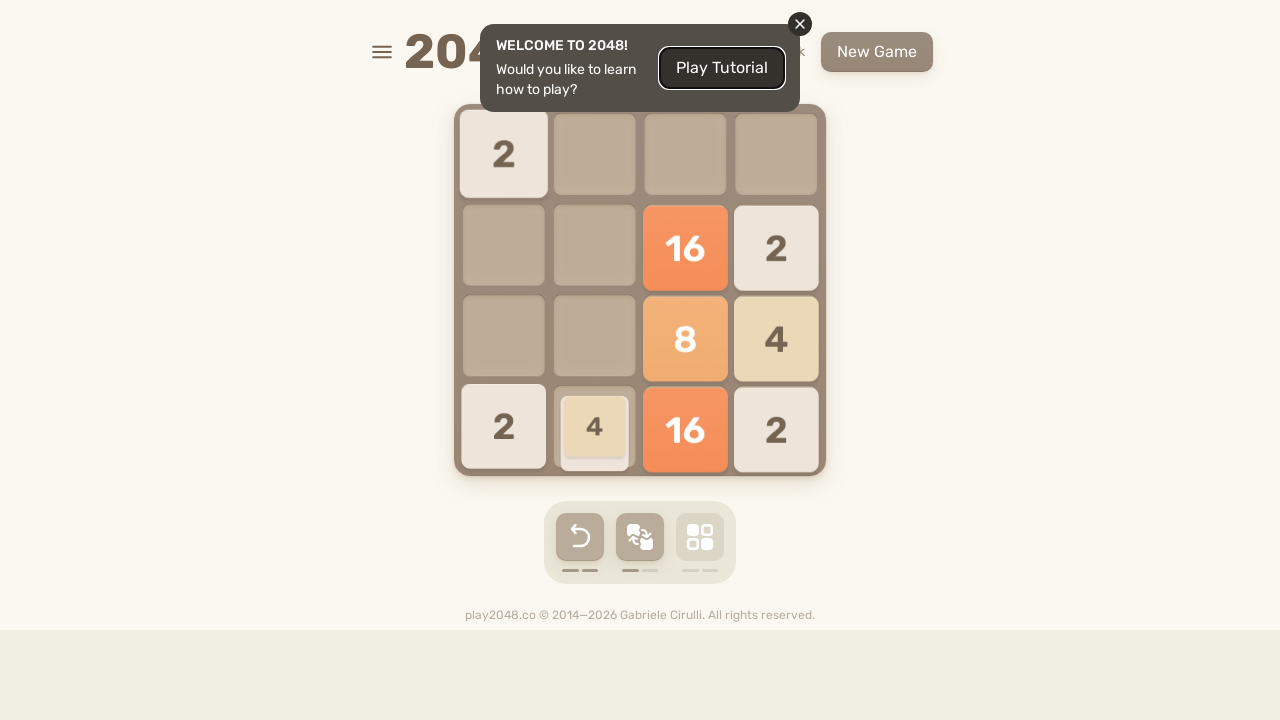

Waited 500ms between move sequences
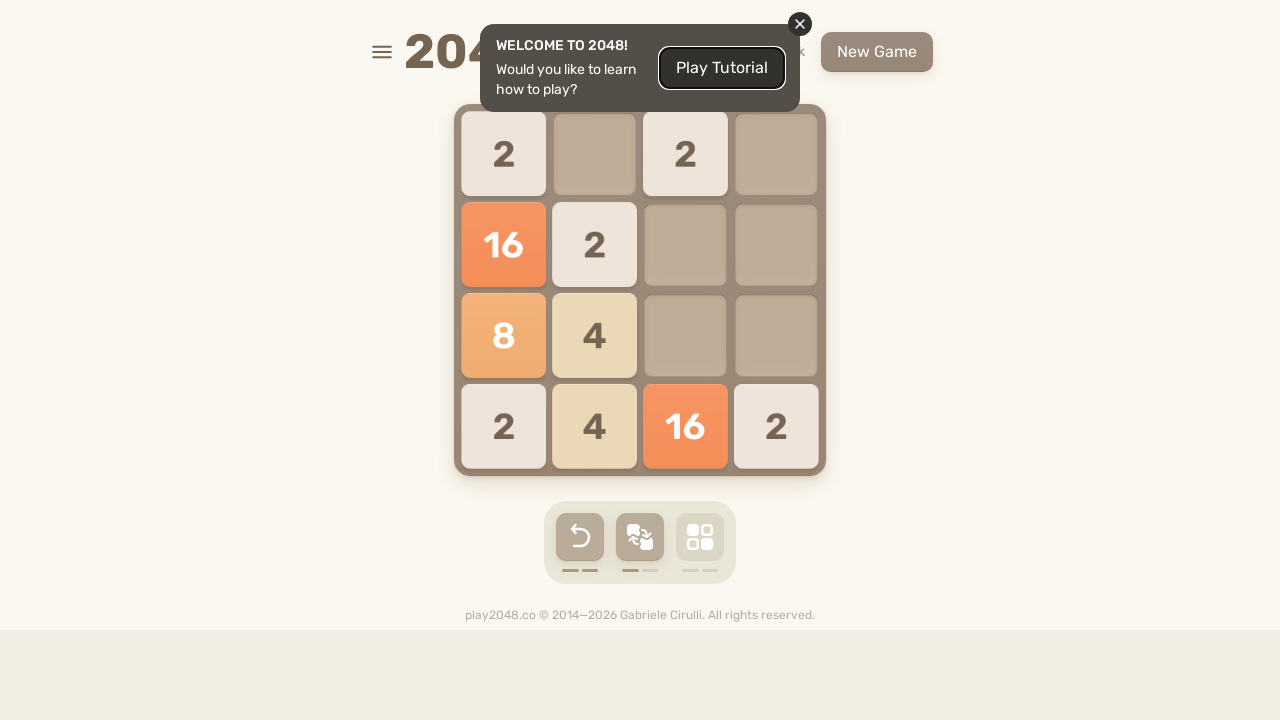

Pressed ArrowUp key on html
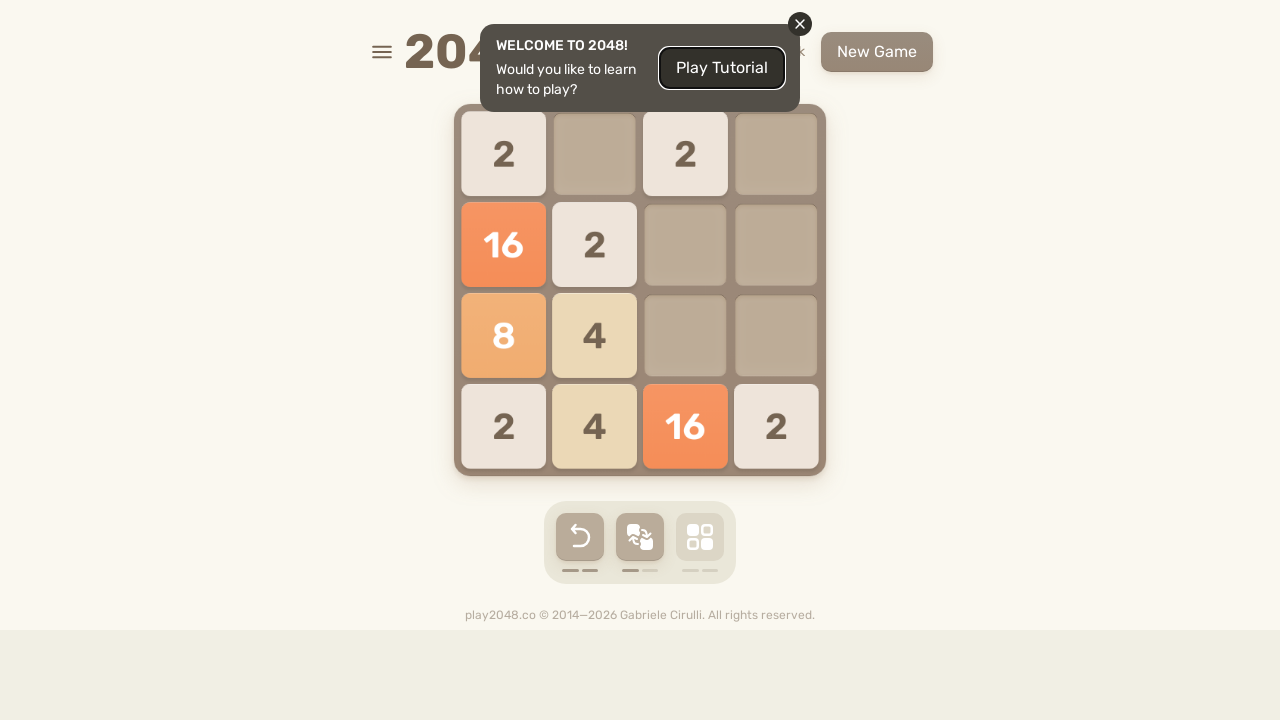

Pressed ArrowRight key on html
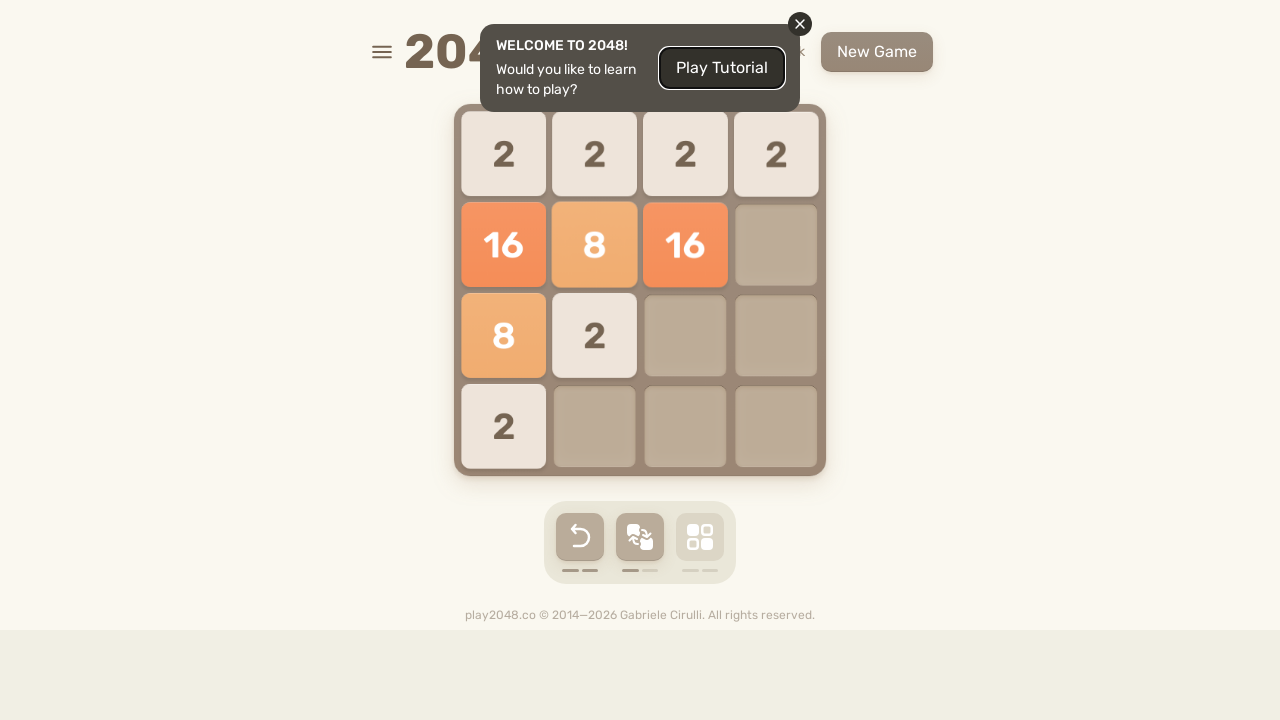

Pressed ArrowDown key on html
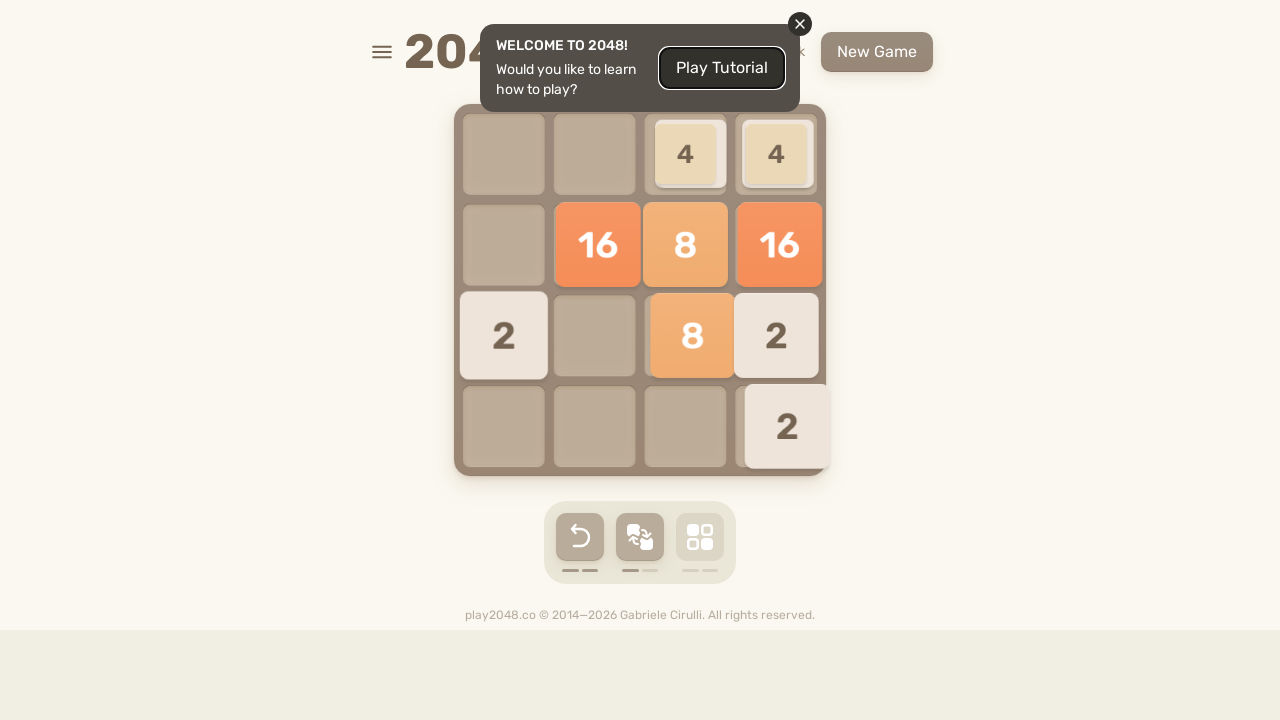

Pressed ArrowLeft key on html
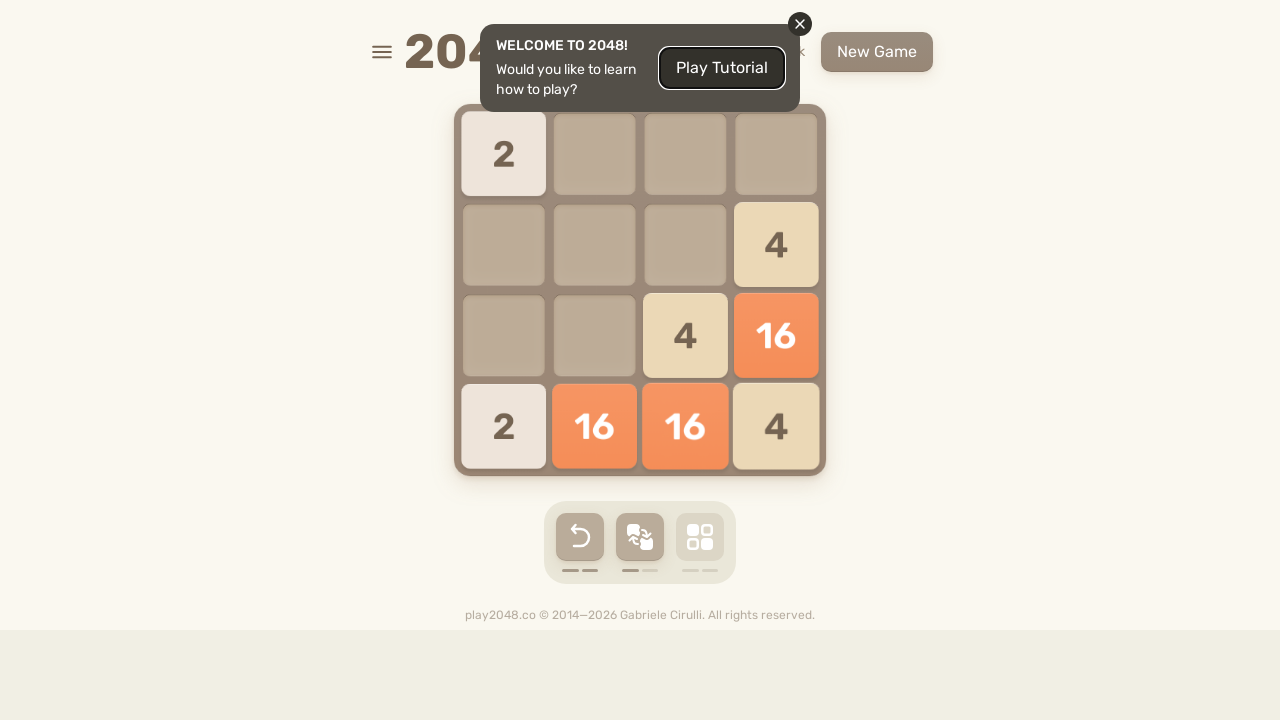

Waited 500ms between move sequences
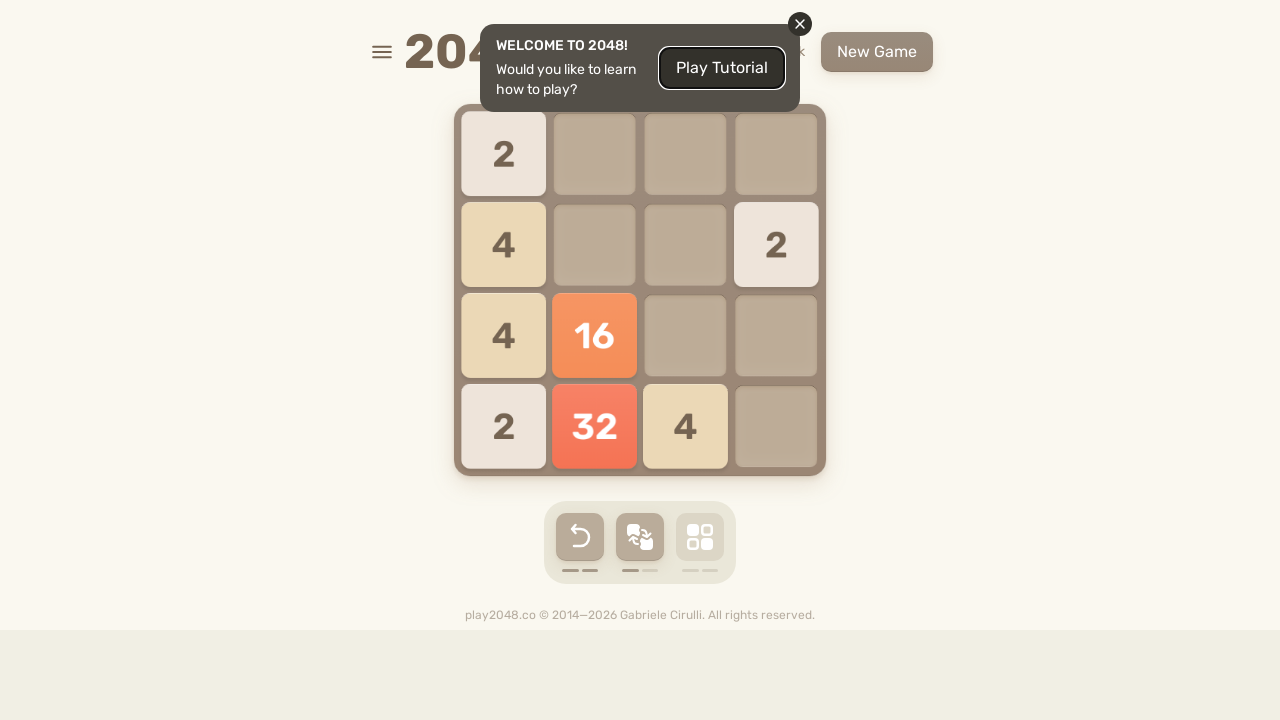

Pressed ArrowUp key on html
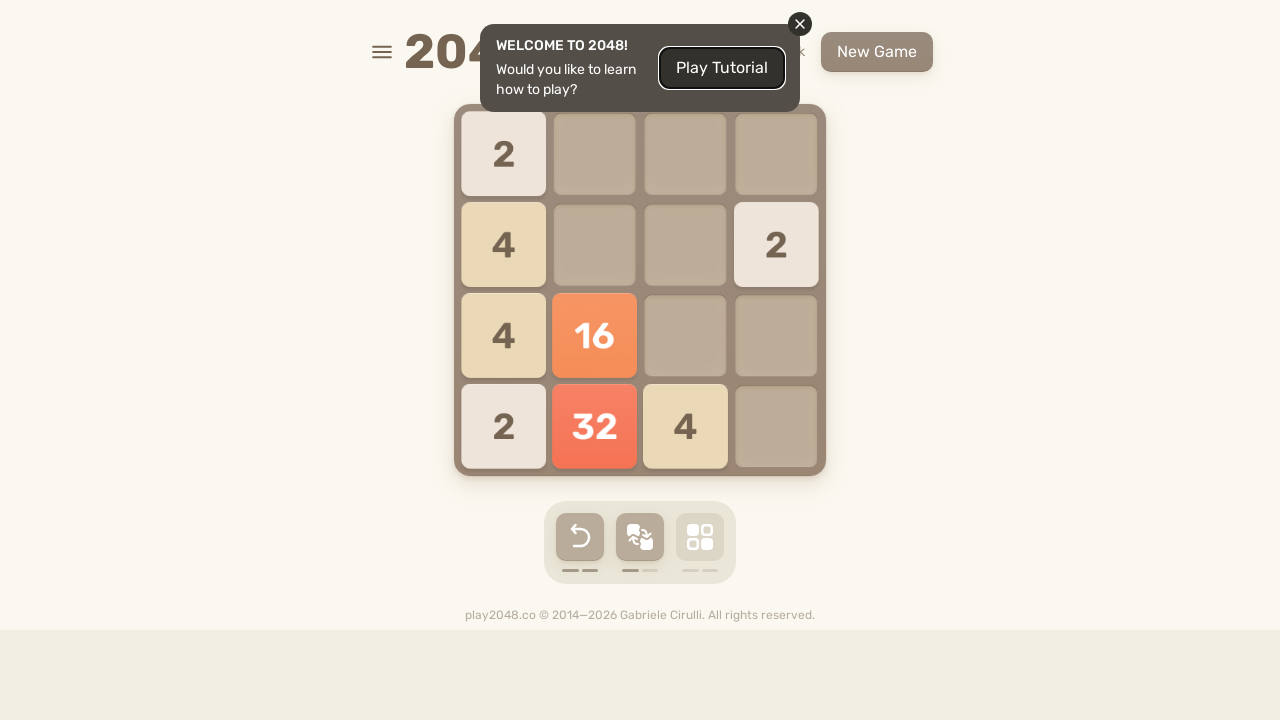

Pressed ArrowRight key on html
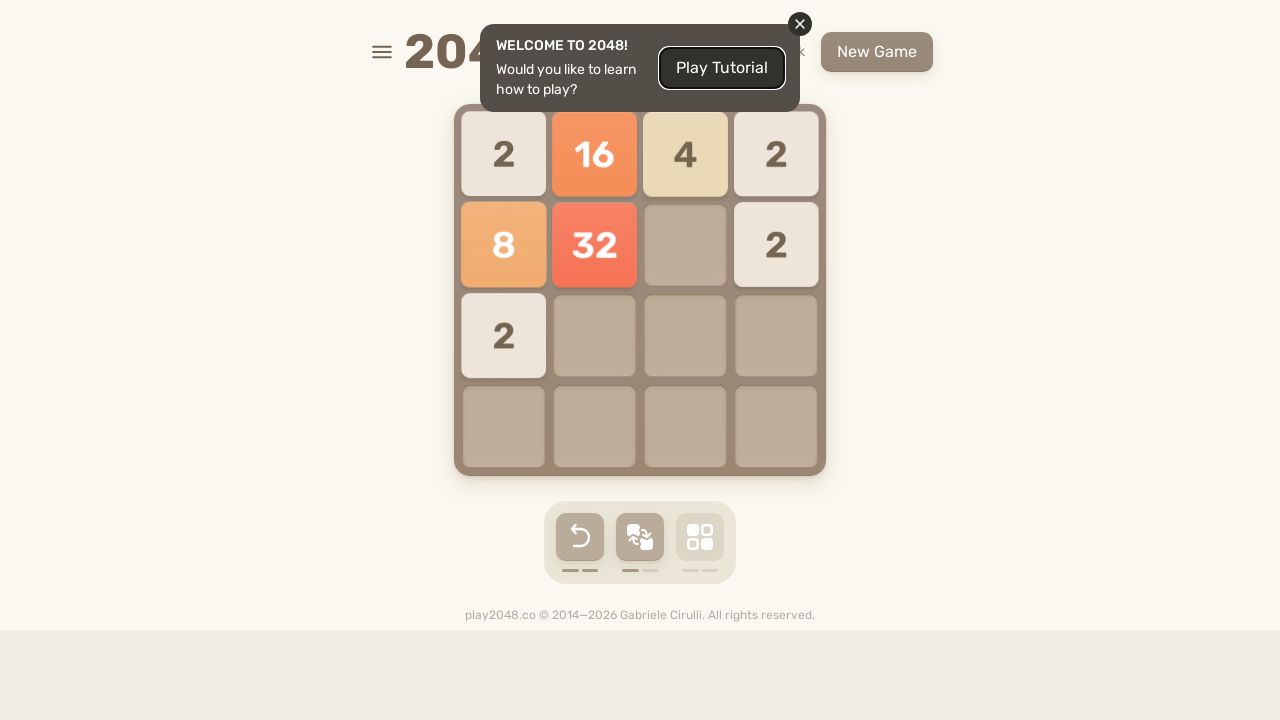

Pressed ArrowDown key on html
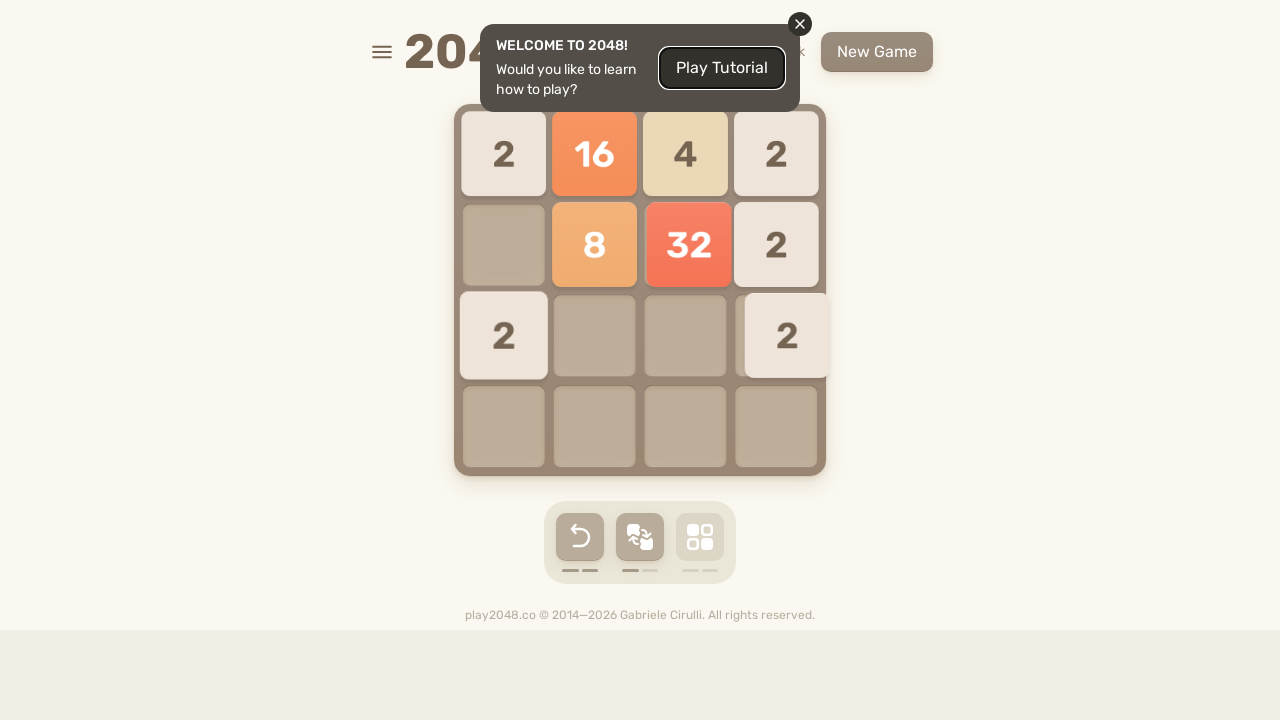

Pressed ArrowLeft key on html
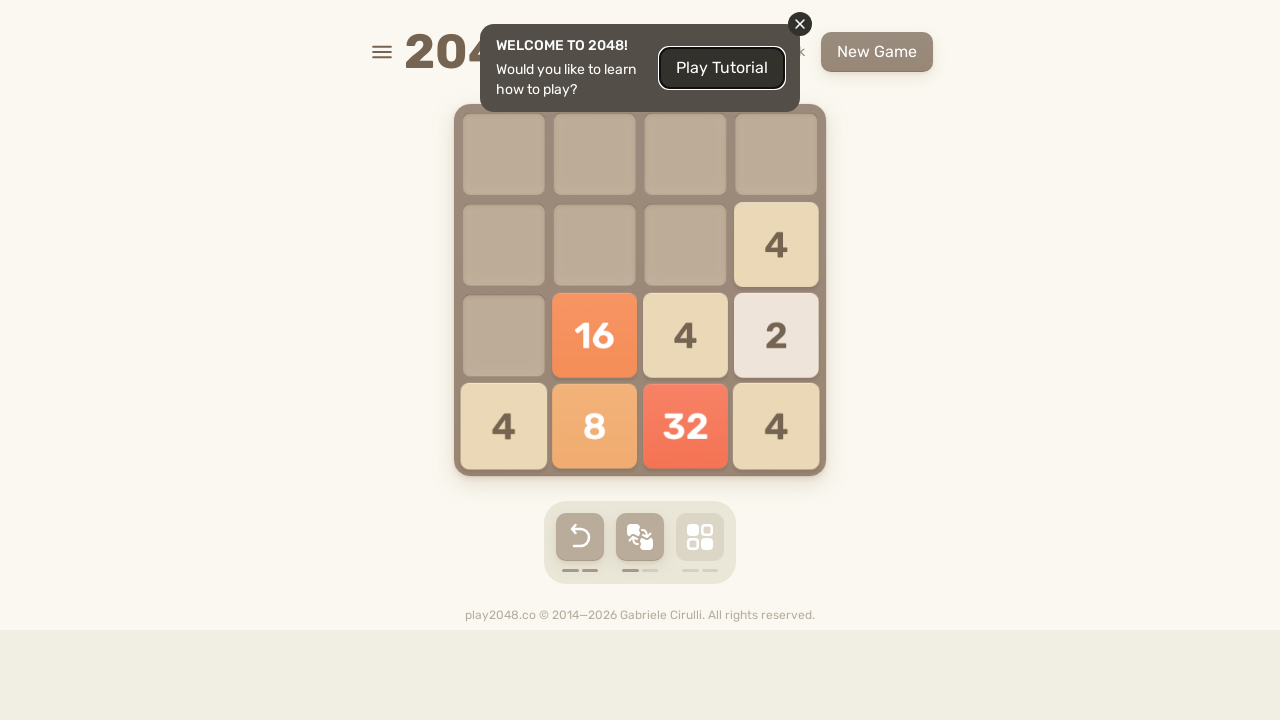

Waited 500ms between move sequences
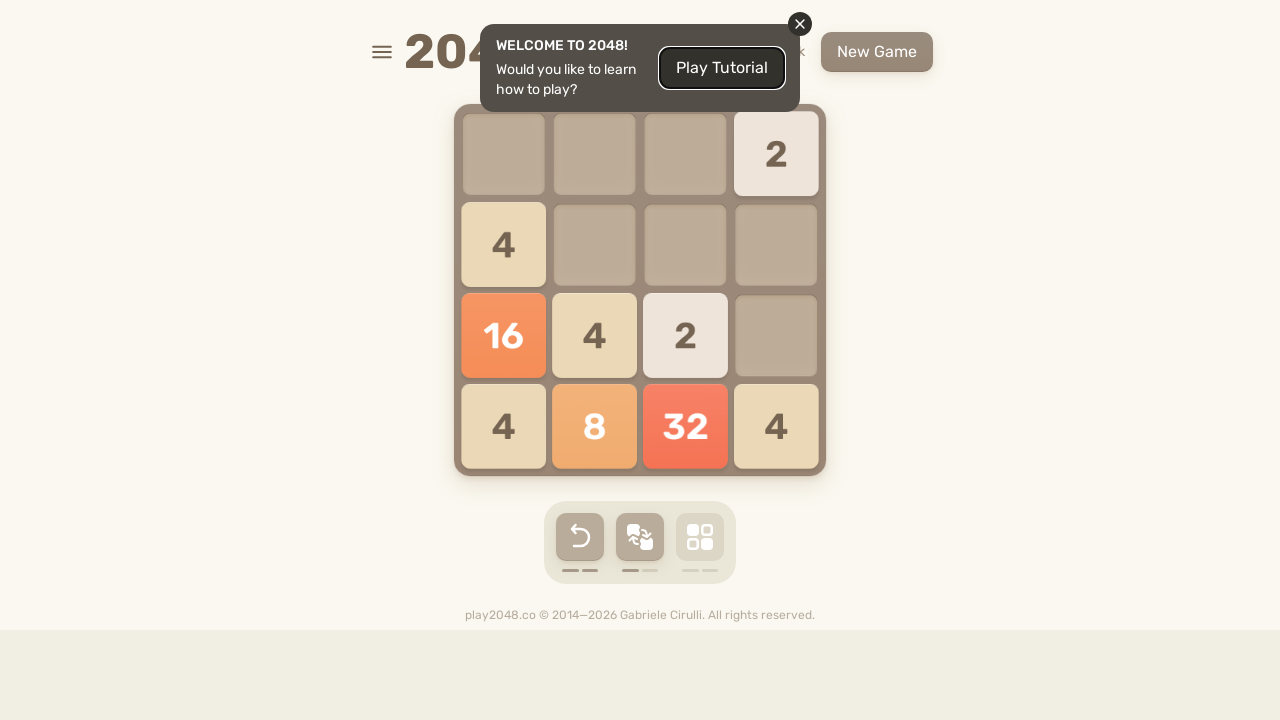

Pressed ArrowUp key on html
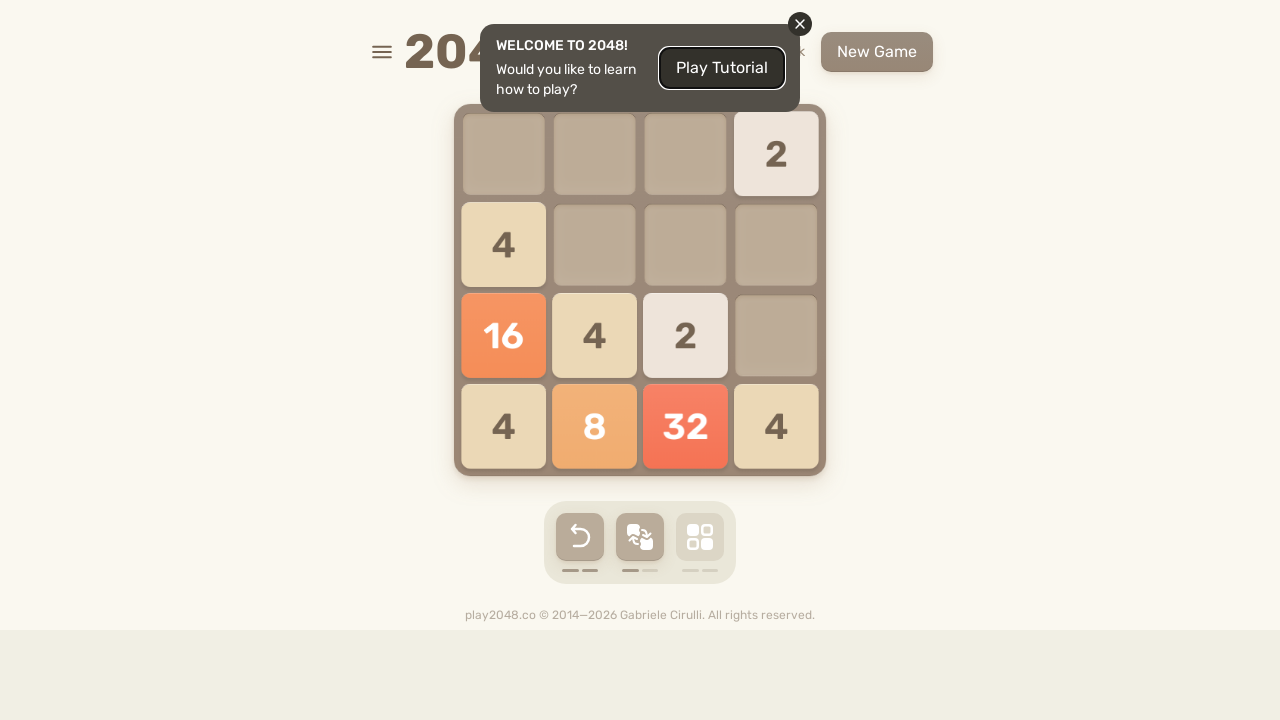

Pressed ArrowRight key on html
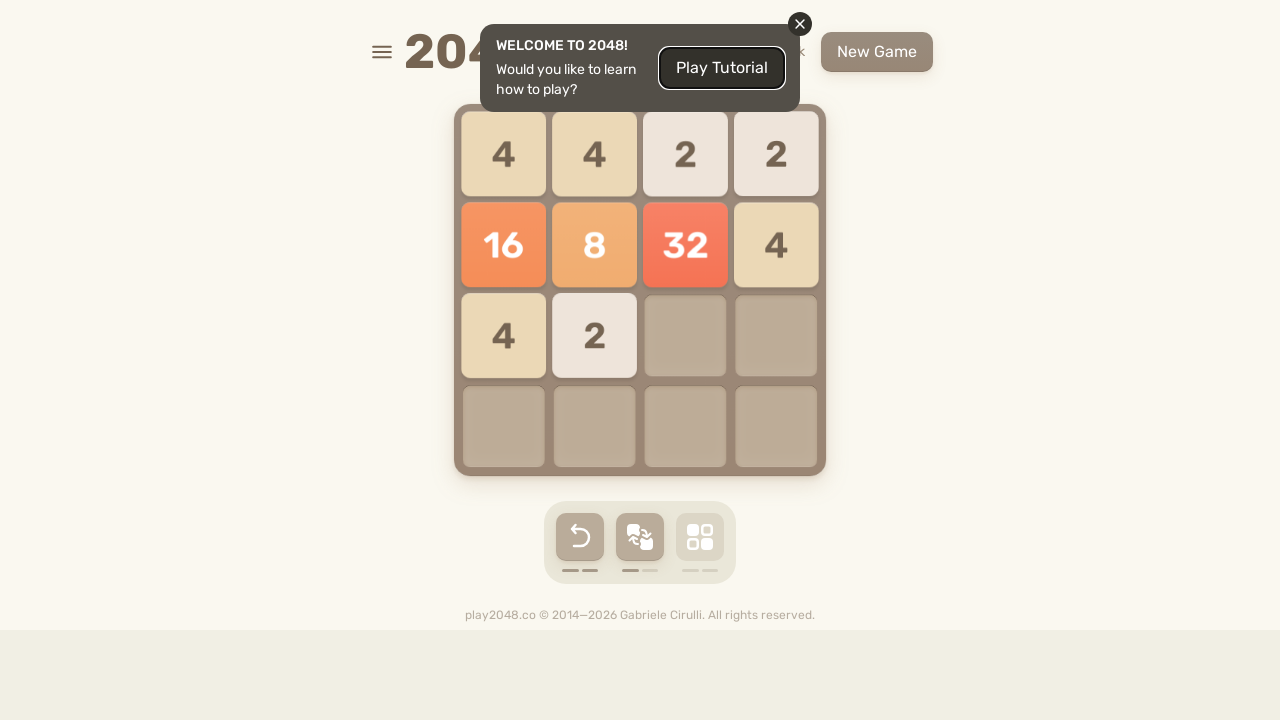

Pressed ArrowDown key on html
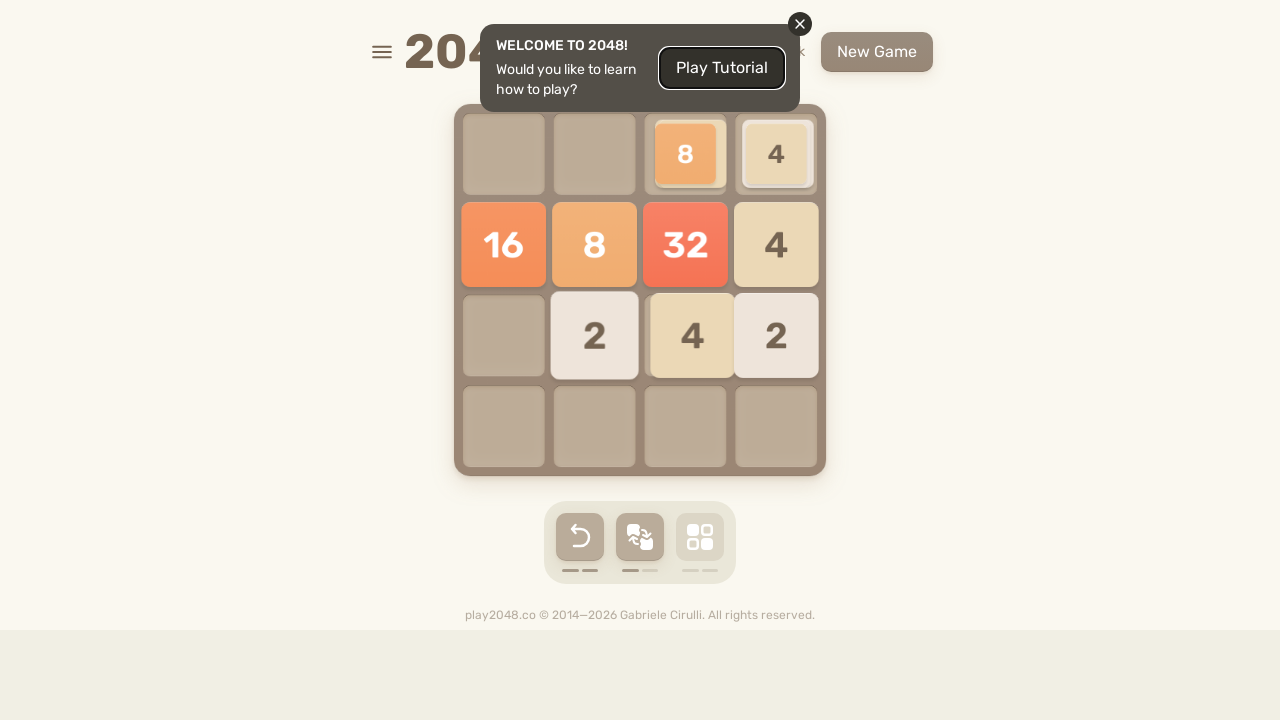

Pressed ArrowLeft key on html
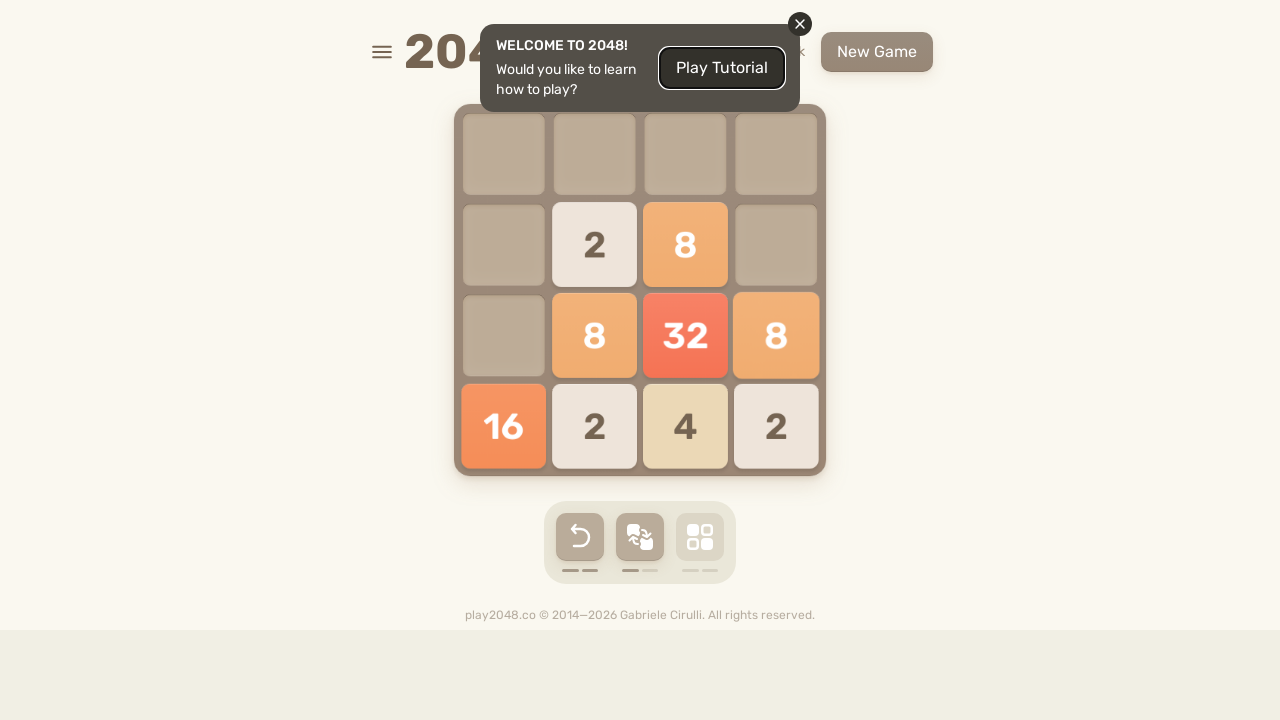

Waited 500ms between move sequences
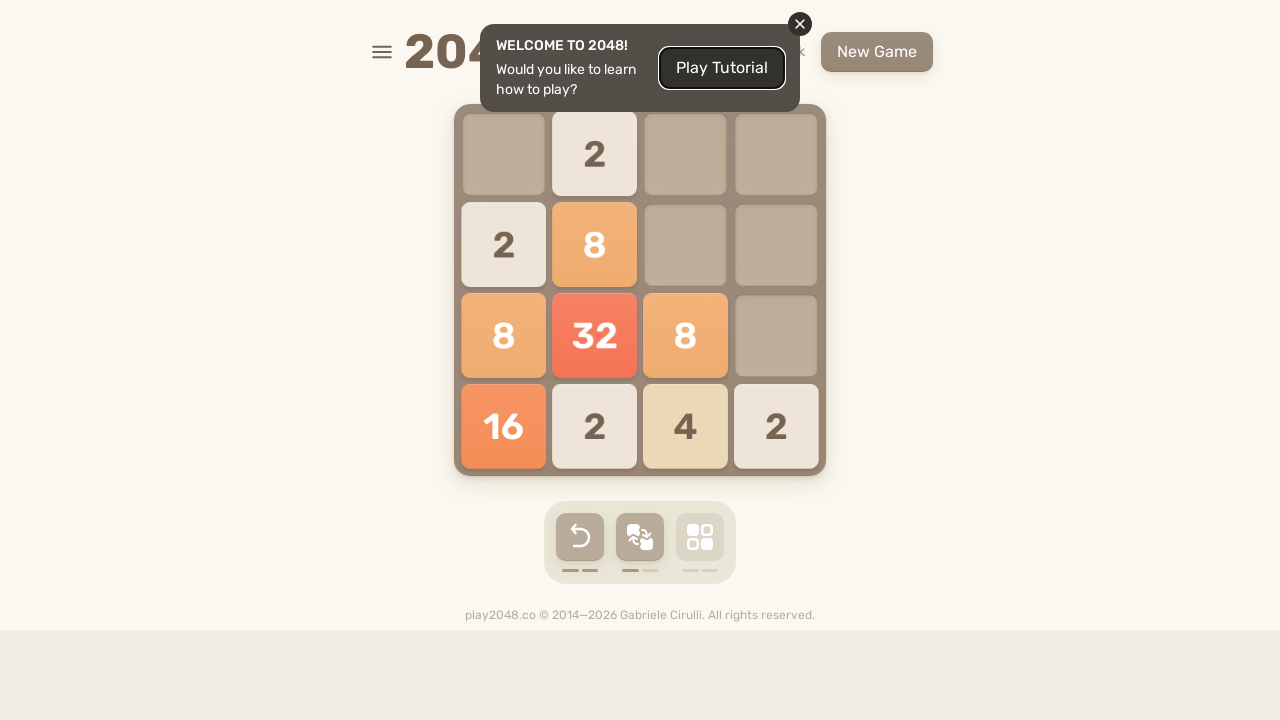

Pressed ArrowUp key on html
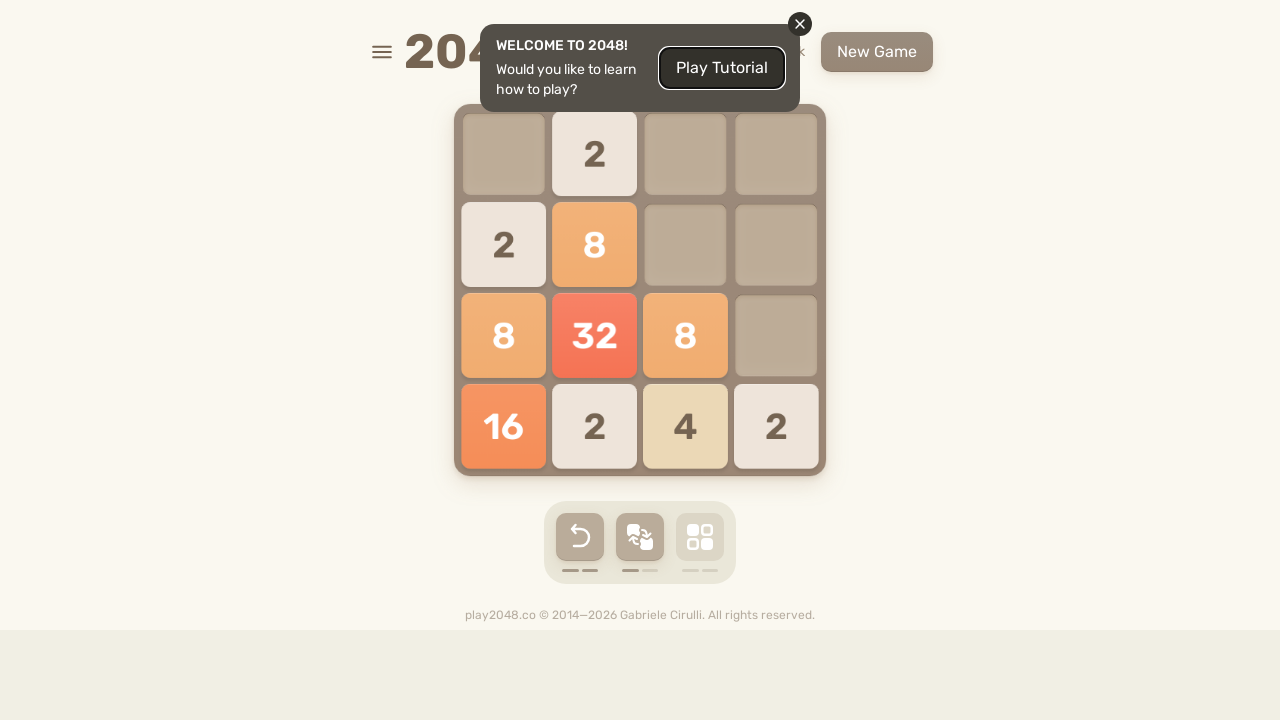

Pressed ArrowRight key on html
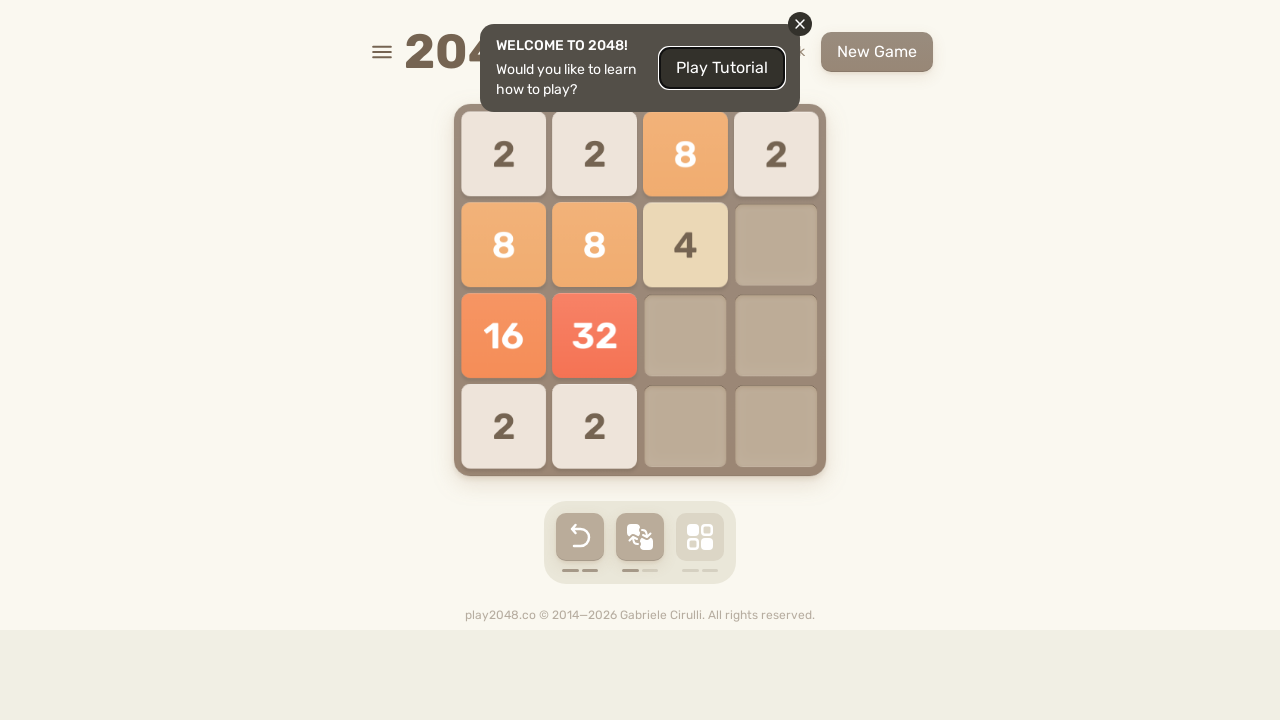

Pressed ArrowDown key on html
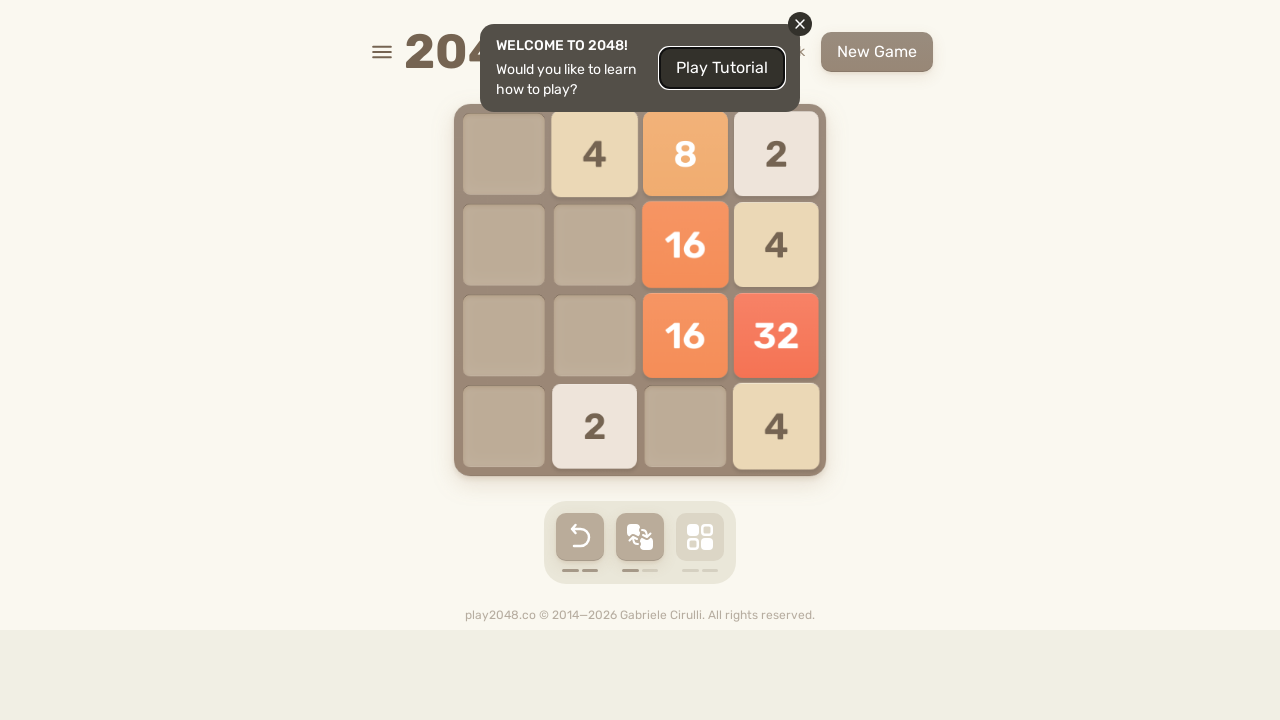

Pressed ArrowLeft key on html
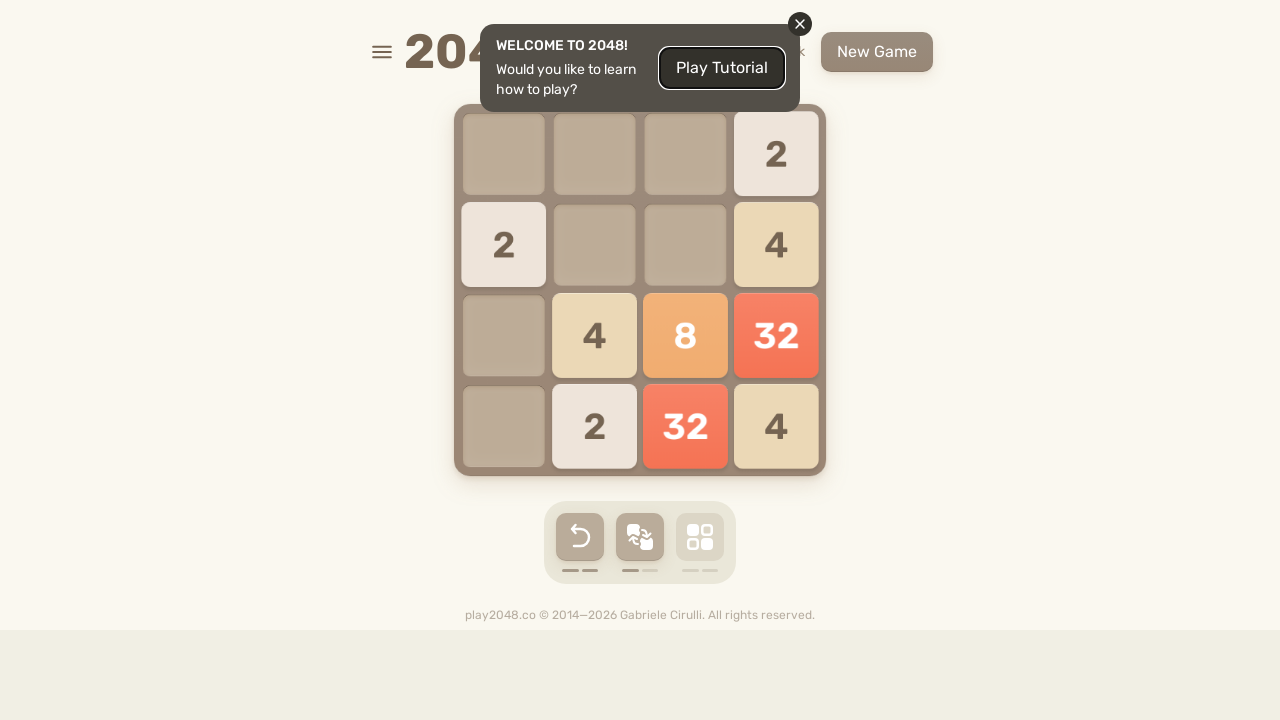

Waited 500ms between move sequences
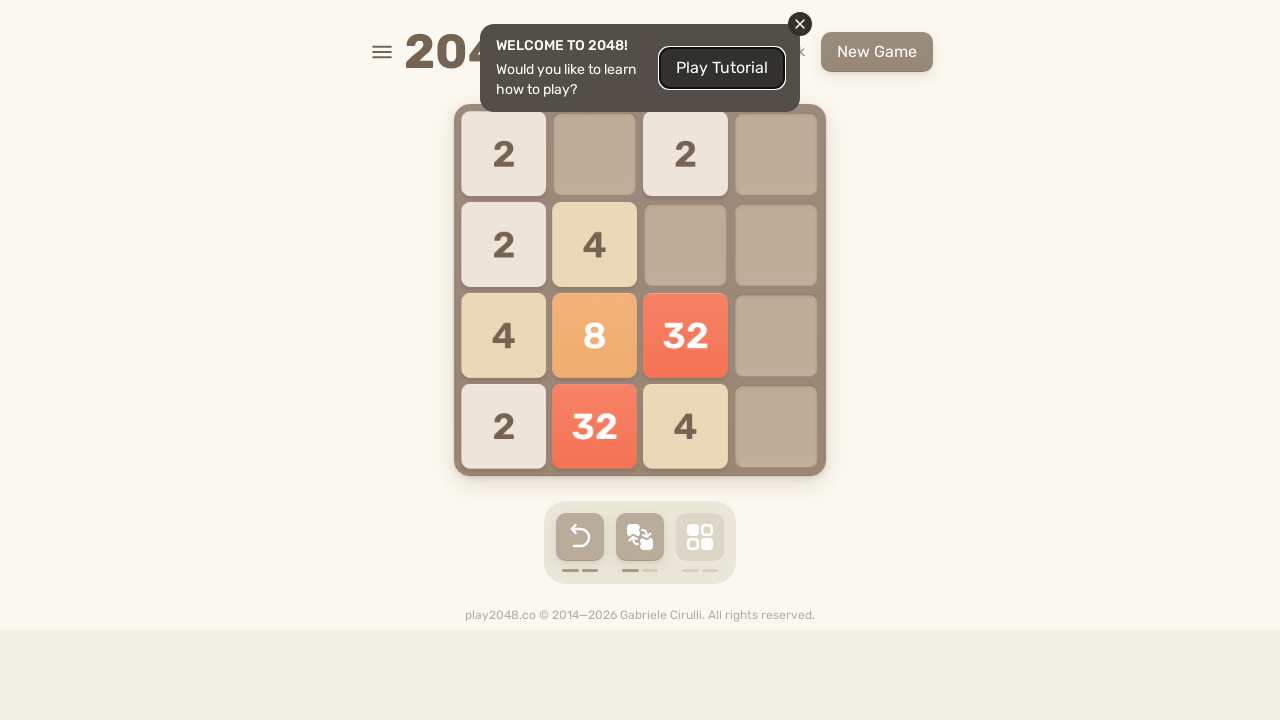

Pressed ArrowUp key on html
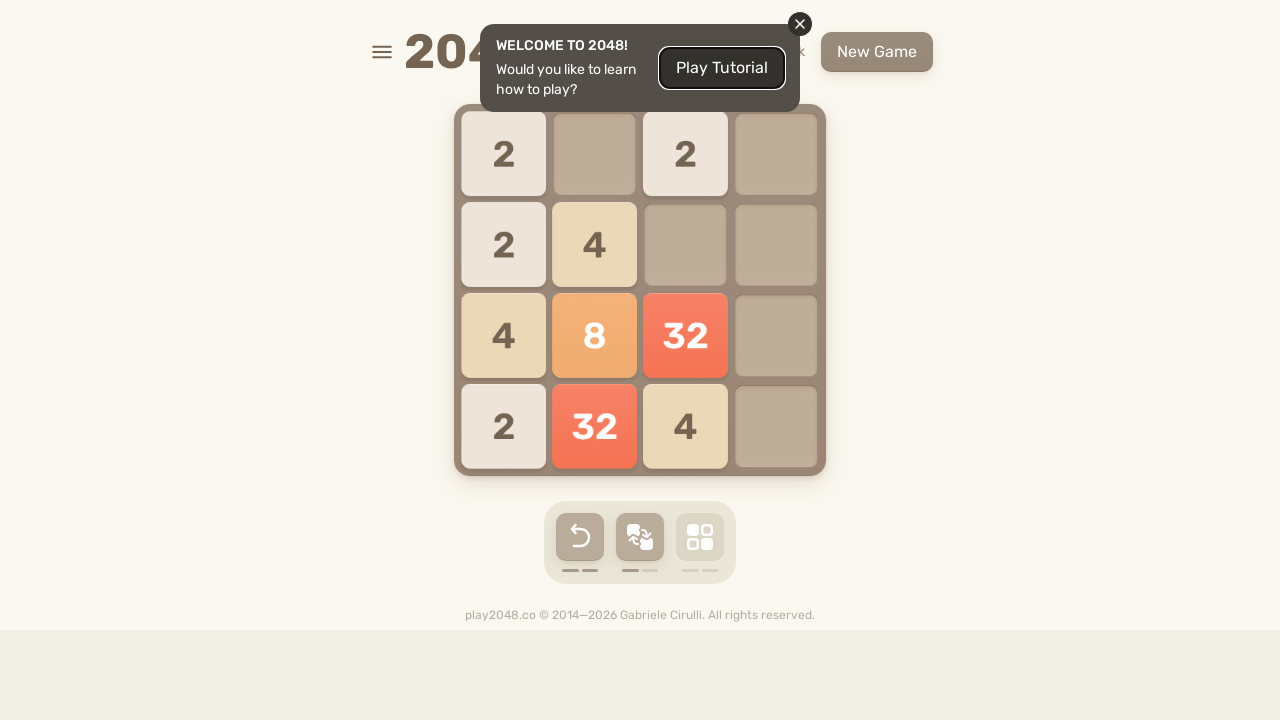

Pressed ArrowRight key on html
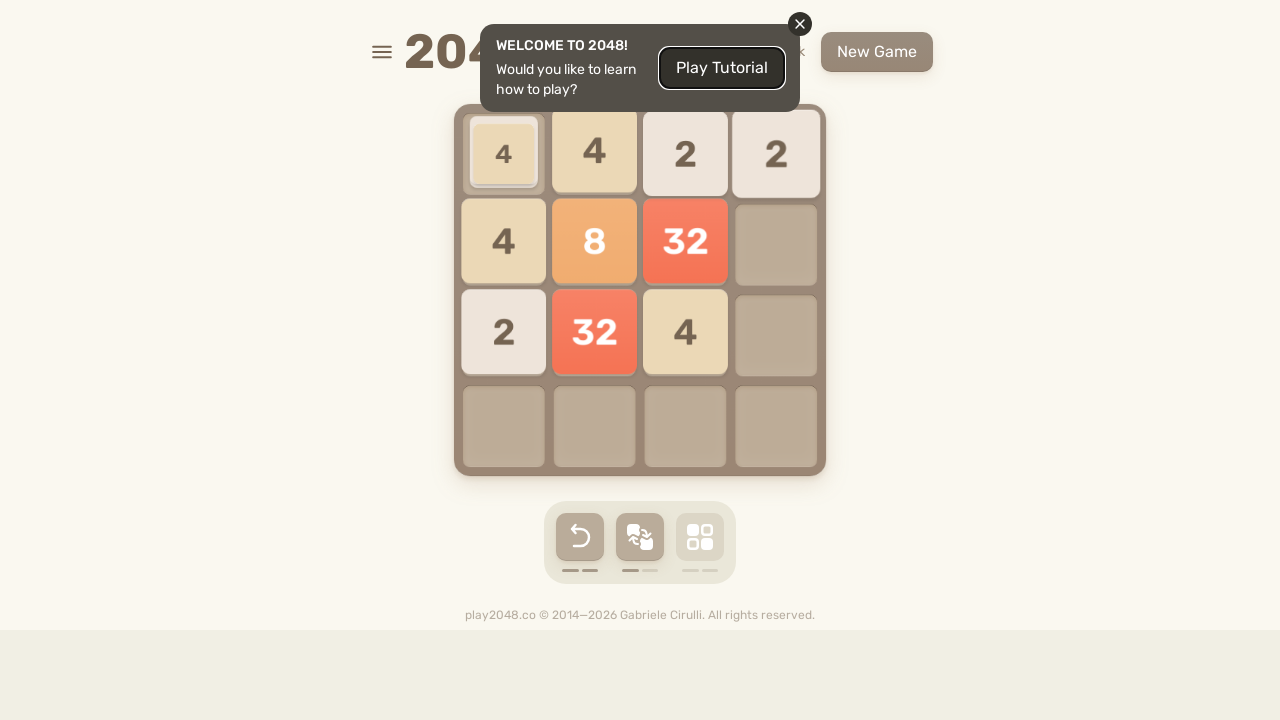

Pressed ArrowDown key on html
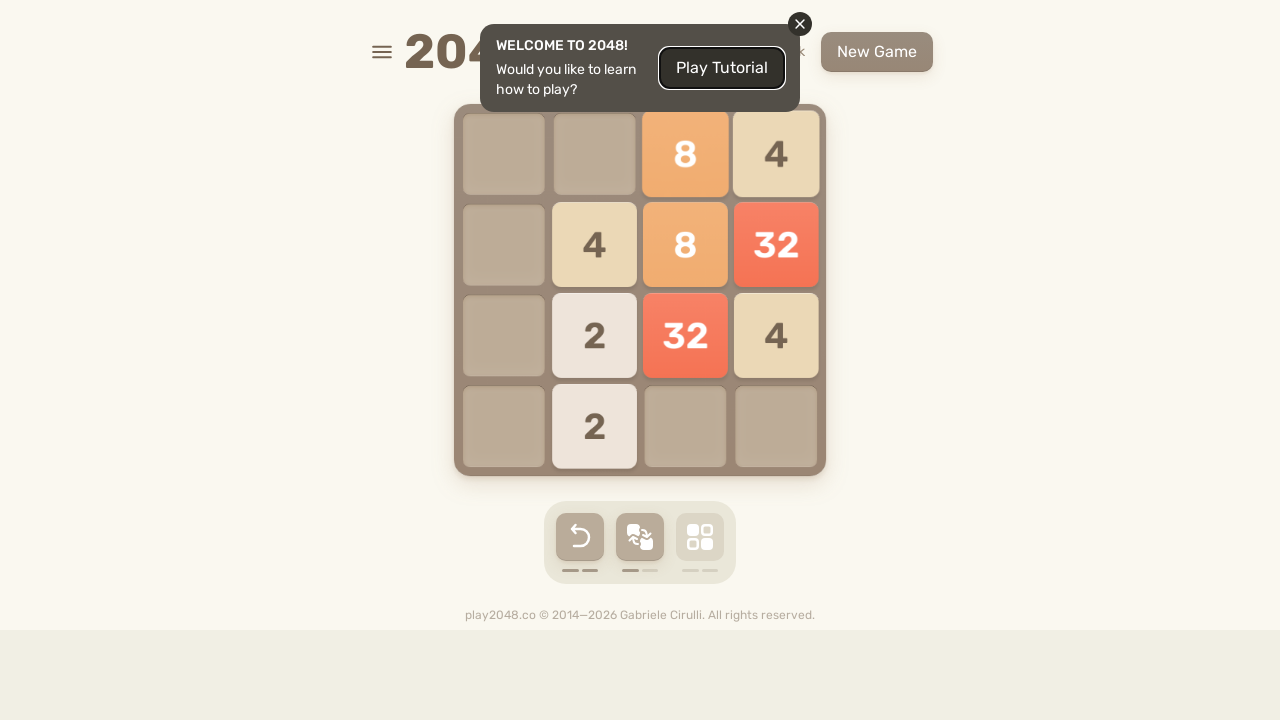

Pressed ArrowLeft key on html
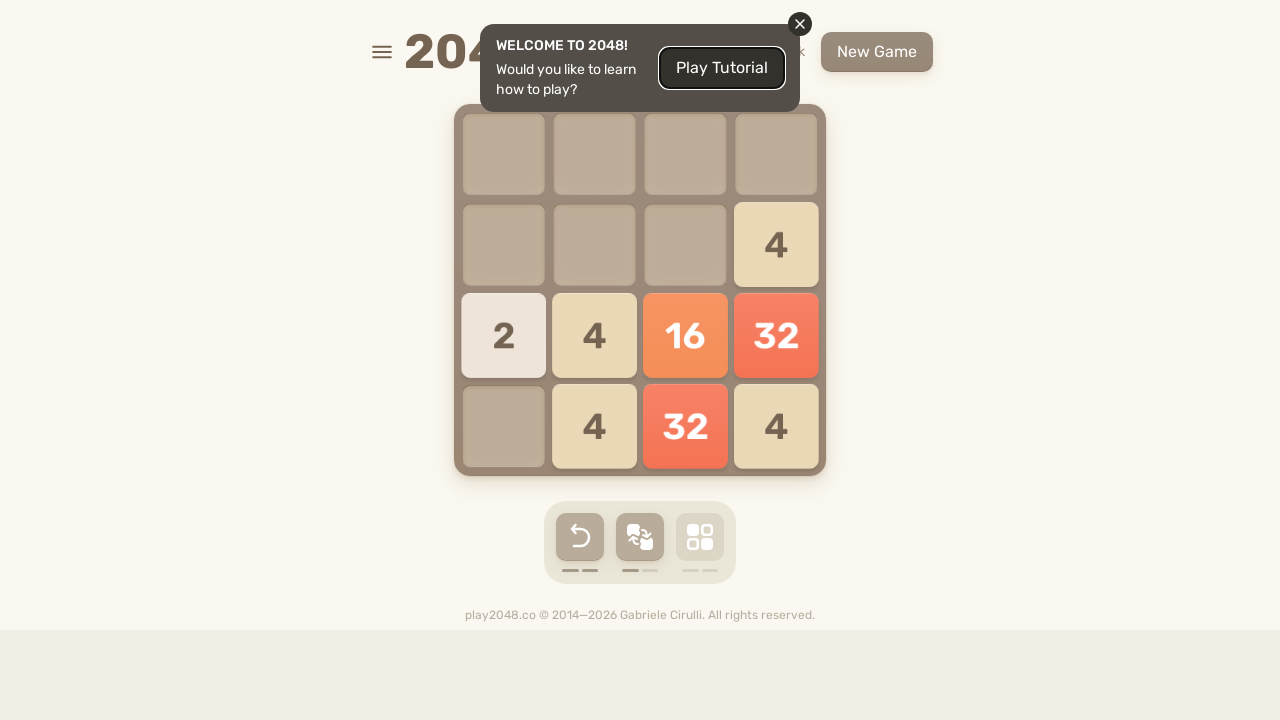

Waited 500ms between move sequences
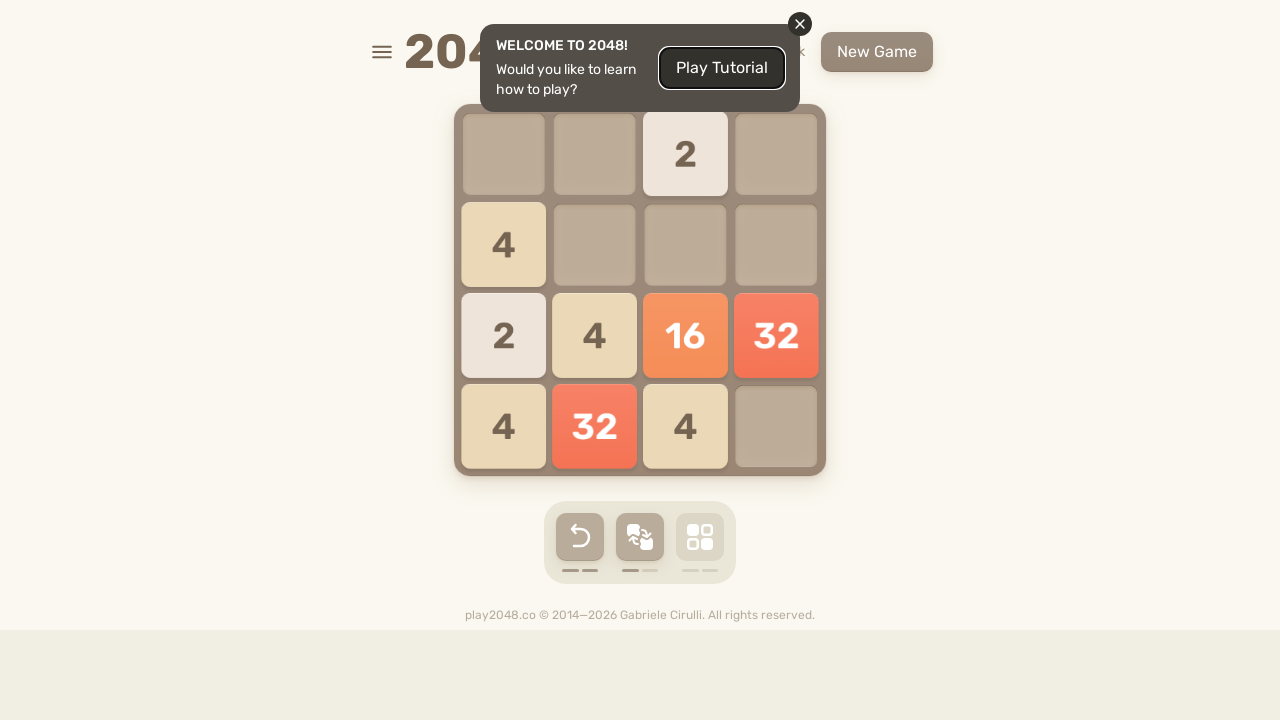

Pressed ArrowUp key on html
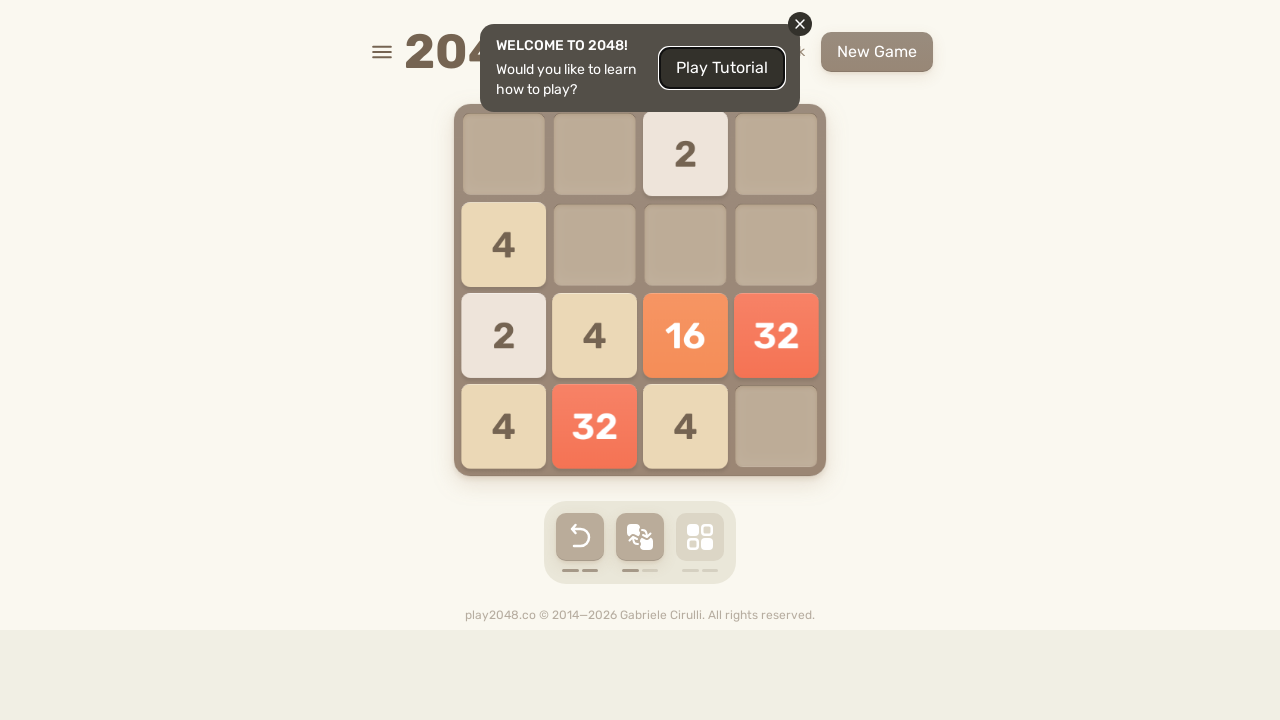

Pressed ArrowRight key on html
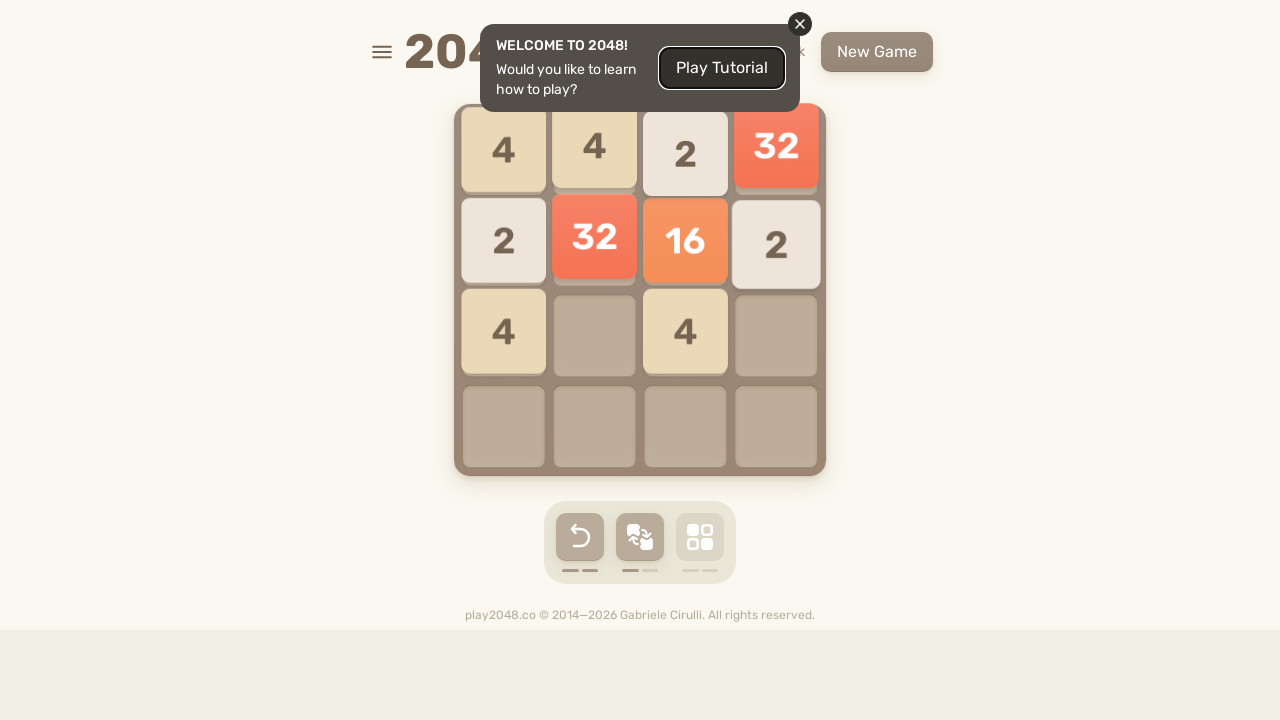

Pressed ArrowDown key on html
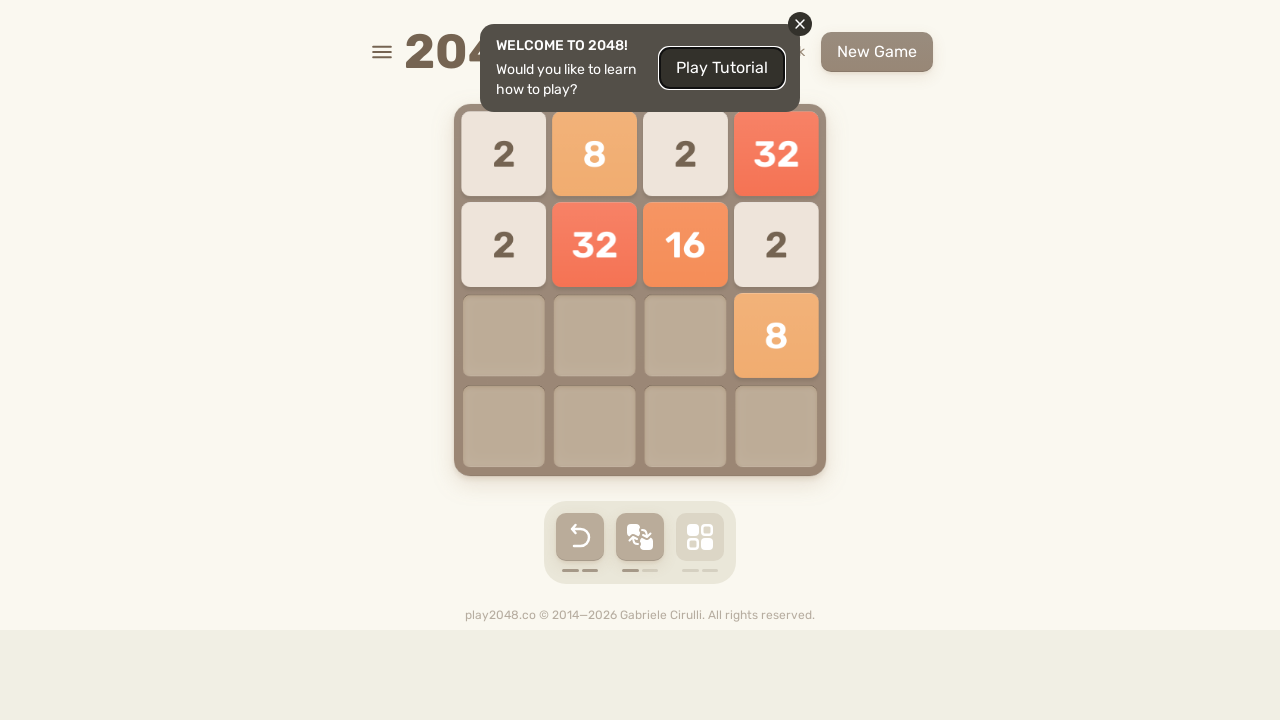

Pressed ArrowLeft key on html
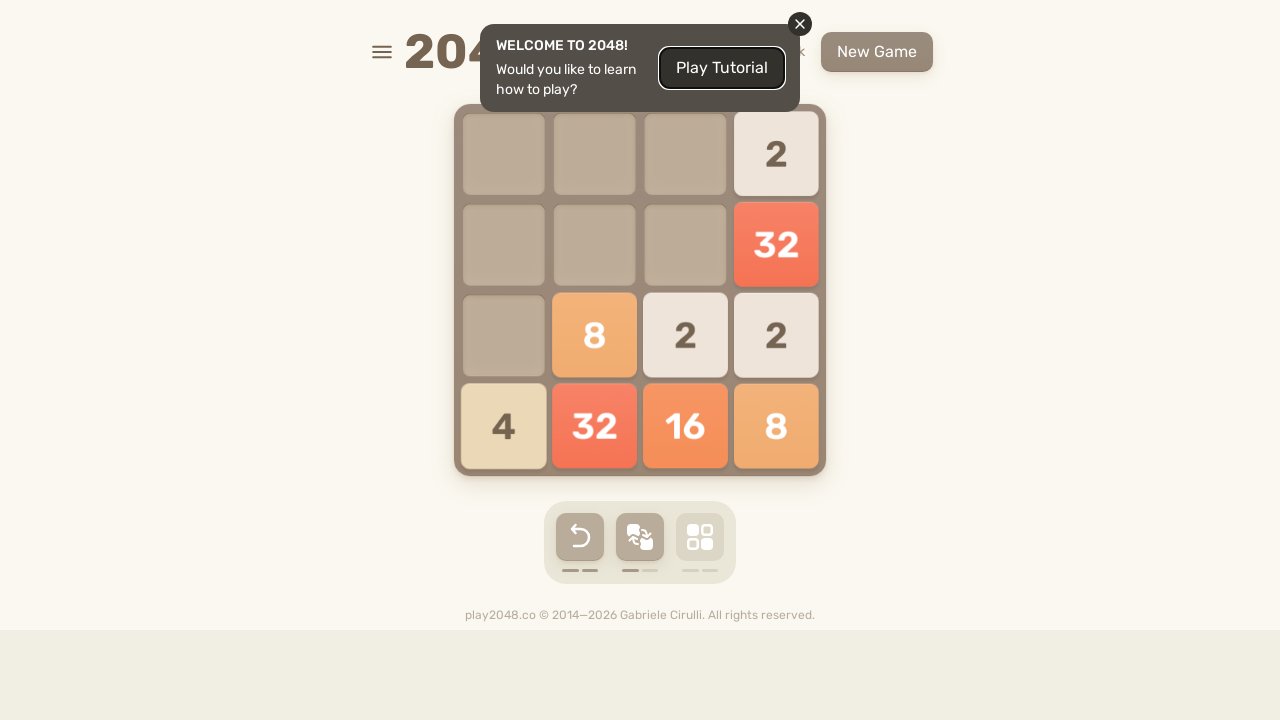

Waited 500ms between move sequences
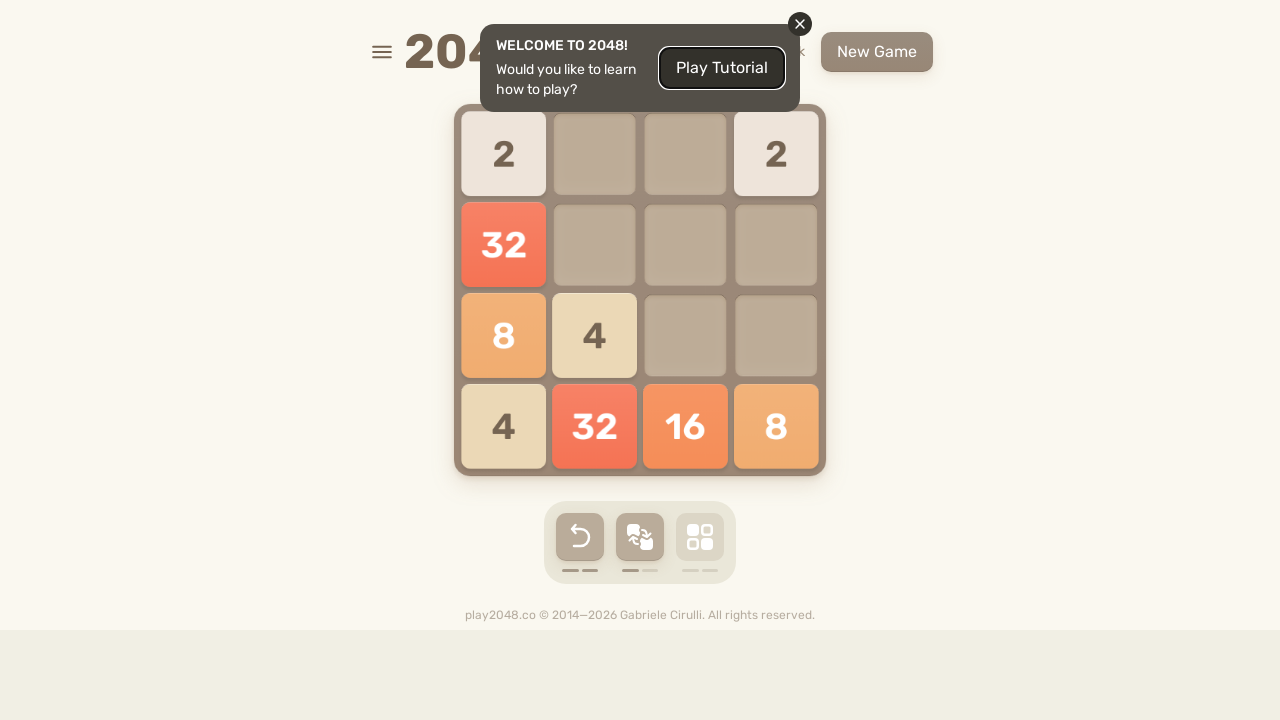

Pressed ArrowUp key on html
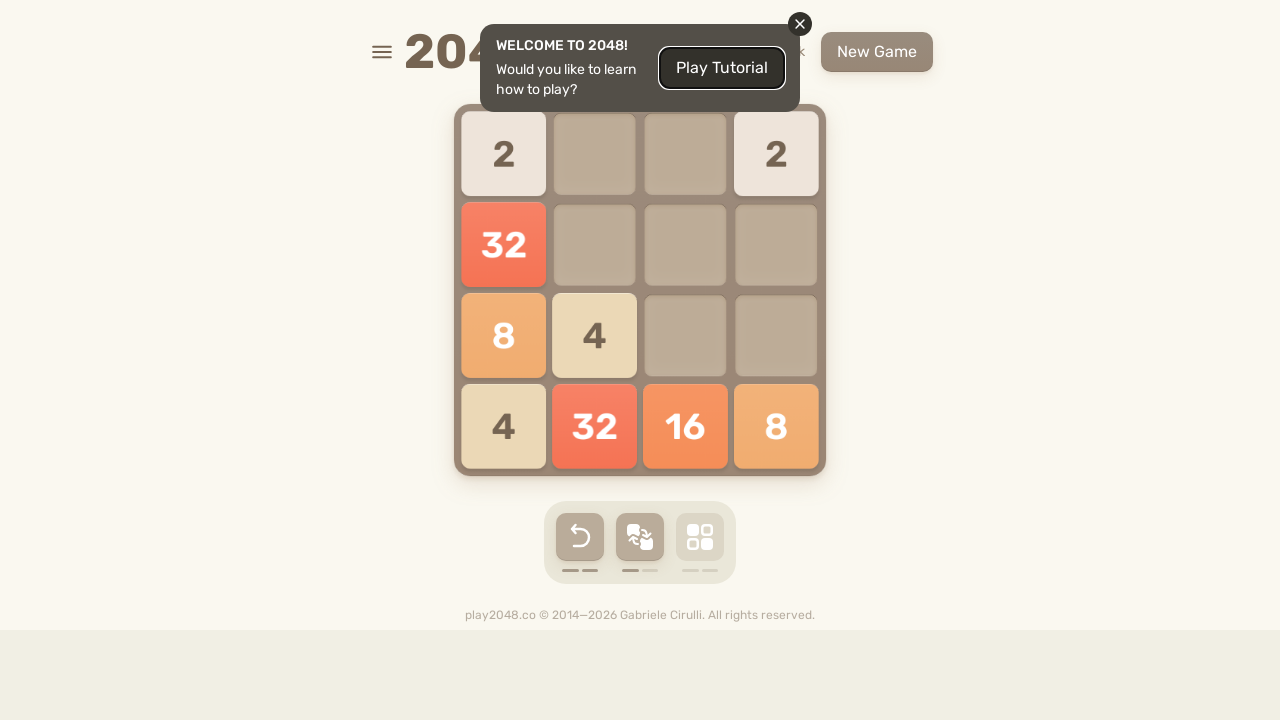

Pressed ArrowRight key on html
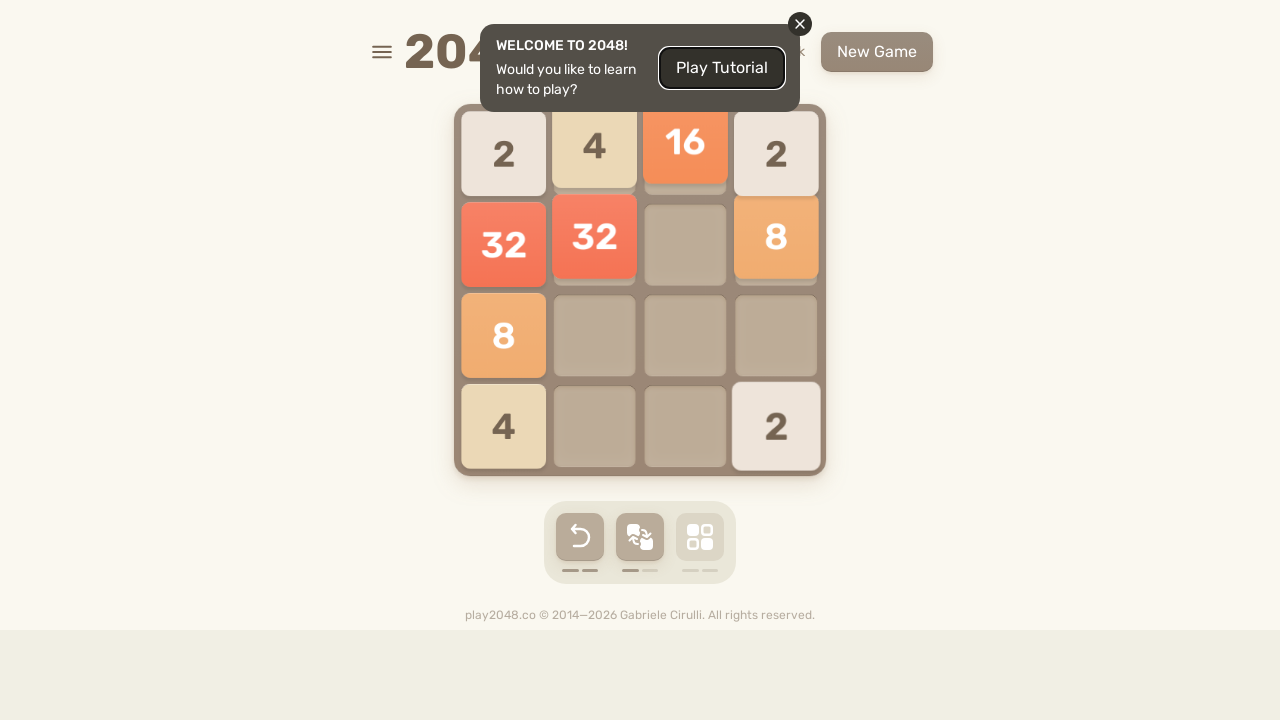

Pressed ArrowDown key on html
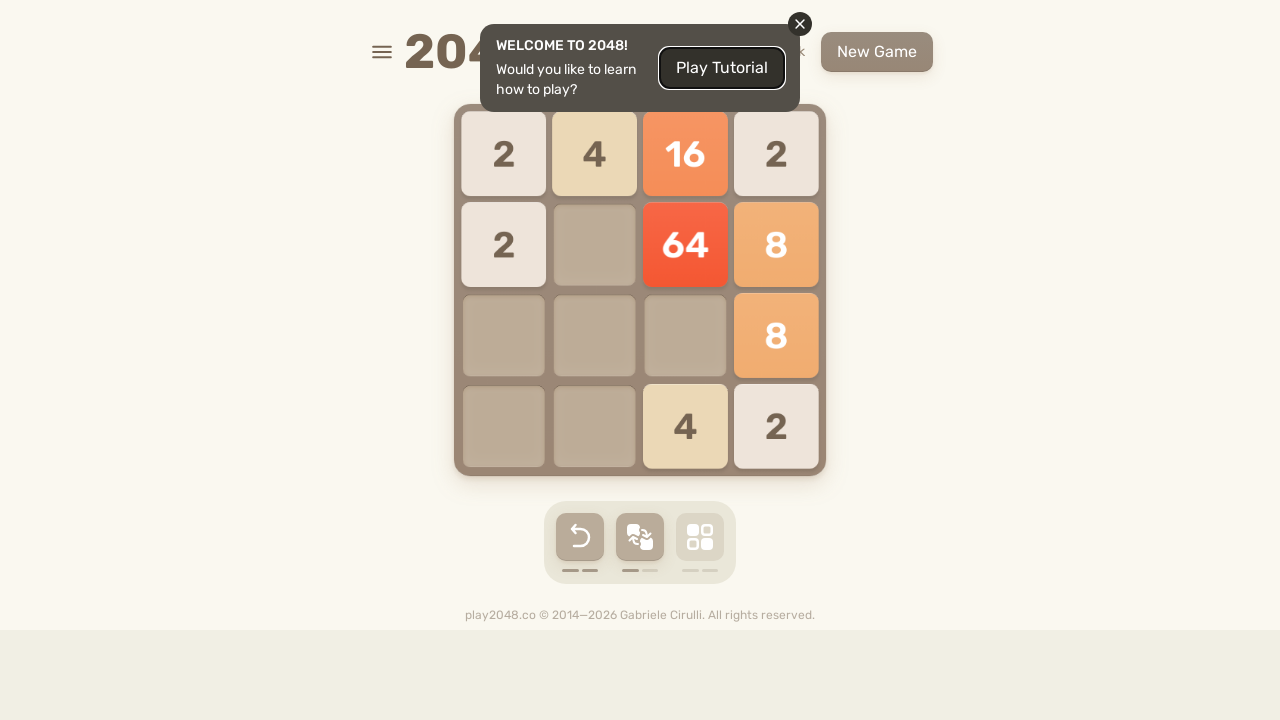

Pressed ArrowLeft key on html
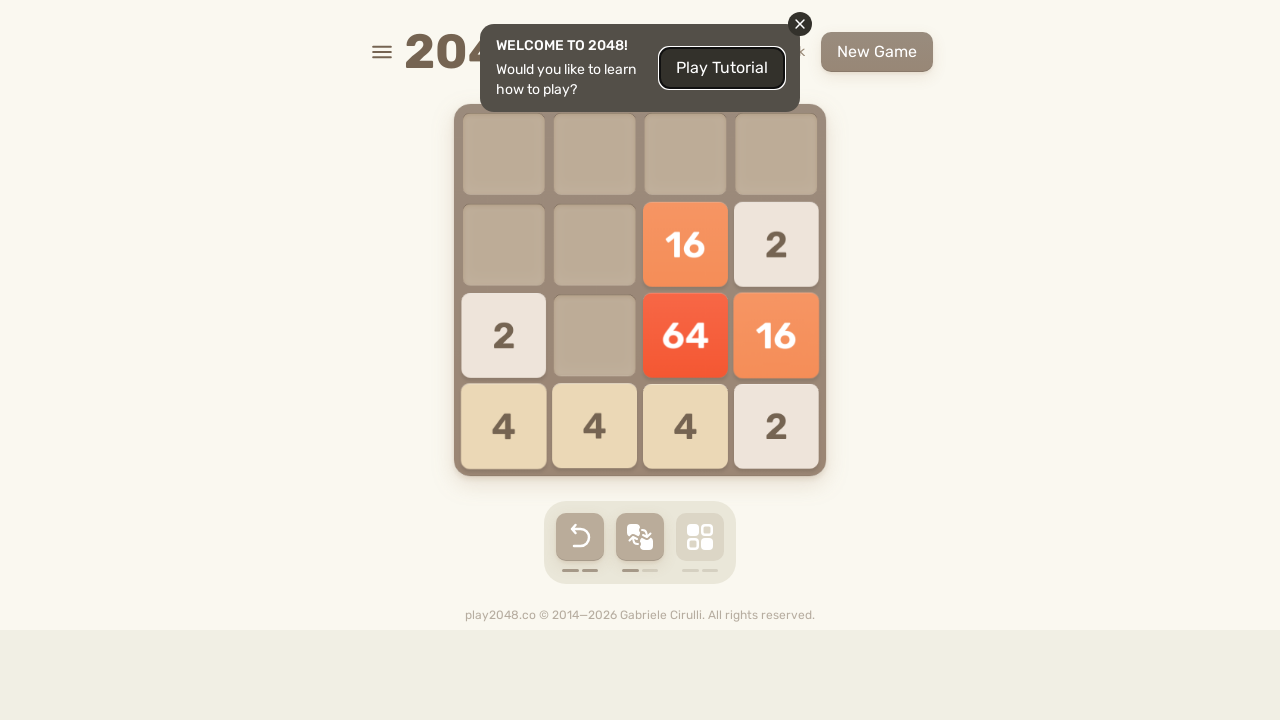

Waited 500ms between move sequences
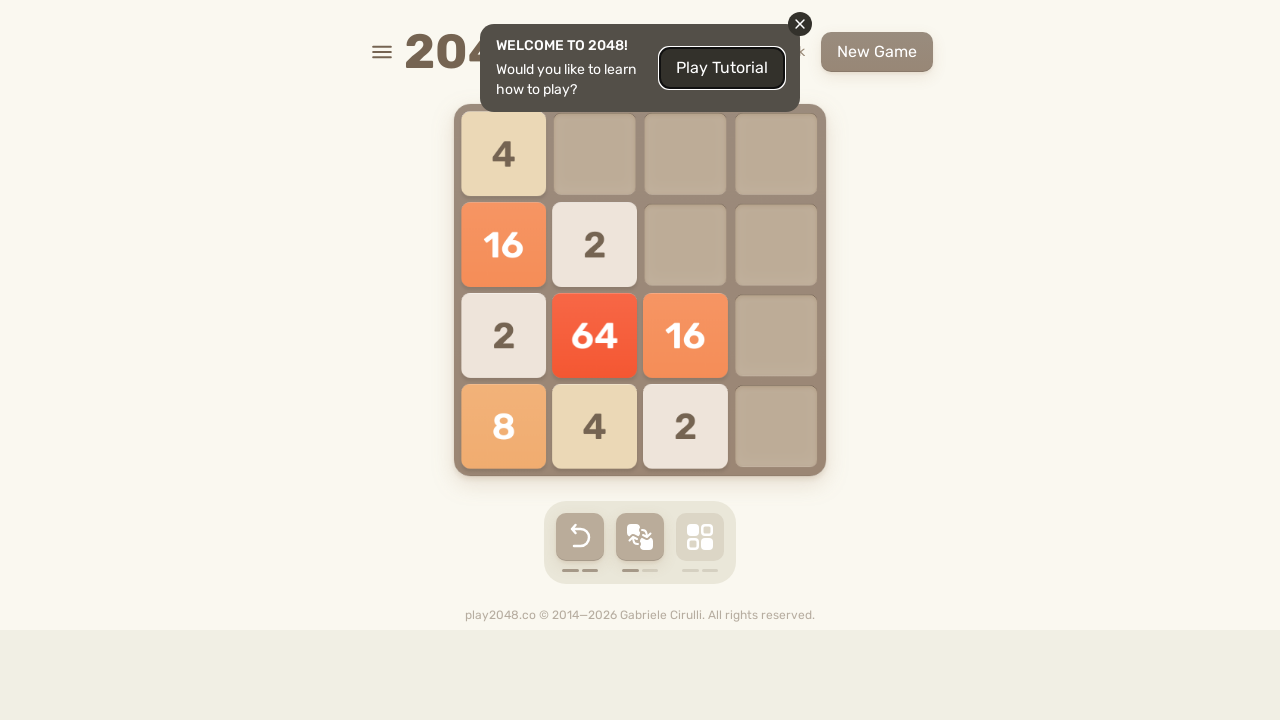

Pressed ArrowUp key on html
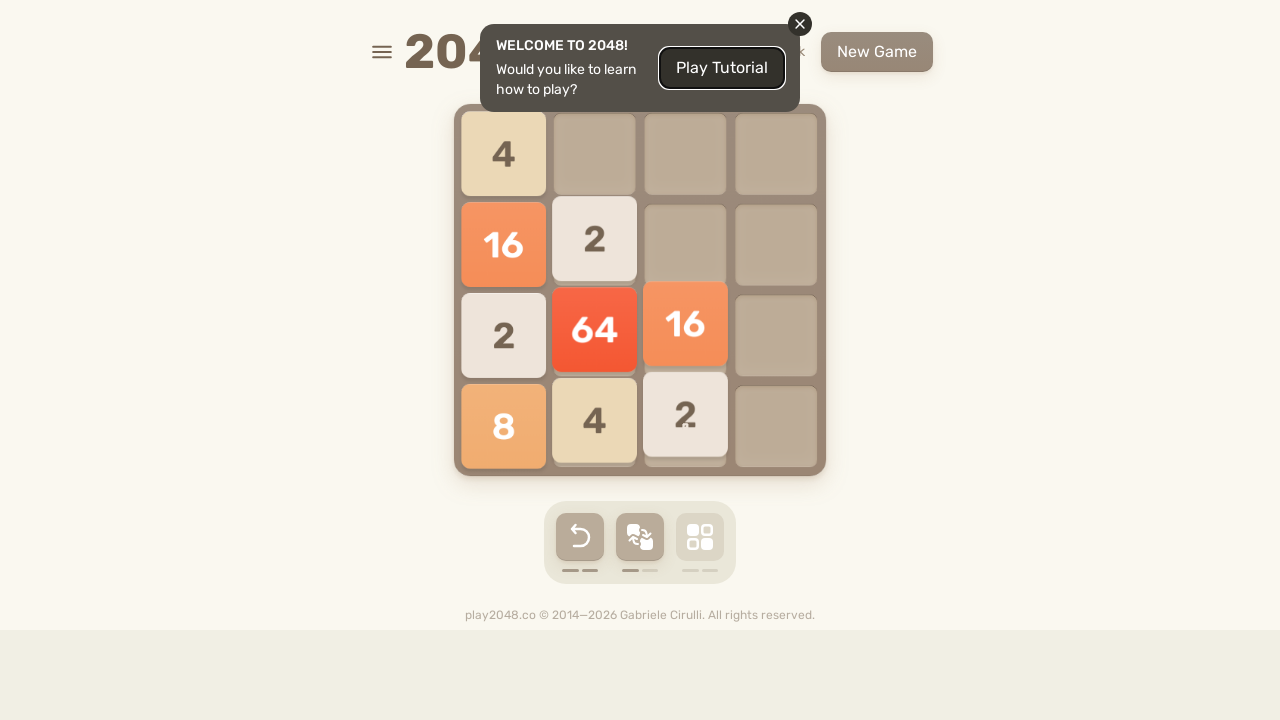

Pressed ArrowRight key on html
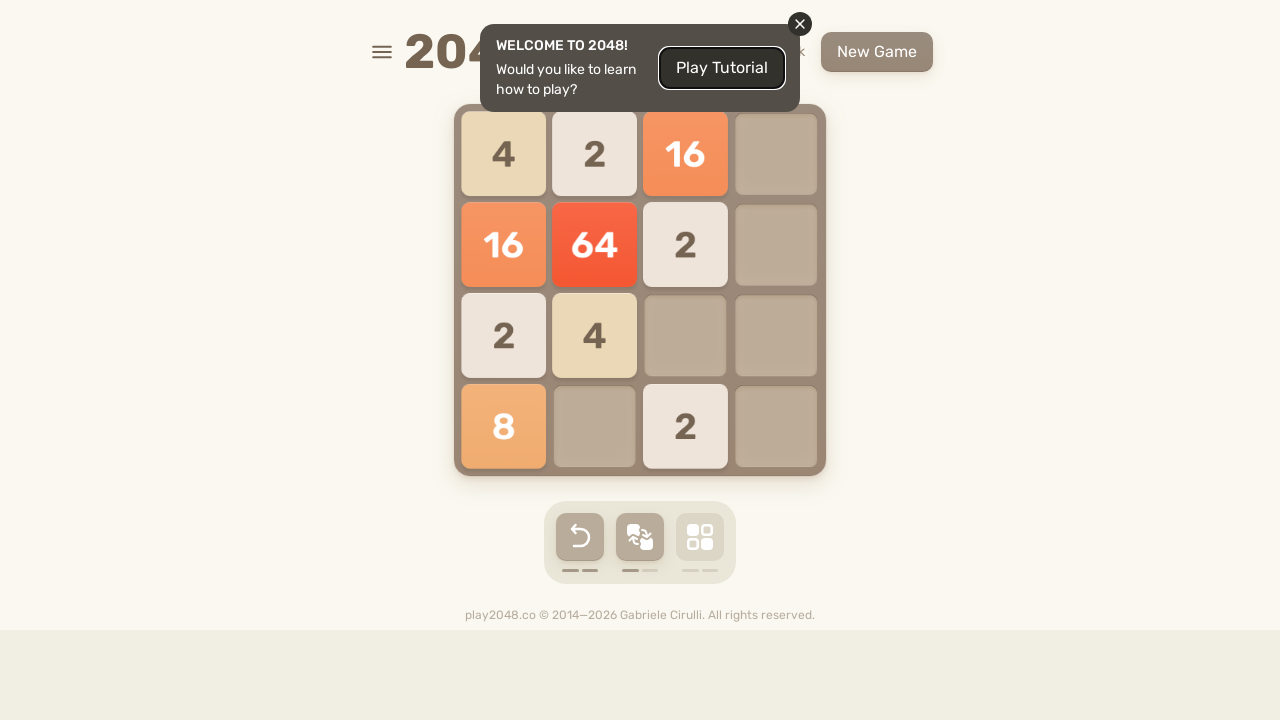

Pressed ArrowDown key on html
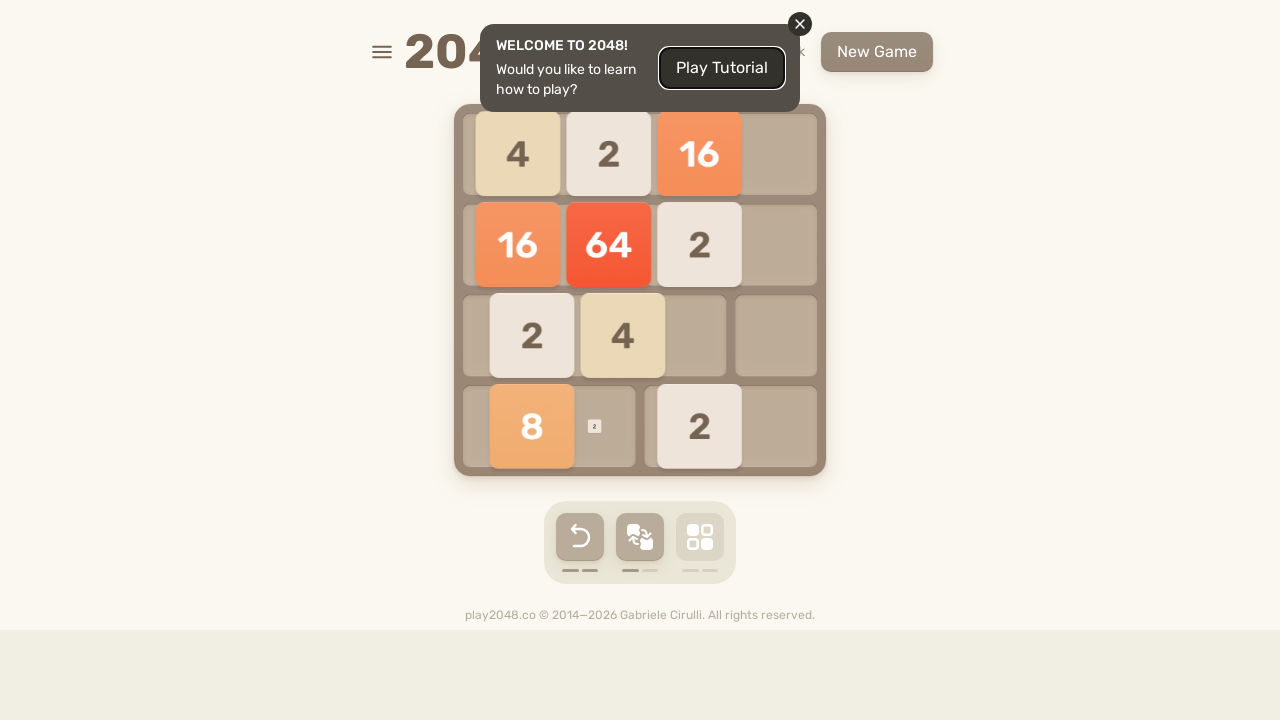

Pressed ArrowLeft key on html
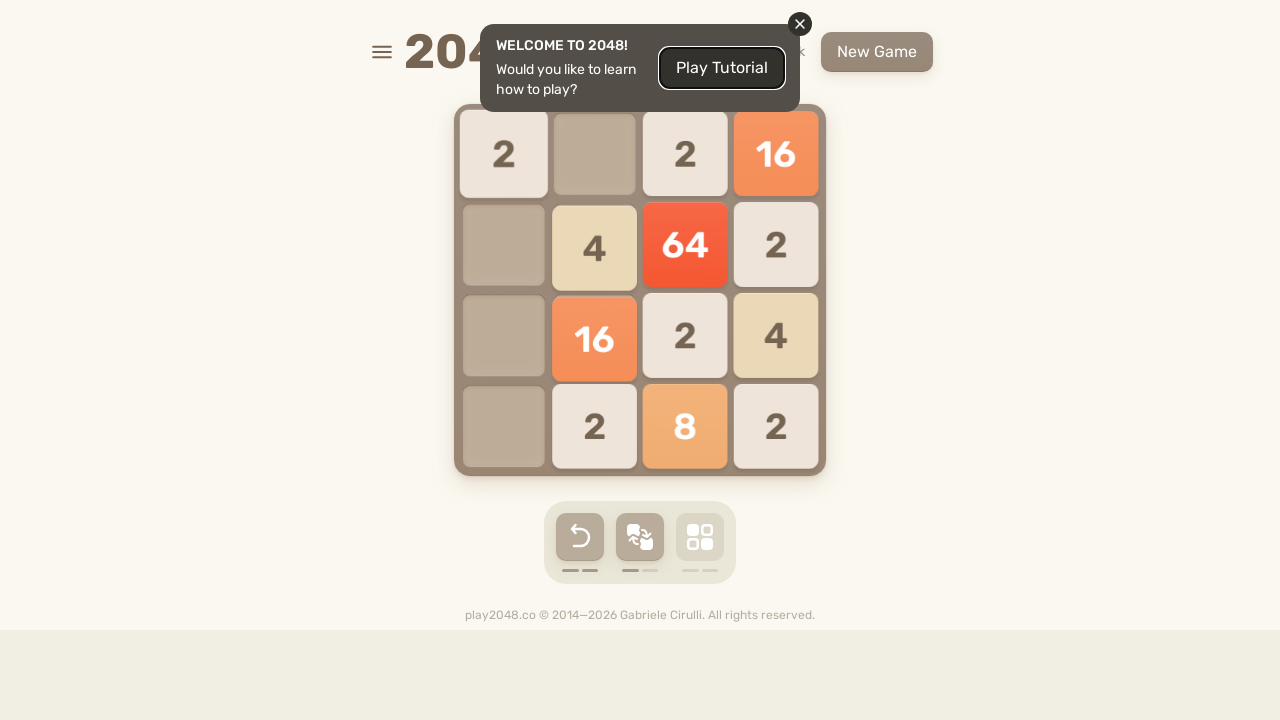

Waited 500ms between move sequences
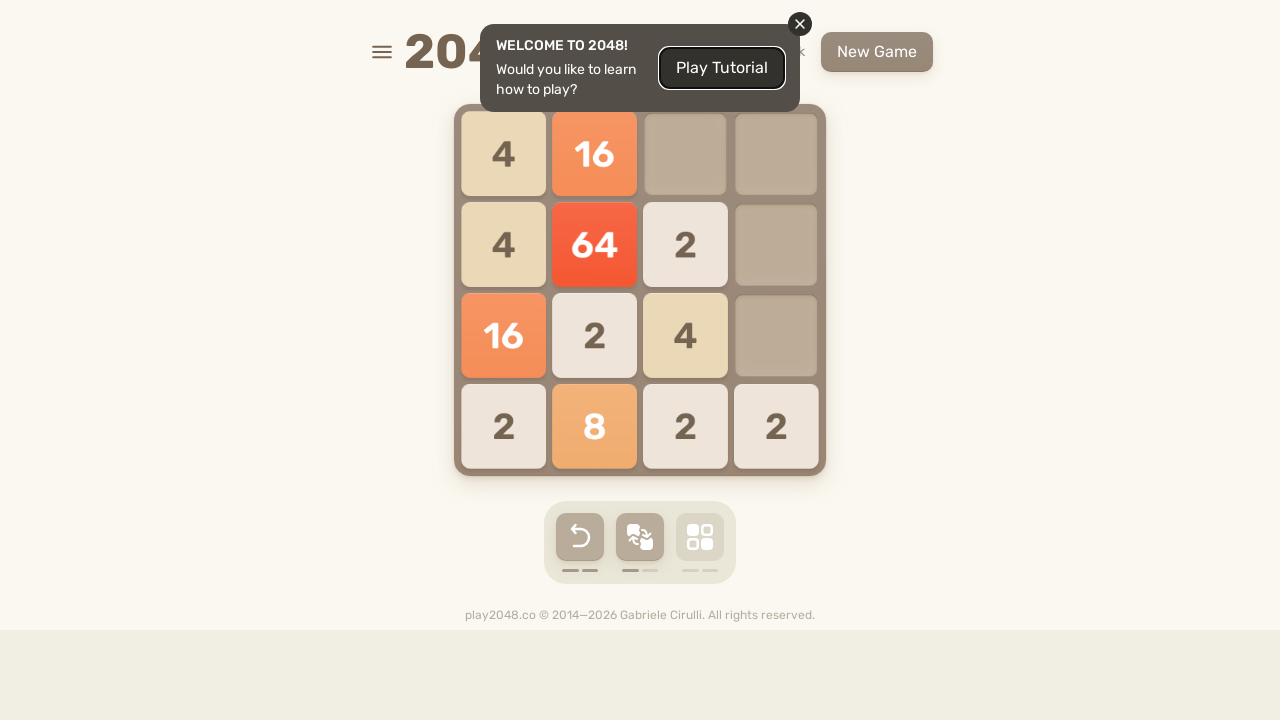

Pressed ArrowUp key on html
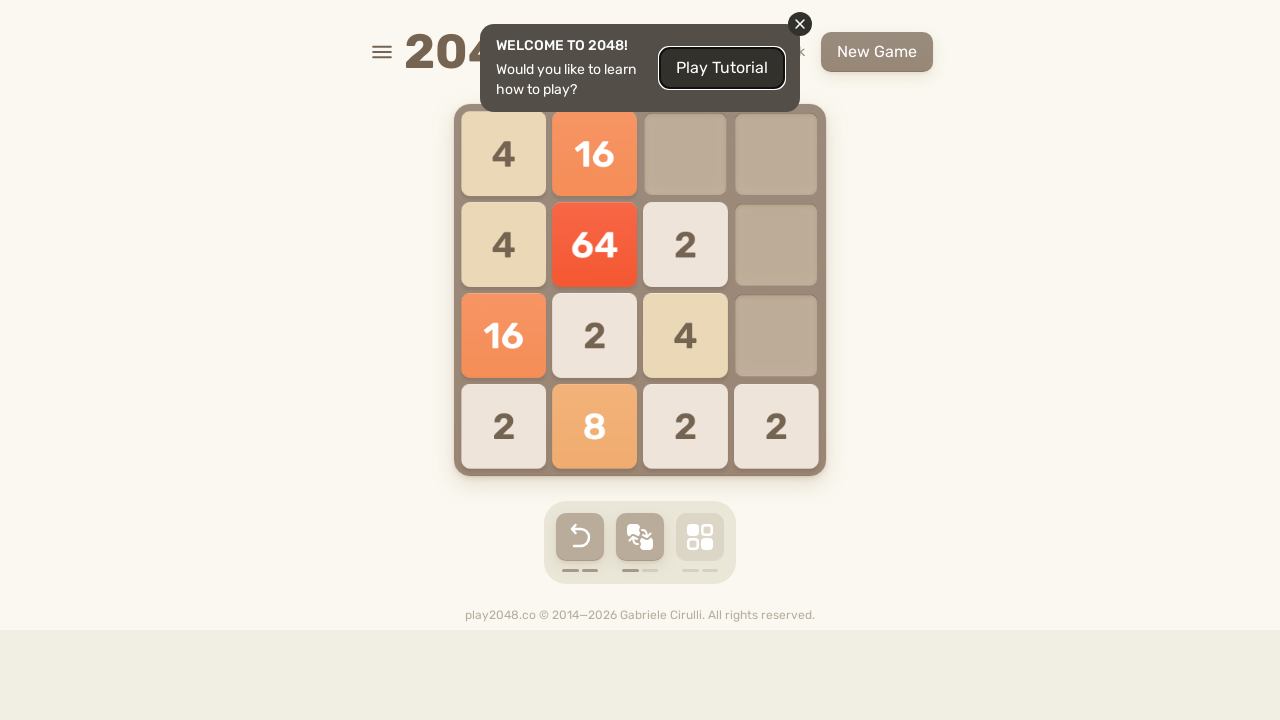

Pressed ArrowRight key on html
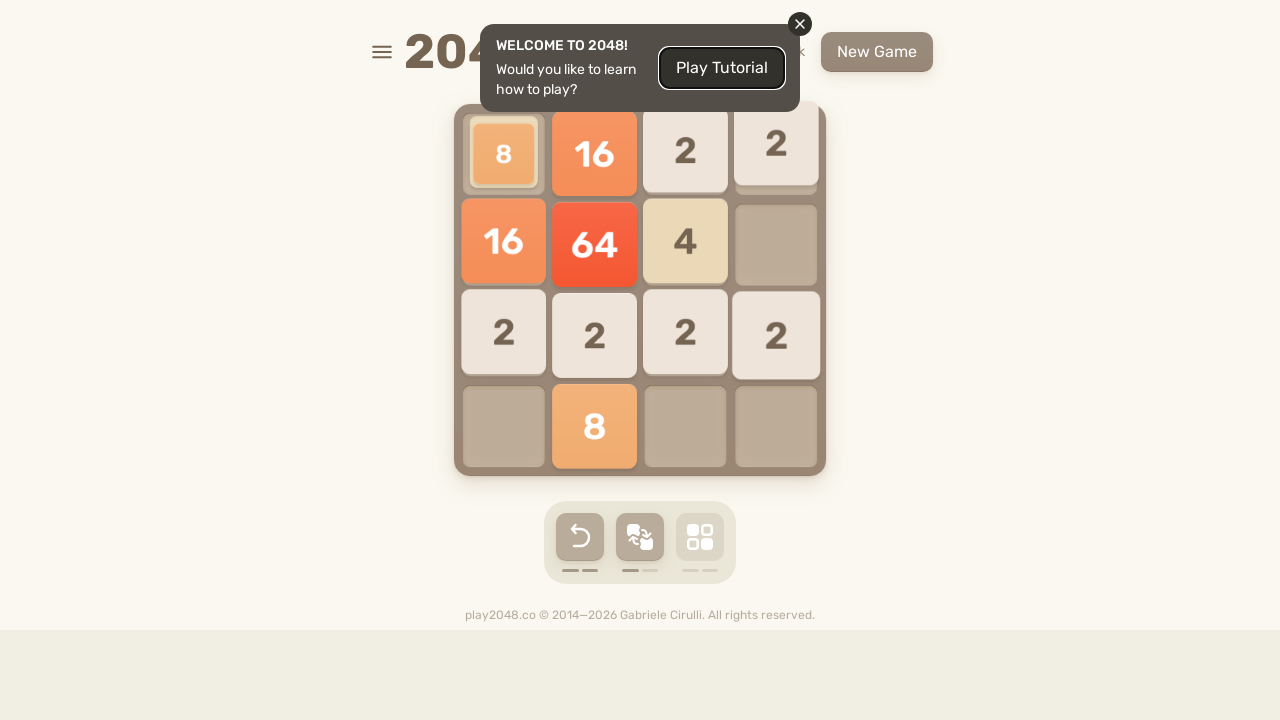

Pressed ArrowDown key on html
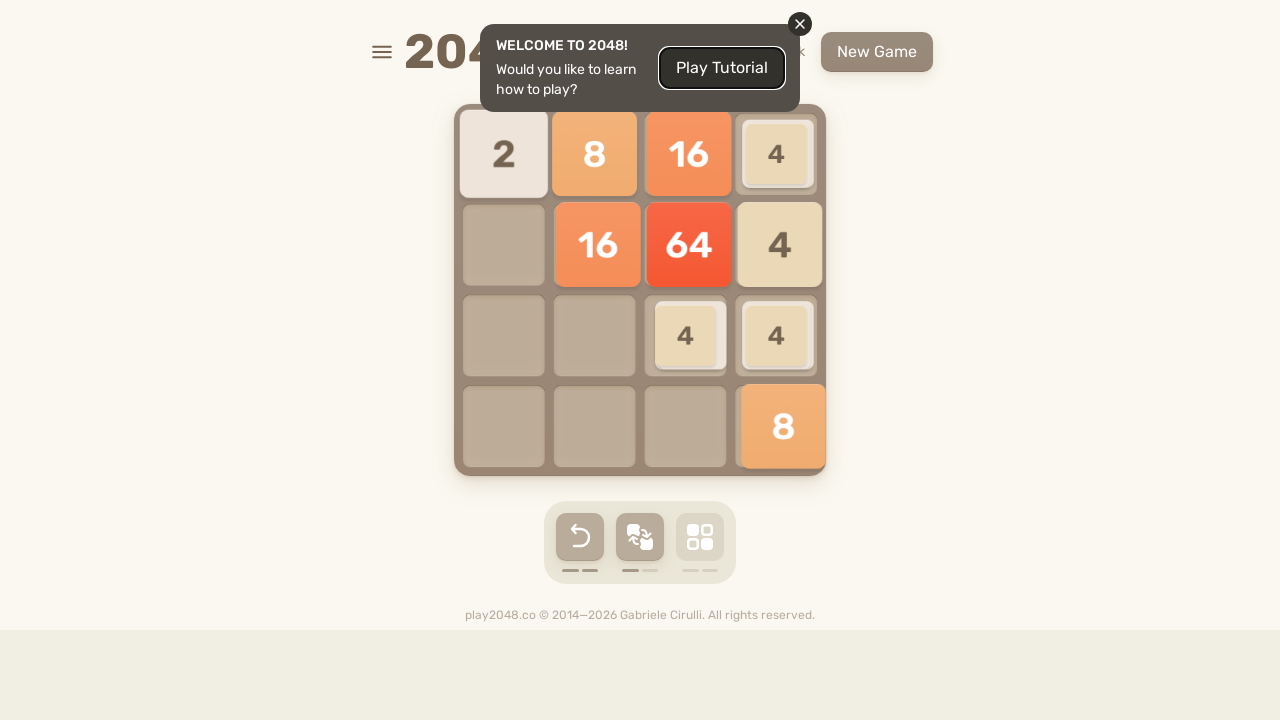

Pressed ArrowLeft key on html
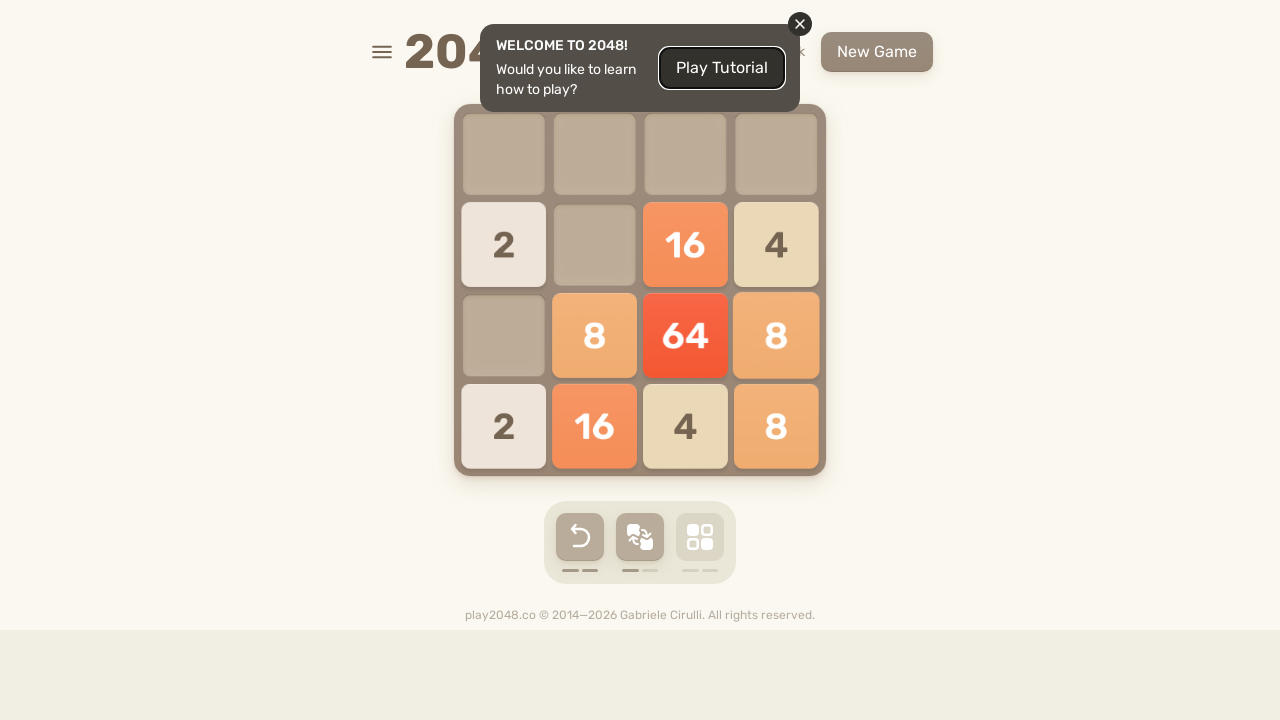

Waited 500ms between move sequences
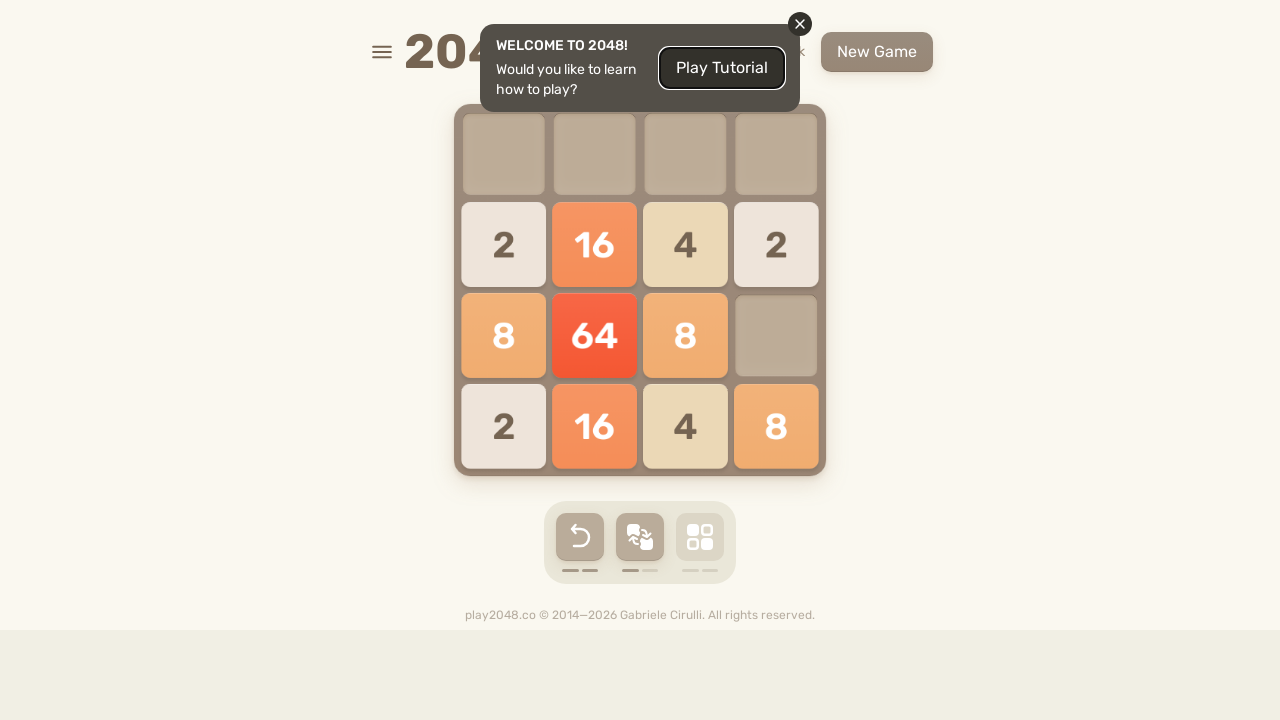

Pressed ArrowUp key on html
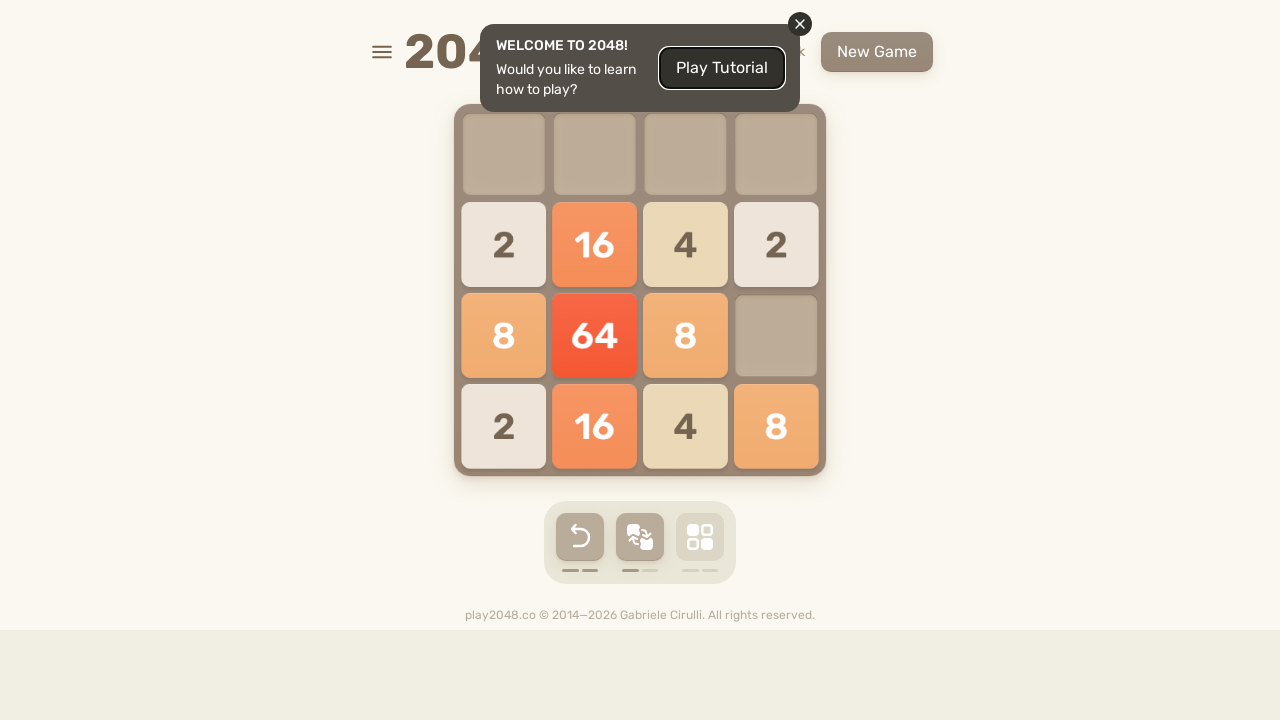

Pressed ArrowRight key on html
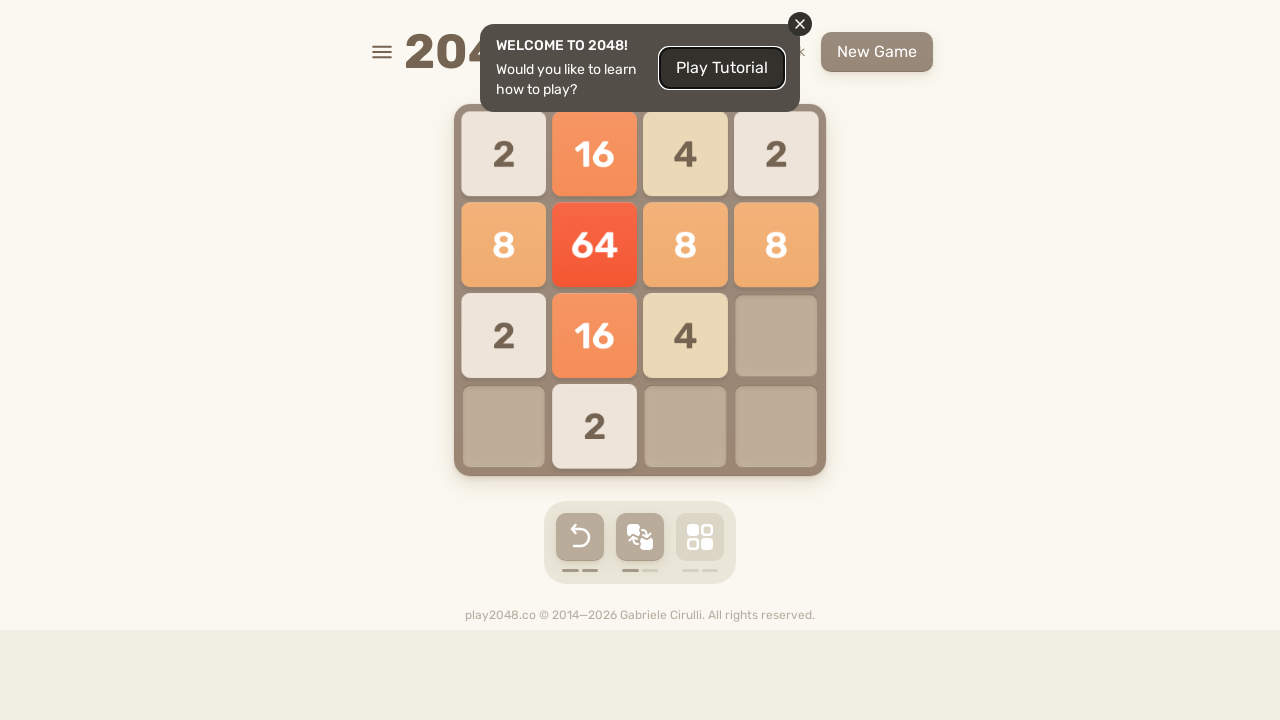

Pressed ArrowDown key on html
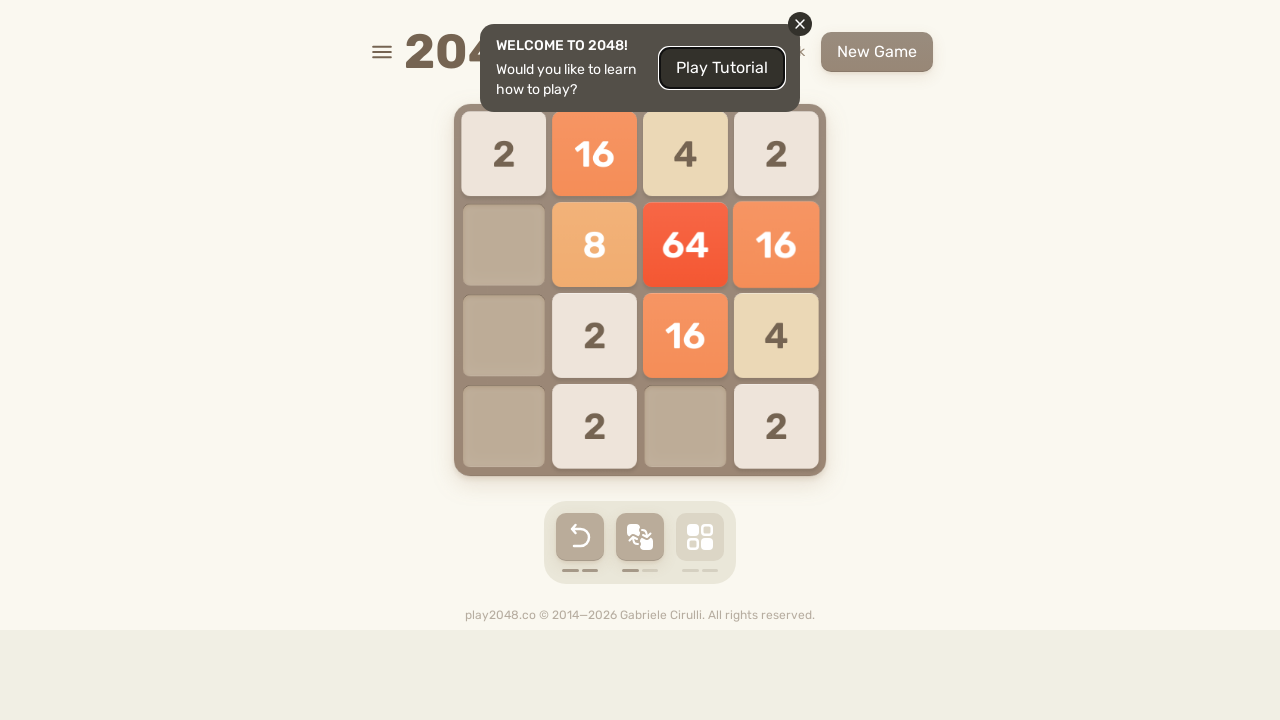

Pressed ArrowLeft key on html
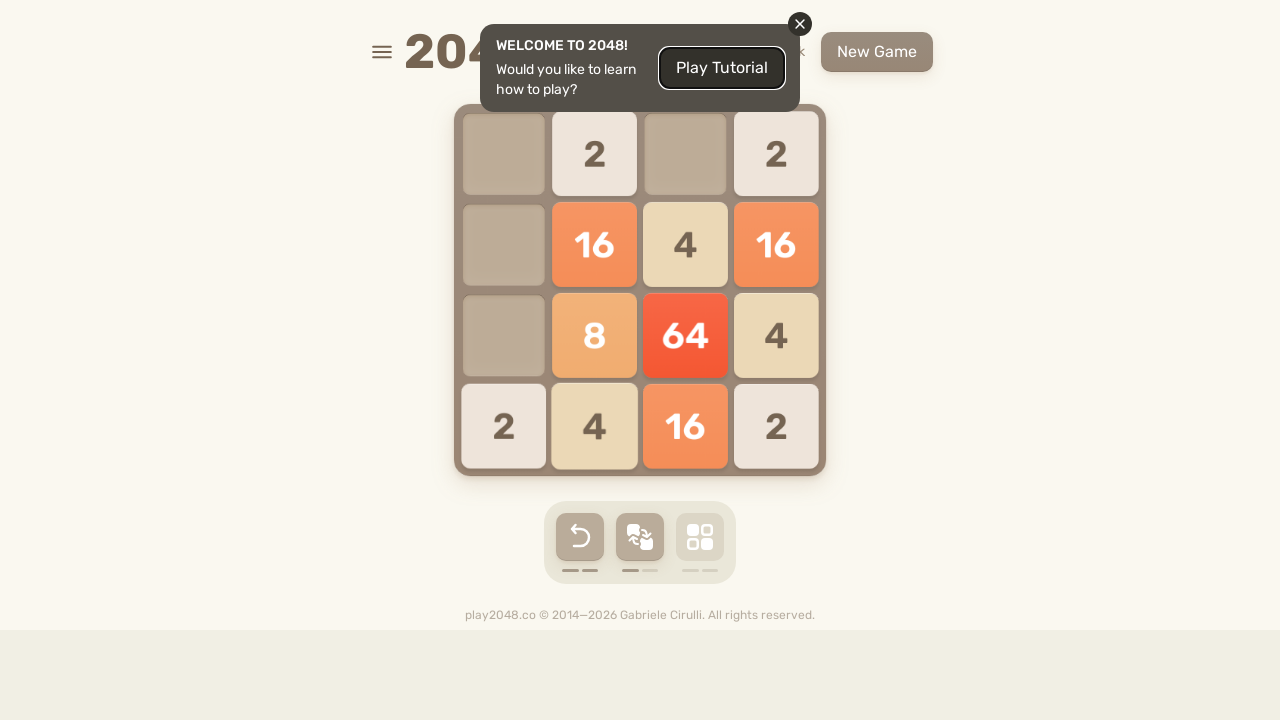

Waited 500ms between move sequences
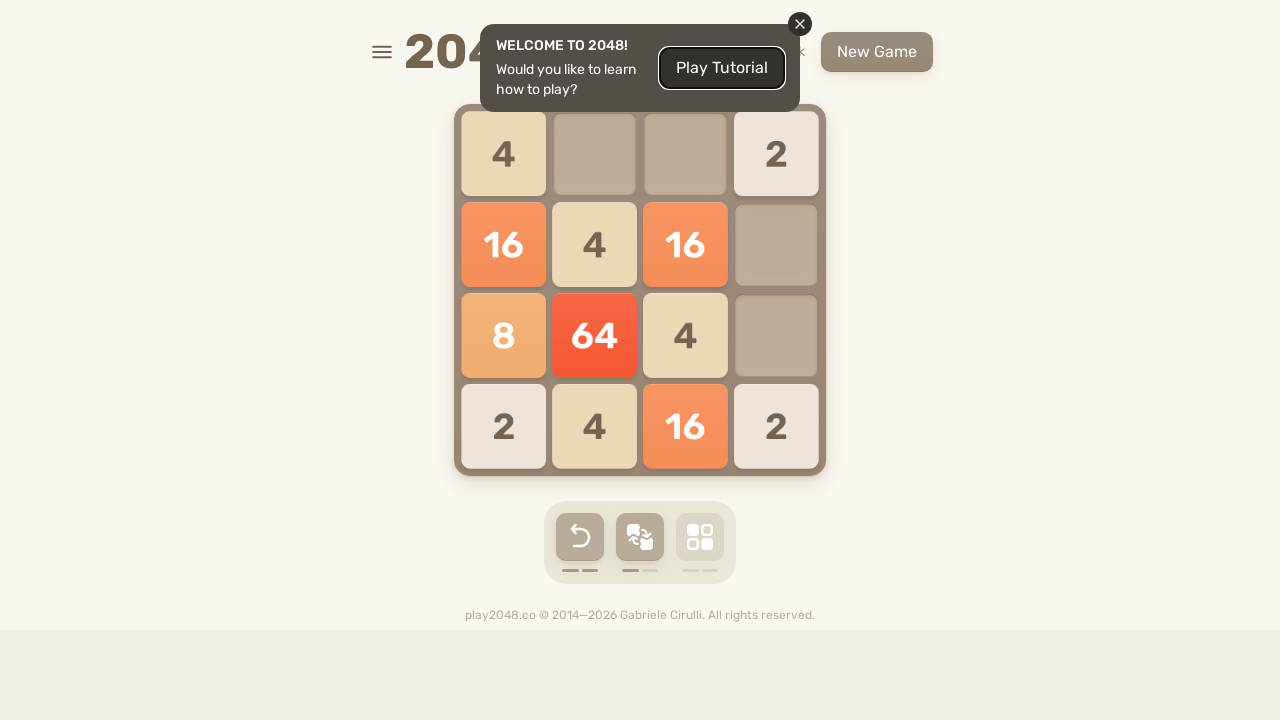

Pressed ArrowUp key on html
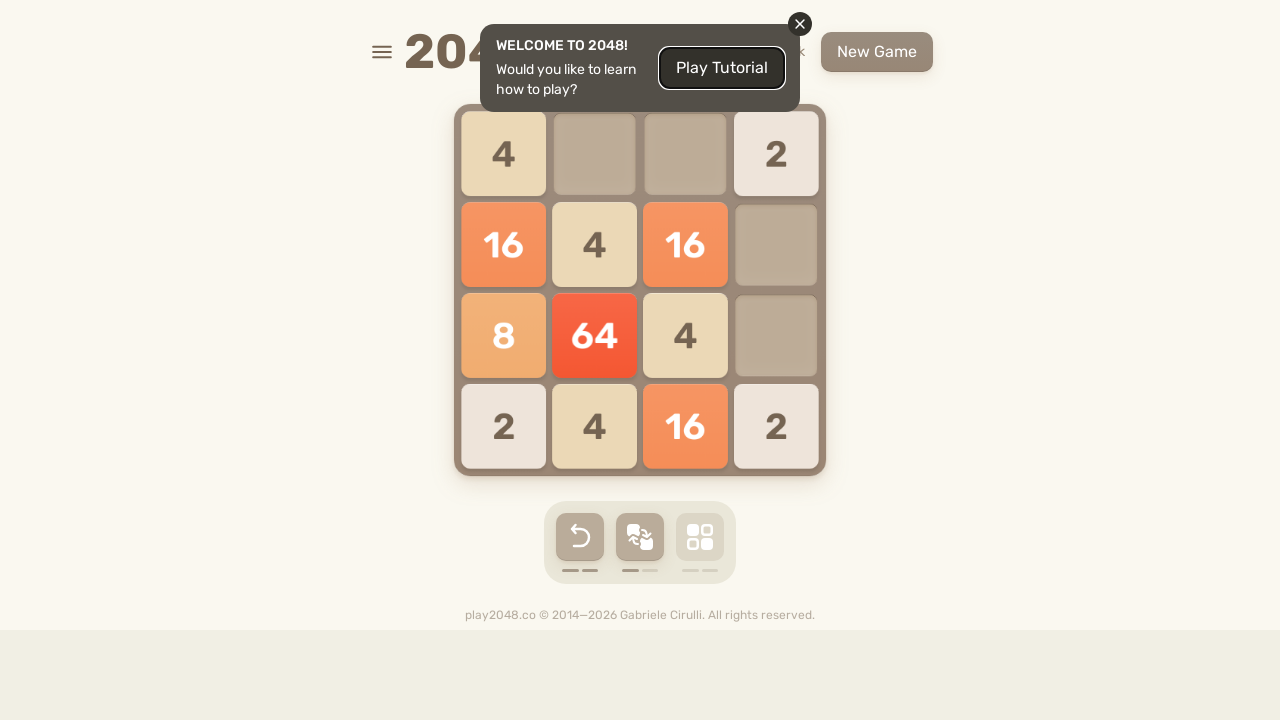

Pressed ArrowRight key on html
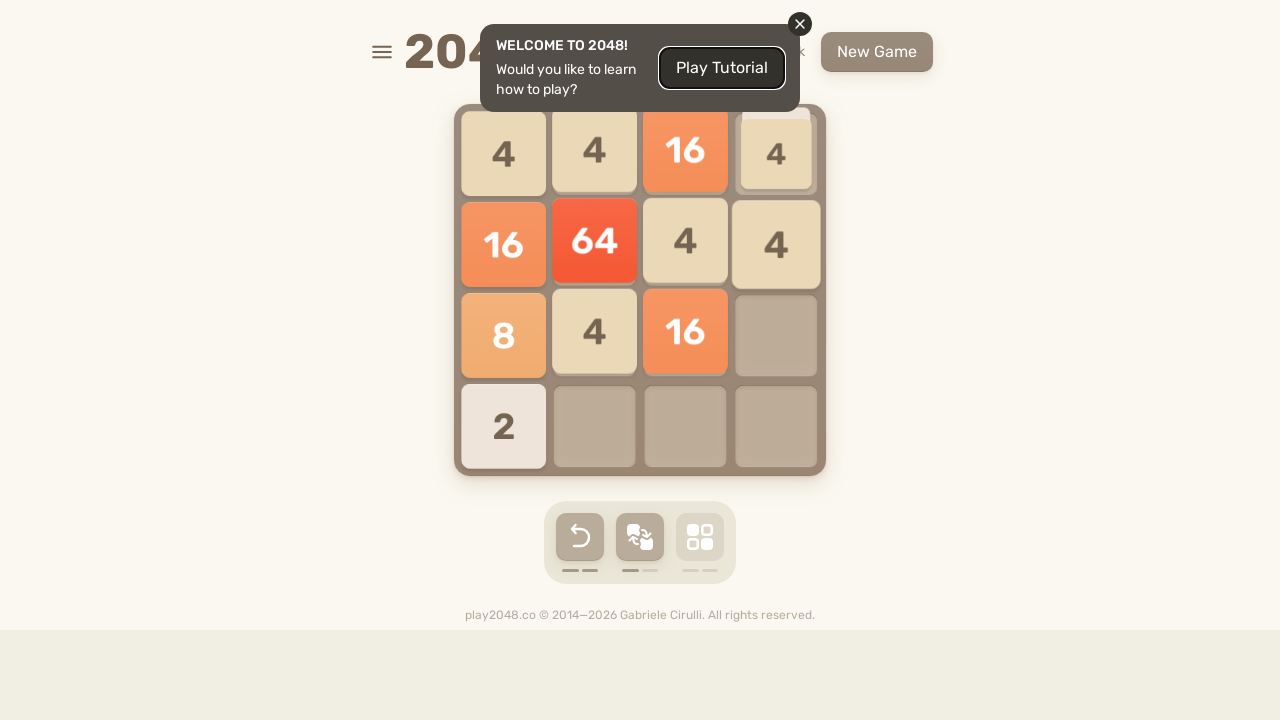

Pressed ArrowDown key on html
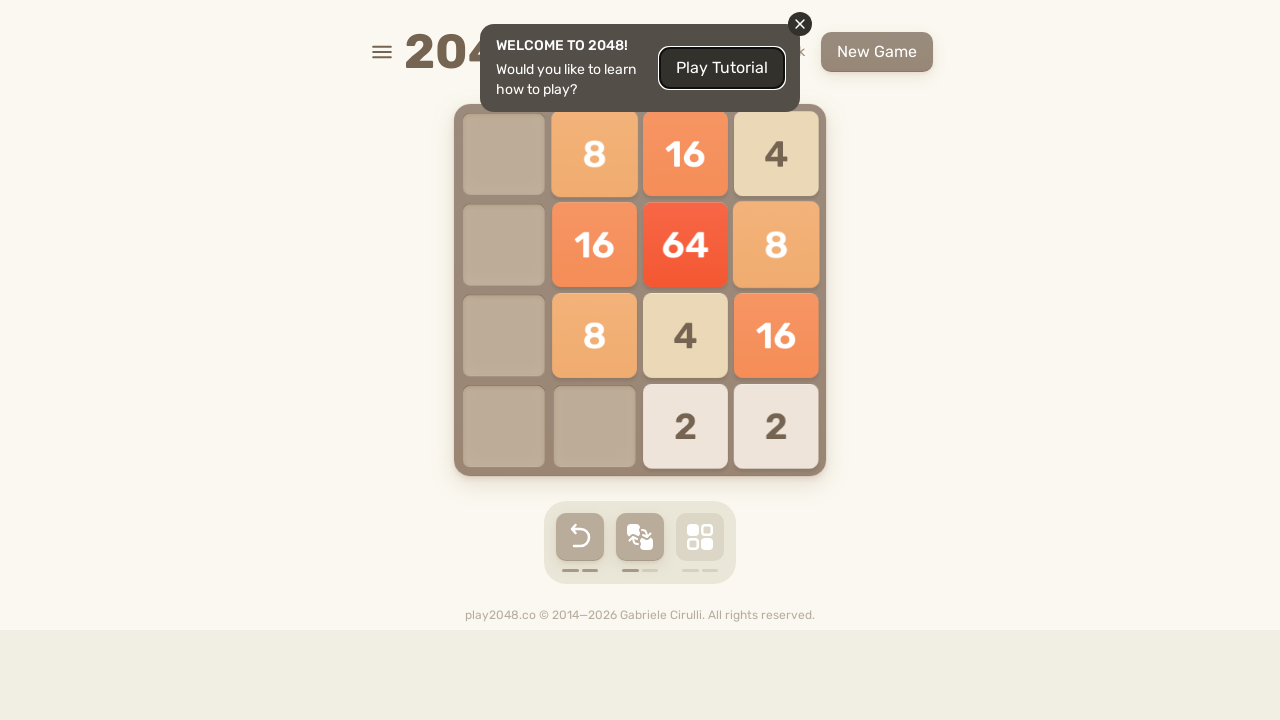

Pressed ArrowLeft key on html
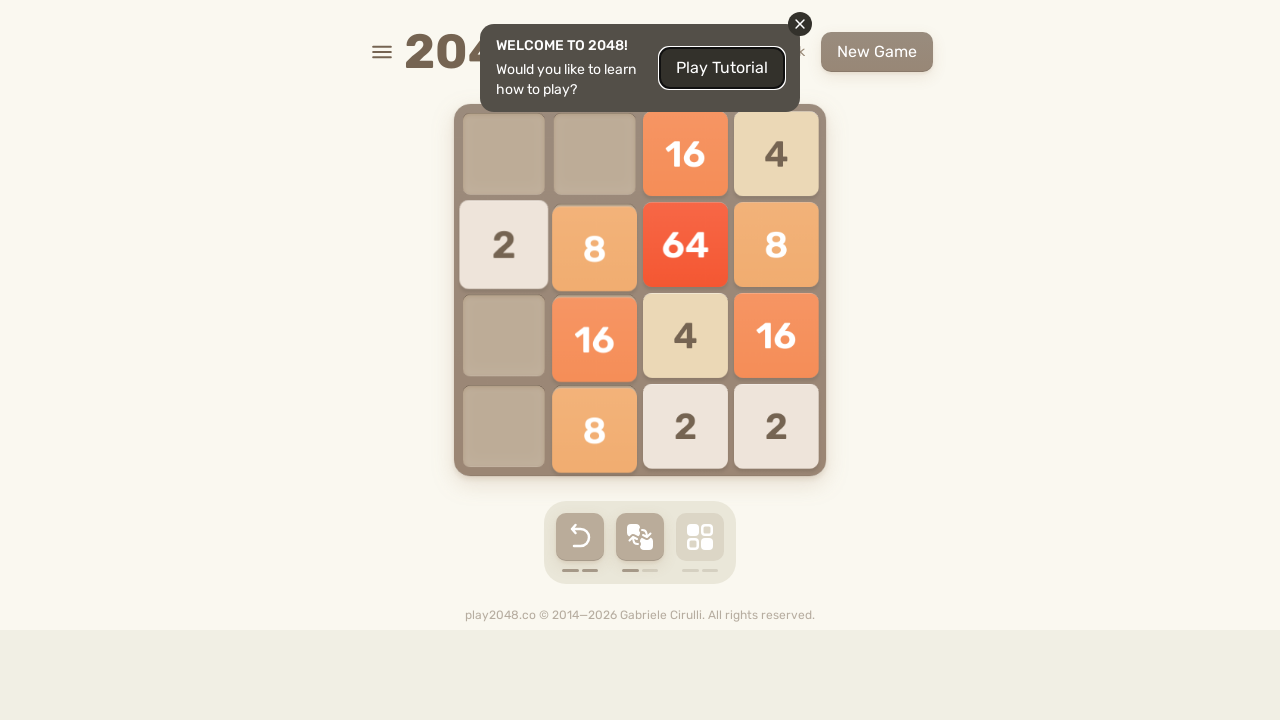

Waited 500ms between move sequences
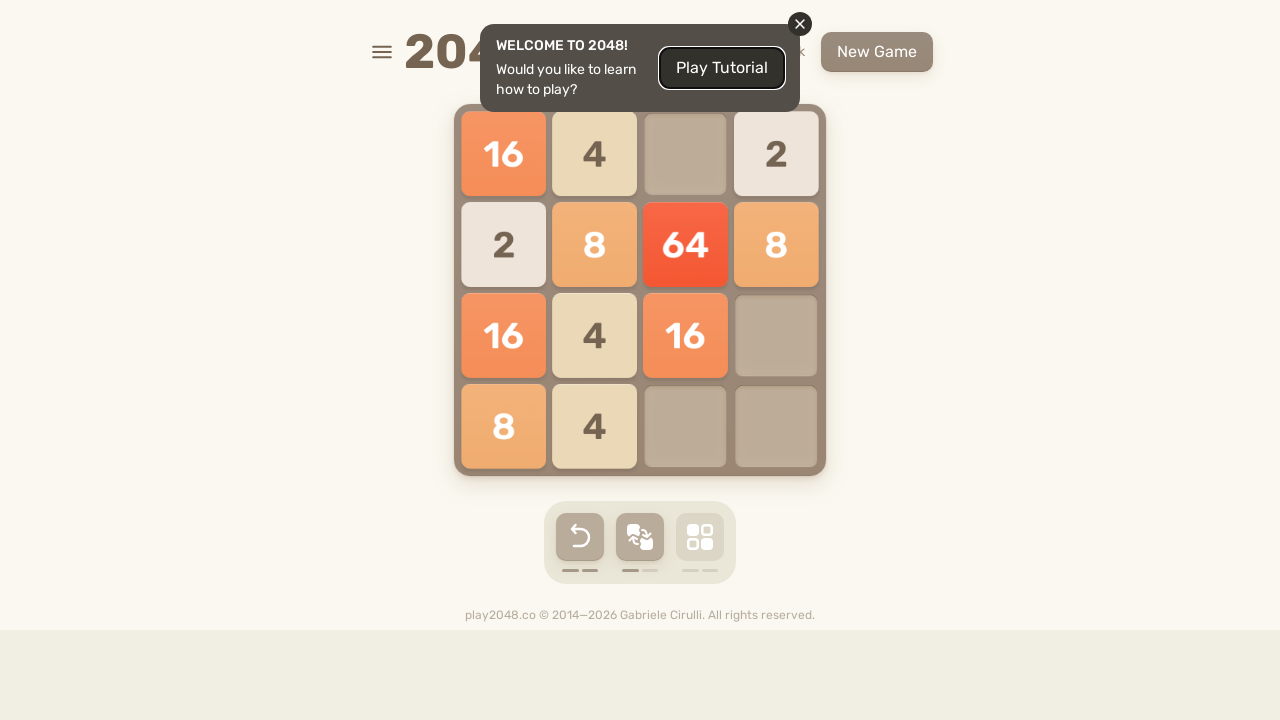

Pressed ArrowUp key on html
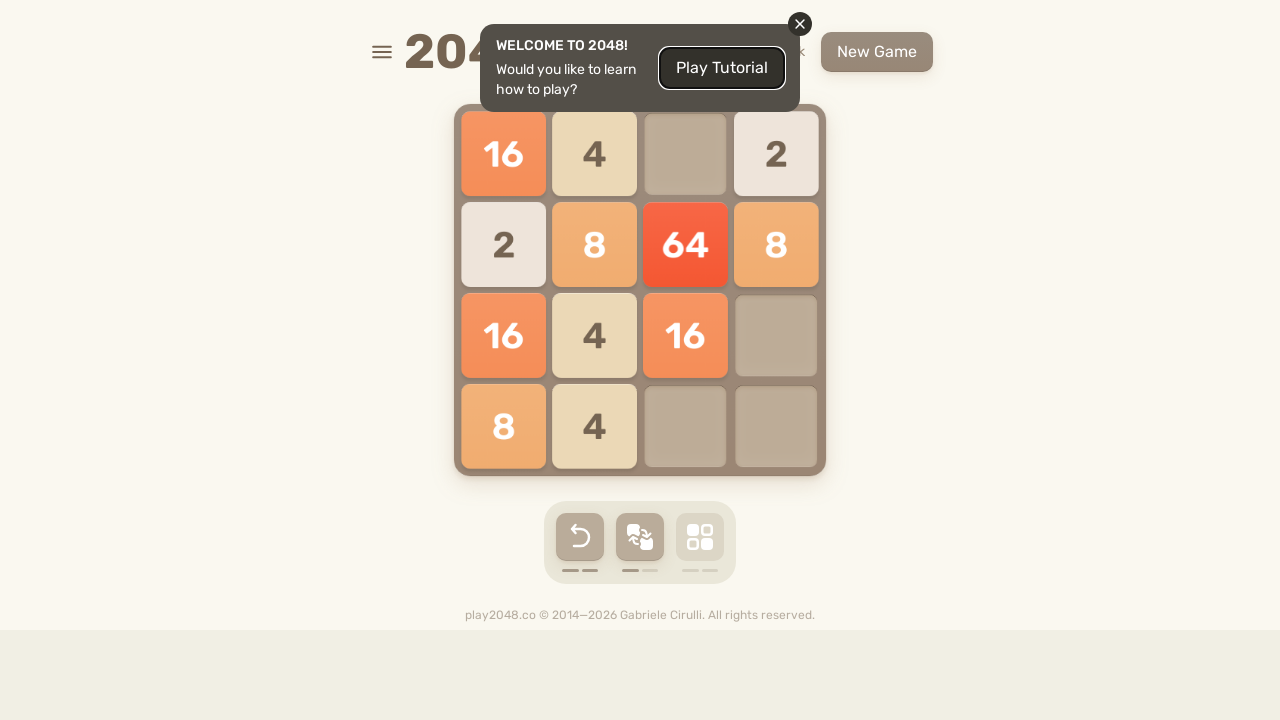

Pressed ArrowRight key on html
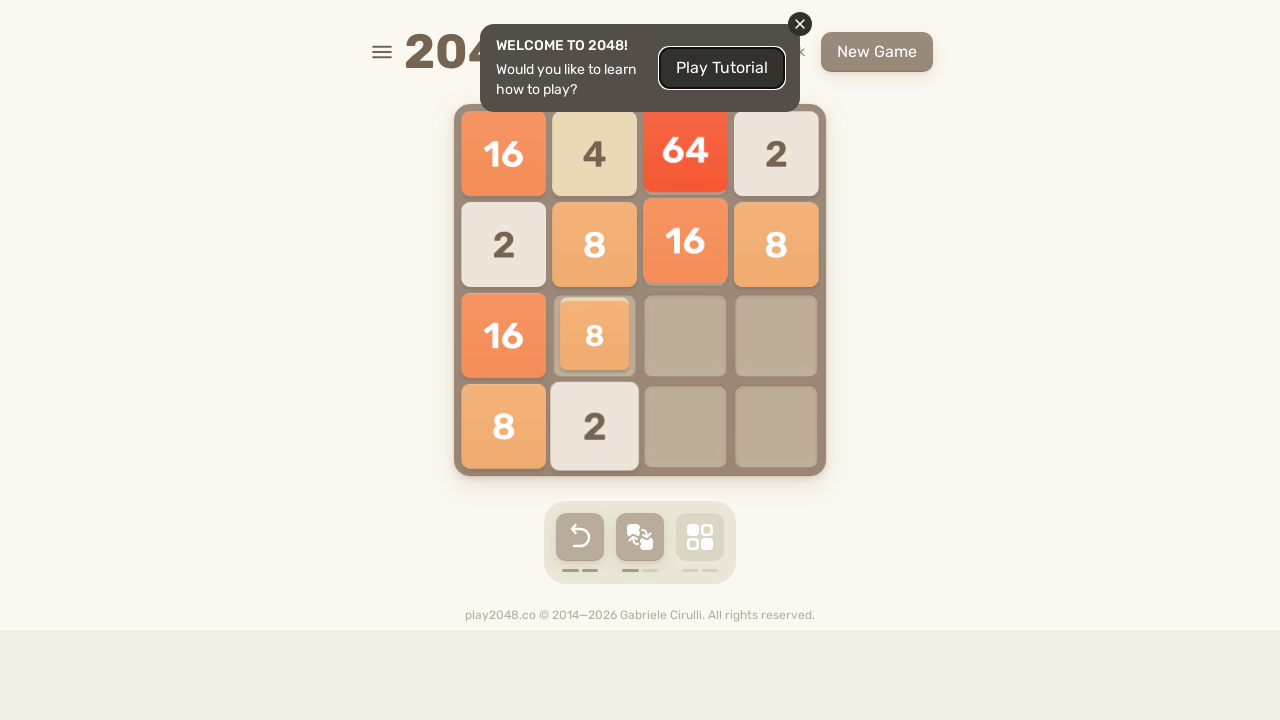

Pressed ArrowDown key on html
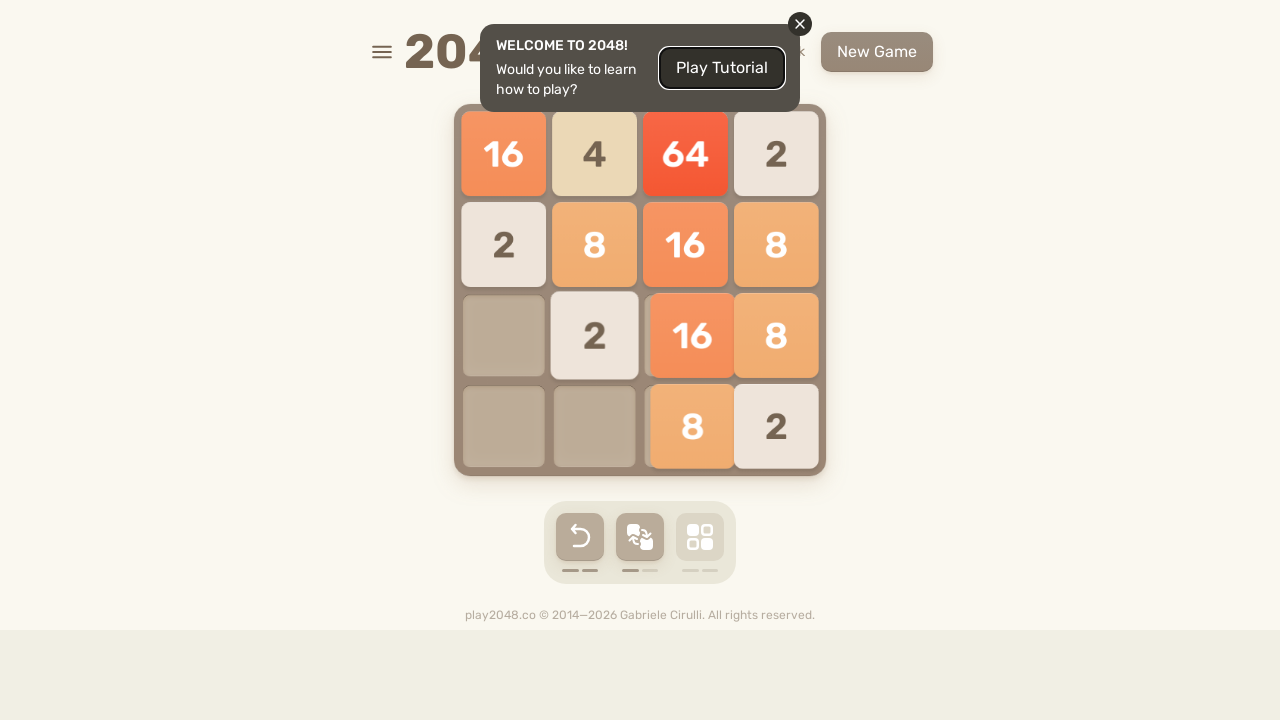

Pressed ArrowLeft key on html
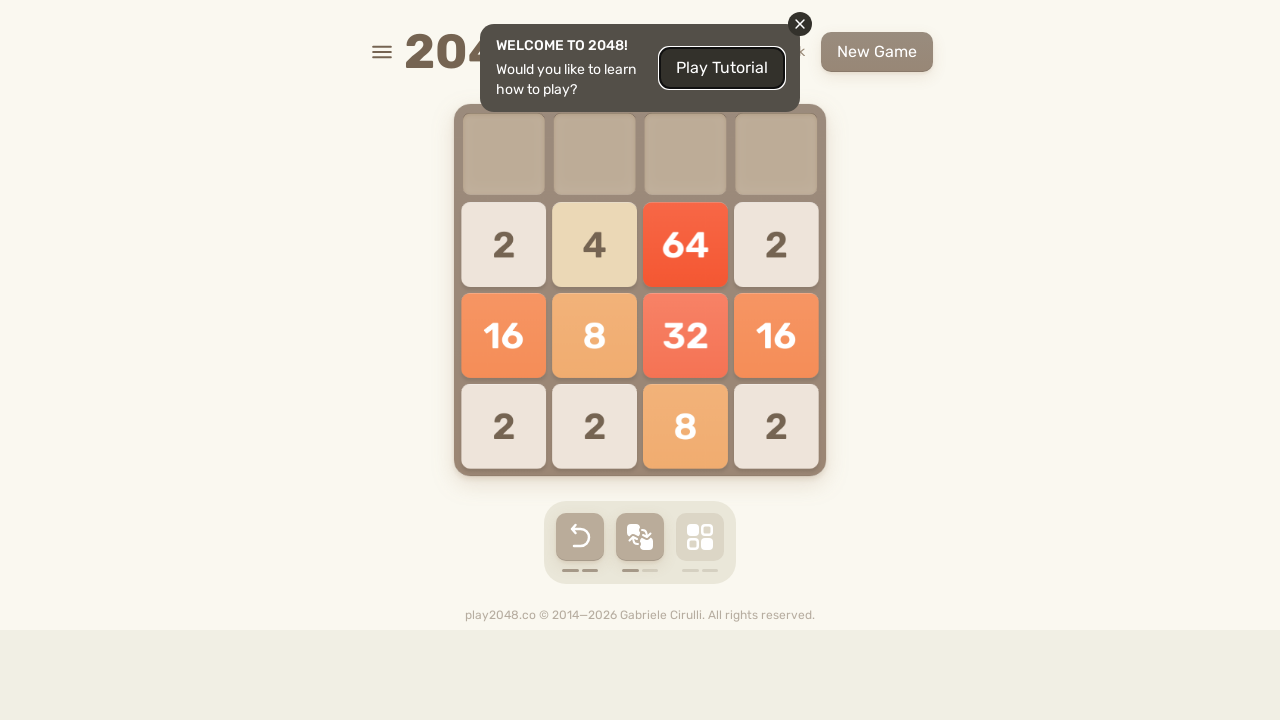

Waited 500ms between move sequences
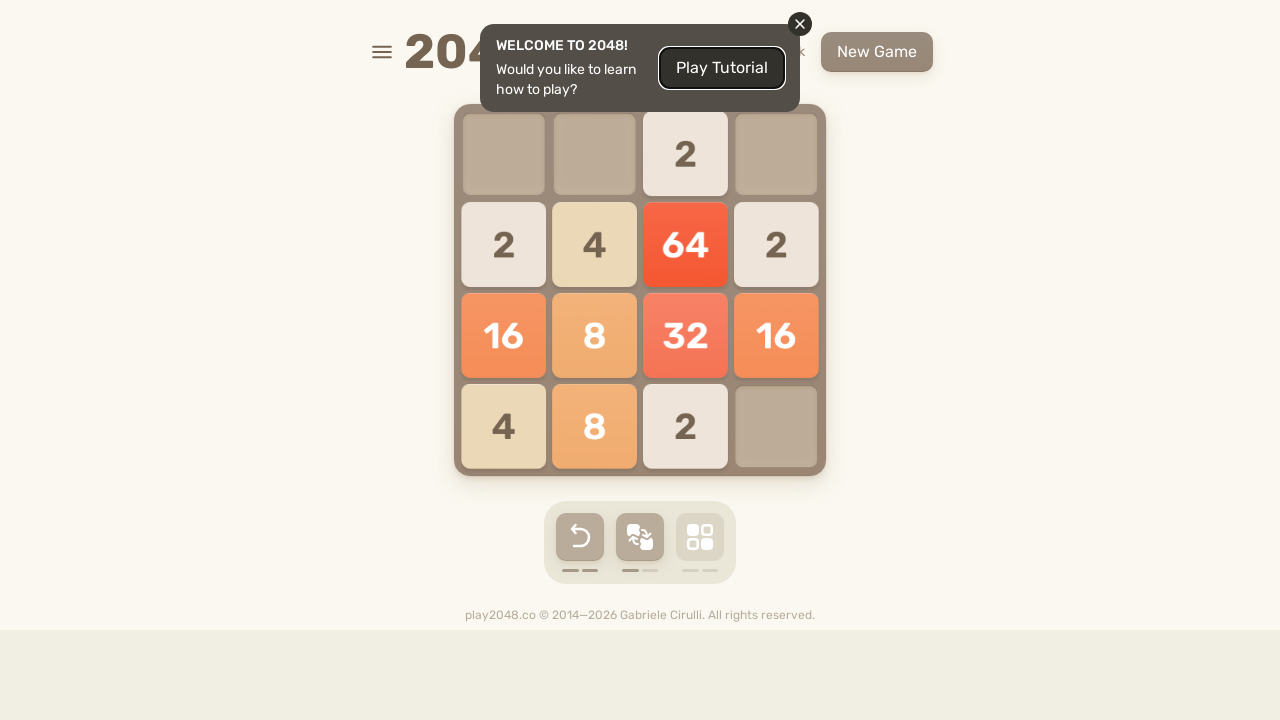

Pressed ArrowUp key on html
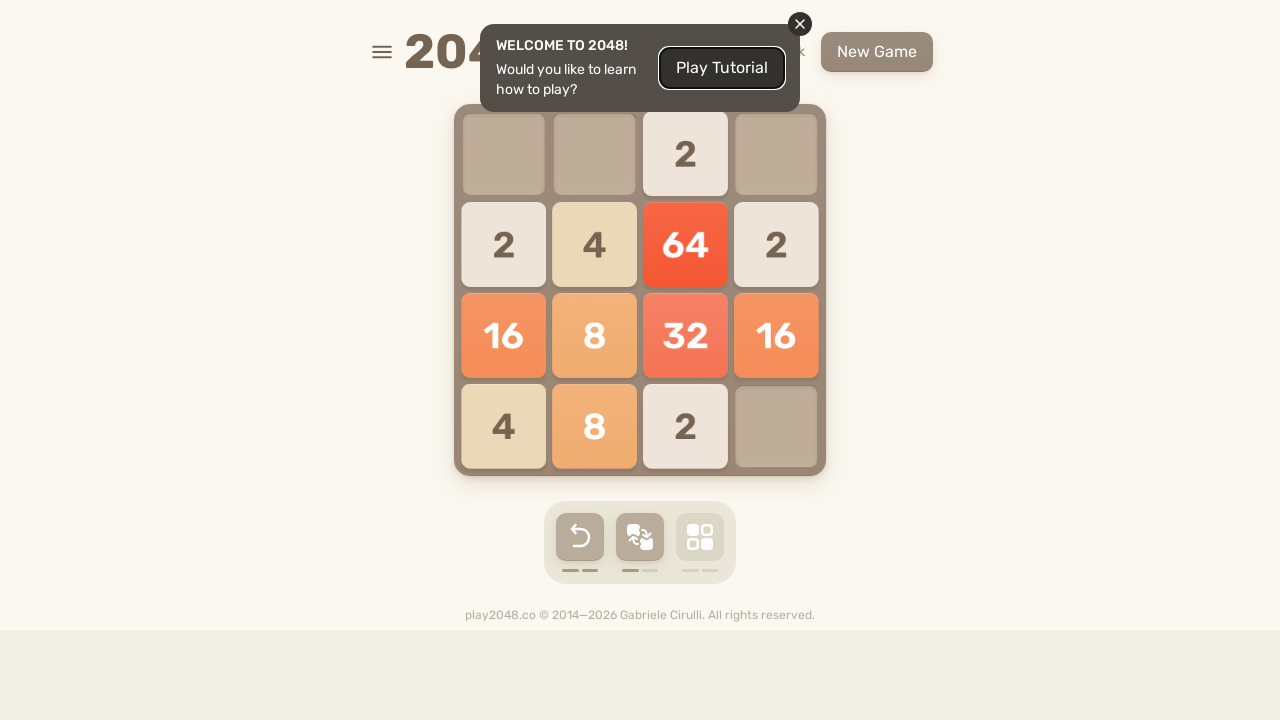

Pressed ArrowRight key on html
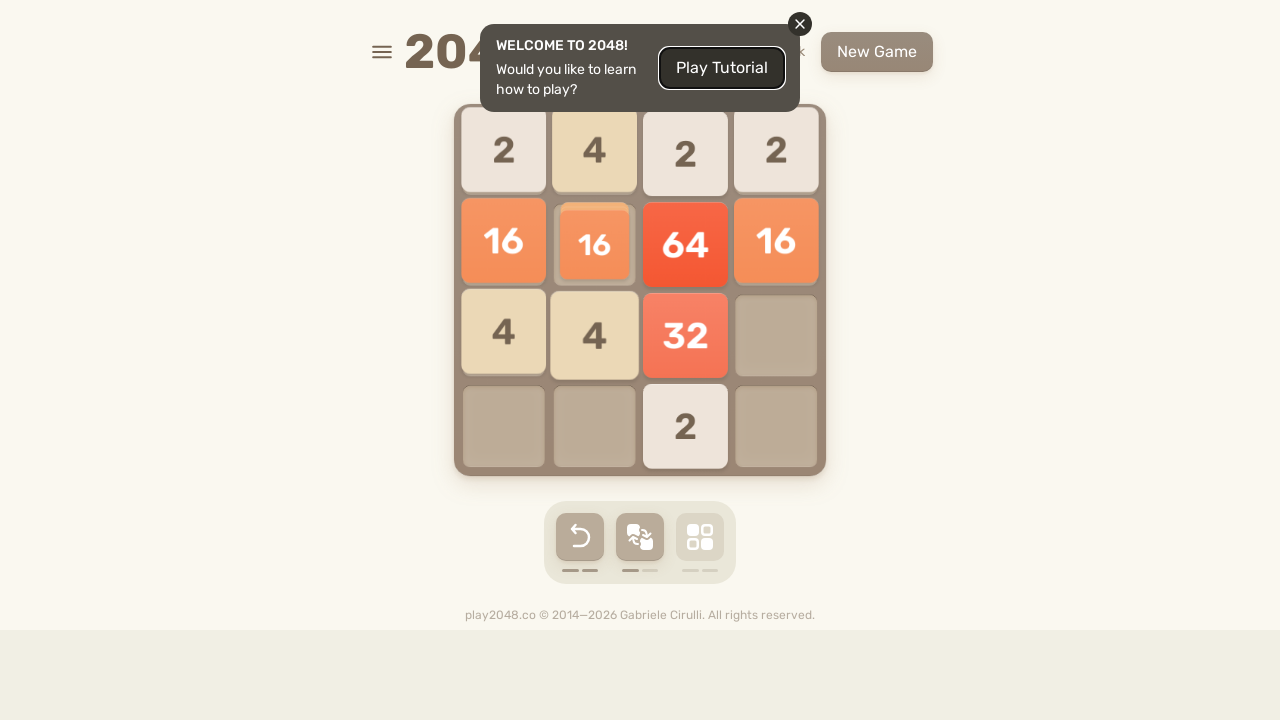

Pressed ArrowDown key on html
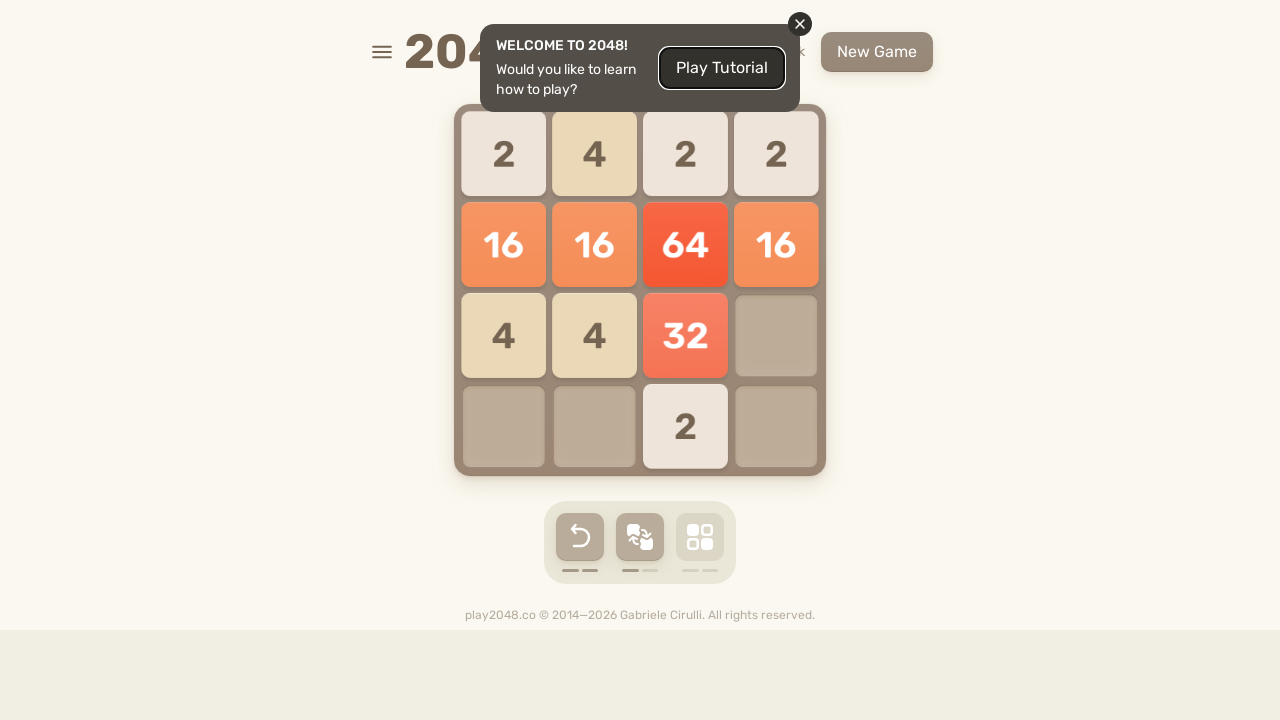

Pressed ArrowLeft key on html
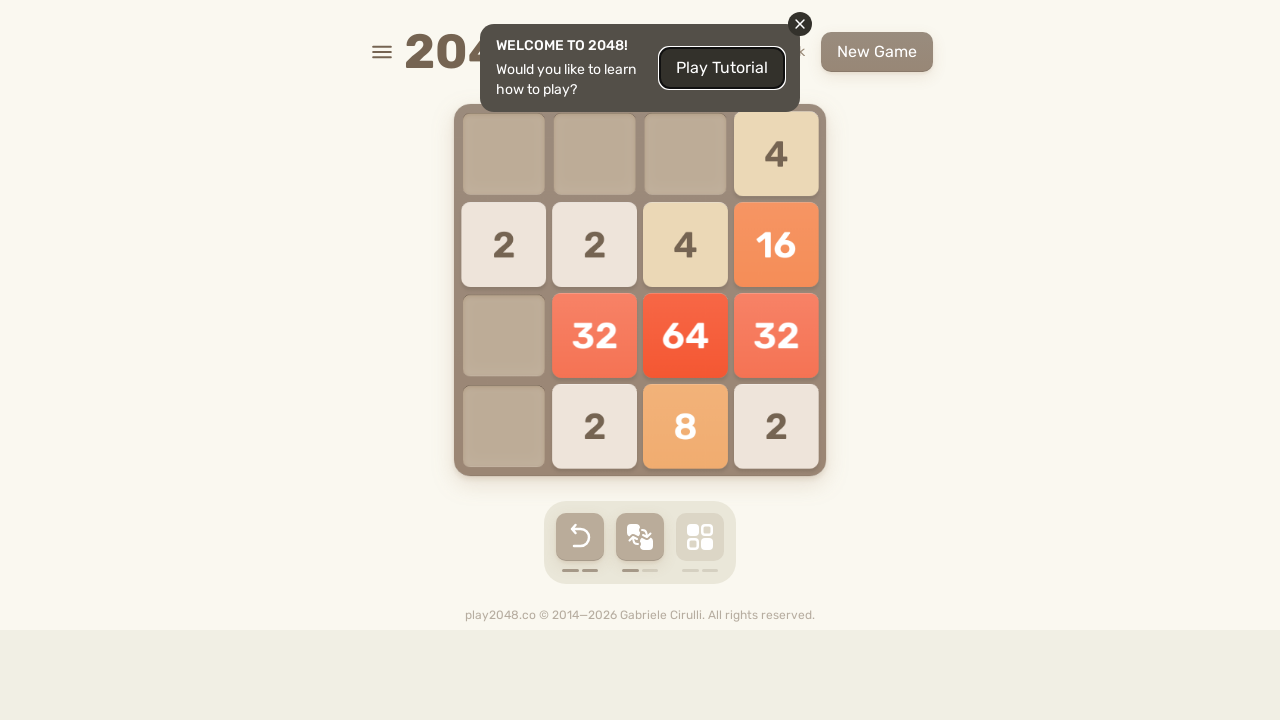

Waited 500ms between move sequences
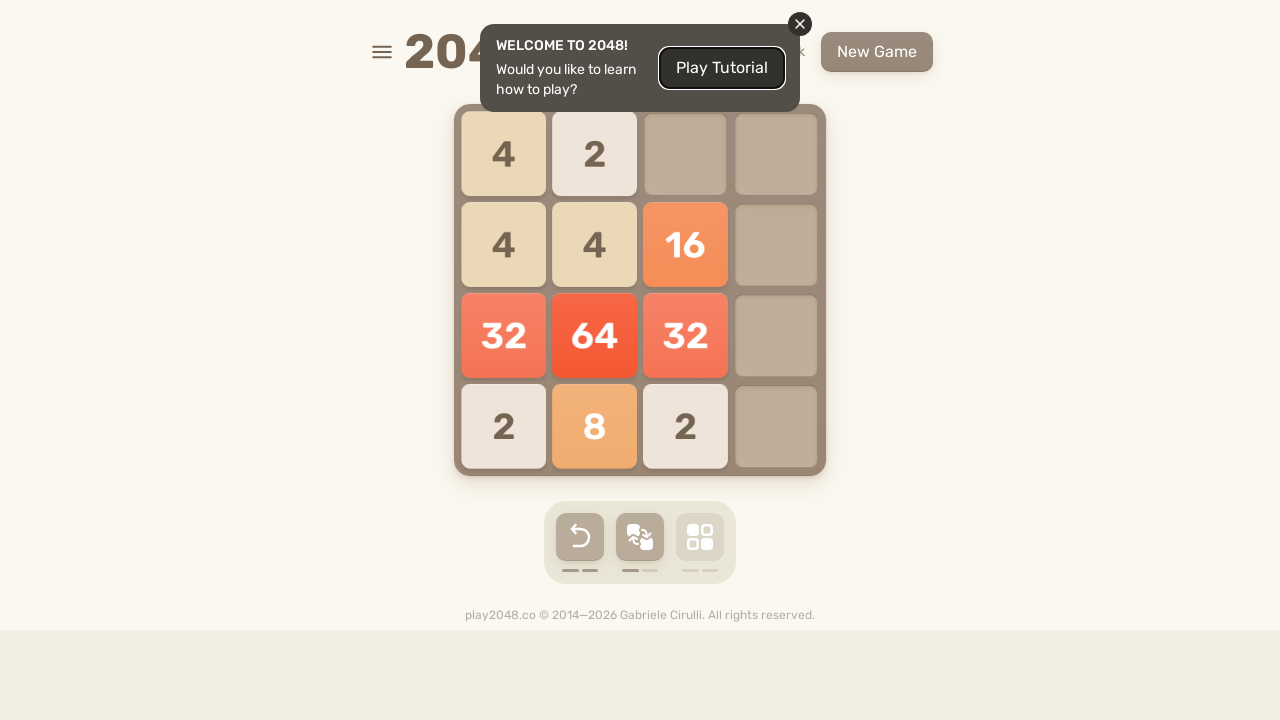

Pressed ArrowUp key on html
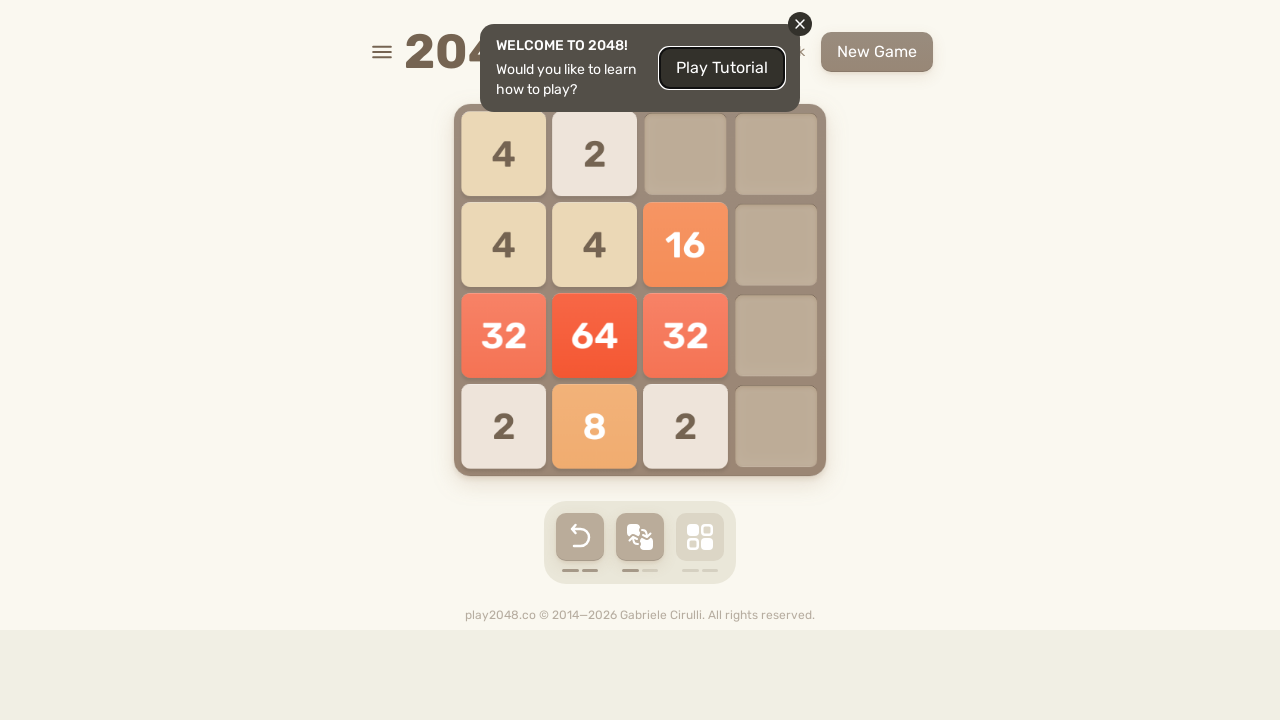

Pressed ArrowRight key on html
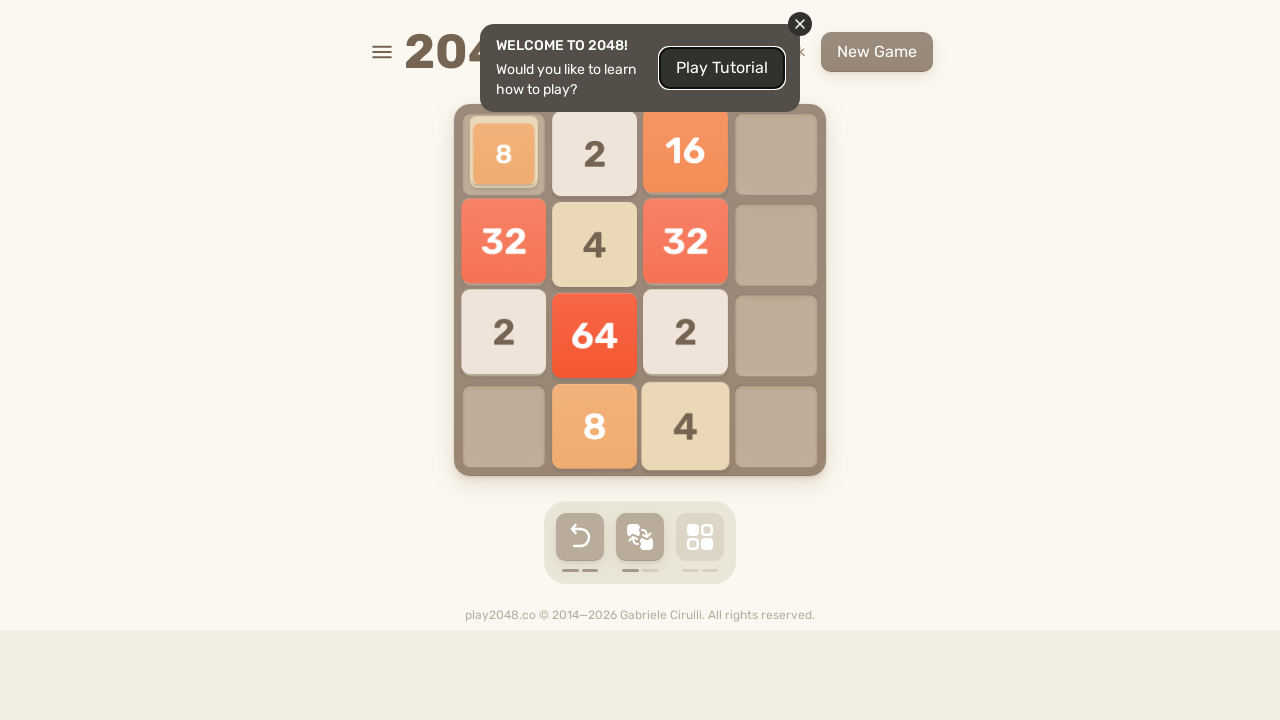

Pressed ArrowDown key on html
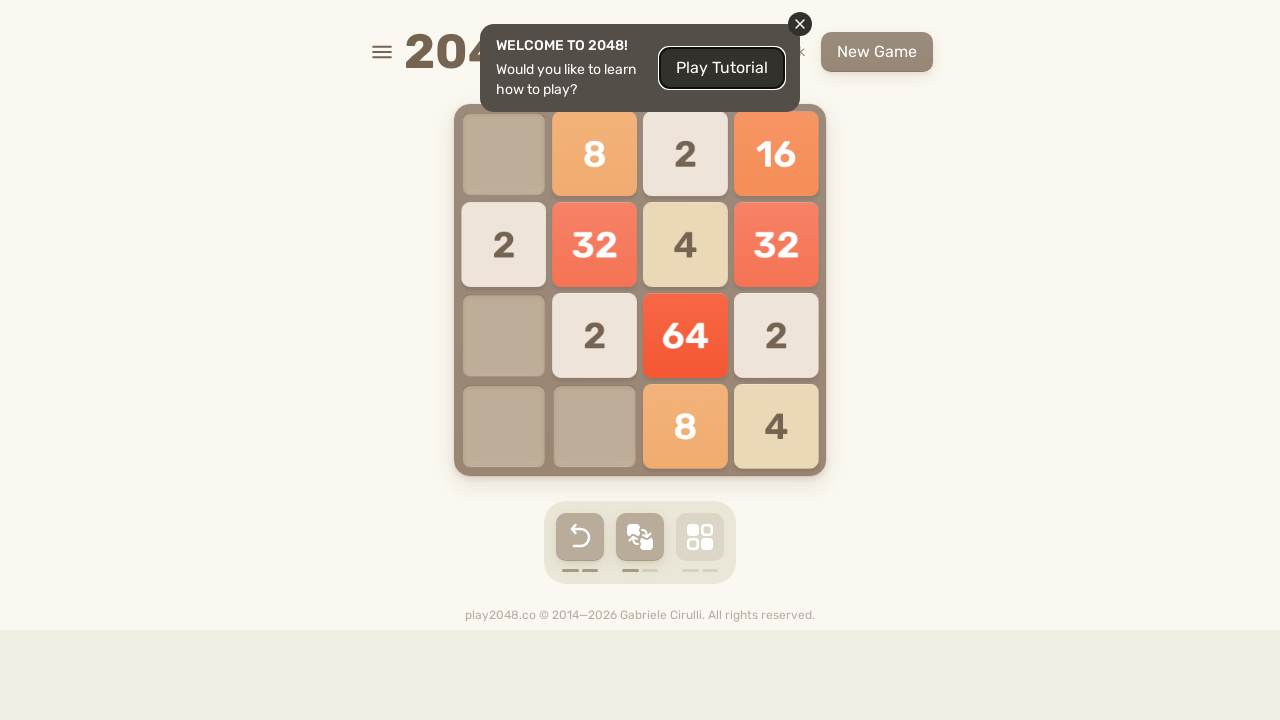

Pressed ArrowLeft key on html
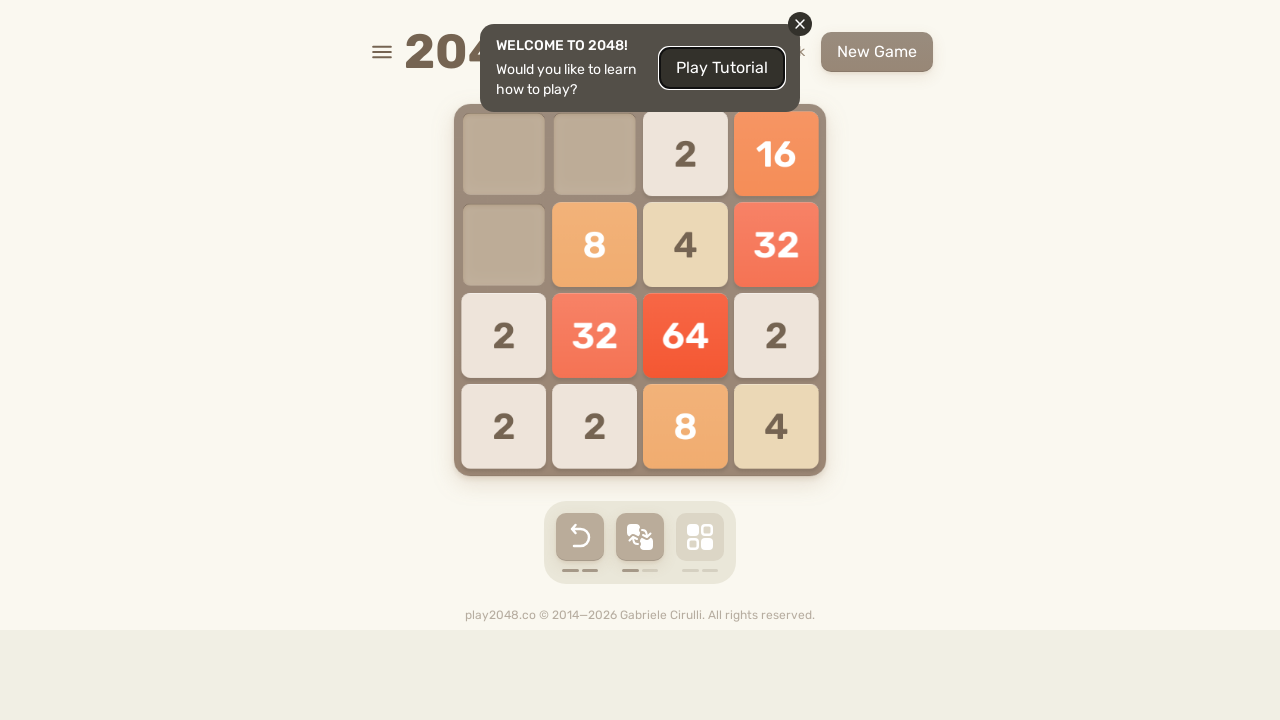

Waited 500ms between move sequences
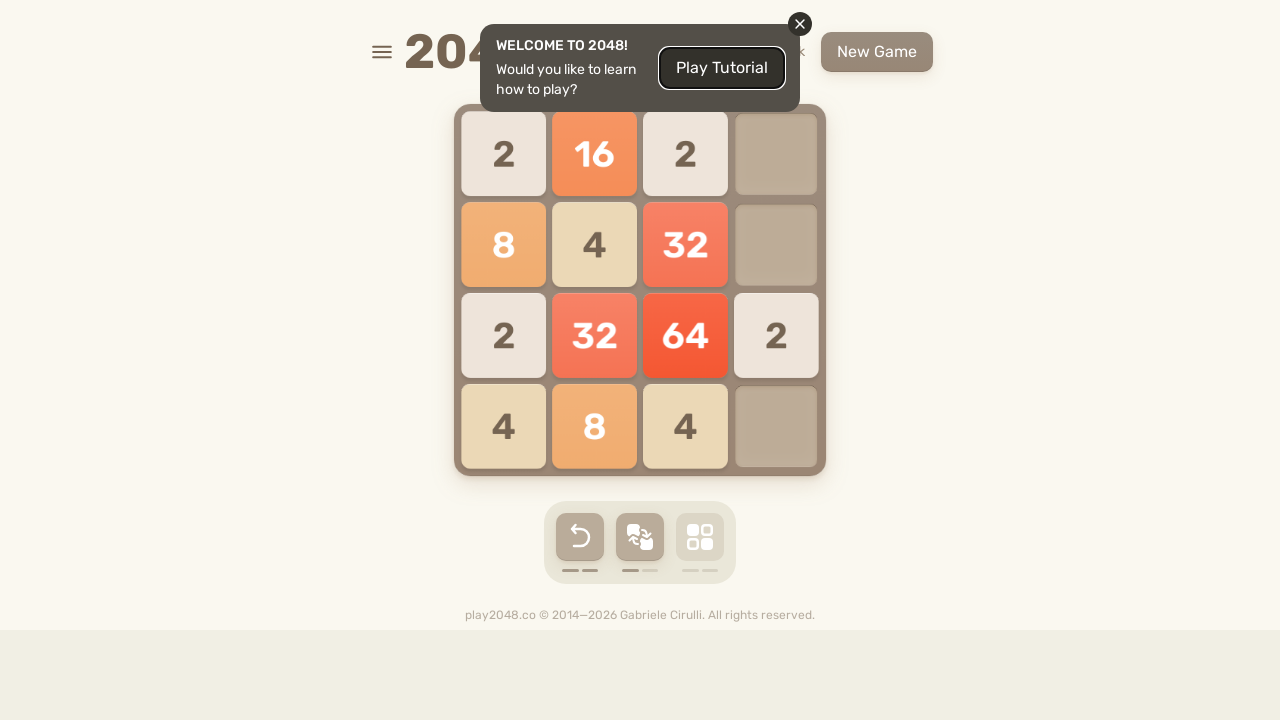

Pressed ArrowUp key on html
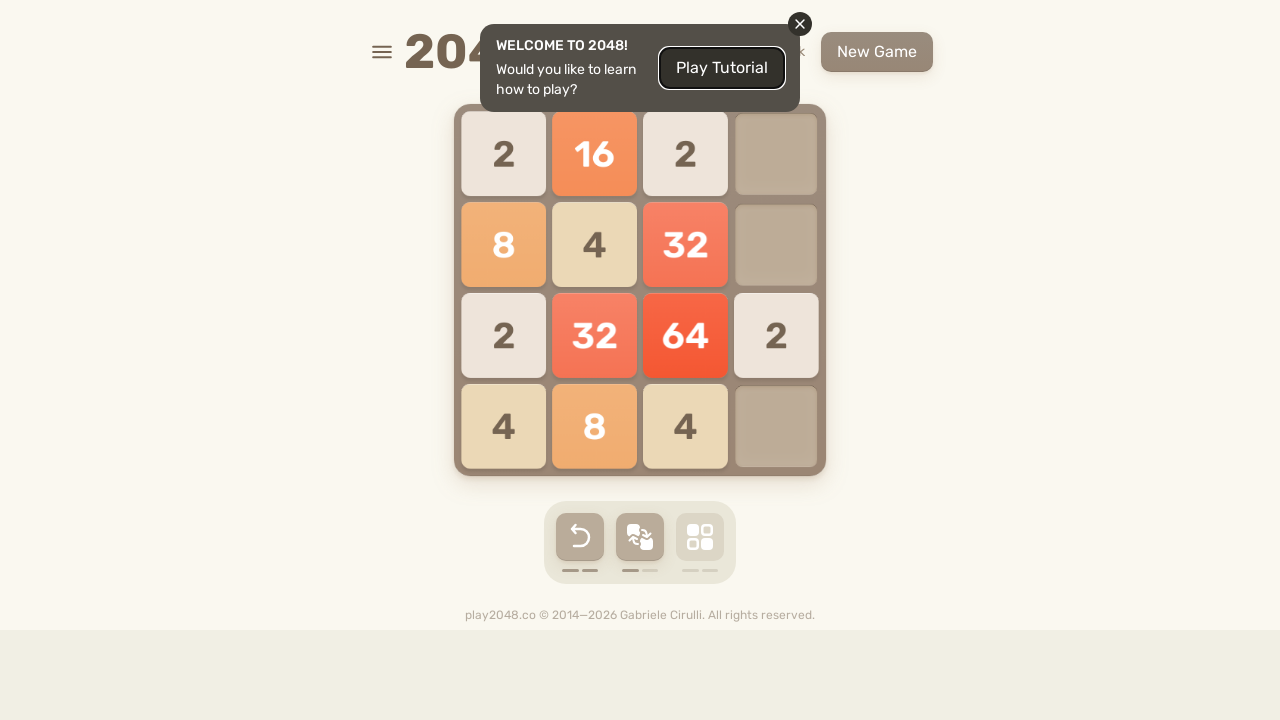

Pressed ArrowRight key on html
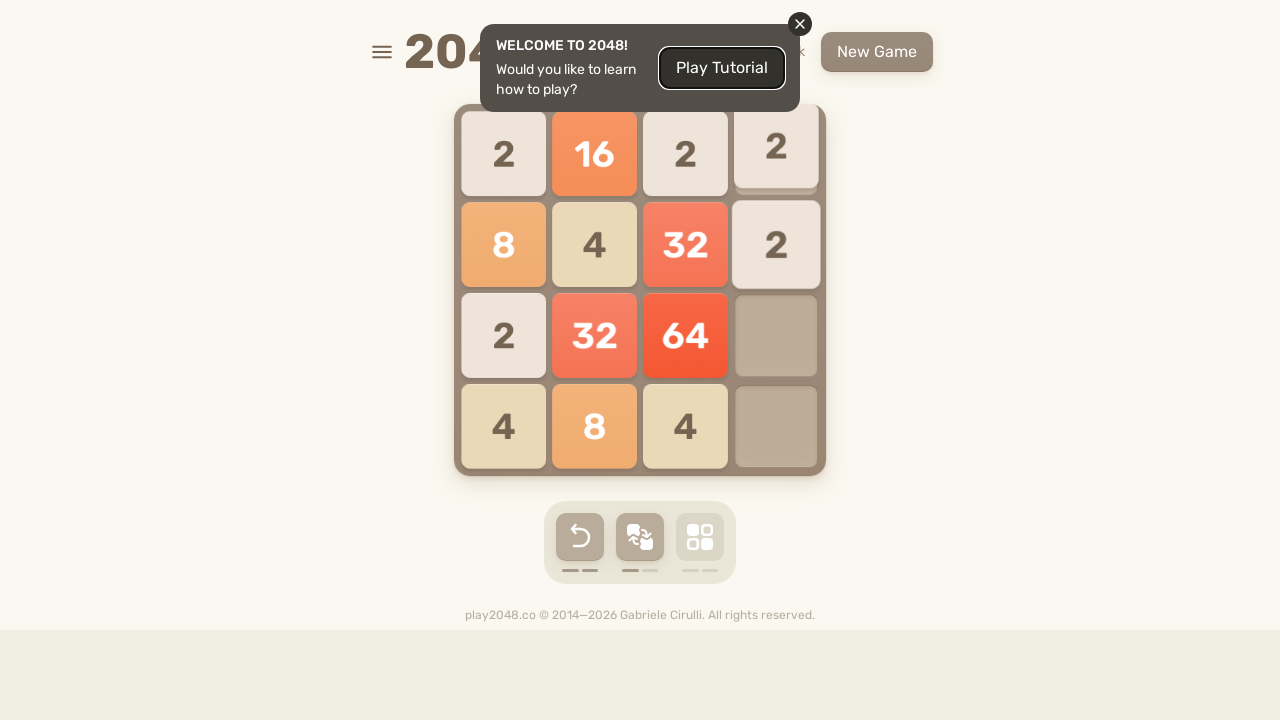

Pressed ArrowDown key on html
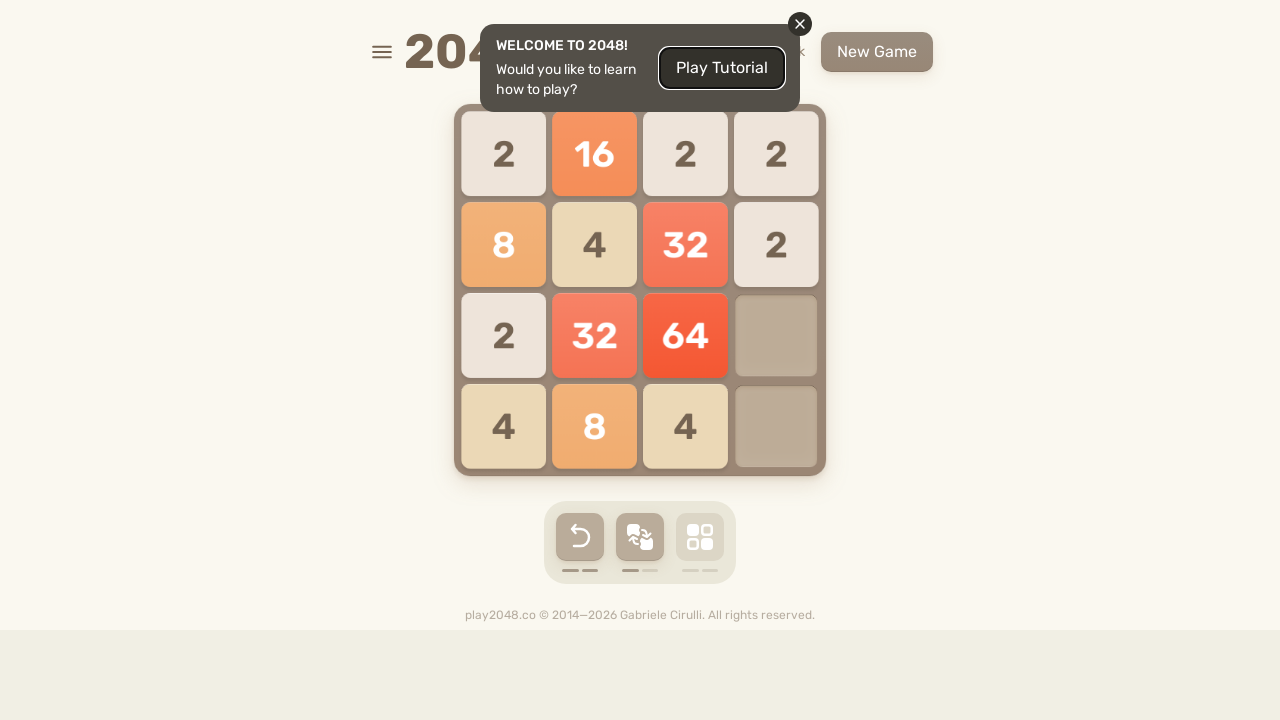

Pressed ArrowLeft key on html
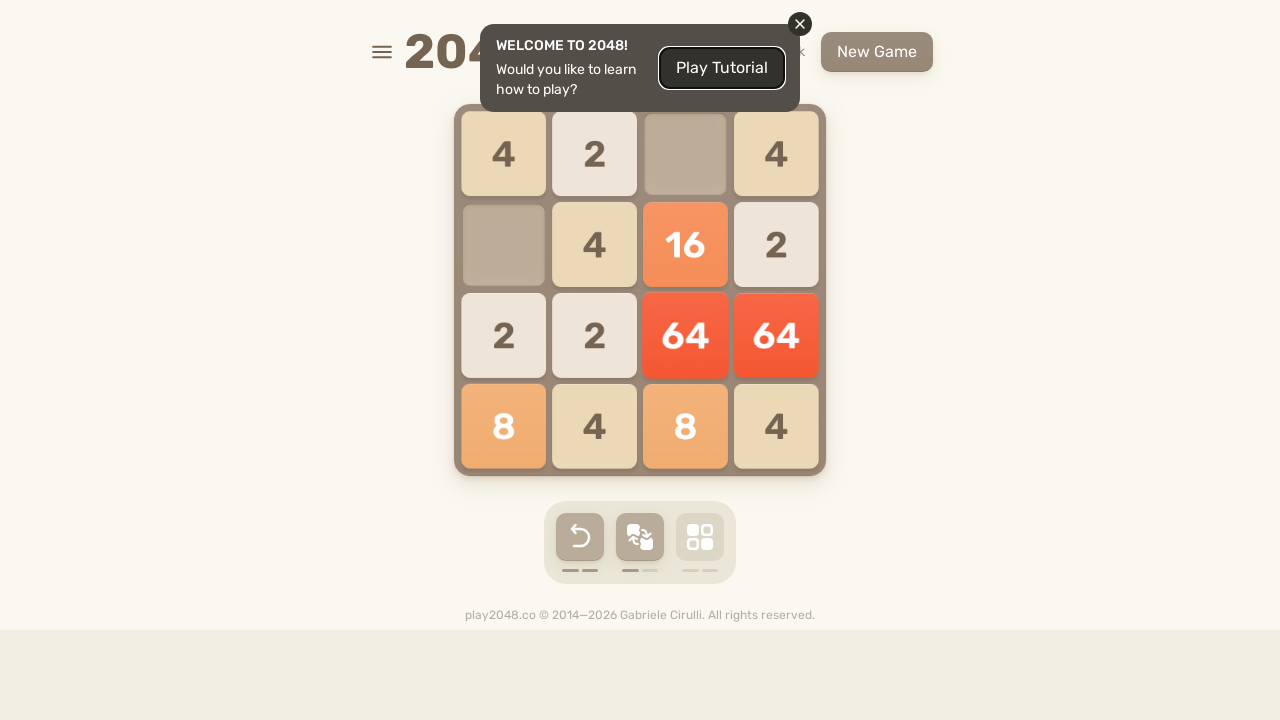

Waited 500ms between move sequences
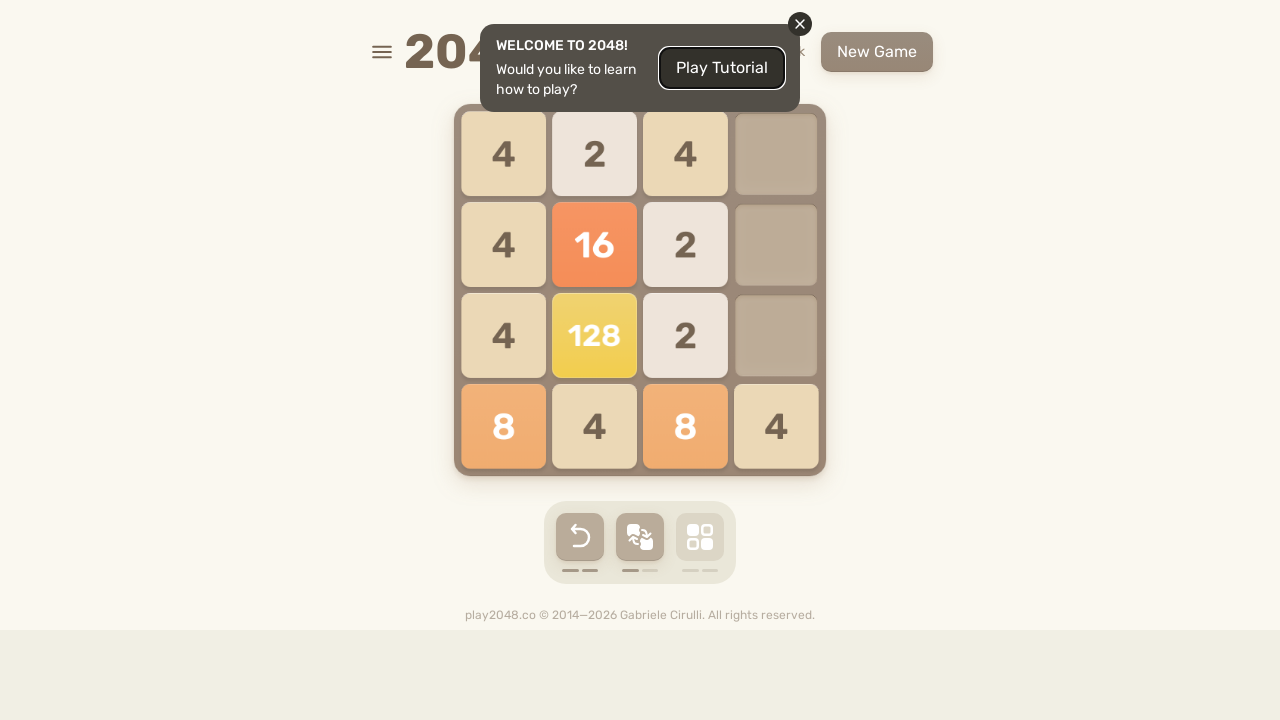

Pressed ArrowUp key on html
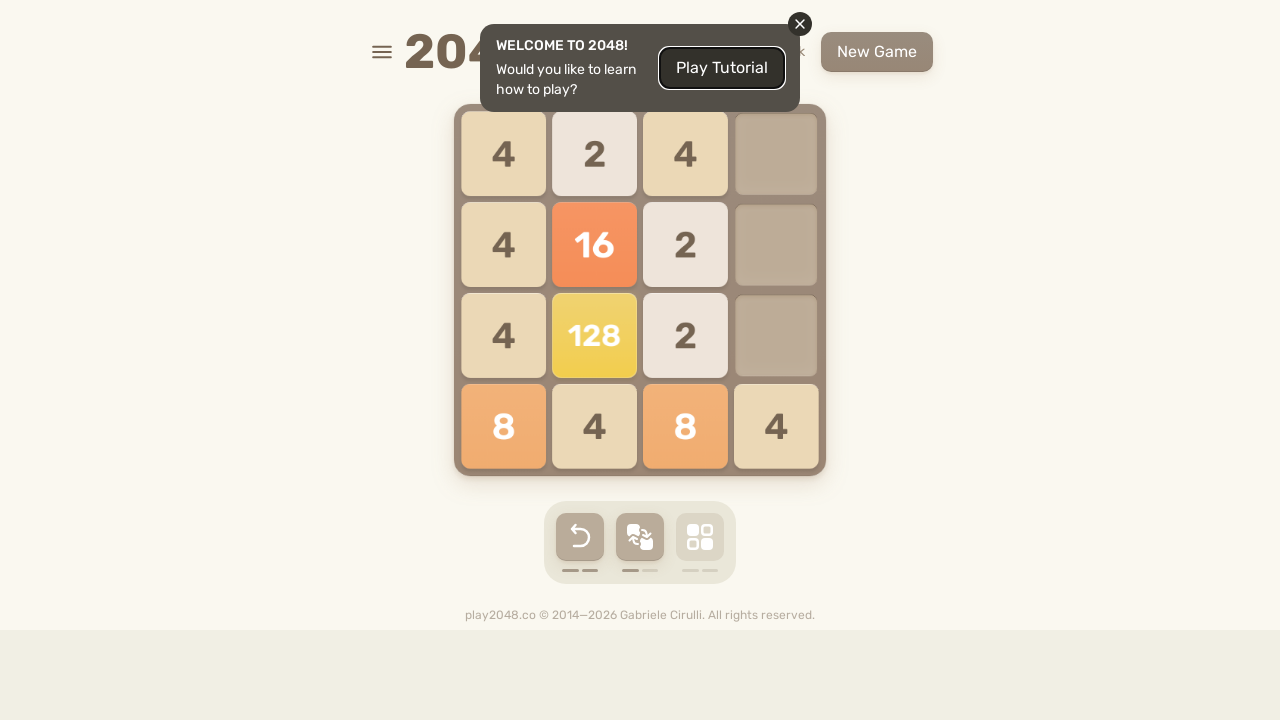

Pressed ArrowRight key on html
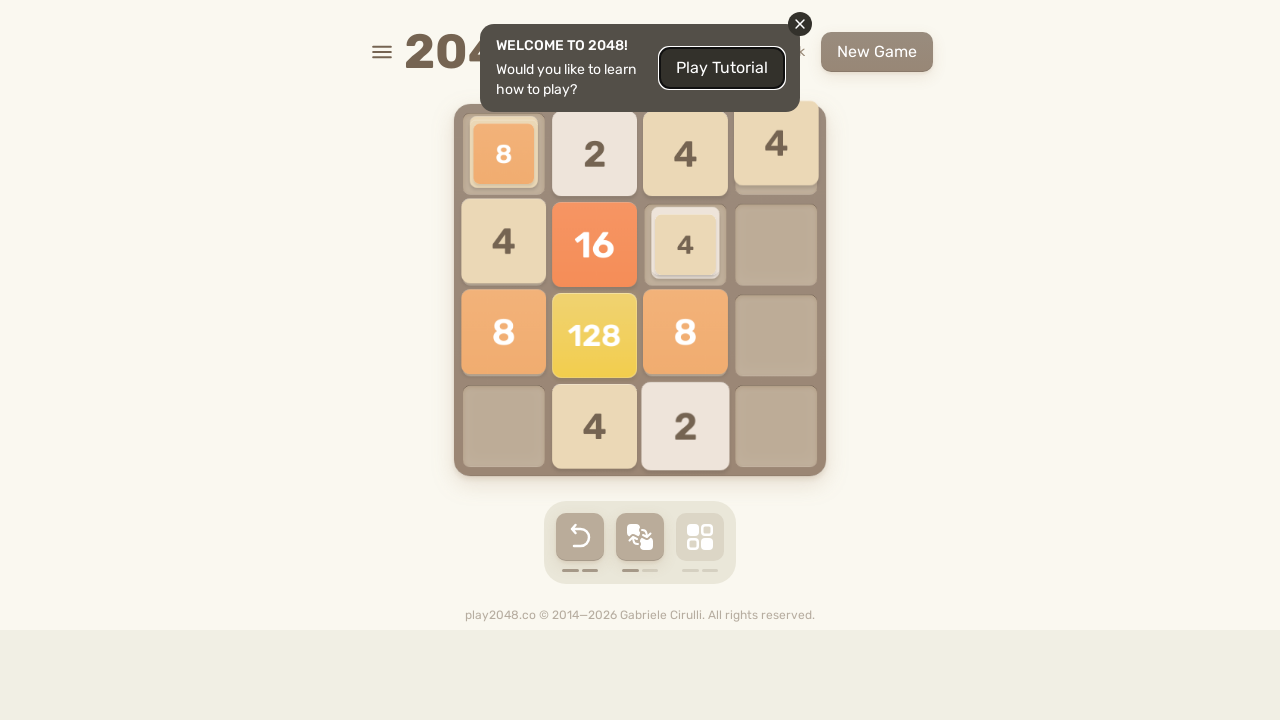

Pressed ArrowDown key on html
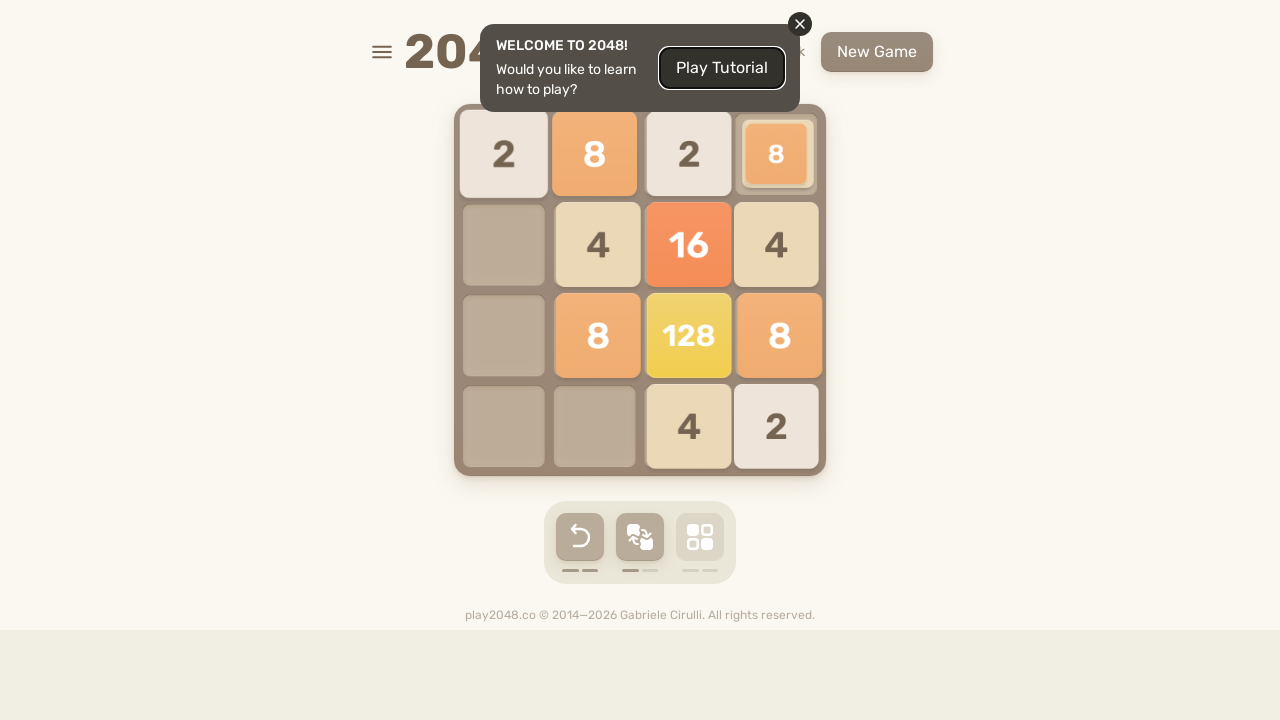

Pressed ArrowLeft key on html
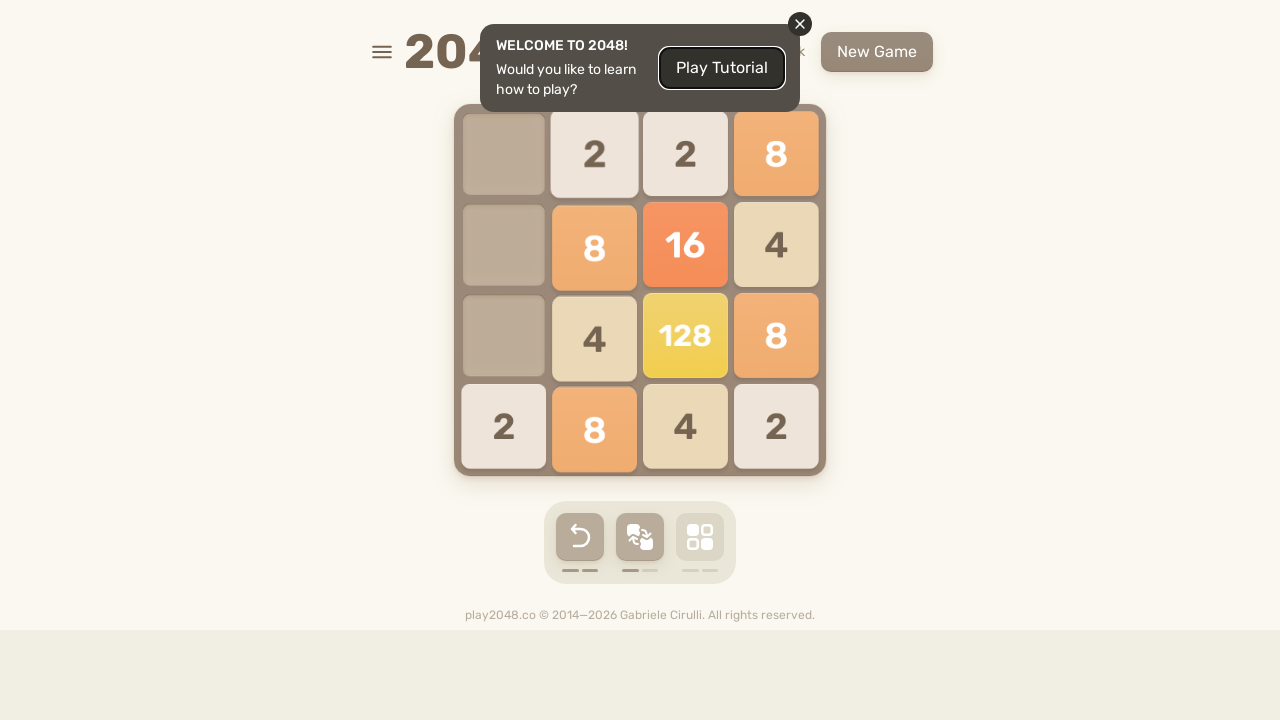

Waited 500ms between move sequences
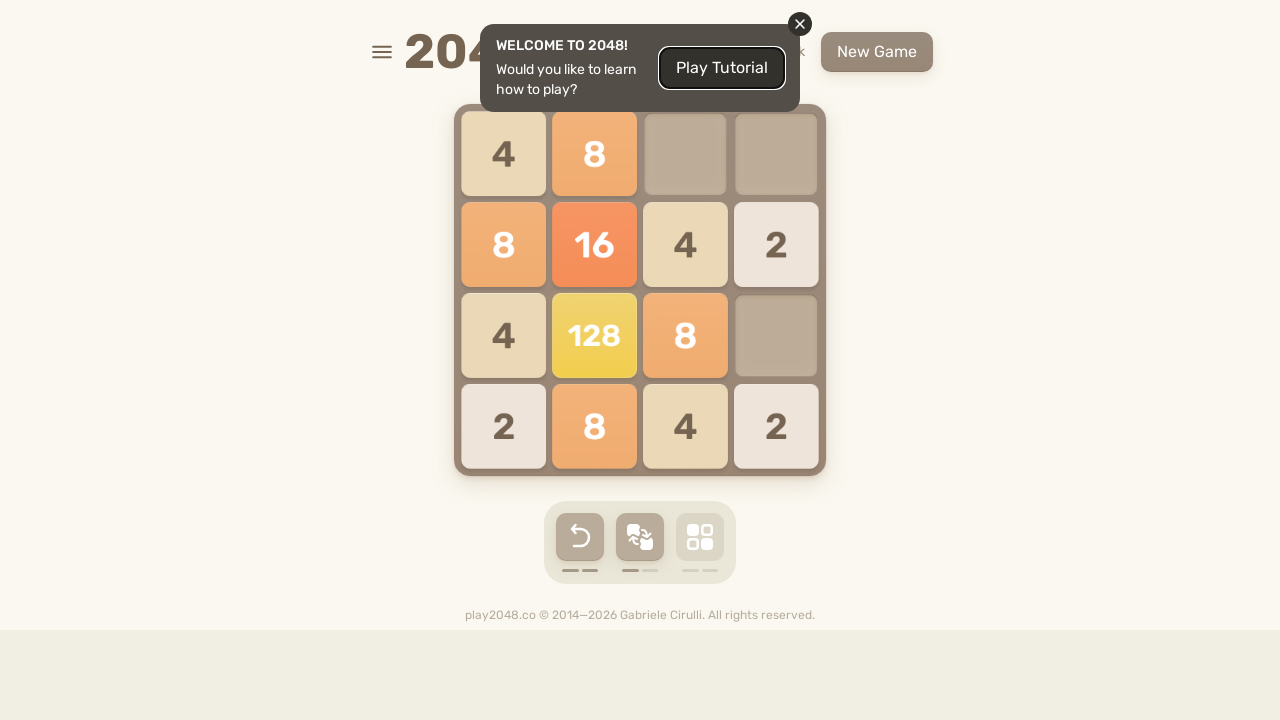

Pressed ArrowUp key on html
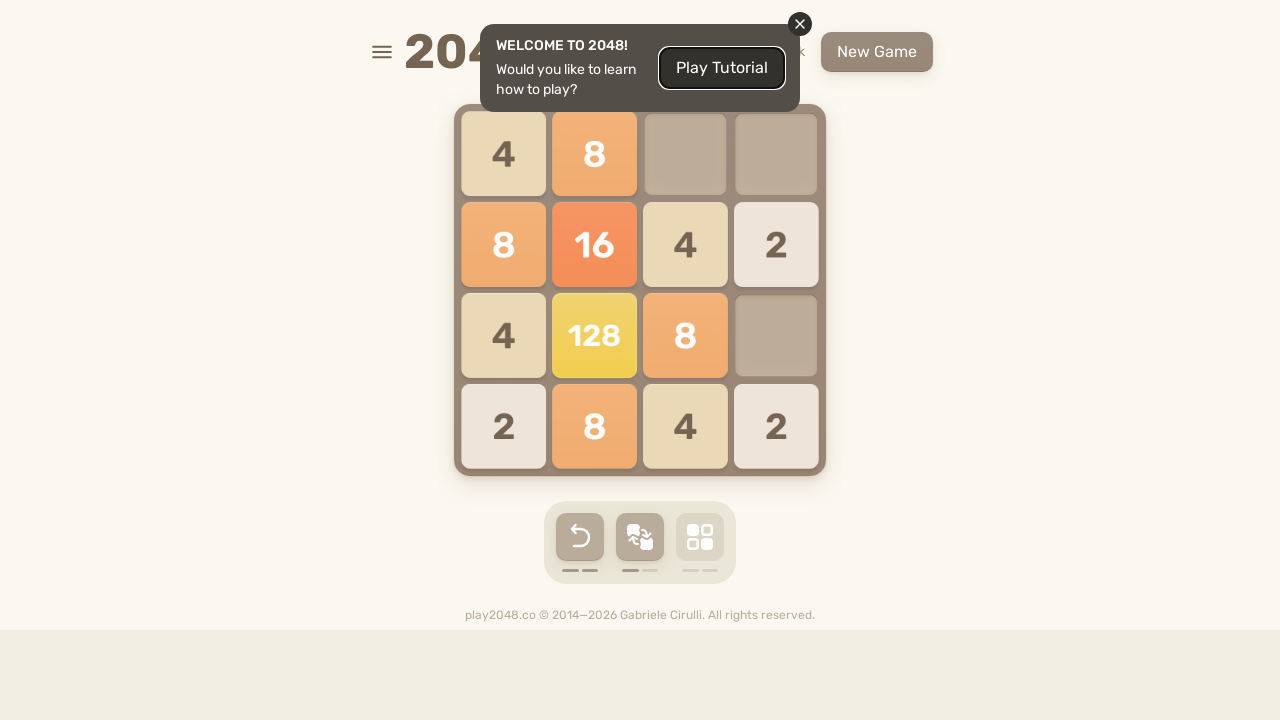

Pressed ArrowRight key on html
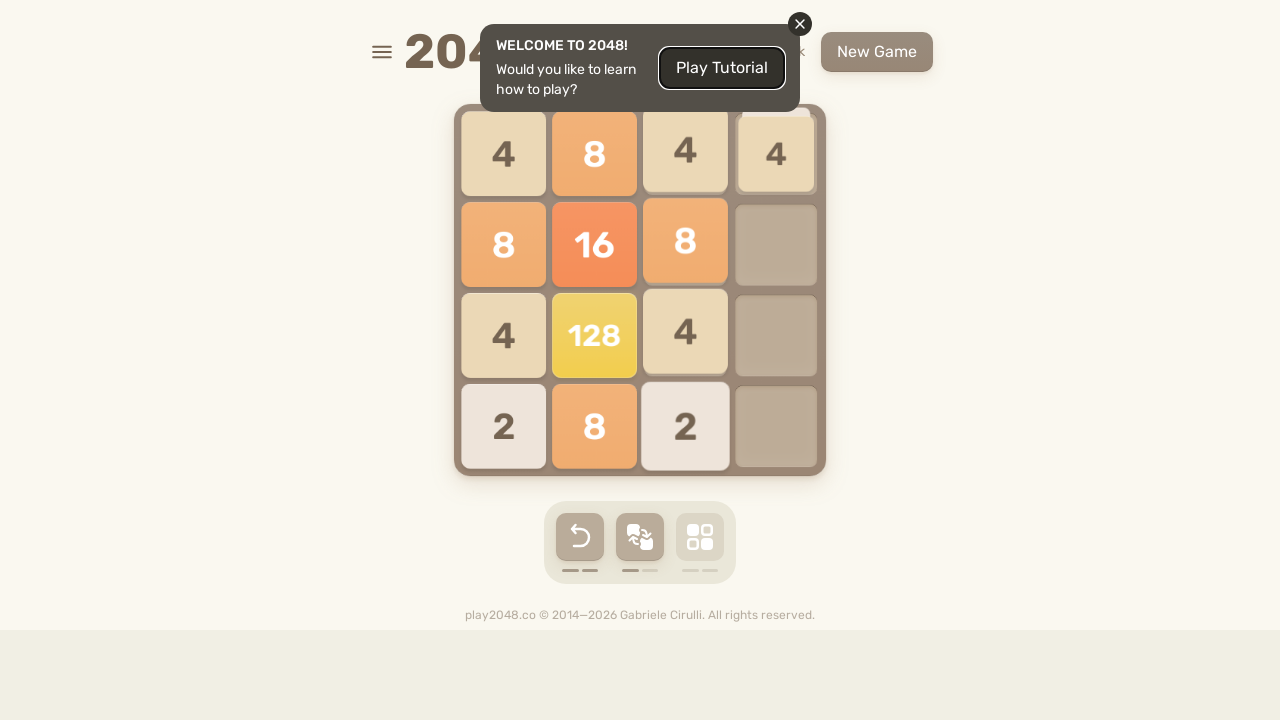

Pressed ArrowDown key on html
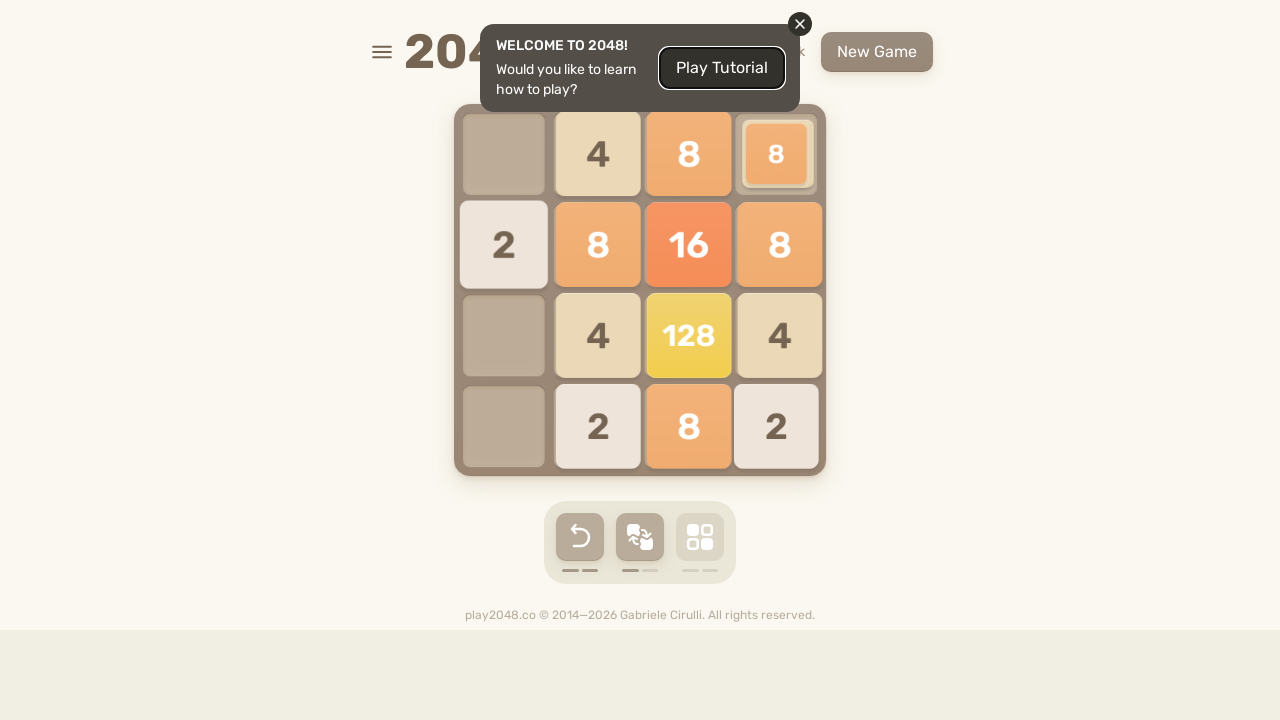

Pressed ArrowLeft key on html
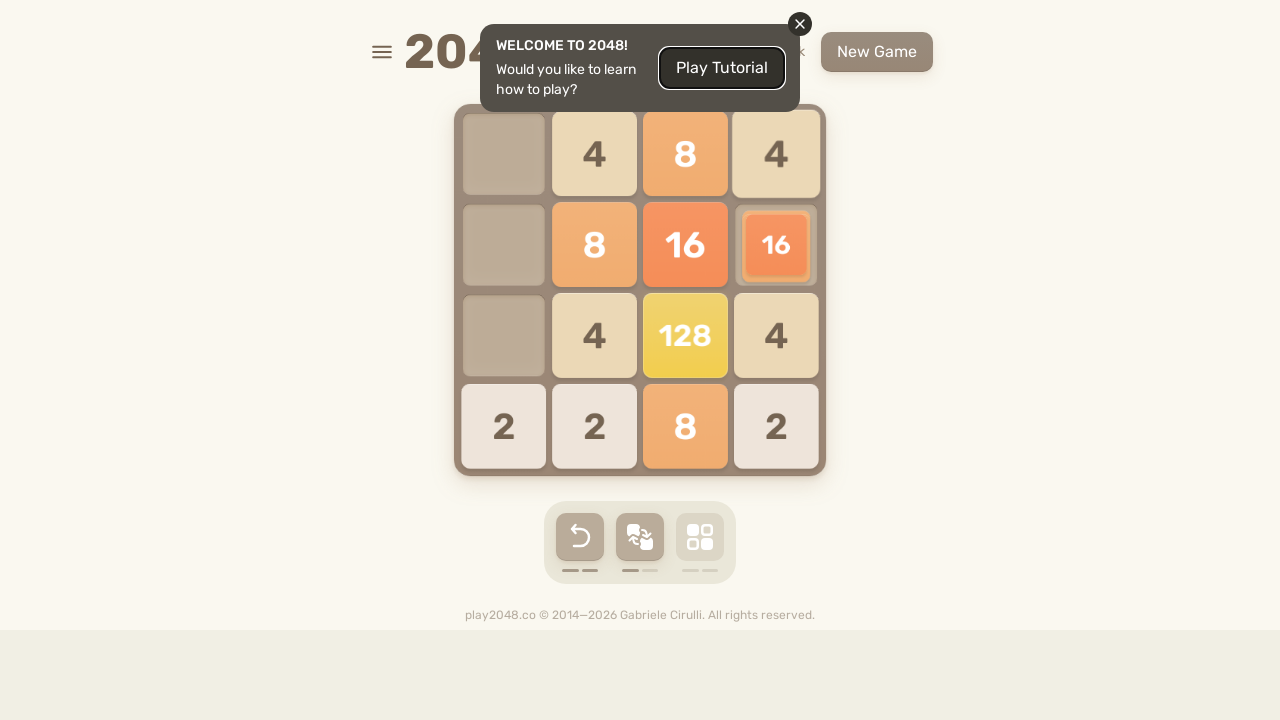

Waited 500ms between move sequences
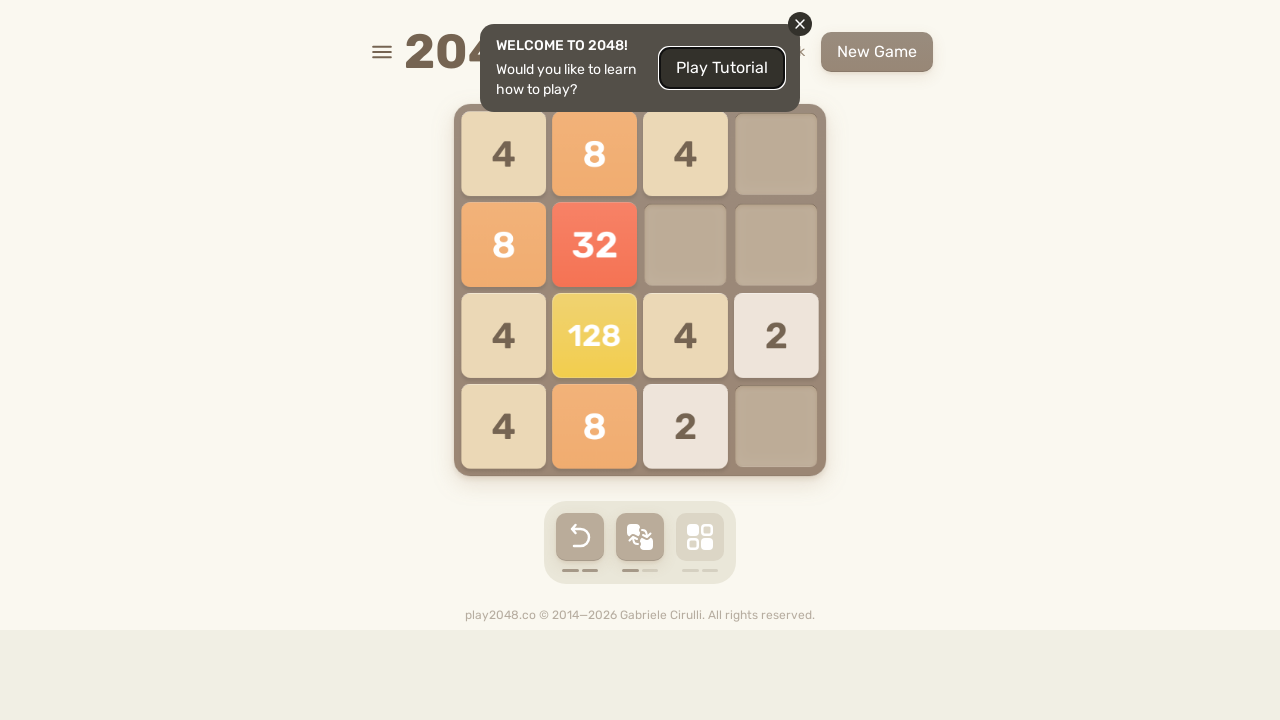

Pressed ArrowUp key on html
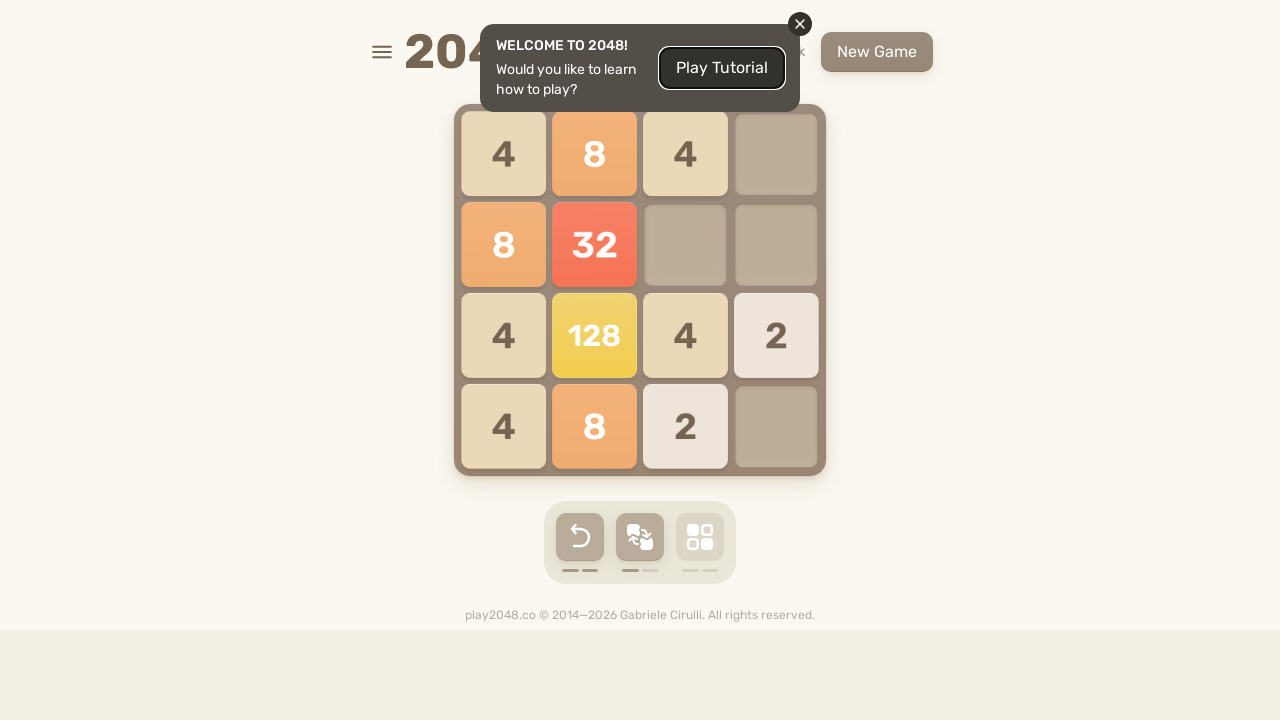

Pressed ArrowRight key on html
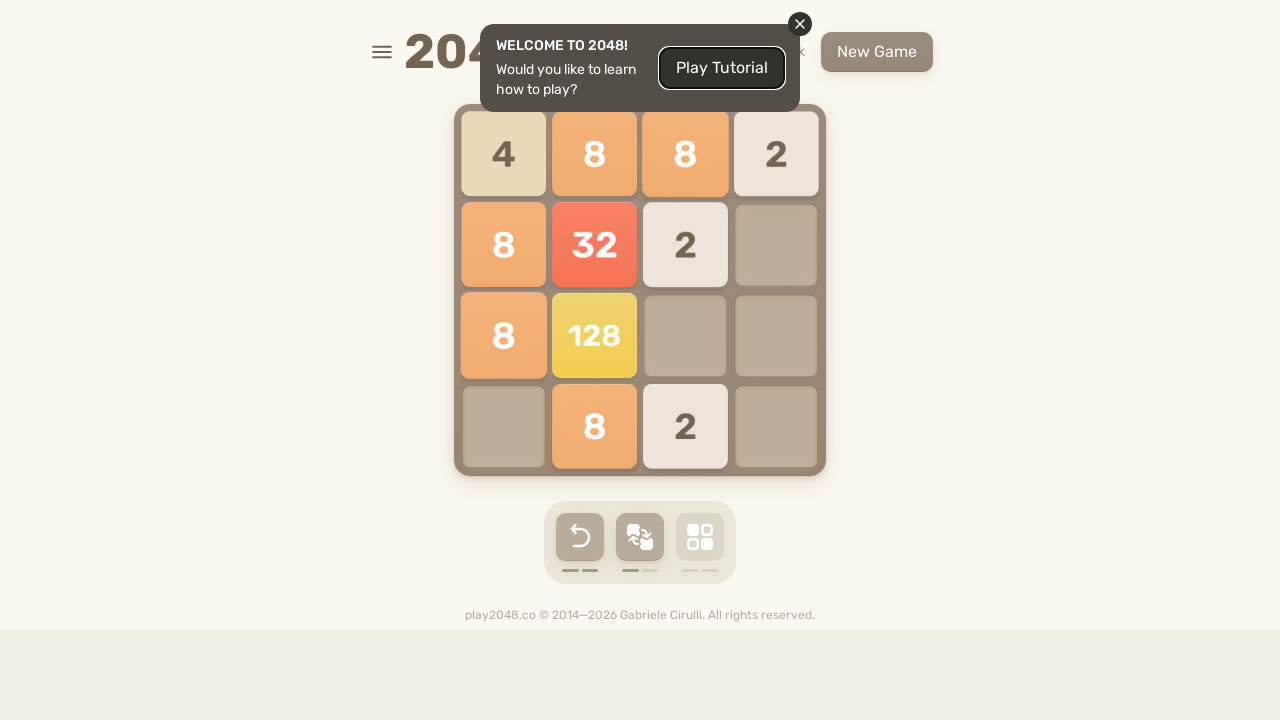

Pressed ArrowDown key on html
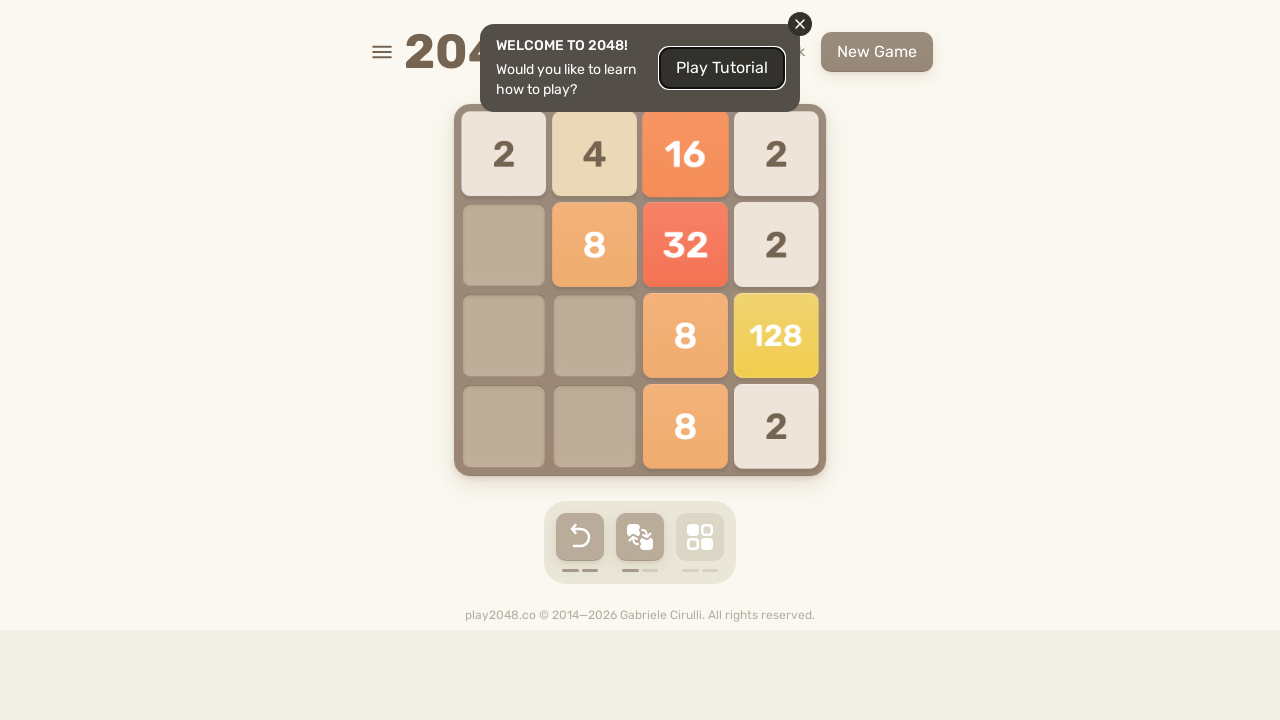

Pressed ArrowLeft key on html
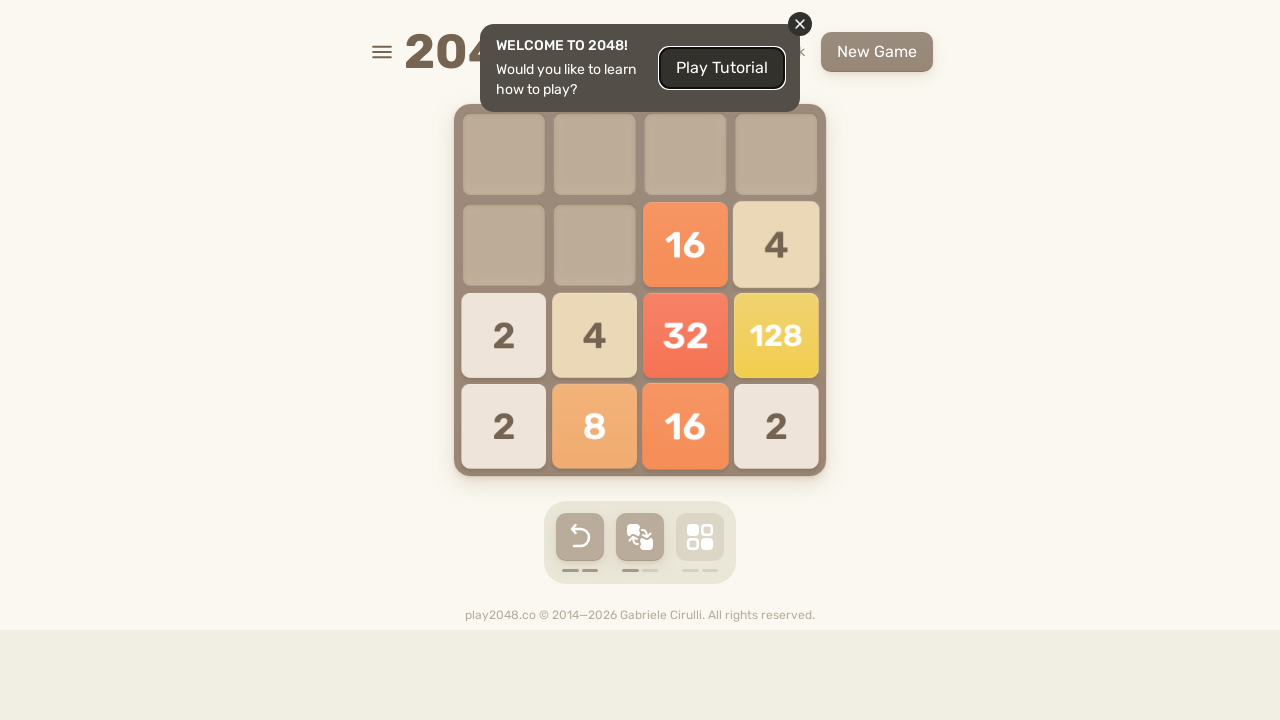

Waited 500ms between move sequences
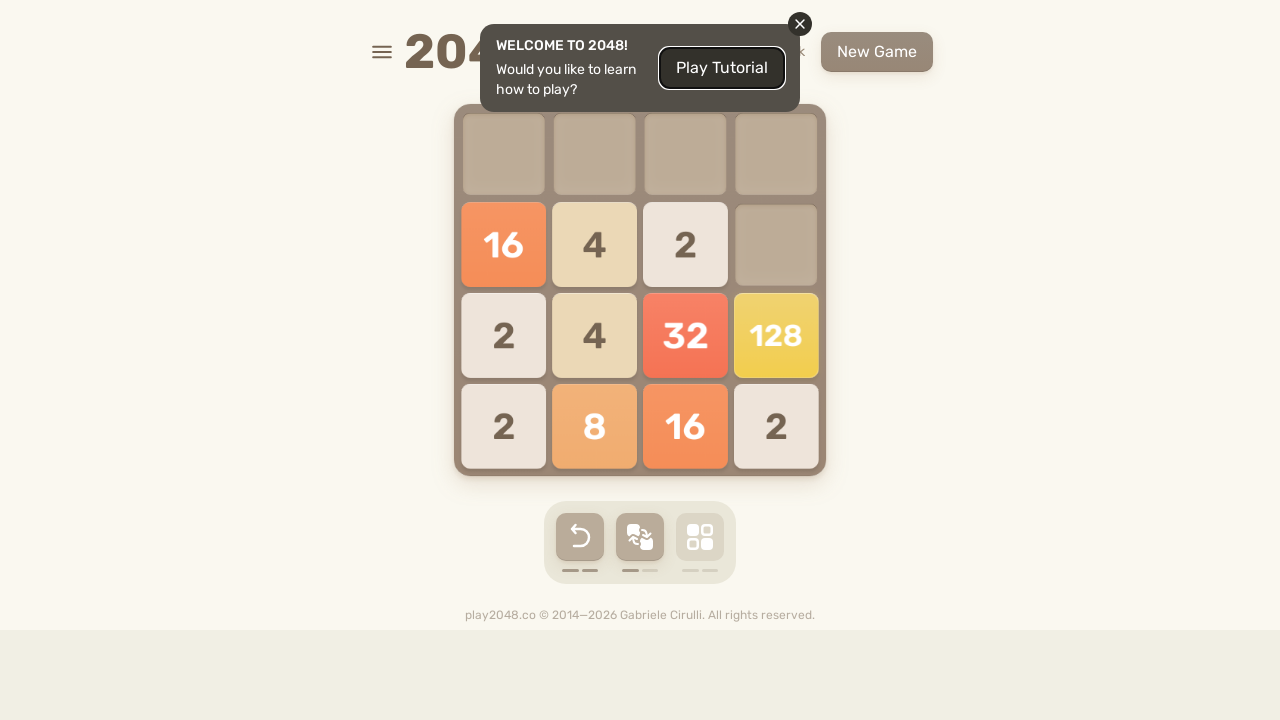

Pressed ArrowUp key on html
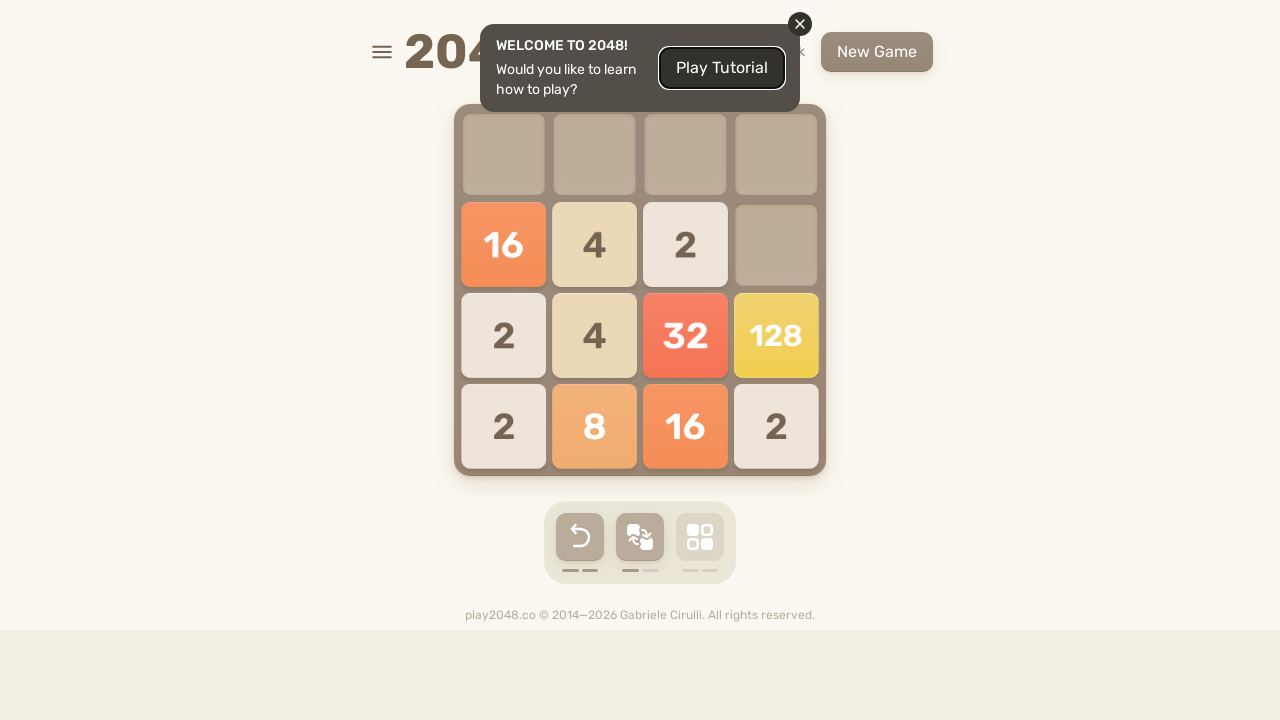

Pressed ArrowRight key on html
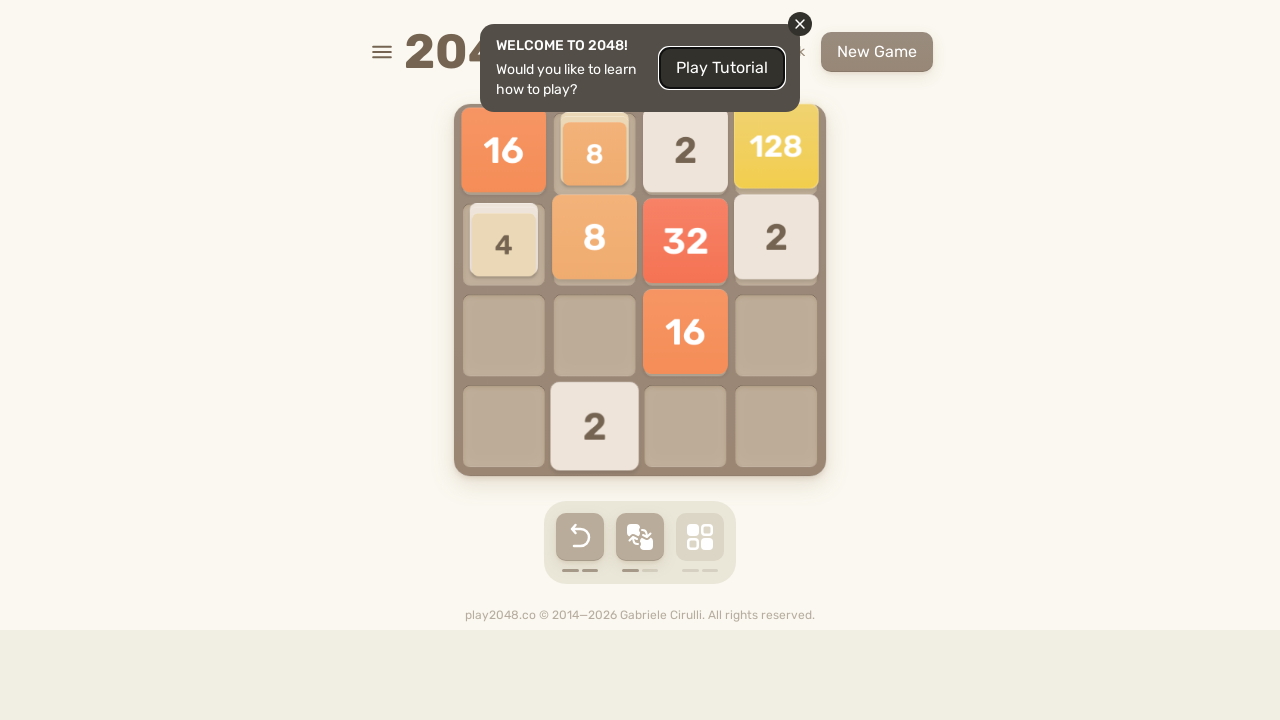

Pressed ArrowDown key on html
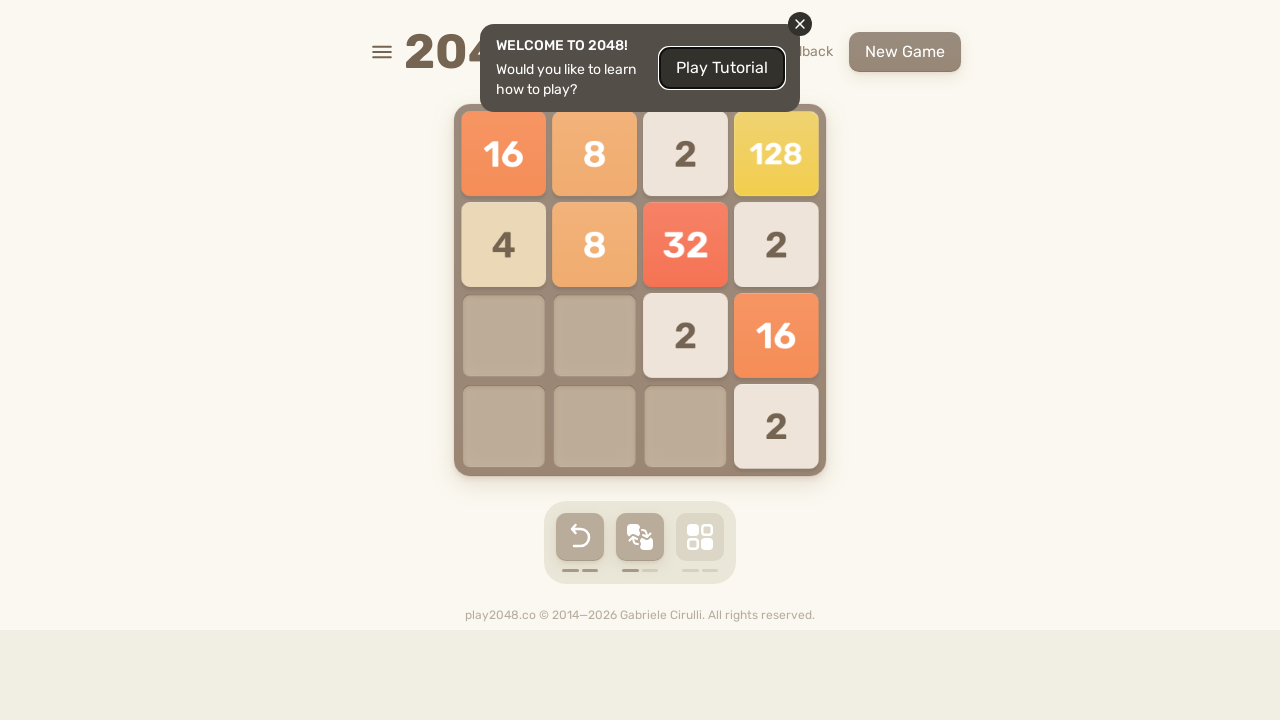

Pressed ArrowLeft key on html
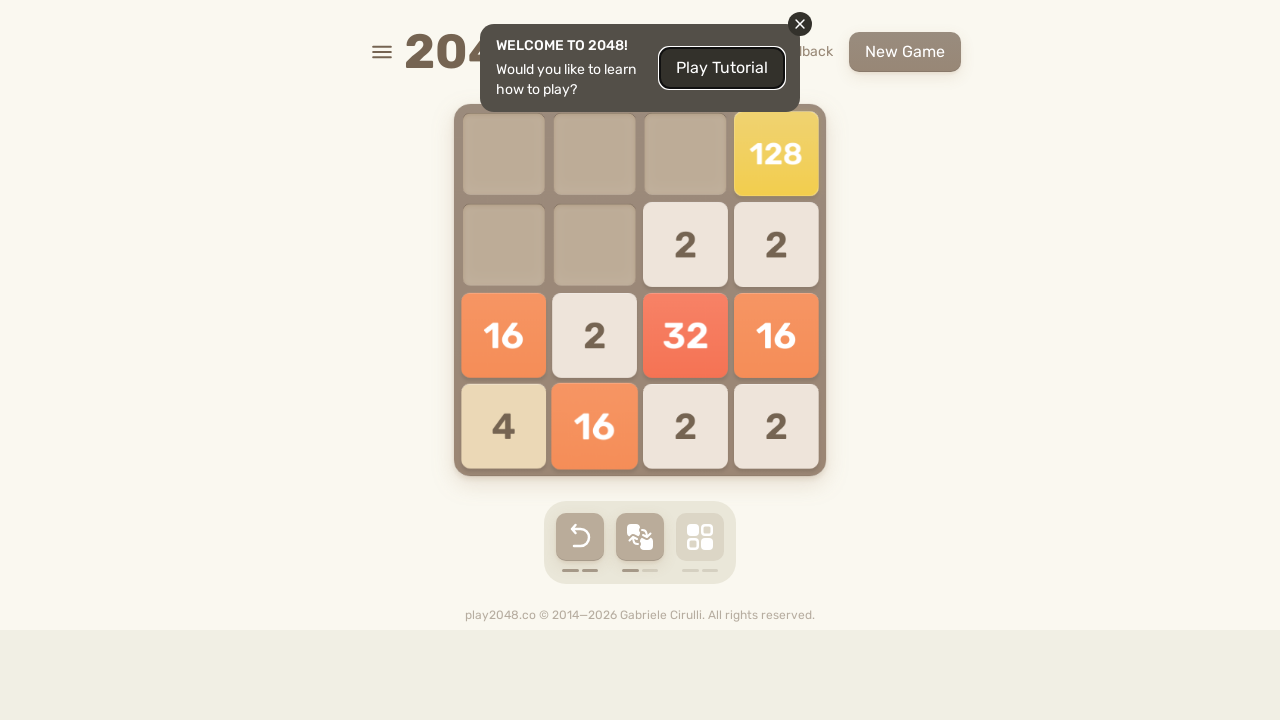

Waited 500ms between move sequences
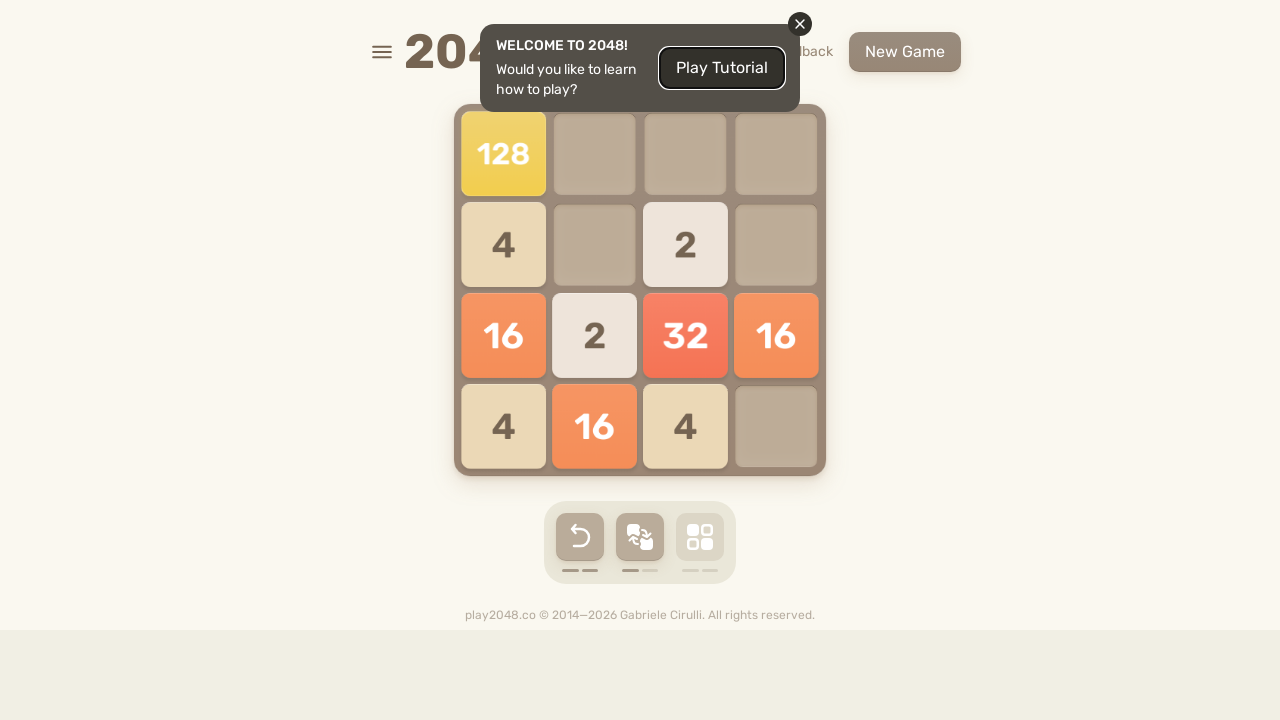

Pressed ArrowUp key on html
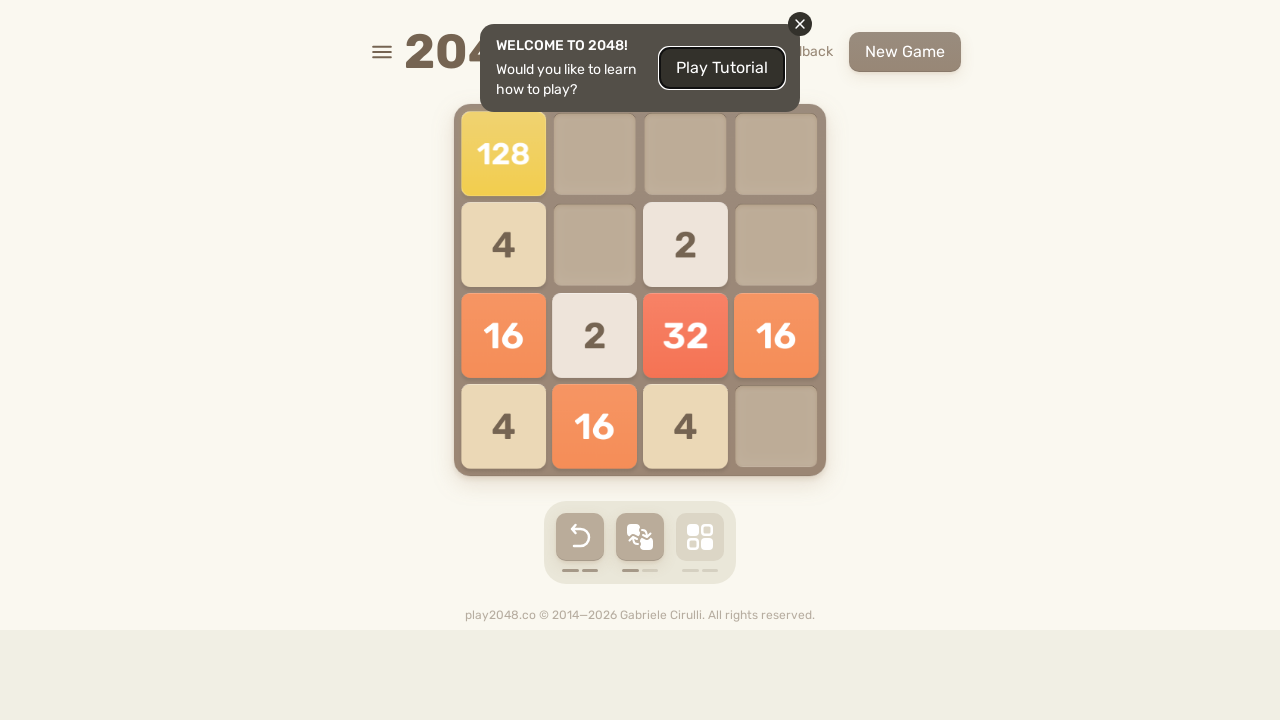

Pressed ArrowRight key on html
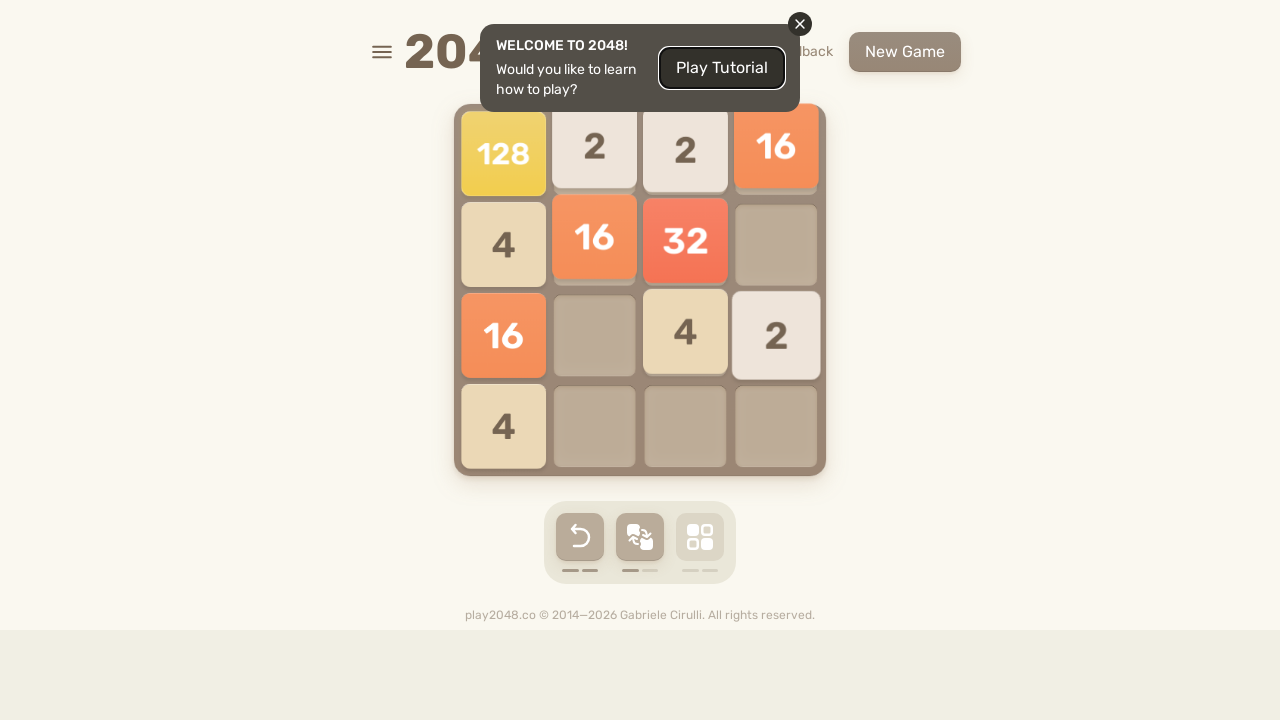

Pressed ArrowDown key on html
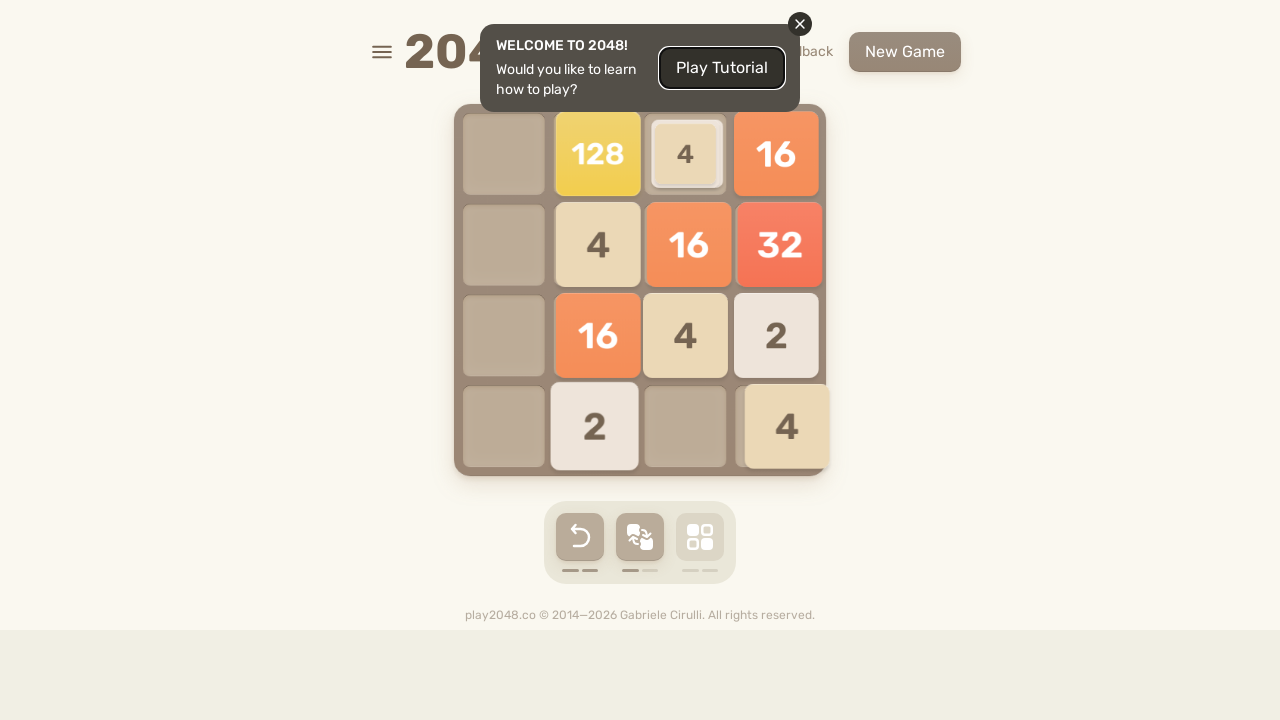

Pressed ArrowLeft key on html
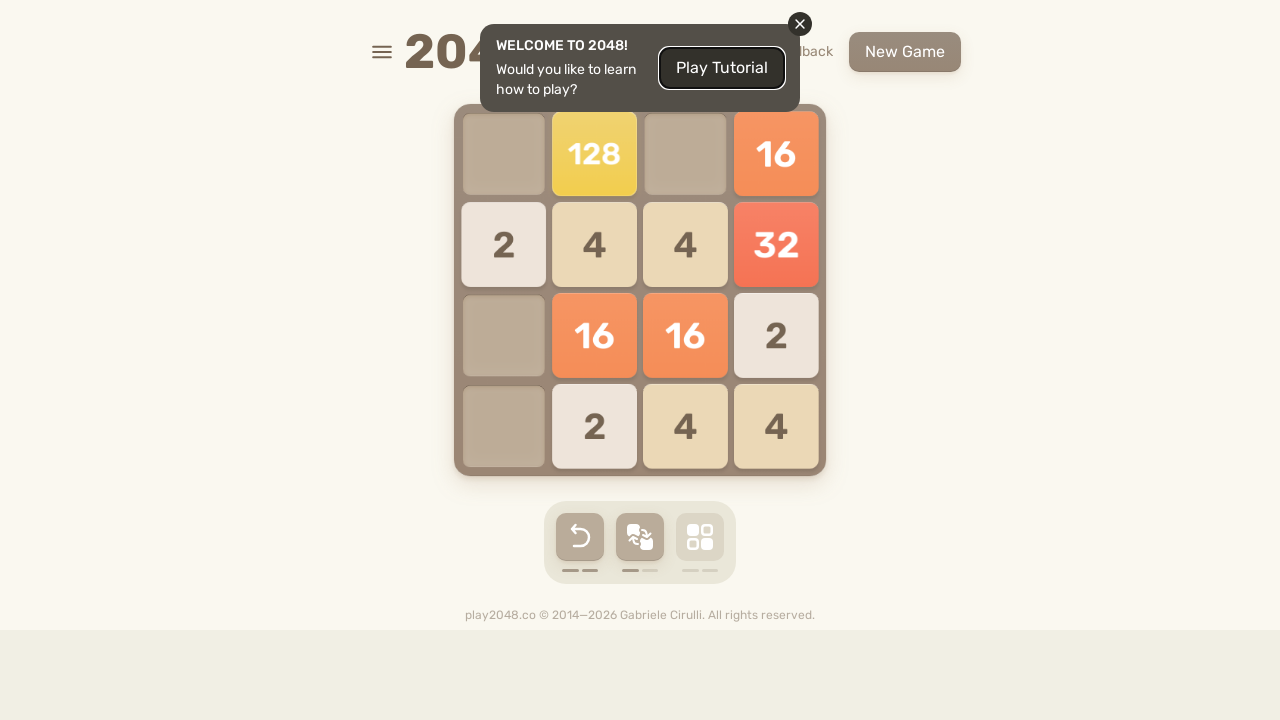

Waited 500ms between move sequences
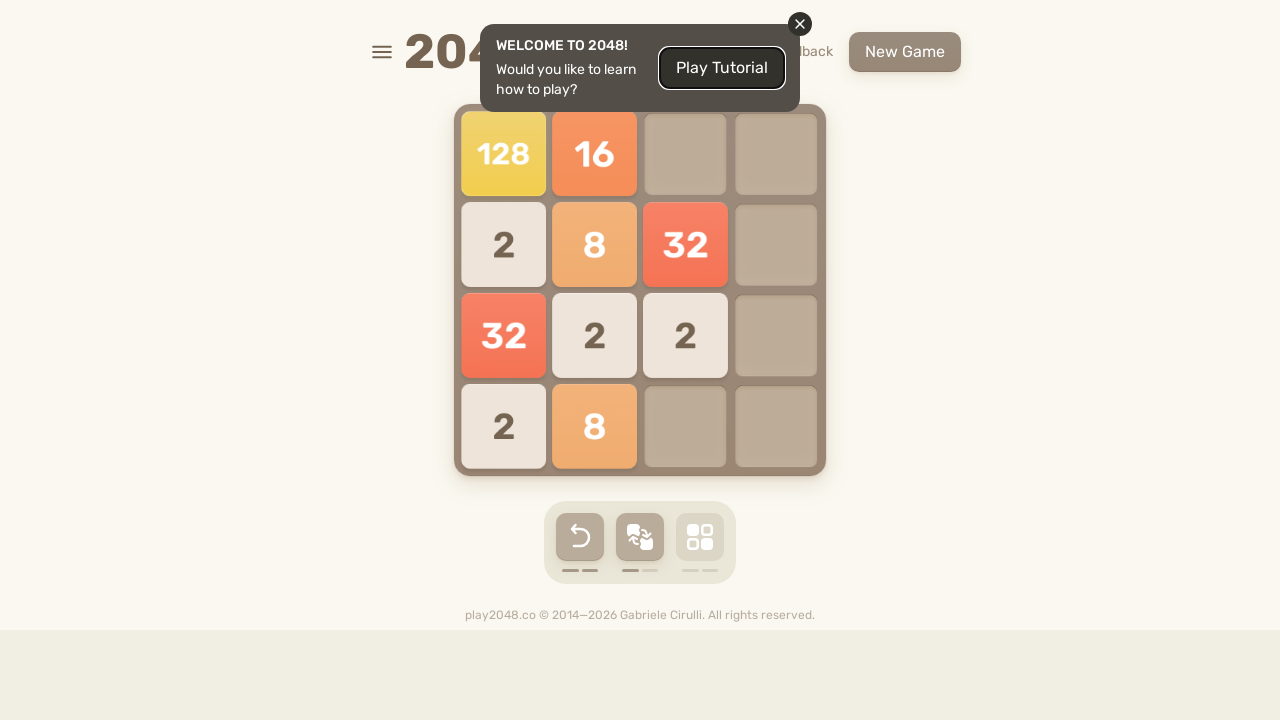

Pressed ArrowUp key on html
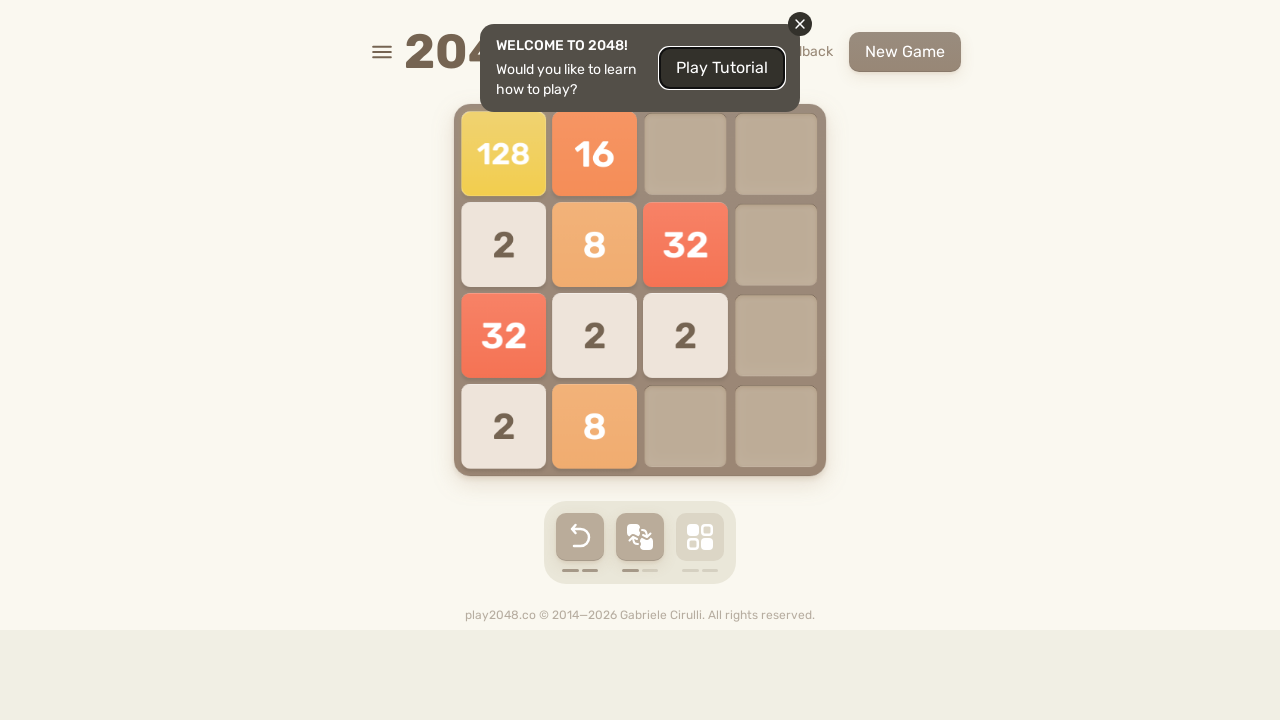

Pressed ArrowRight key on html
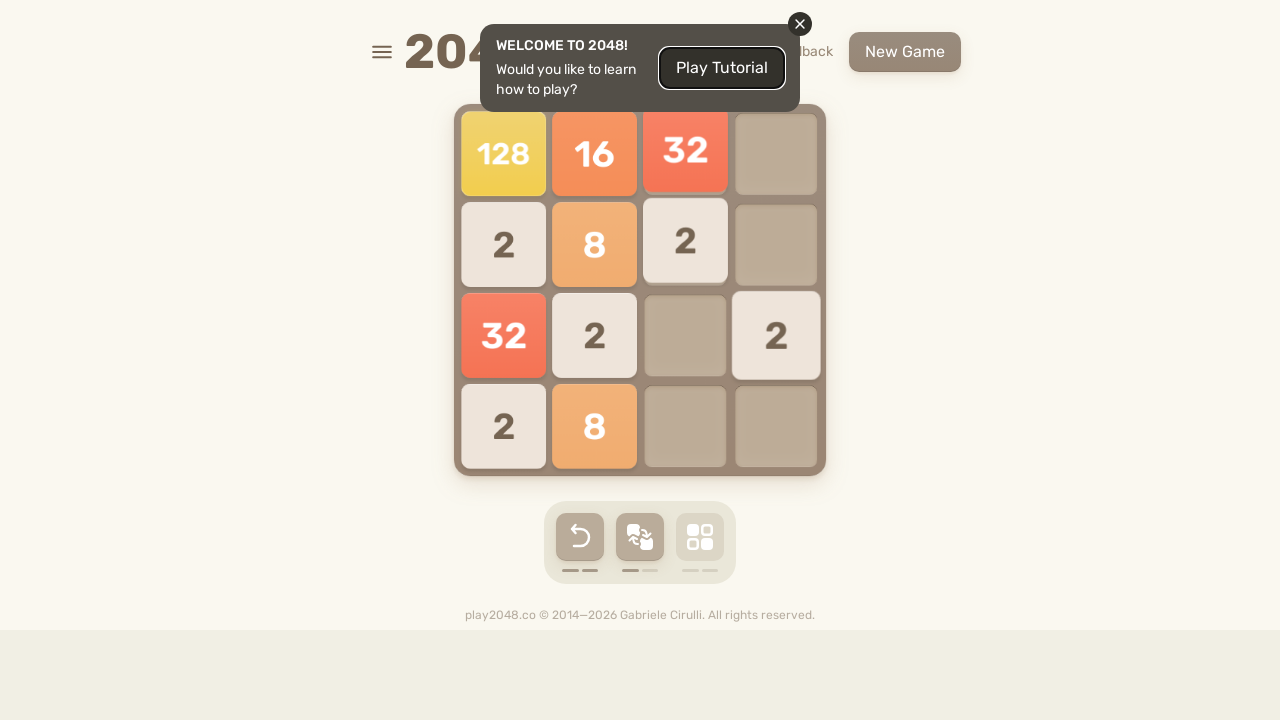

Pressed ArrowDown key on html
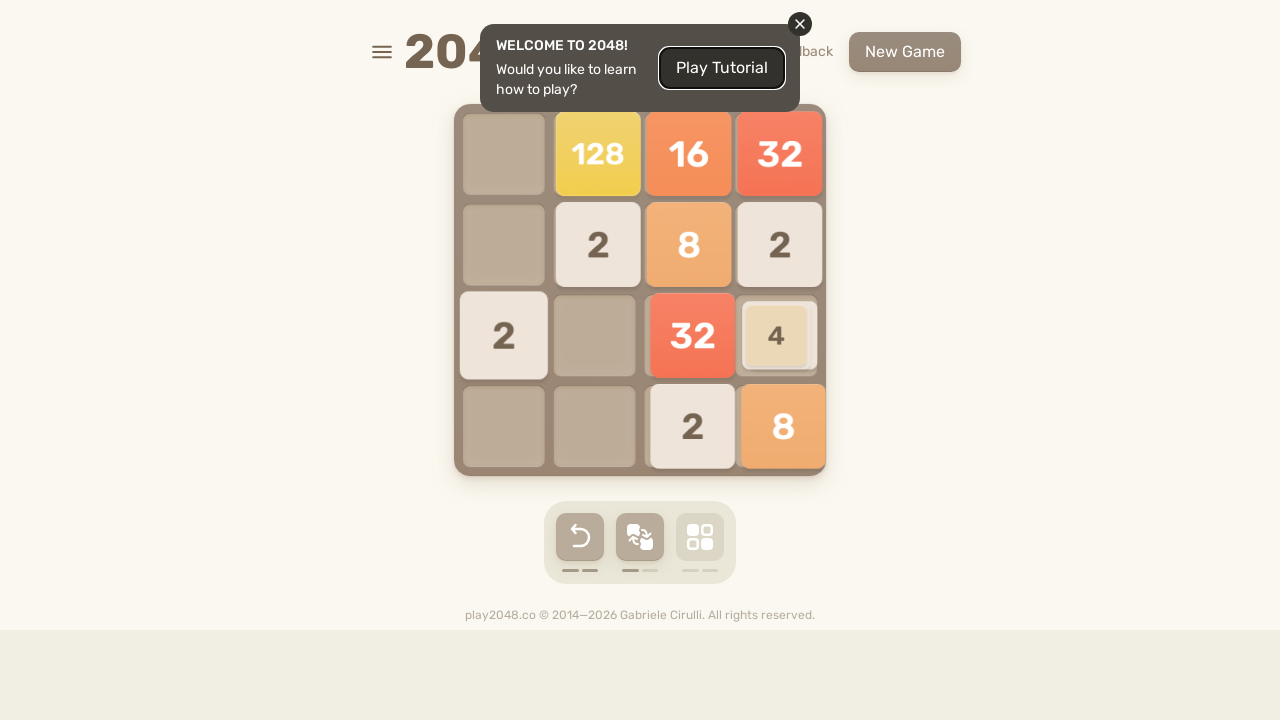

Pressed ArrowLeft key on html
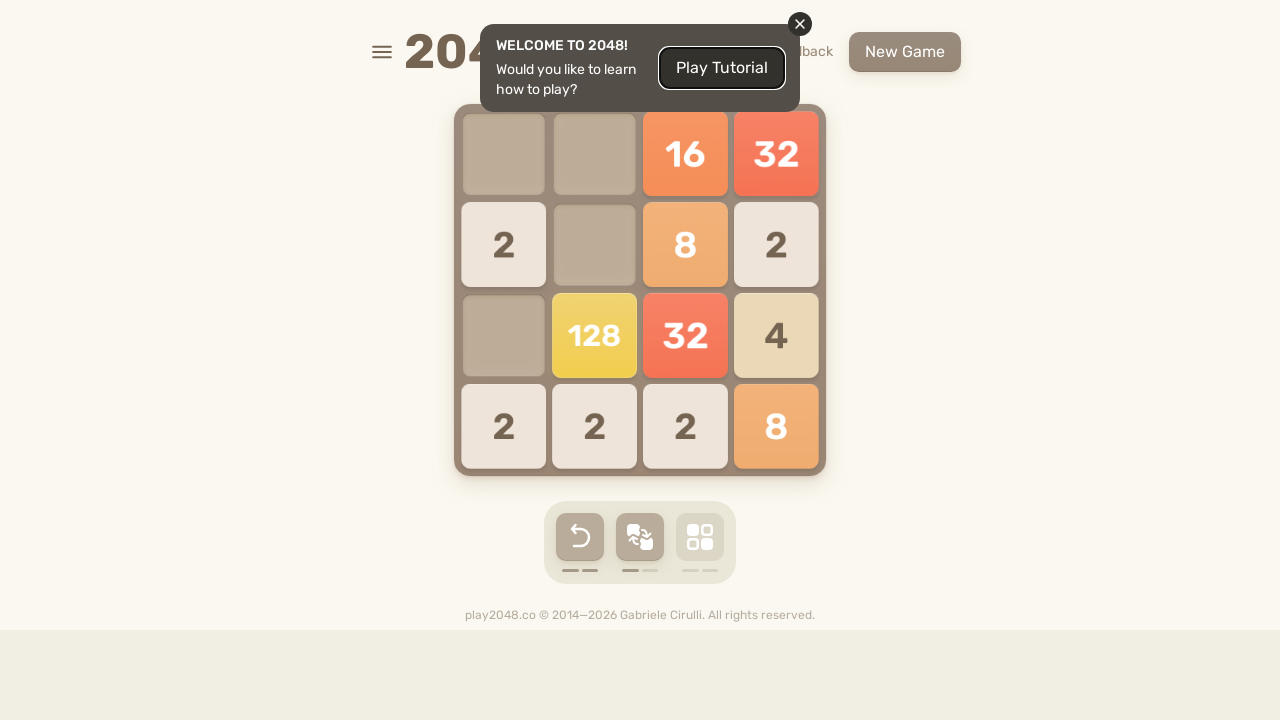

Waited 500ms between move sequences
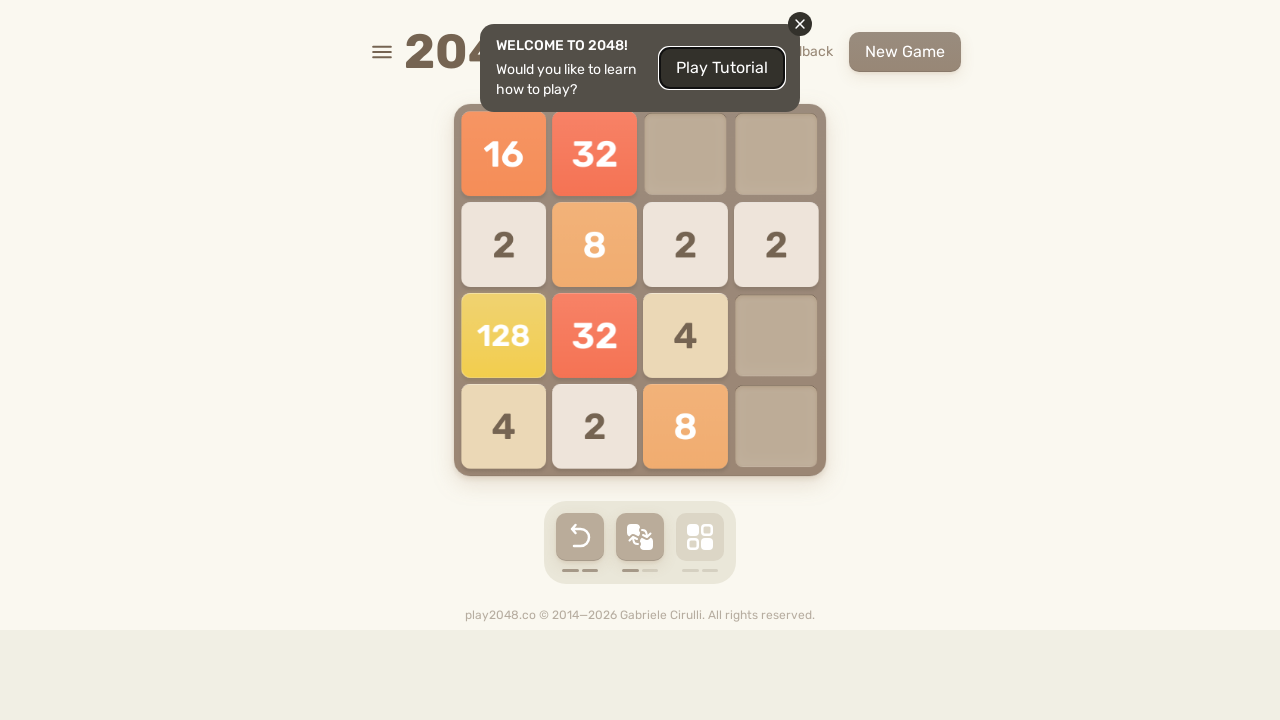

Pressed ArrowUp key on html
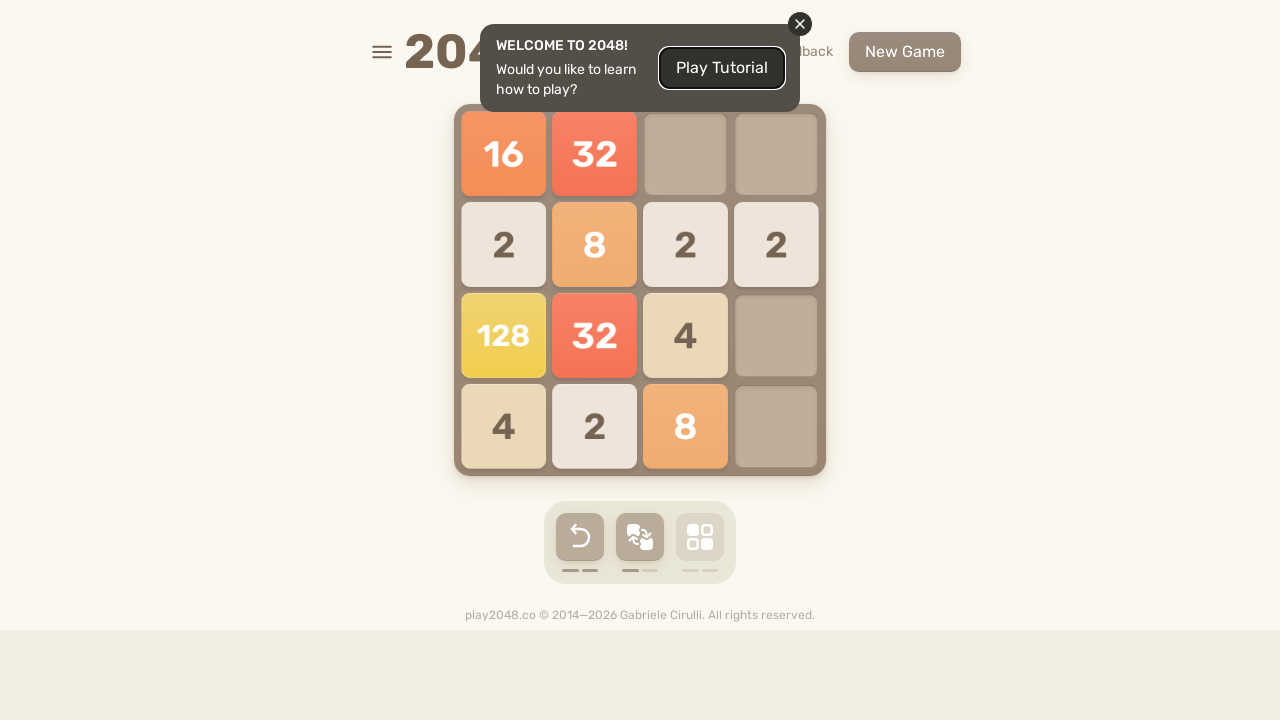

Pressed ArrowRight key on html
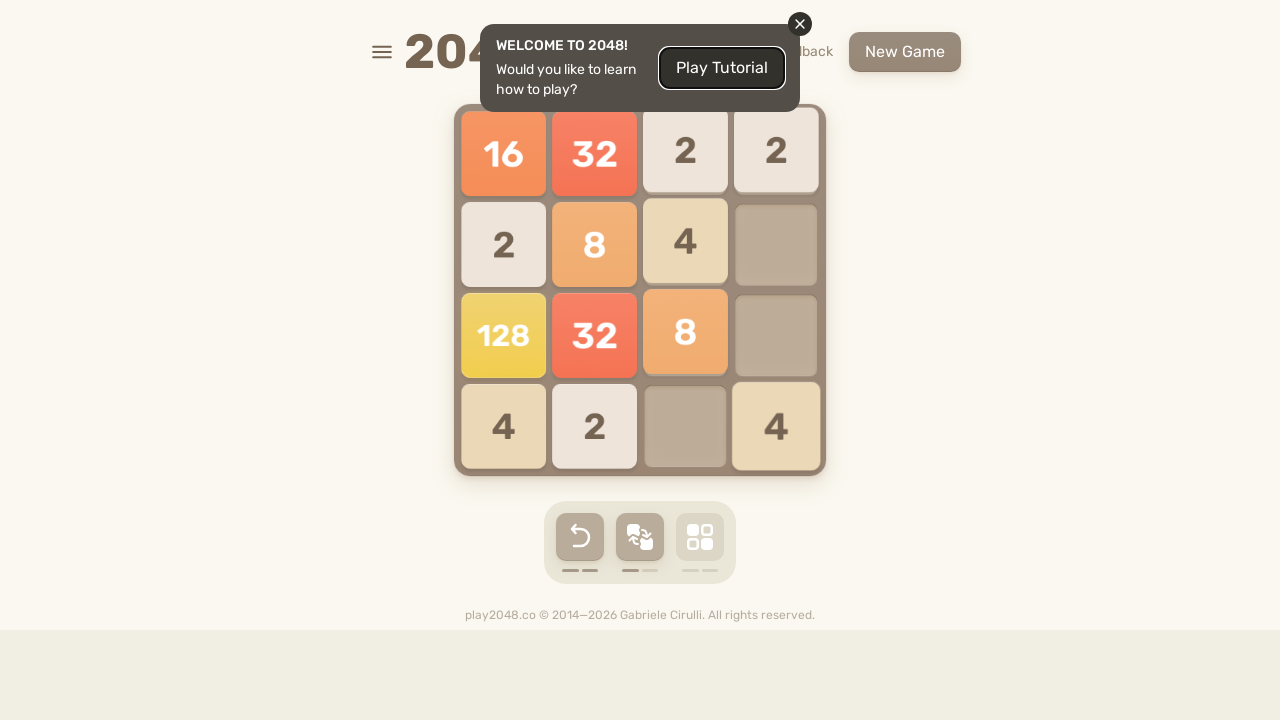

Pressed ArrowDown key on html
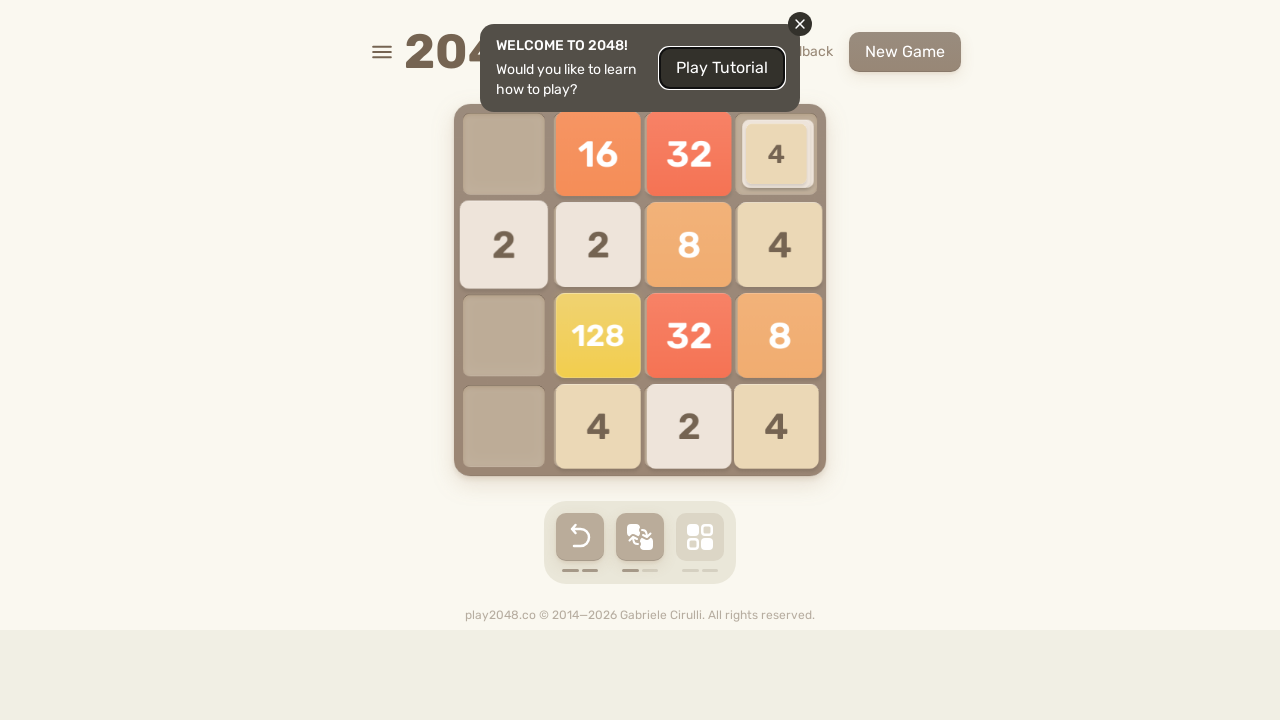

Pressed ArrowLeft key on html
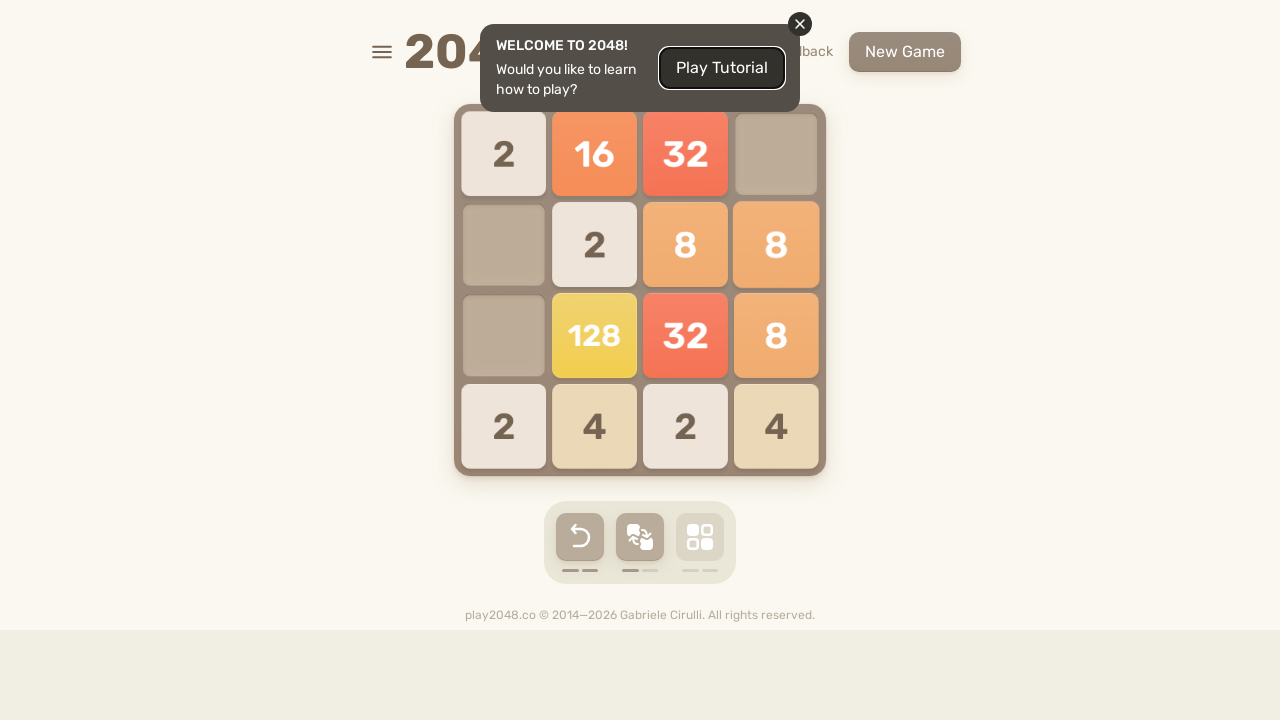

Waited 500ms between move sequences
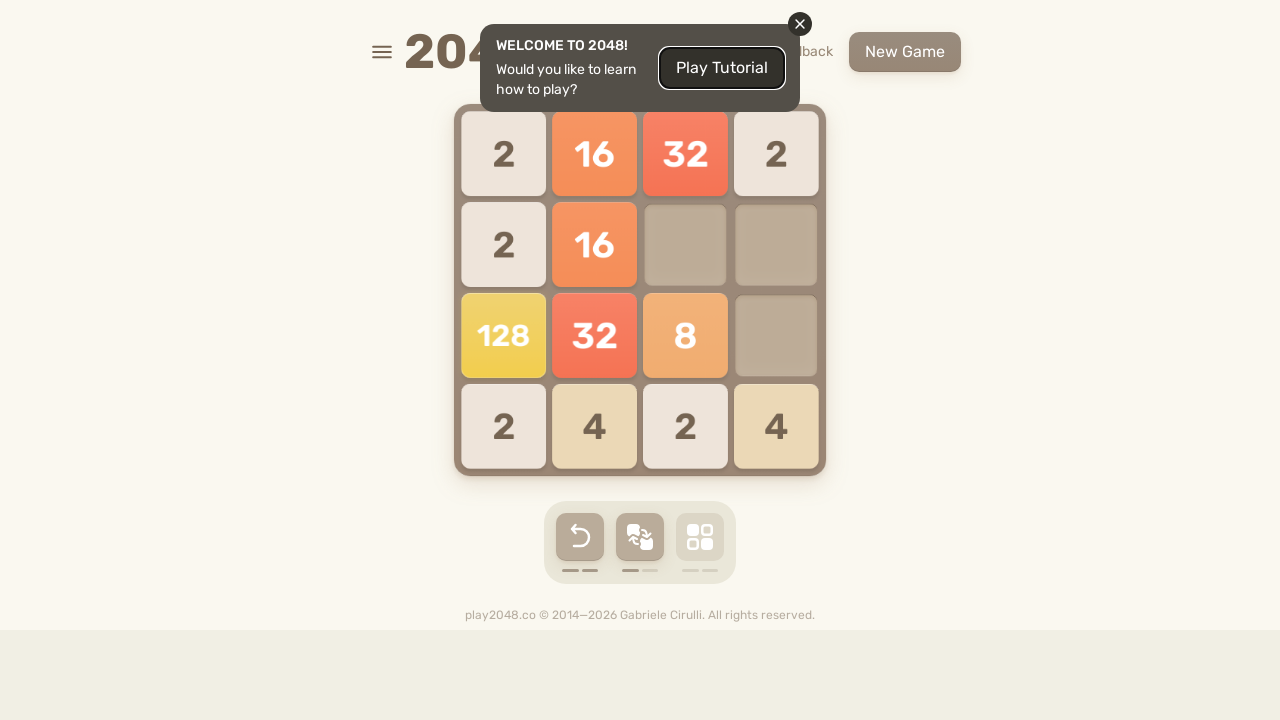

Pressed ArrowUp key on html
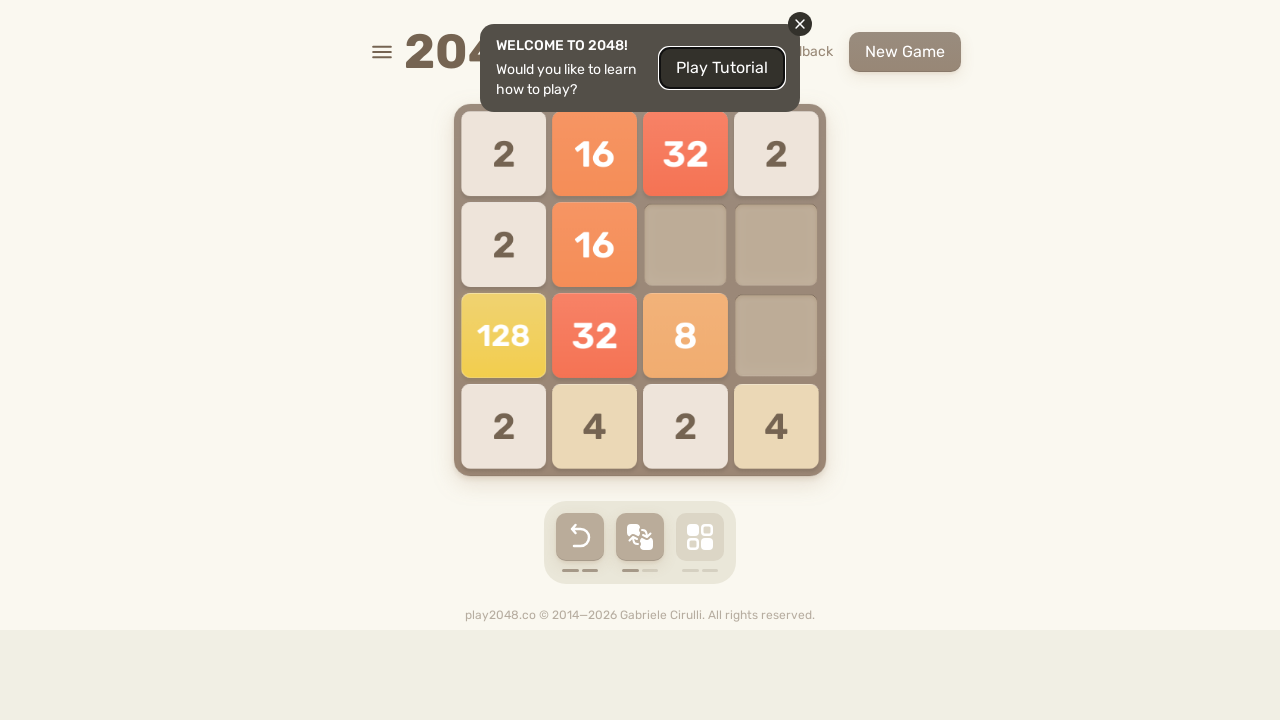

Pressed ArrowRight key on html
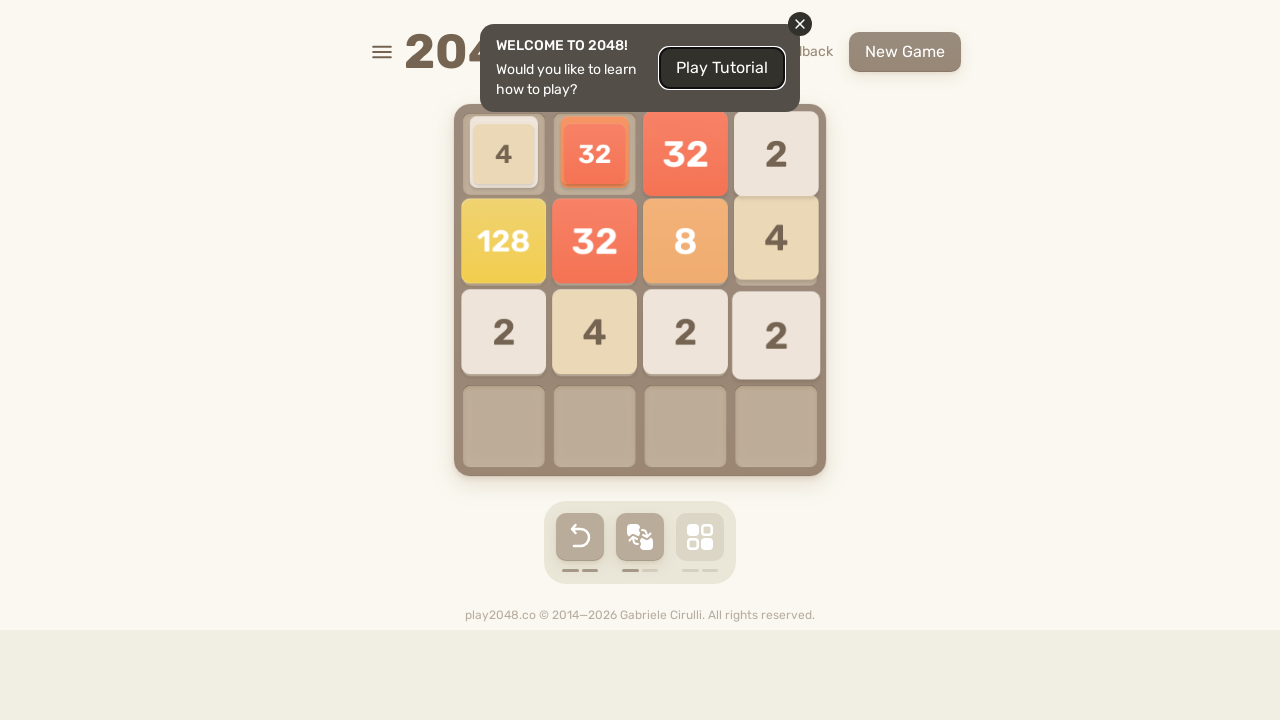

Pressed ArrowDown key on html
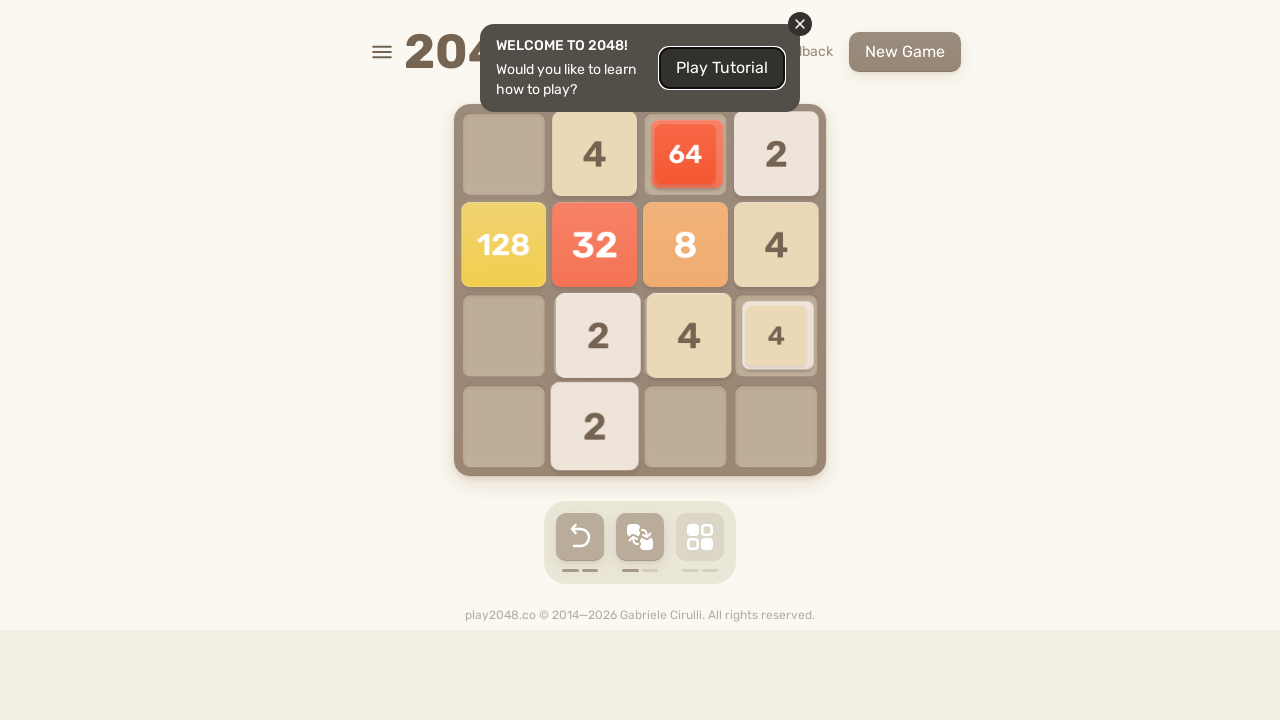

Pressed ArrowLeft key on html
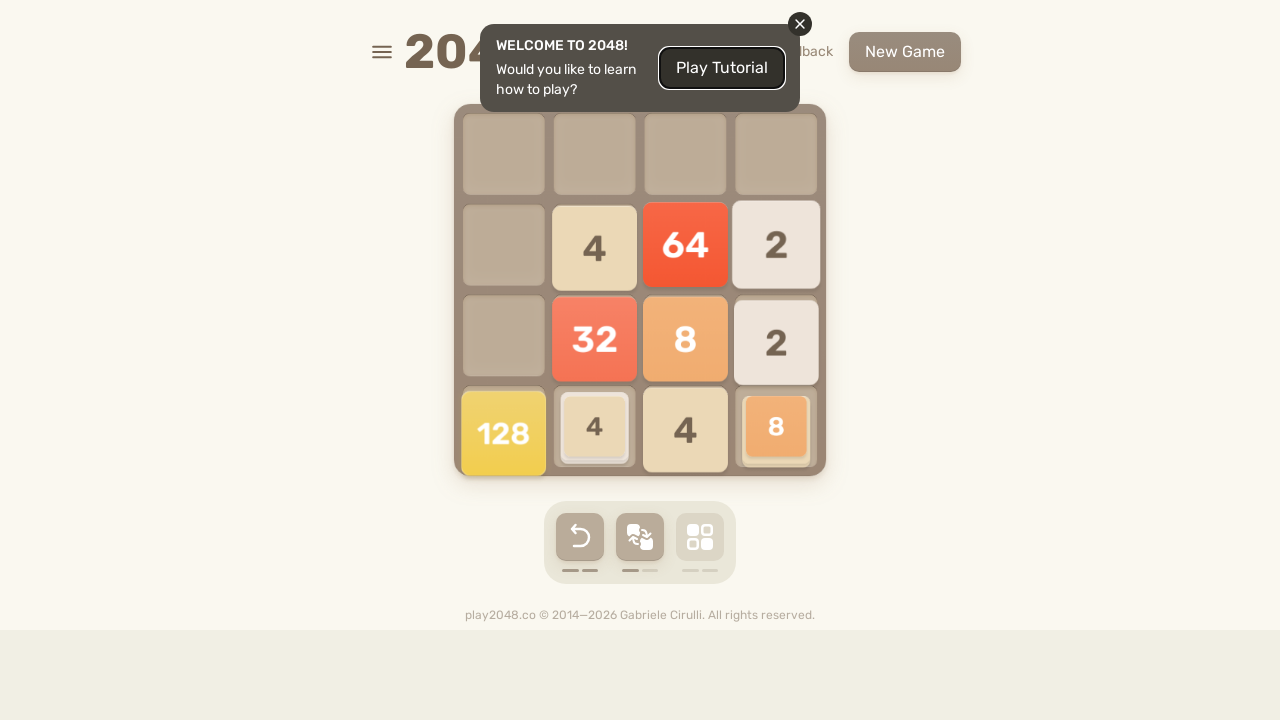

Waited 500ms between move sequences
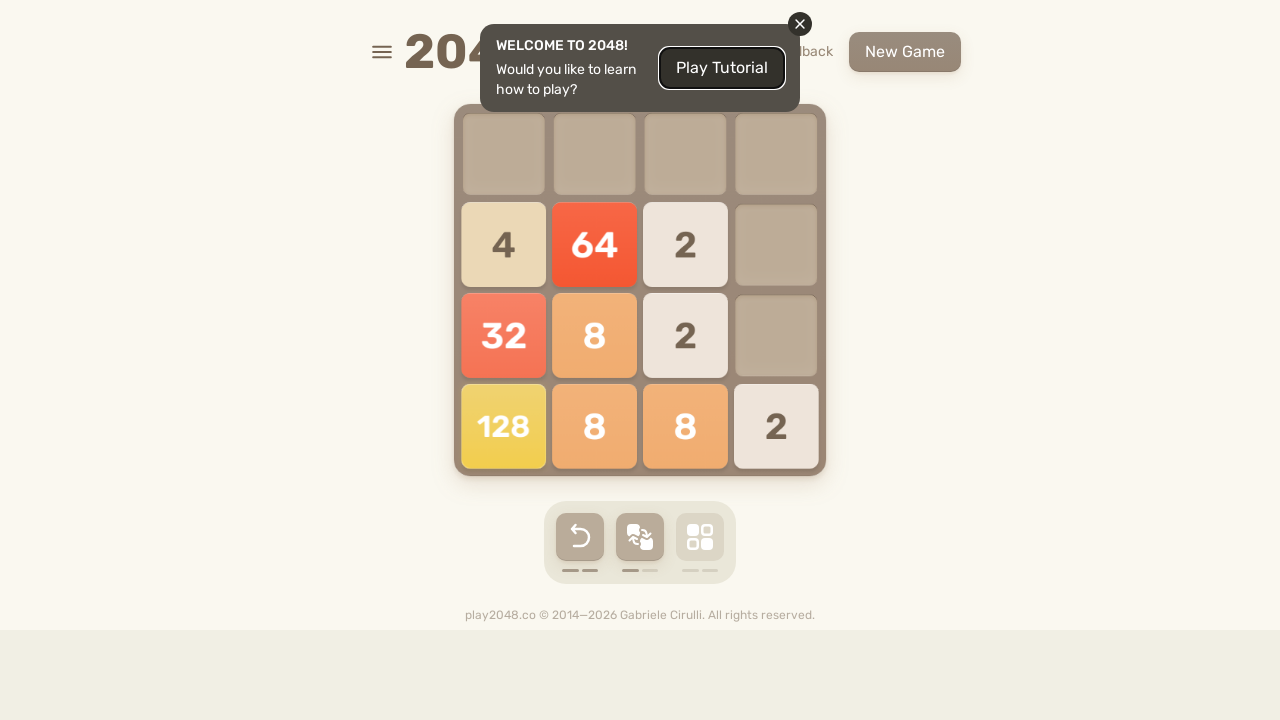

Pressed ArrowUp key on html
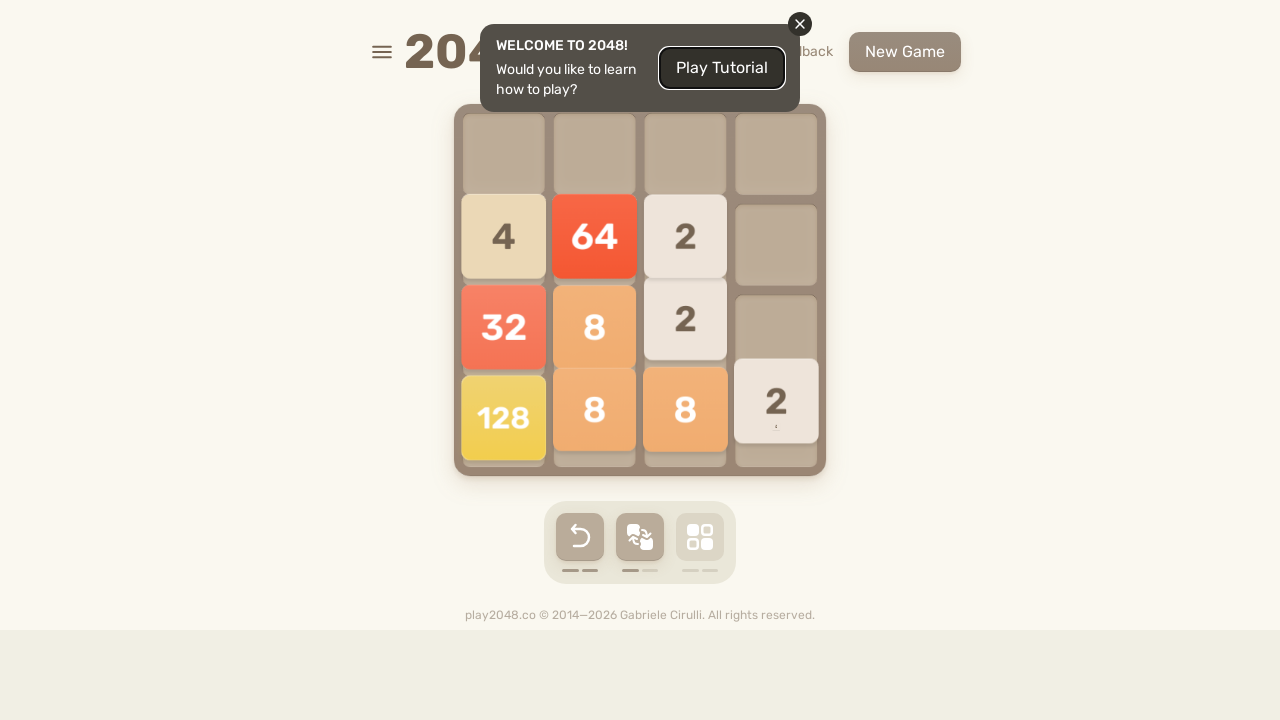

Pressed ArrowRight key on html
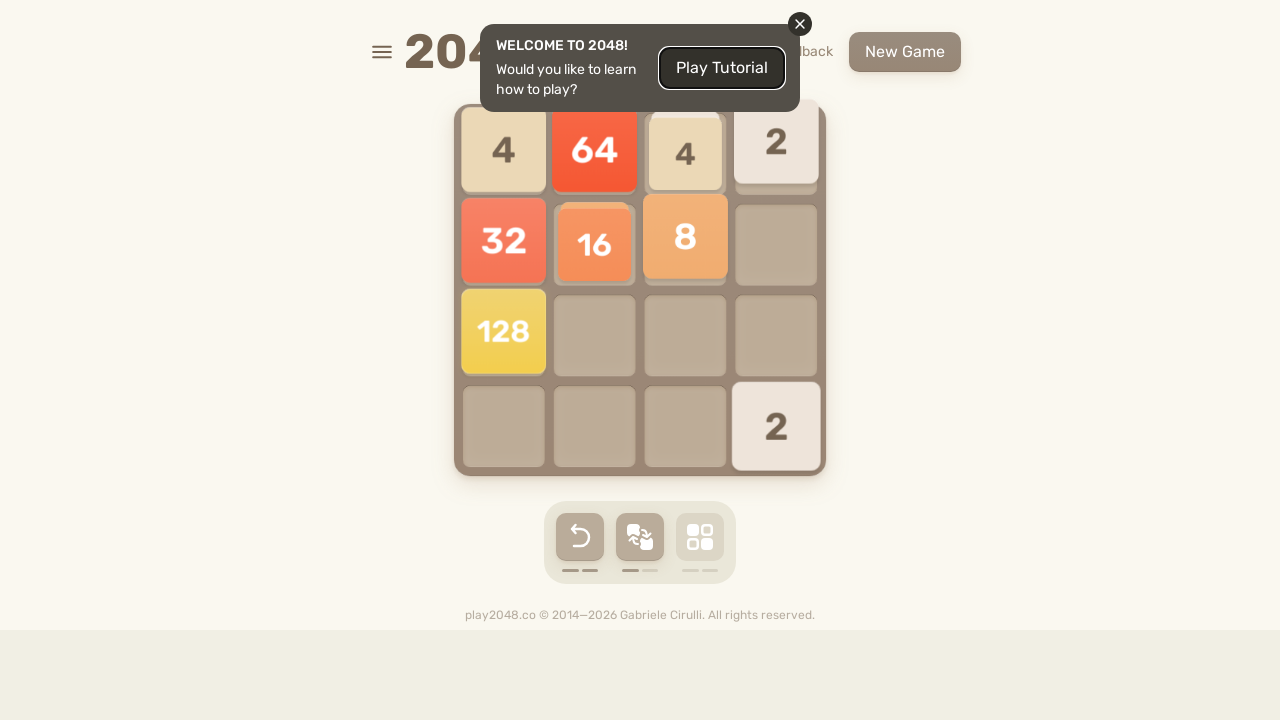

Pressed ArrowDown key on html
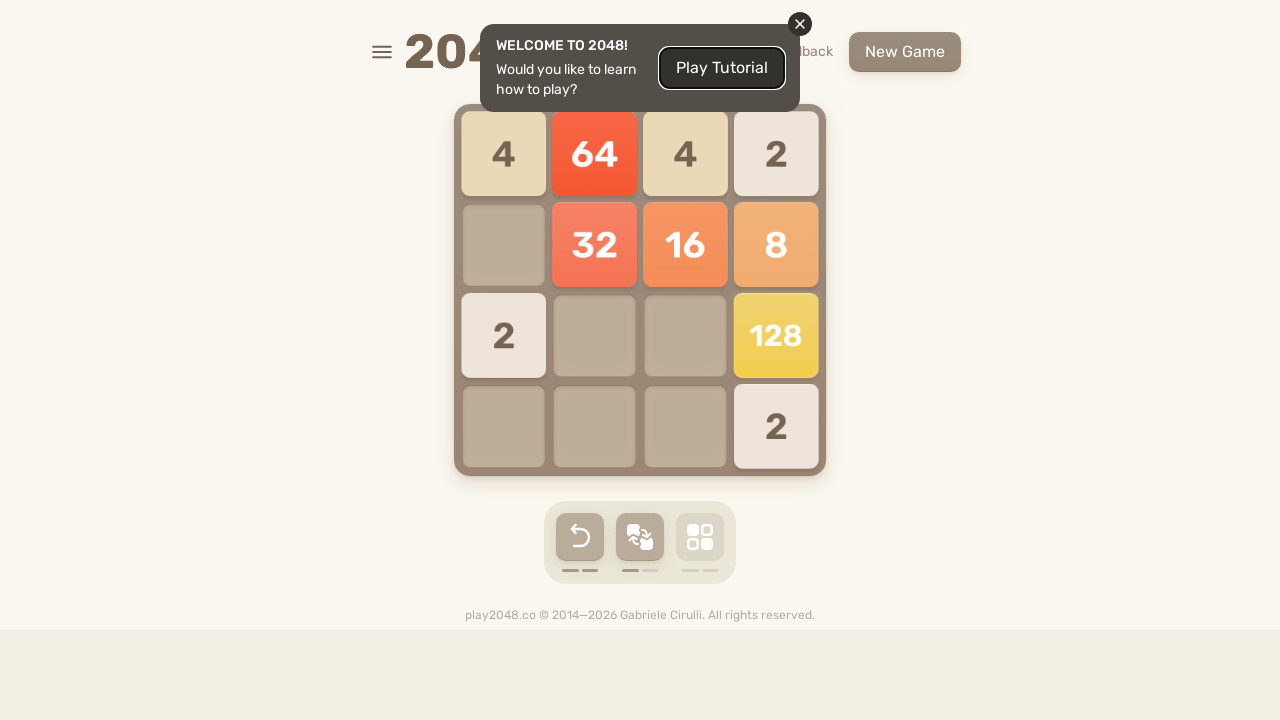

Pressed ArrowLeft key on html
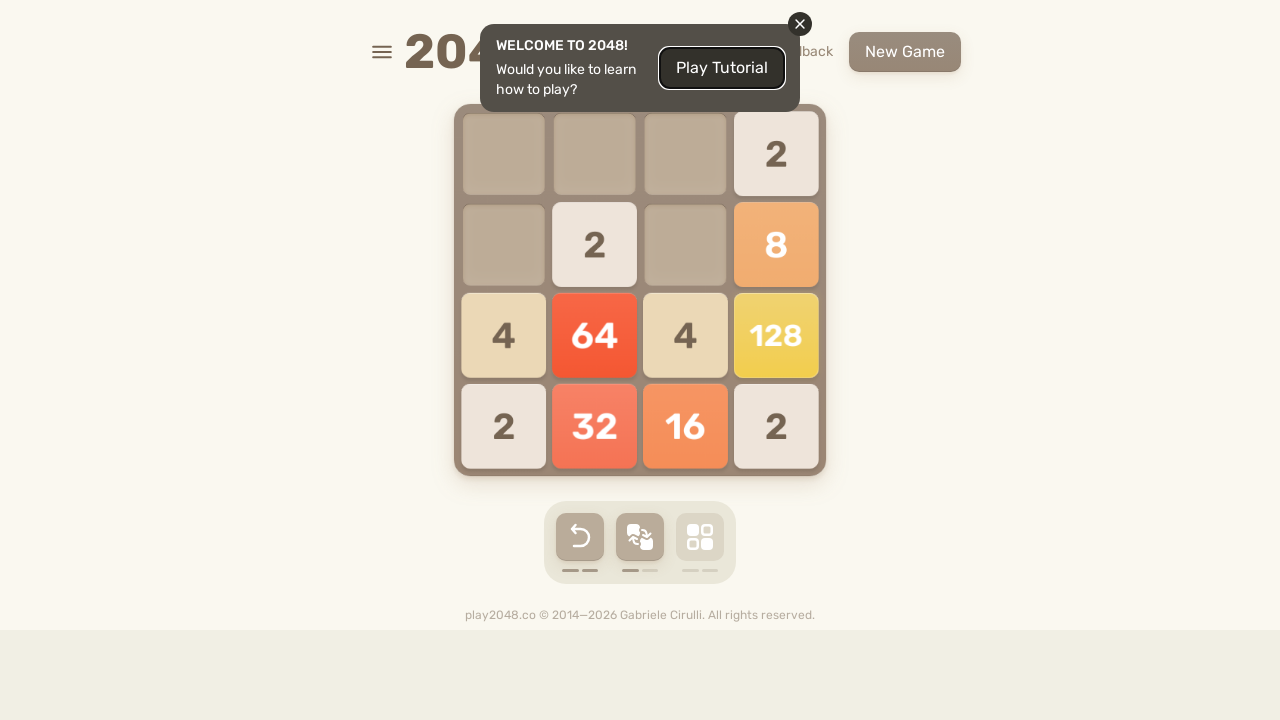

Waited 500ms between move sequences
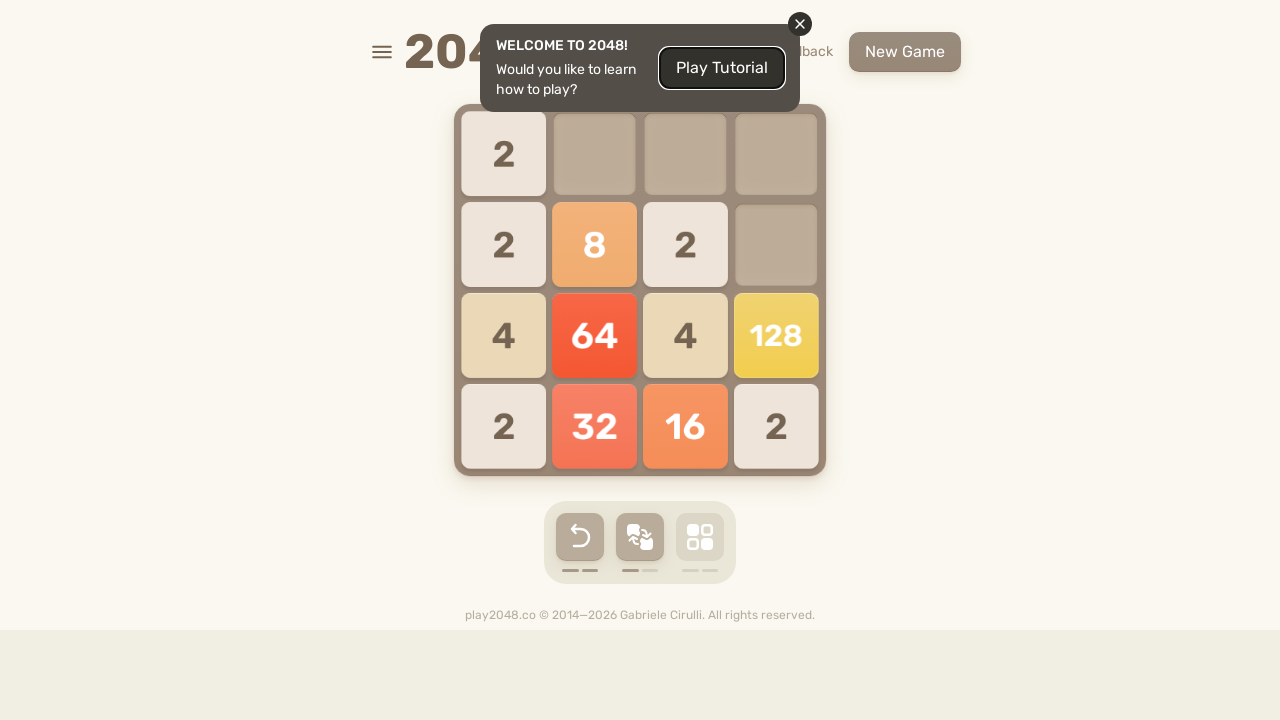

Pressed ArrowUp key on html
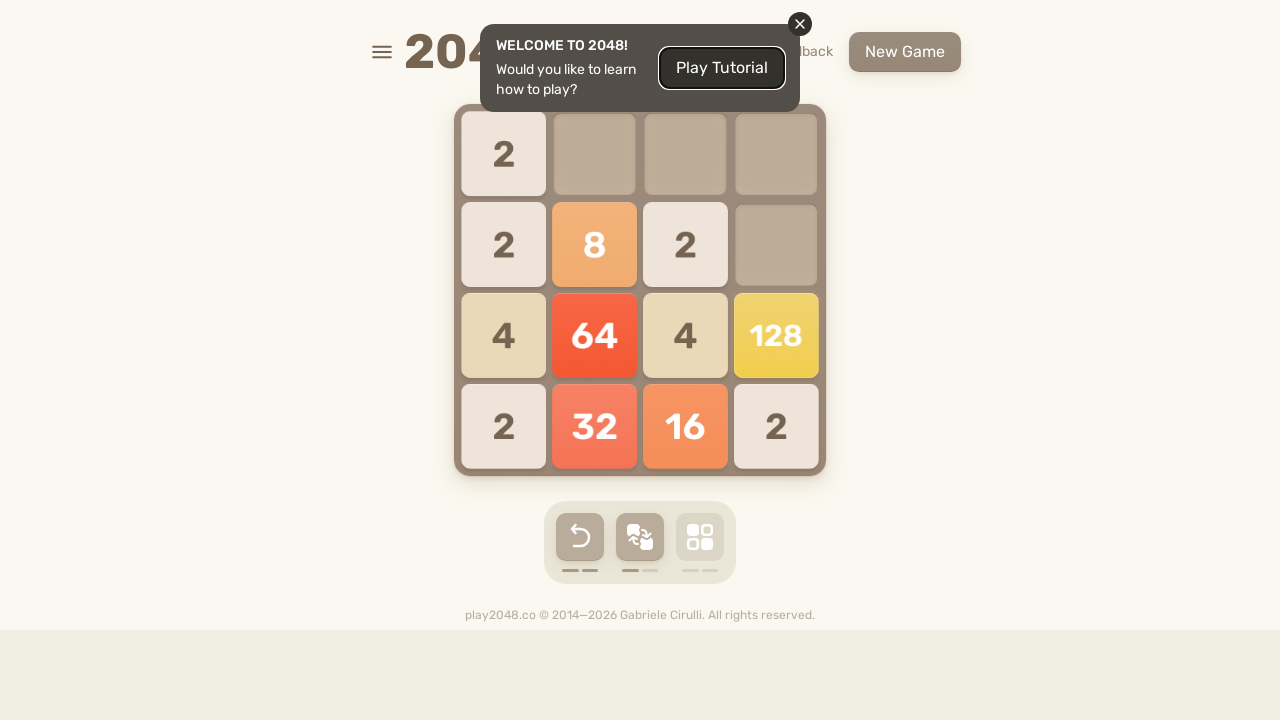

Pressed ArrowRight key on html
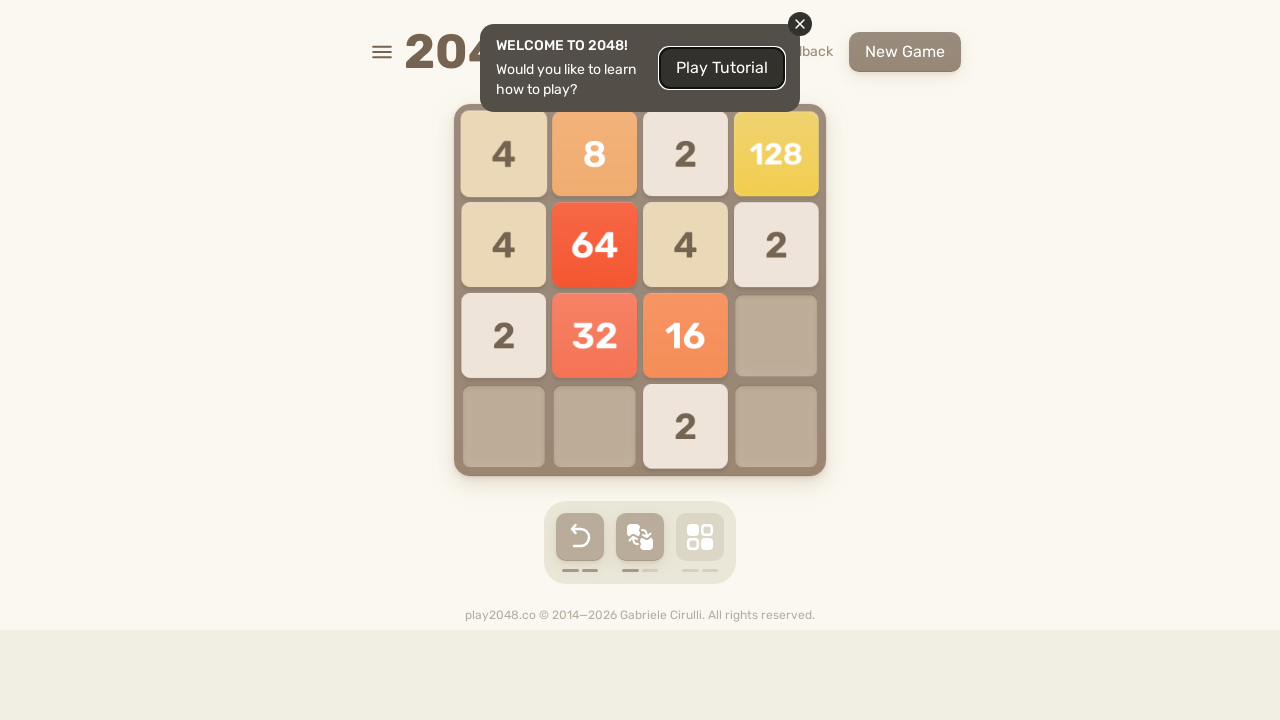

Pressed ArrowDown key on html
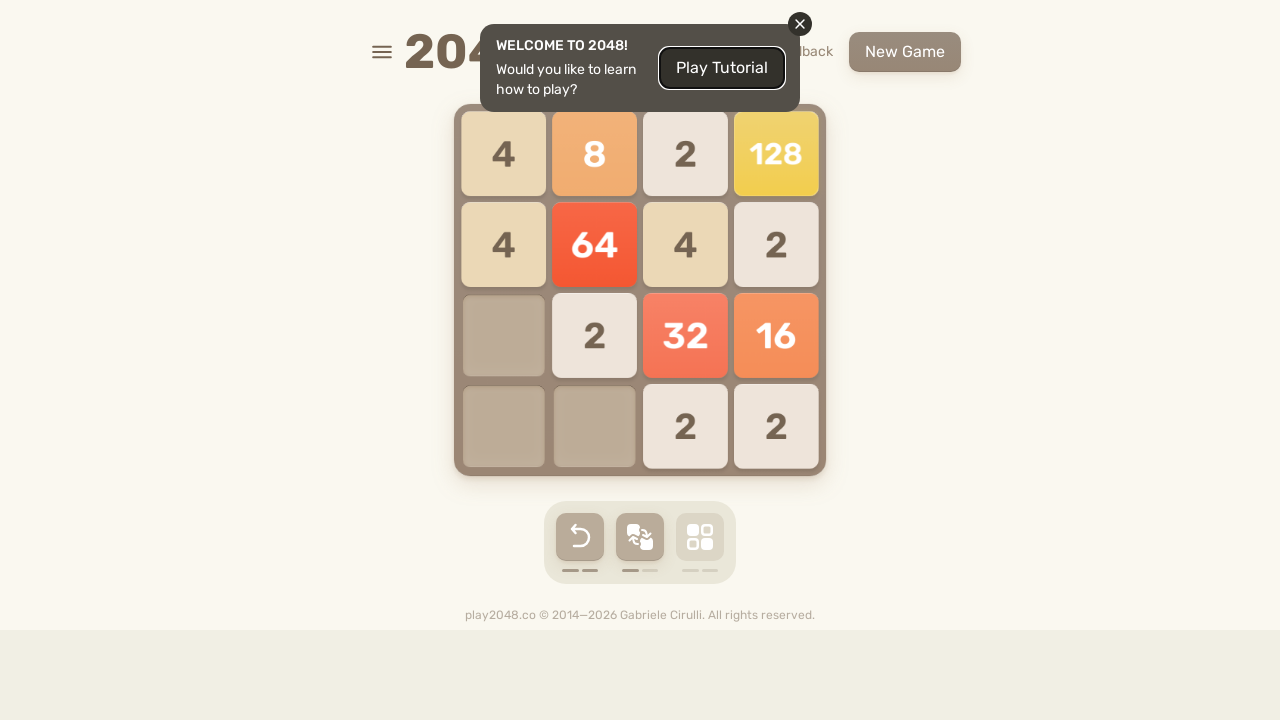

Pressed ArrowLeft key on html
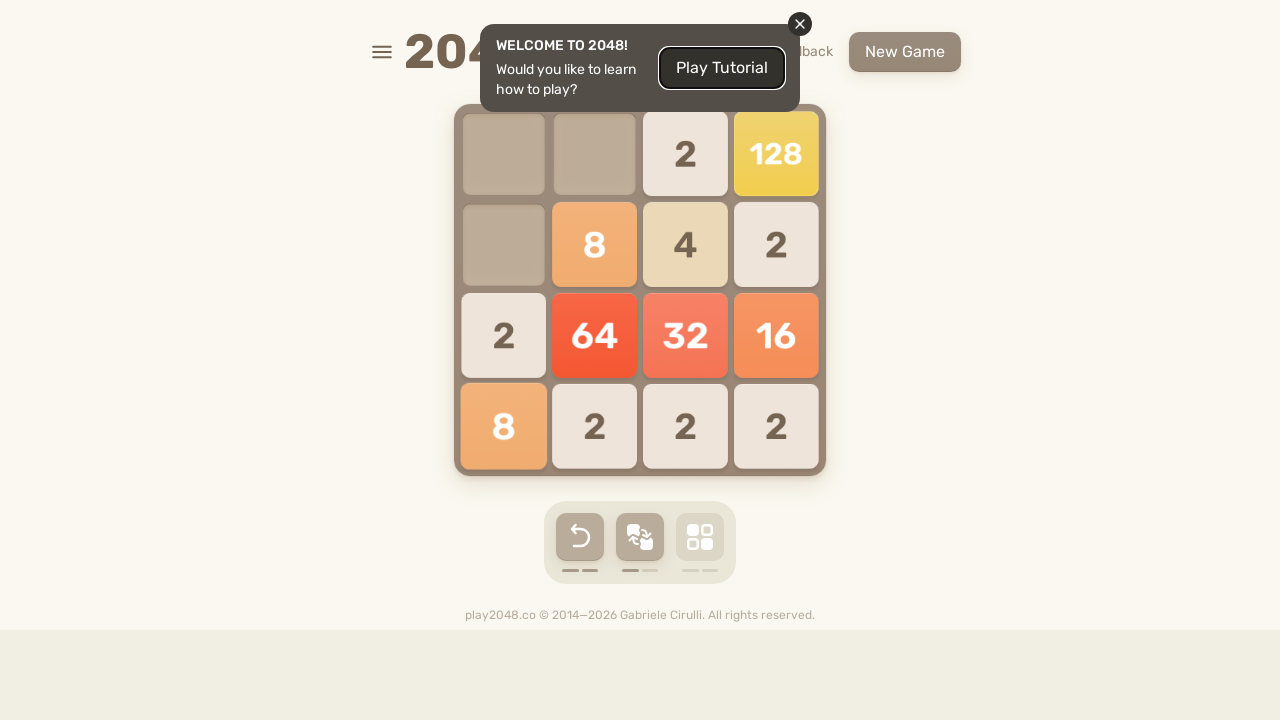

Waited 500ms between move sequences
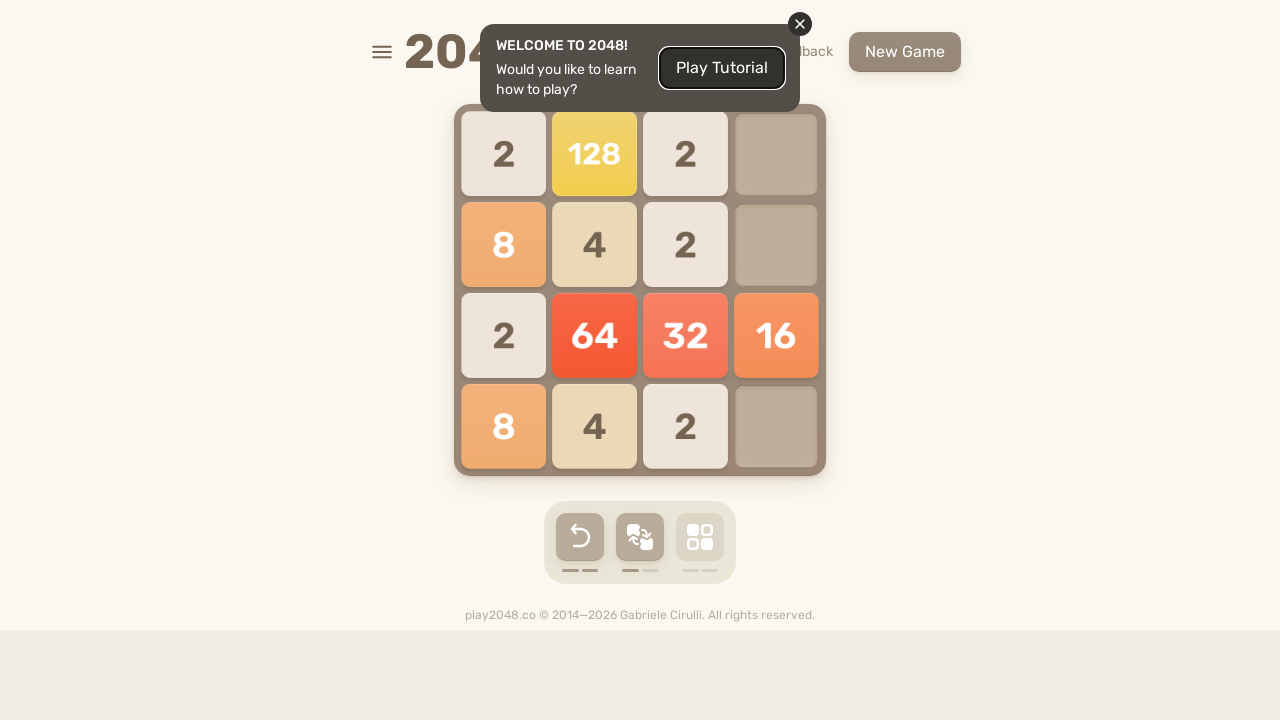

Pressed ArrowUp key on html
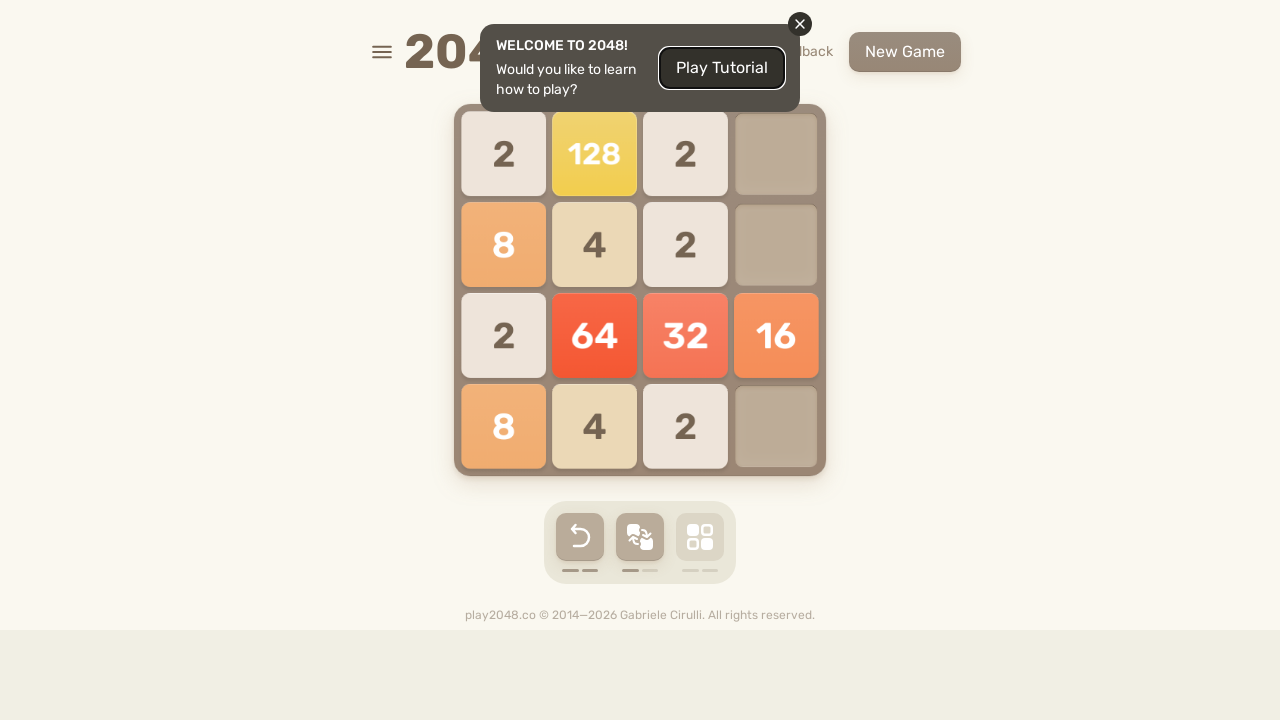

Pressed ArrowRight key on html
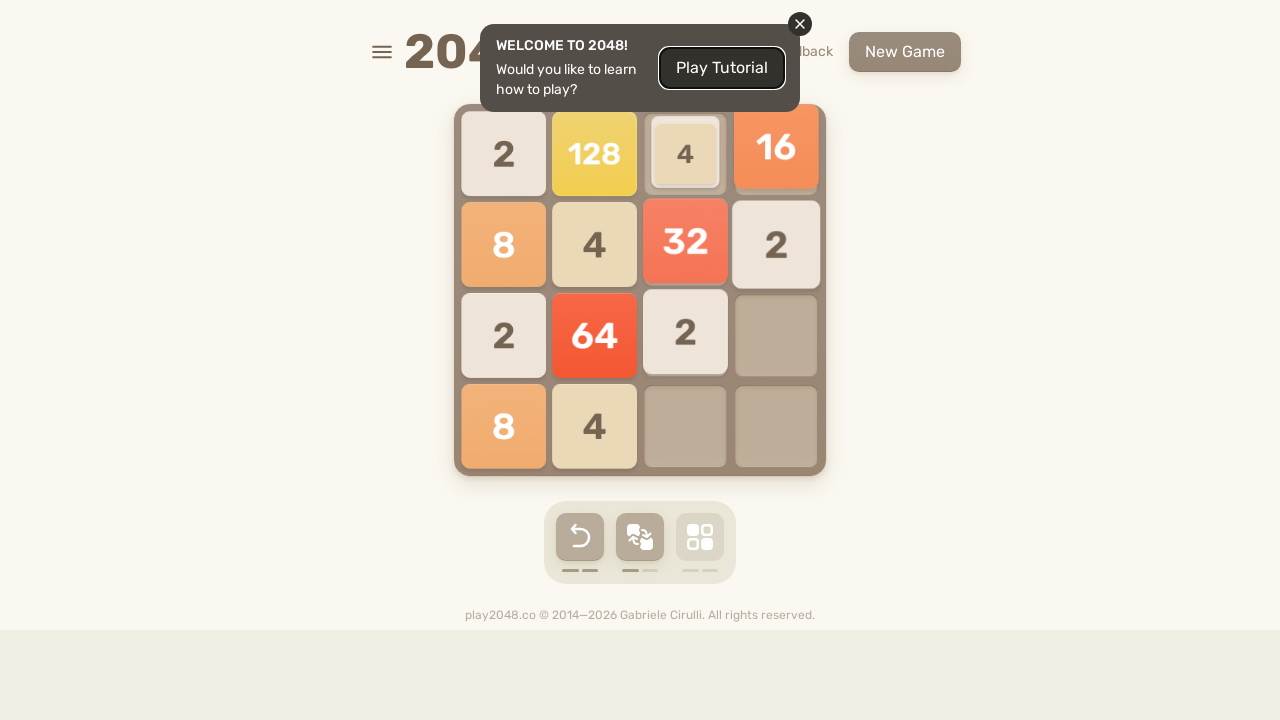

Pressed ArrowDown key on html
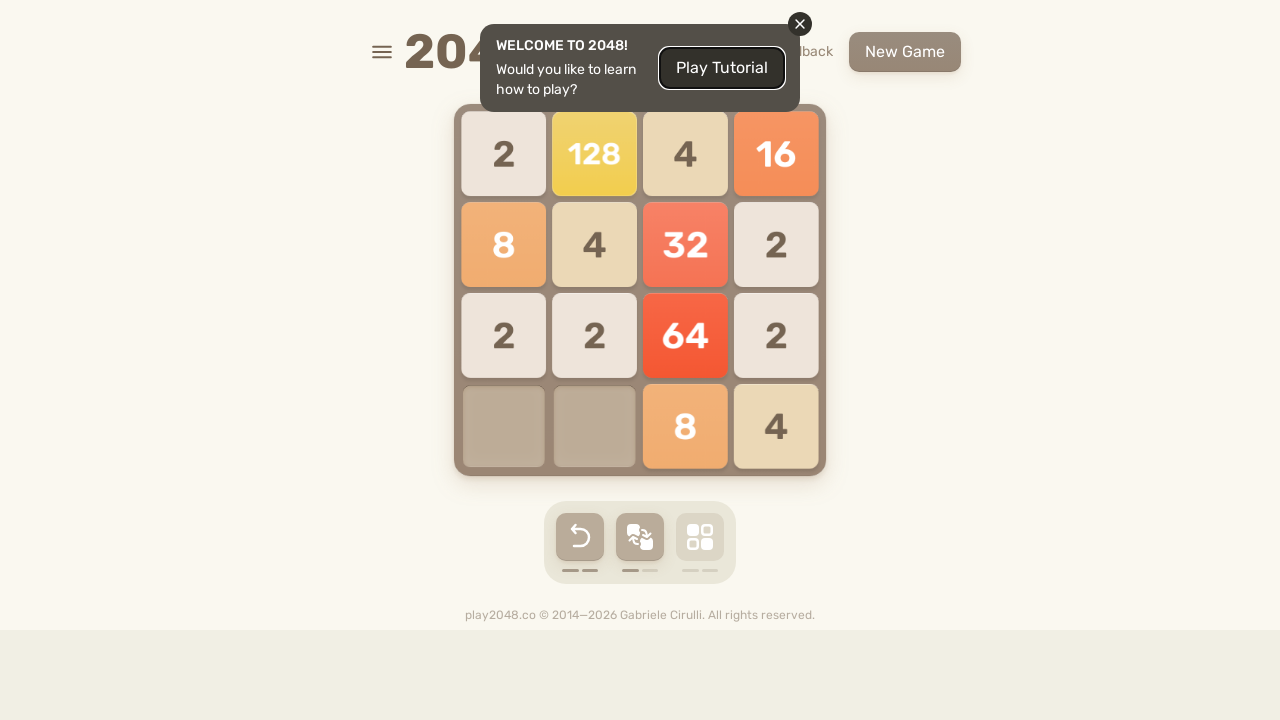

Pressed ArrowLeft key on html
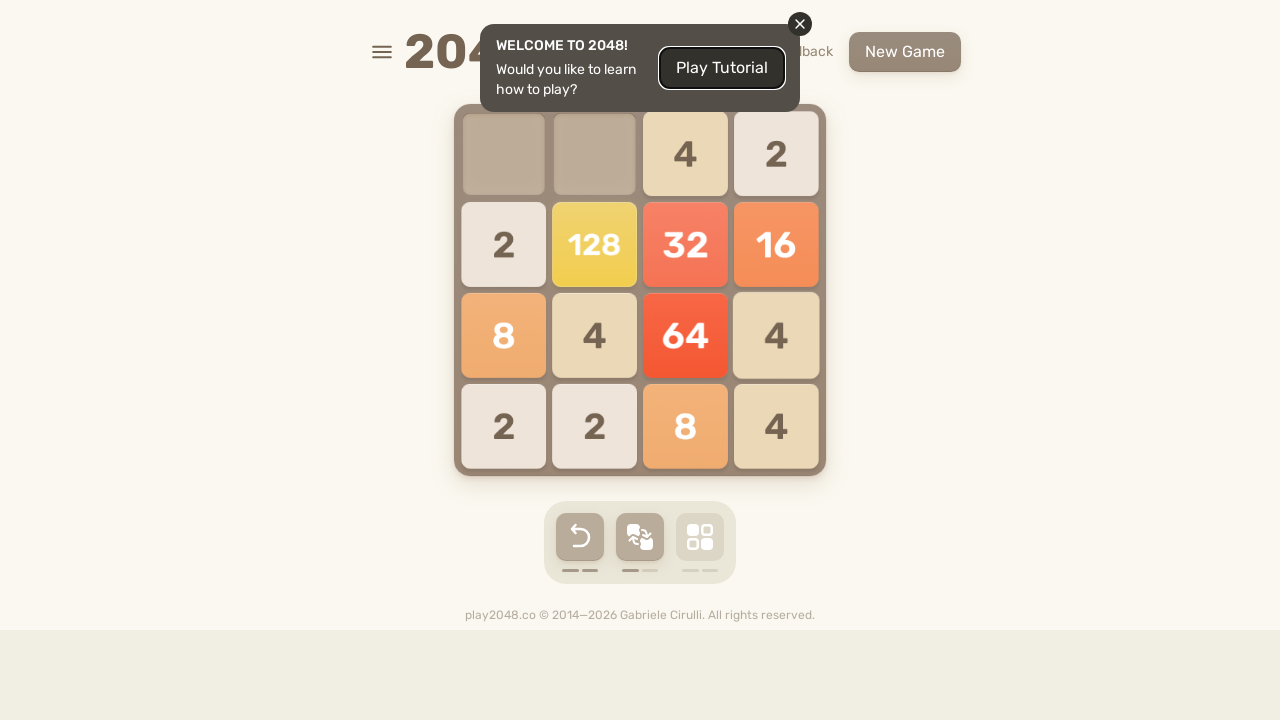

Waited 500ms between move sequences
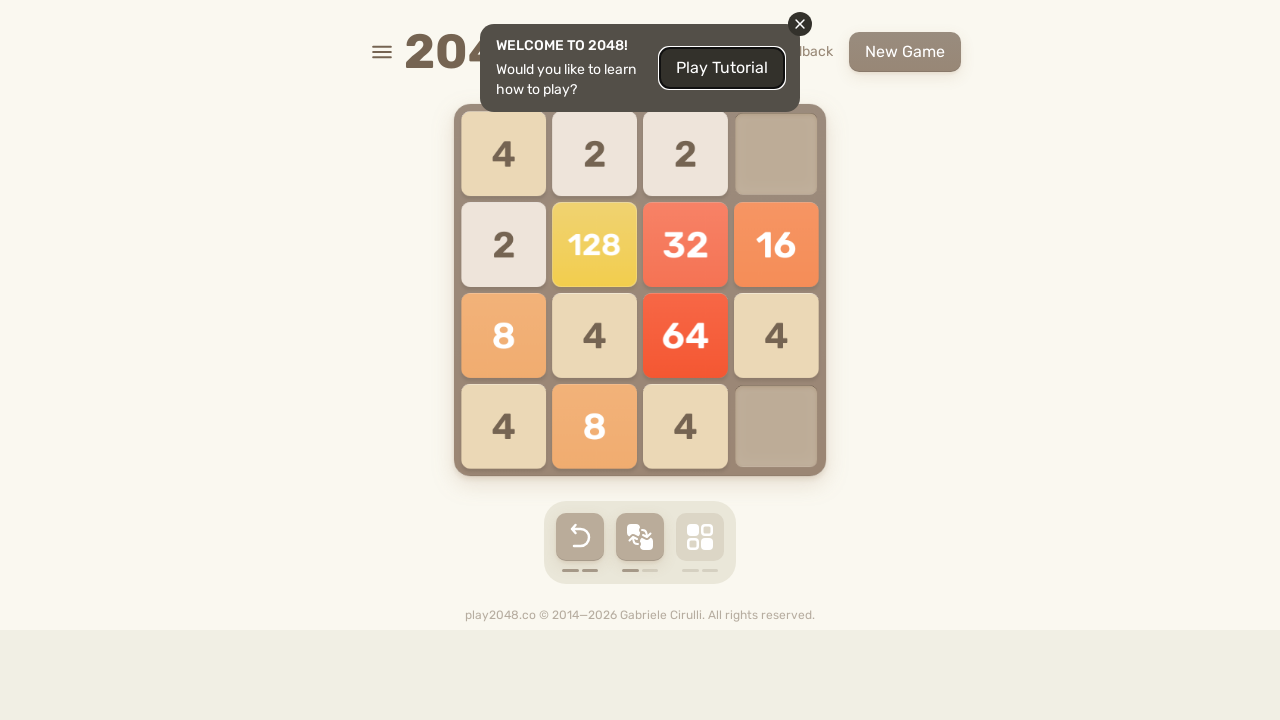

Pressed ArrowUp key on html
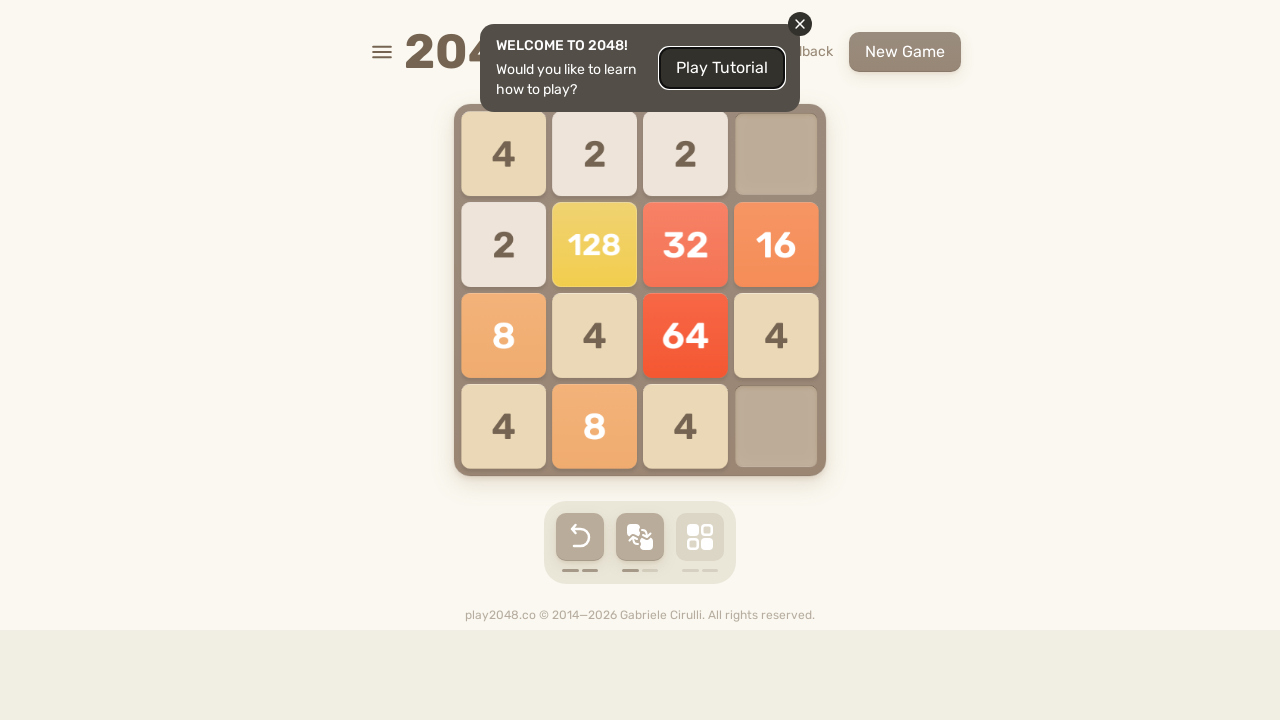

Pressed ArrowRight key on html
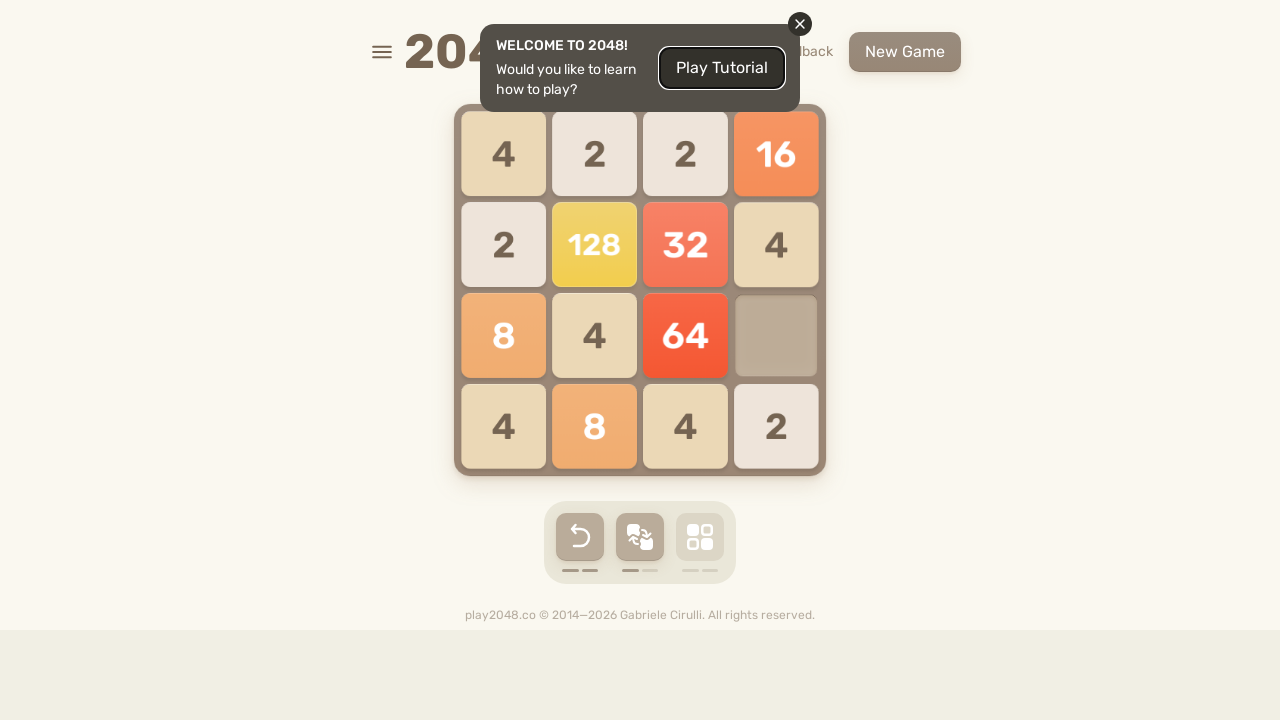

Pressed ArrowDown key on html
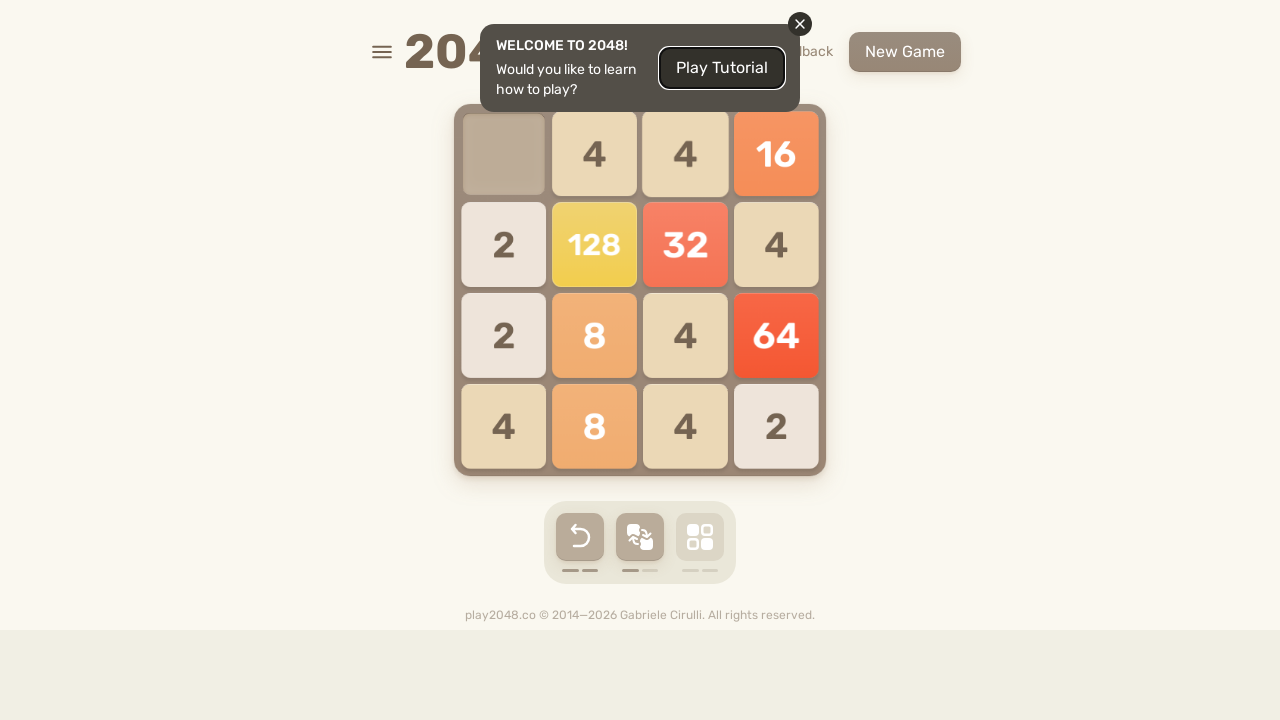

Pressed ArrowLeft key on html
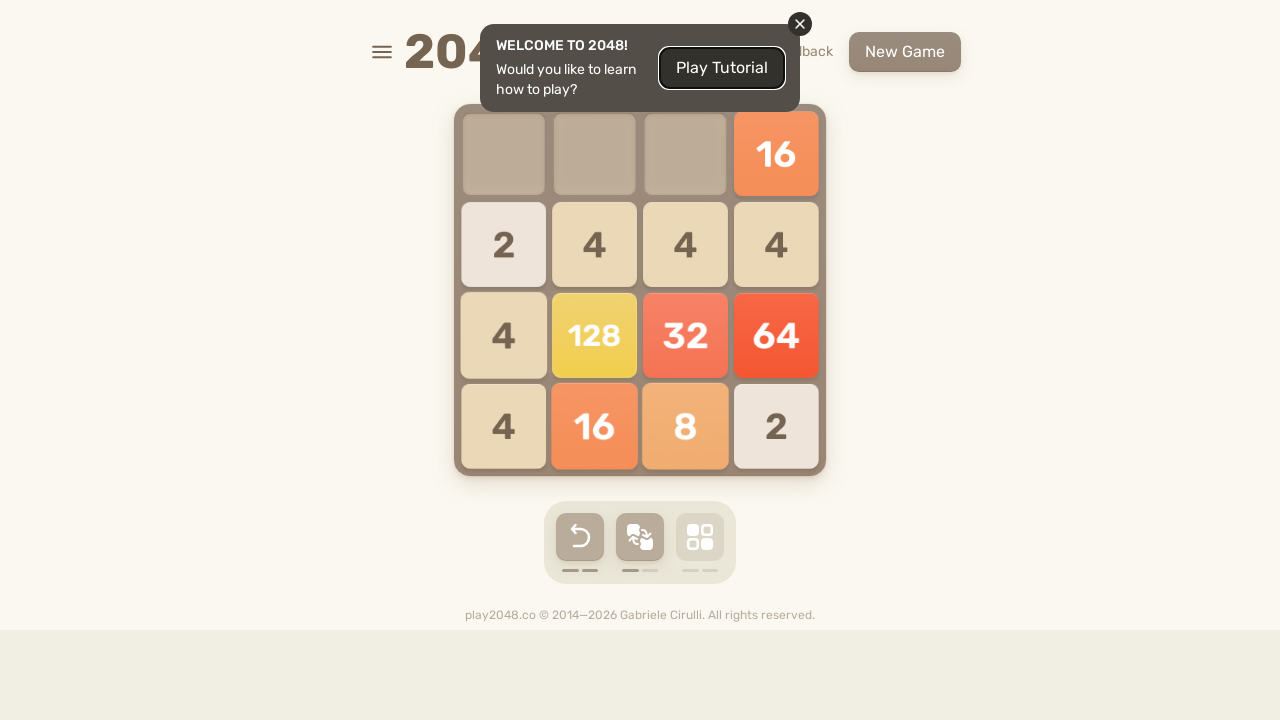

Waited 500ms between move sequences
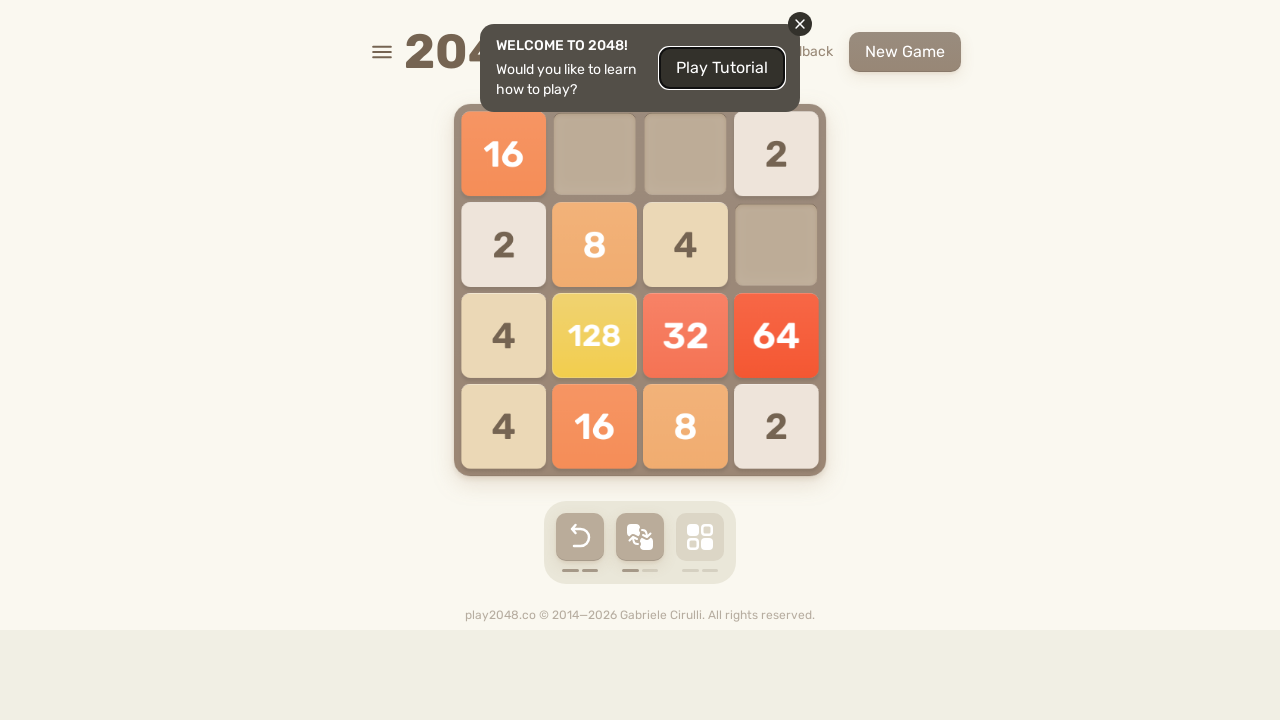

Pressed ArrowUp key on html
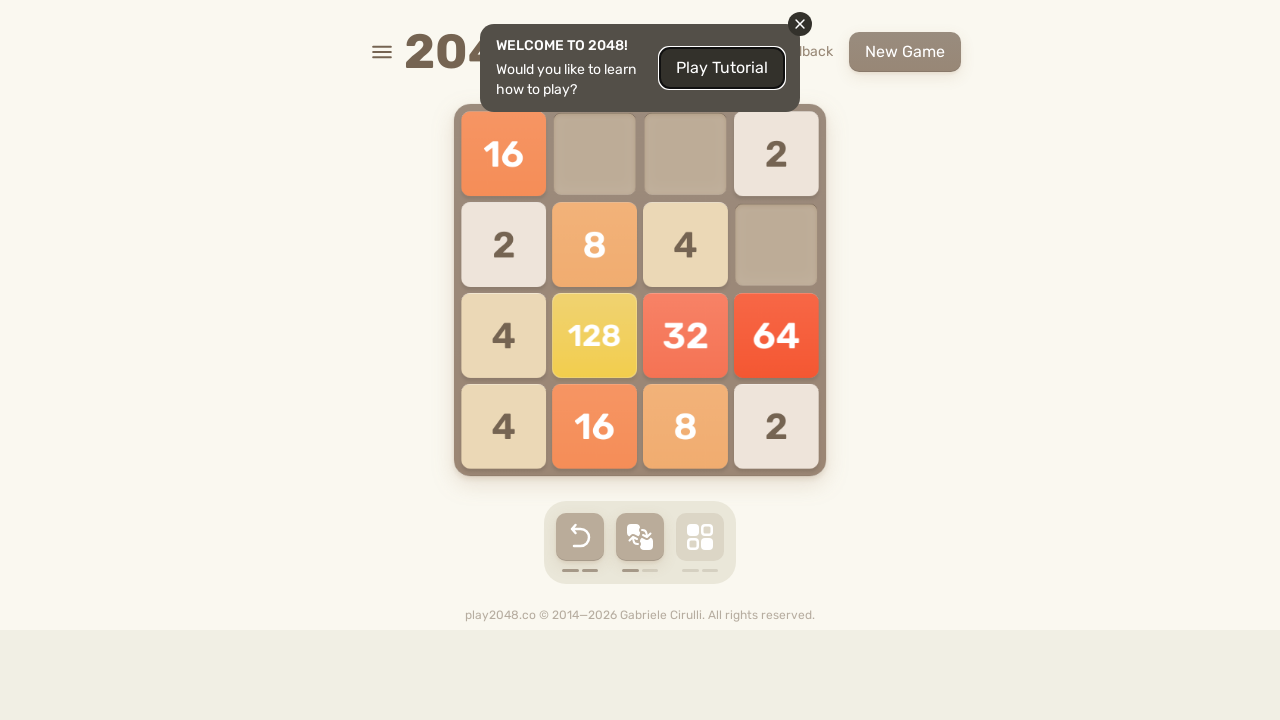

Pressed ArrowRight key on html
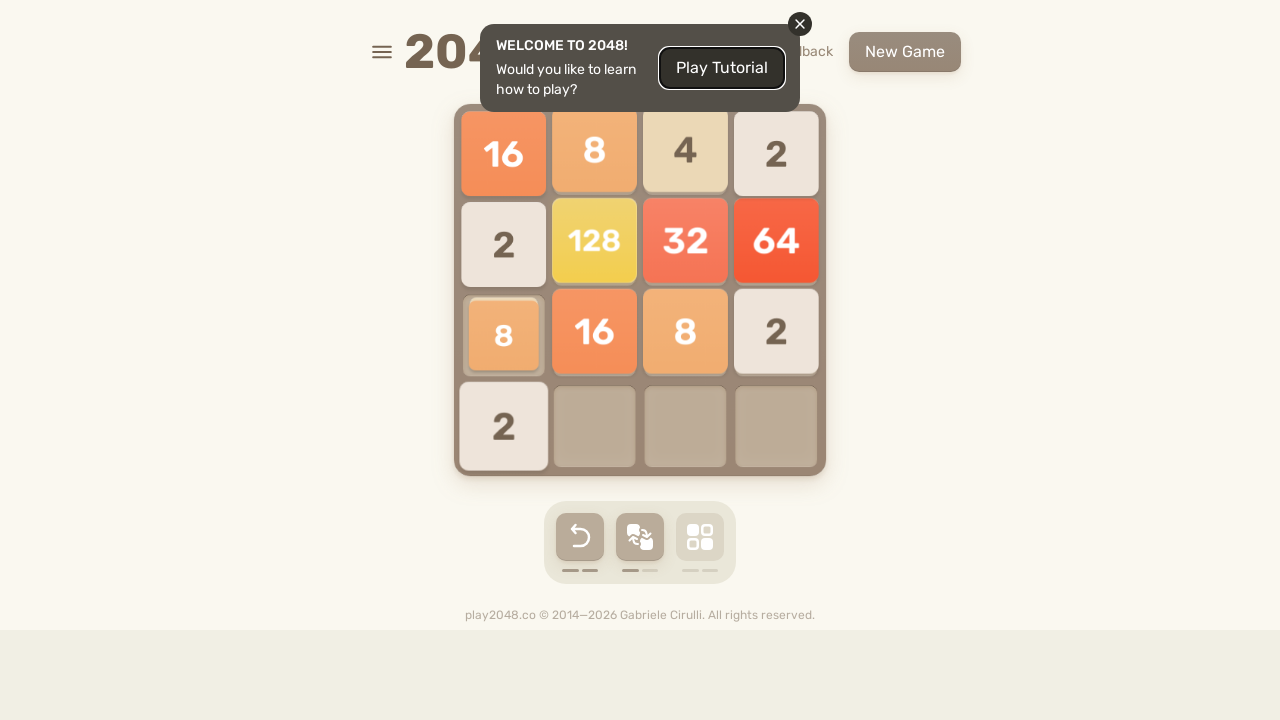

Pressed ArrowDown key on html
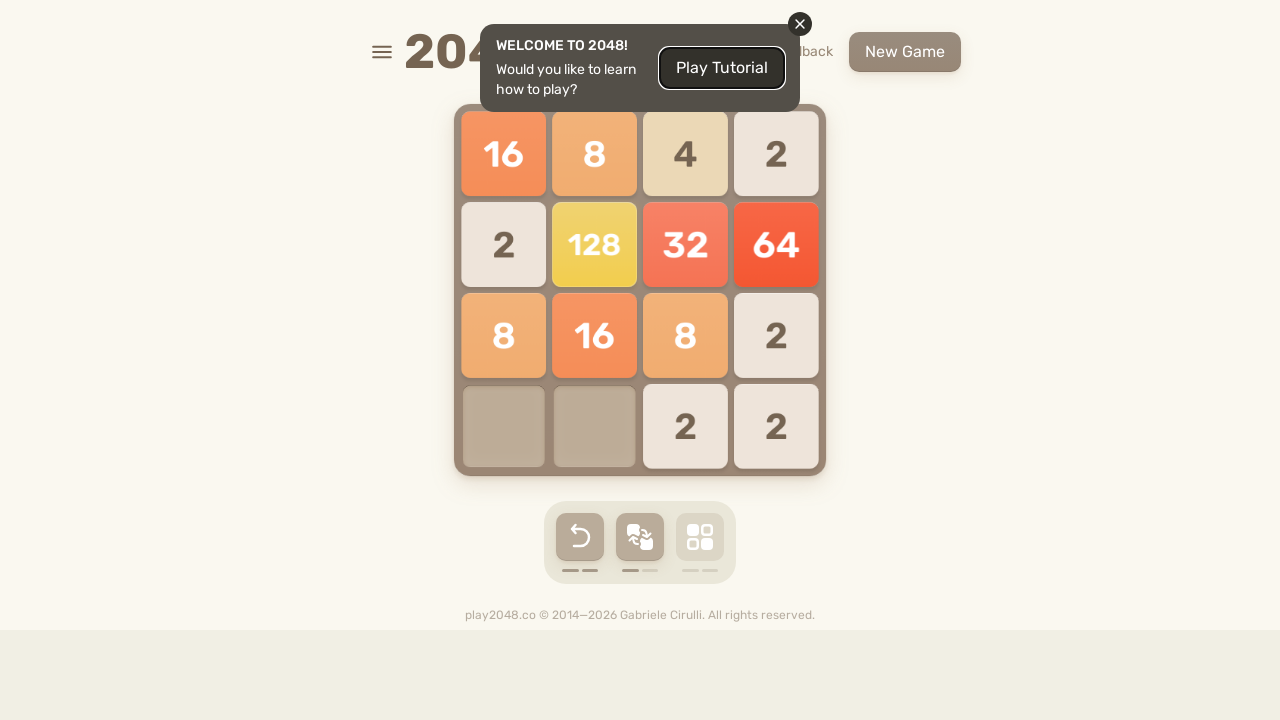

Pressed ArrowLeft key on html
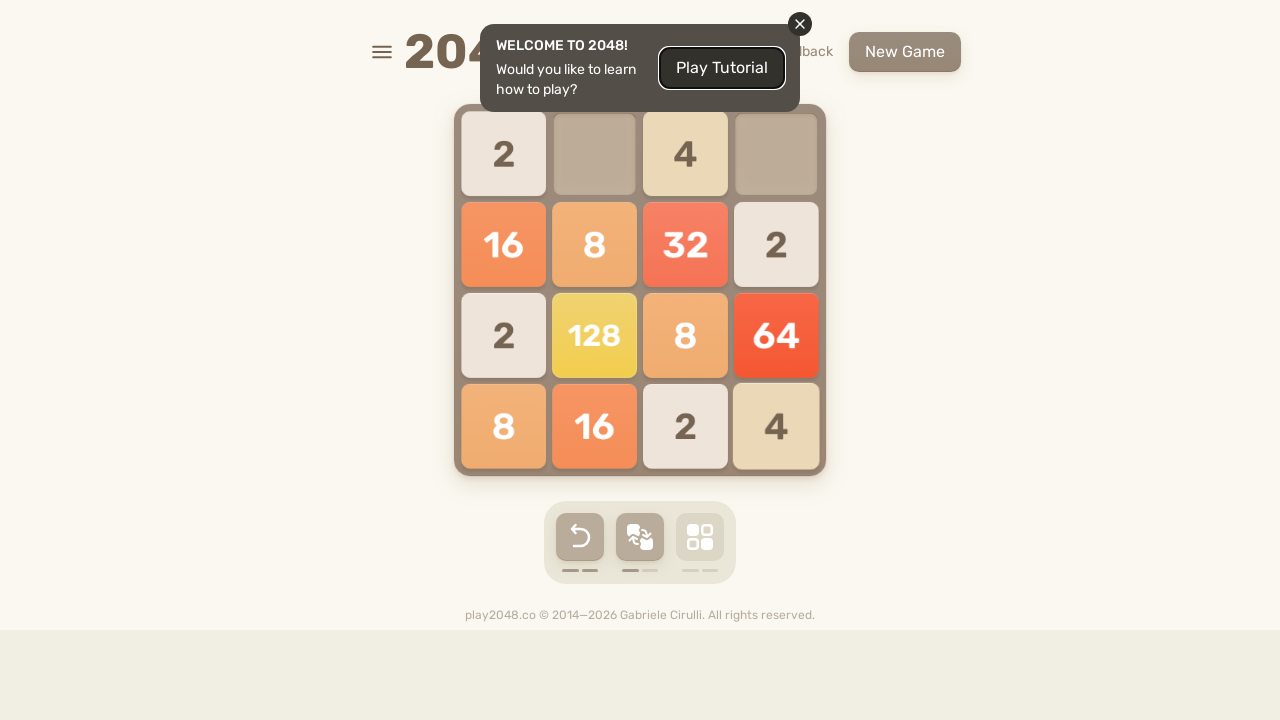

Waited 500ms between move sequences
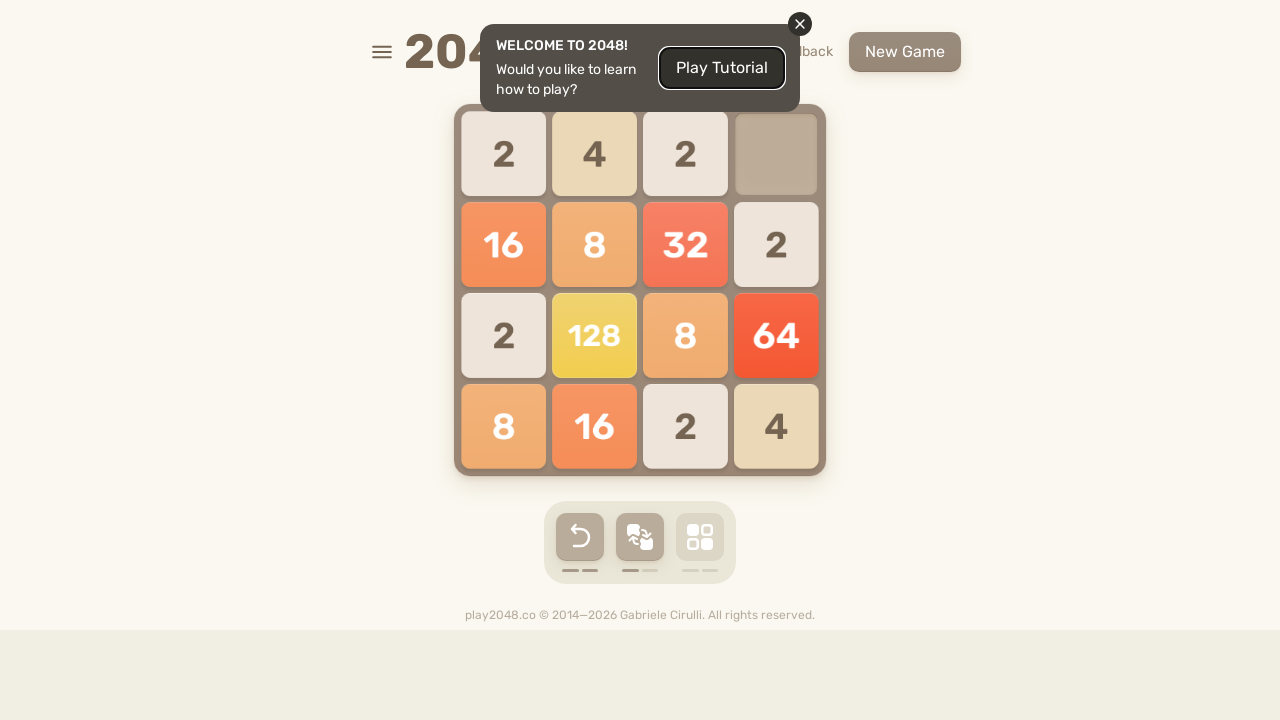

Pressed ArrowUp key on html
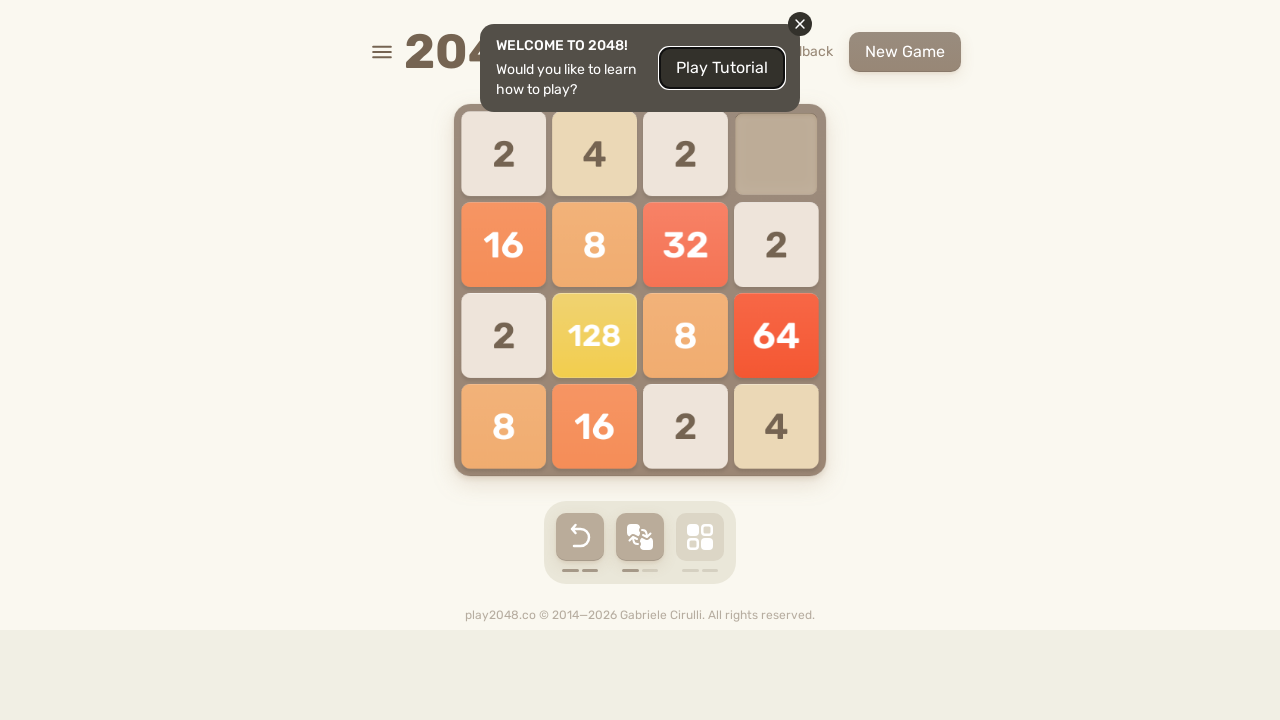

Pressed ArrowRight key on html
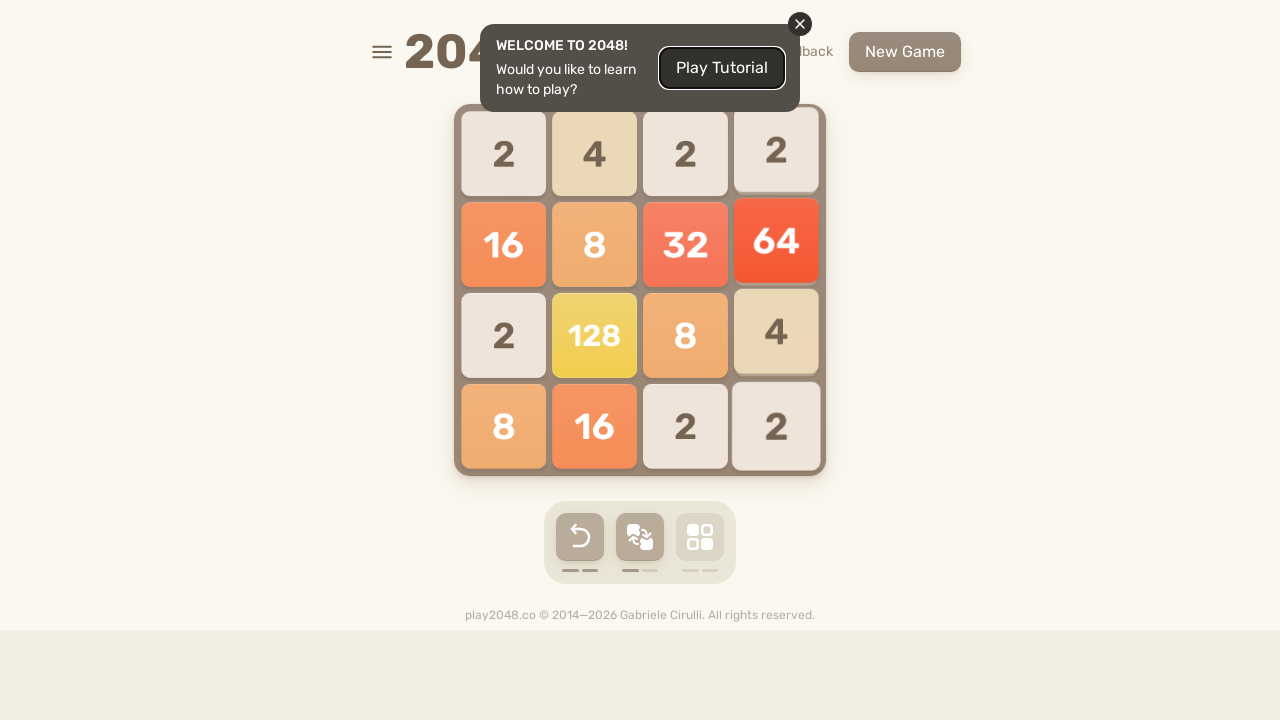

Pressed ArrowDown key on html
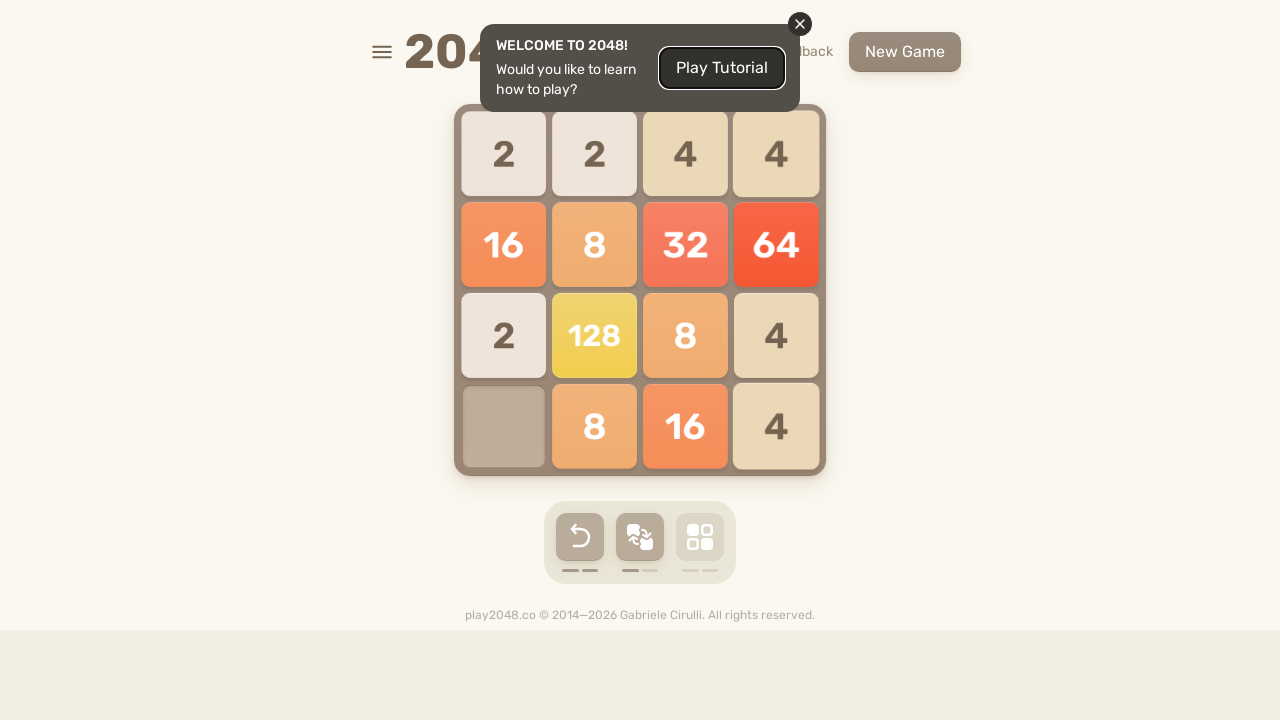

Pressed ArrowLeft key on html
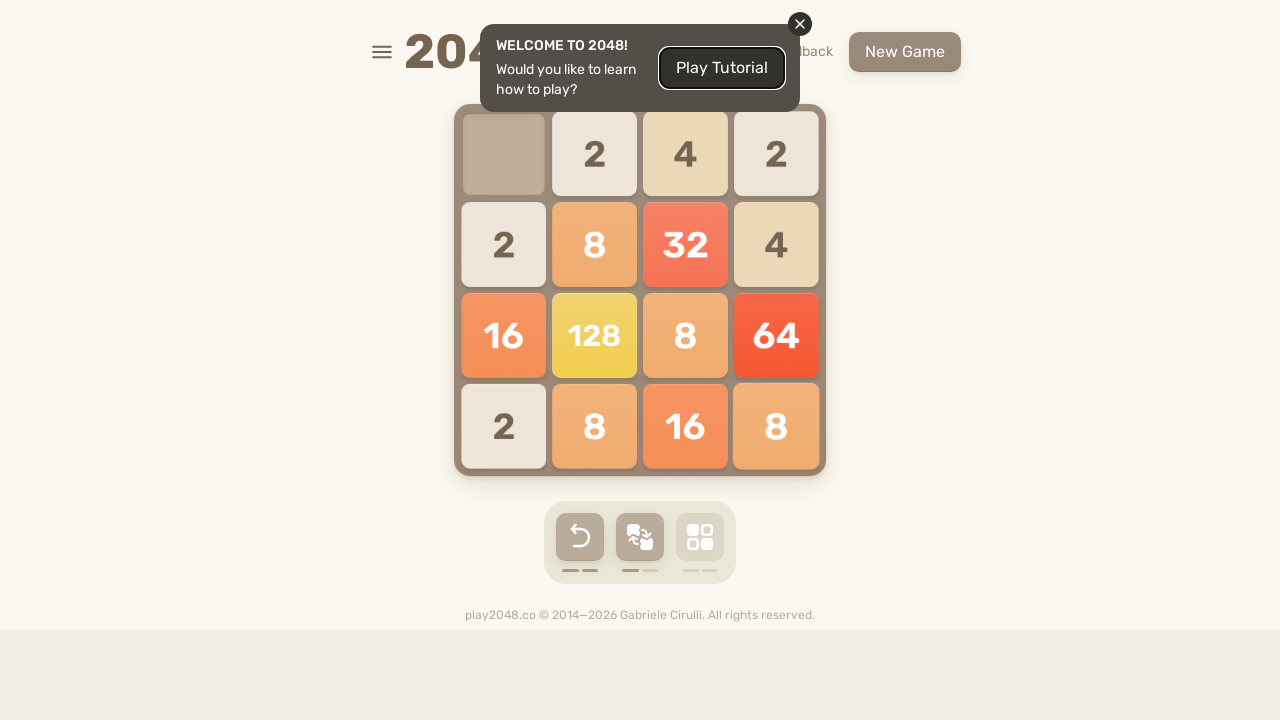

Waited 500ms between move sequences
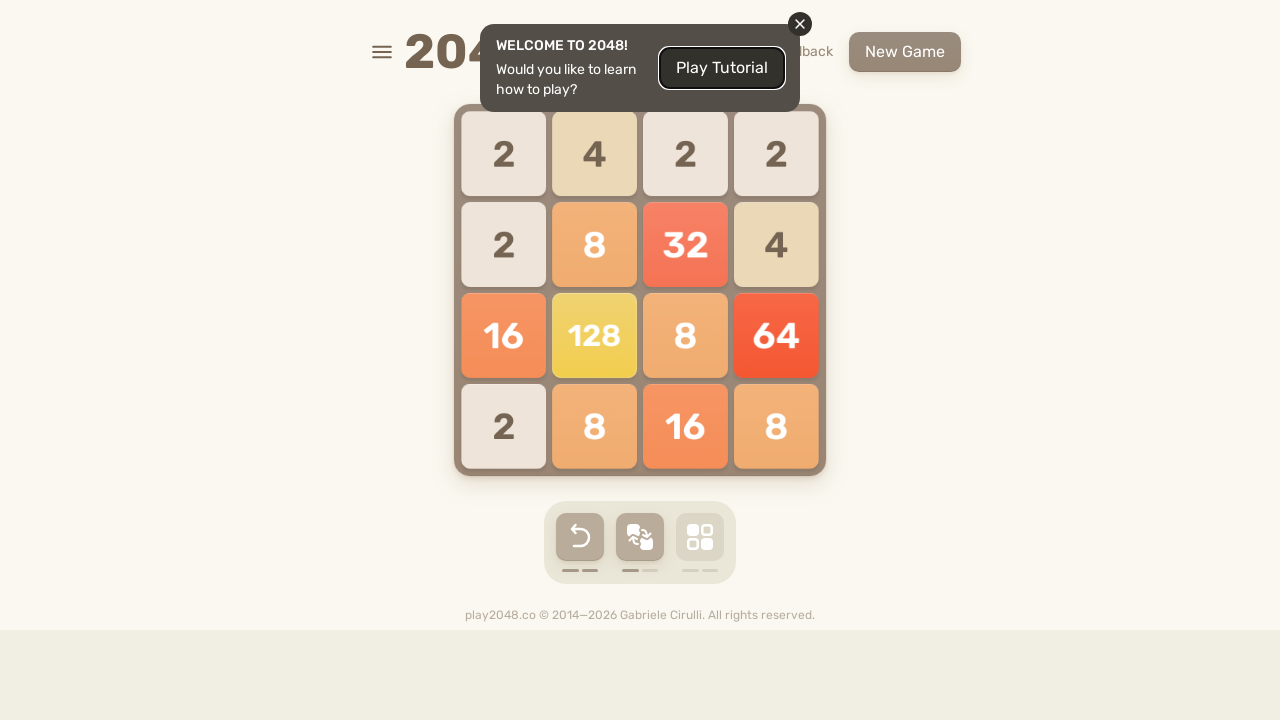

Pressed ArrowUp key on html
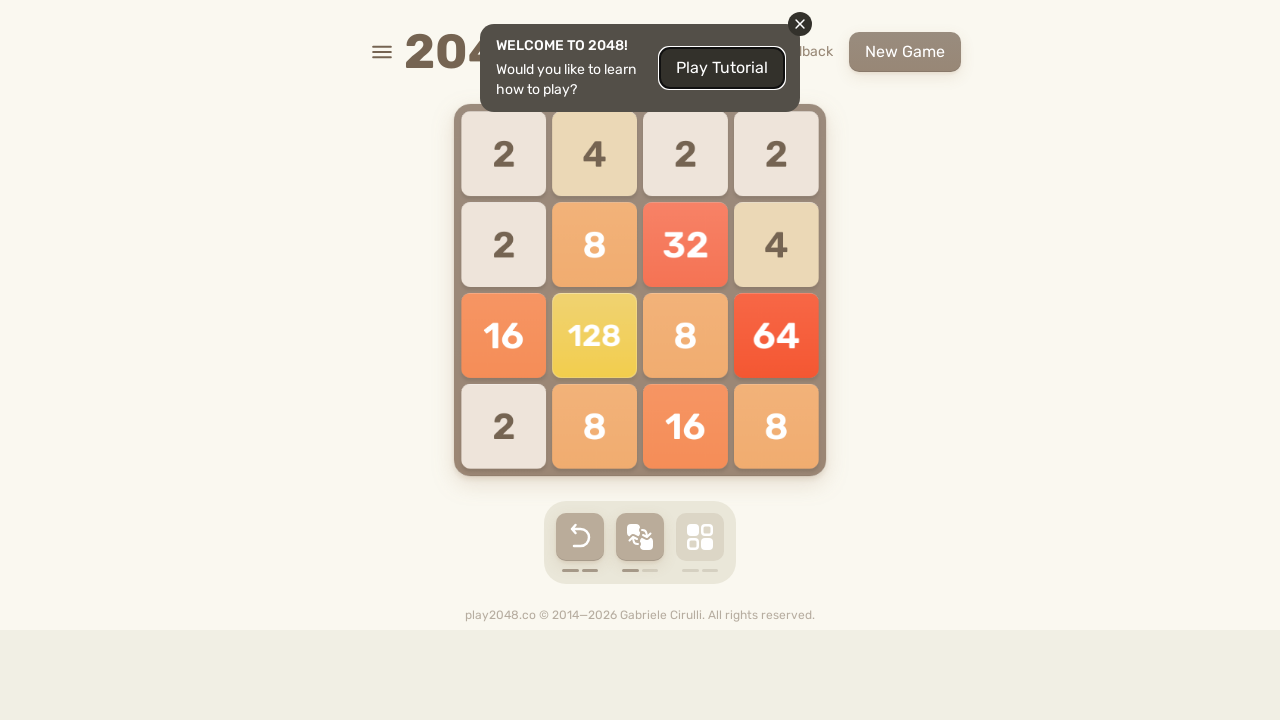

Pressed ArrowRight key on html
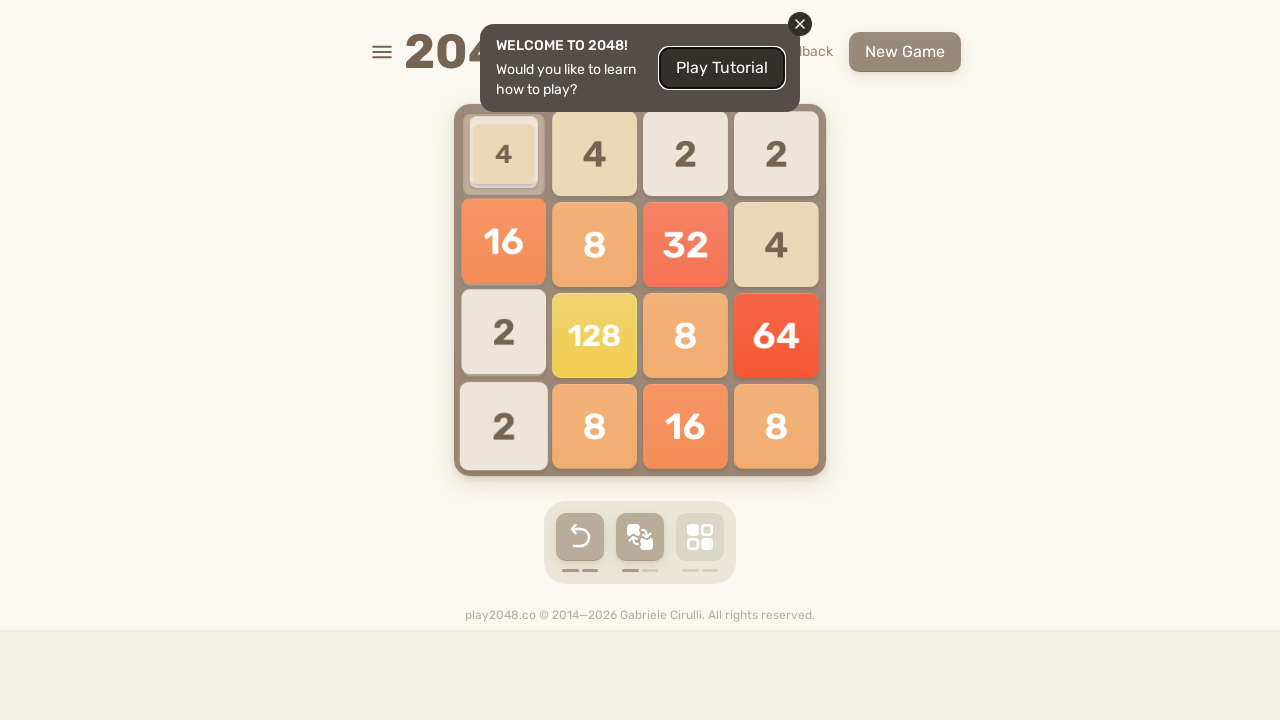

Pressed ArrowDown key on html
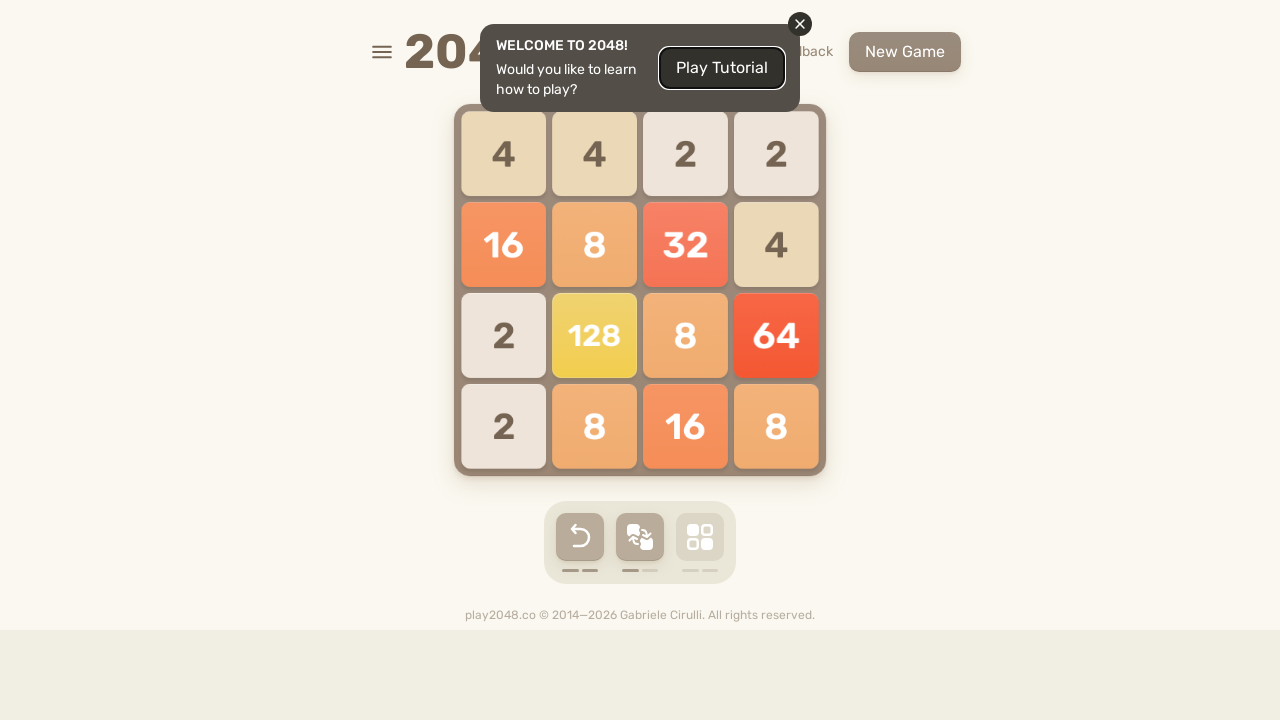

Pressed ArrowLeft key on html
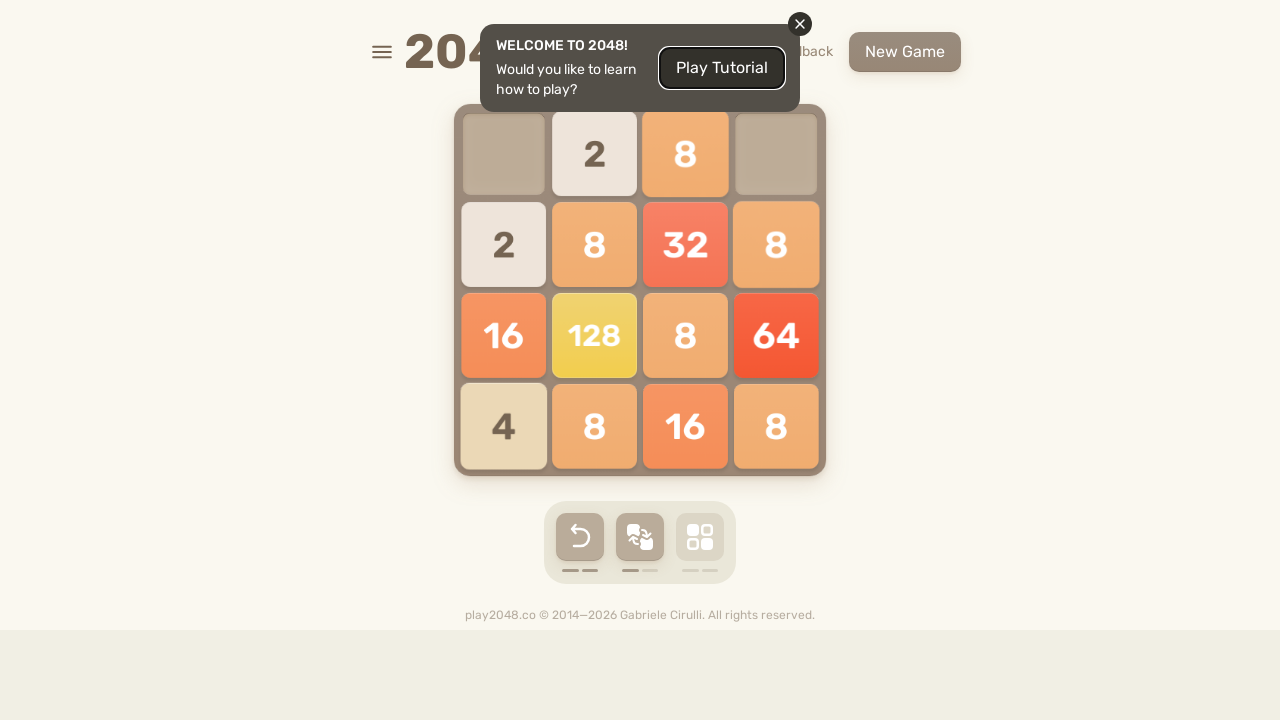

Waited 500ms between move sequences
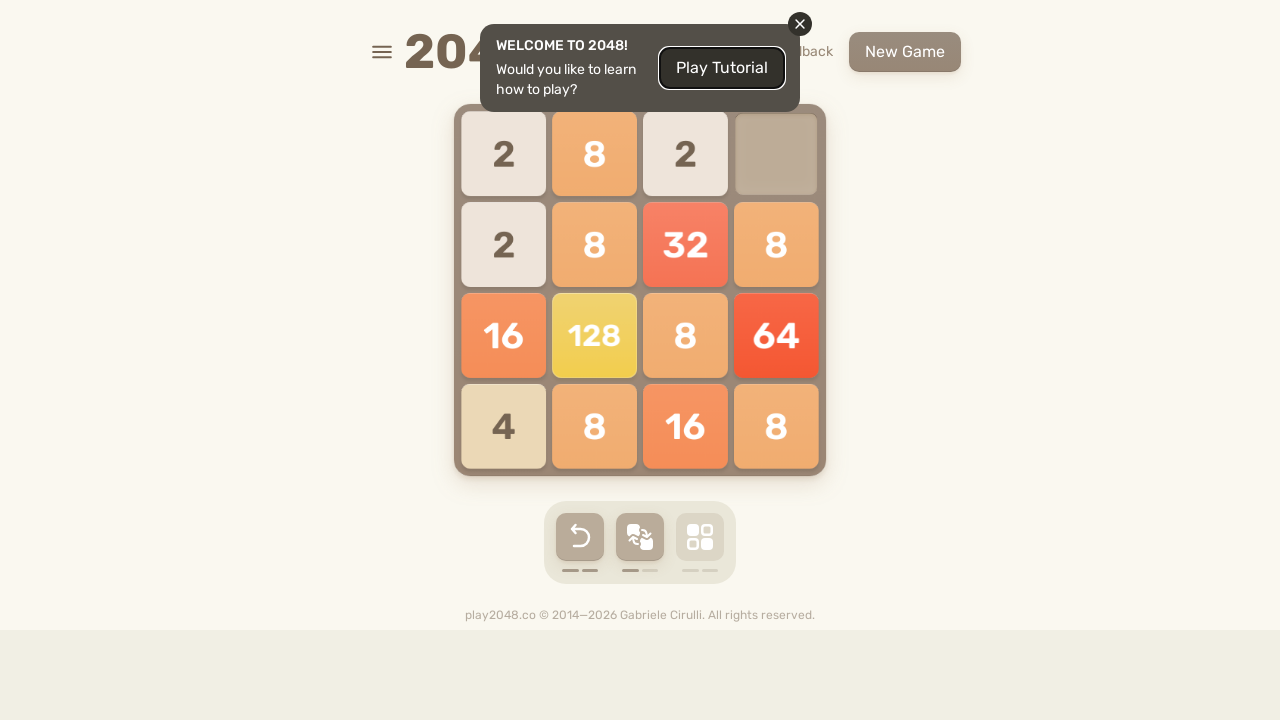

Pressed ArrowUp key on html
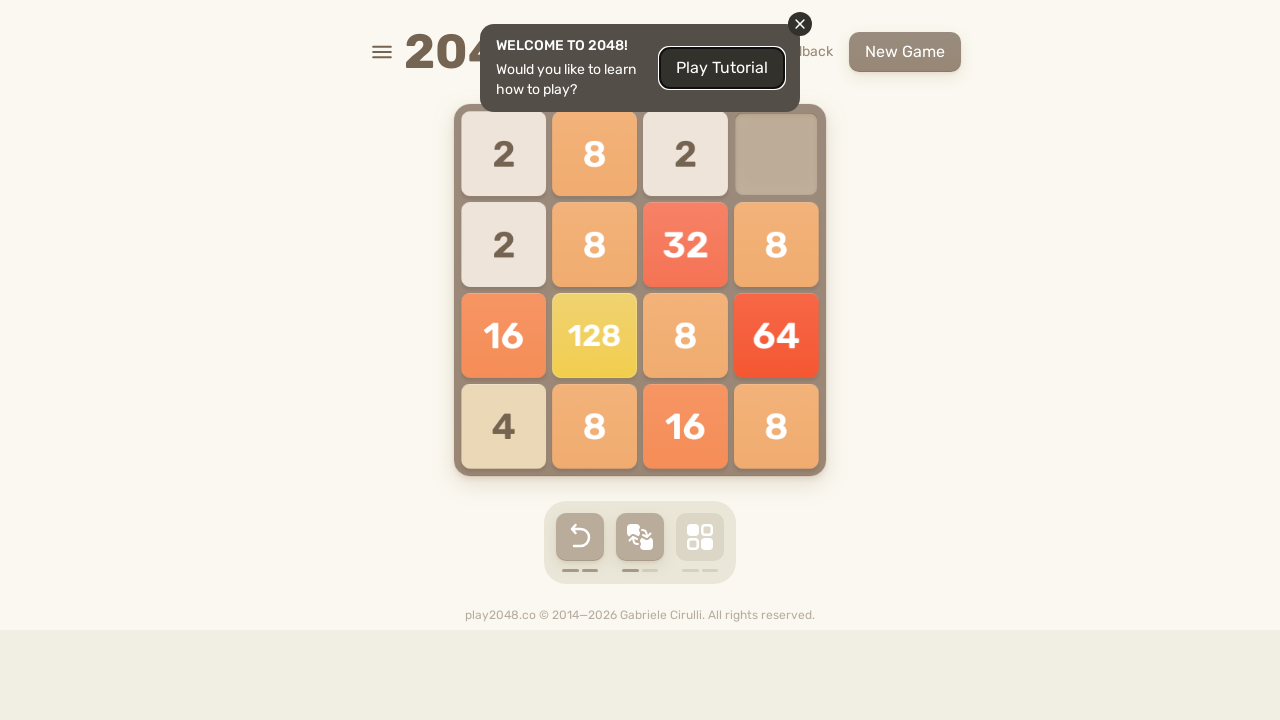

Pressed ArrowRight key on html
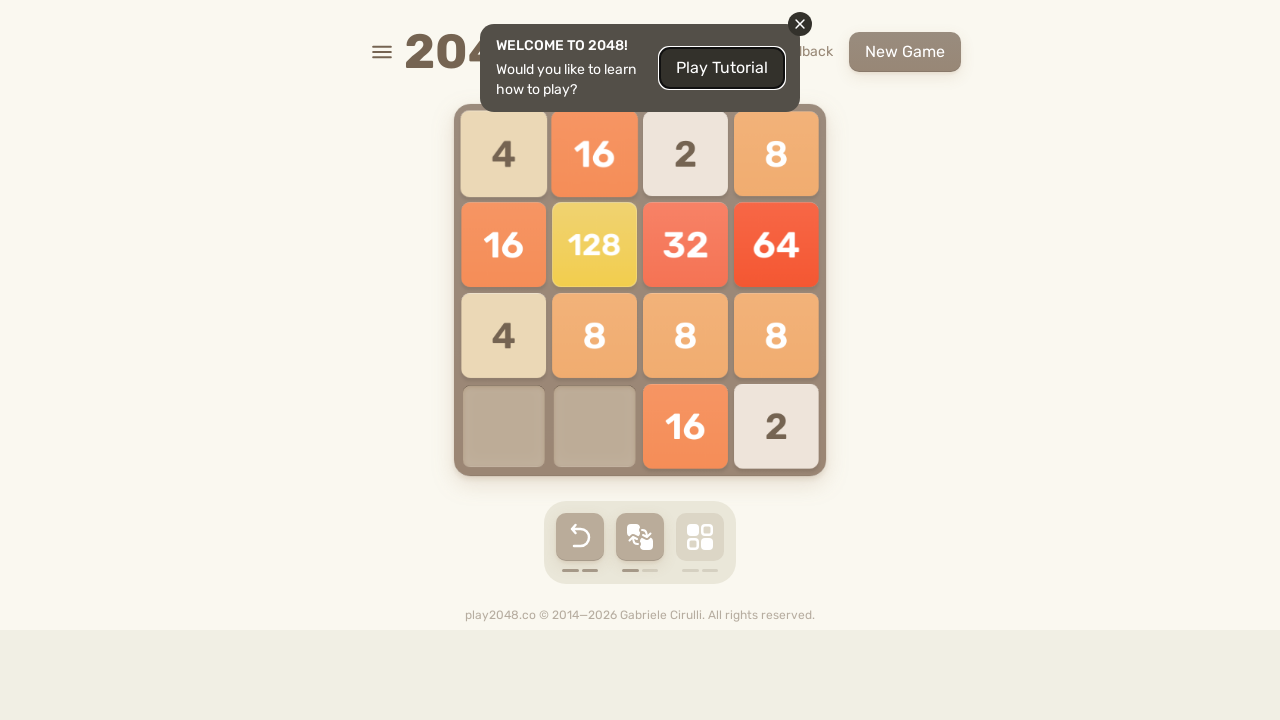

Pressed ArrowDown key on html
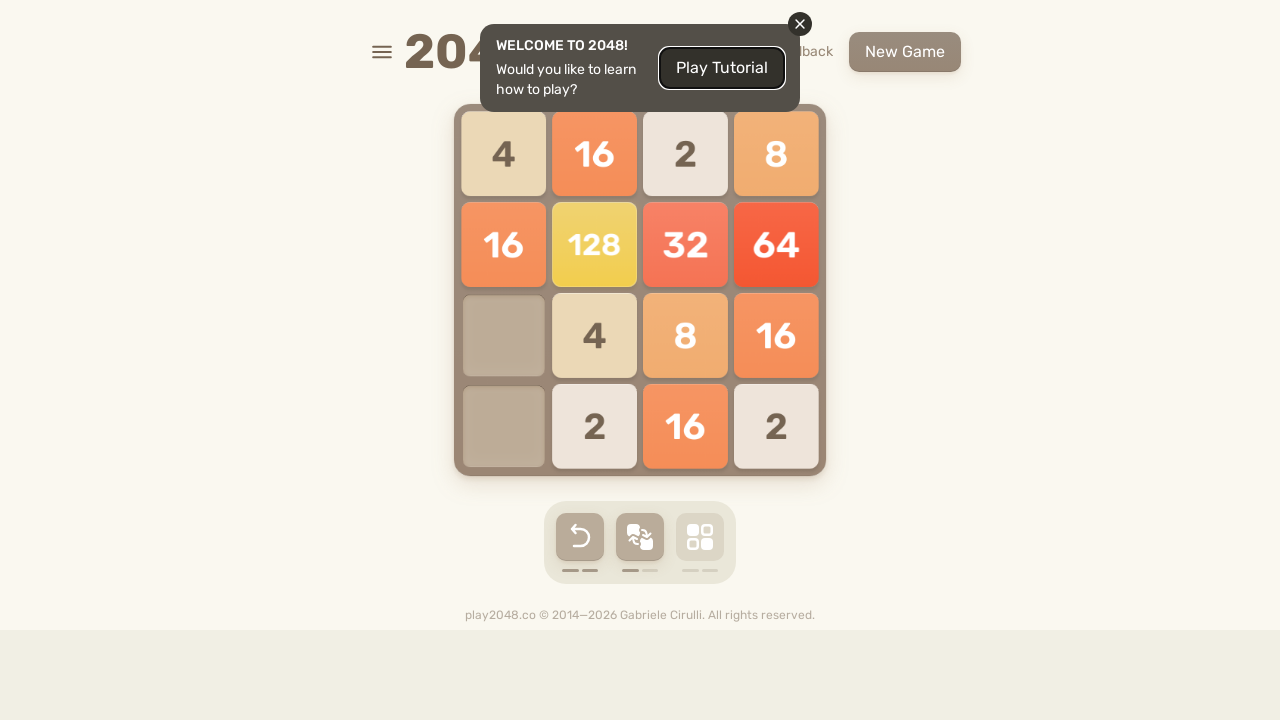

Pressed ArrowLeft key on html
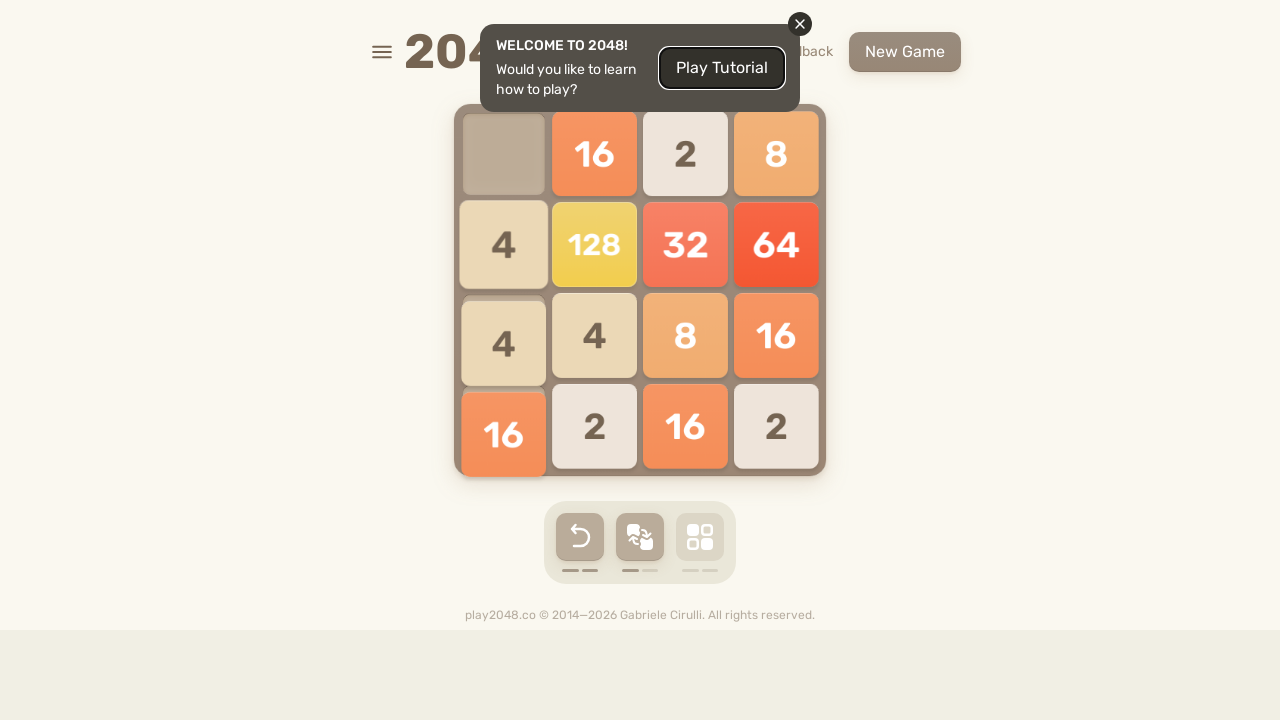

Waited 500ms between move sequences
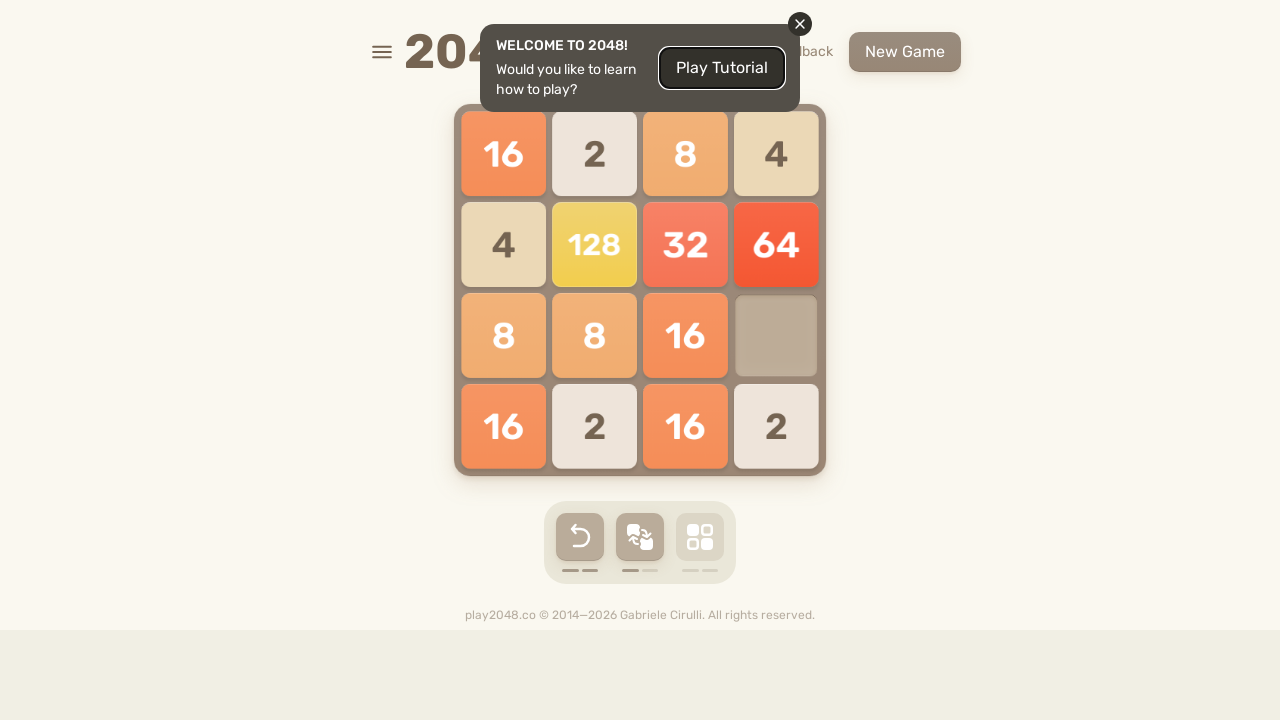

Pressed ArrowUp key on html
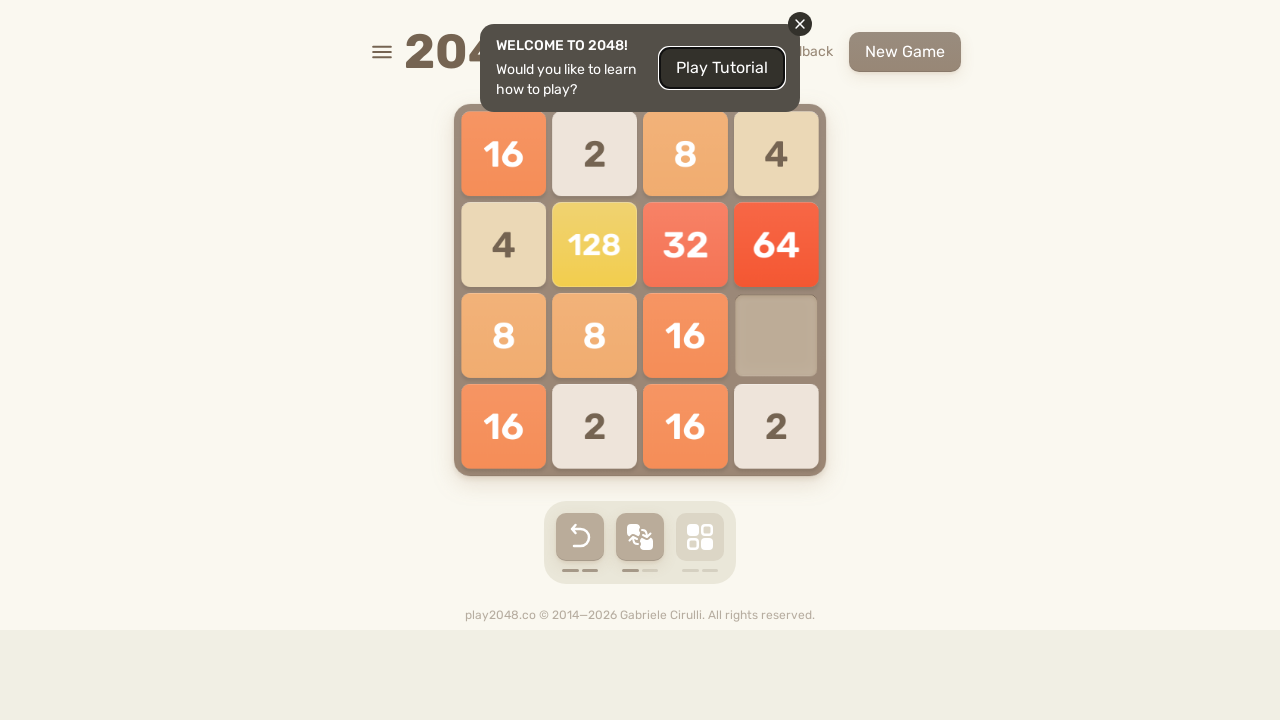

Pressed ArrowRight key on html
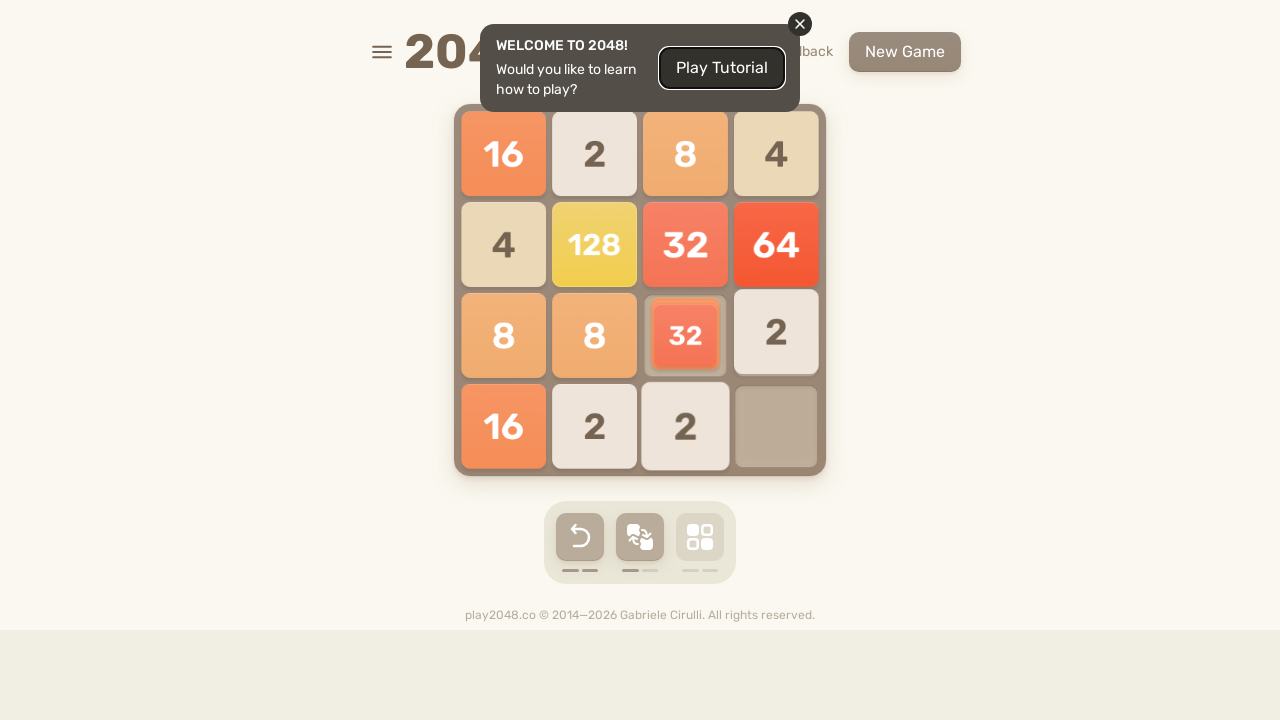

Pressed ArrowDown key on html
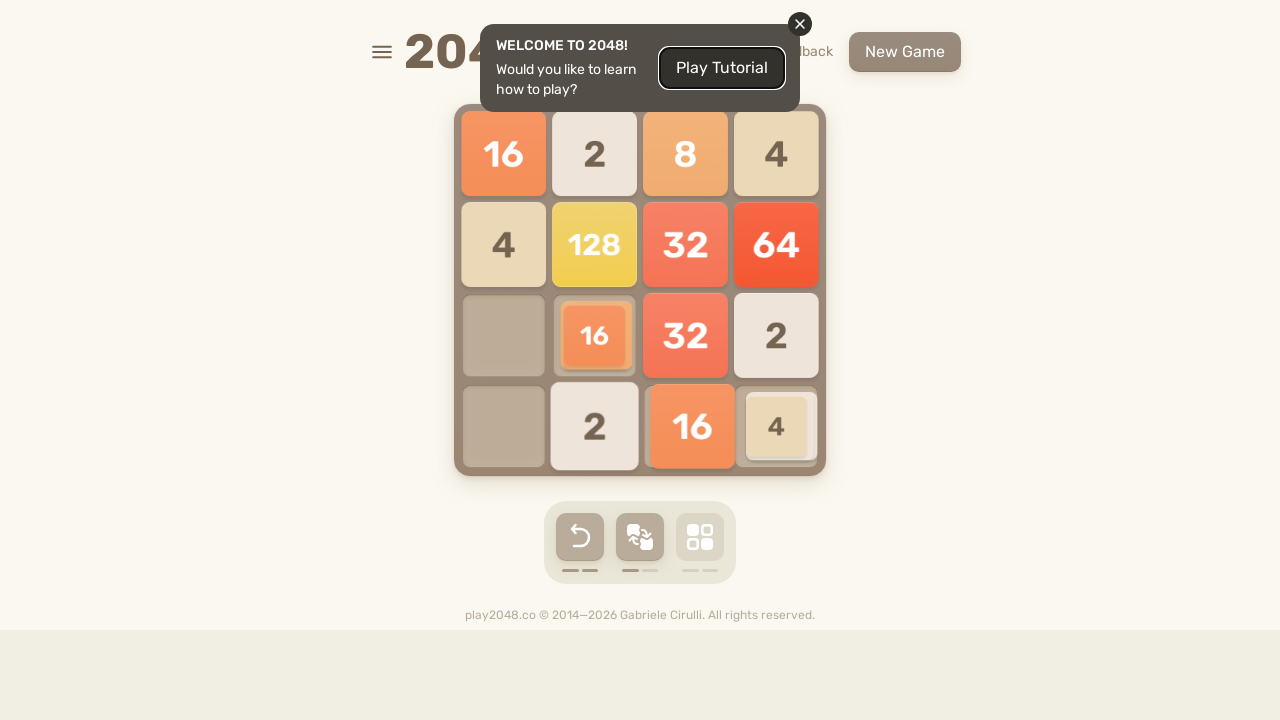

Pressed ArrowLeft key on html
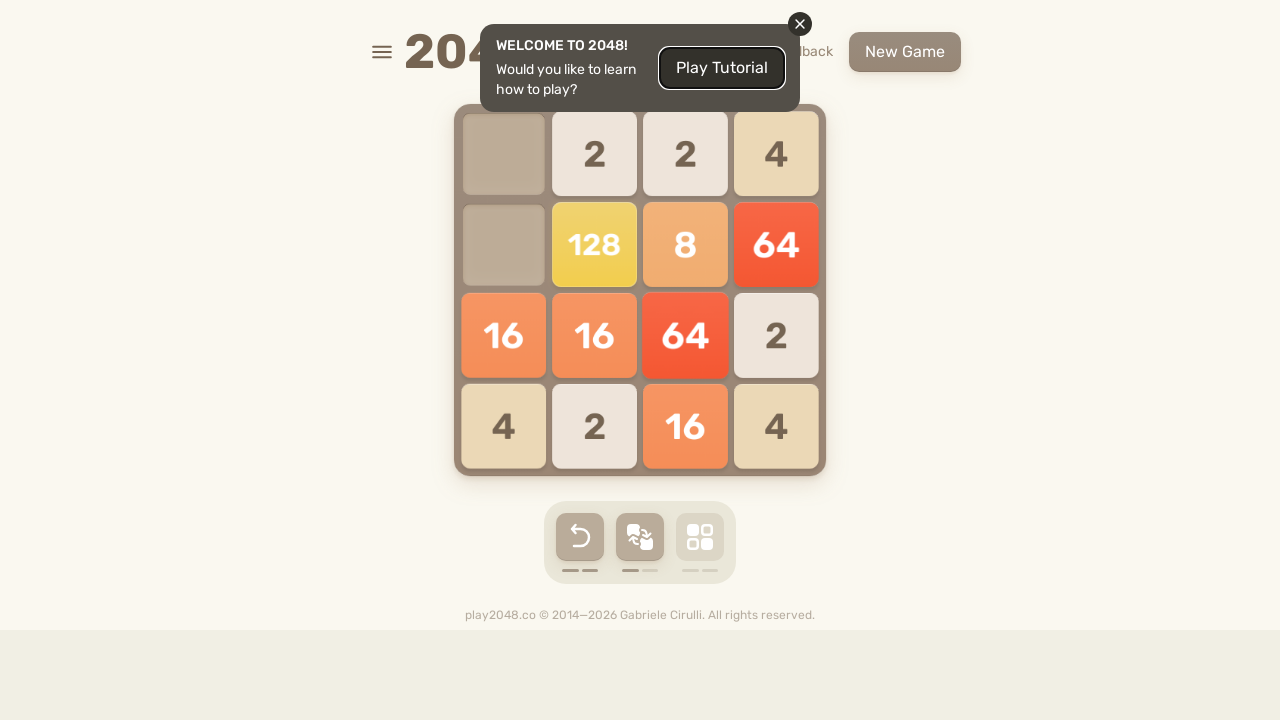

Waited 500ms between move sequences
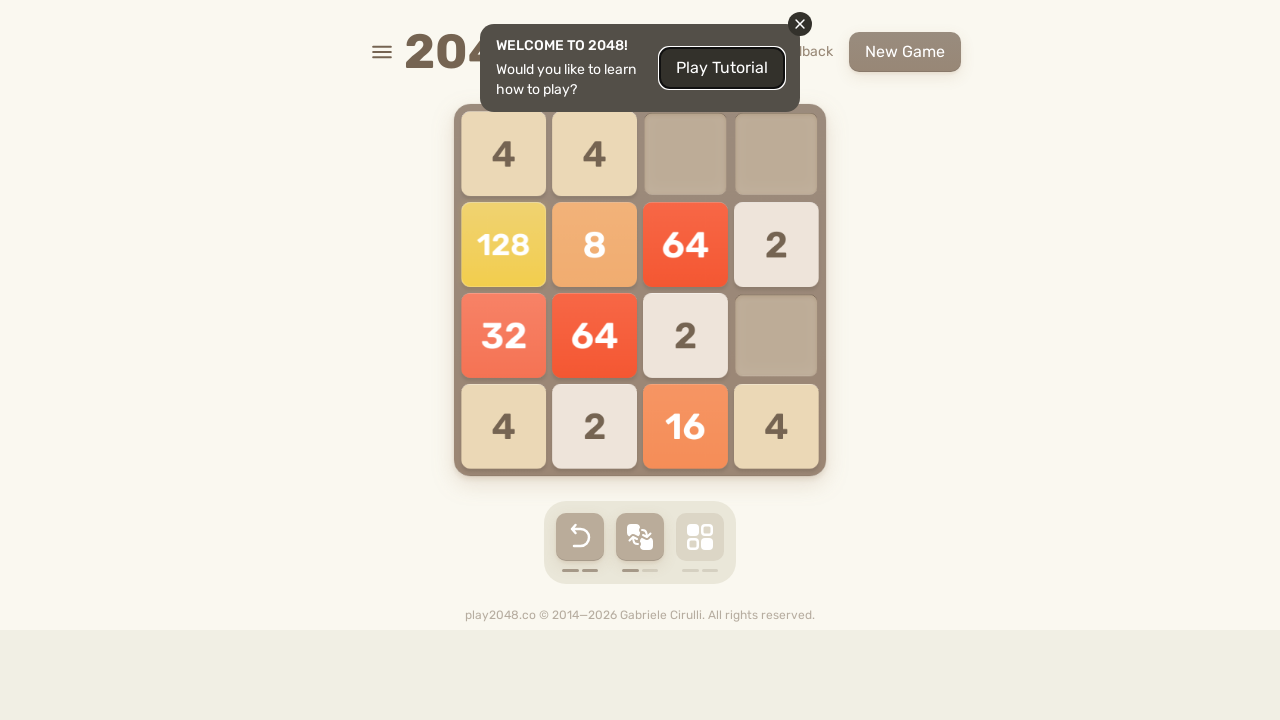

Pressed ArrowUp key on html
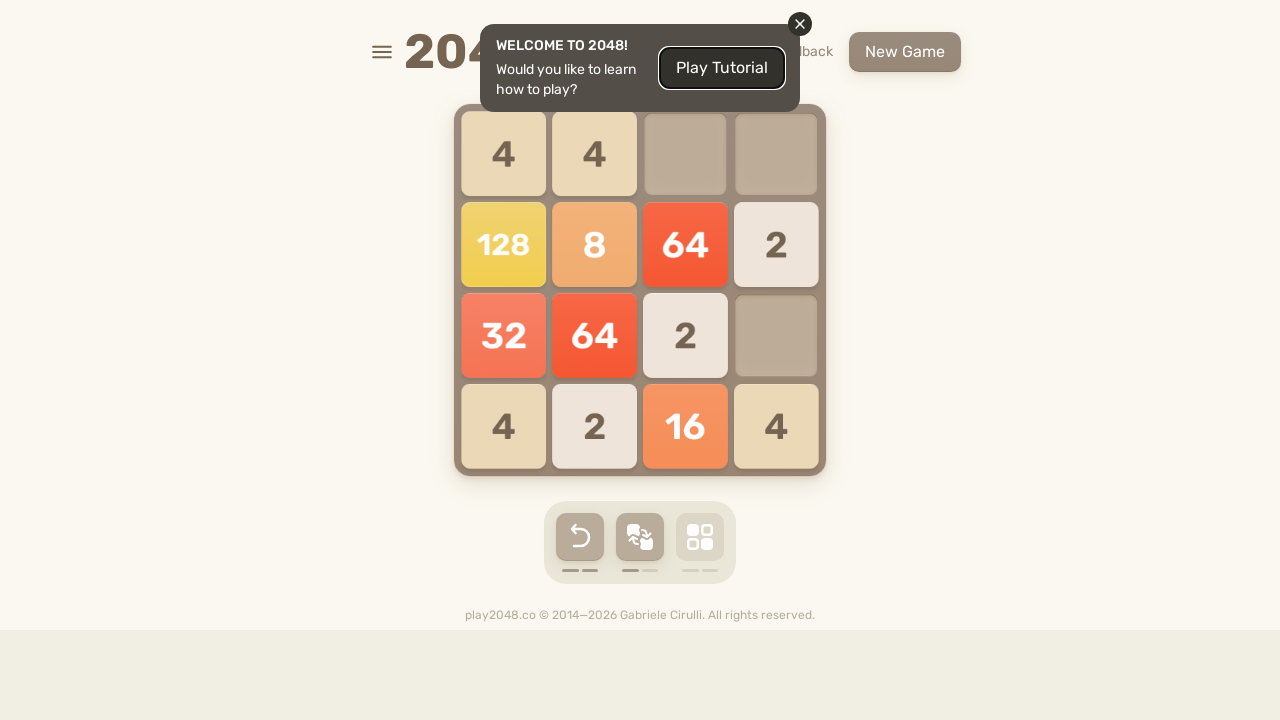

Pressed ArrowRight key on html
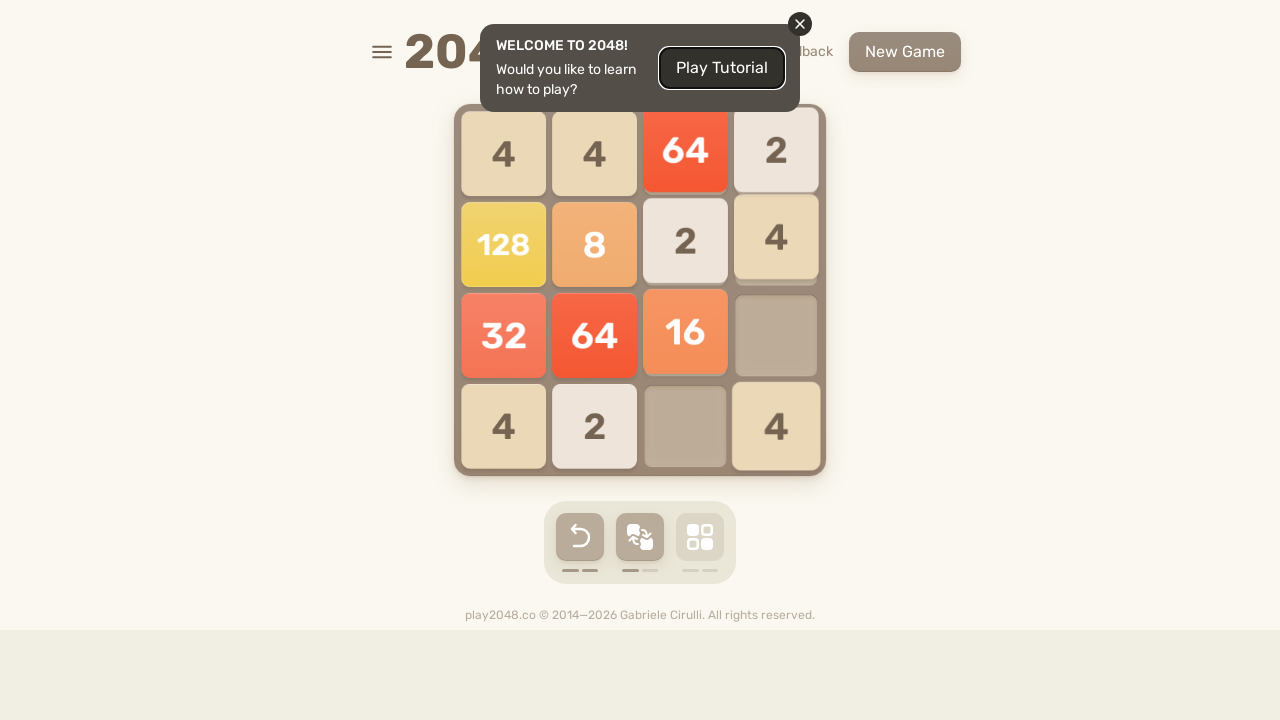

Pressed ArrowDown key on html
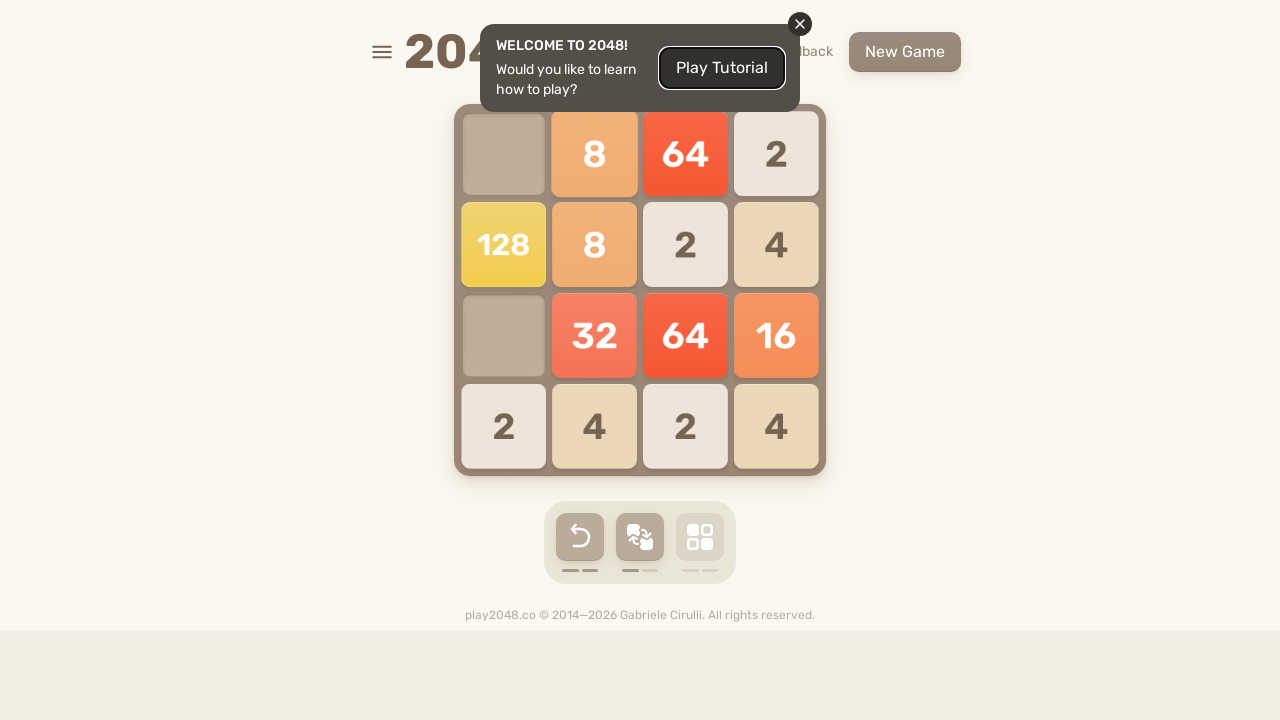

Pressed ArrowLeft key on html
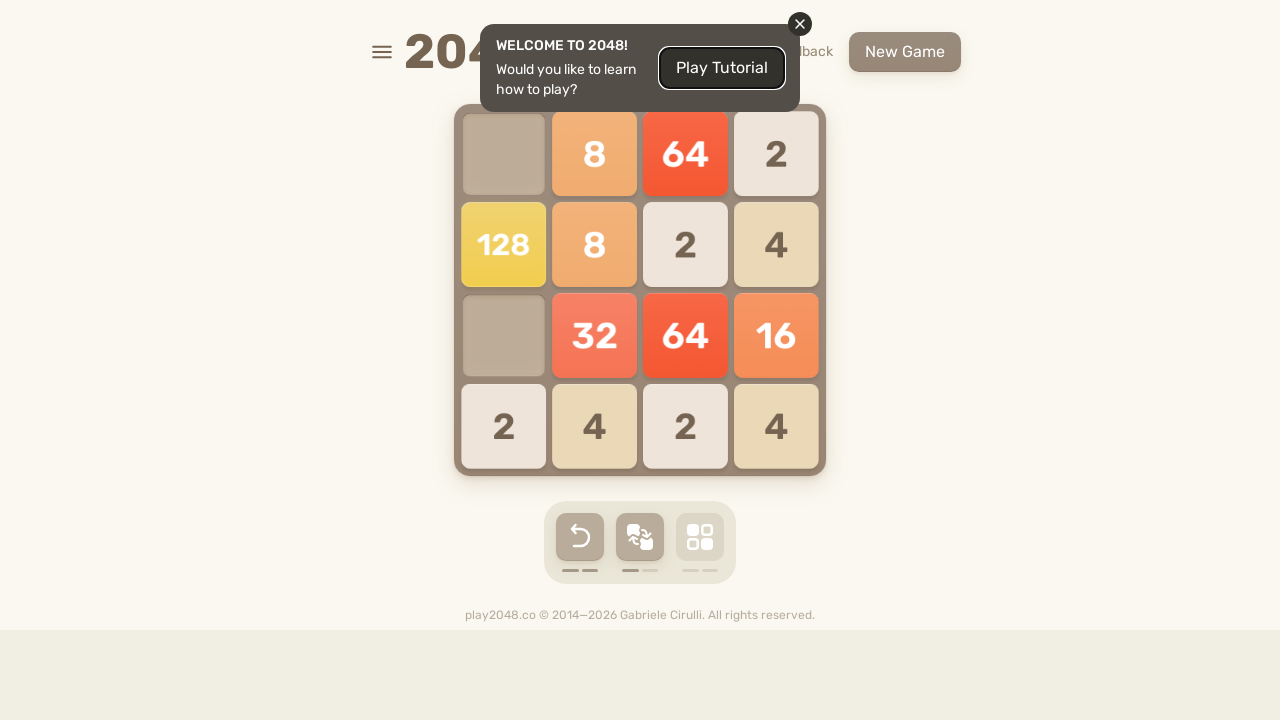

Waited 500ms between move sequences
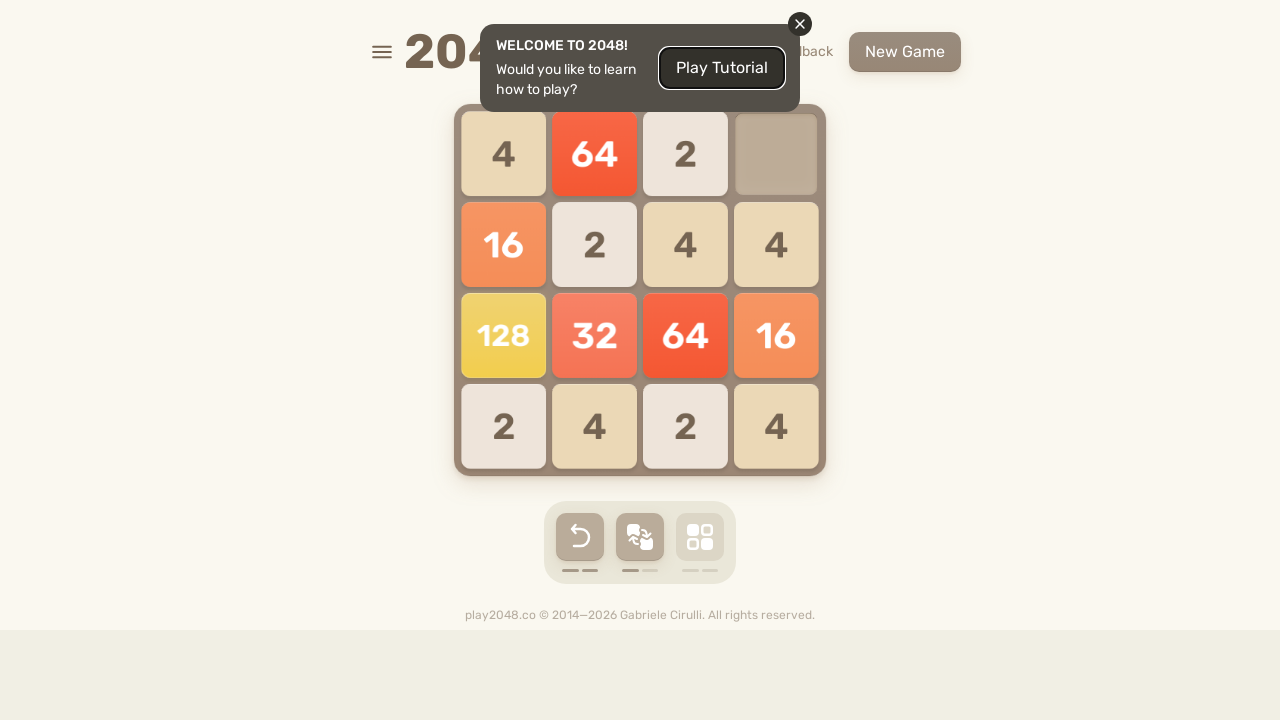

Pressed ArrowUp key on html
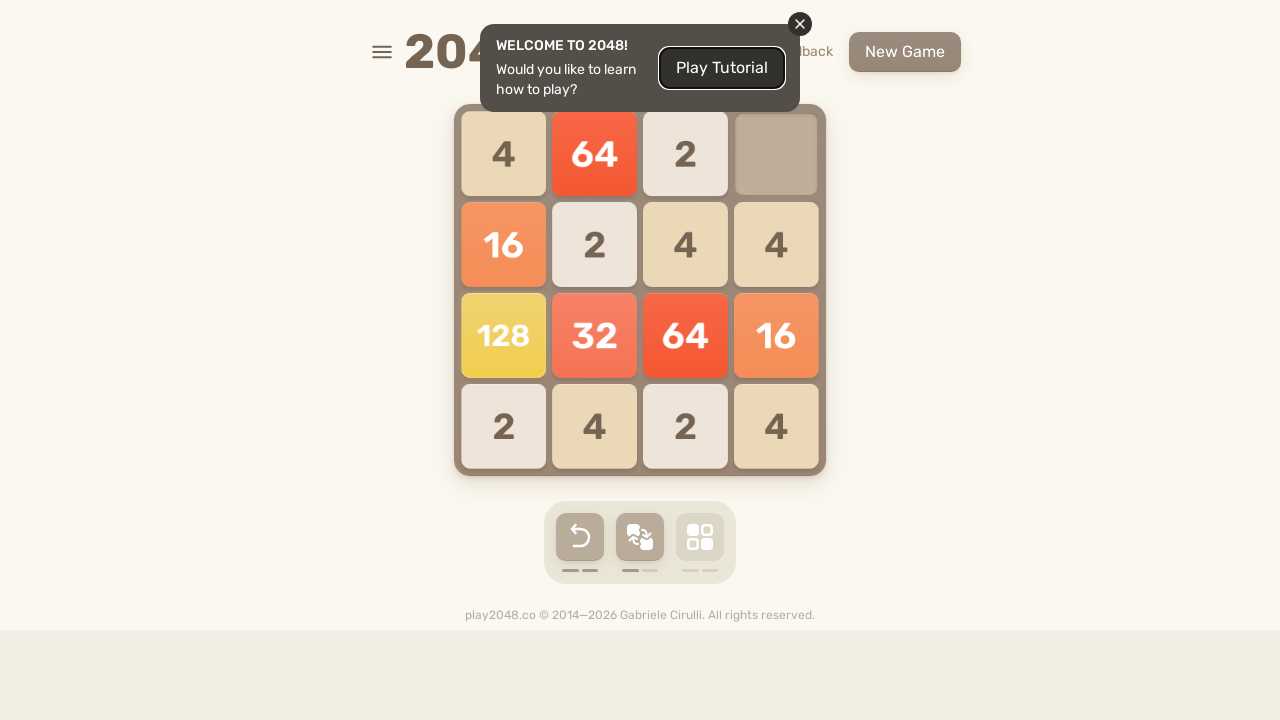

Pressed ArrowRight key on html
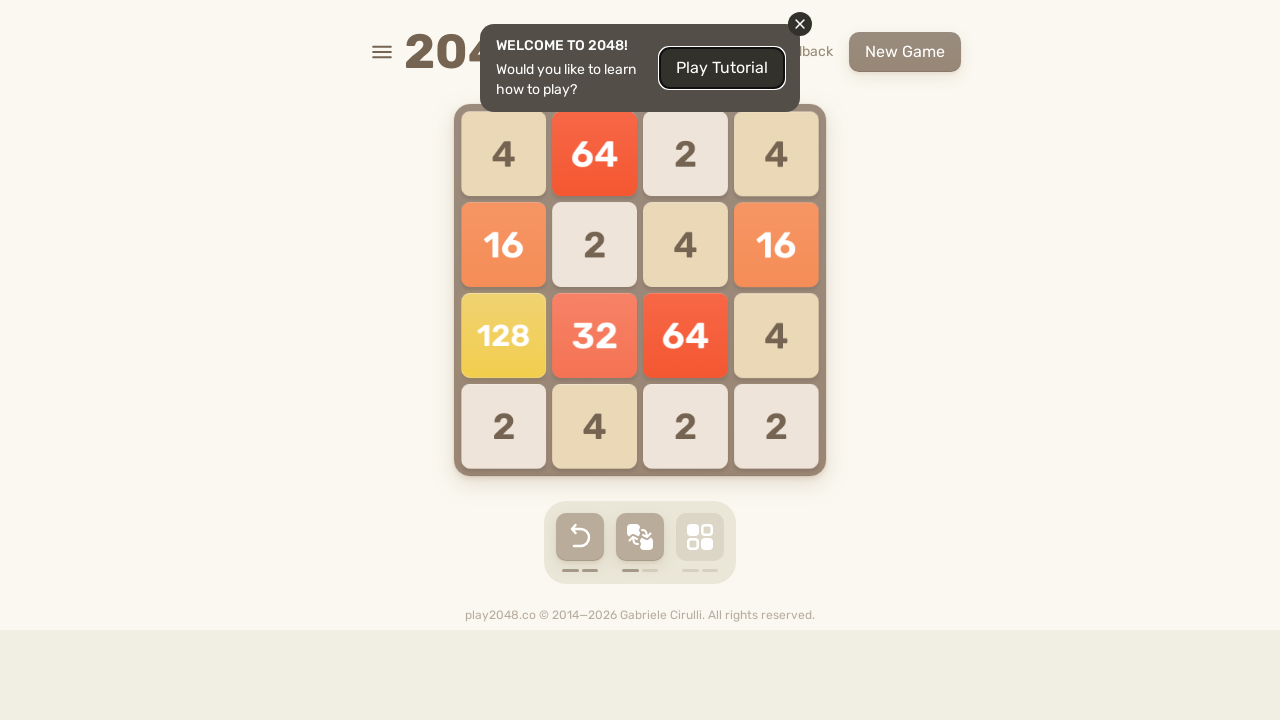

Pressed ArrowDown key on html
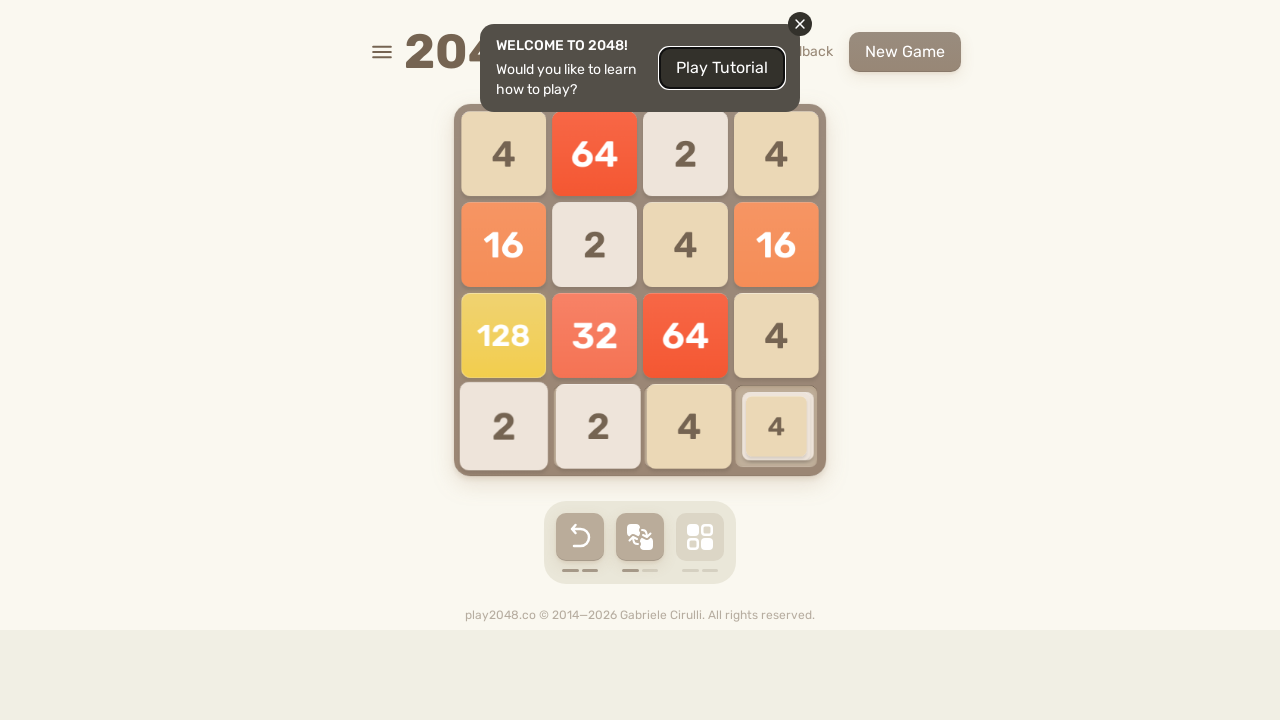

Pressed ArrowLeft key on html
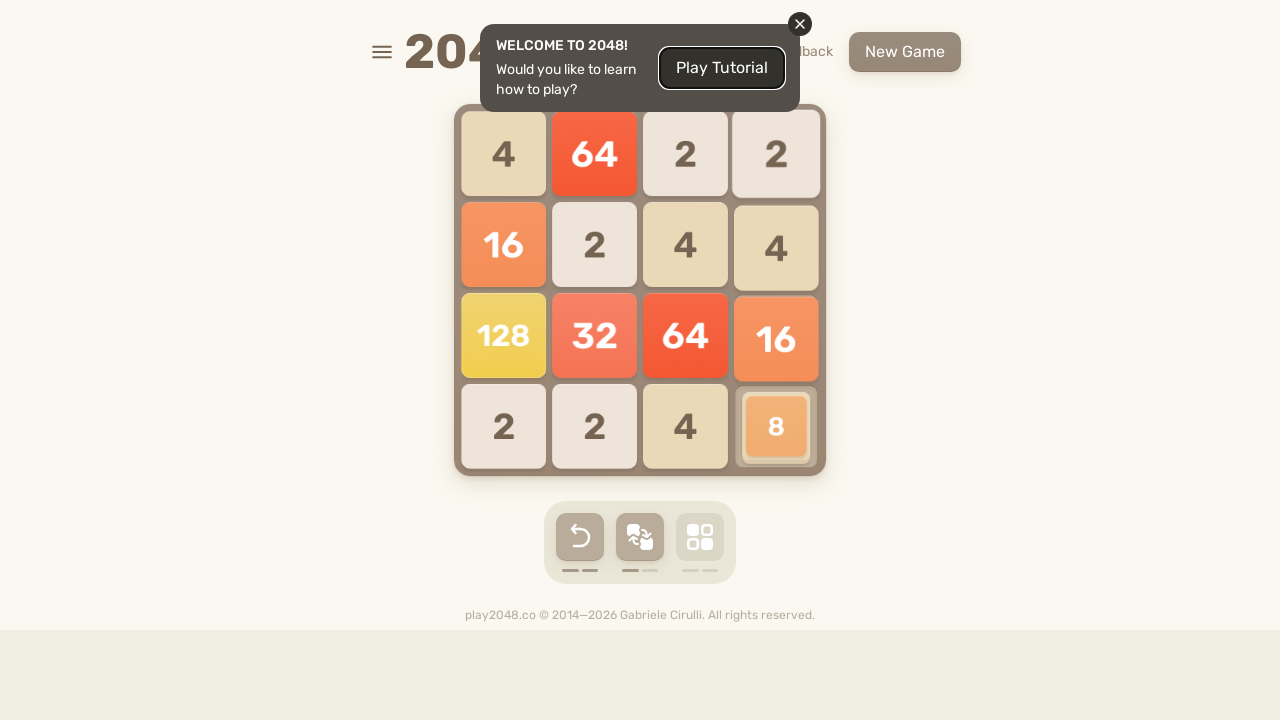

Waited 500ms between move sequences
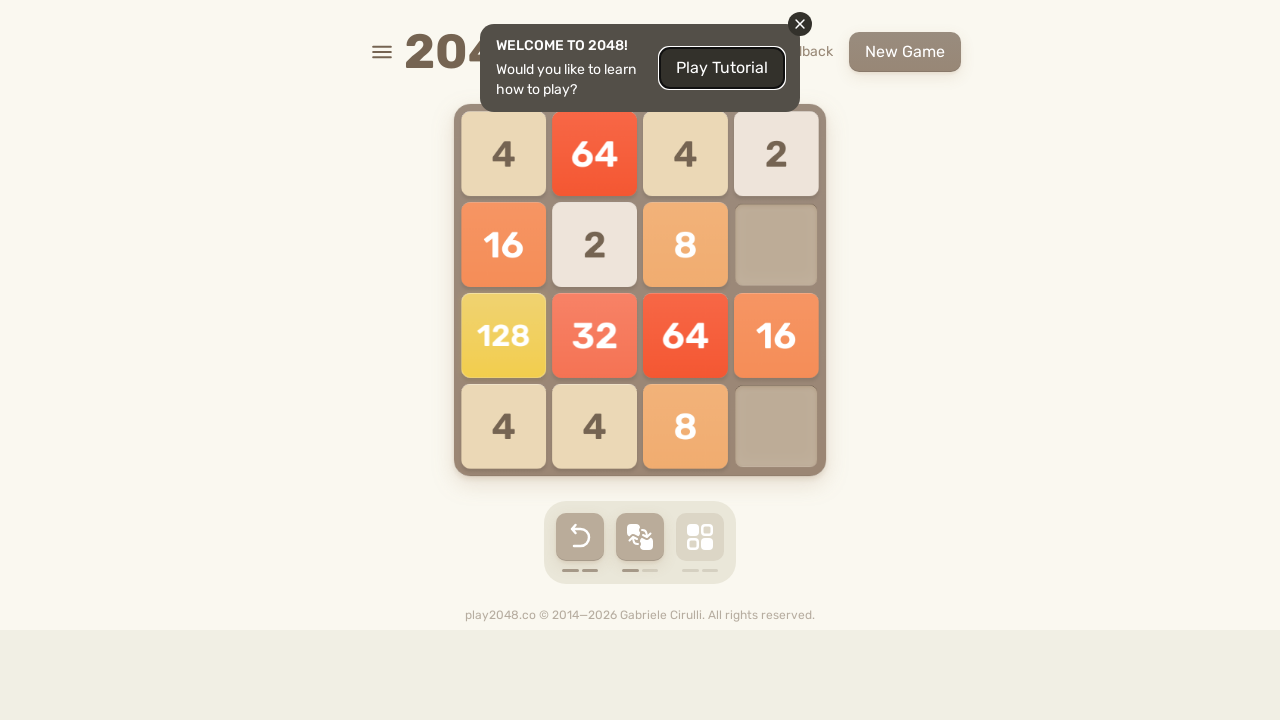

Pressed ArrowUp key on html
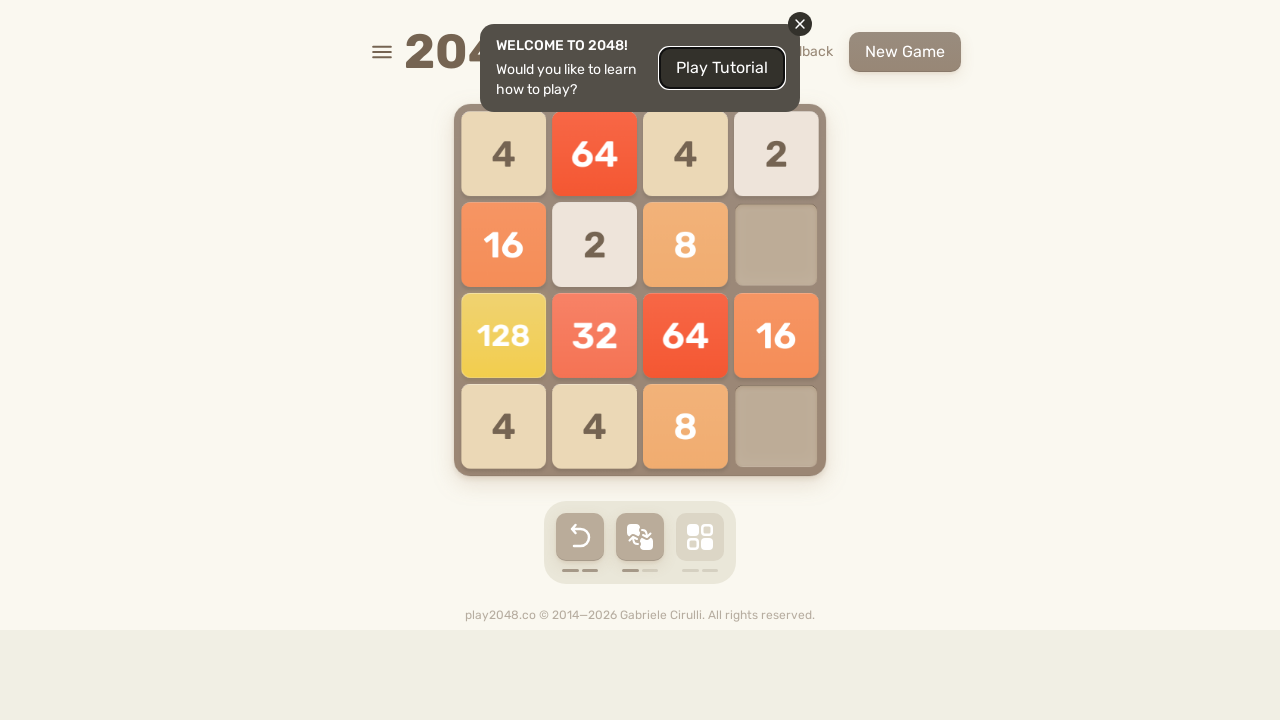

Pressed ArrowRight key on html
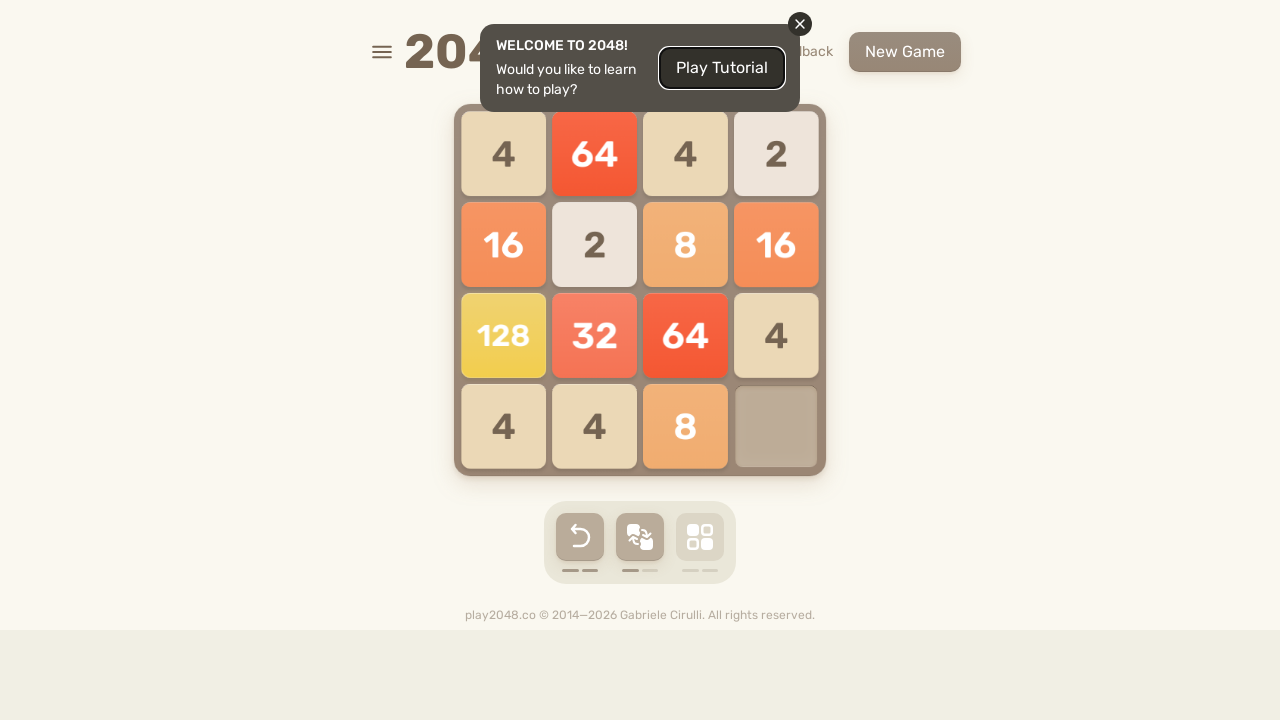

Pressed ArrowDown key on html
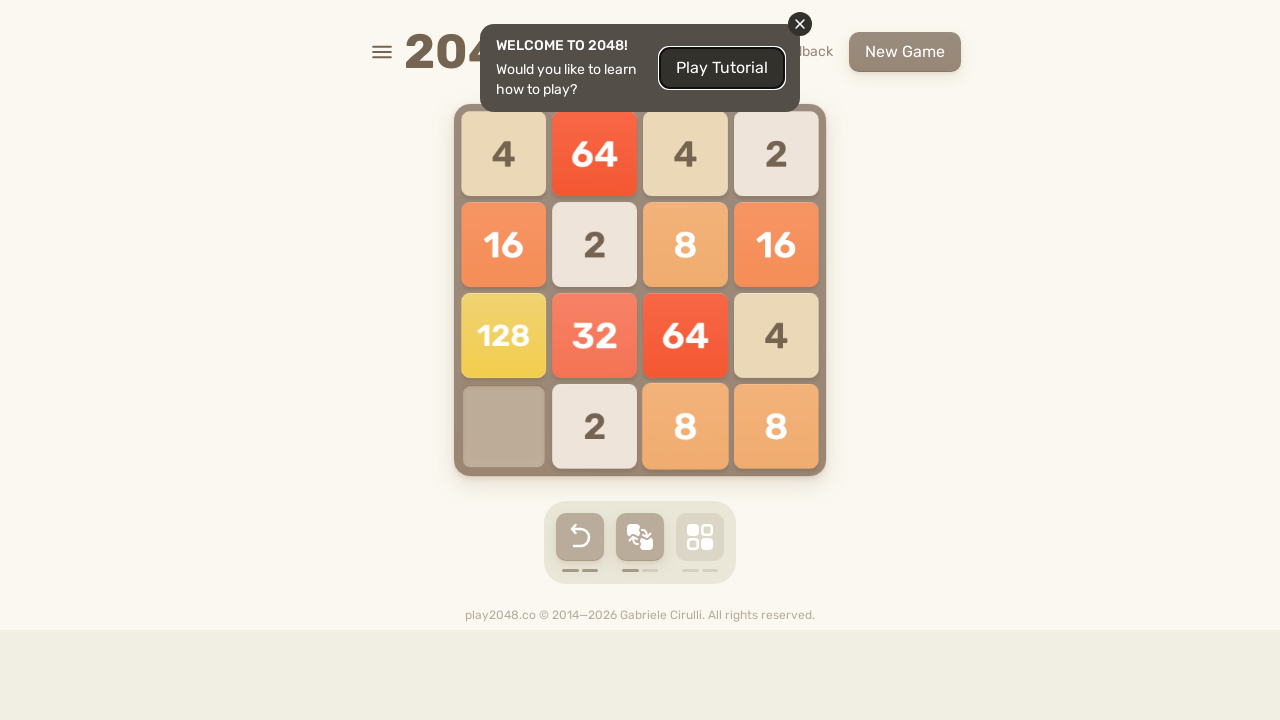

Pressed ArrowLeft key on html
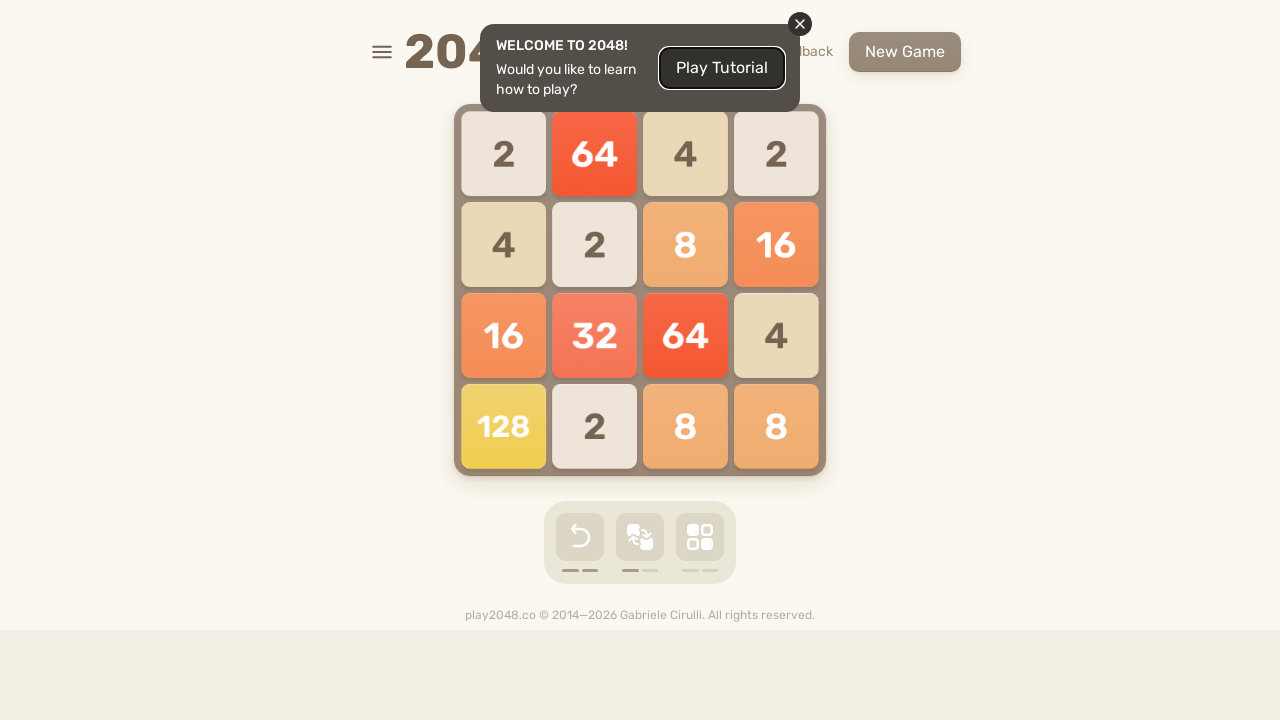

Waited 500ms between move sequences
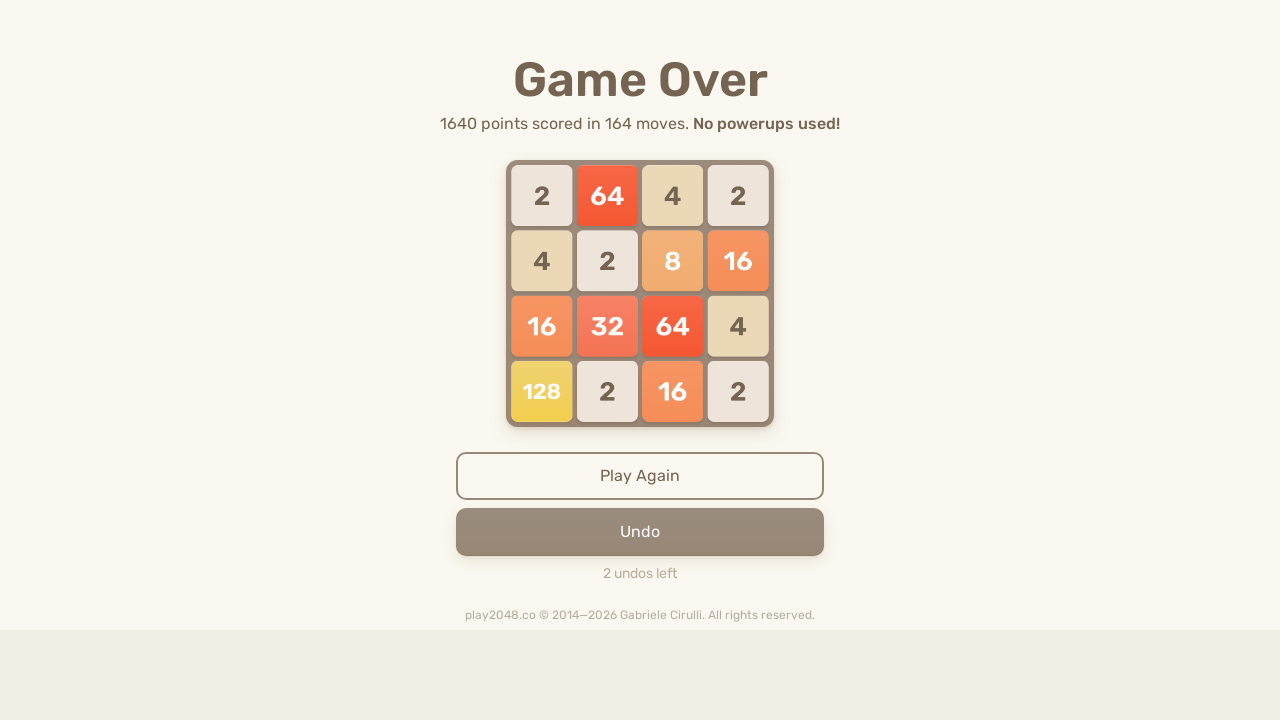

Pressed ArrowUp key on html
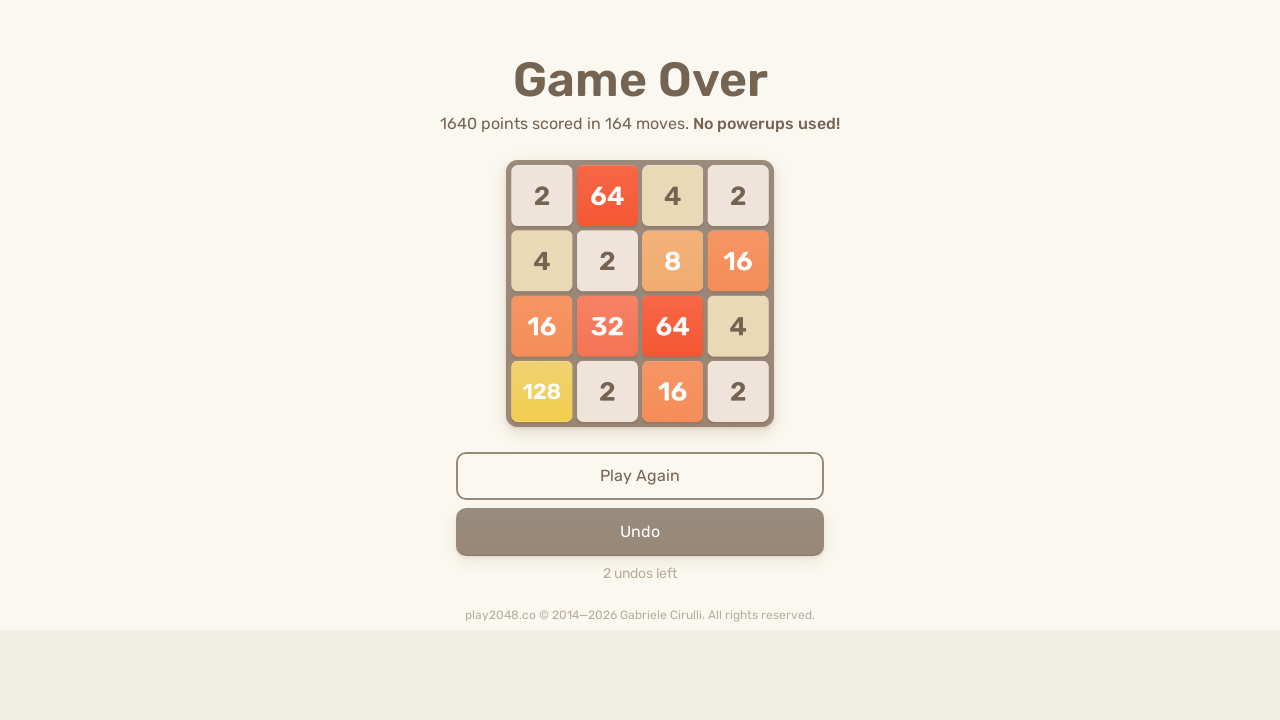

Pressed ArrowRight key on html
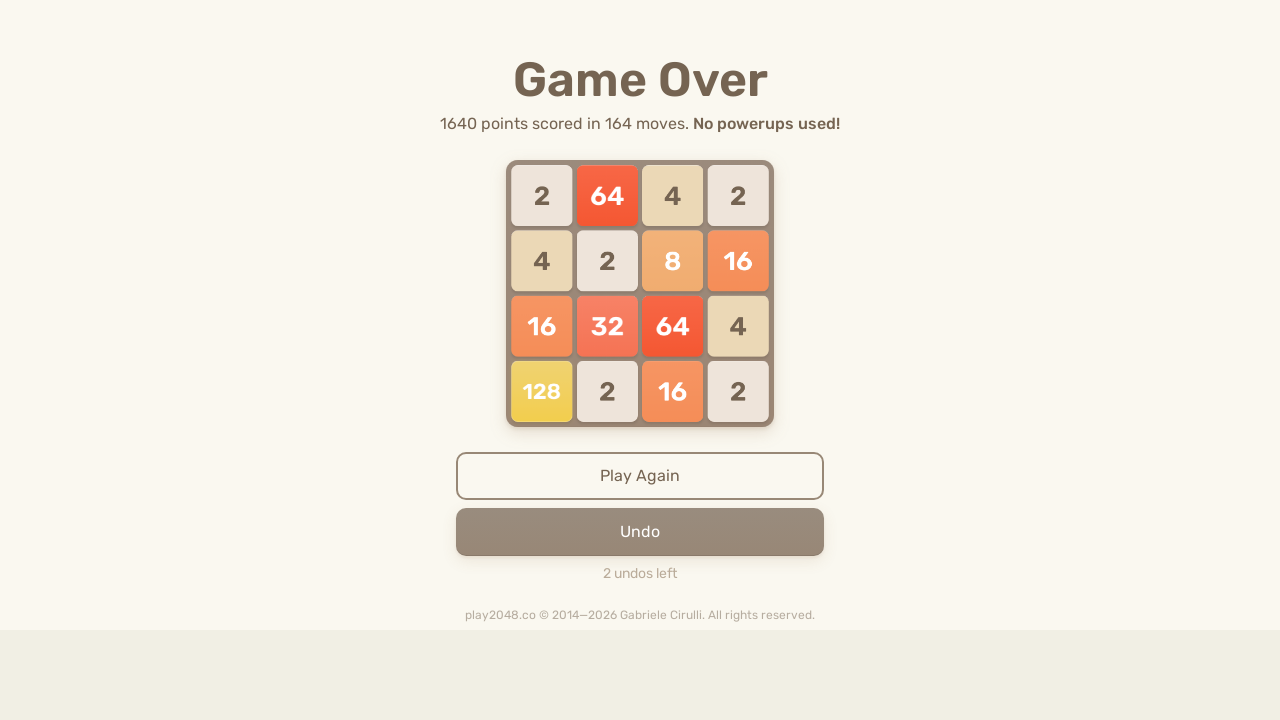

Pressed ArrowDown key on html
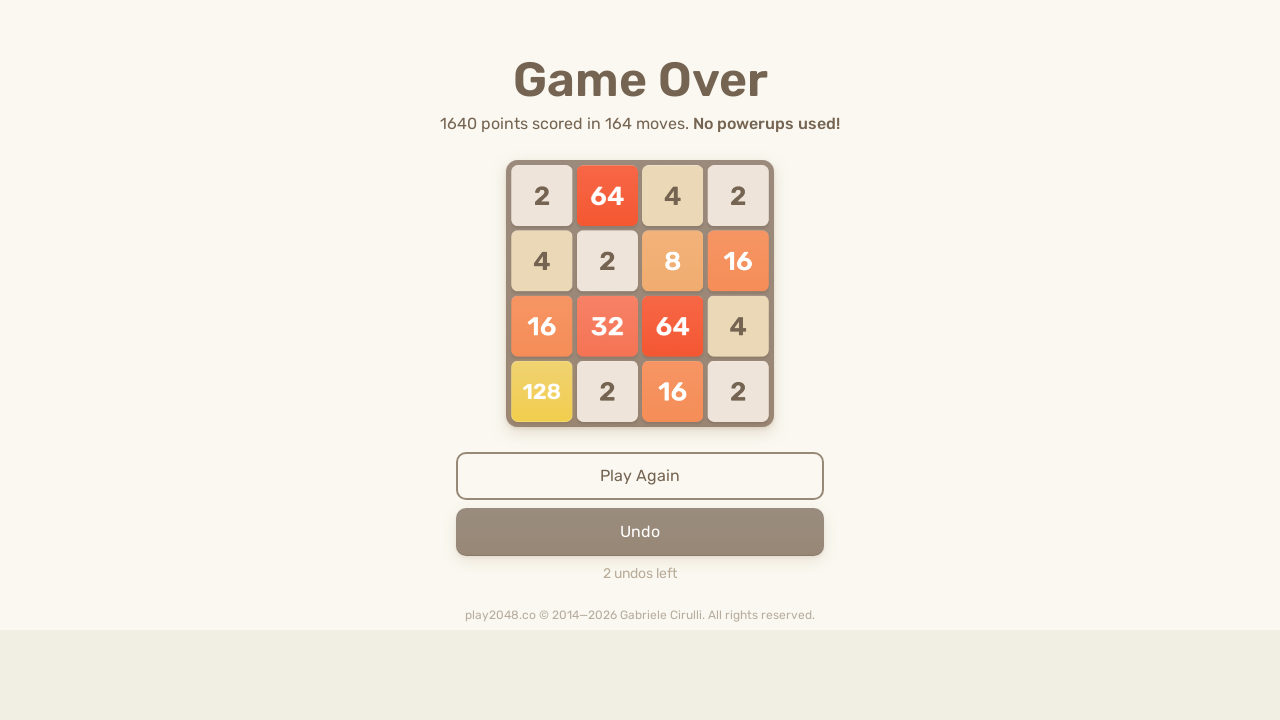

Pressed ArrowLeft key on html
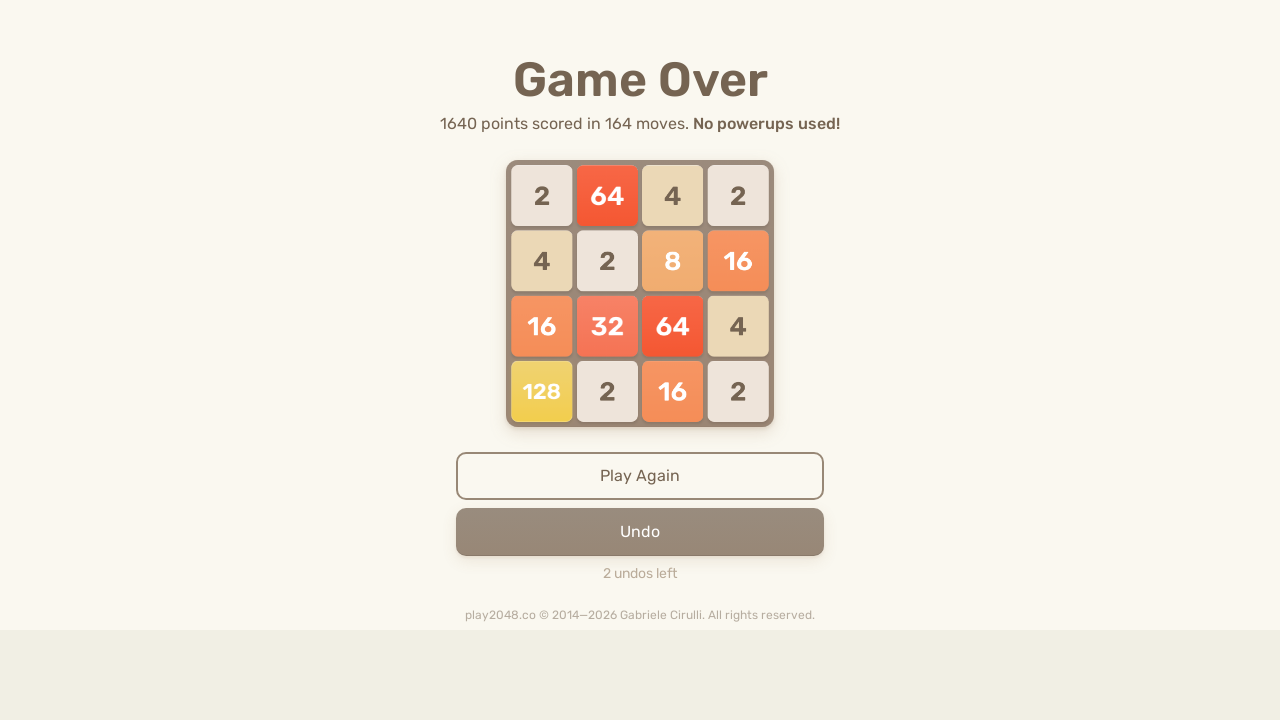

Waited 500ms between move sequences
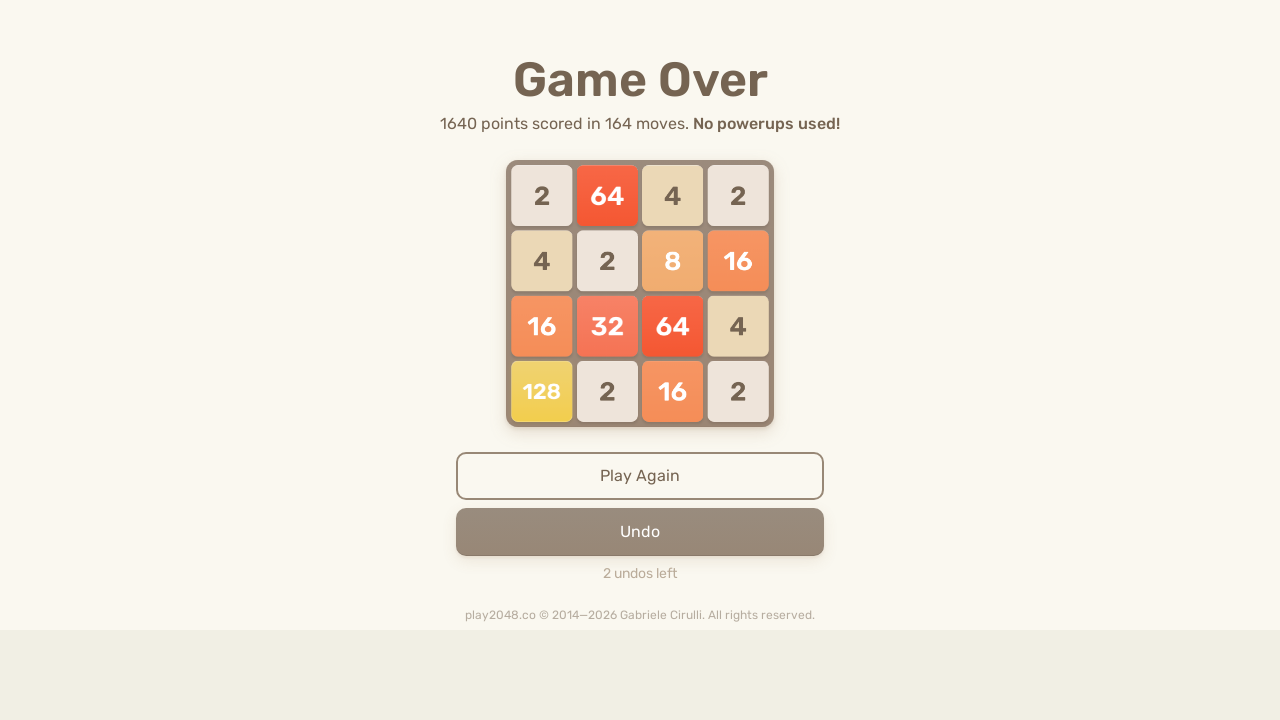

Pressed ArrowUp key on html
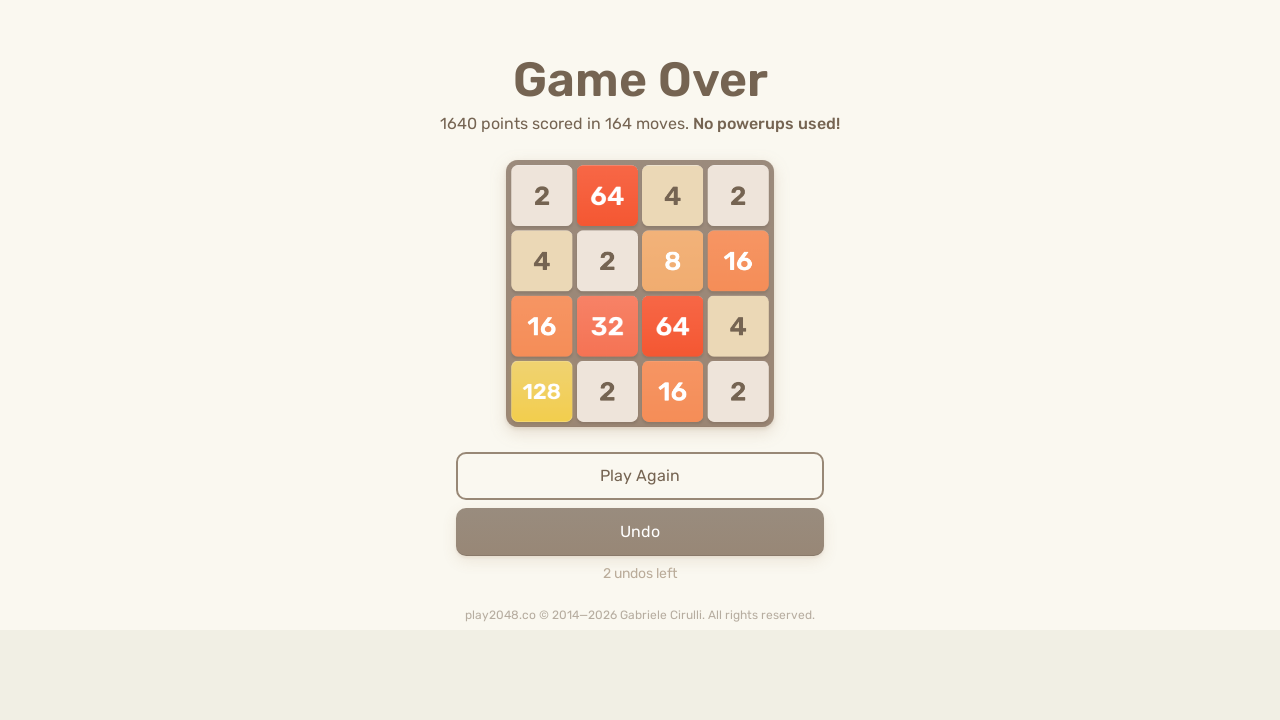

Pressed ArrowRight key on html
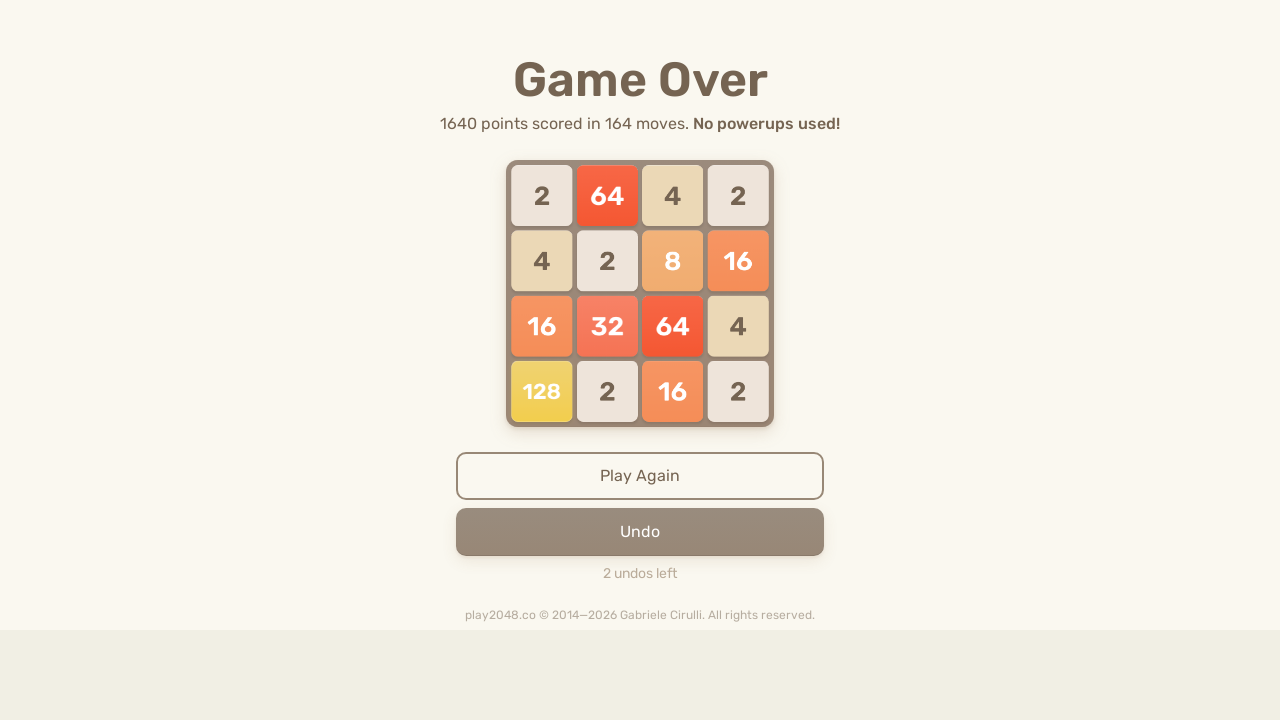

Pressed ArrowDown key on html
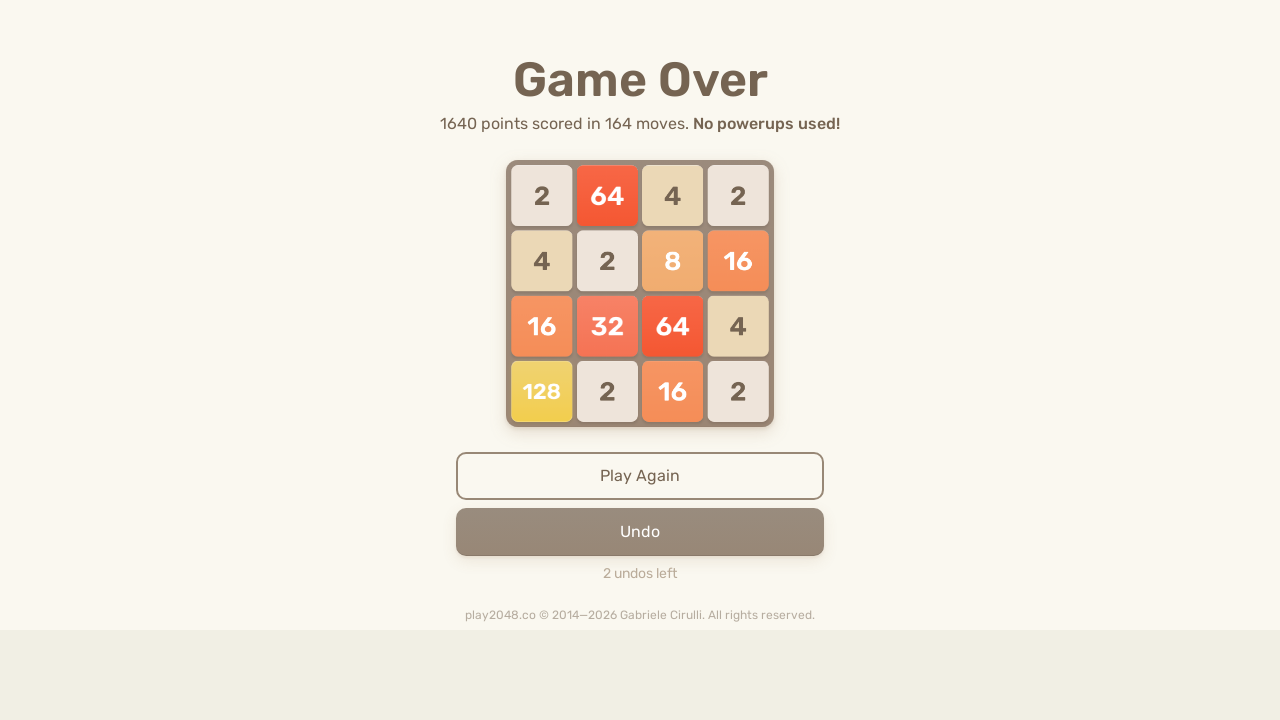

Pressed ArrowLeft key on html
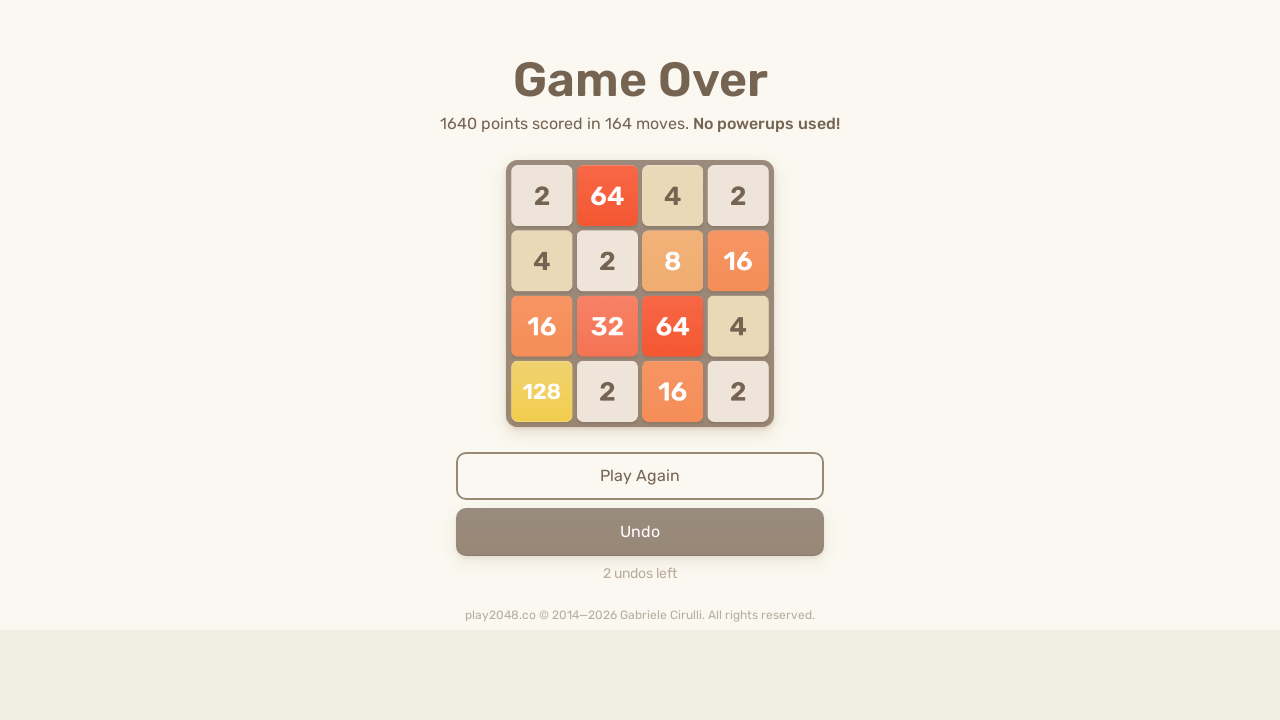

Waited 500ms between move sequences
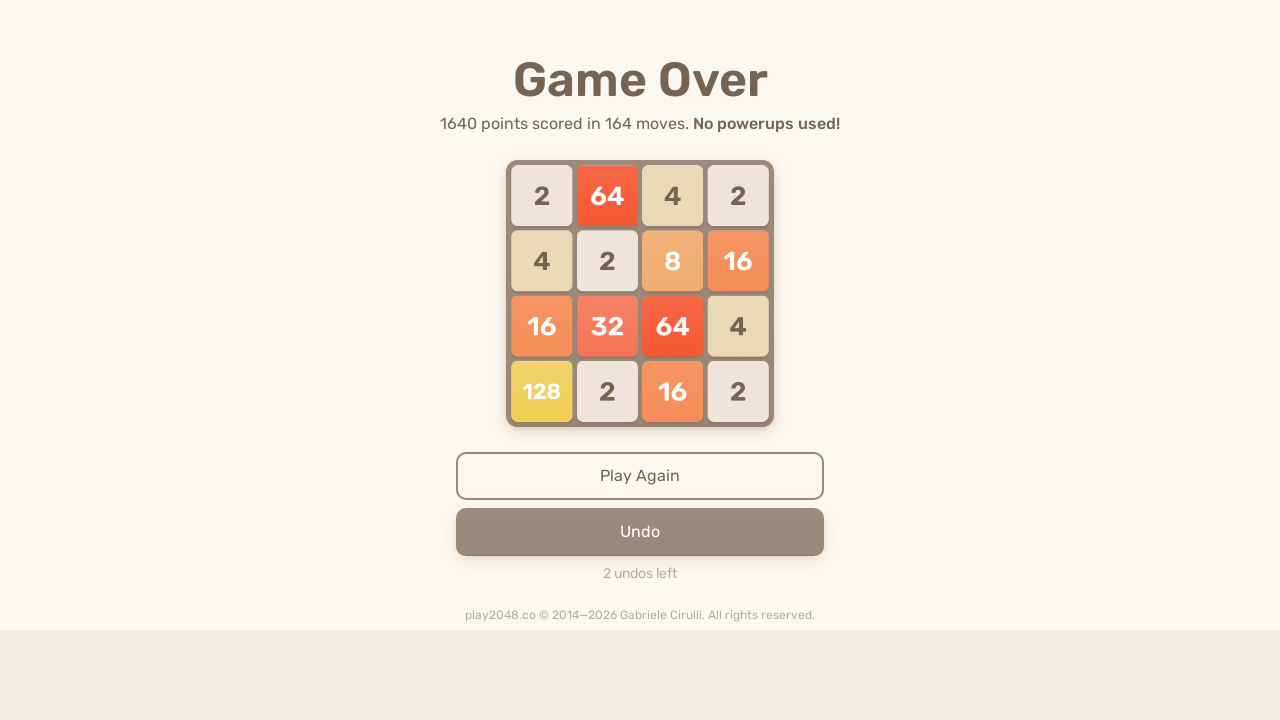

Pressed ArrowUp key on html
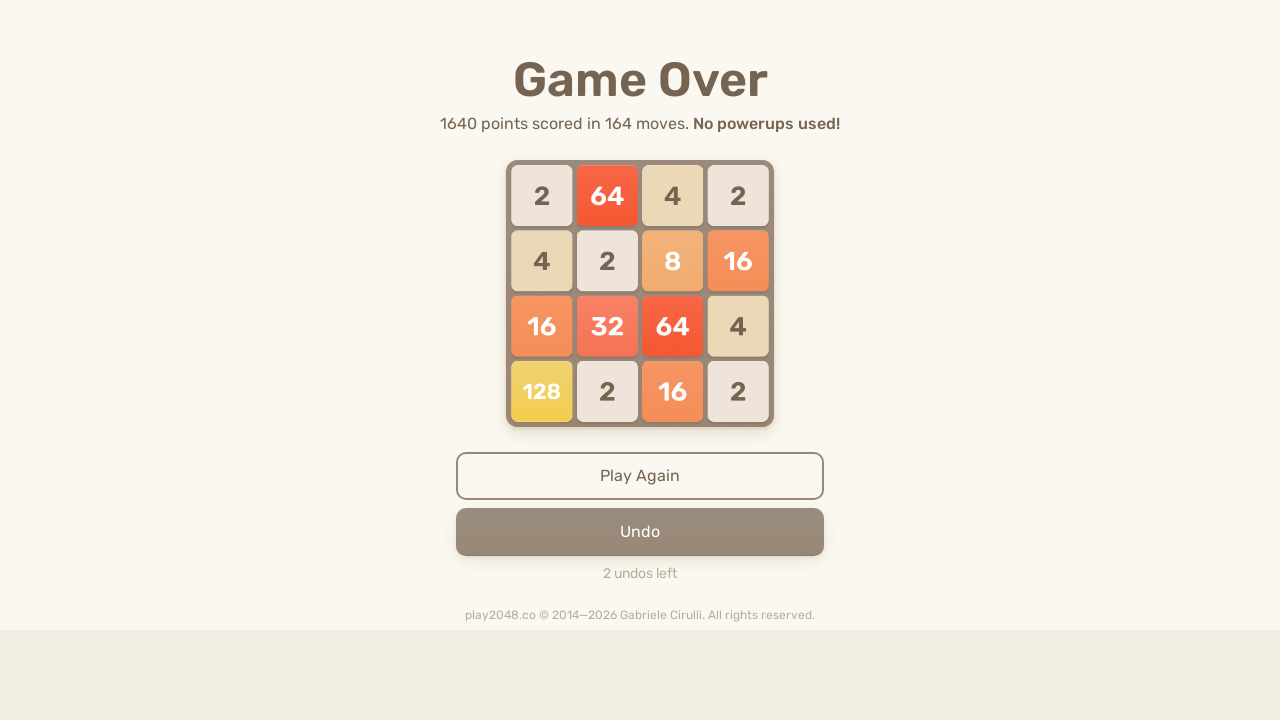

Pressed ArrowRight key on html
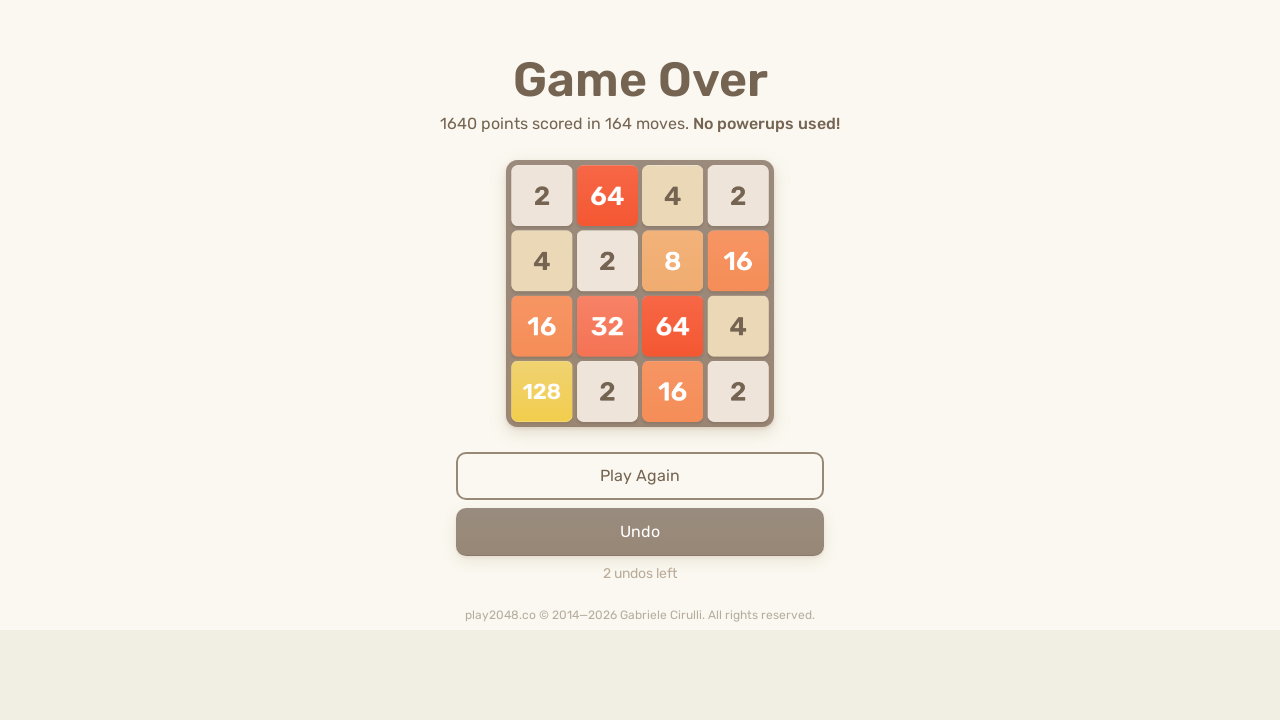

Pressed ArrowDown key on html
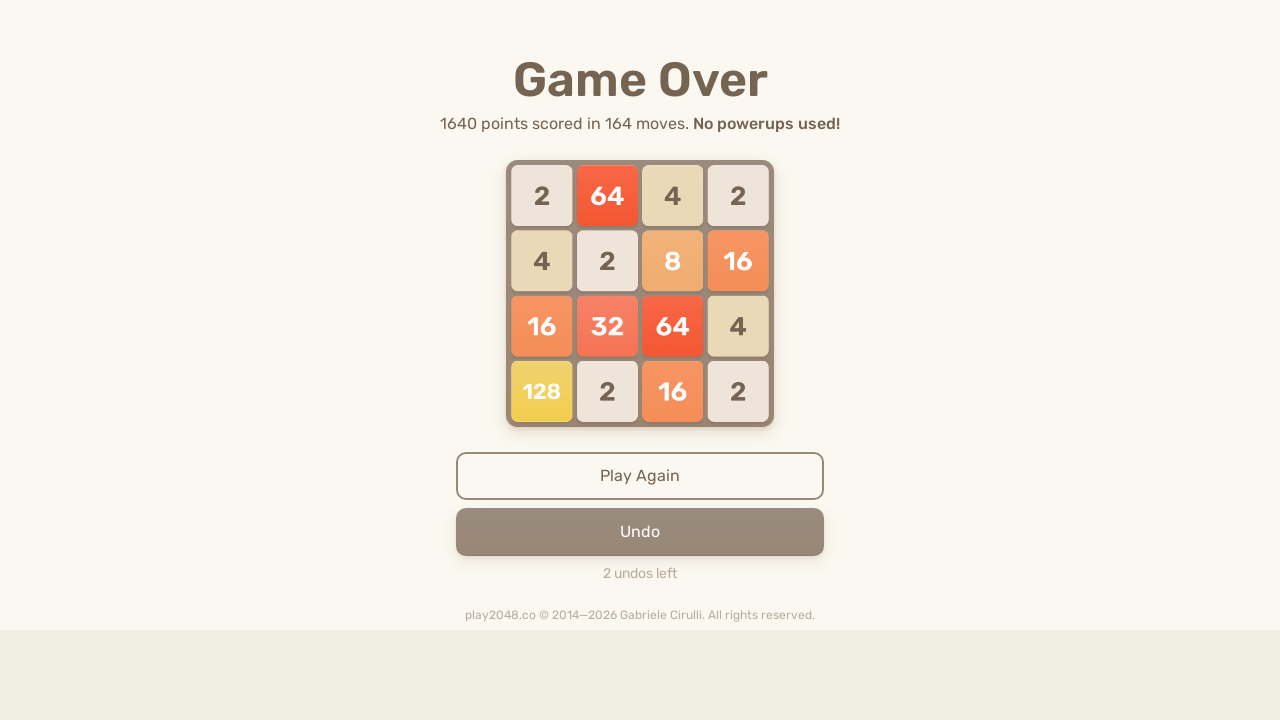

Pressed ArrowLeft key on html
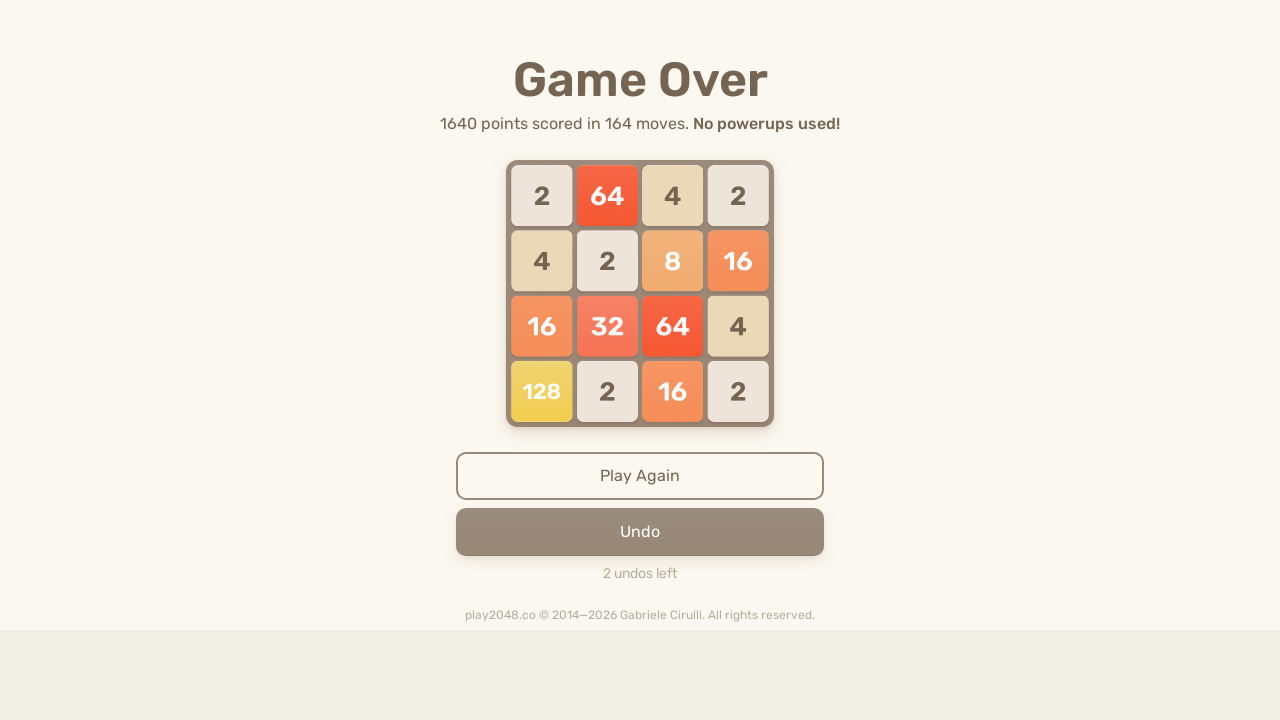

Waited 500ms between move sequences
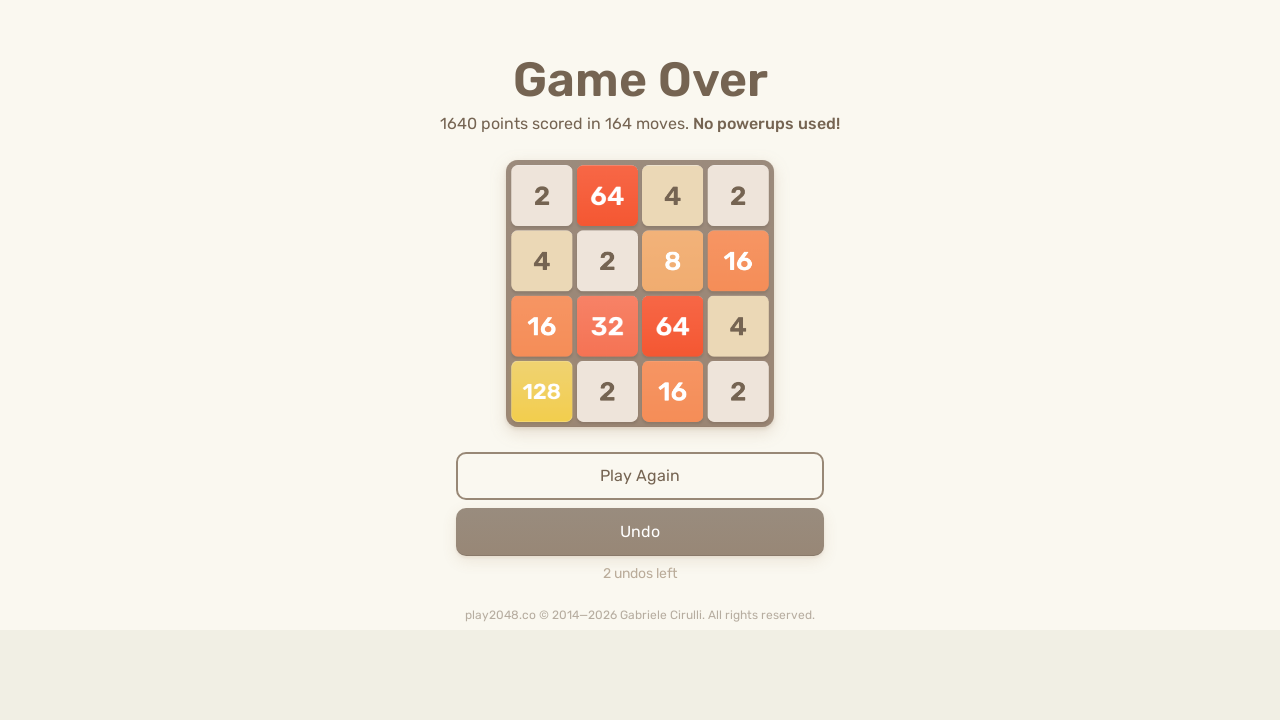

Pressed ArrowUp key on html
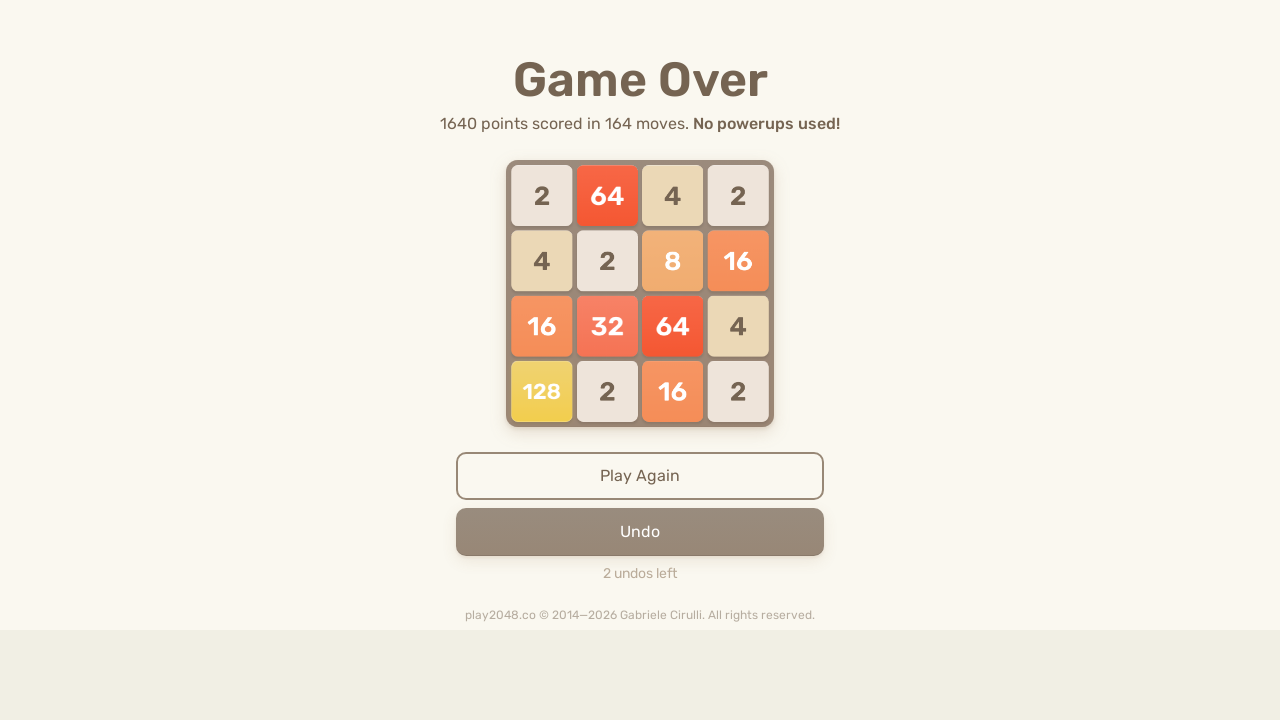

Pressed ArrowRight key on html
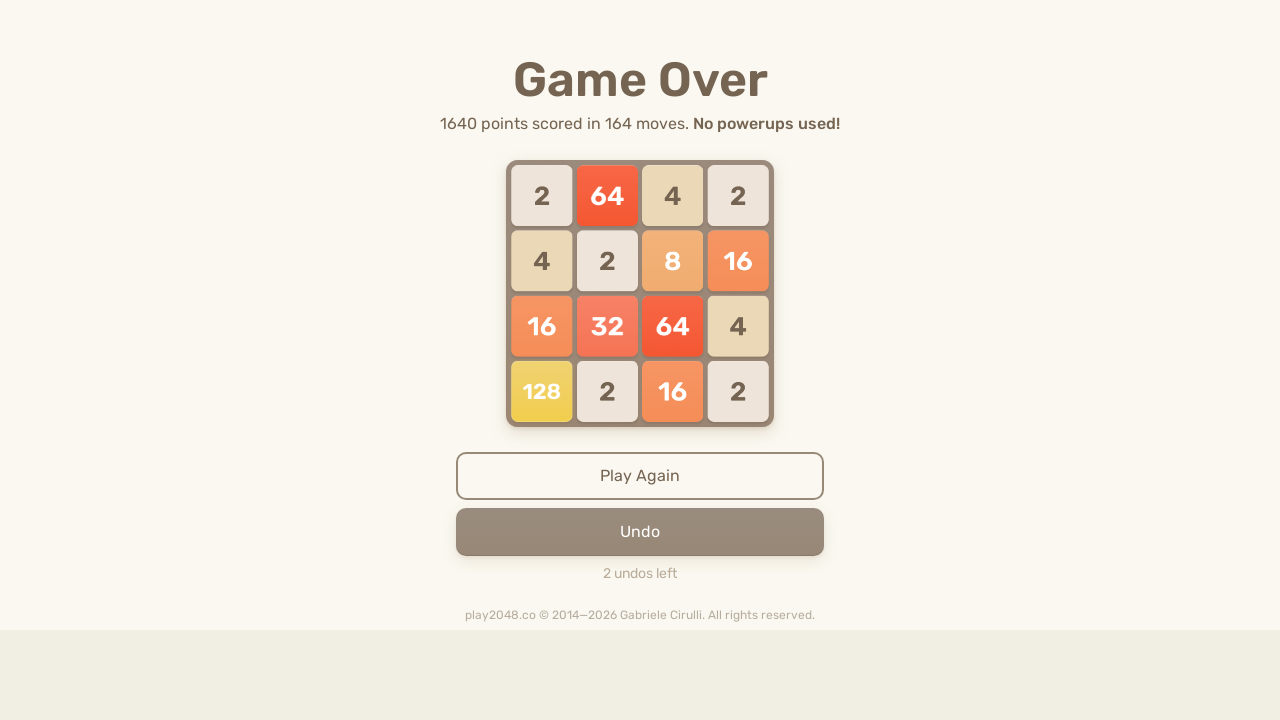

Pressed ArrowDown key on html
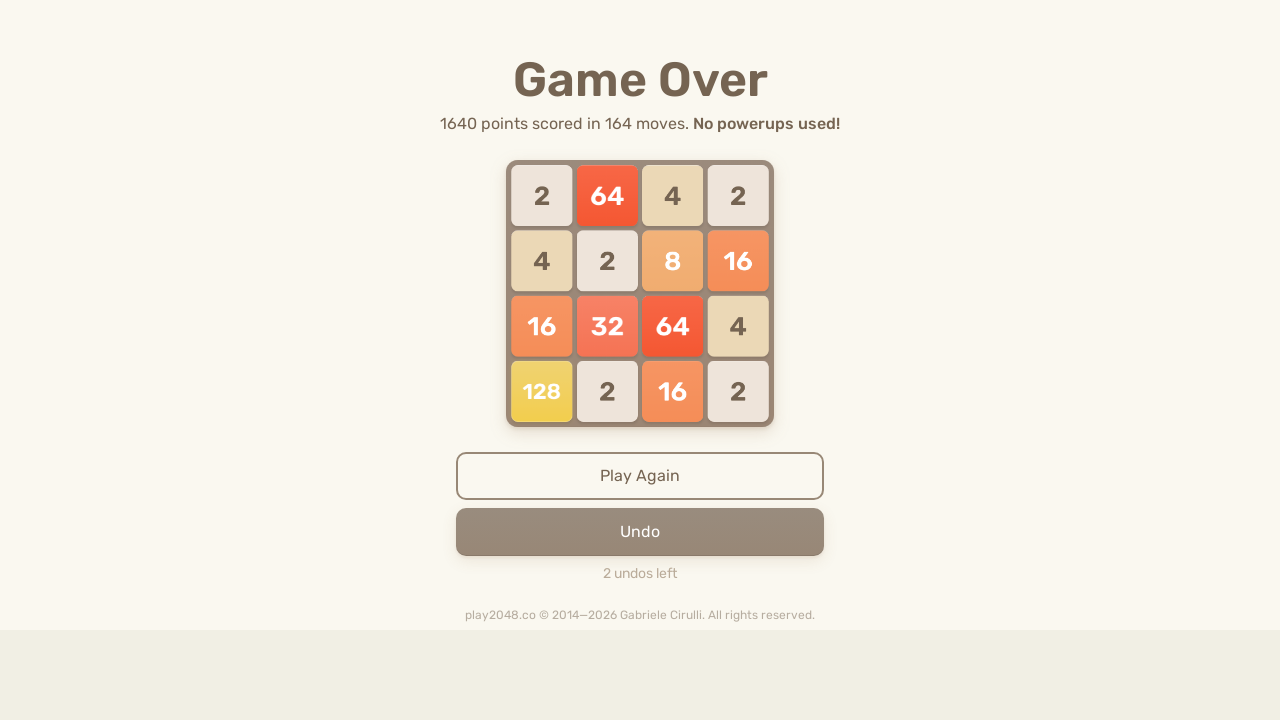

Pressed ArrowLeft key on html
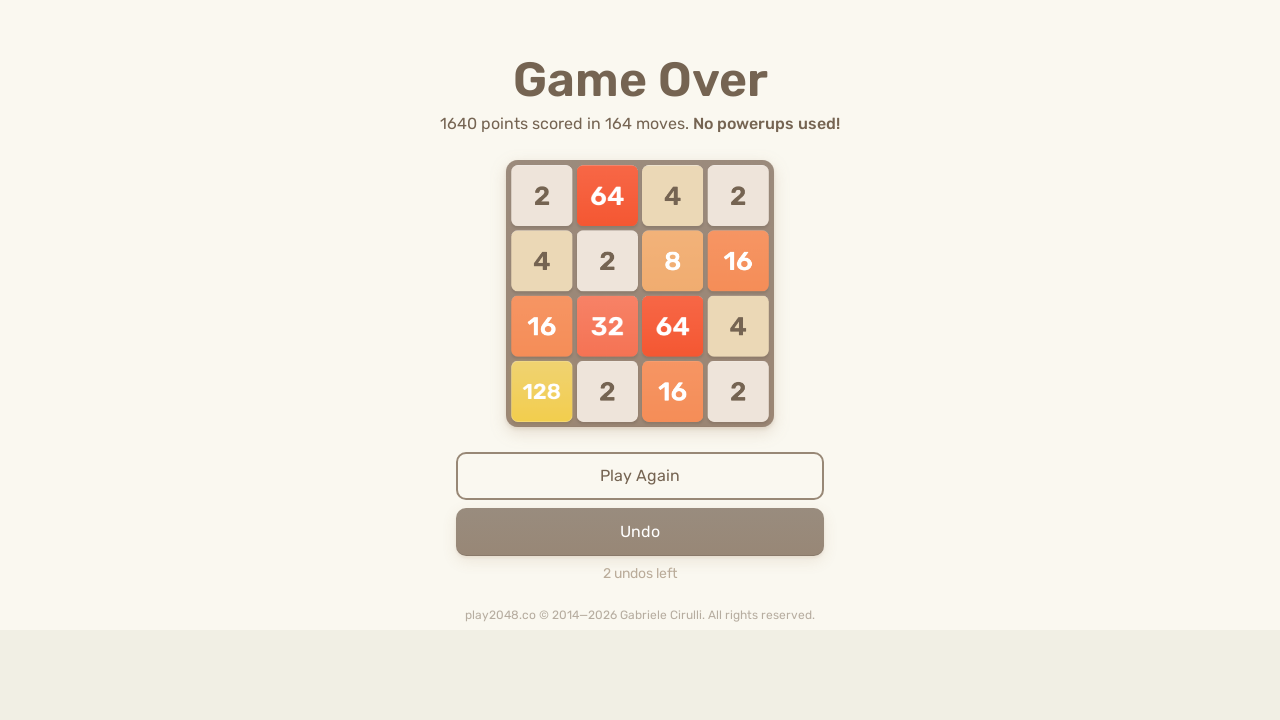

Waited 500ms between move sequences
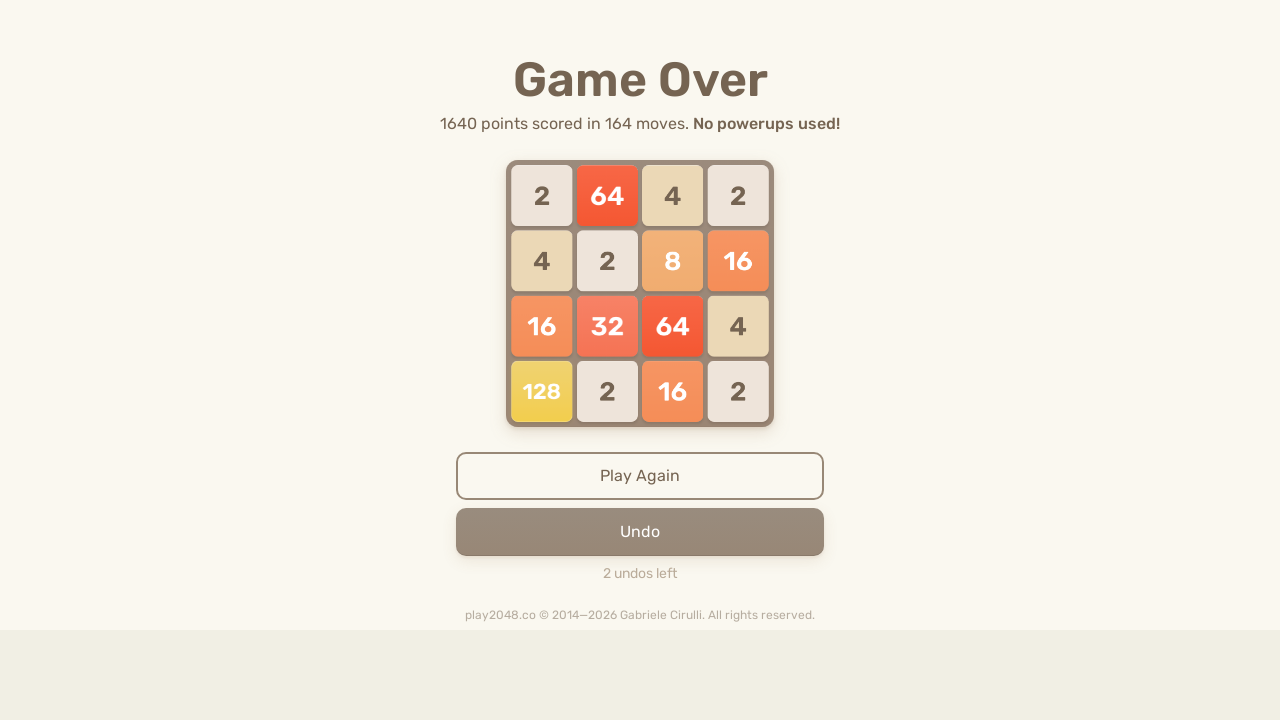

Pressed ArrowUp key on html
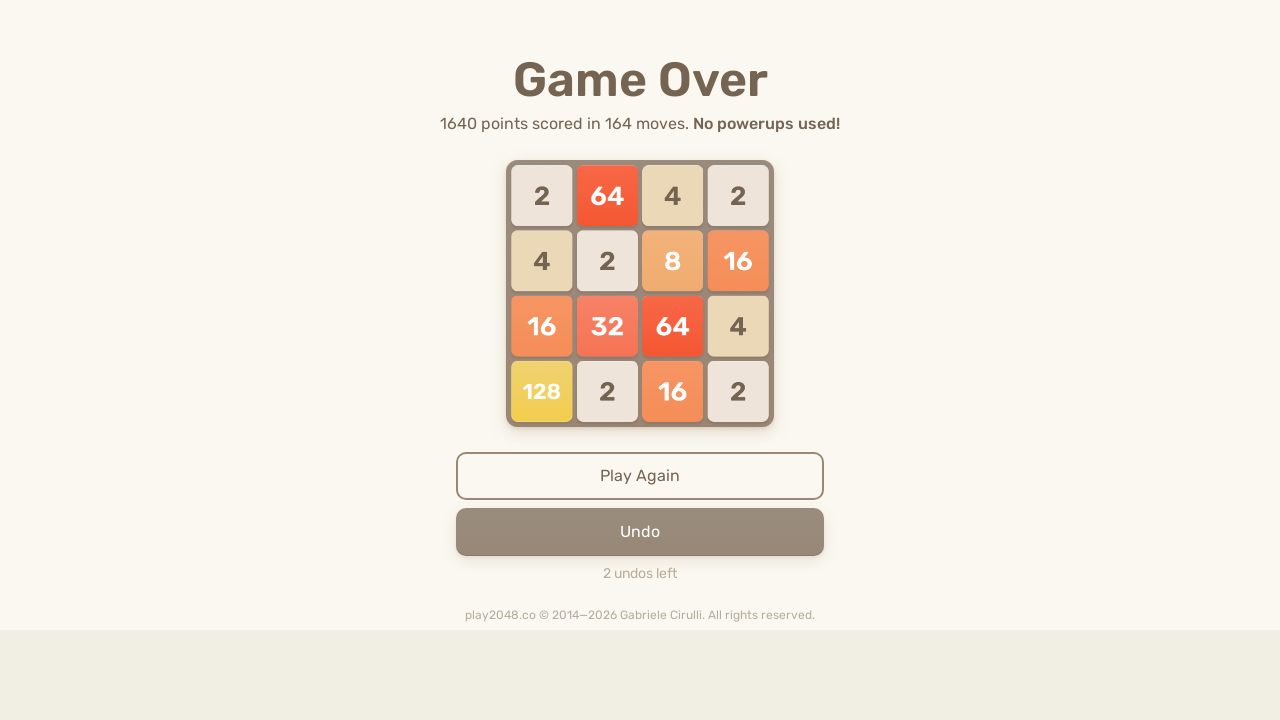

Pressed ArrowRight key on html
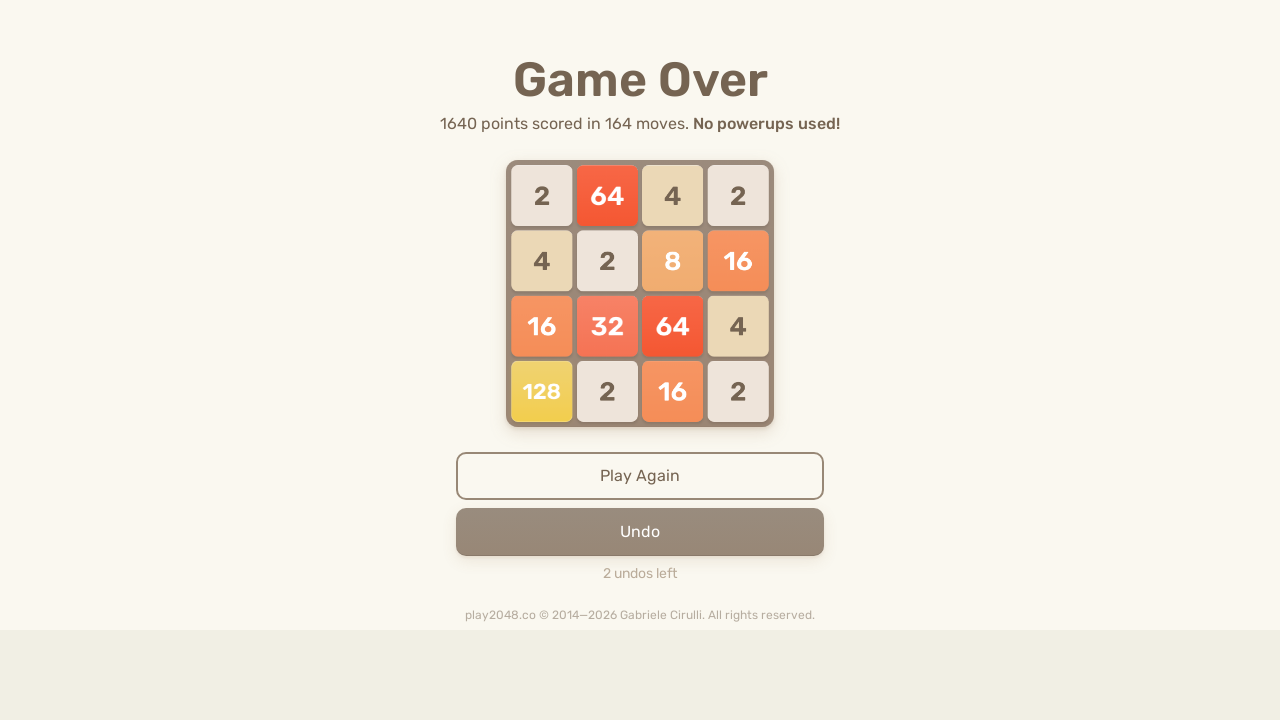

Pressed ArrowDown key on html
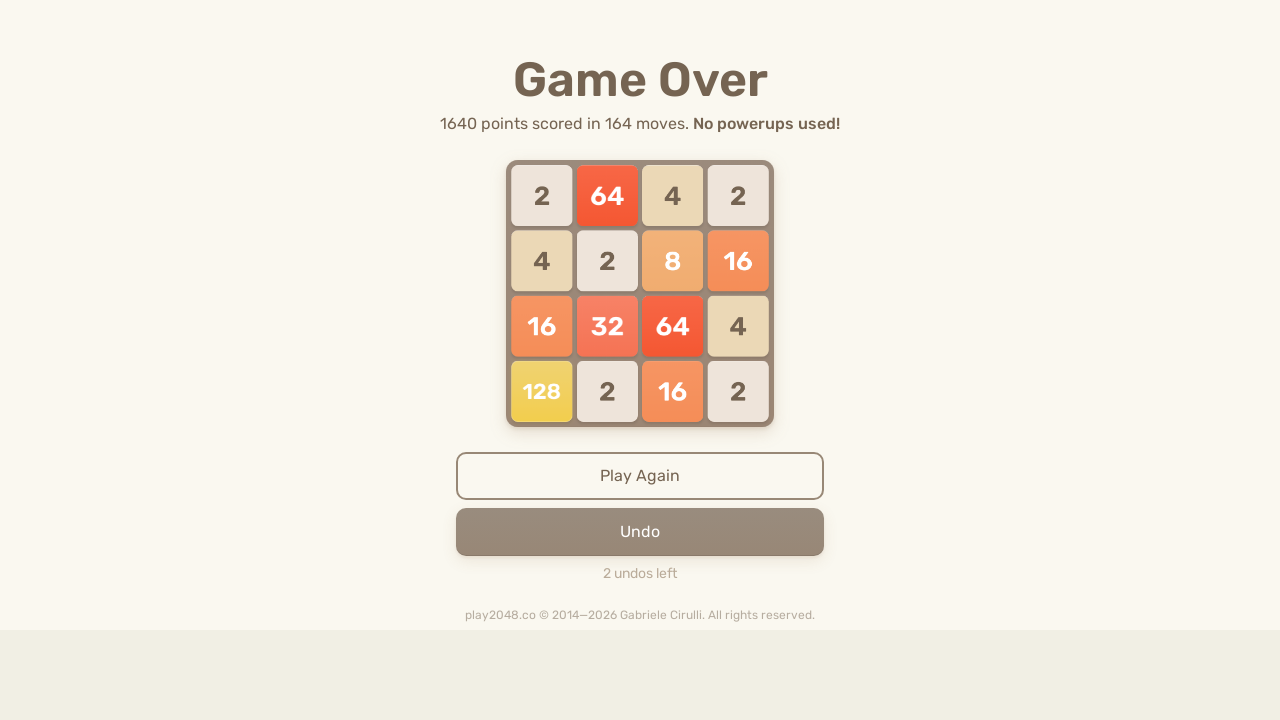

Pressed ArrowLeft key on html
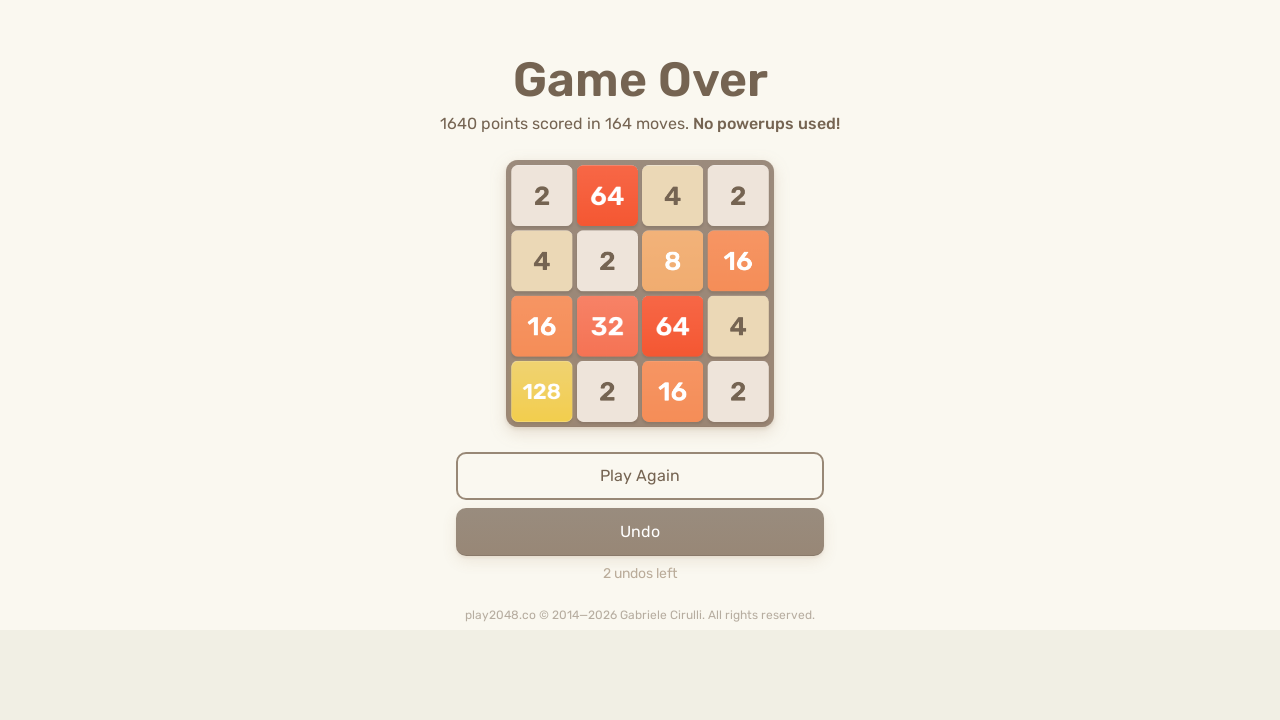

Waited 500ms between move sequences
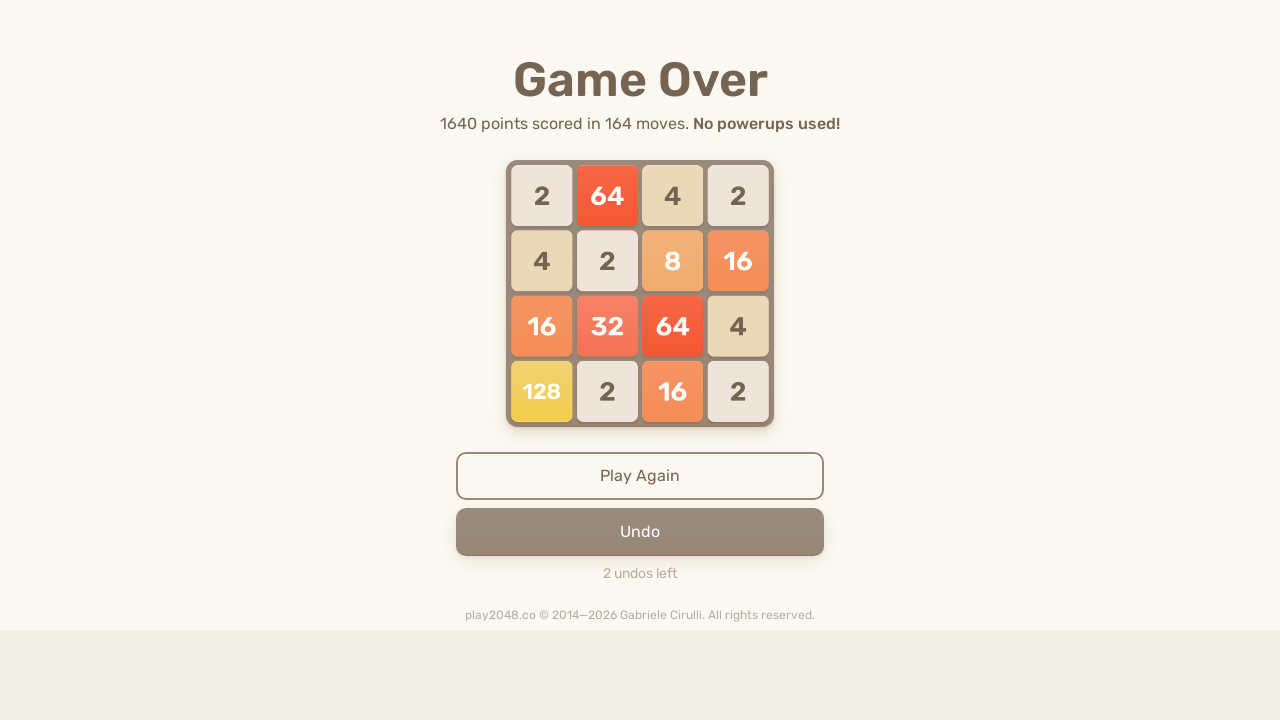

Pressed ArrowUp key on html
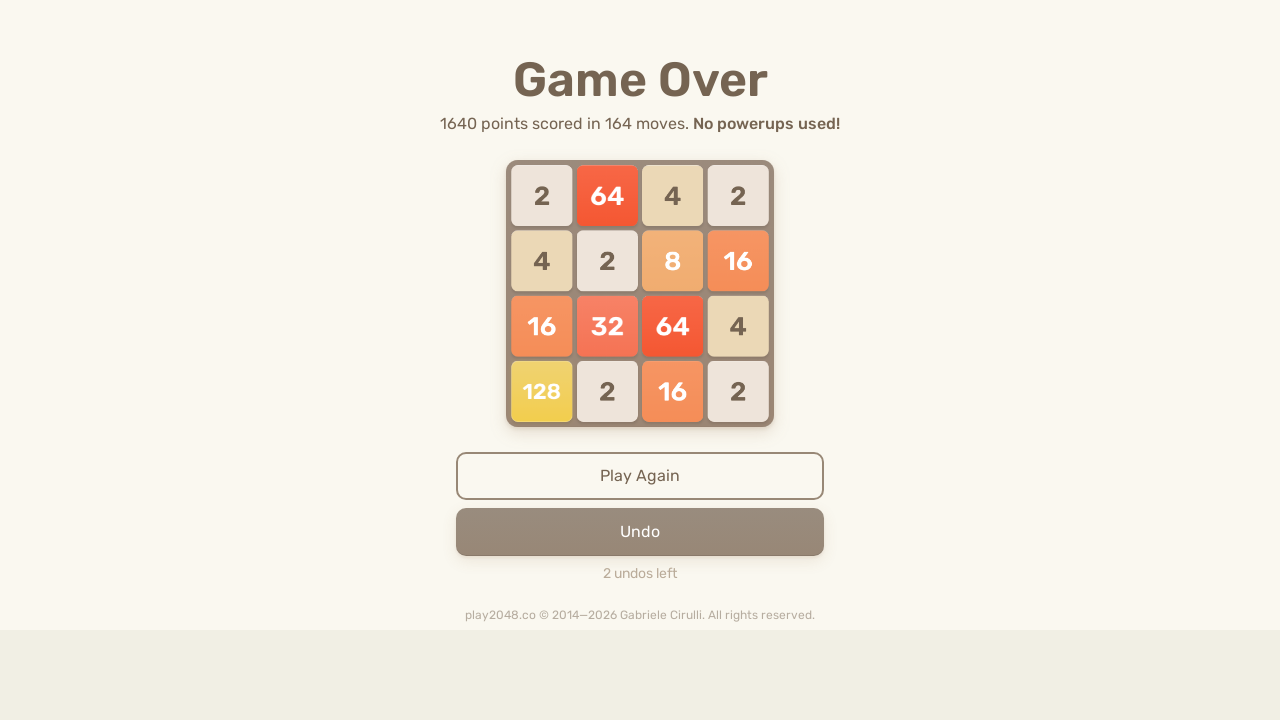

Pressed ArrowRight key on html
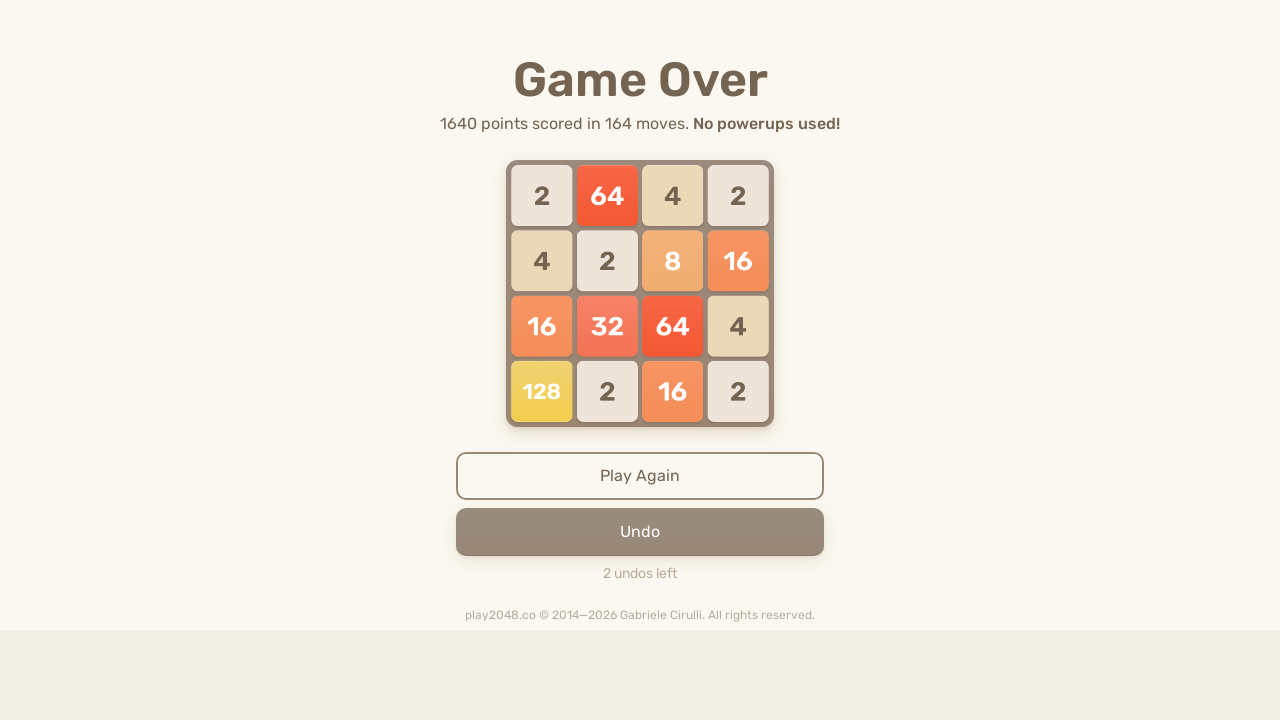

Pressed ArrowDown key on html
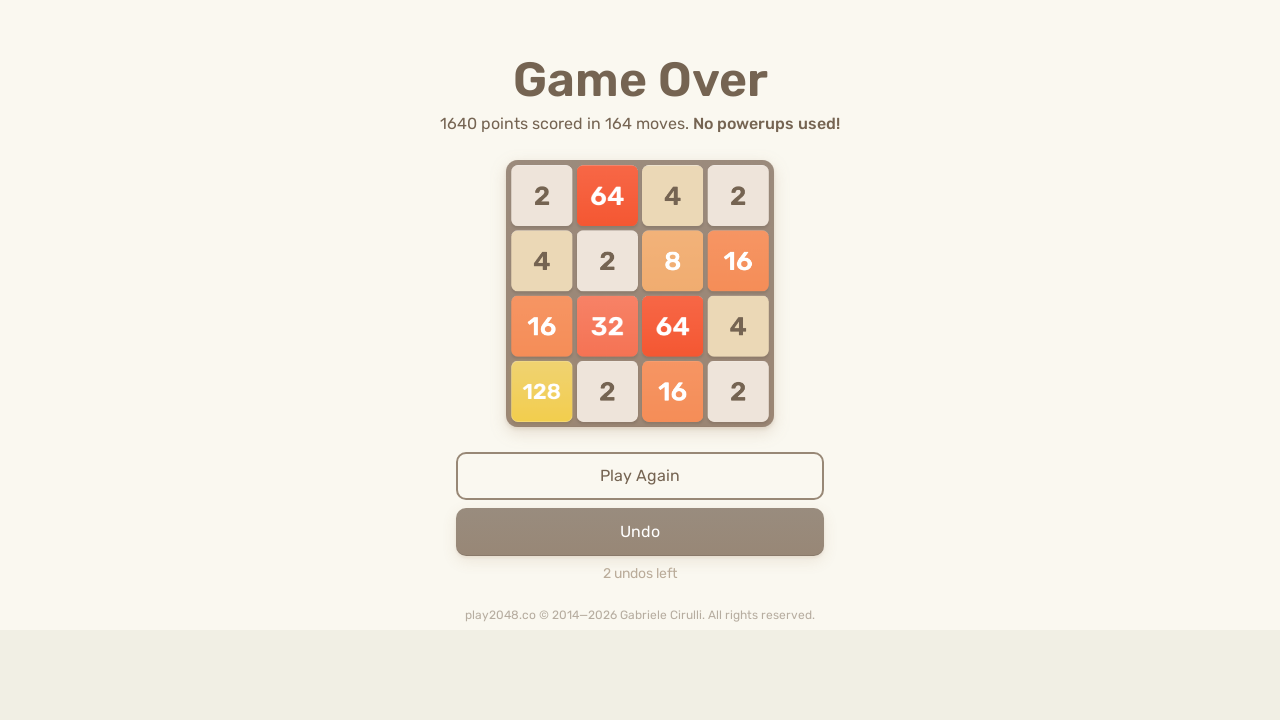

Pressed ArrowLeft key on html
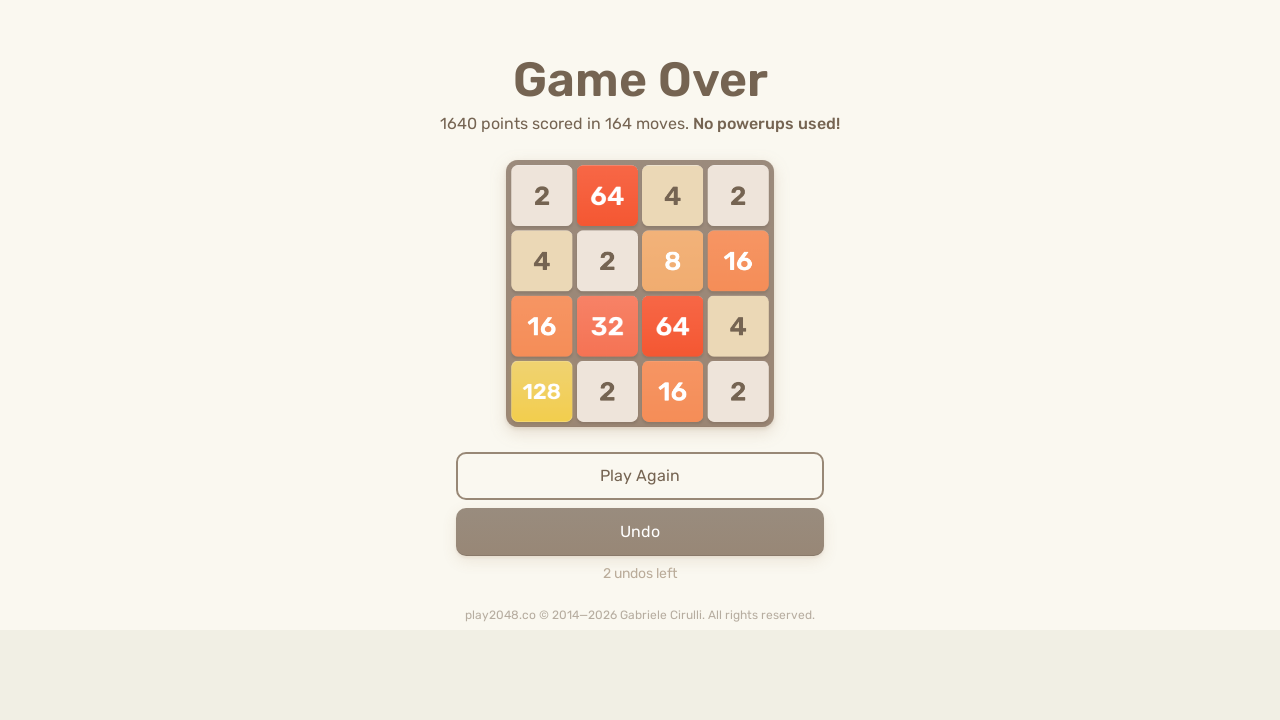

Waited 500ms between move sequences
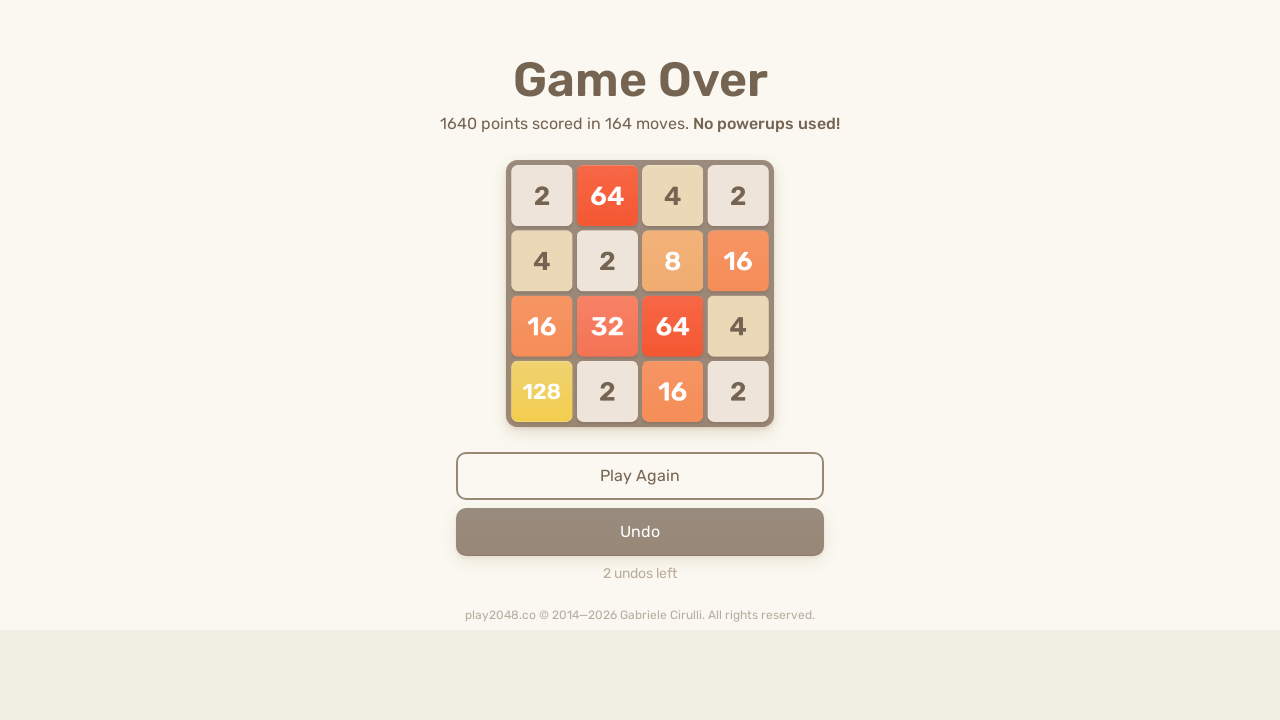

Pressed ArrowUp key on html
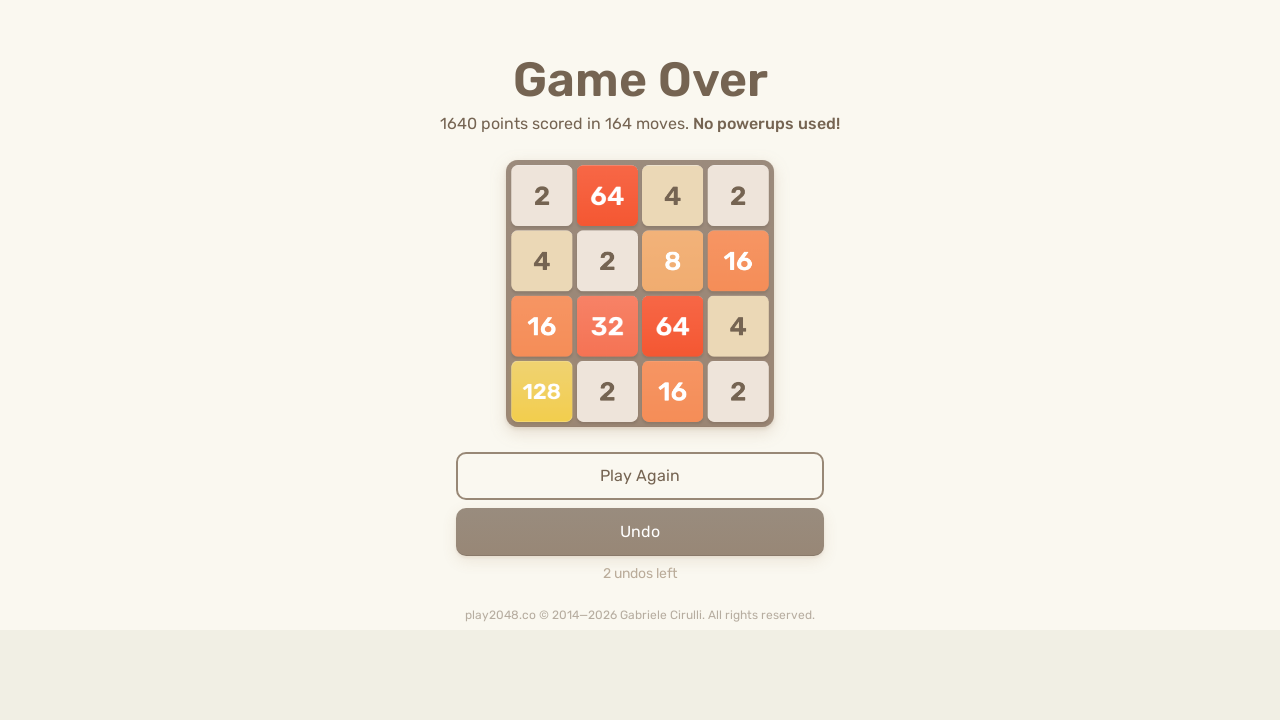

Pressed ArrowRight key on html
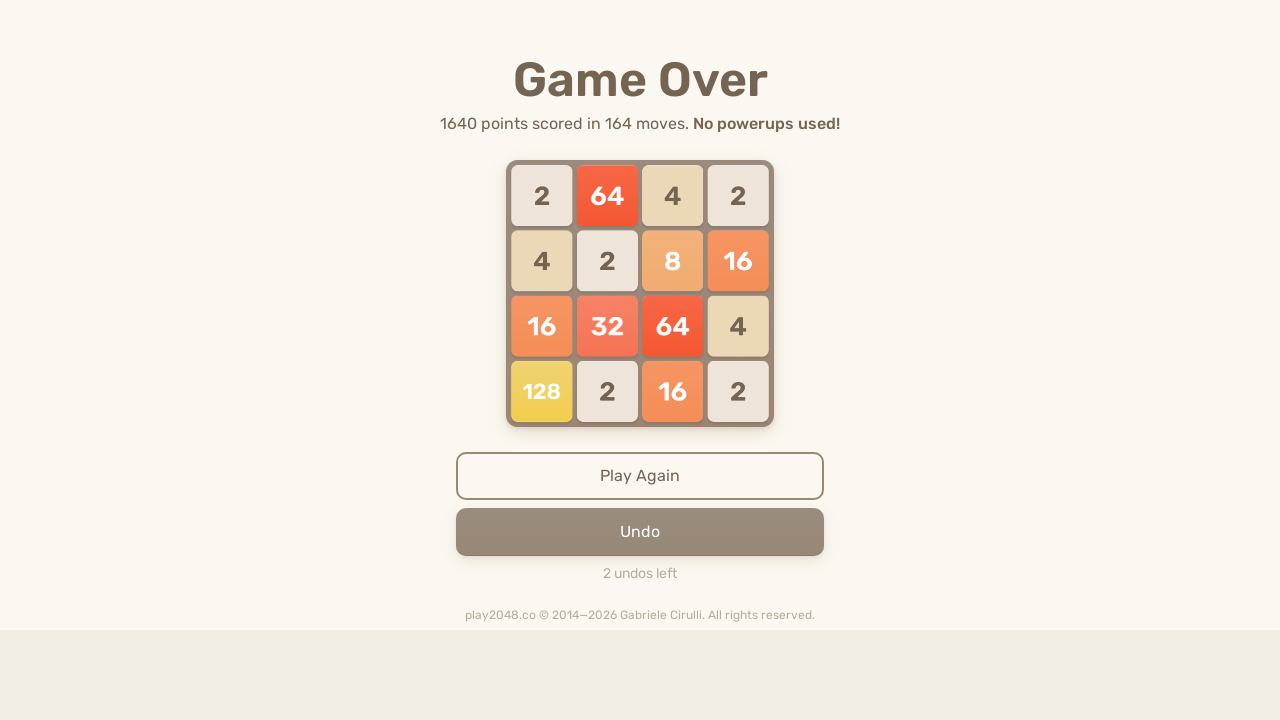

Pressed ArrowDown key on html
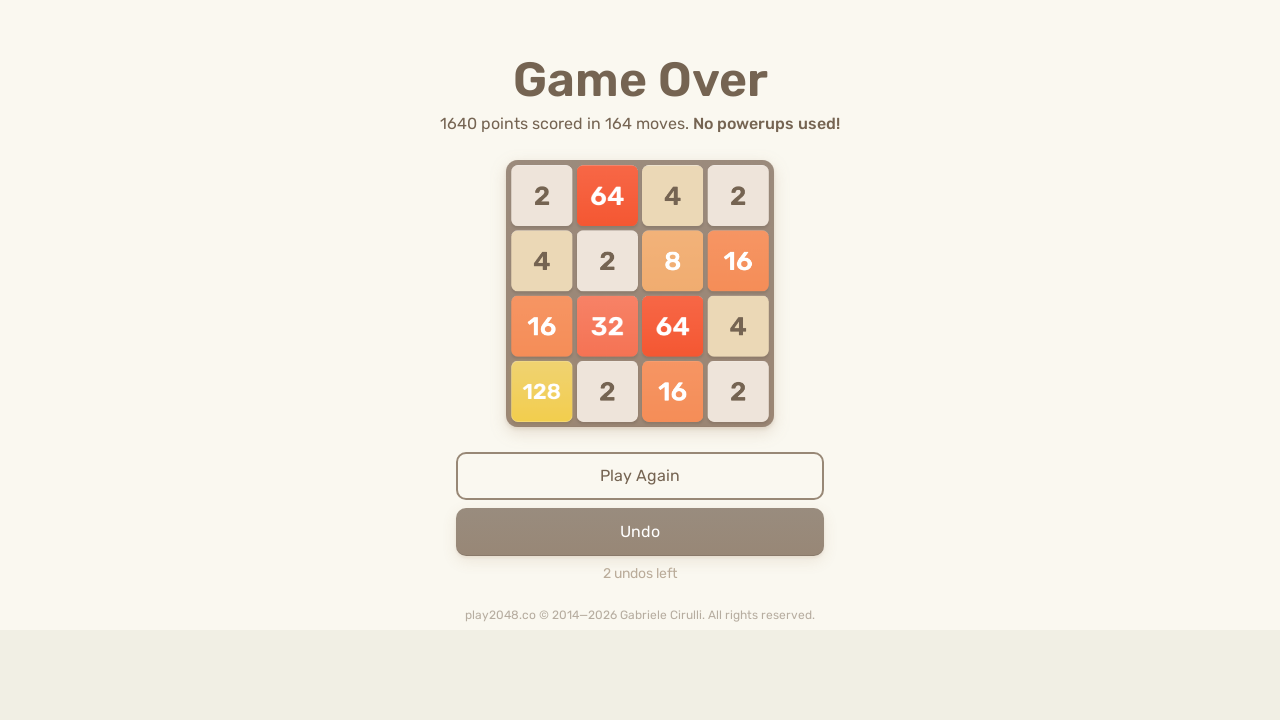

Pressed ArrowLeft key on html
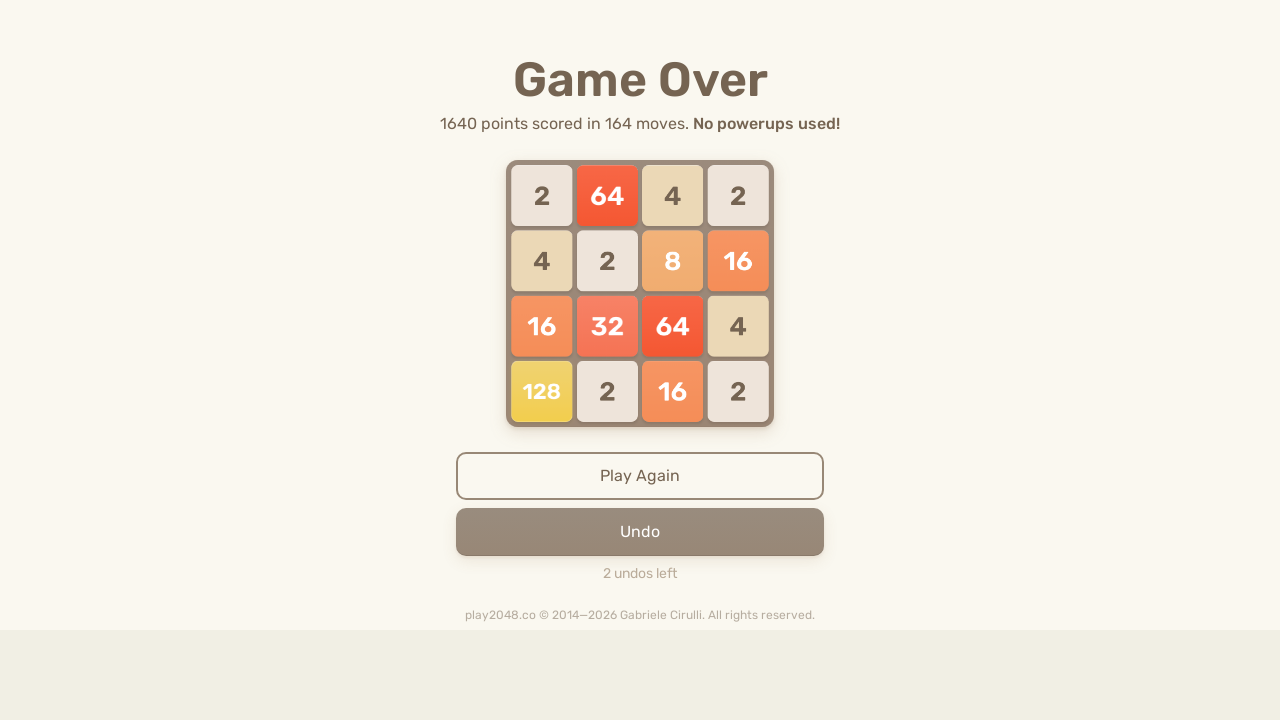

Waited 500ms between move sequences
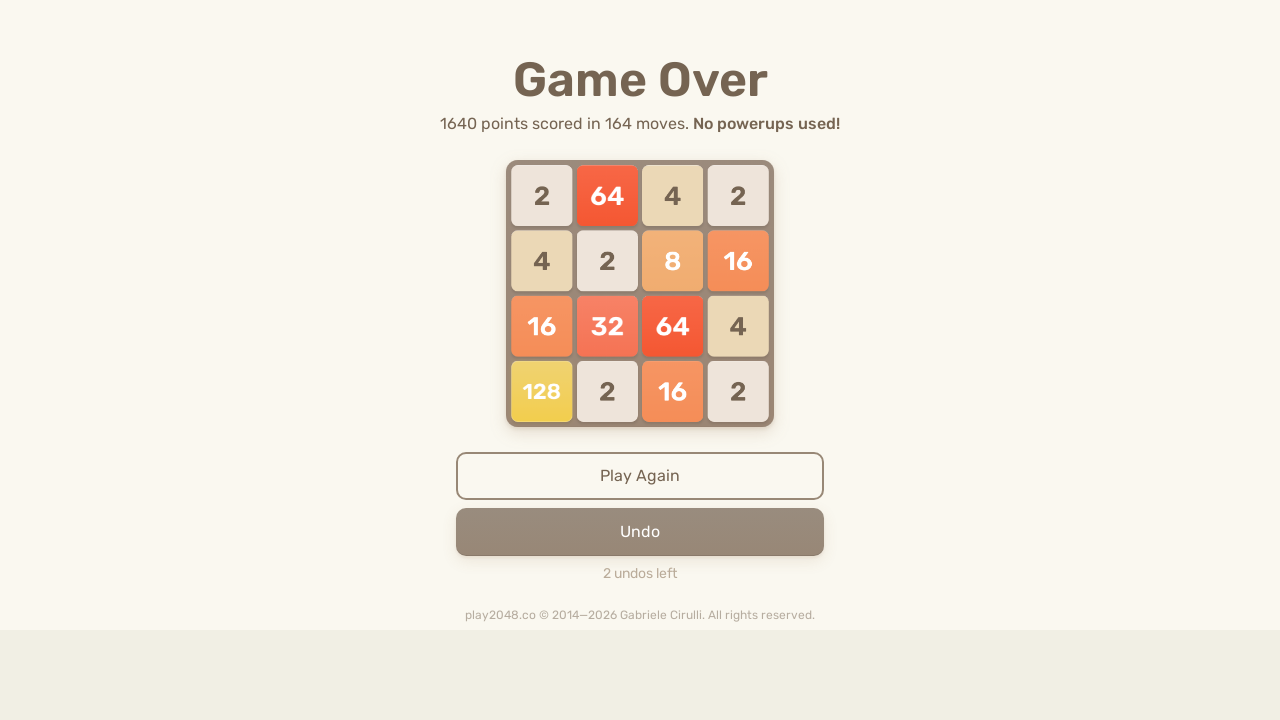

Pressed ArrowUp key on html
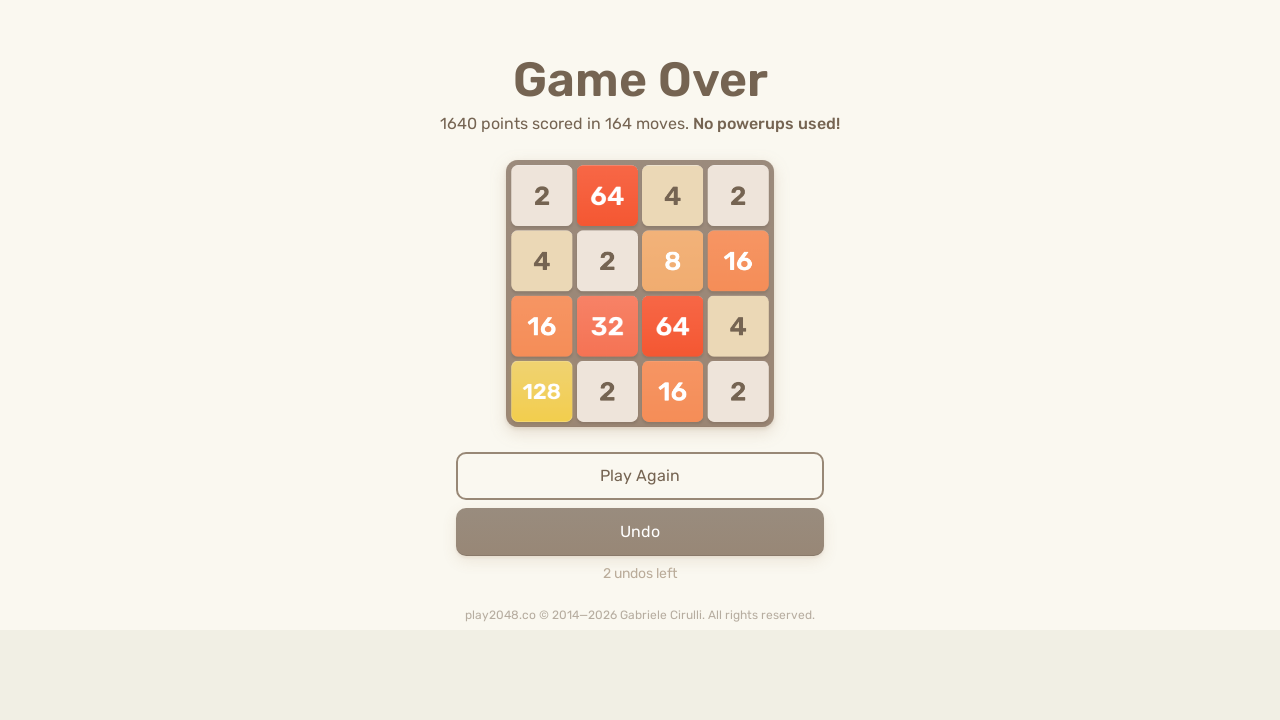

Pressed ArrowRight key on html
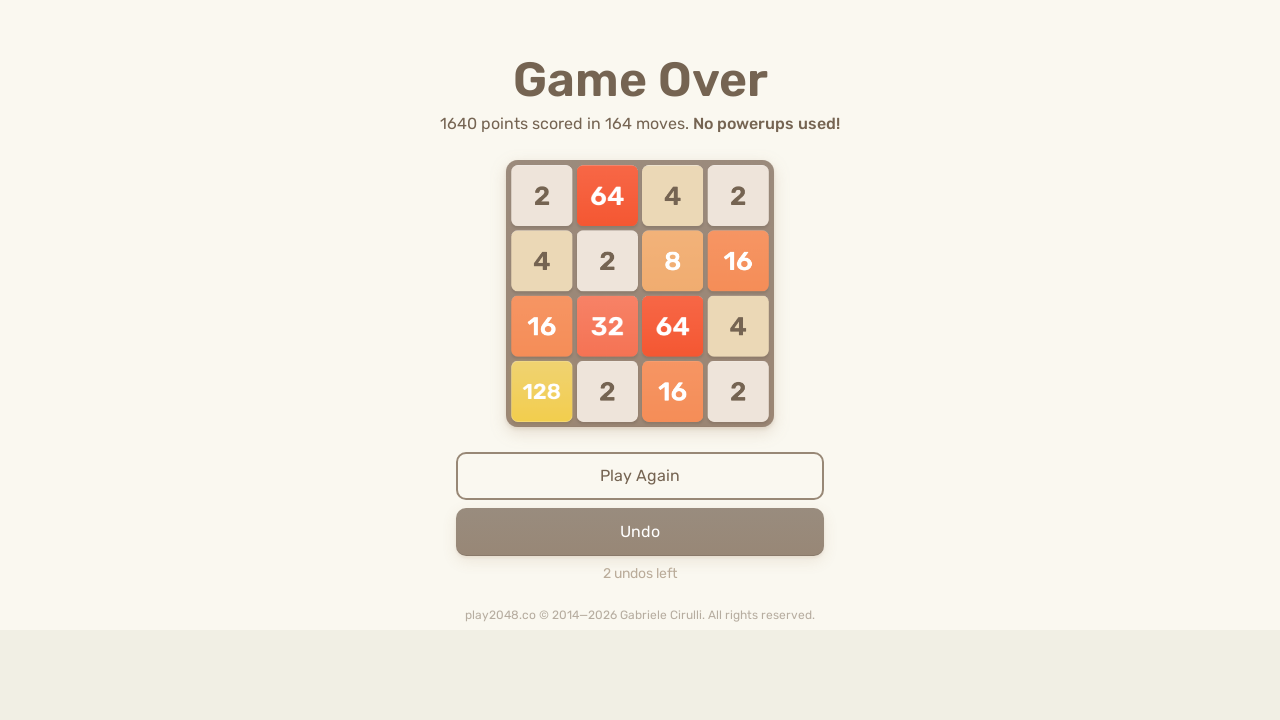

Pressed ArrowDown key on html
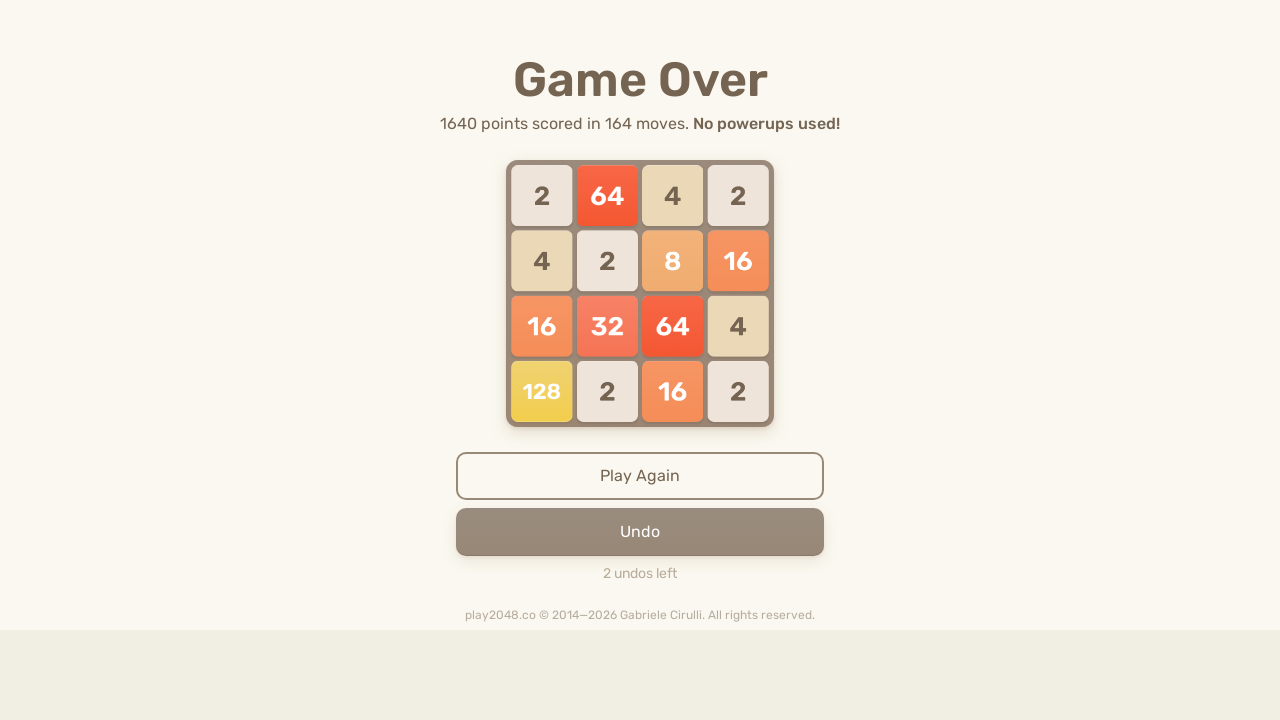

Pressed ArrowLeft key on html
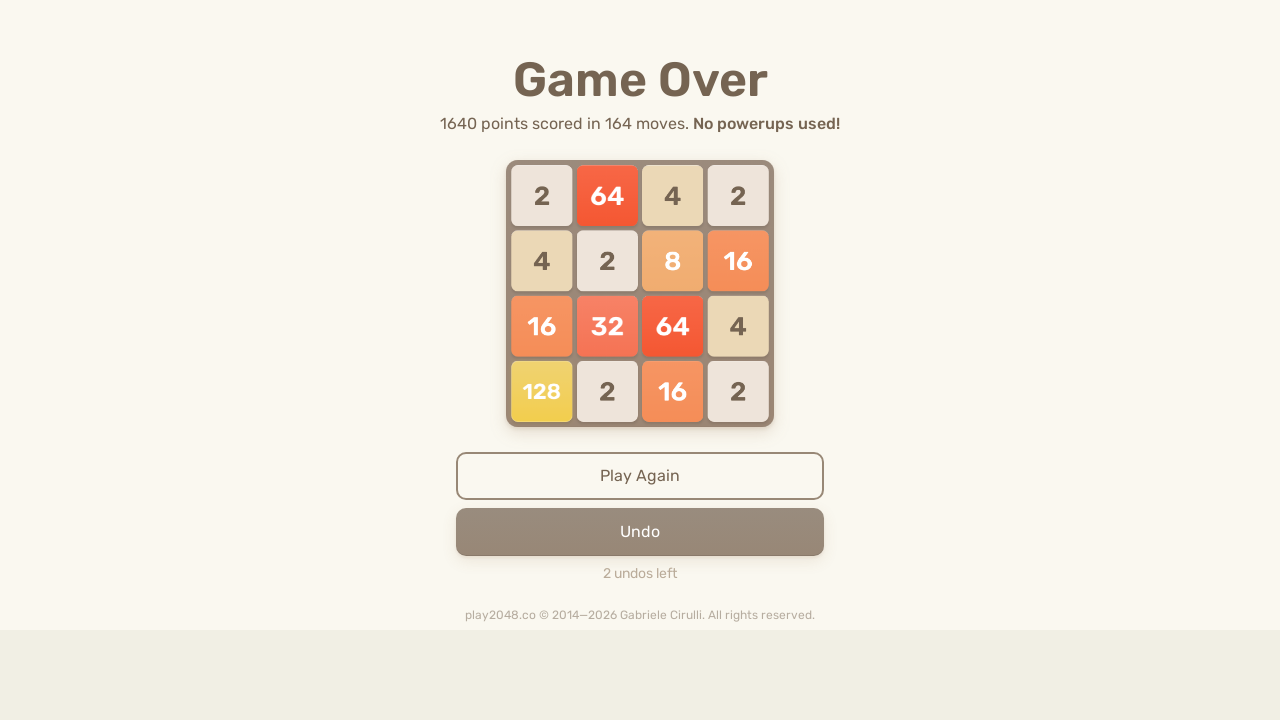

Waited 500ms between move sequences
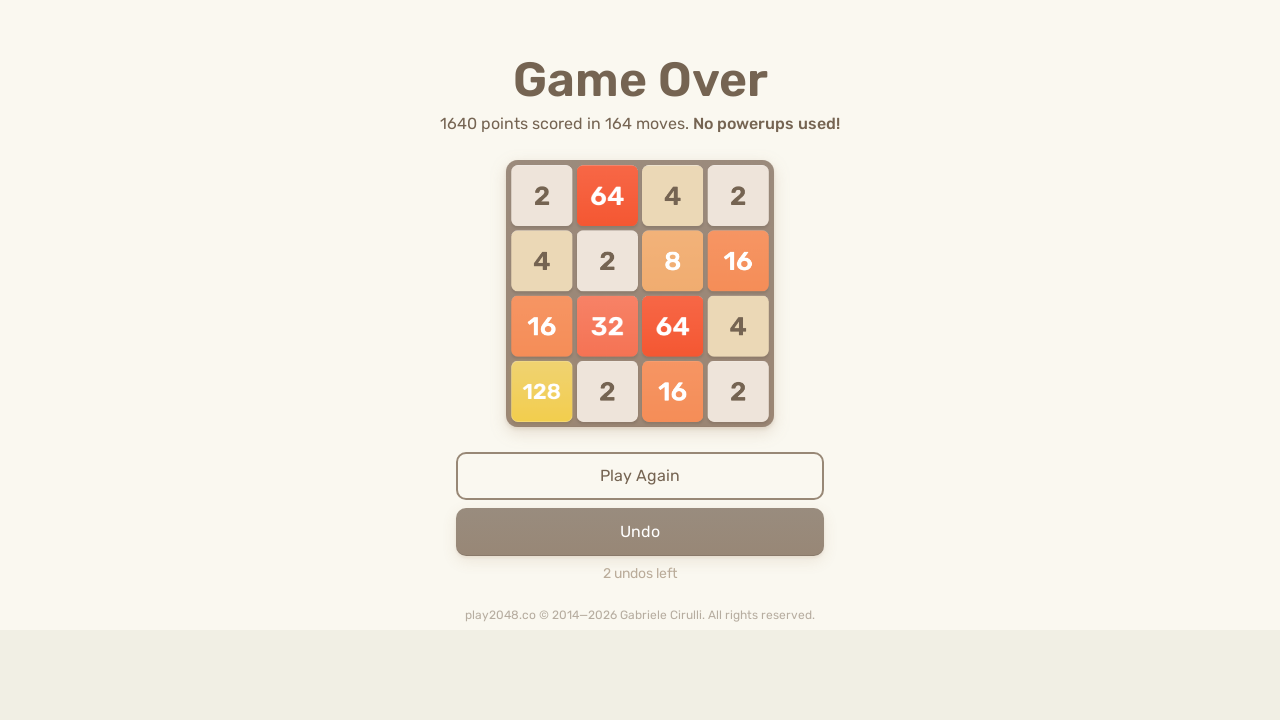

Pressed ArrowUp key on html
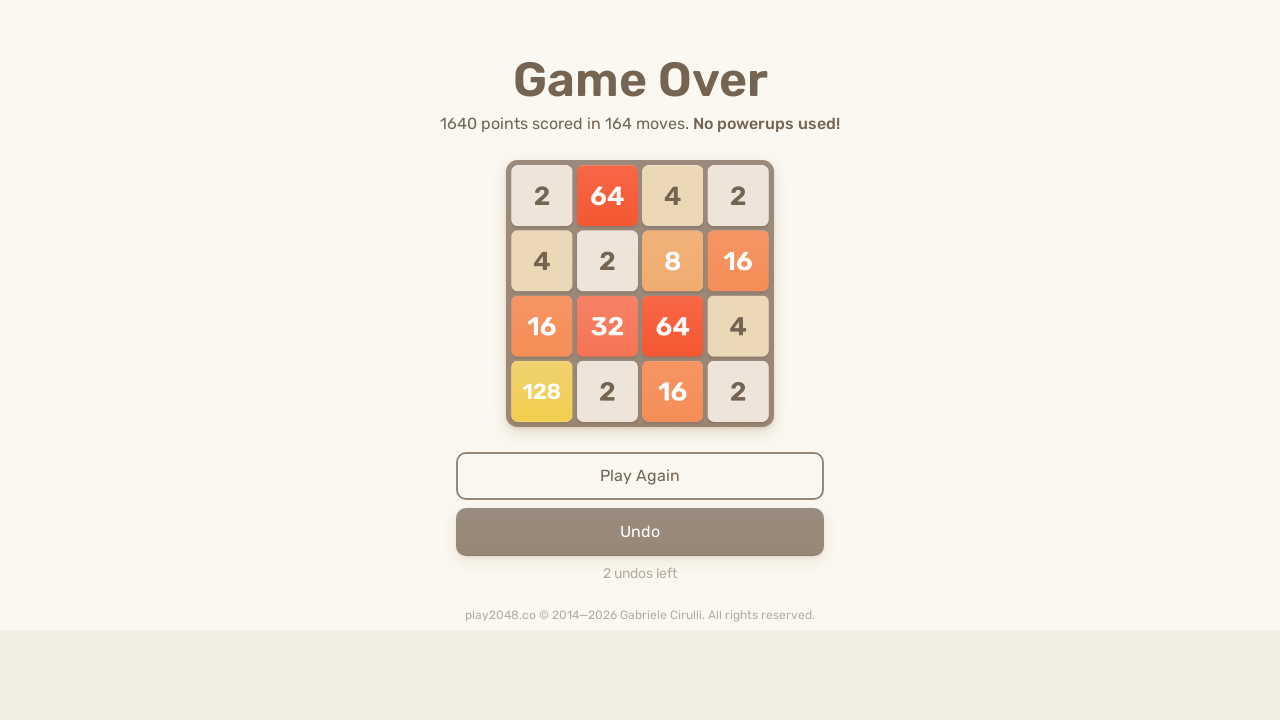

Pressed ArrowRight key on html
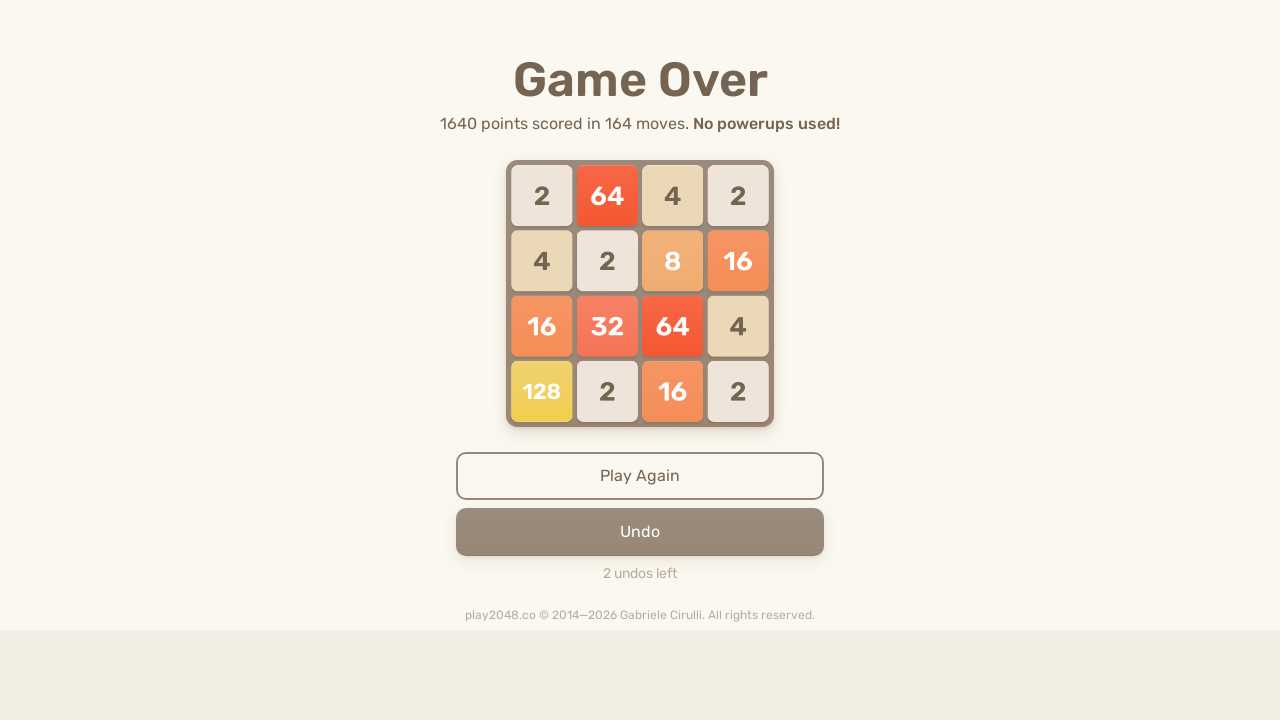

Pressed ArrowDown key on html
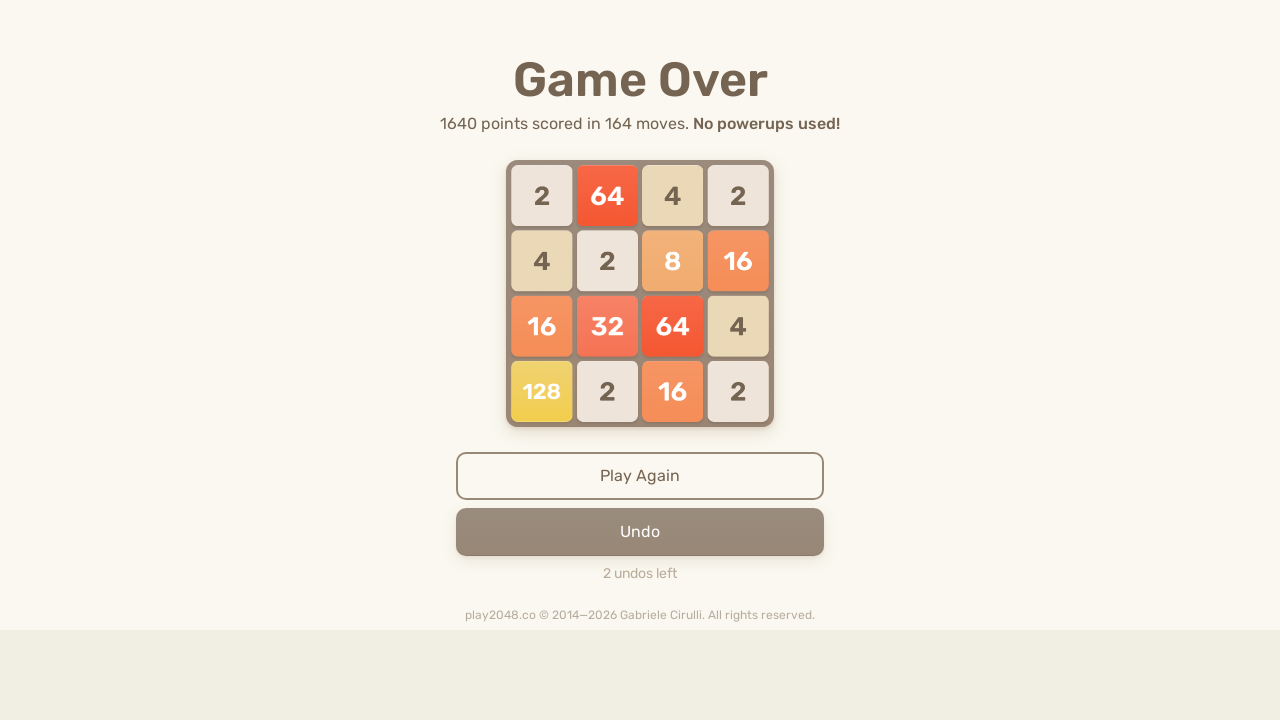

Pressed ArrowLeft key on html
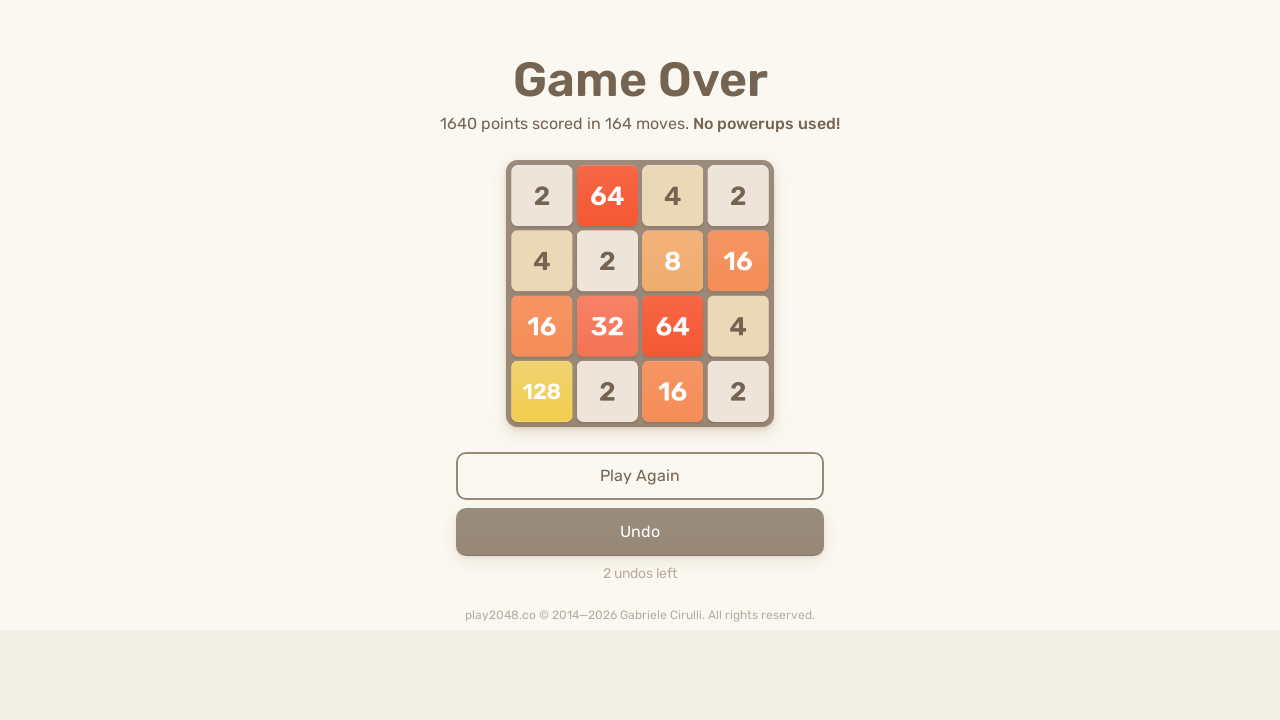

Waited 500ms between move sequences
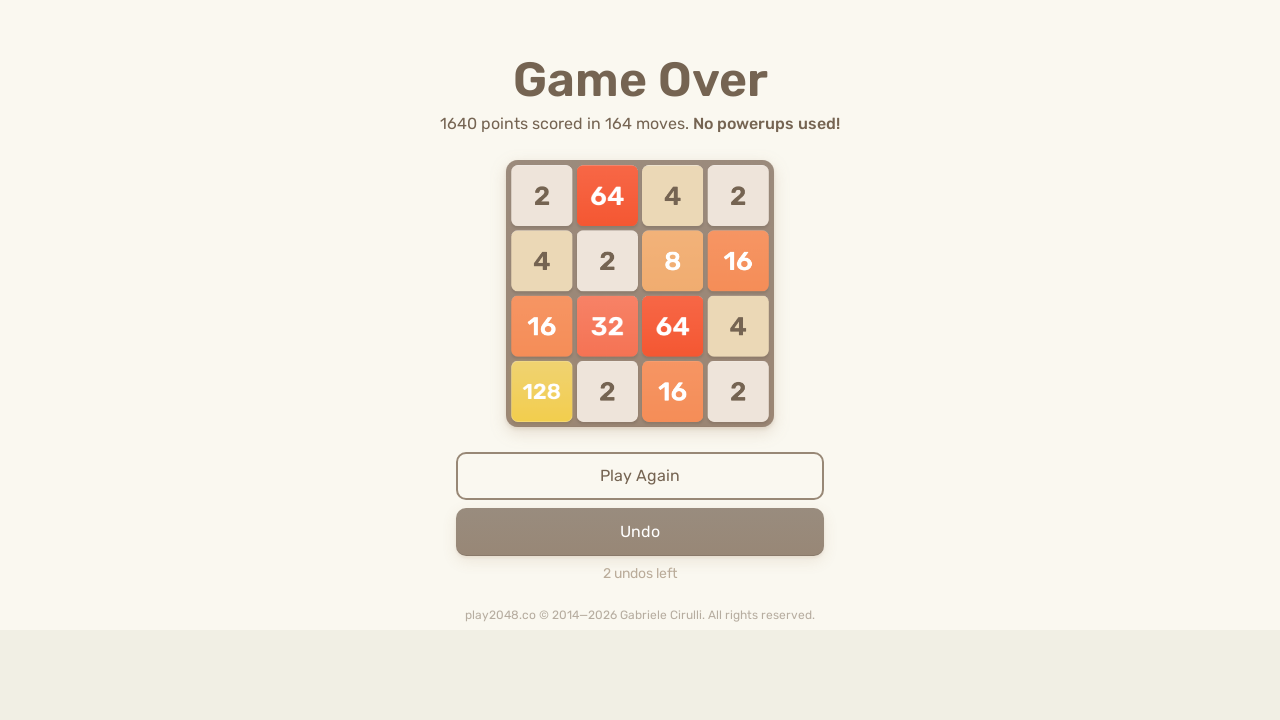

Pressed ArrowUp key on html
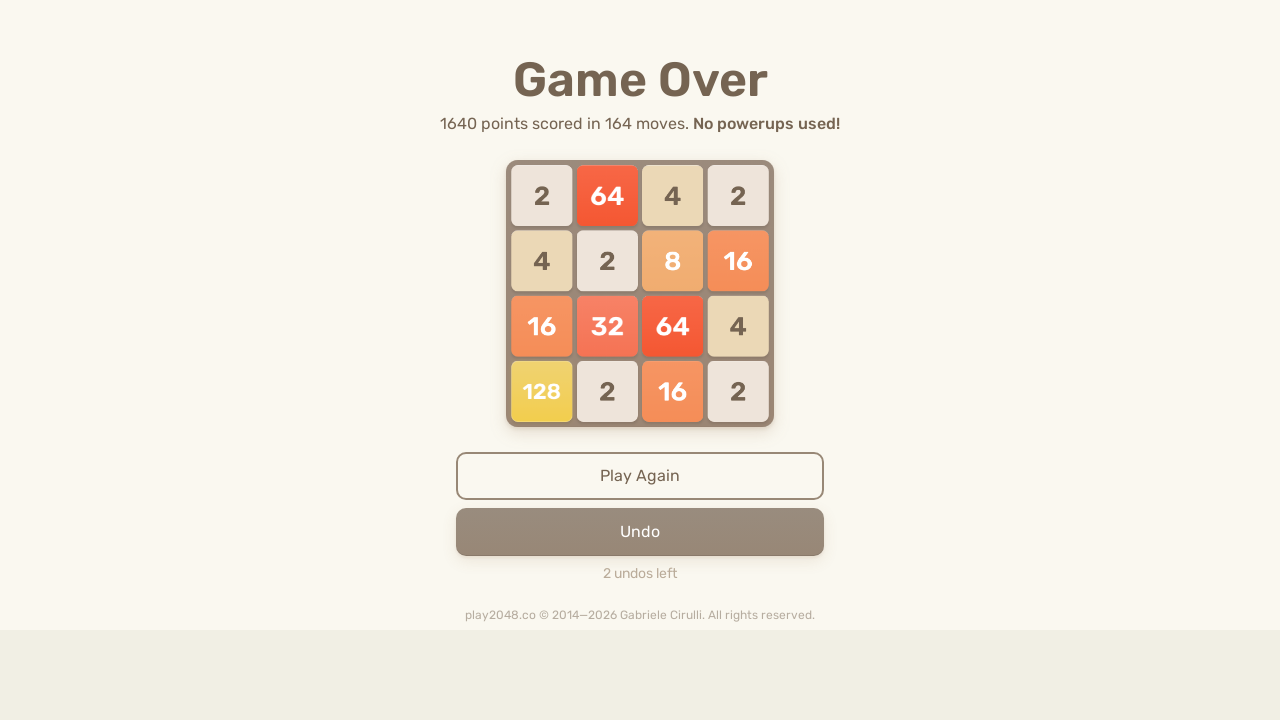

Pressed ArrowRight key on html
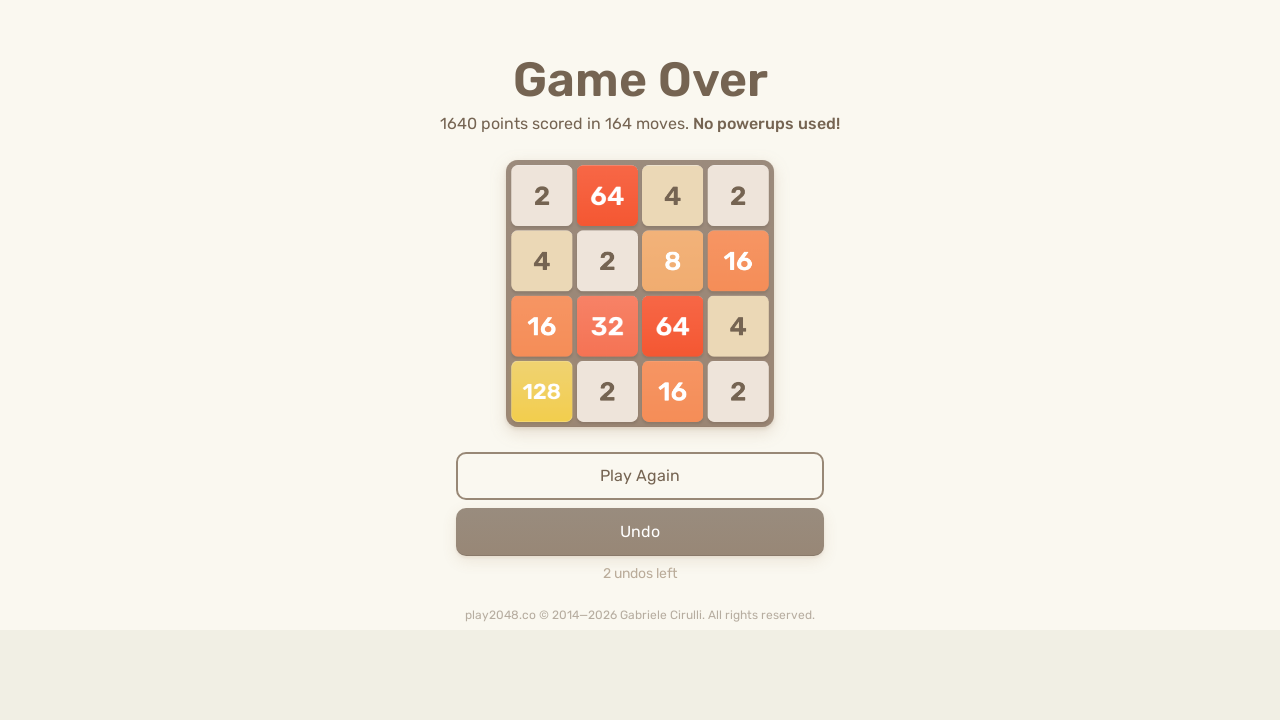

Pressed ArrowDown key on html
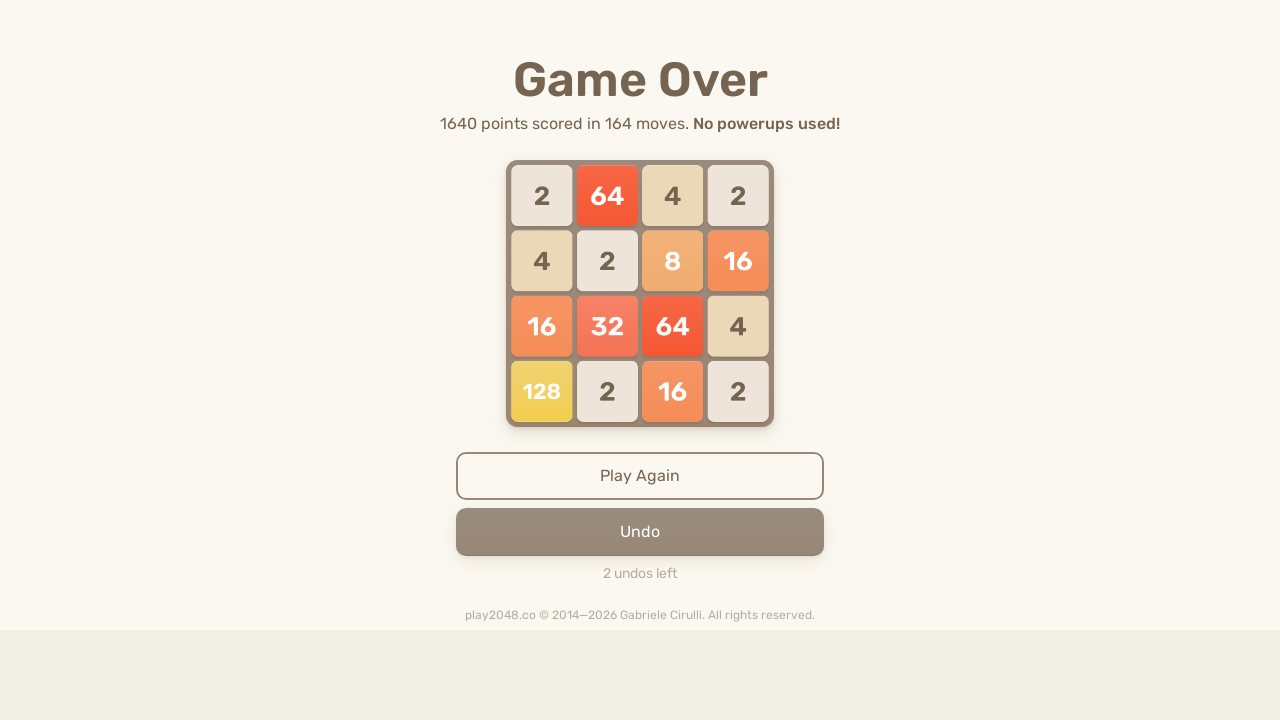

Pressed ArrowLeft key on html
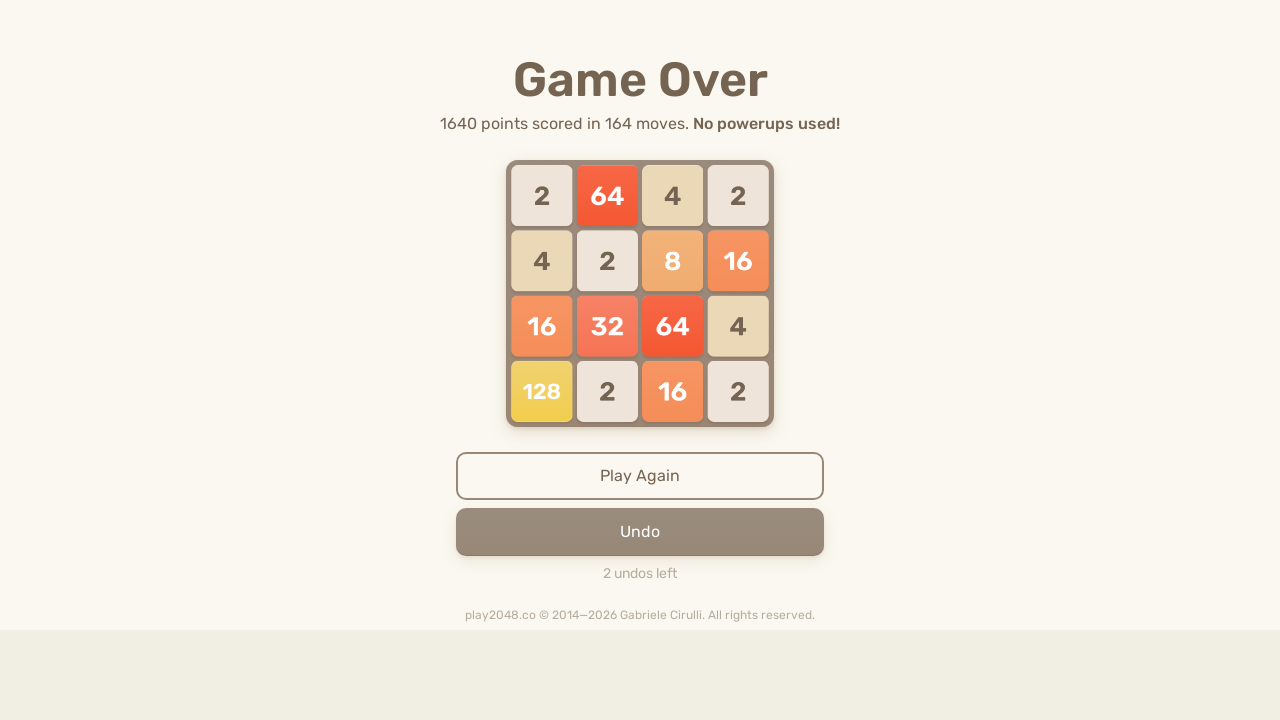

Waited 500ms between move sequences
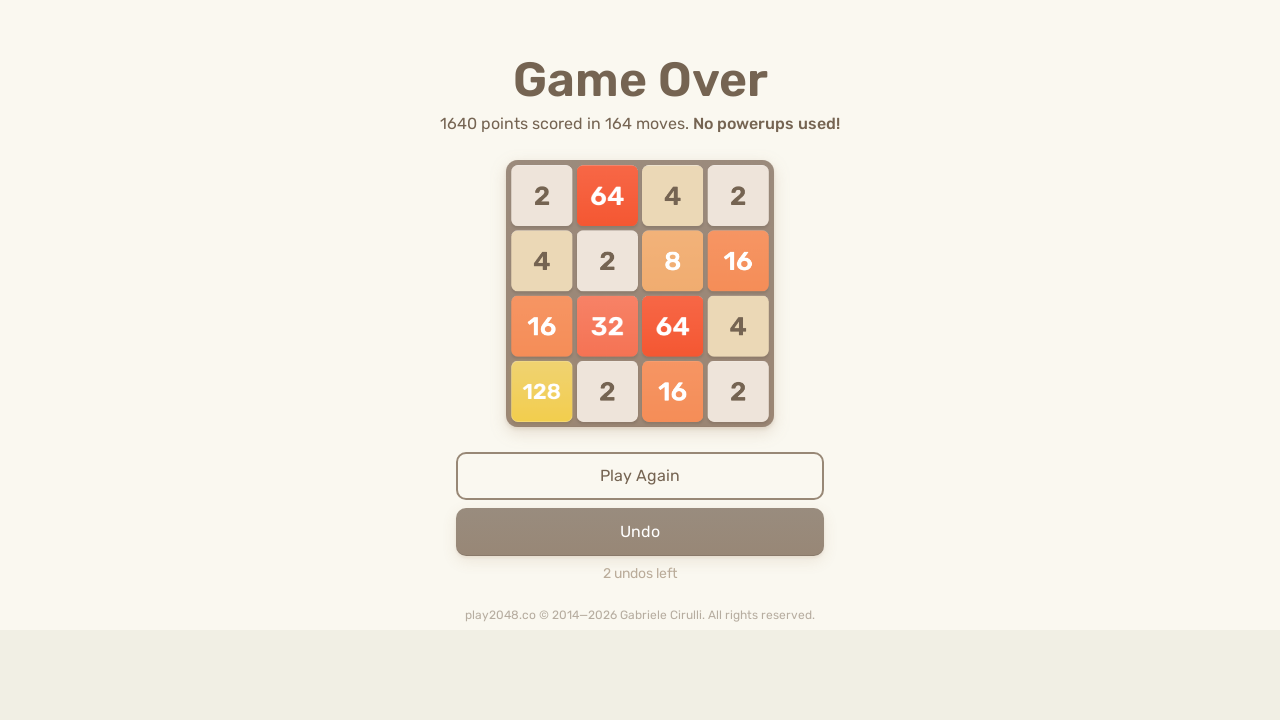

Pressed ArrowUp key on html
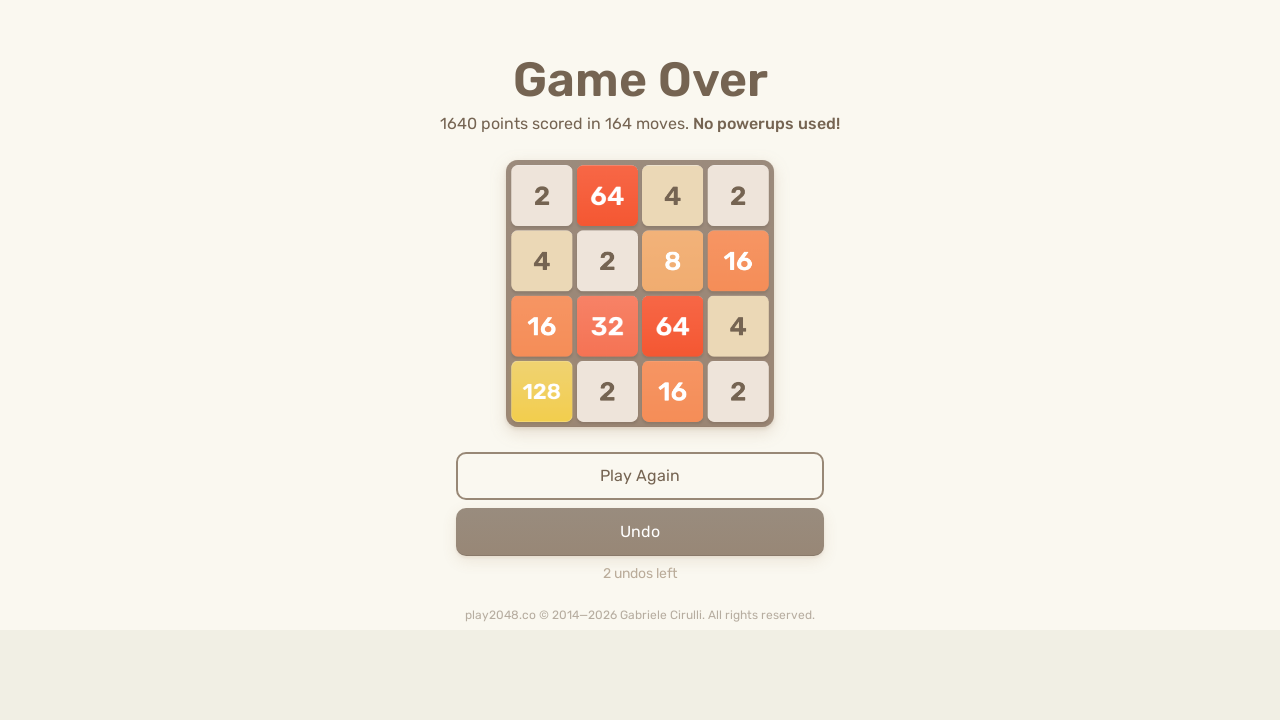

Pressed ArrowRight key on html
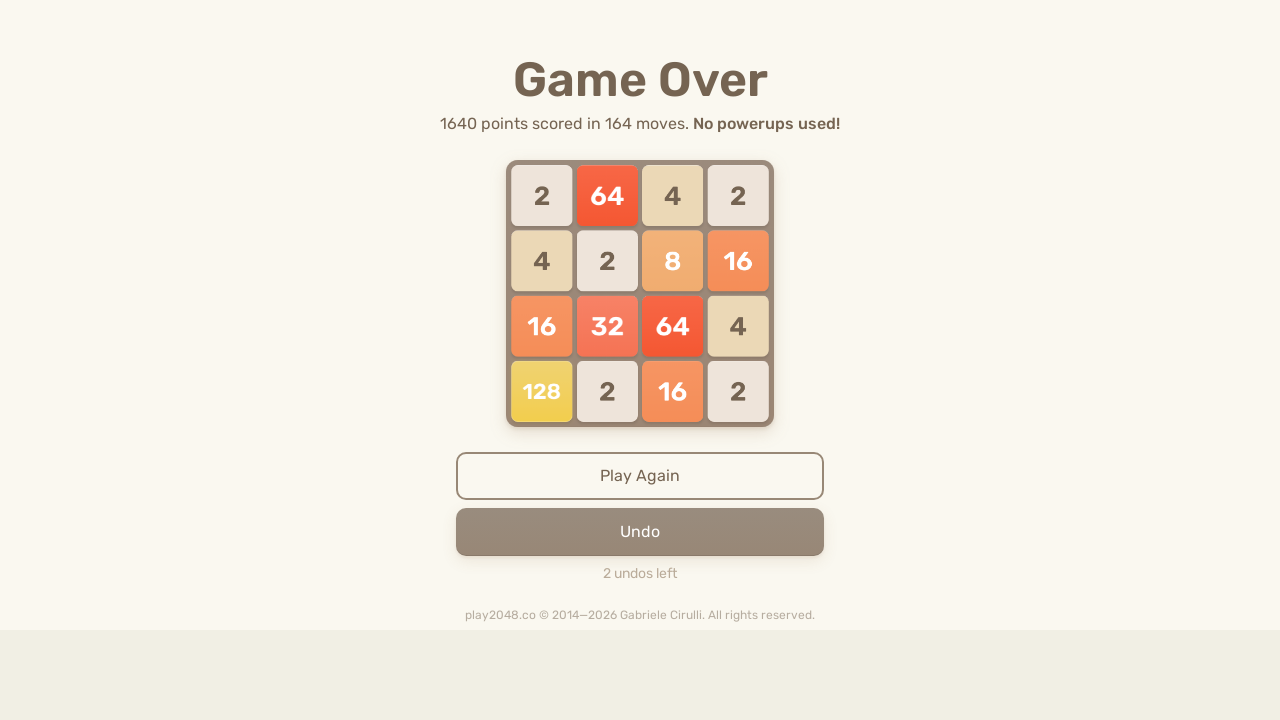

Pressed ArrowDown key on html
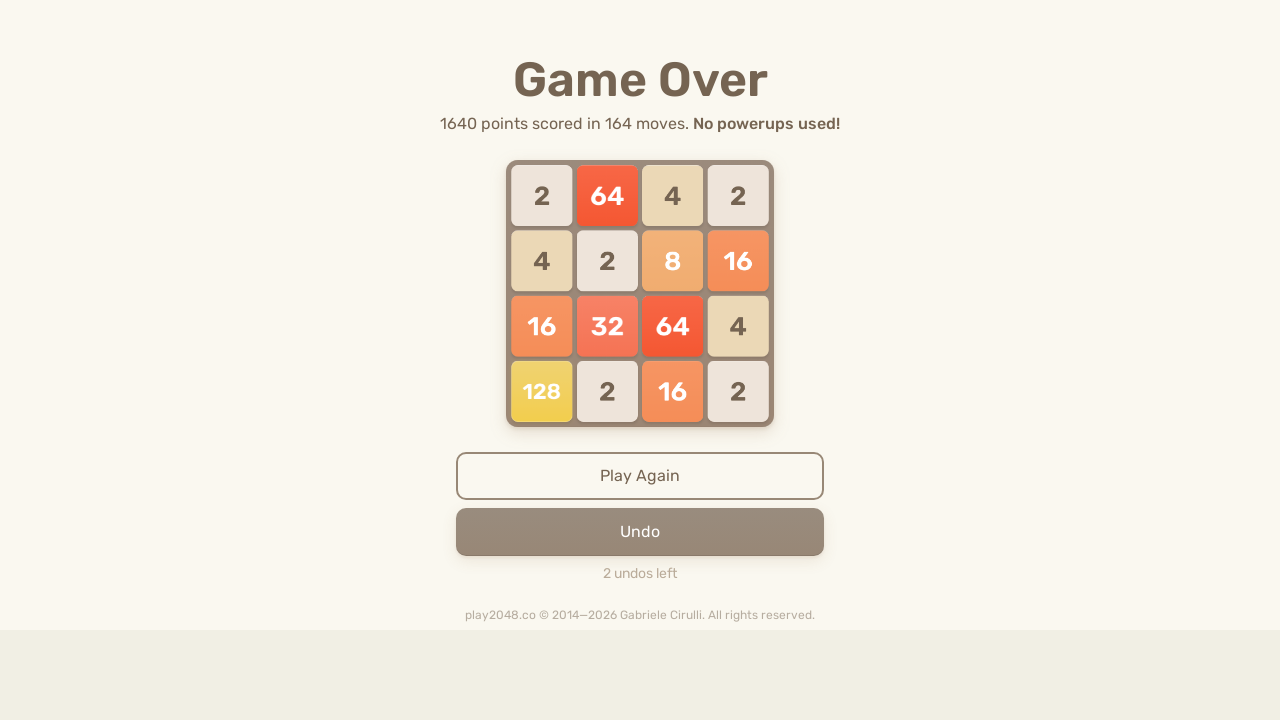

Pressed ArrowLeft key on html
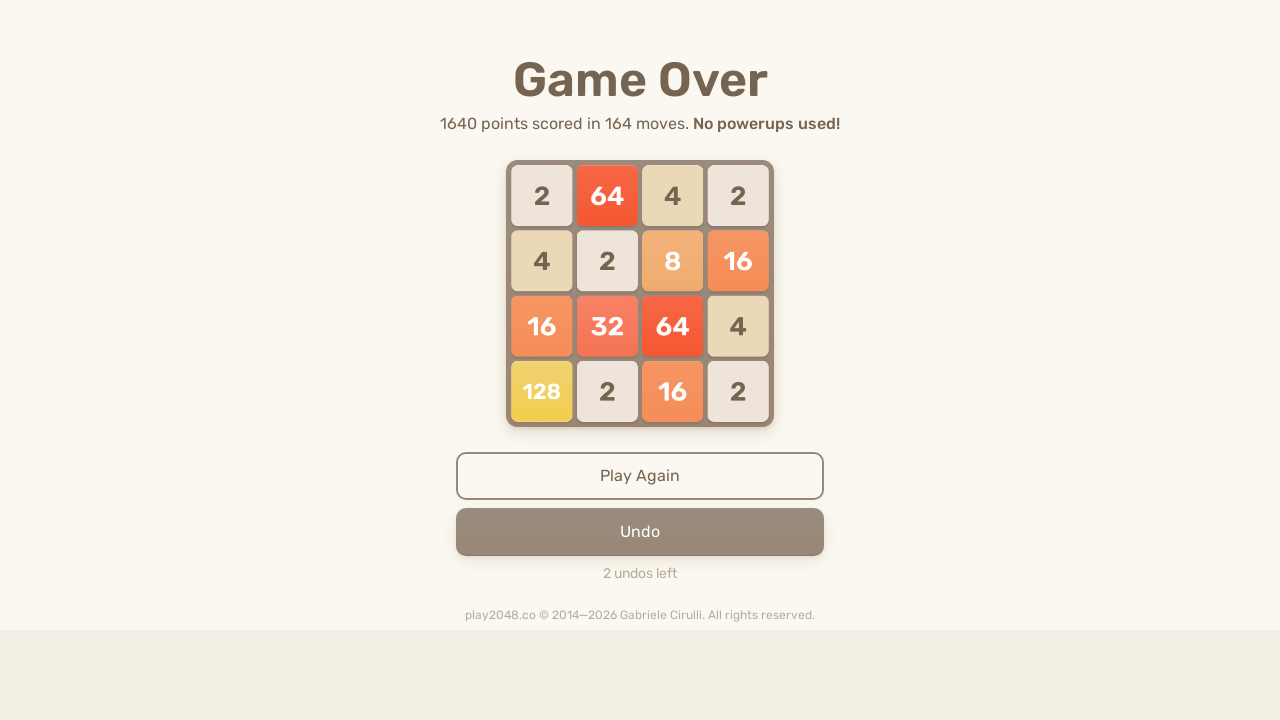

Waited 500ms between move sequences
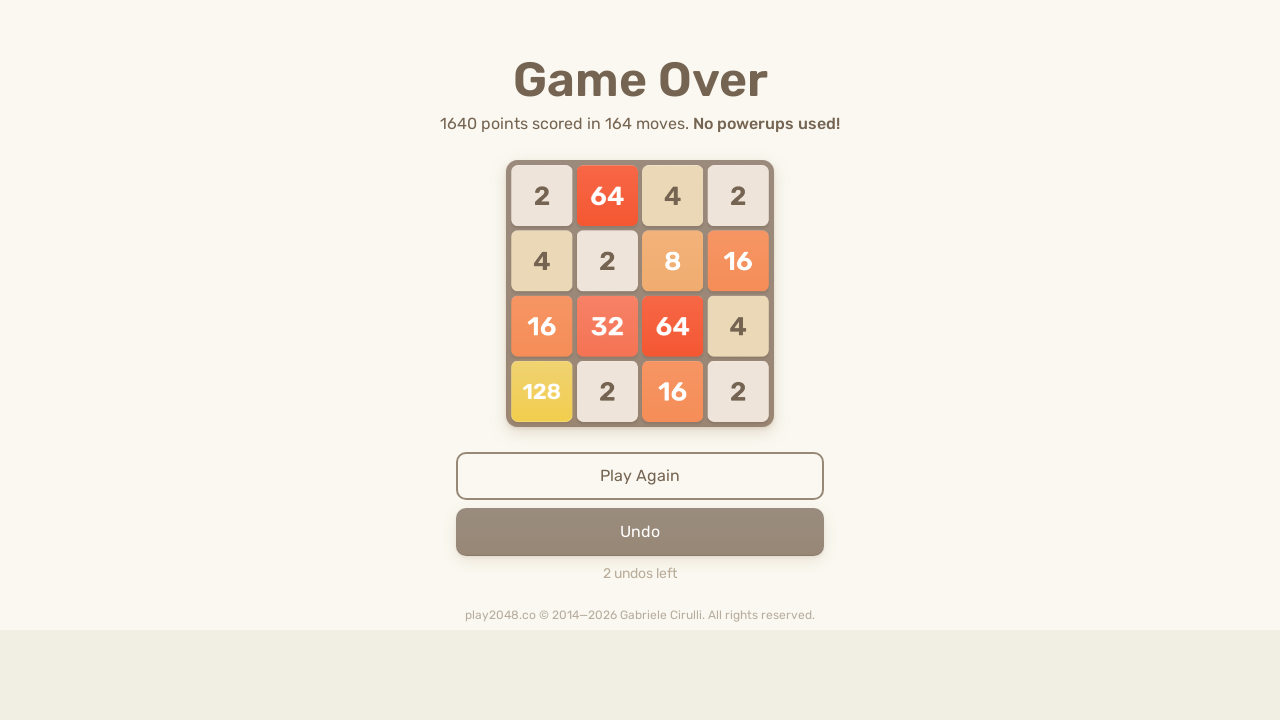

Pressed ArrowUp key on html
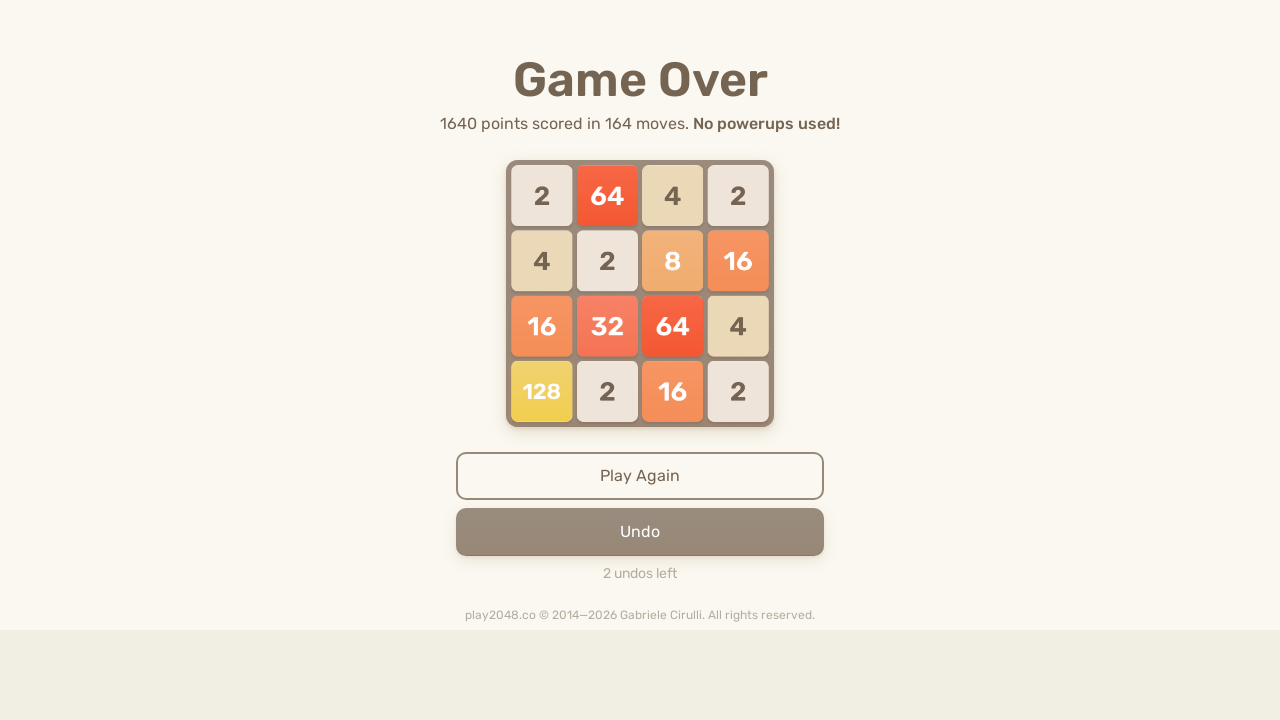

Pressed ArrowRight key on html
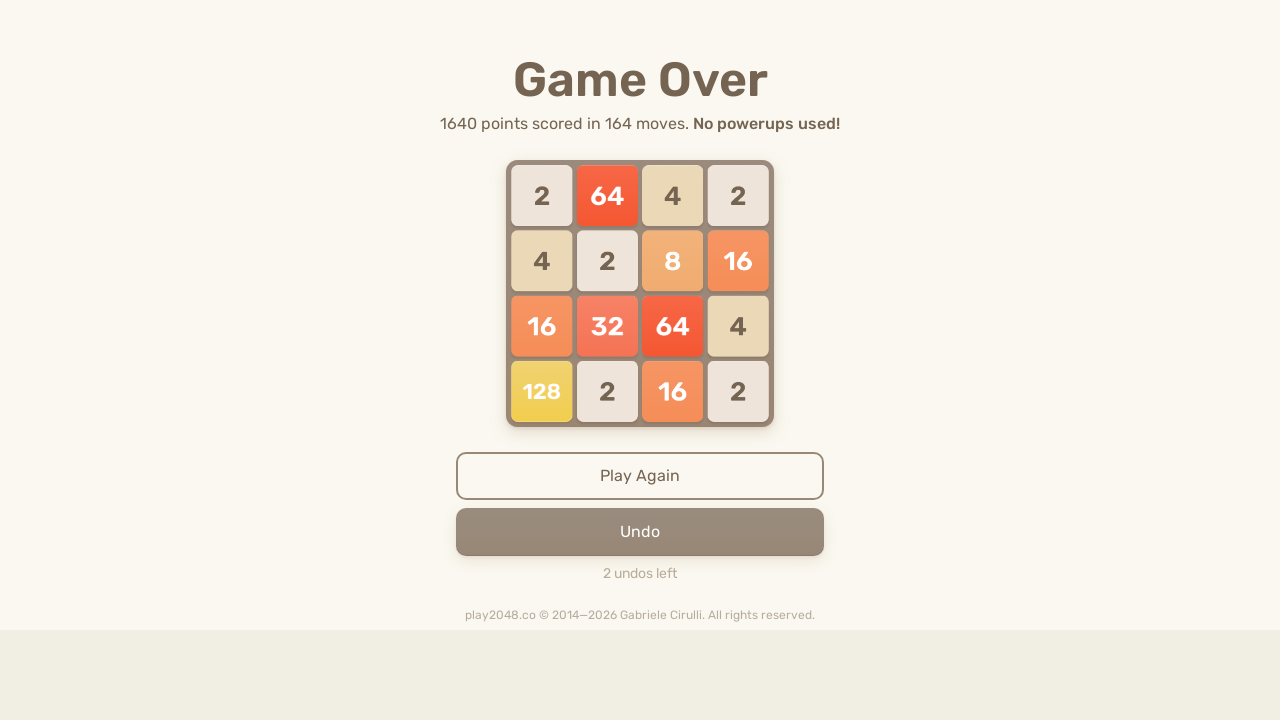

Pressed ArrowDown key on html
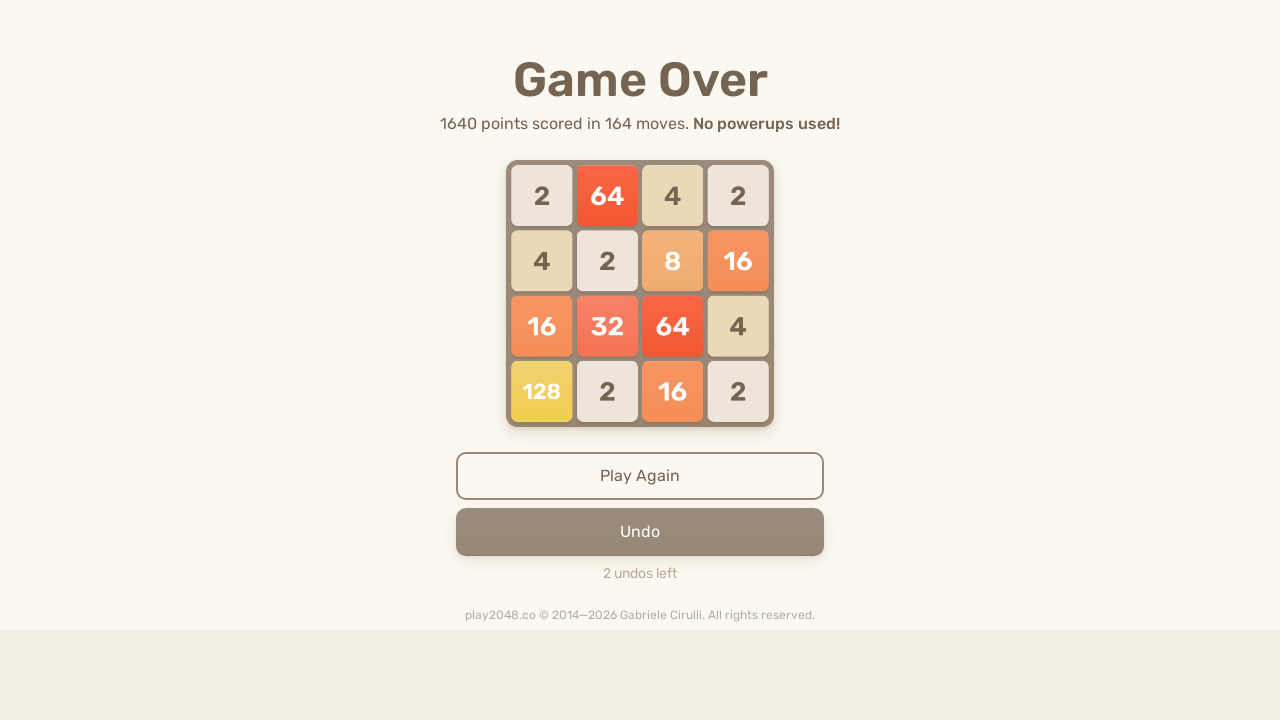

Pressed ArrowLeft key on html
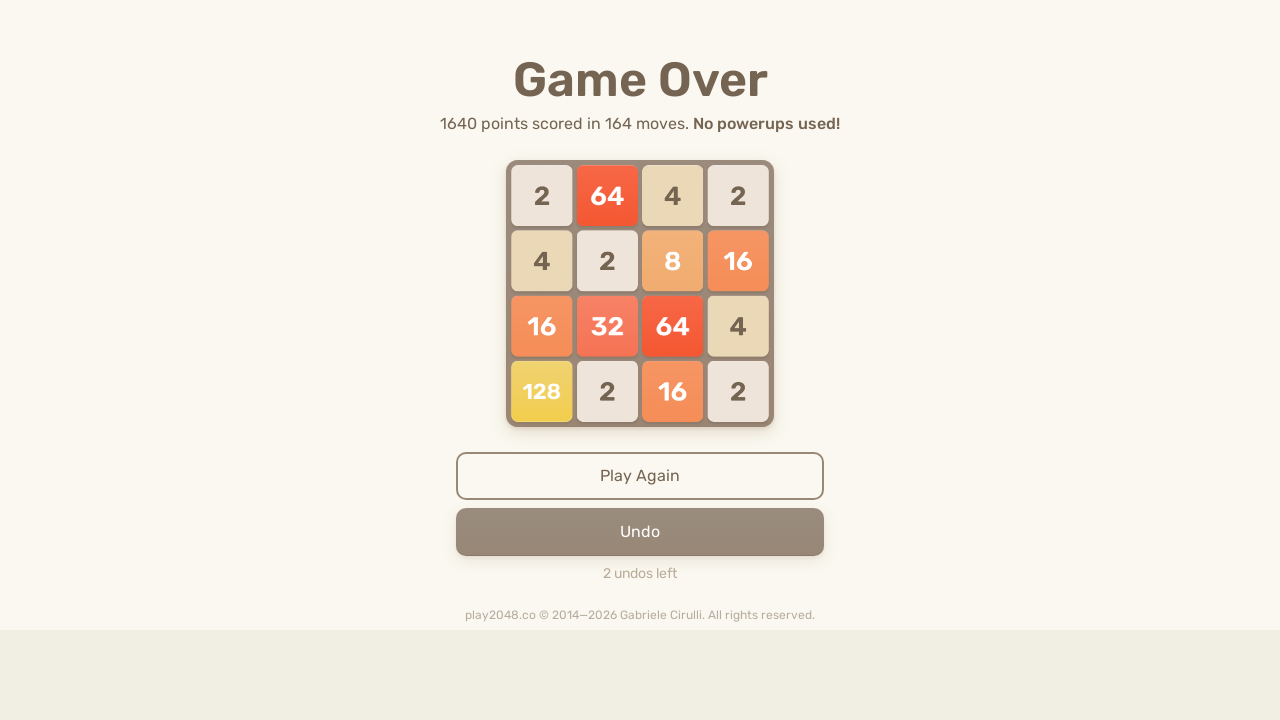

Waited 500ms between move sequences
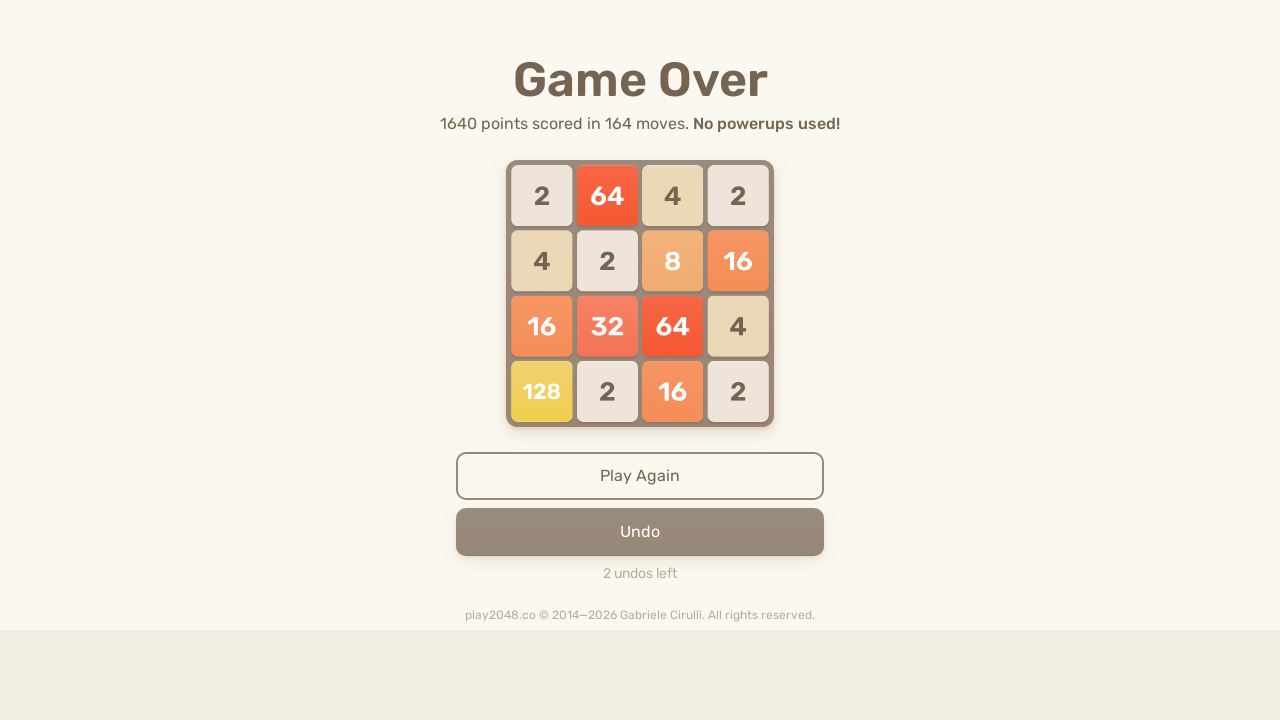

Pressed ArrowUp key on html
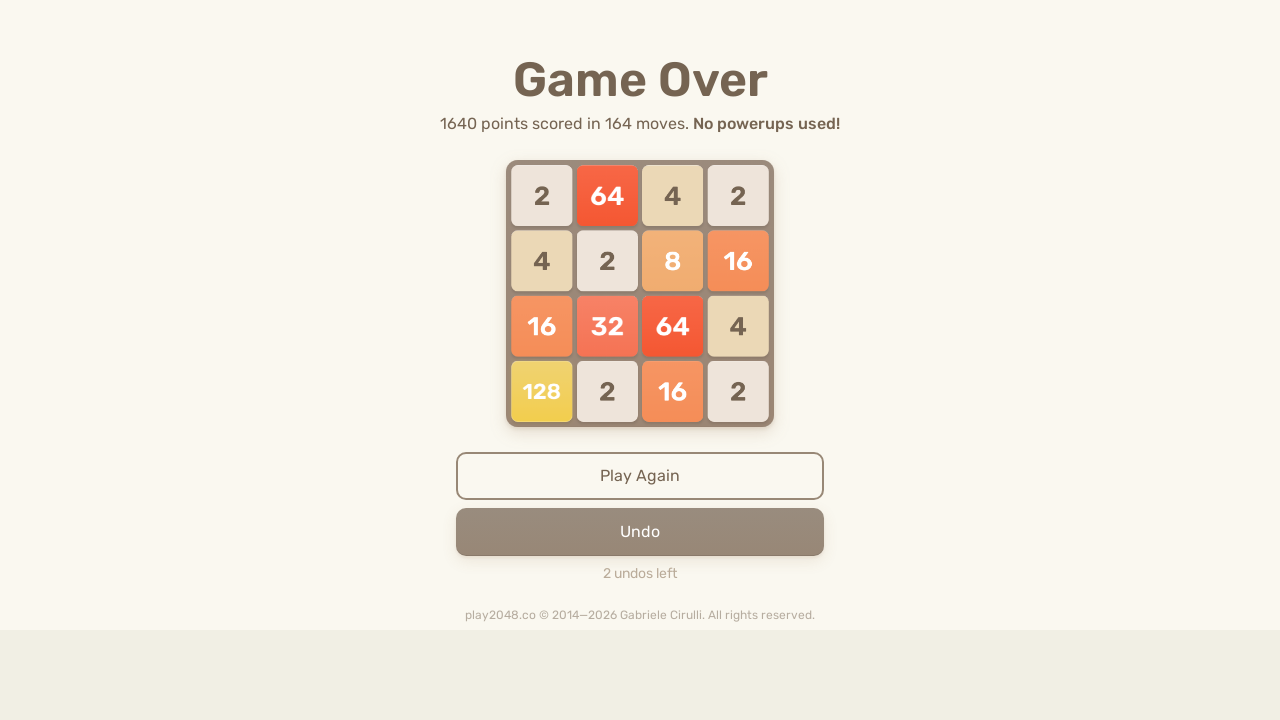

Pressed ArrowRight key on html
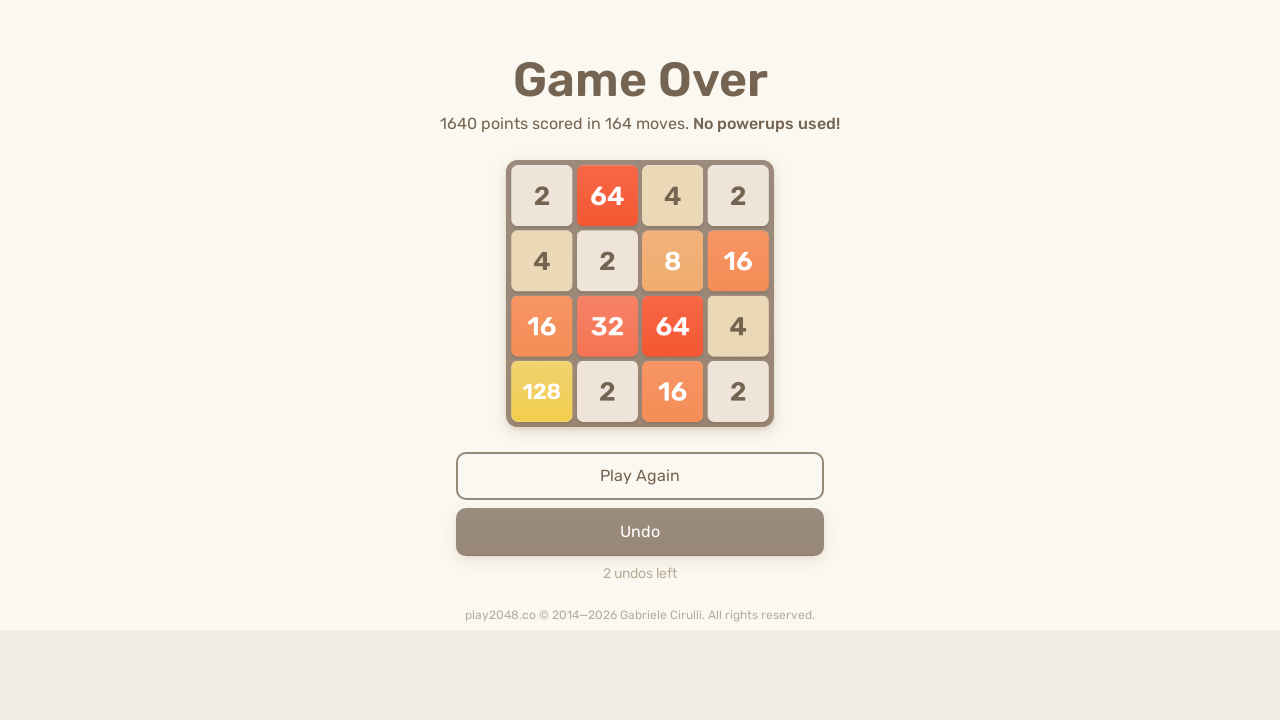

Pressed ArrowDown key on html
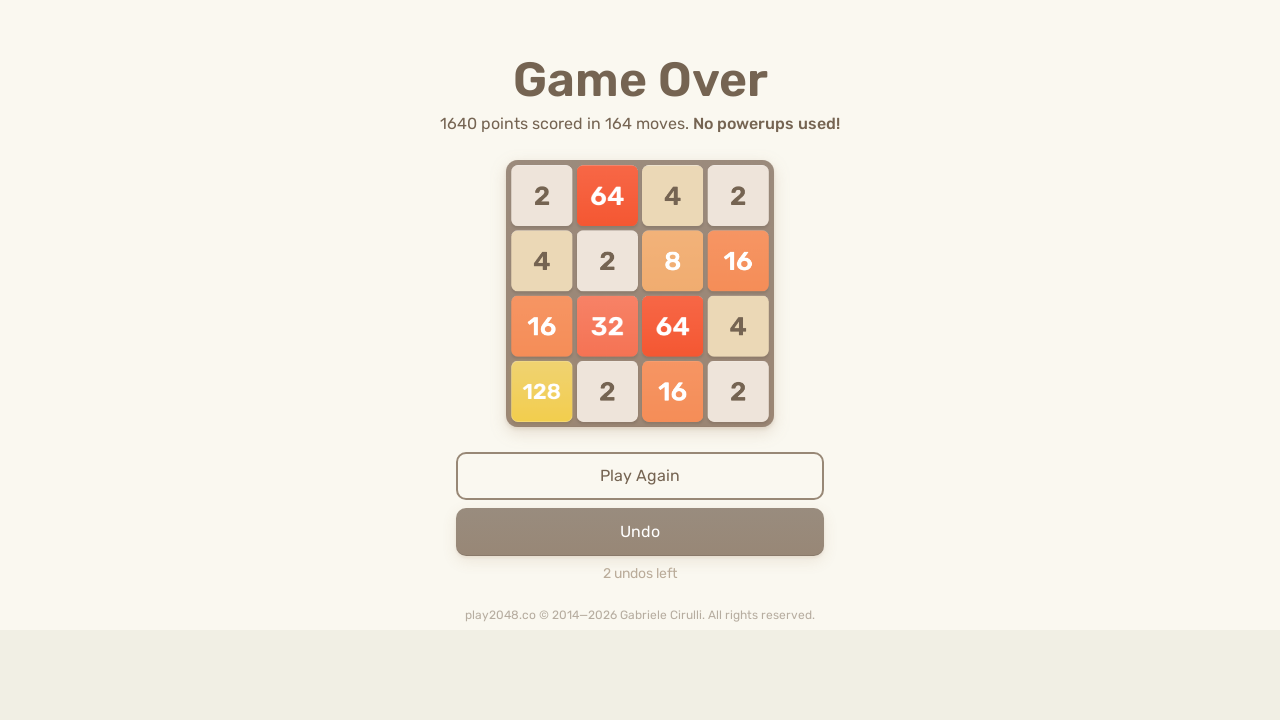

Pressed ArrowLeft key on html
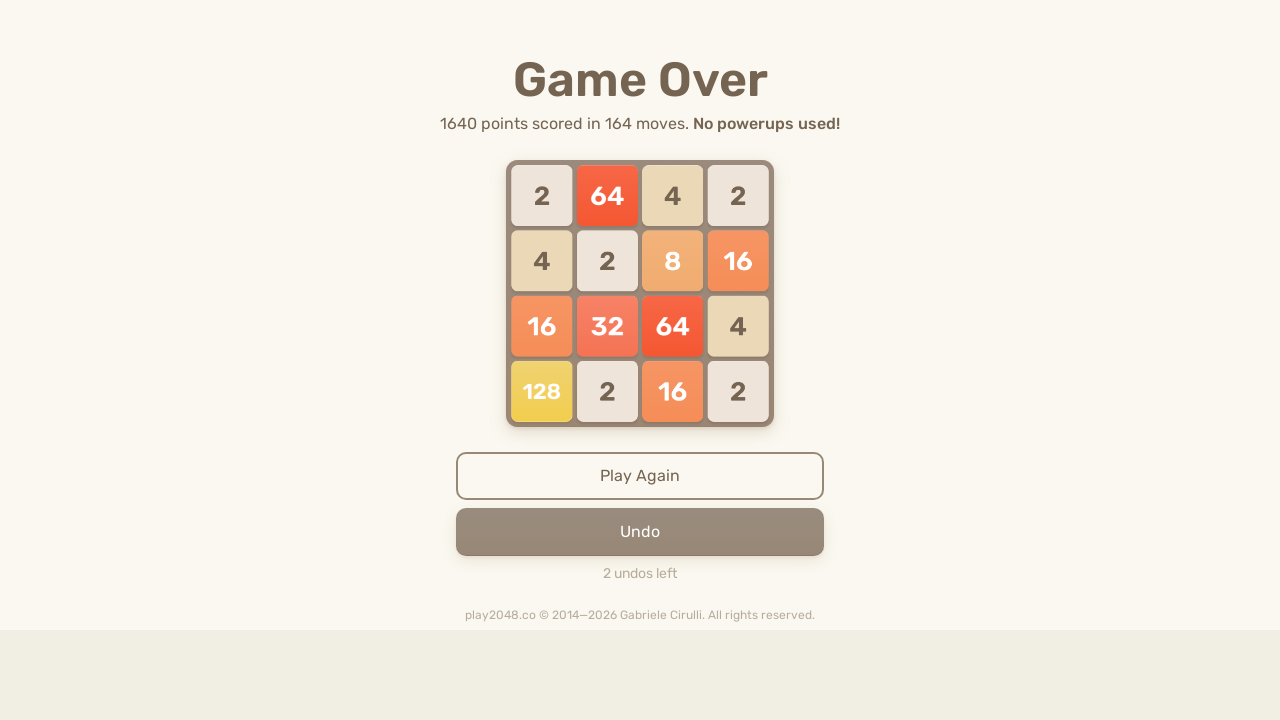

Waited 500ms between move sequences
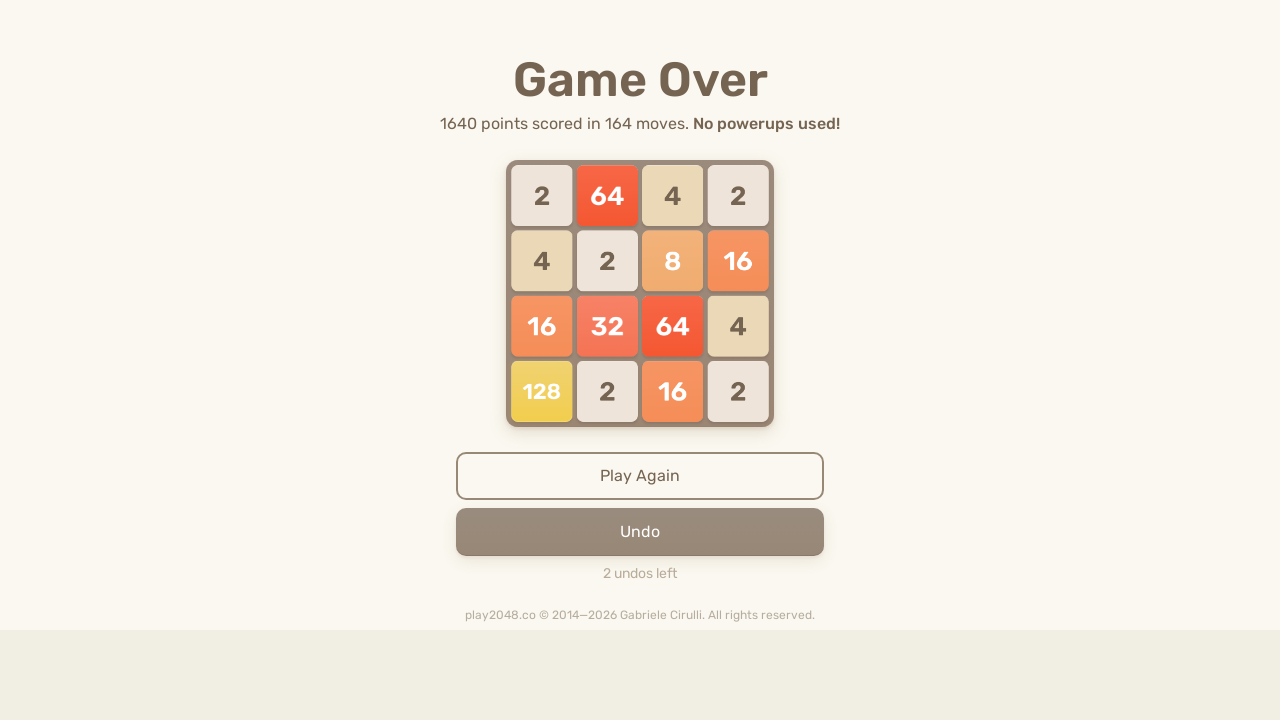

Pressed ArrowUp key on html
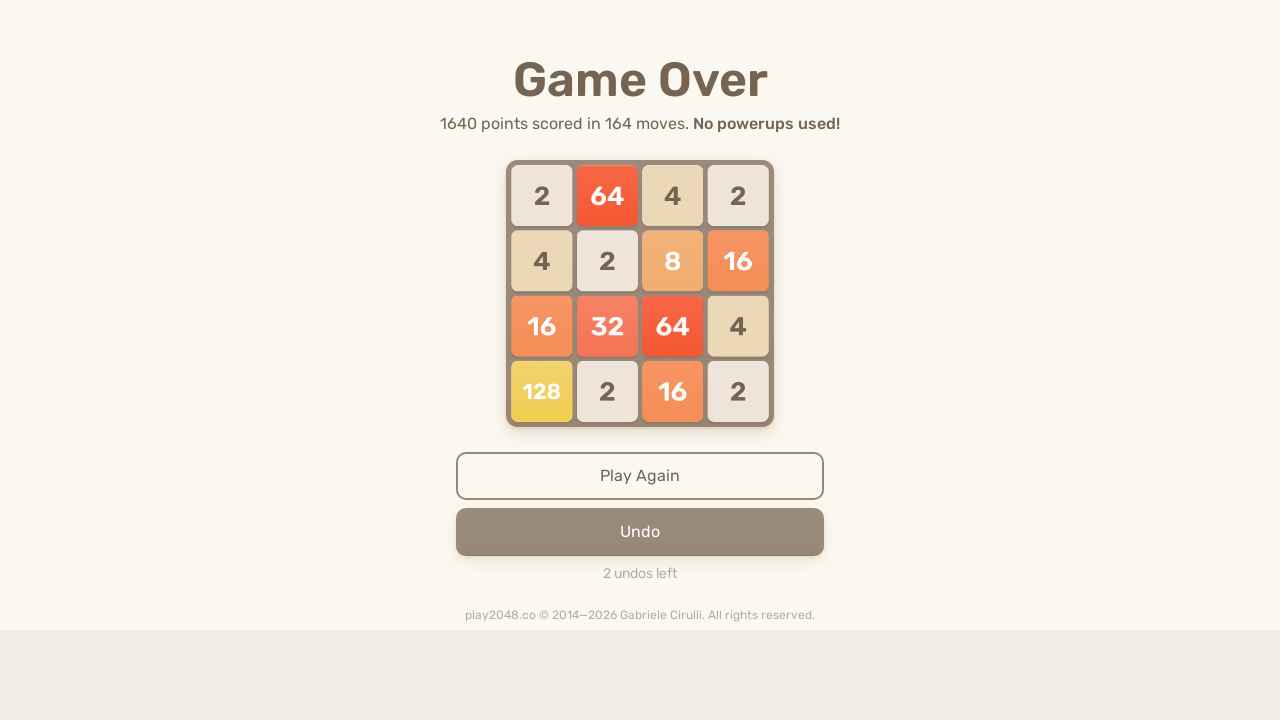

Pressed ArrowRight key on html
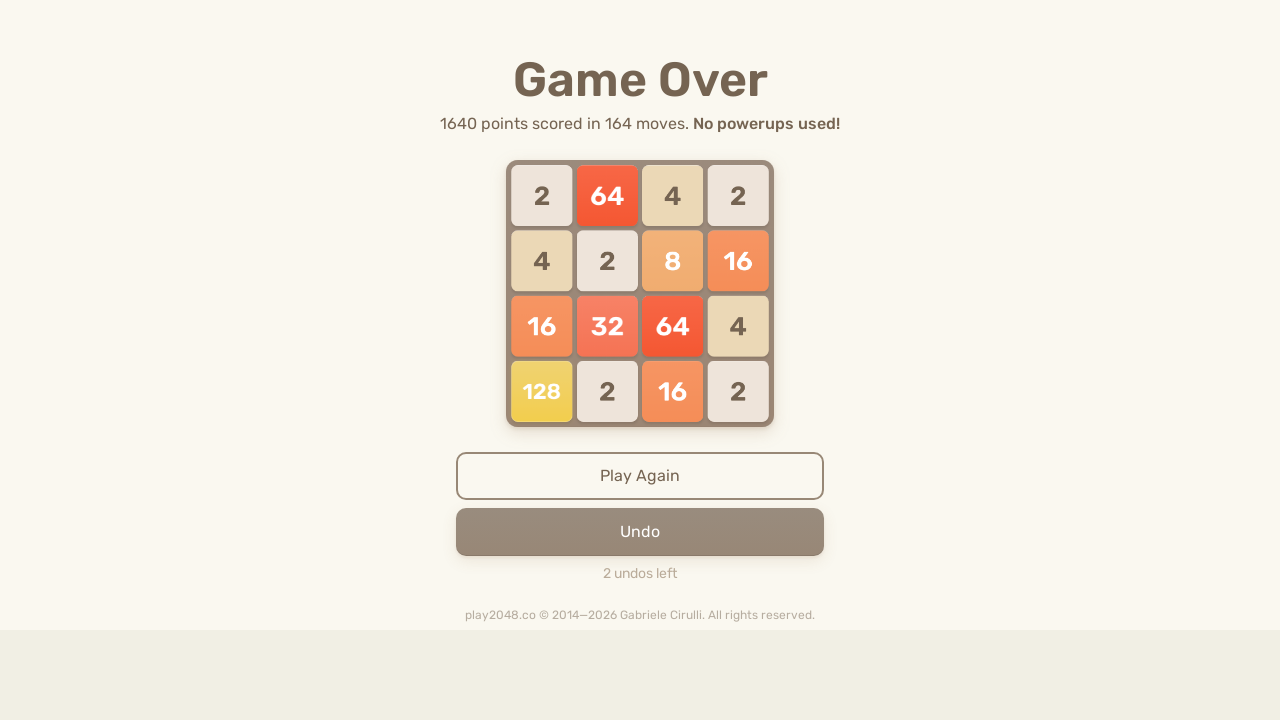

Pressed ArrowDown key on html
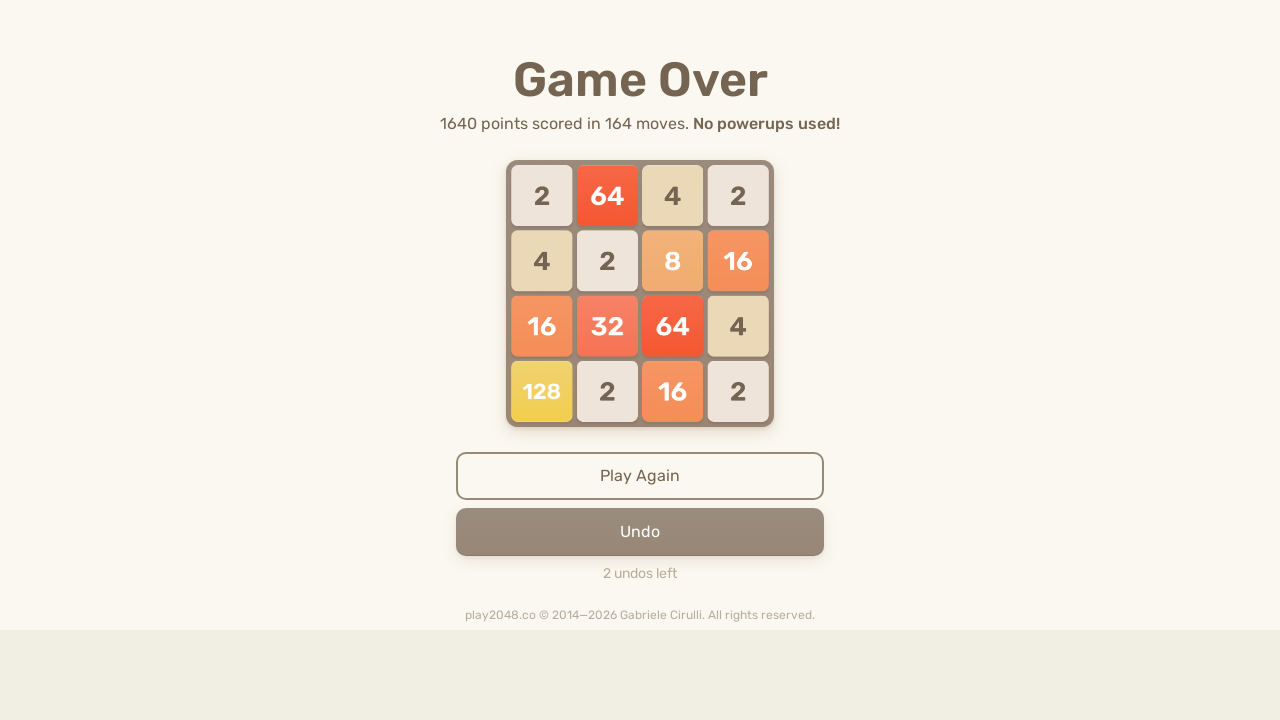

Pressed ArrowLeft key on html
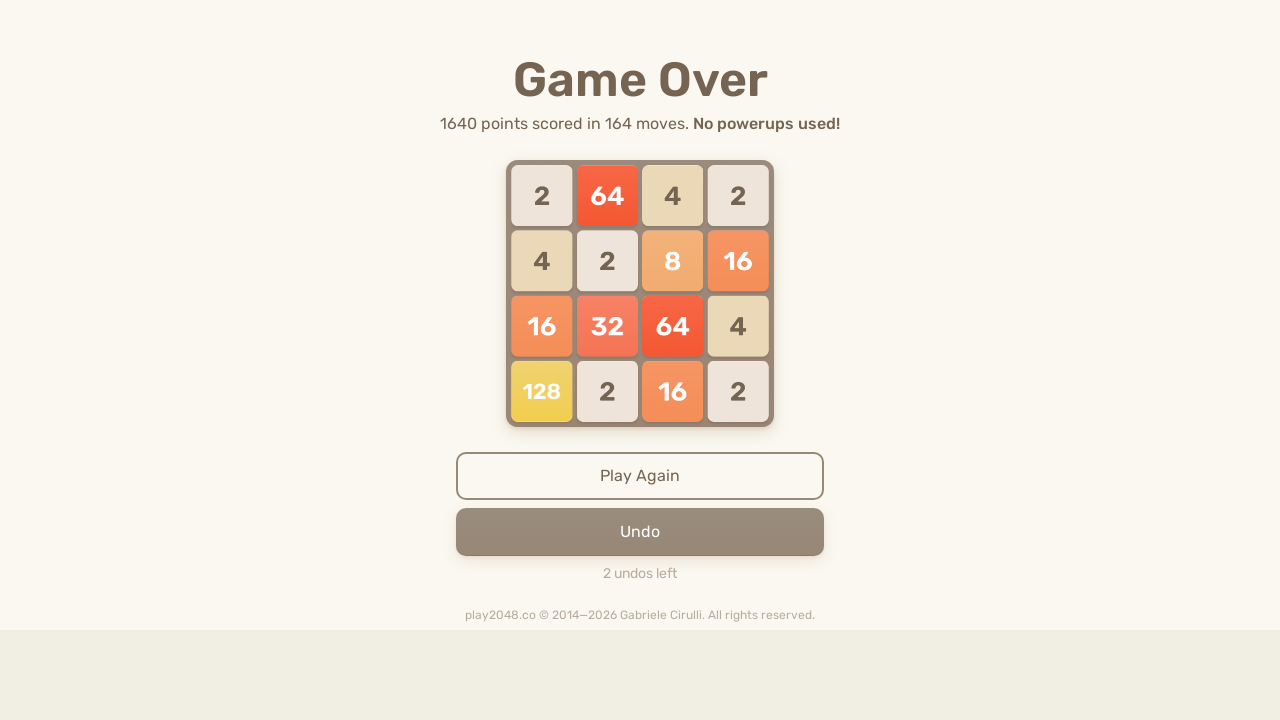

Waited 500ms between move sequences
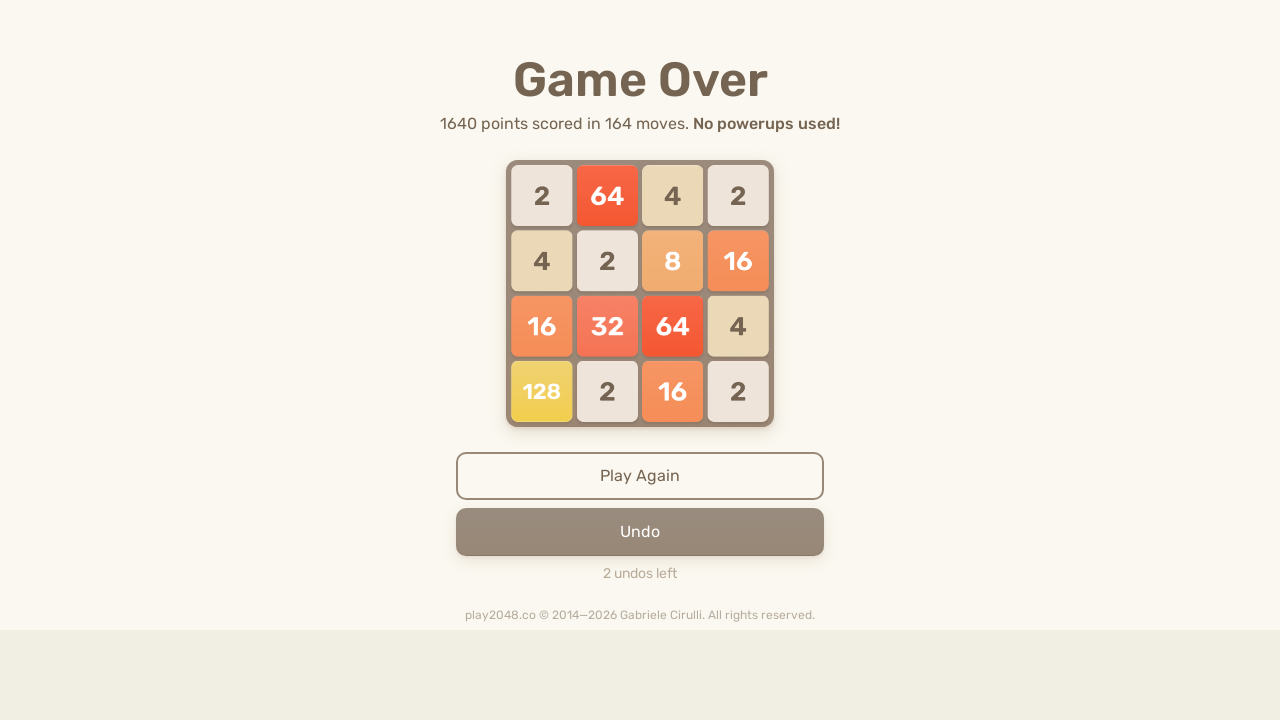

Pressed ArrowUp key on html
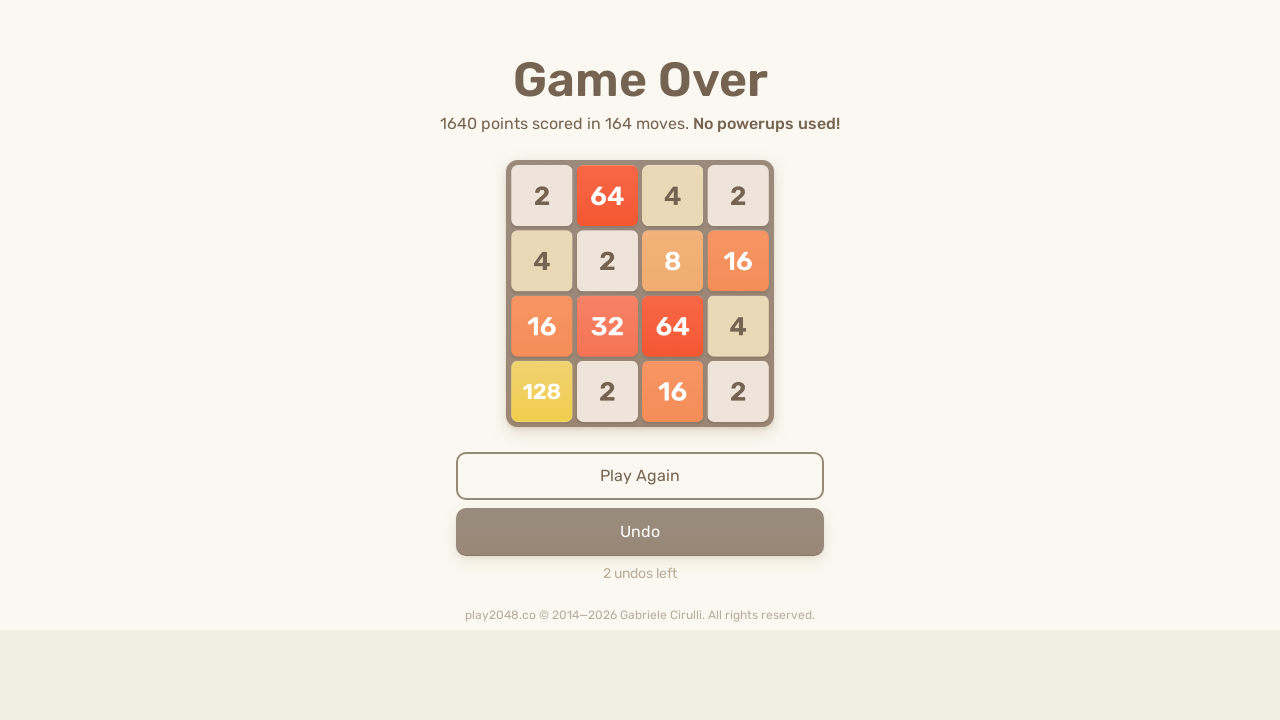

Pressed ArrowRight key on html
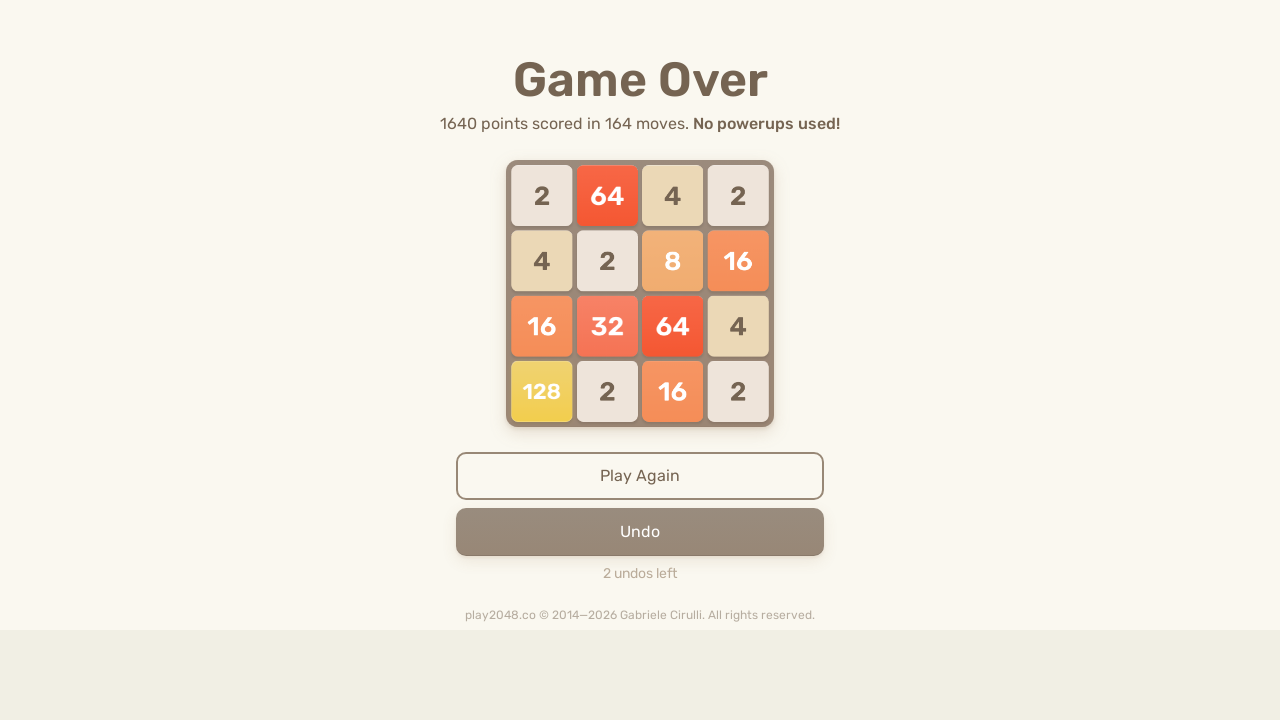

Pressed ArrowDown key on html
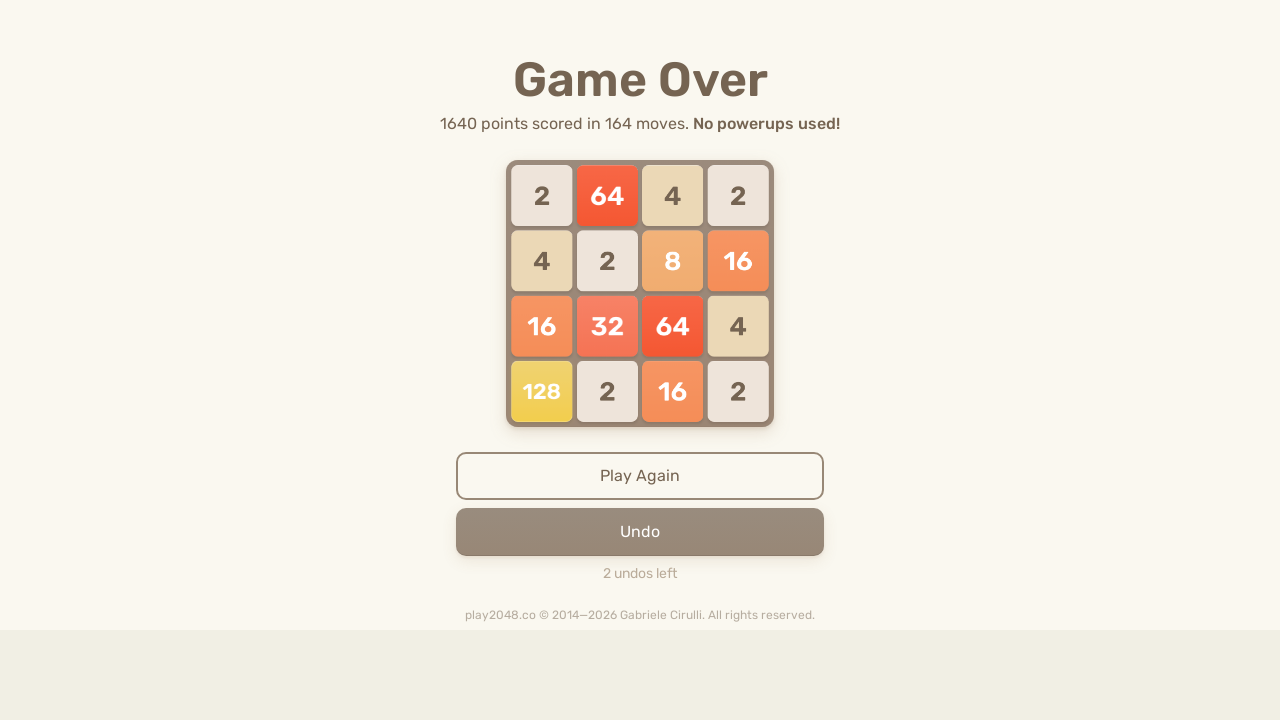

Pressed ArrowLeft key on html
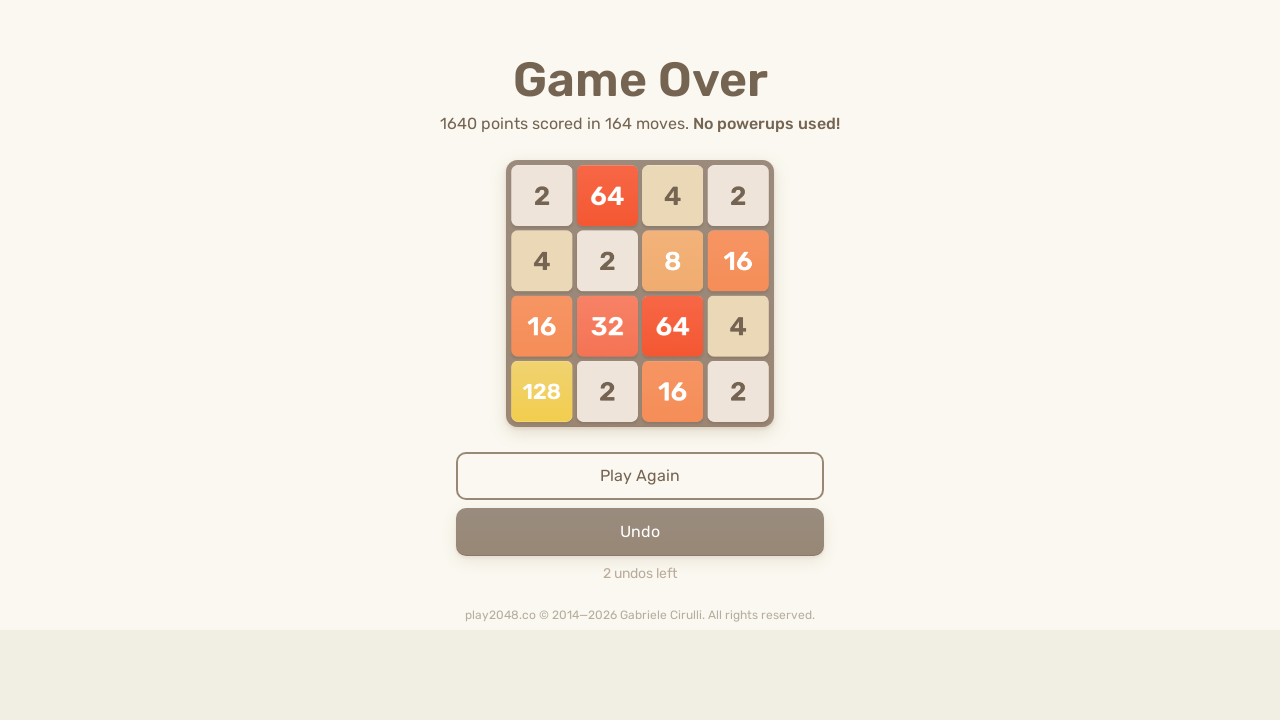

Waited 500ms between move sequences
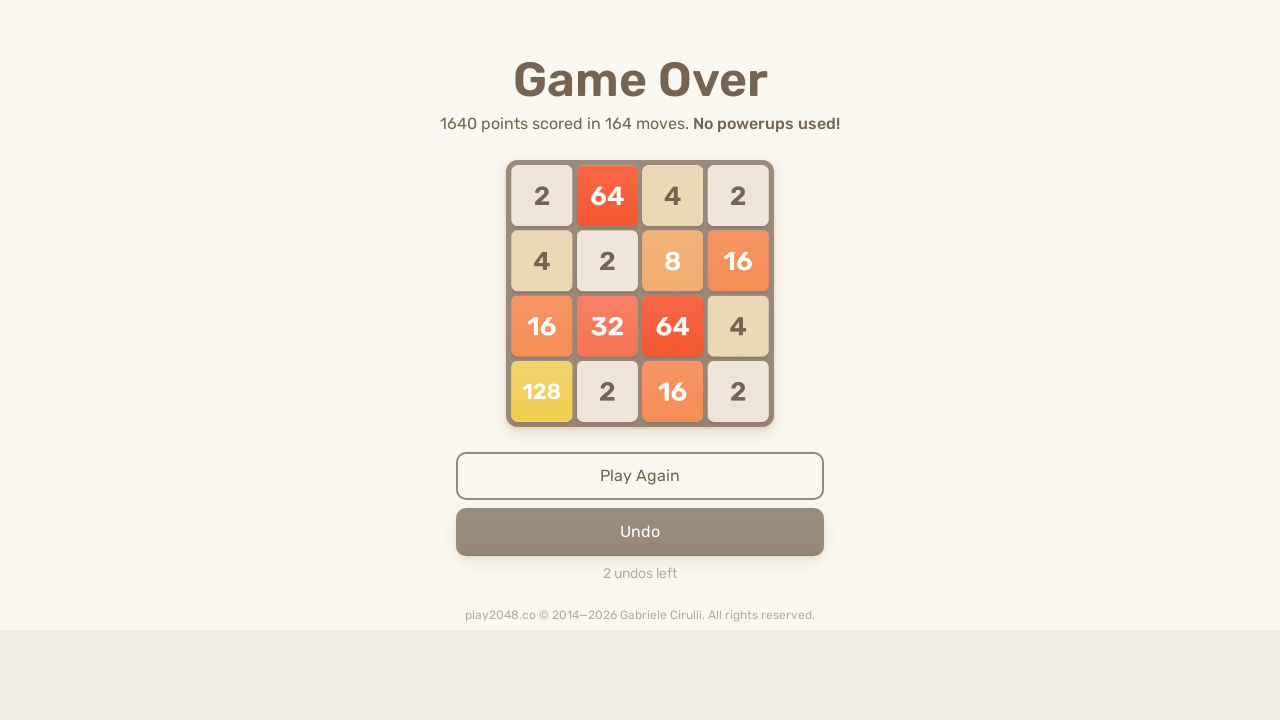

Pressed ArrowUp key on html
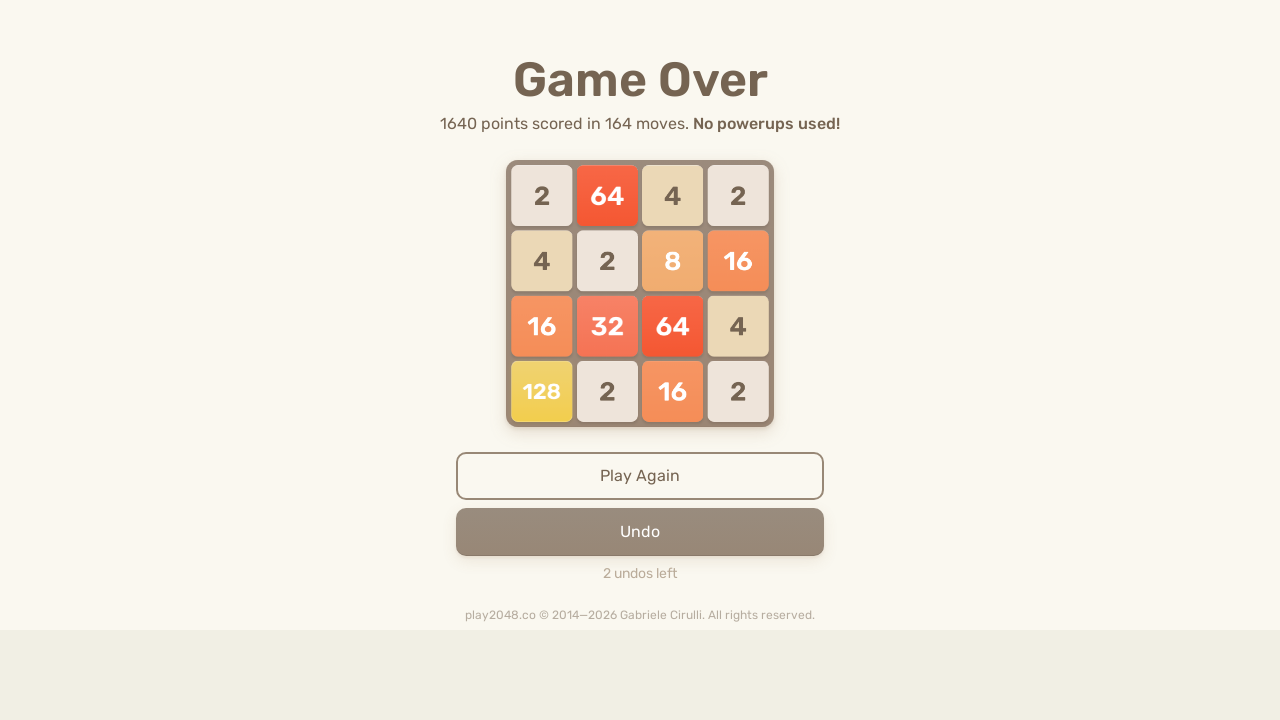

Pressed ArrowRight key on html
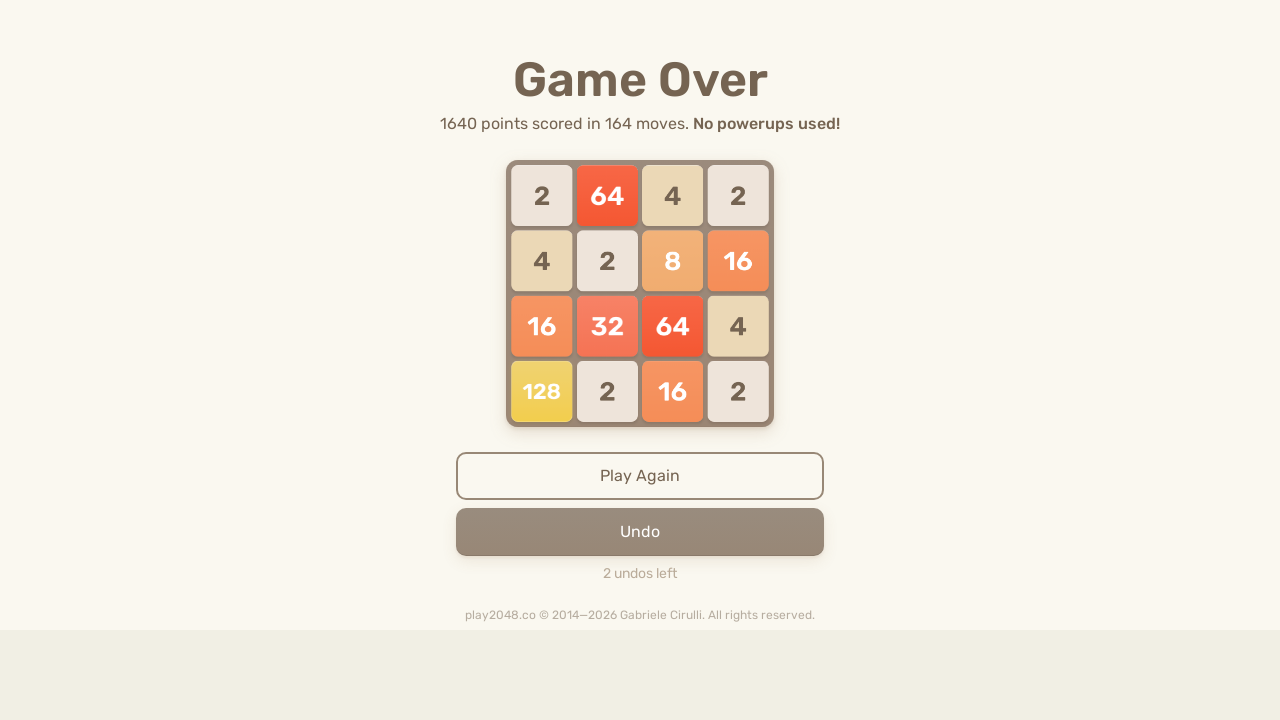

Pressed ArrowDown key on html
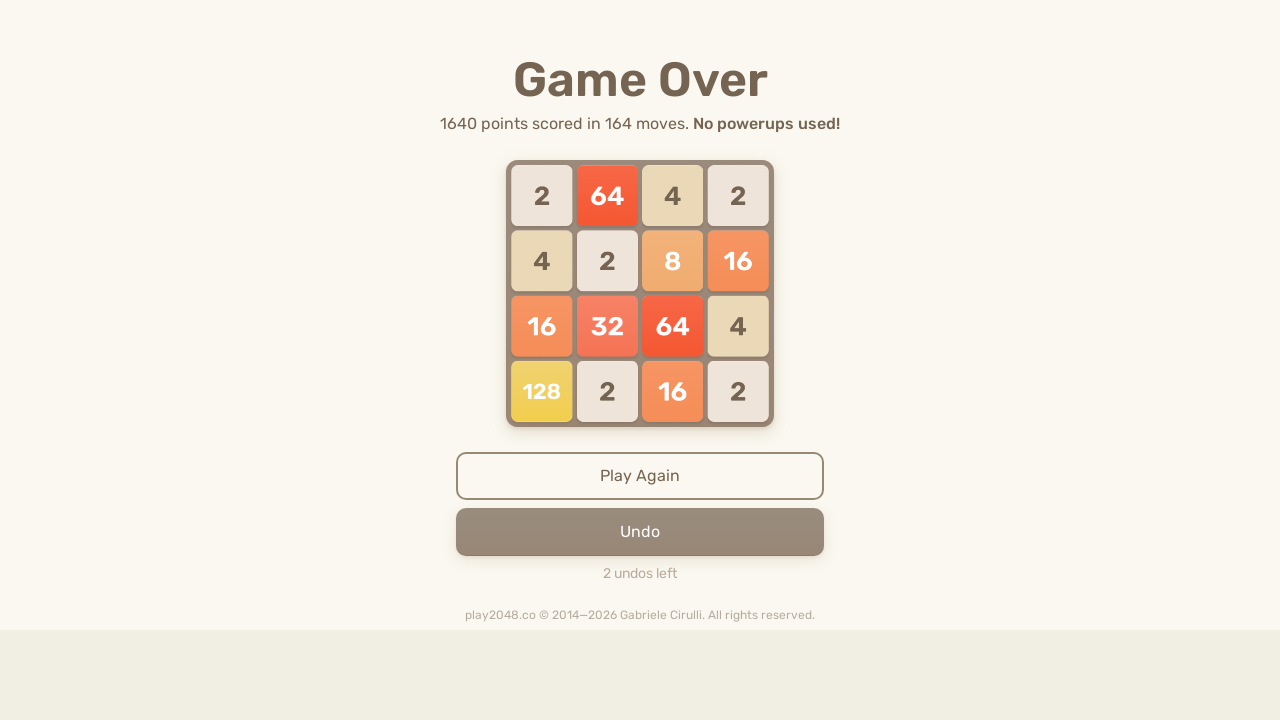

Pressed ArrowLeft key on html
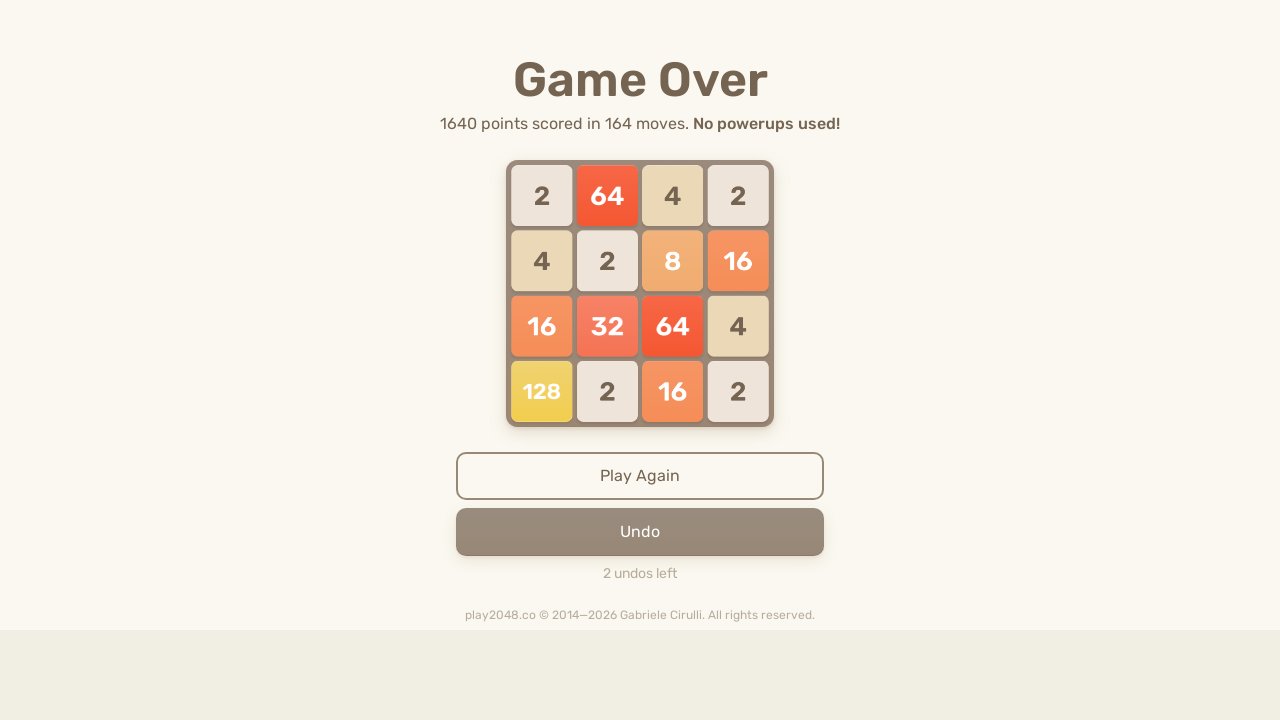

Waited 500ms between move sequences
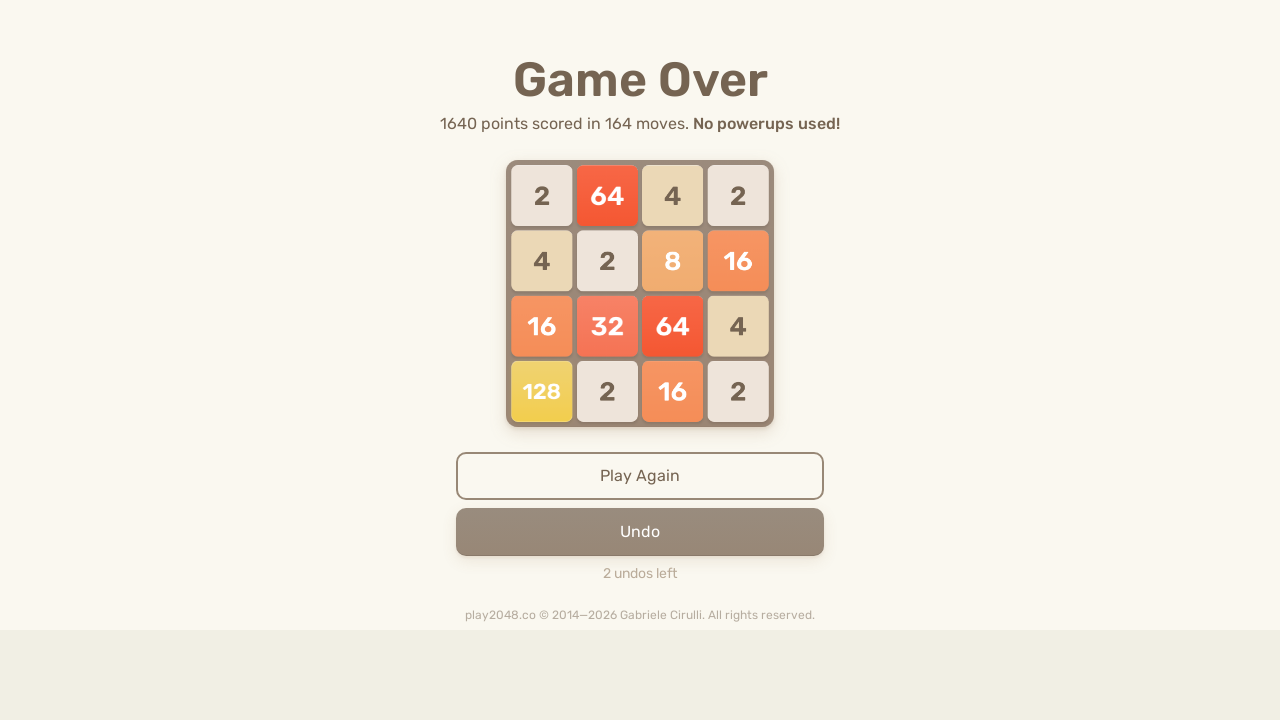

Pressed ArrowUp key on html
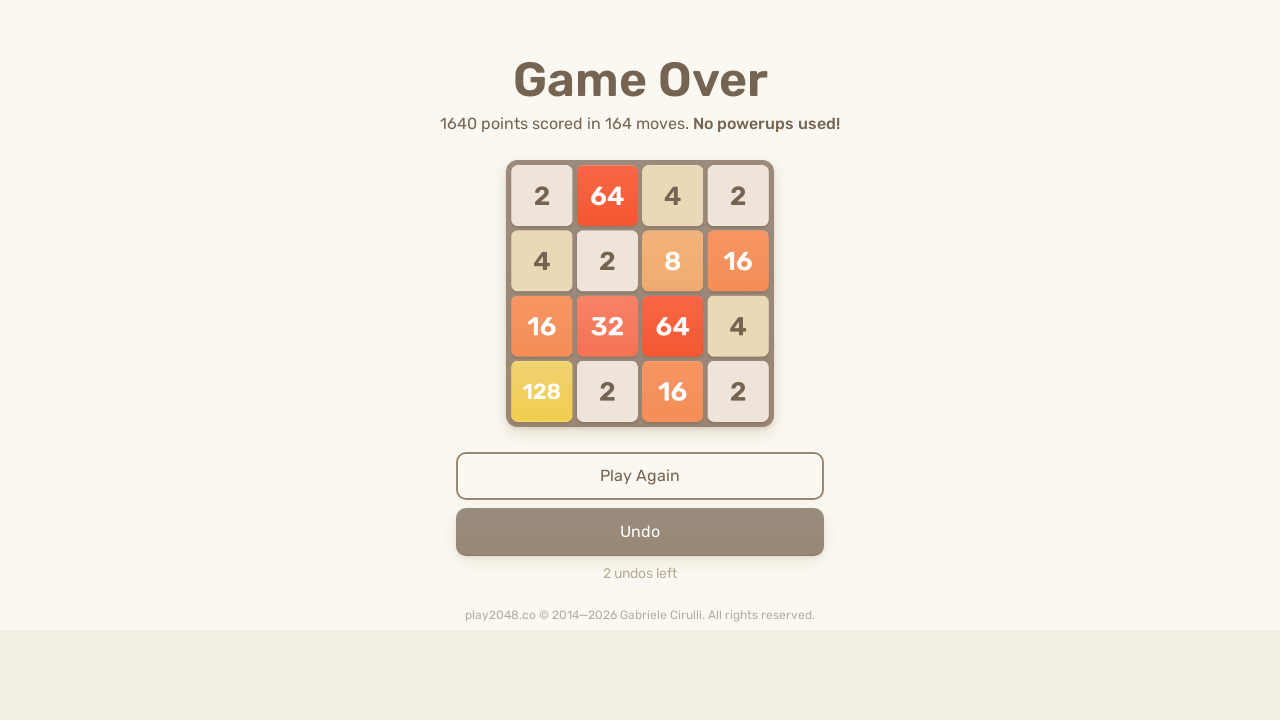

Pressed ArrowRight key on html
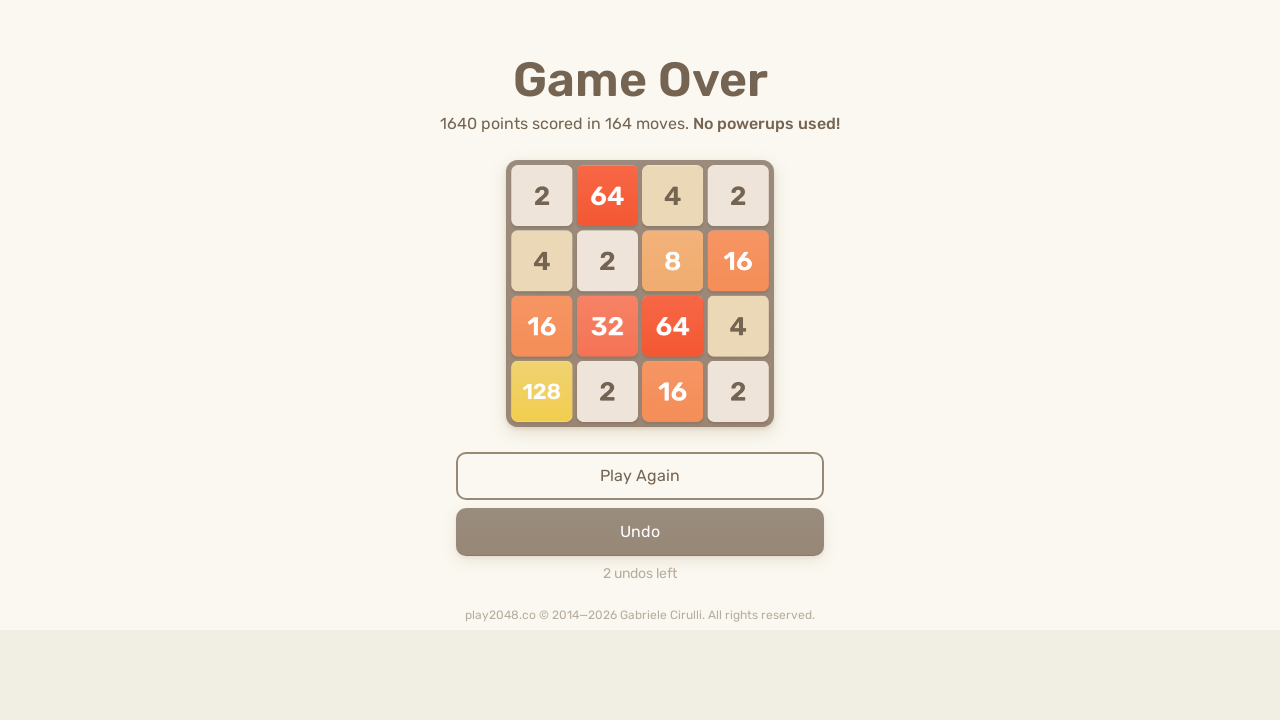

Pressed ArrowDown key on html
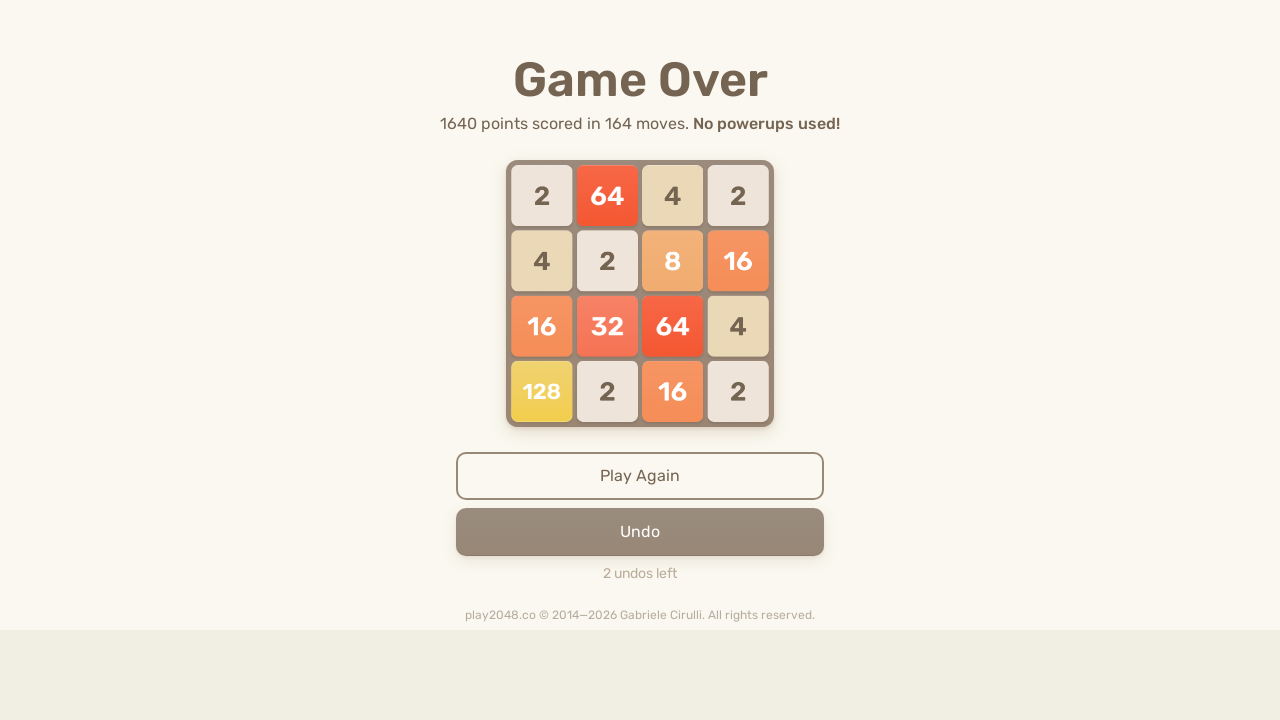

Pressed ArrowLeft key on html
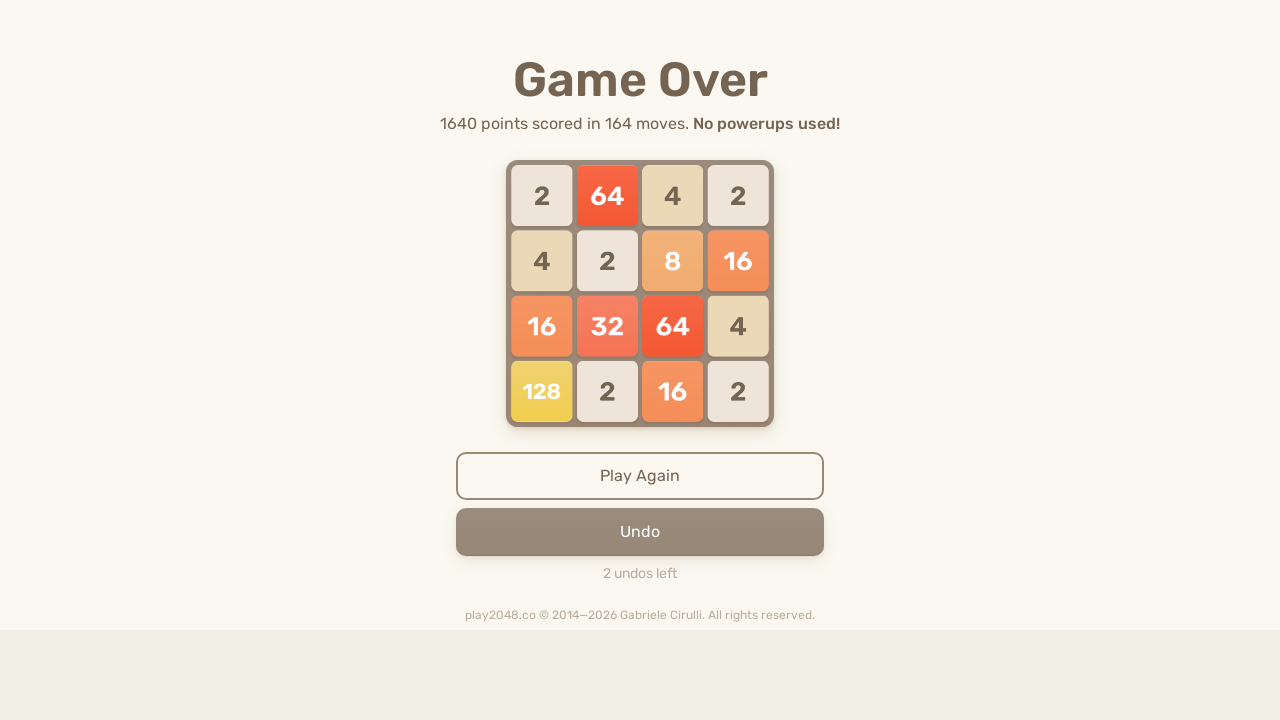

Waited 500ms between move sequences
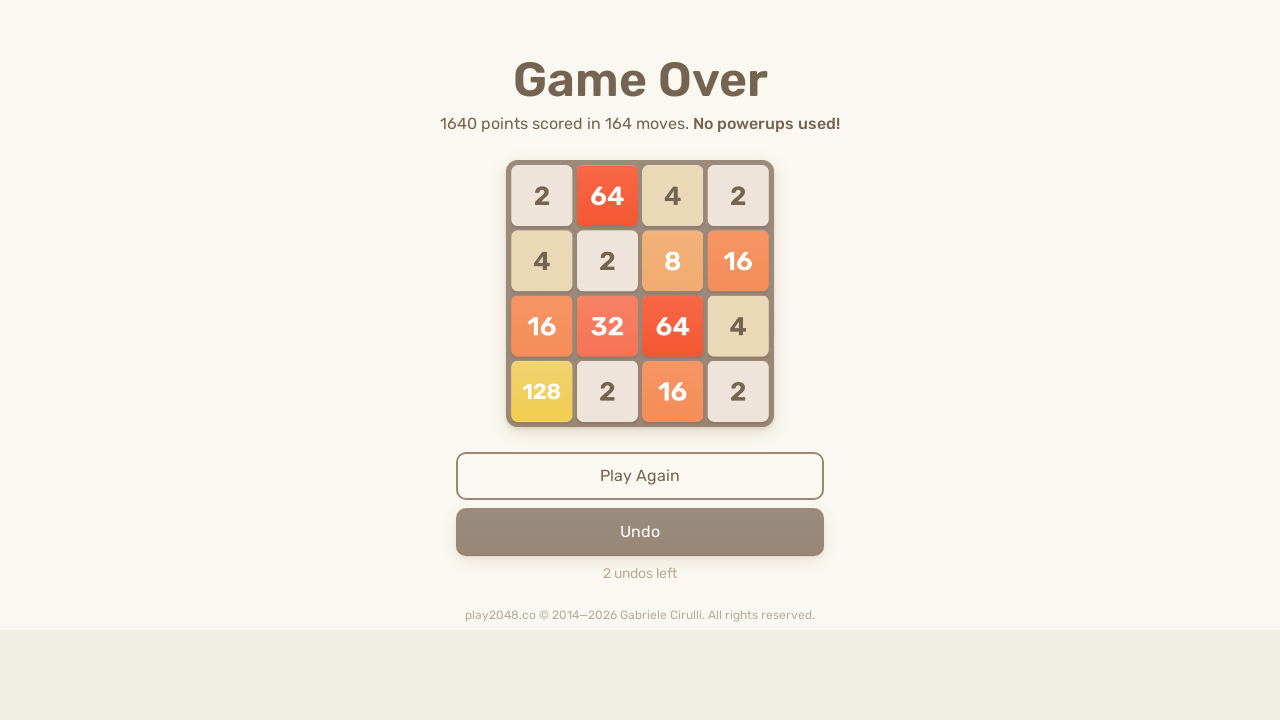

Pressed ArrowUp key on html
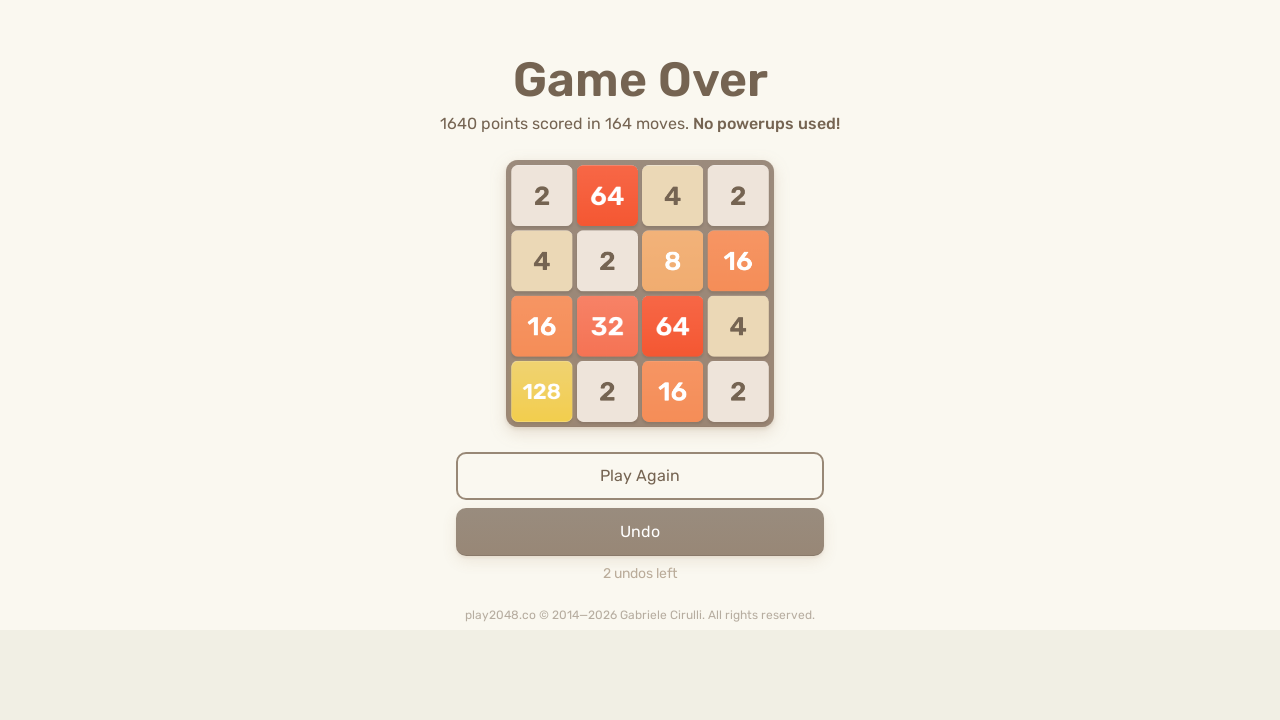

Pressed ArrowRight key on html
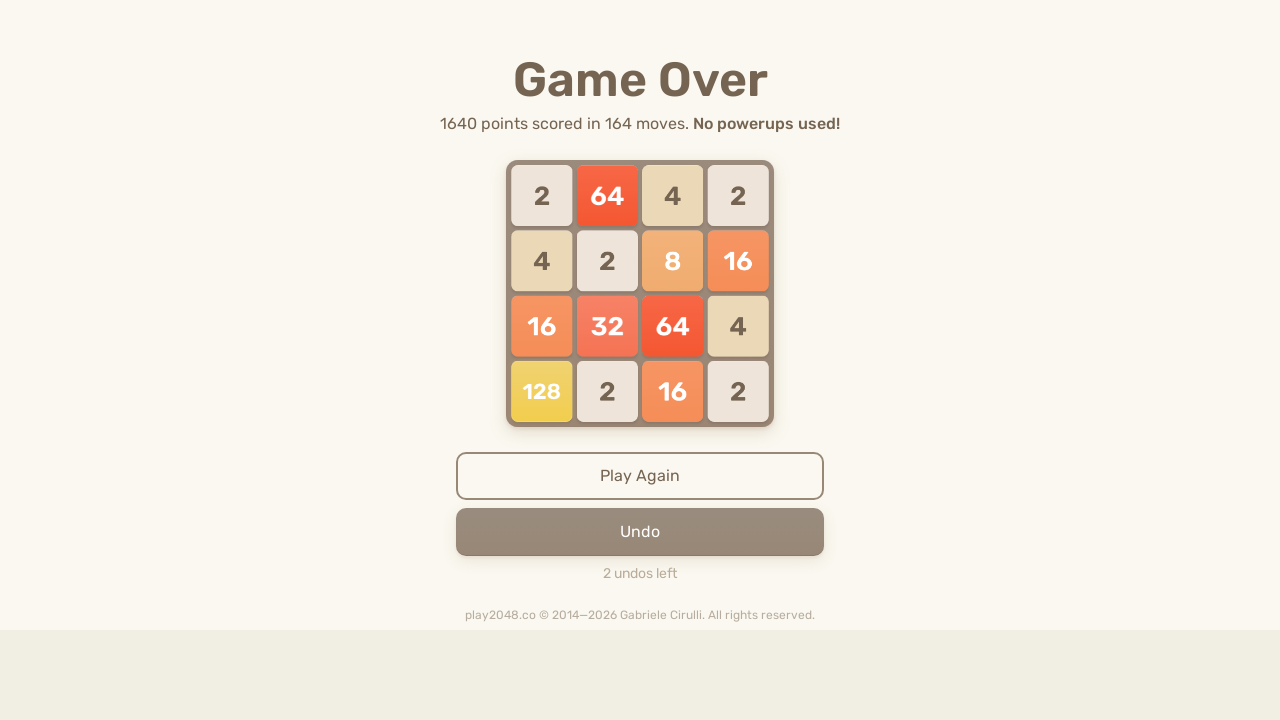

Pressed ArrowDown key on html
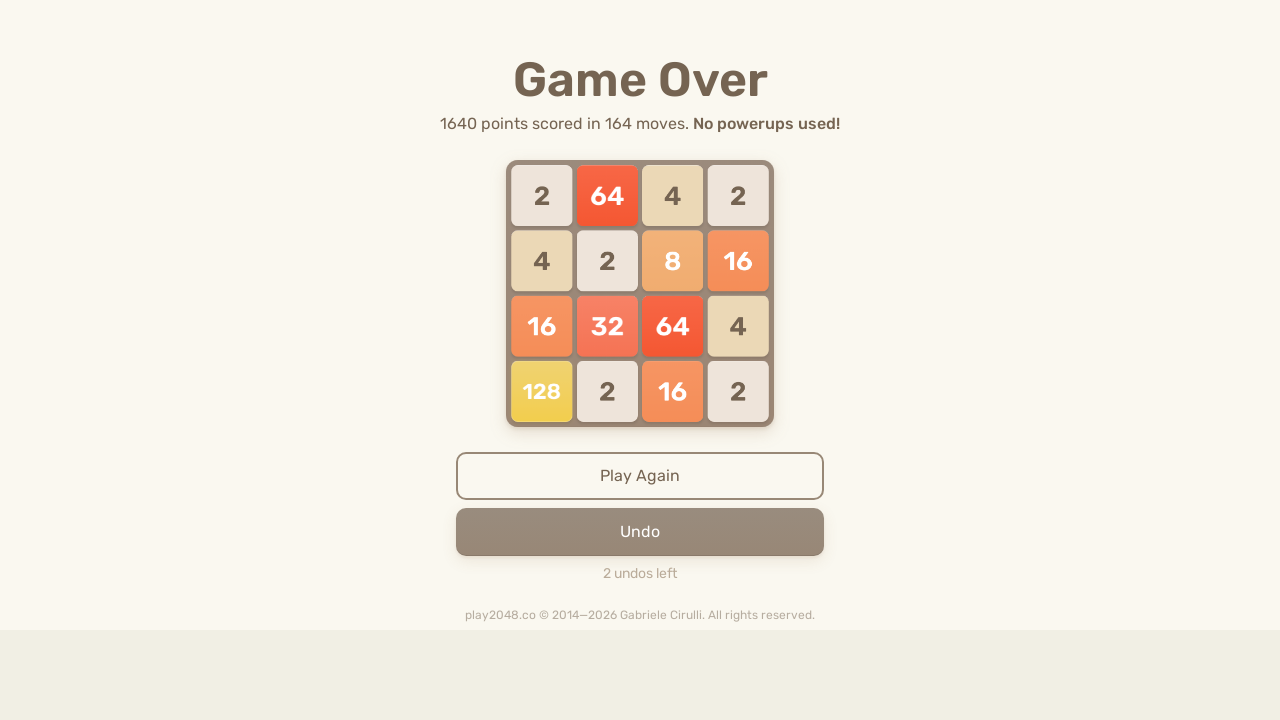

Pressed ArrowLeft key on html
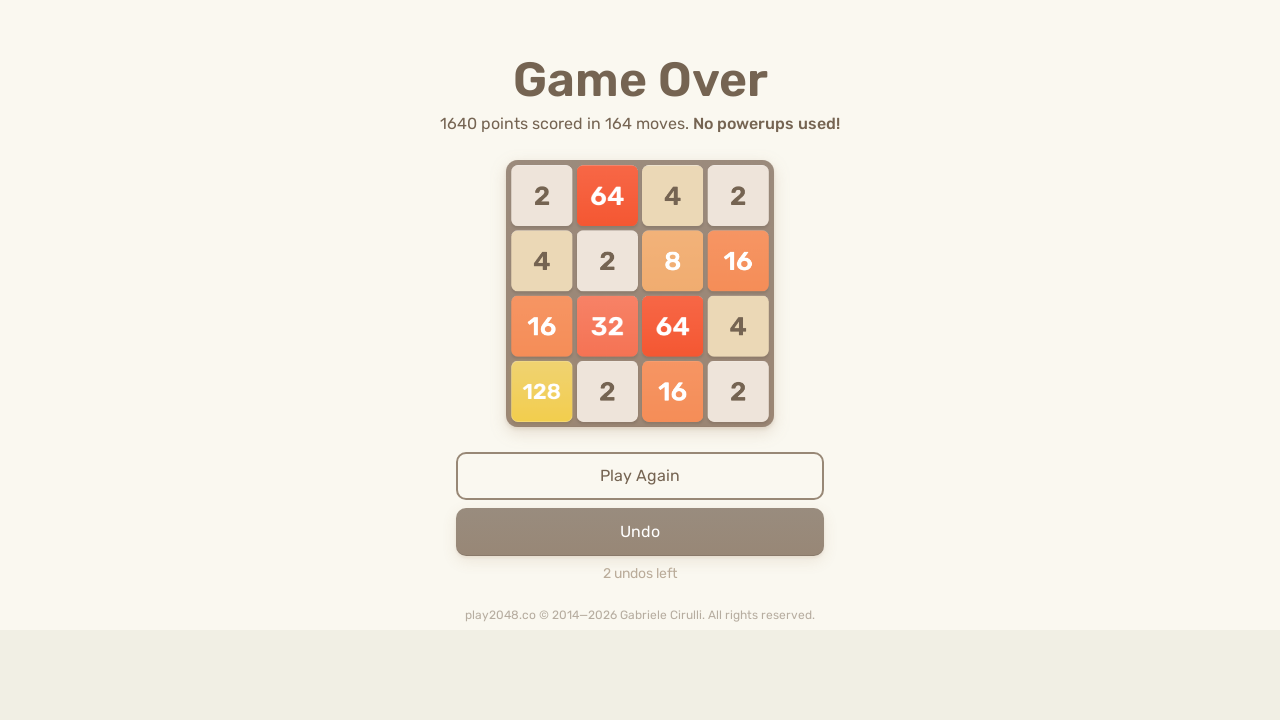

Waited 500ms between move sequences
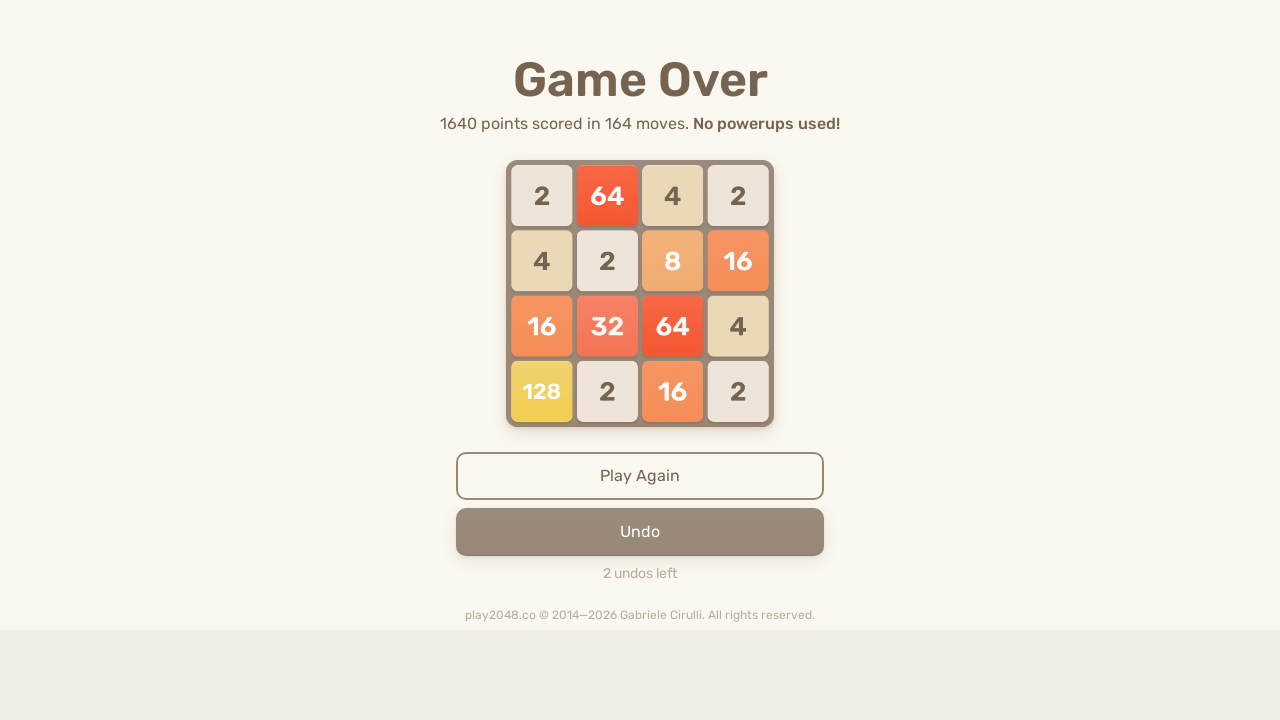

Pressed ArrowUp key on html
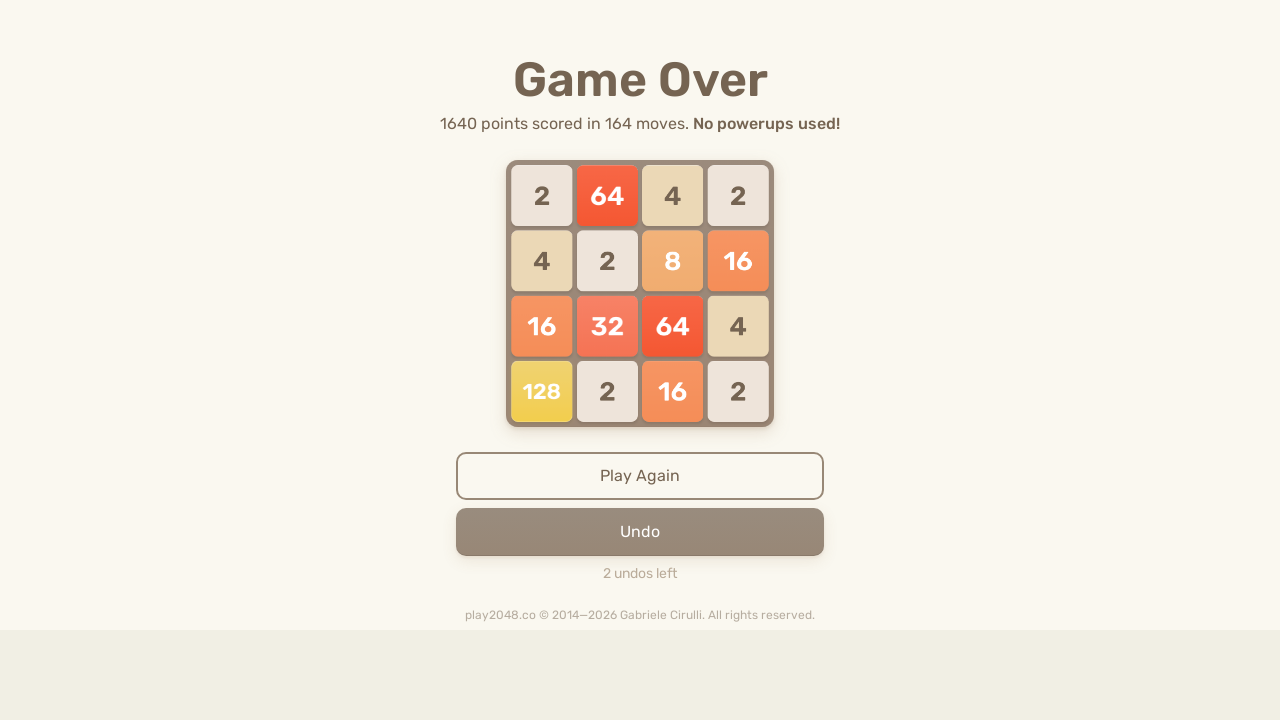

Pressed ArrowRight key on html
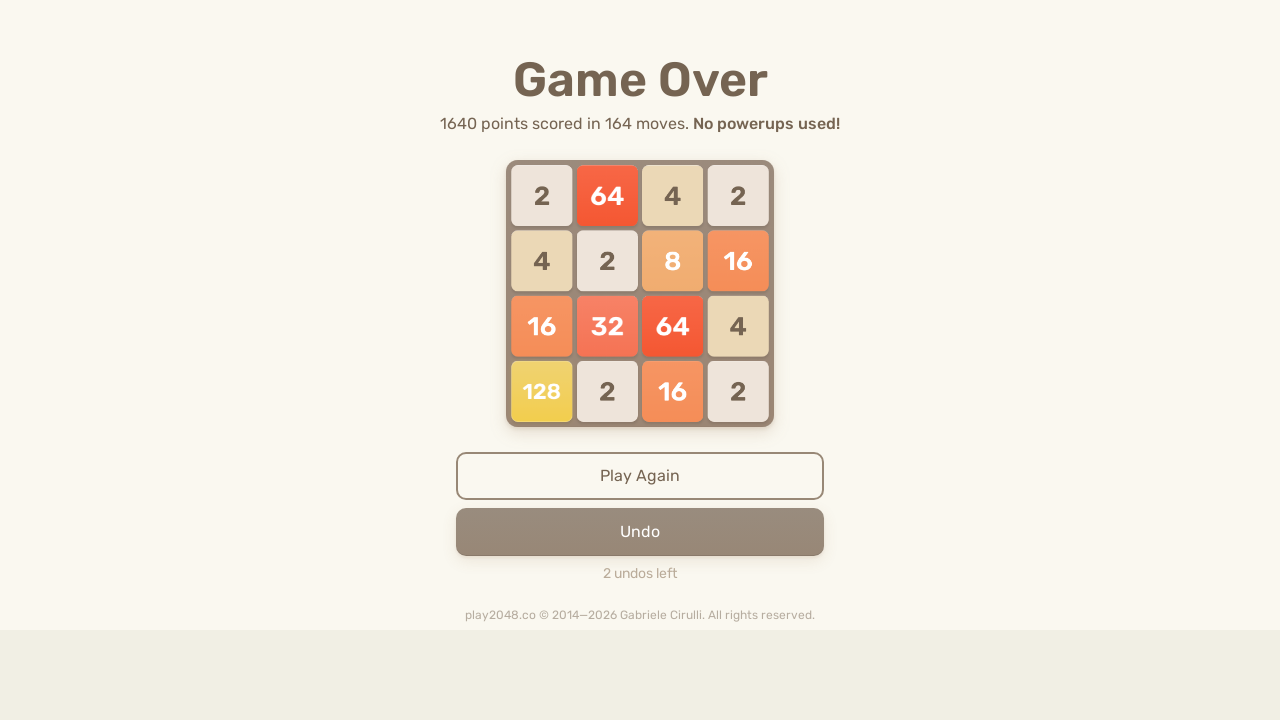

Pressed ArrowDown key on html
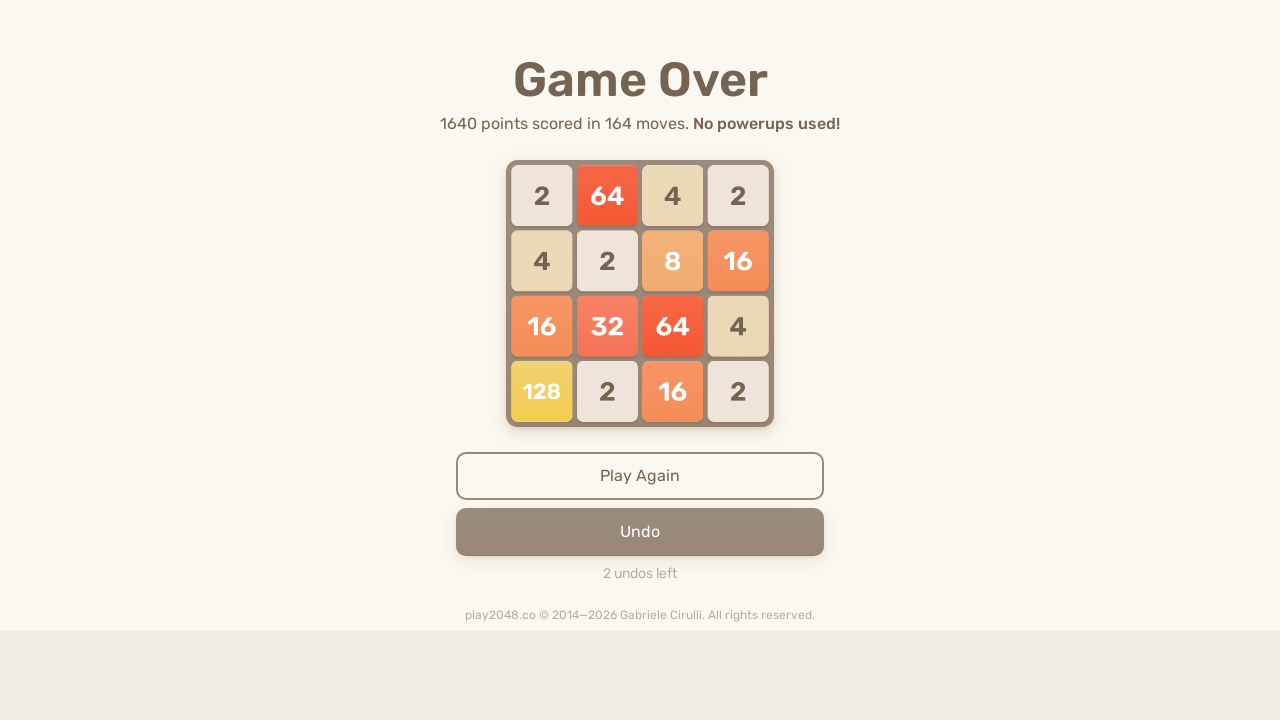

Pressed ArrowLeft key on html
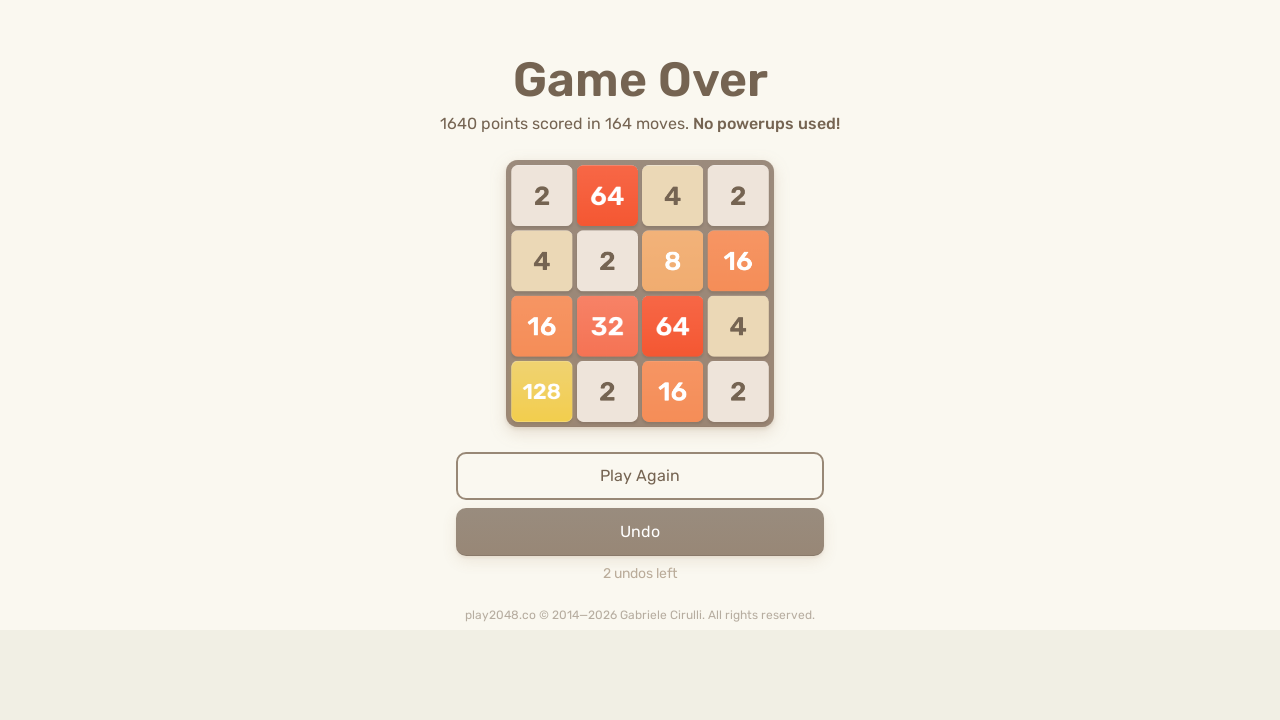

Waited 500ms between move sequences
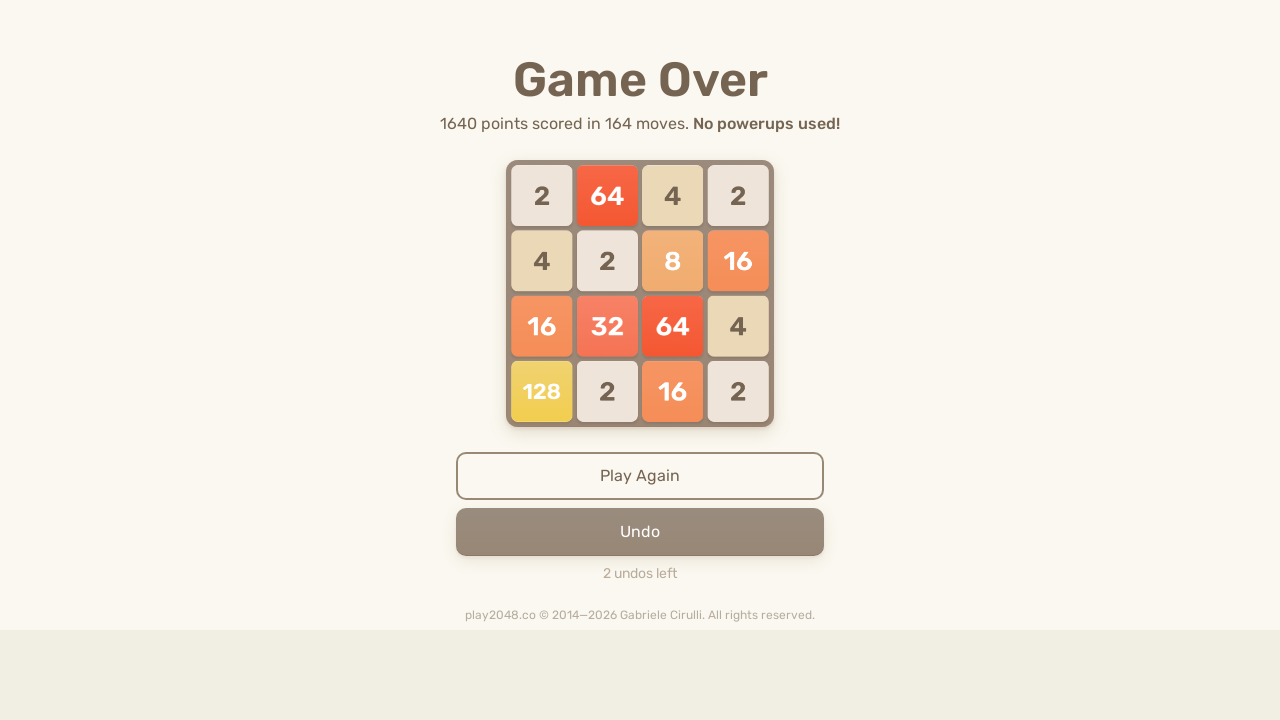

Pressed ArrowUp key on html
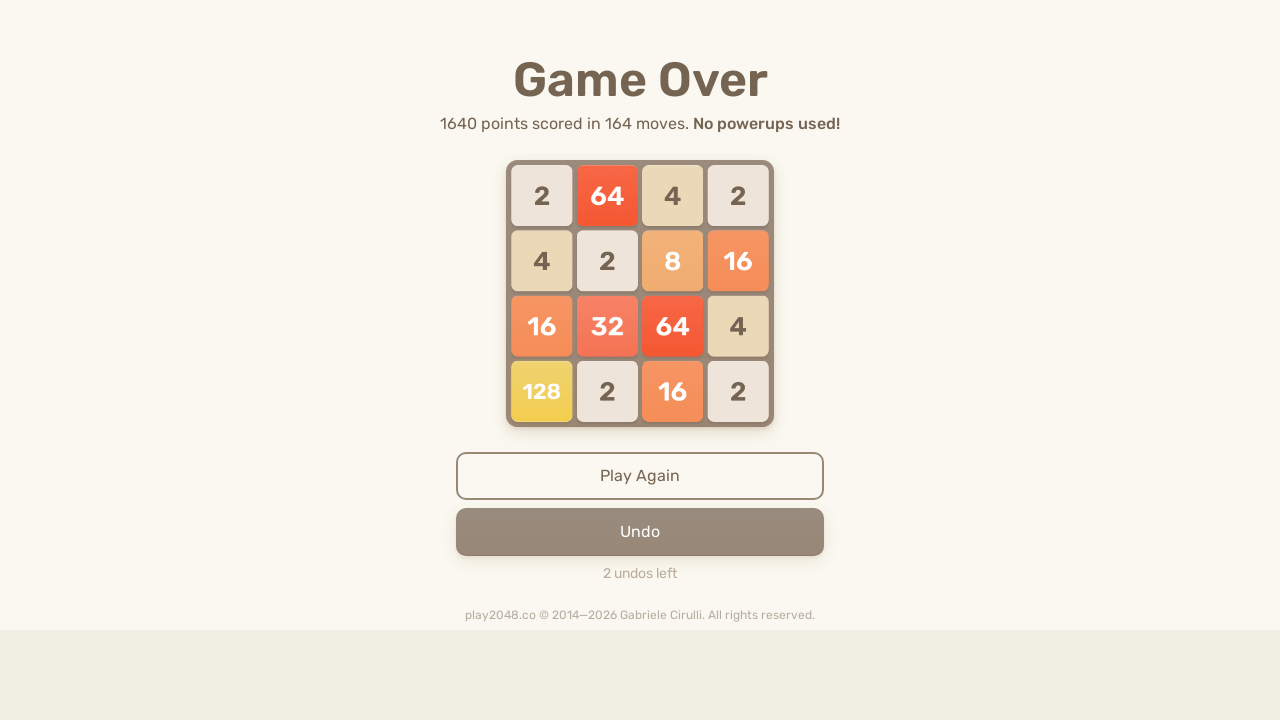

Pressed ArrowRight key on html
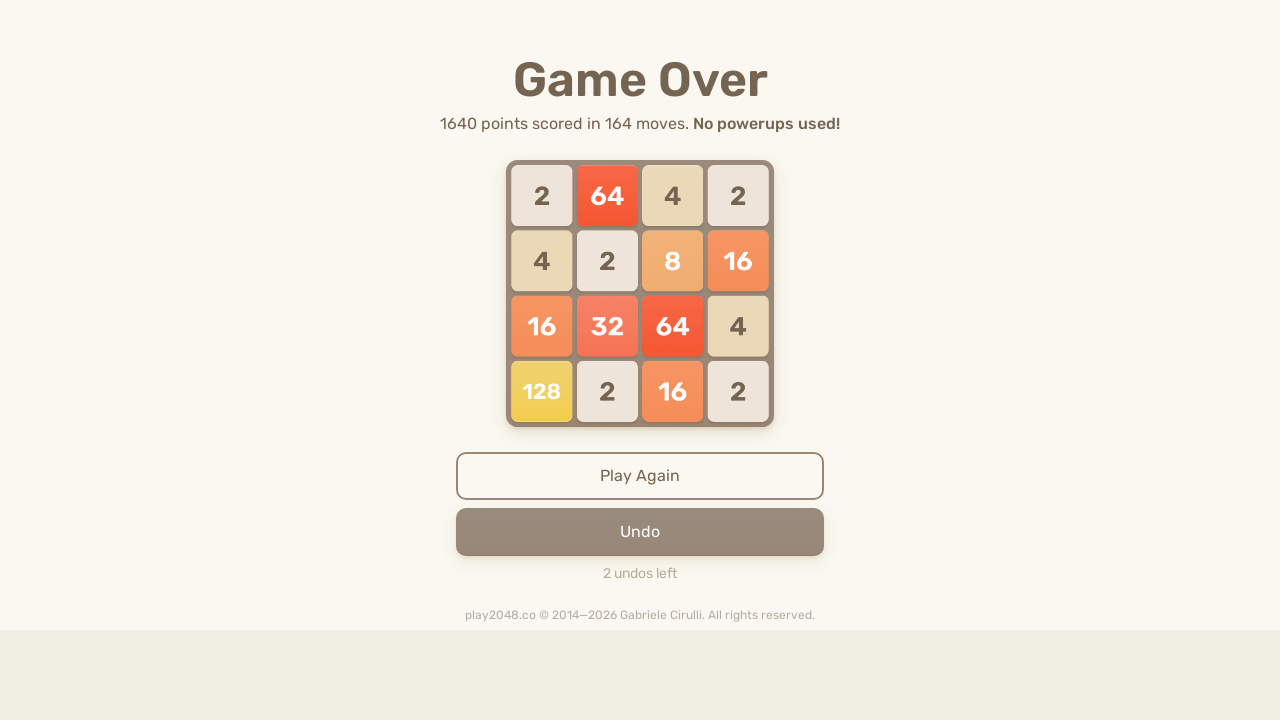

Pressed ArrowDown key on html
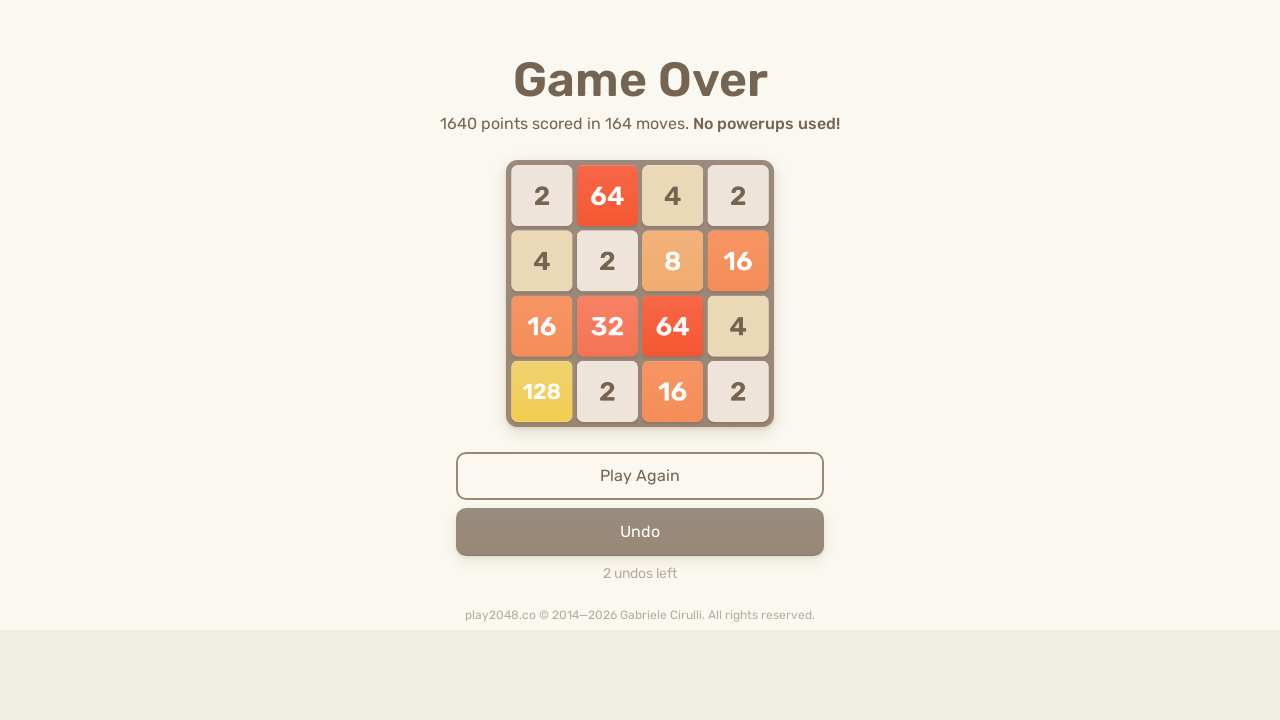

Pressed ArrowLeft key on html
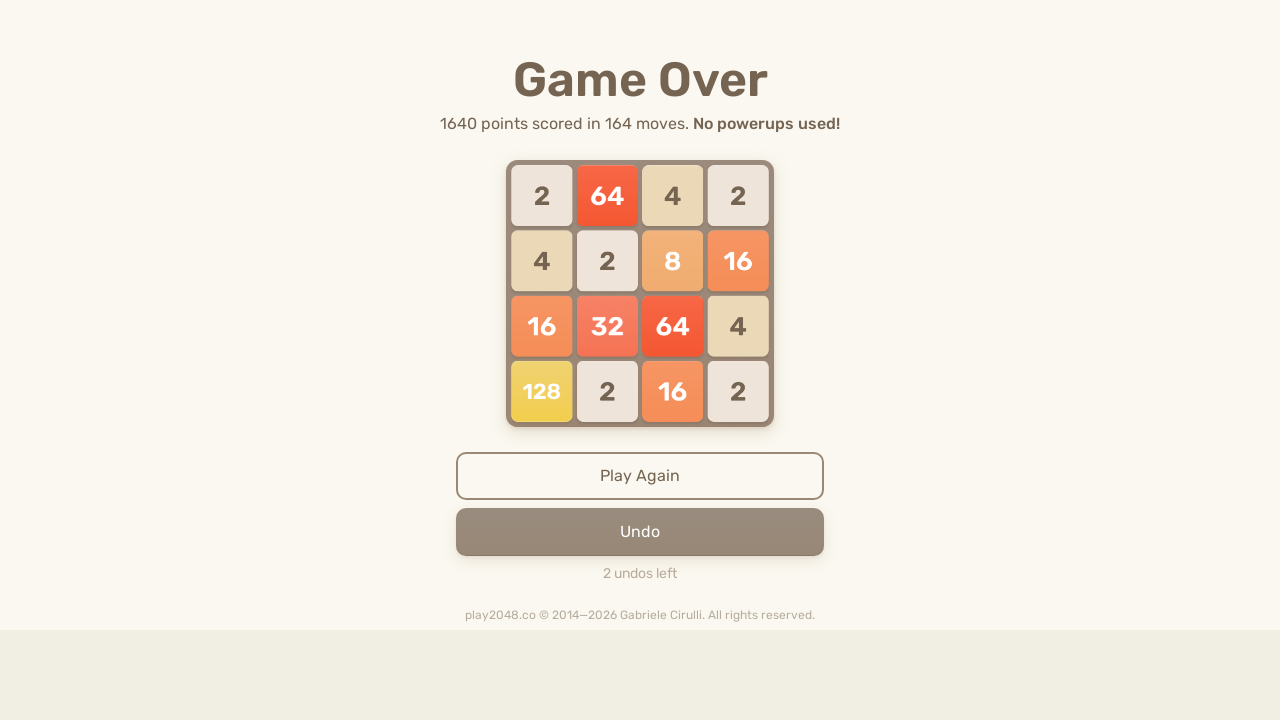

Waited 500ms between move sequences
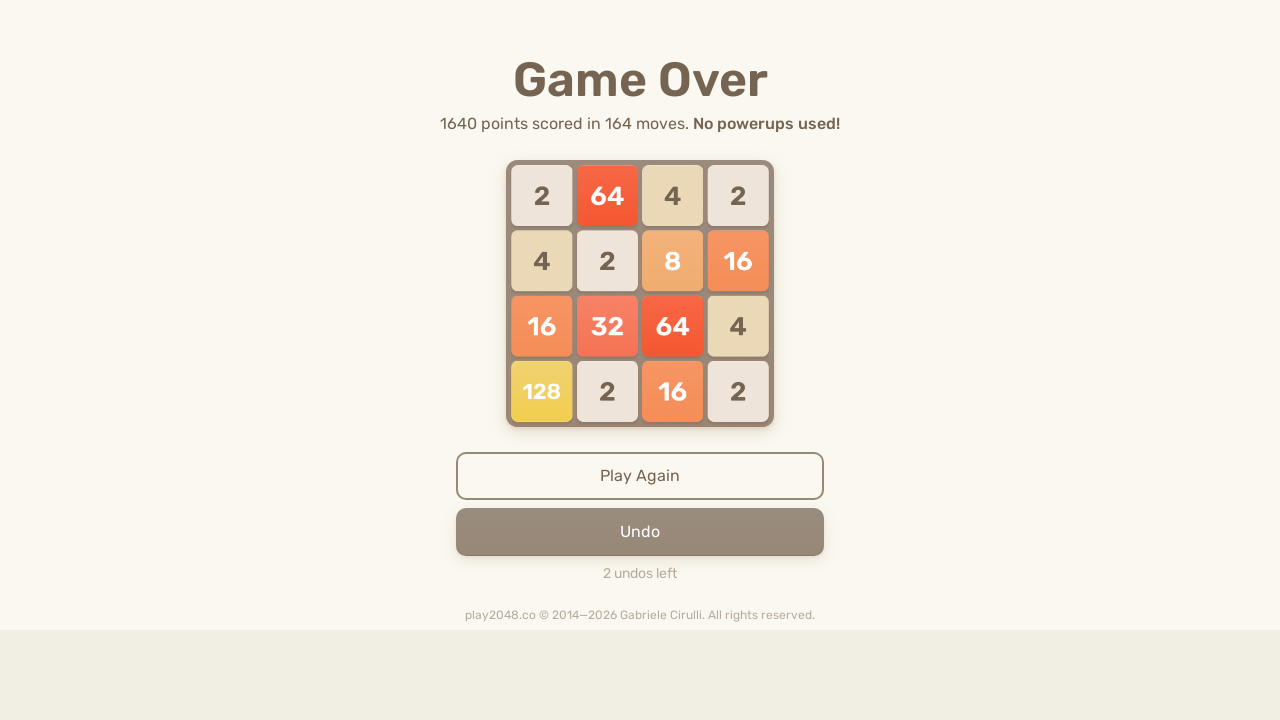

Pressed ArrowUp key on html
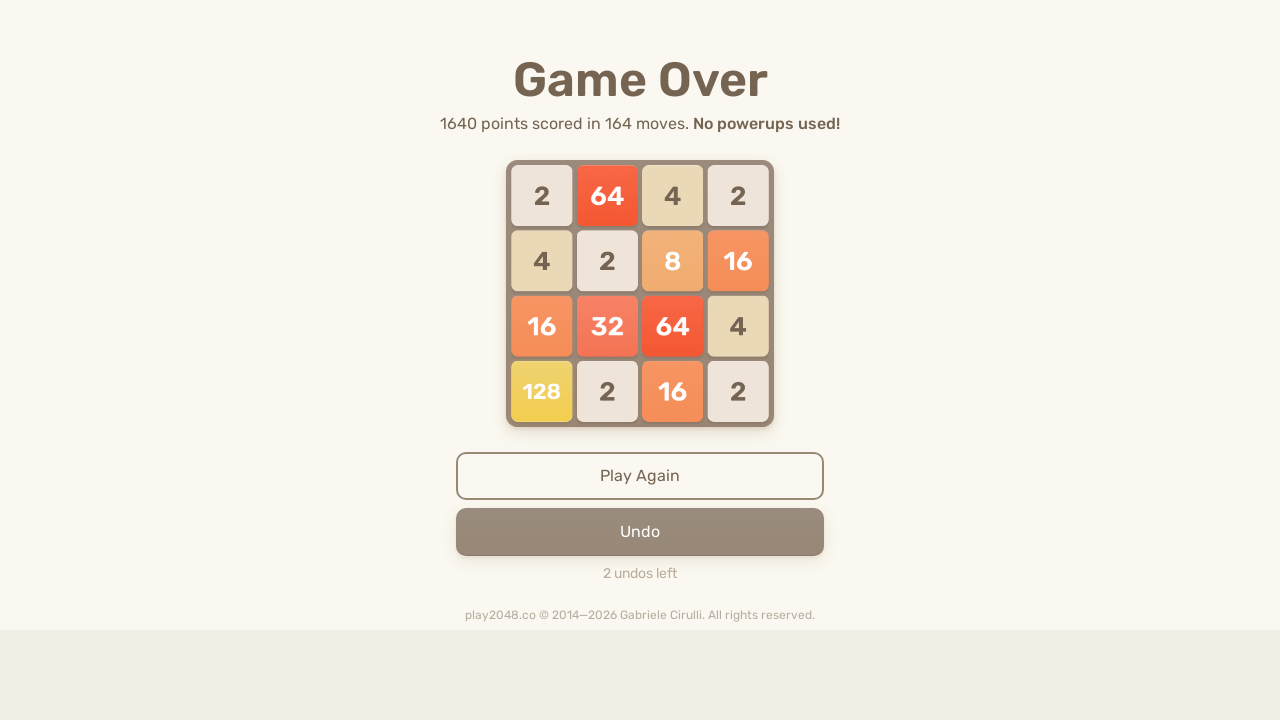

Pressed ArrowRight key on html
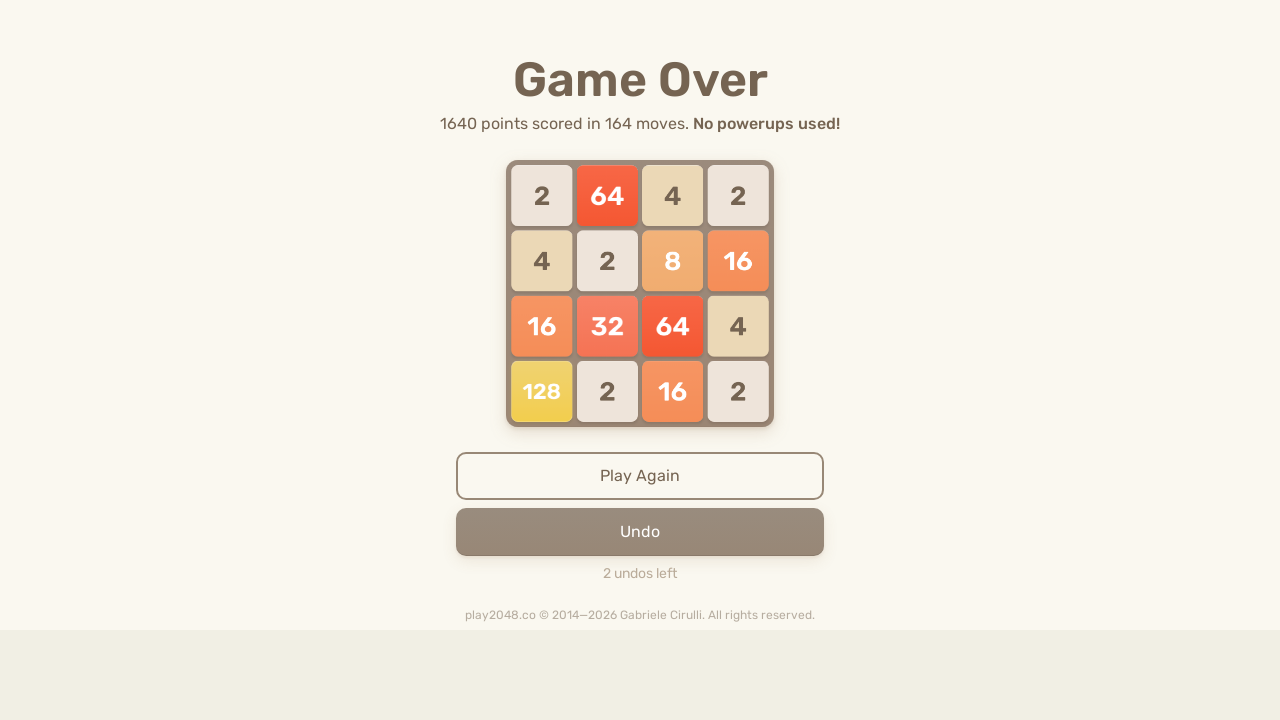

Pressed ArrowDown key on html
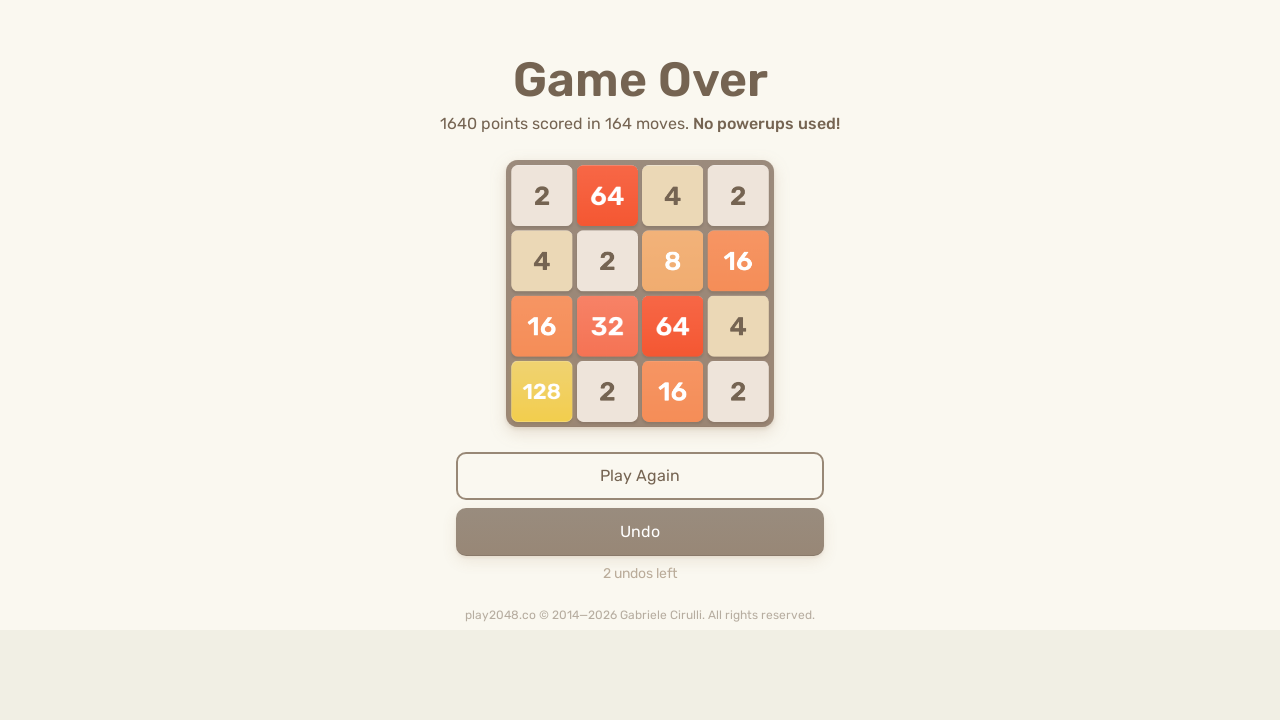

Pressed ArrowLeft key on html
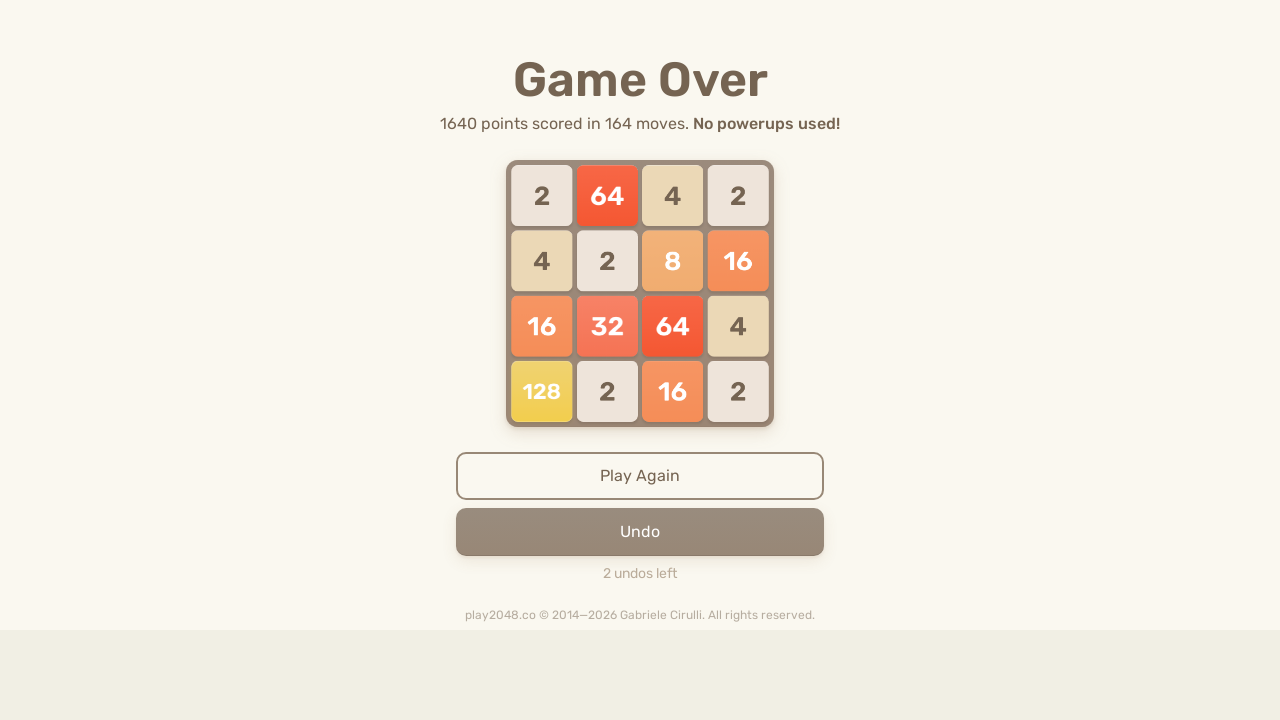

Waited 500ms between move sequences
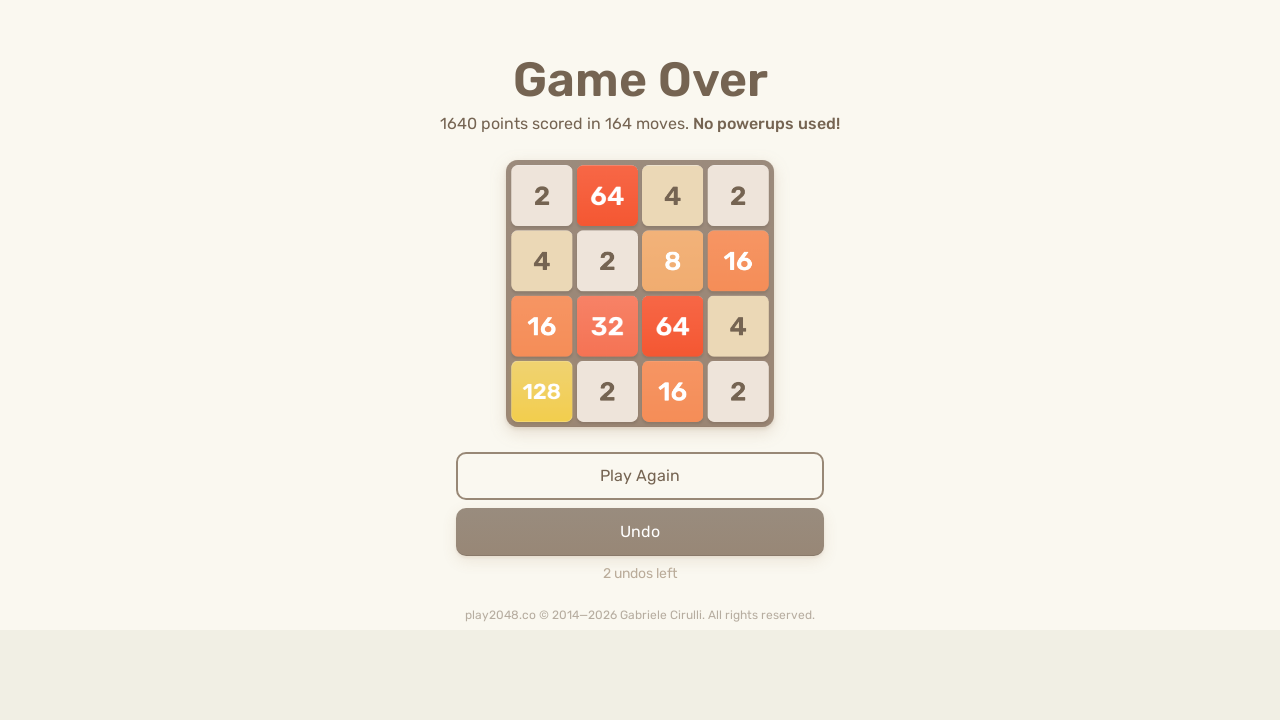

Pressed ArrowUp key on html
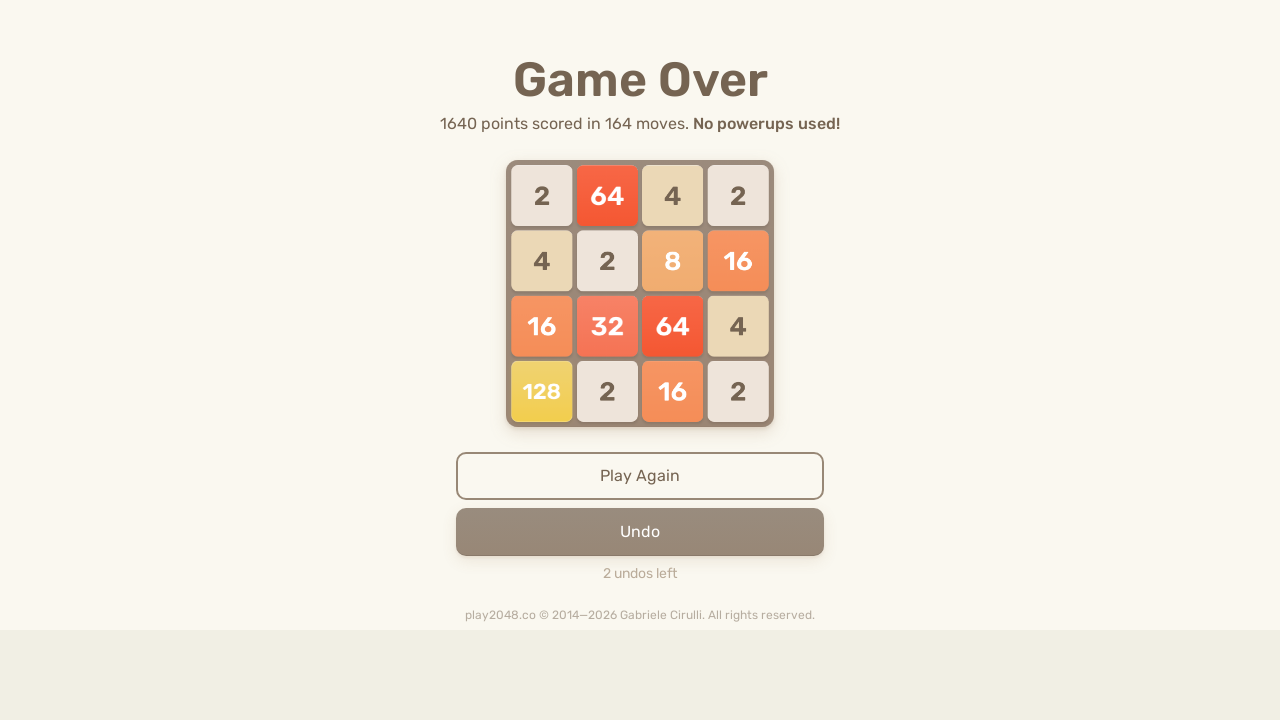

Pressed ArrowRight key on html
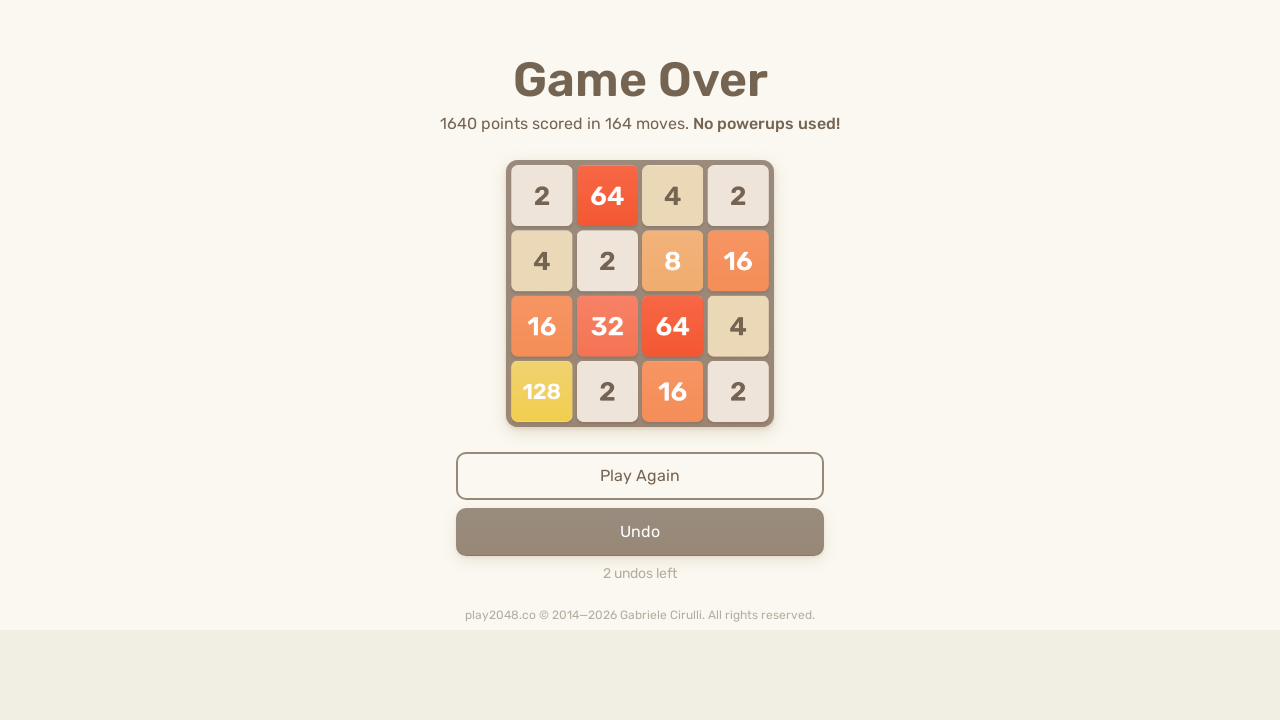

Pressed ArrowDown key on html
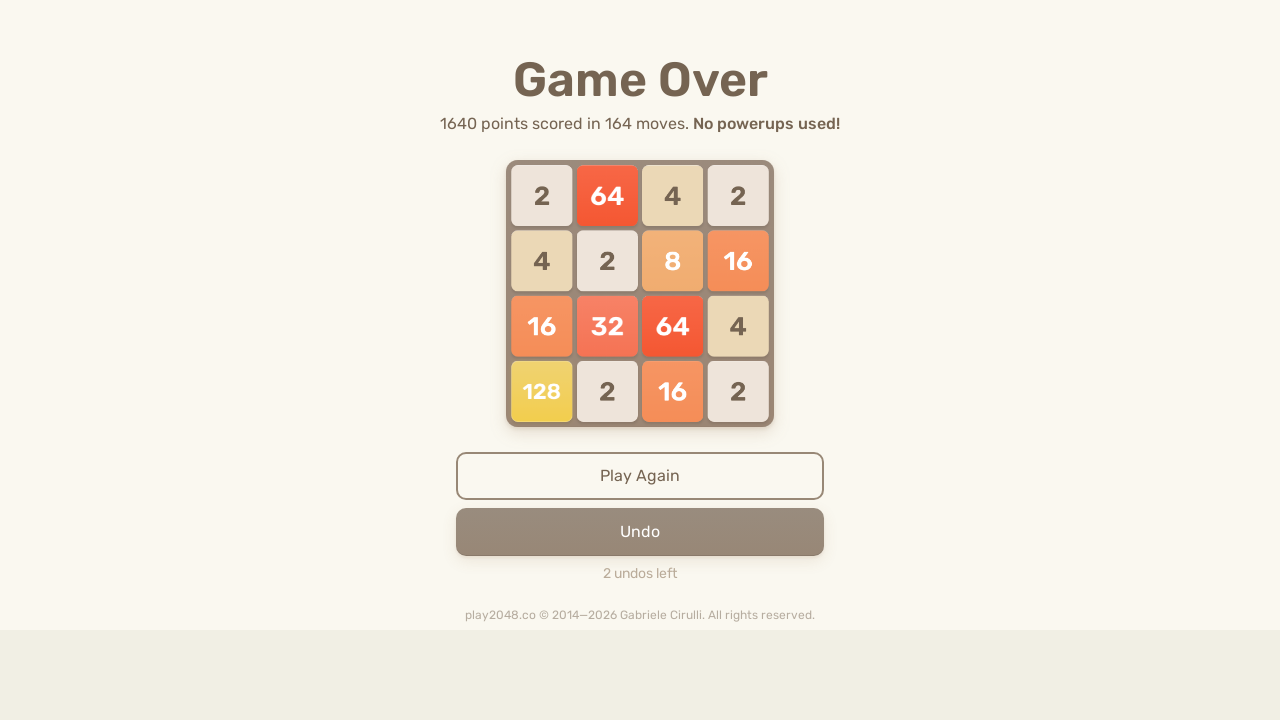

Pressed ArrowLeft key on html
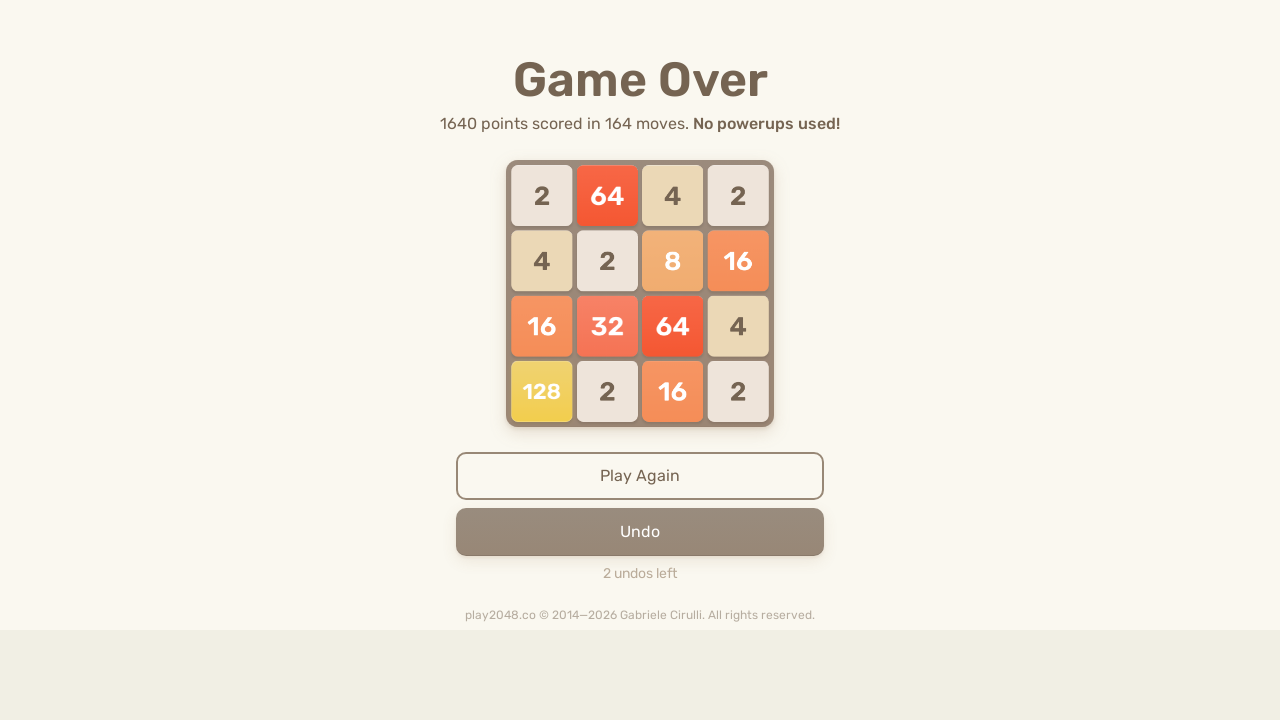

Waited 500ms between move sequences
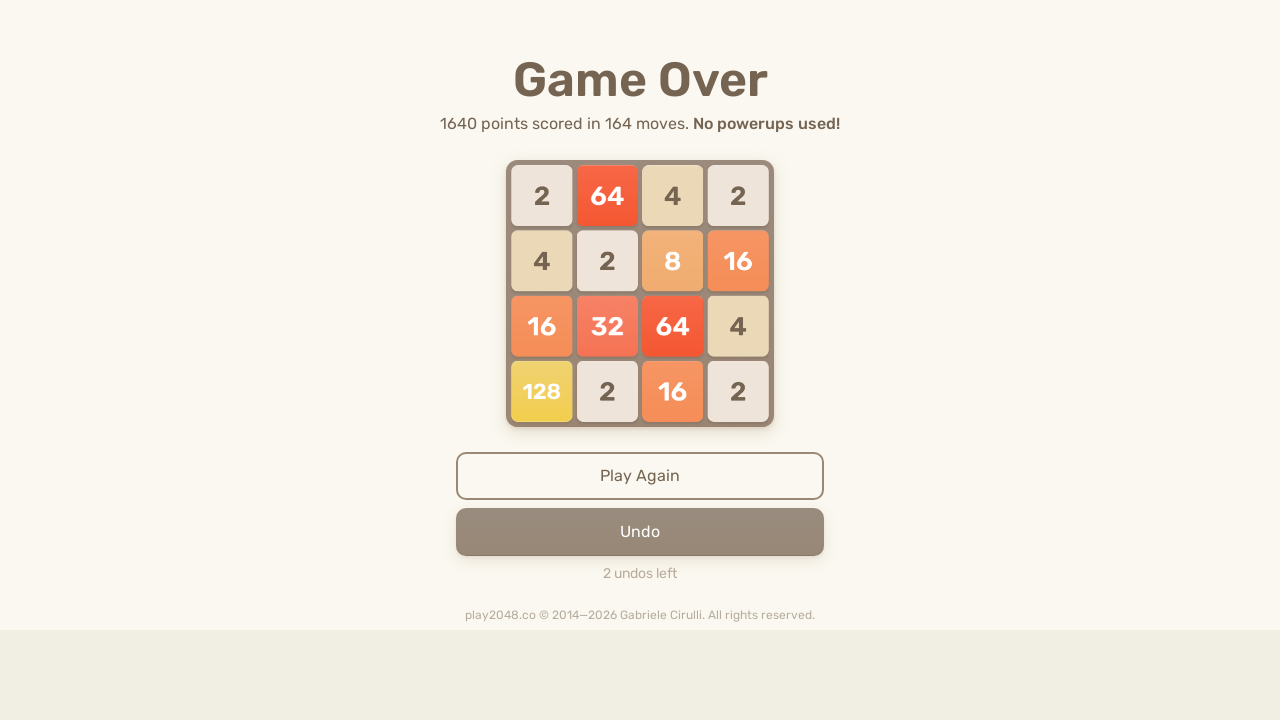

Pressed ArrowUp key on html
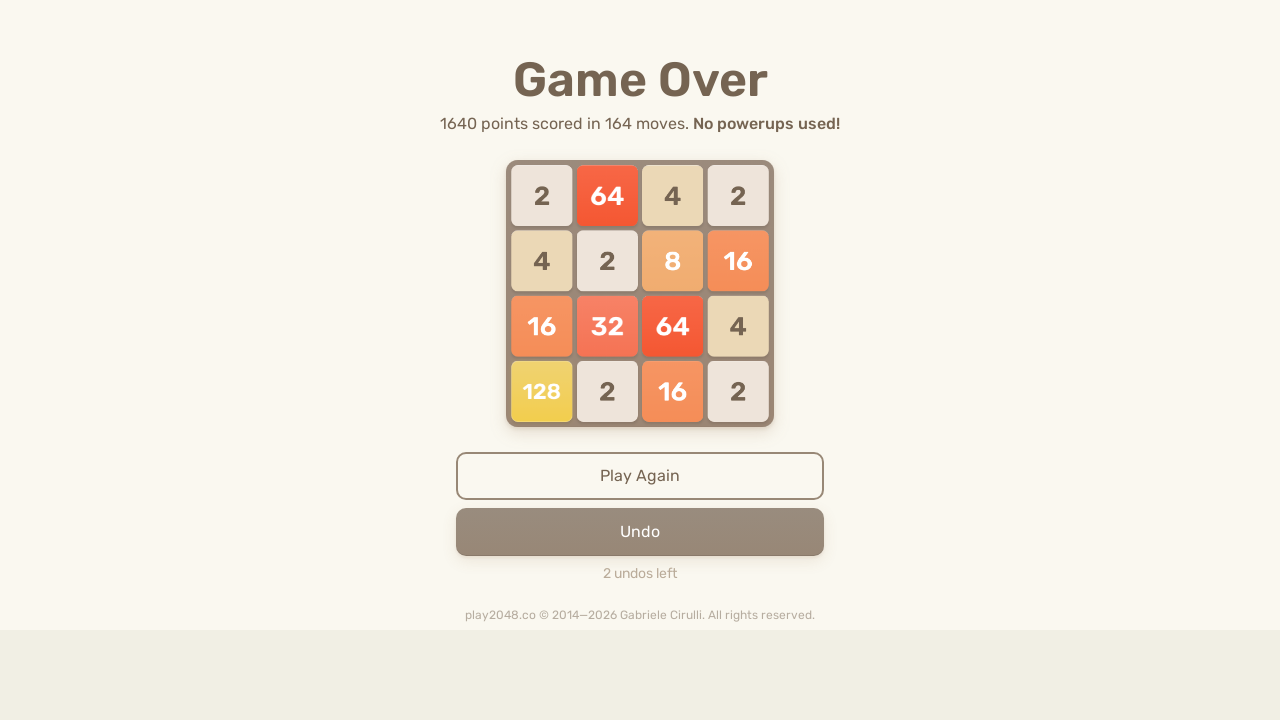

Pressed ArrowRight key on html
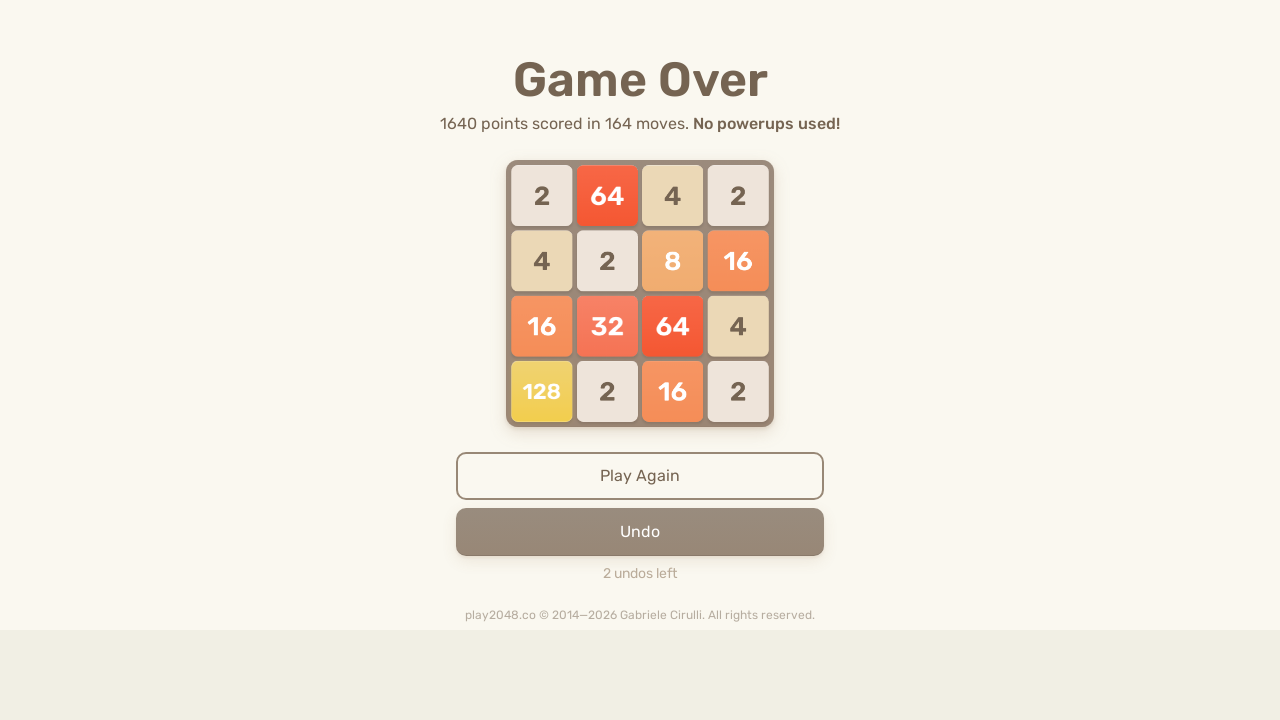

Pressed ArrowDown key on html
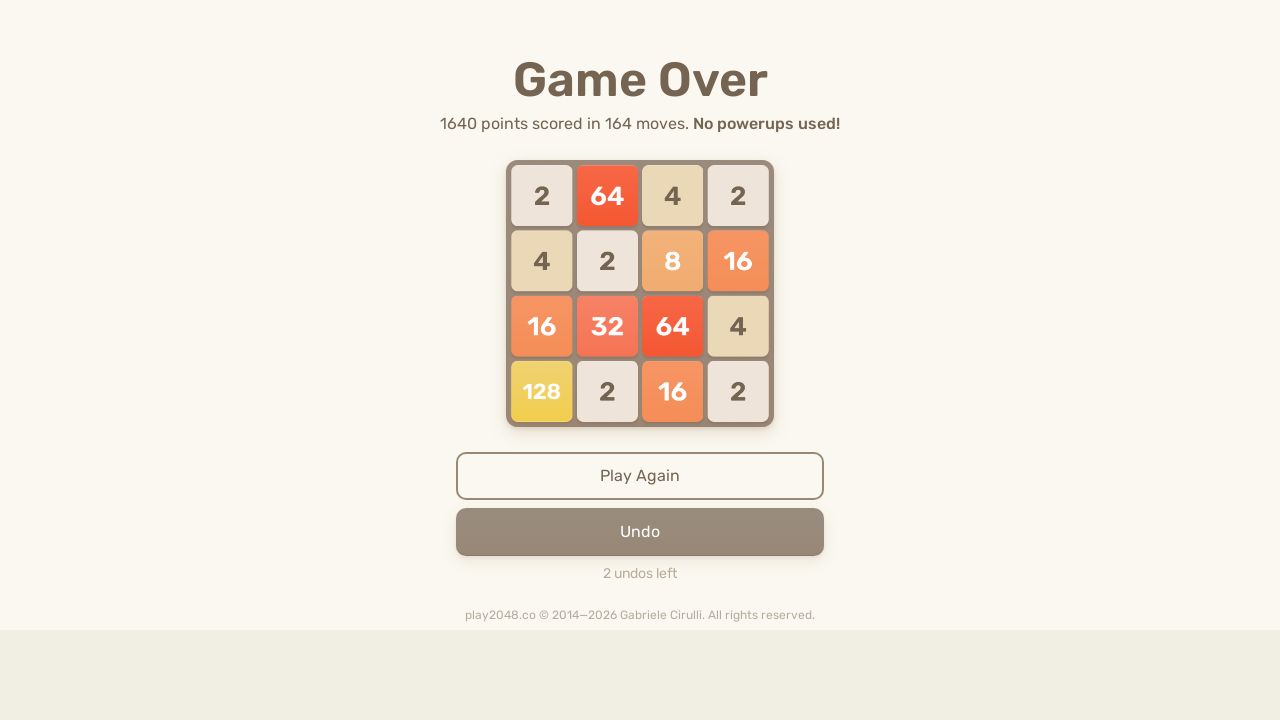

Pressed ArrowLeft key on html
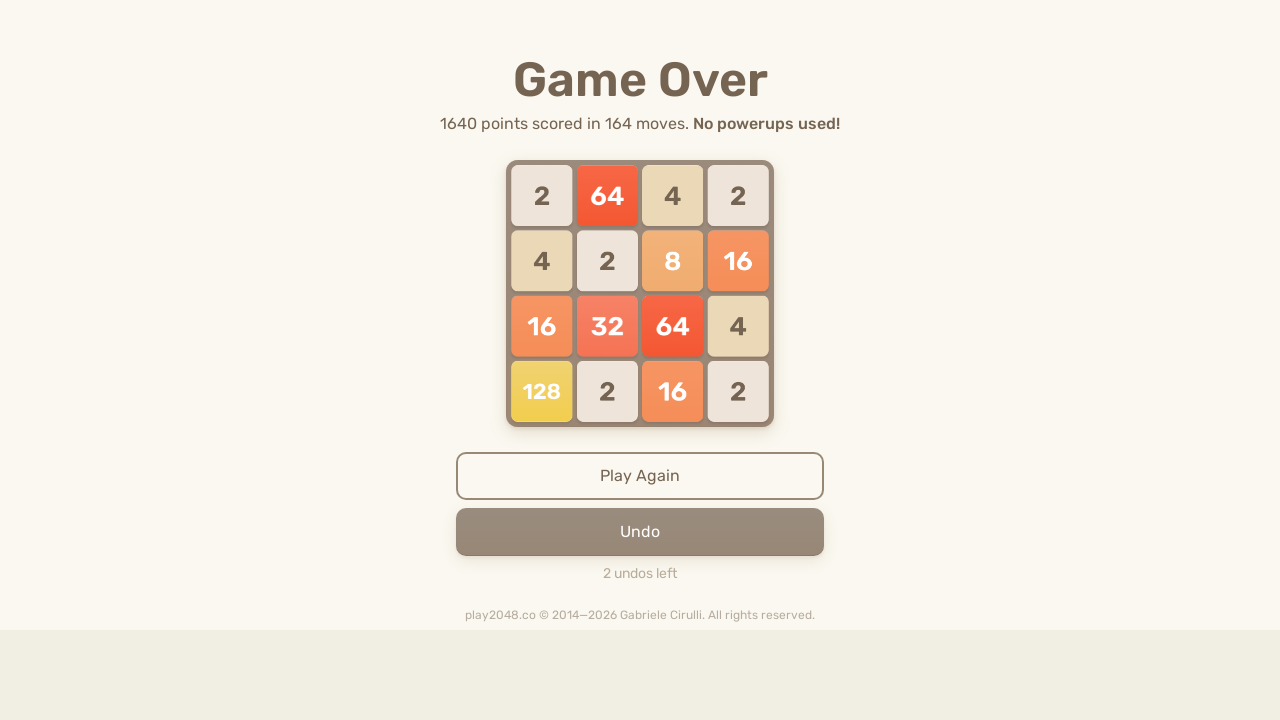

Waited 500ms between move sequences
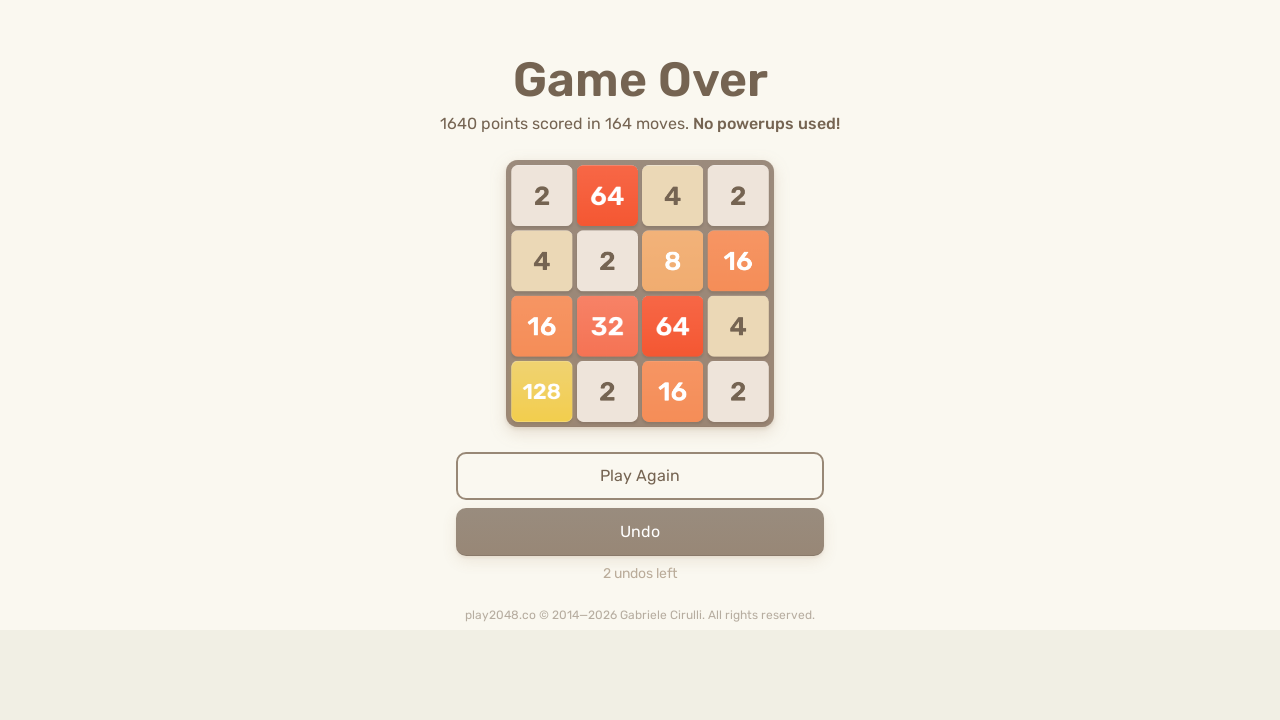

Pressed ArrowUp key on html
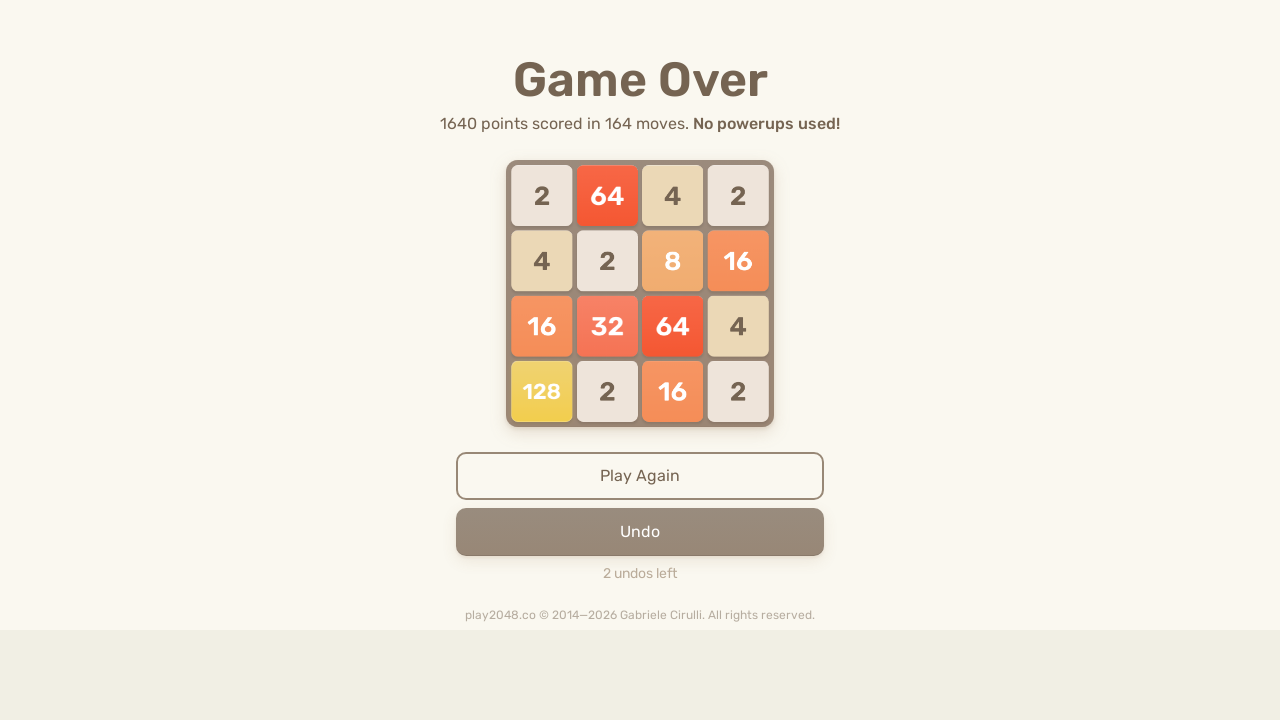

Pressed ArrowRight key on html
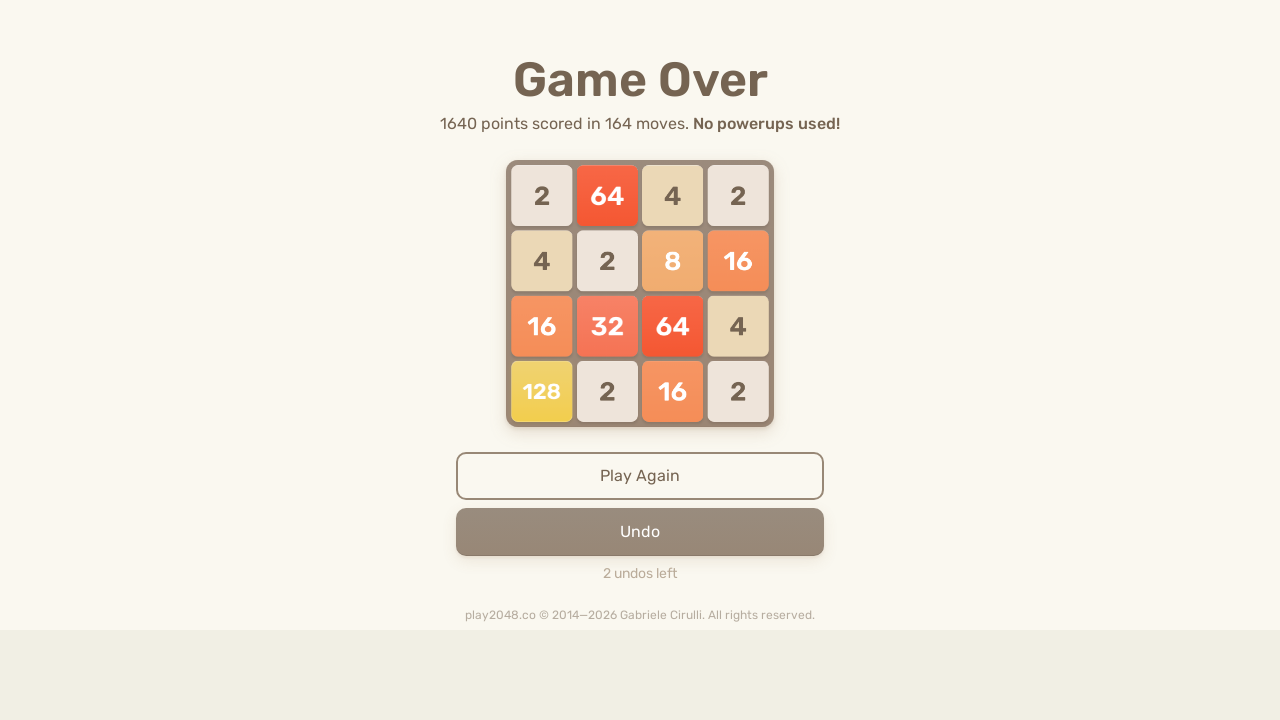

Pressed ArrowDown key on html
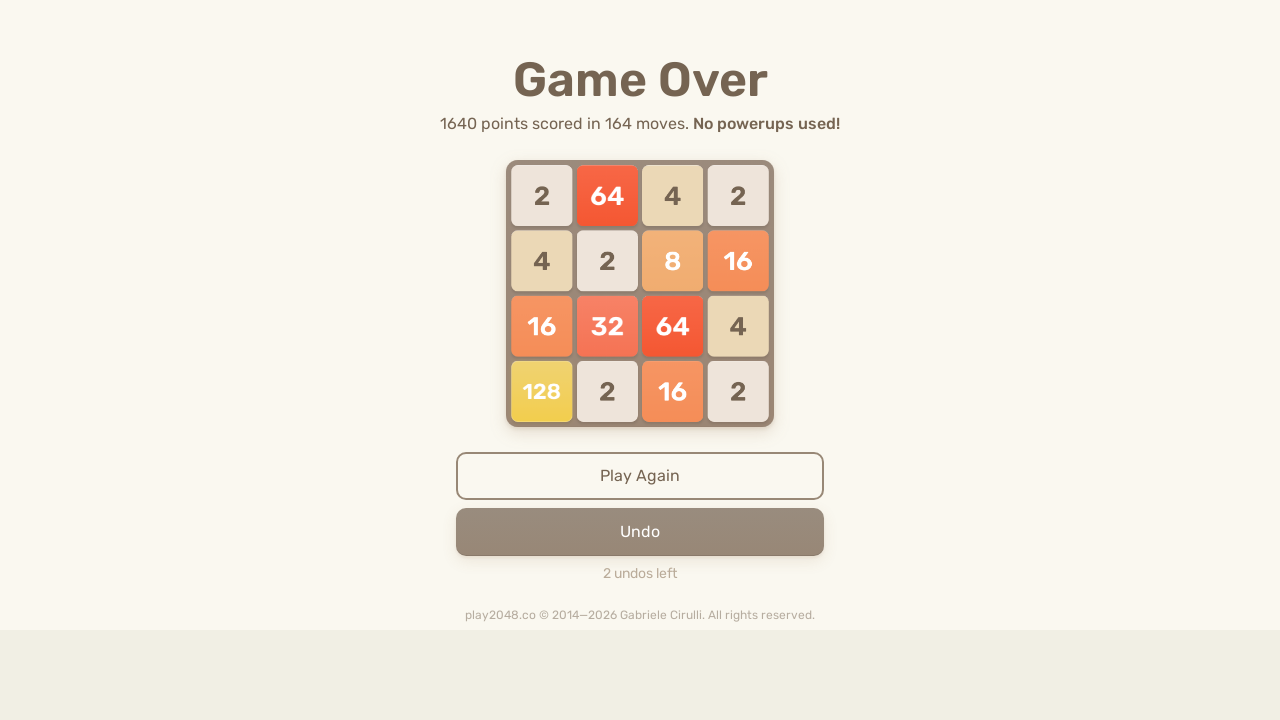

Pressed ArrowLeft key on html
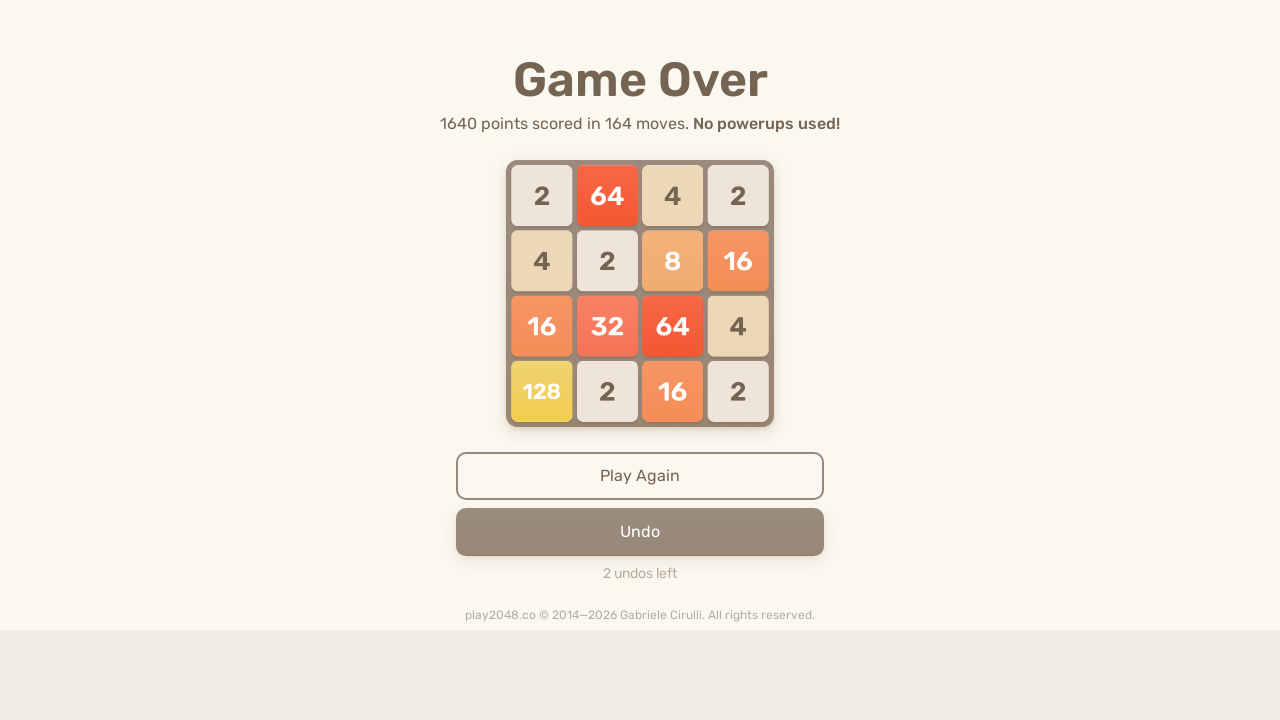

Waited 500ms between move sequences
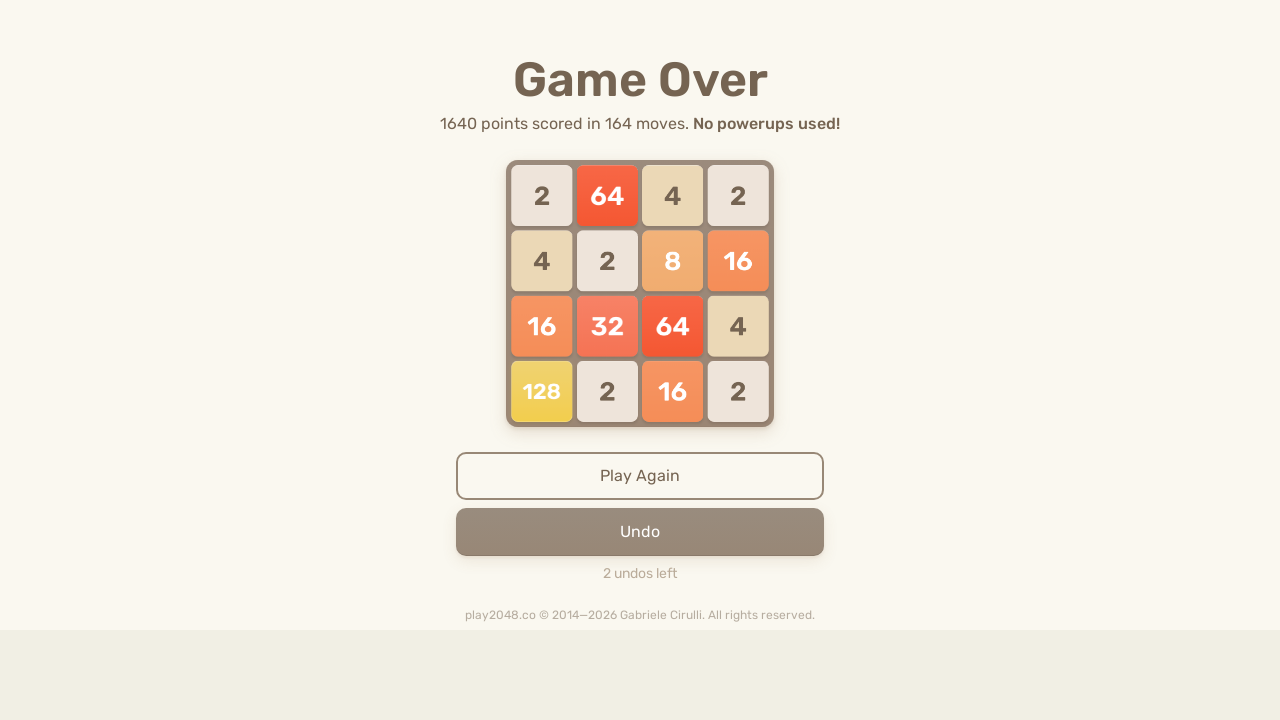

Pressed ArrowUp key on html
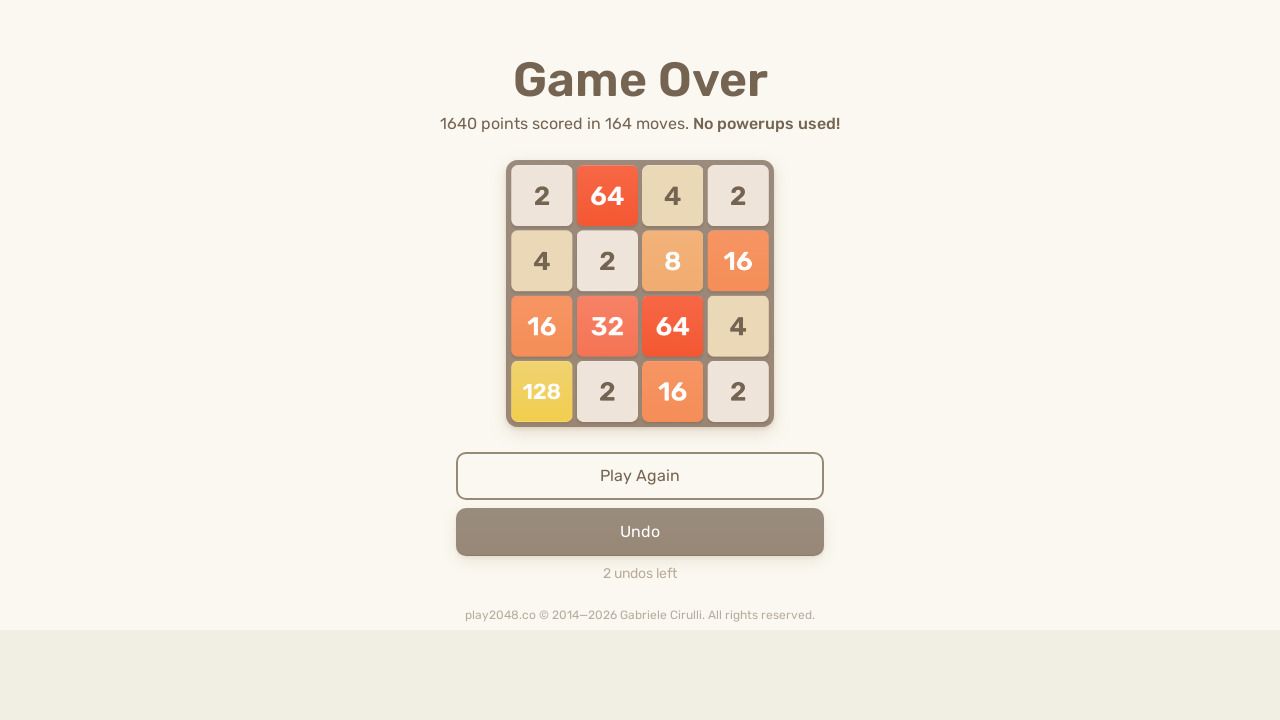

Pressed ArrowRight key on html
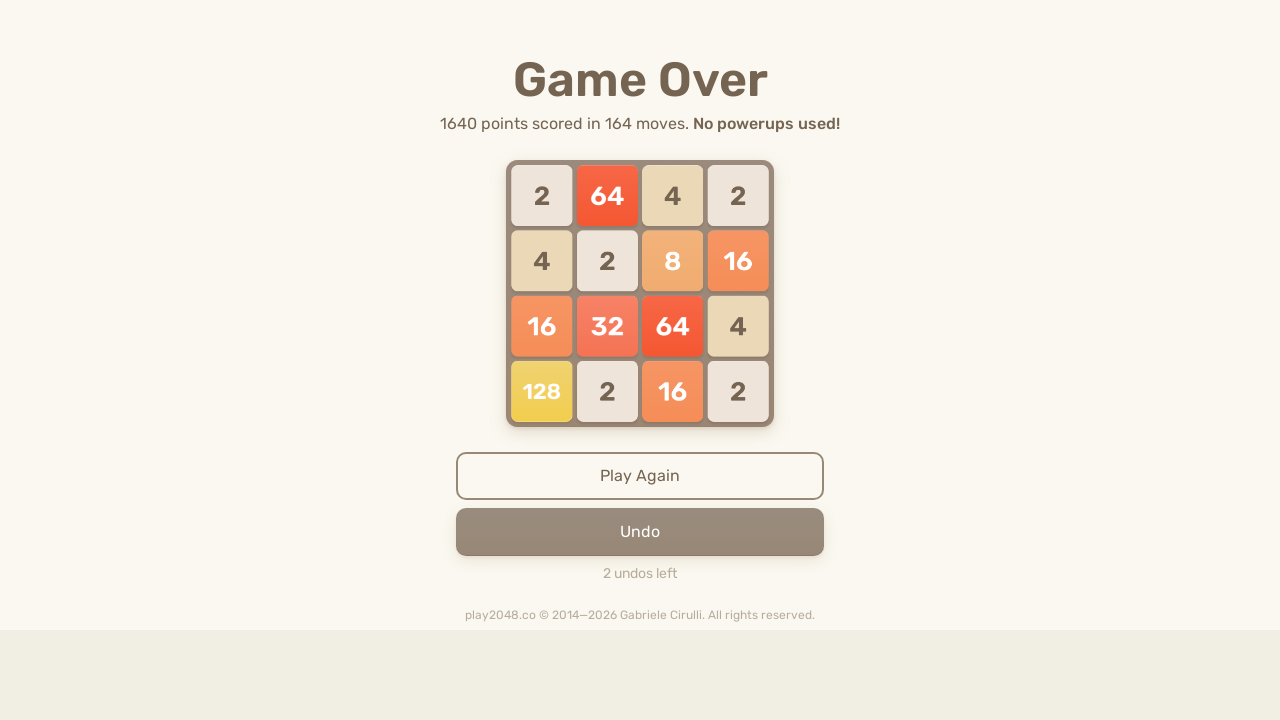

Pressed ArrowDown key on html
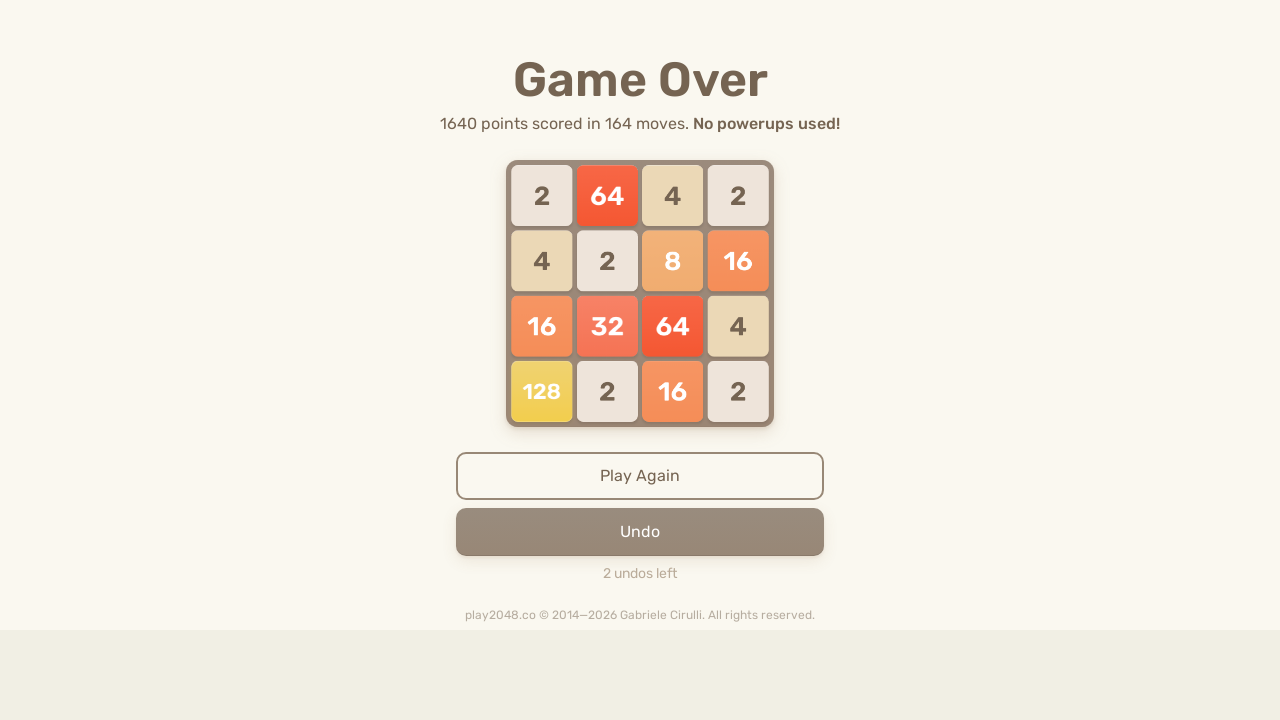

Pressed ArrowLeft key on html
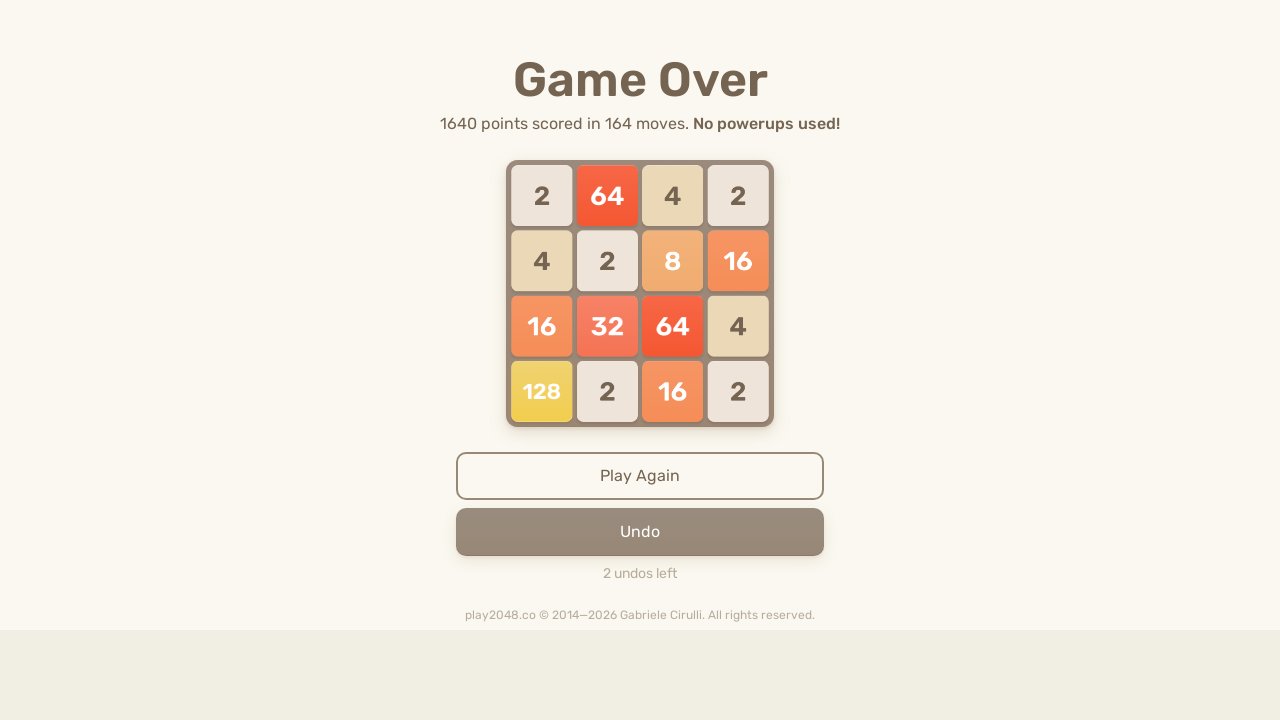

Waited 500ms between move sequences
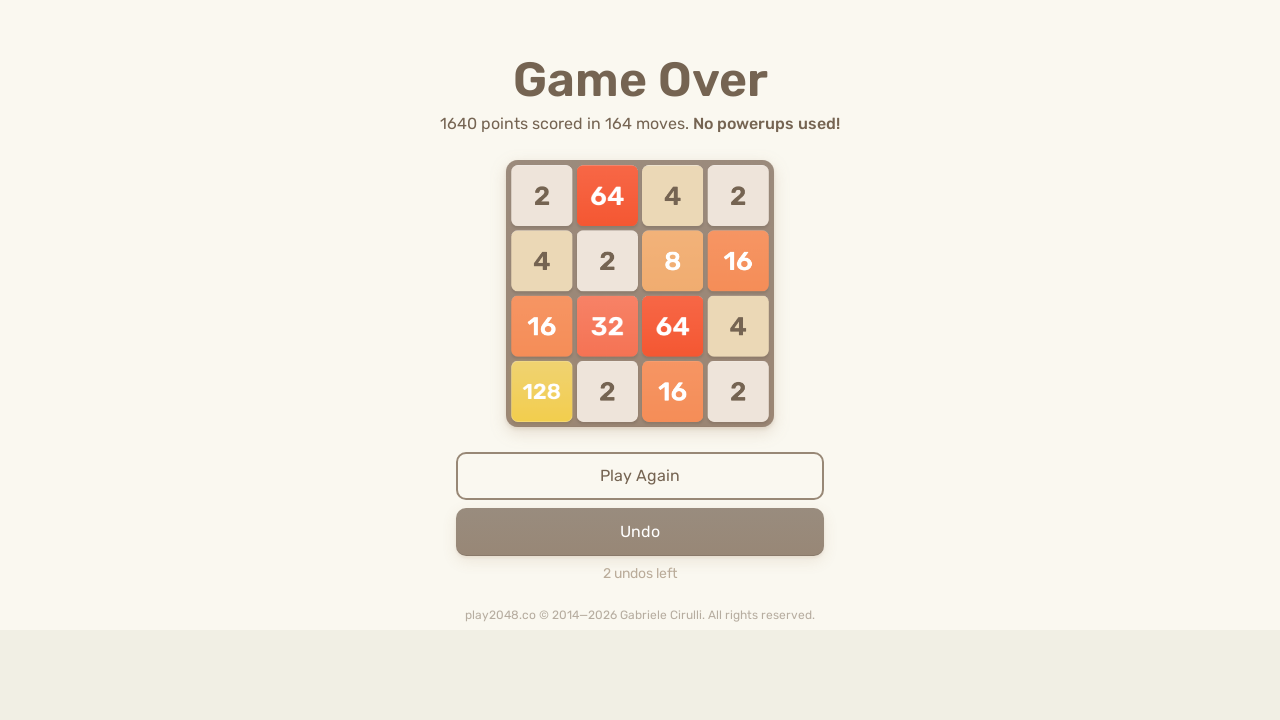

Pressed ArrowUp key on html
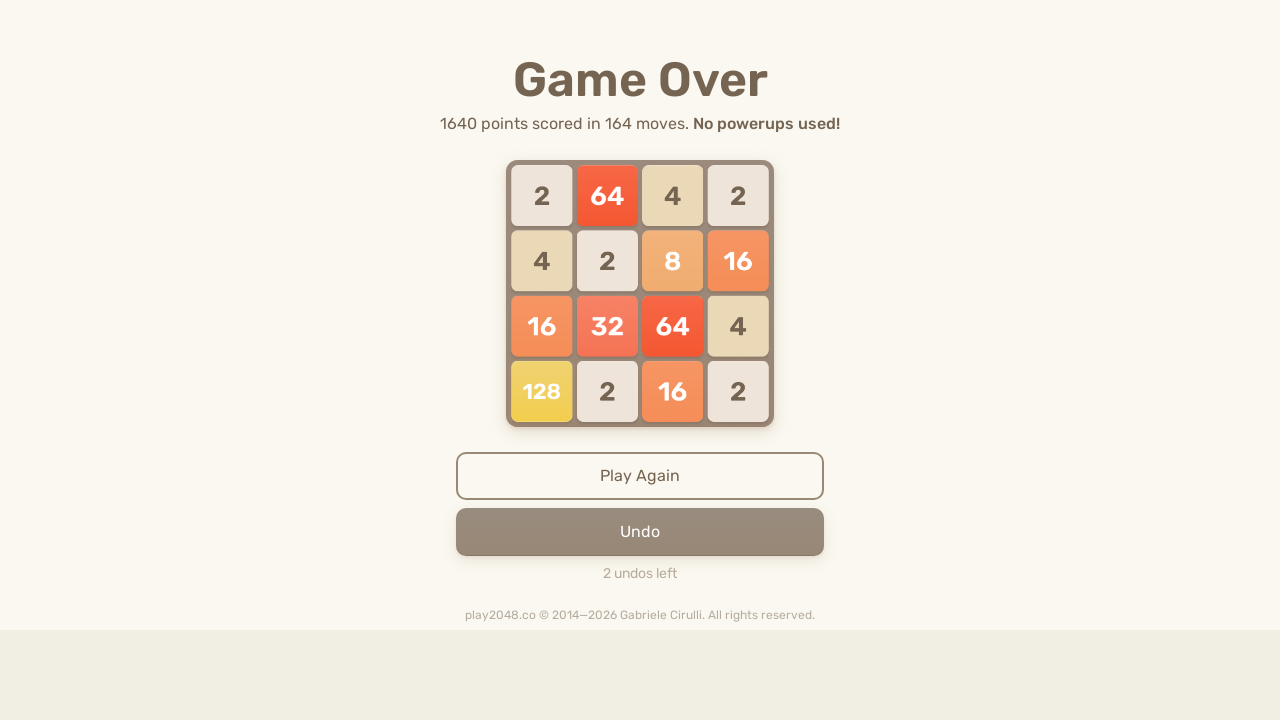

Pressed ArrowRight key on html
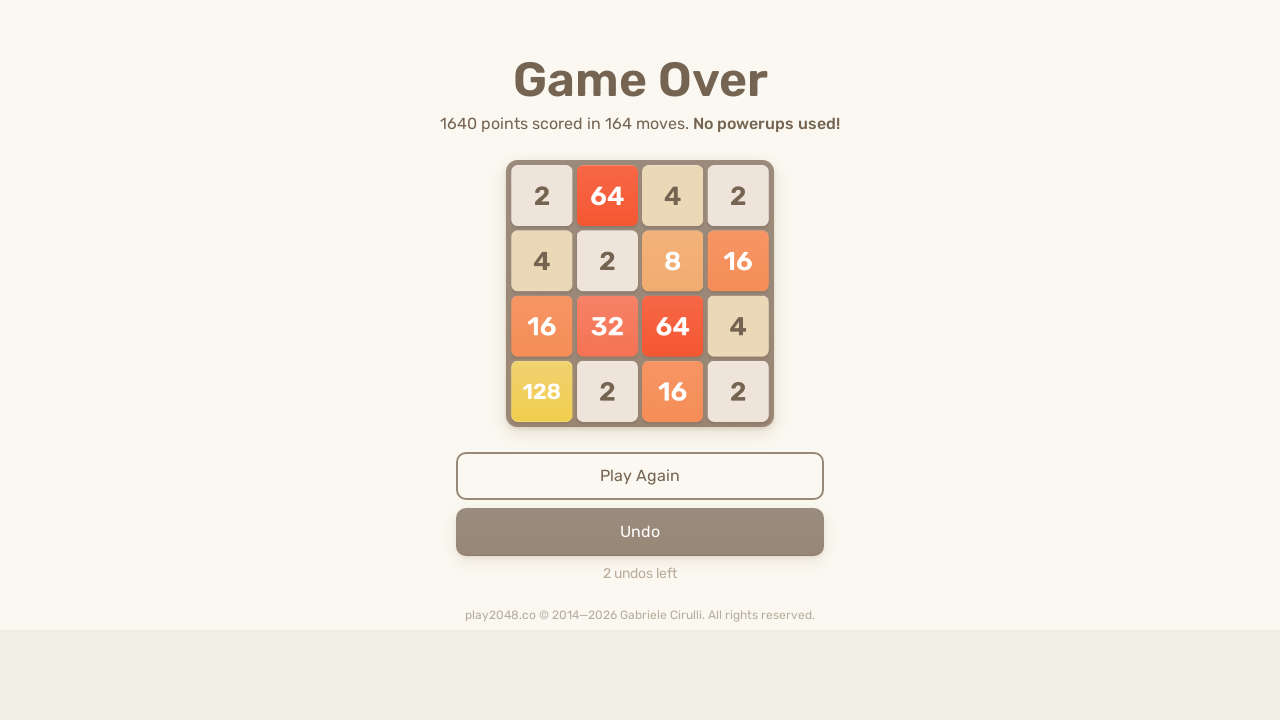

Pressed ArrowDown key on html
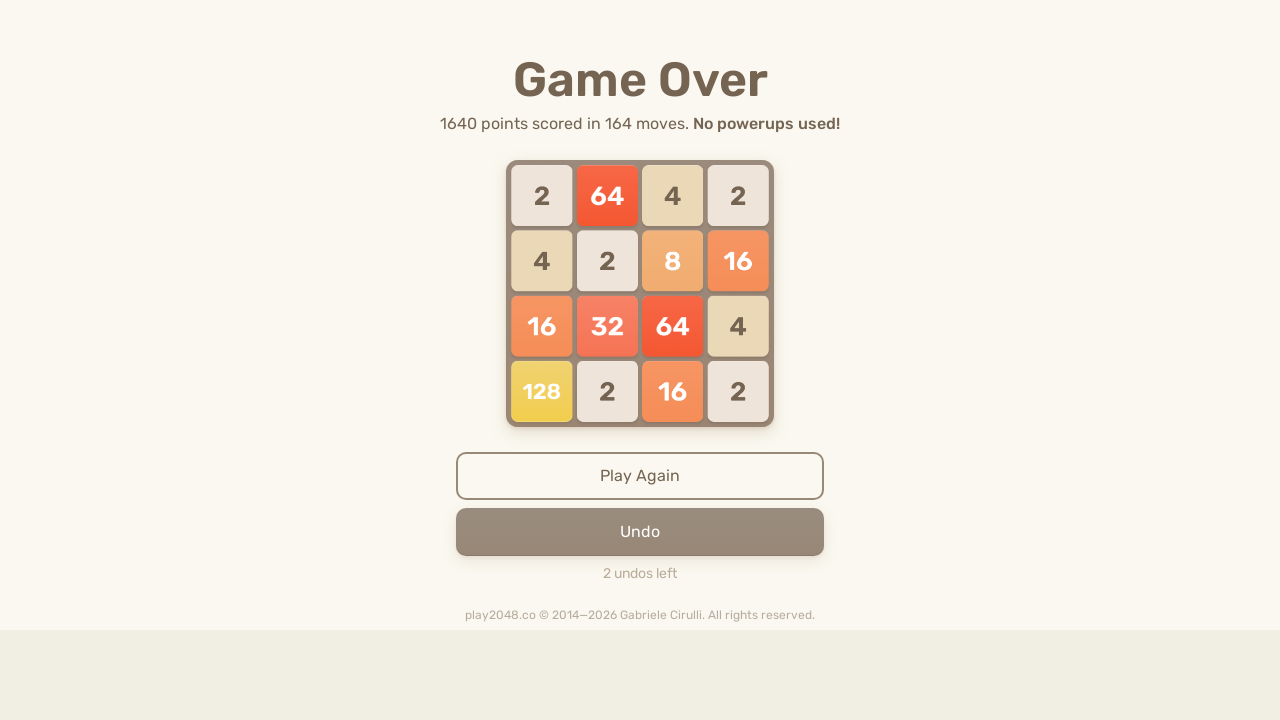

Pressed ArrowLeft key on html
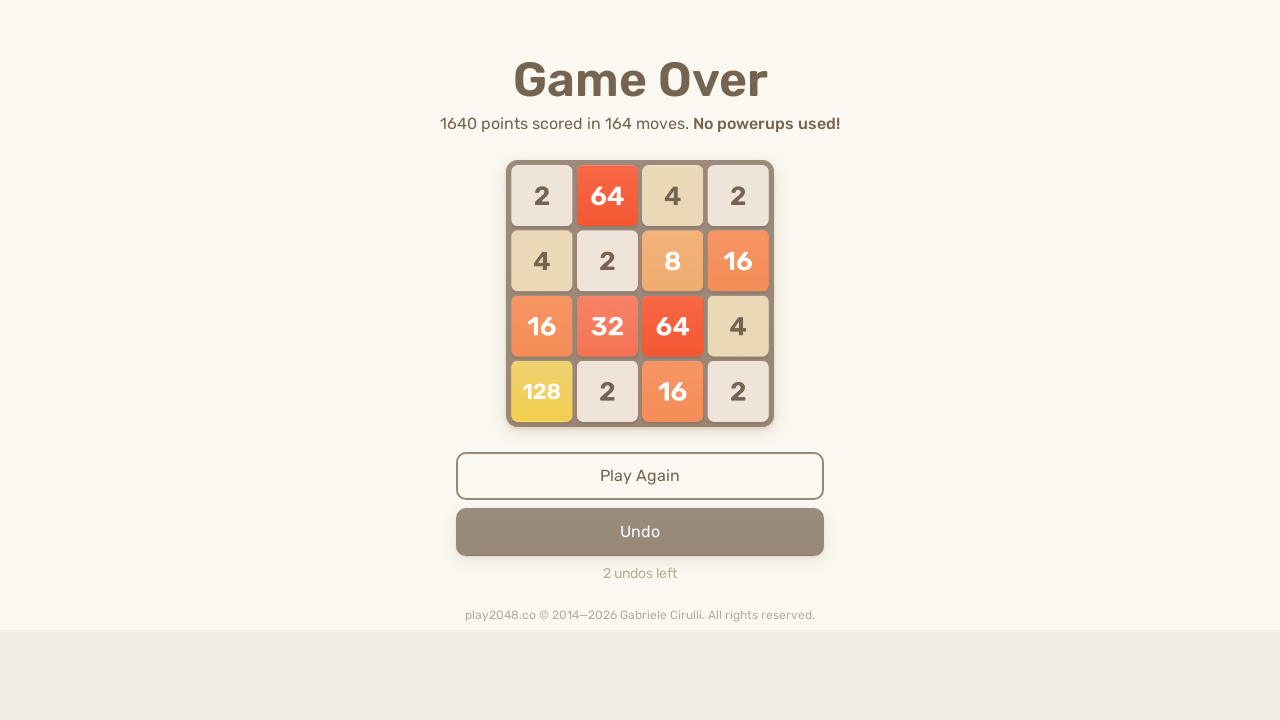

Waited 500ms between move sequences
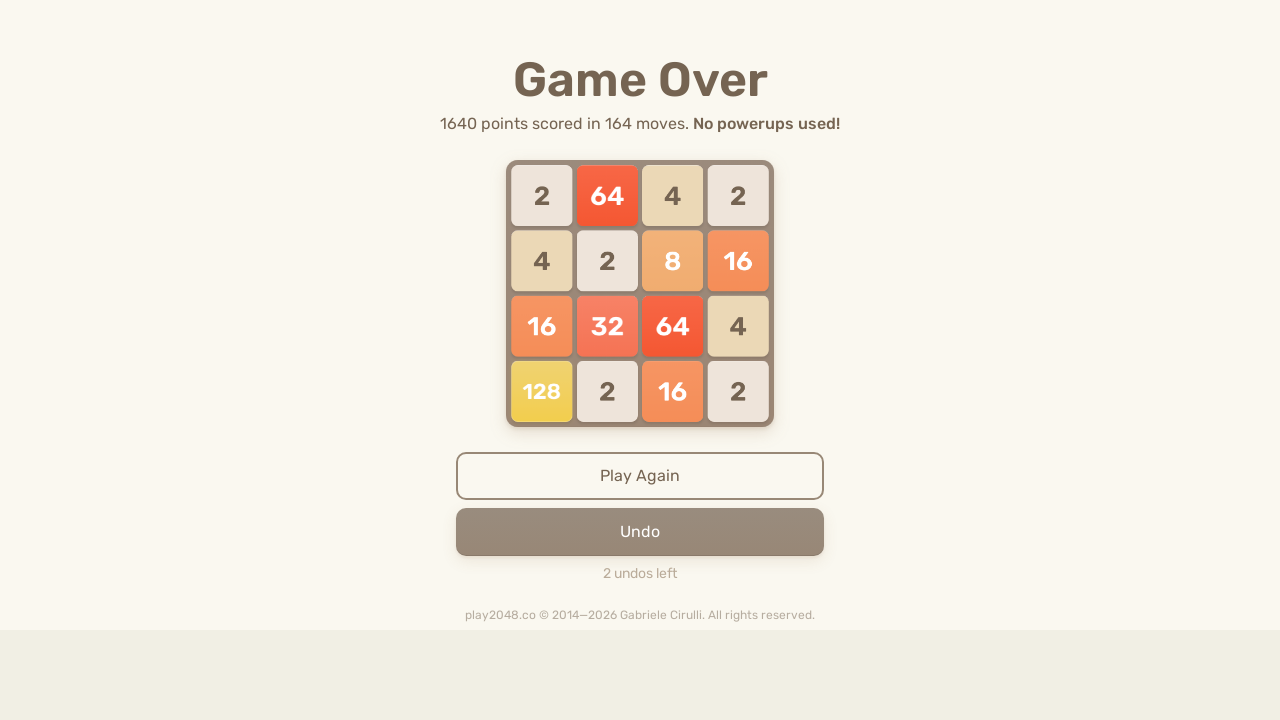

Pressed ArrowUp key on html
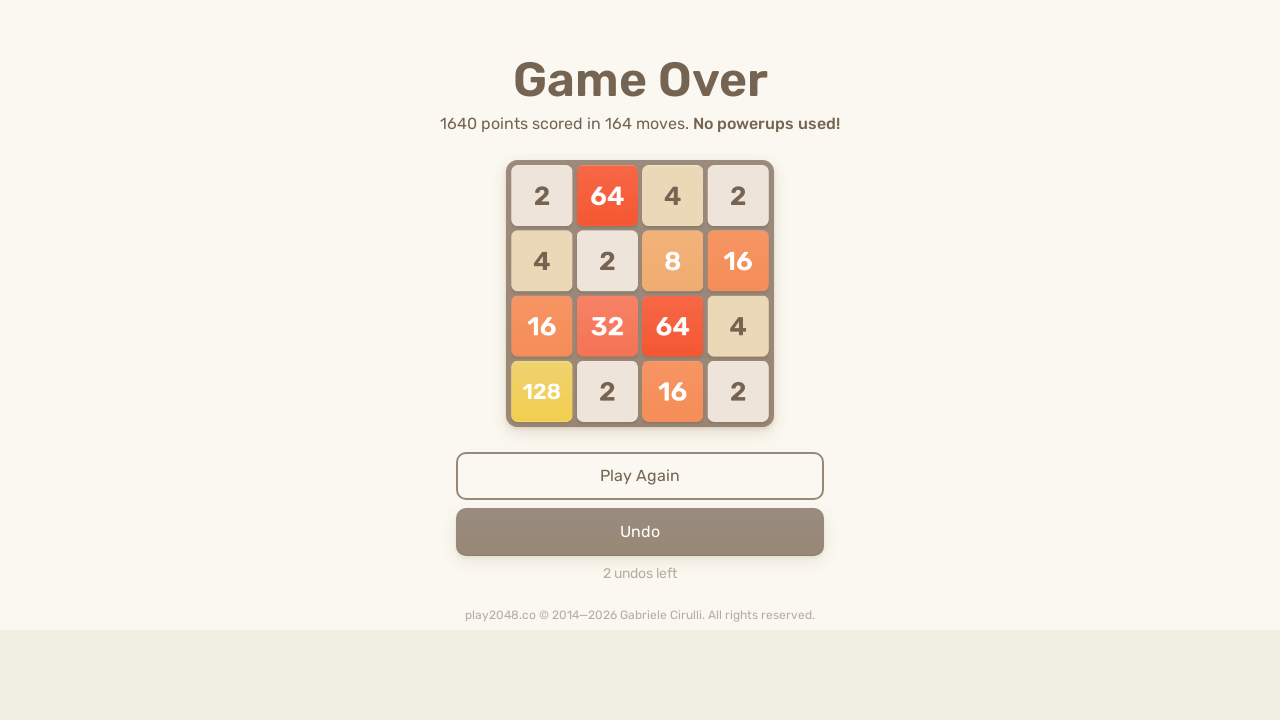

Pressed ArrowRight key on html
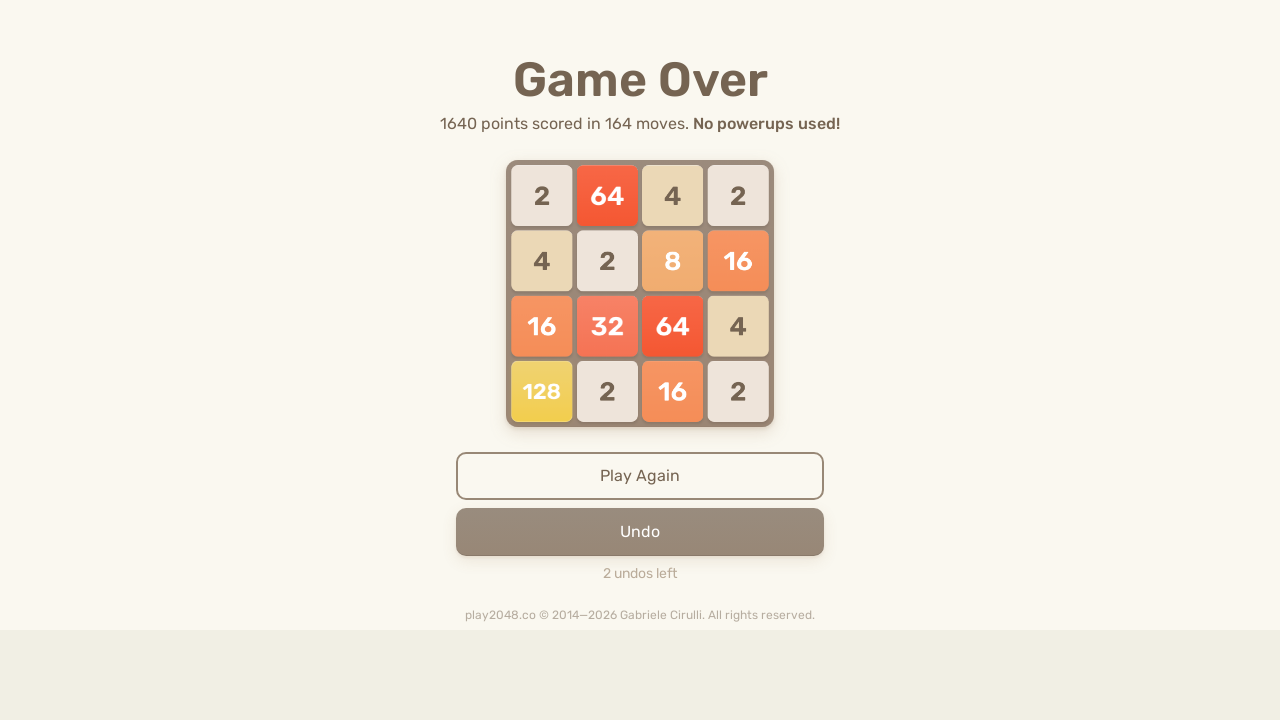

Pressed ArrowDown key on html
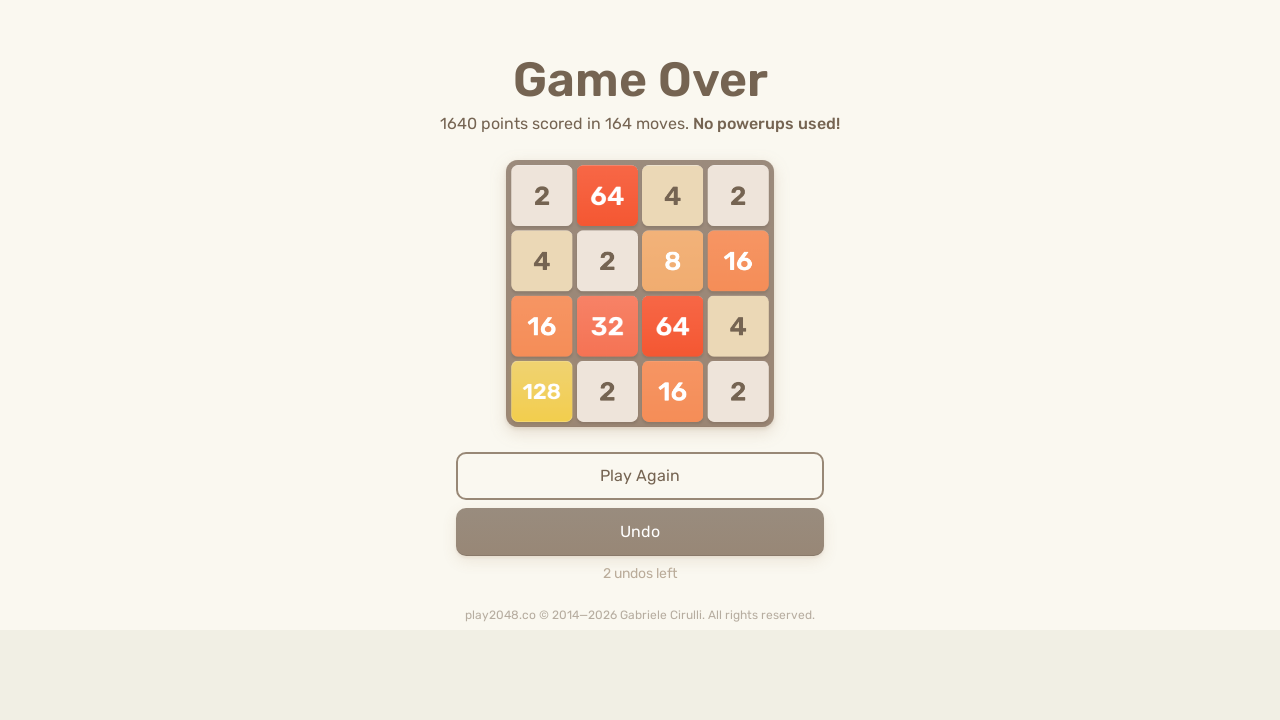

Pressed ArrowLeft key on html
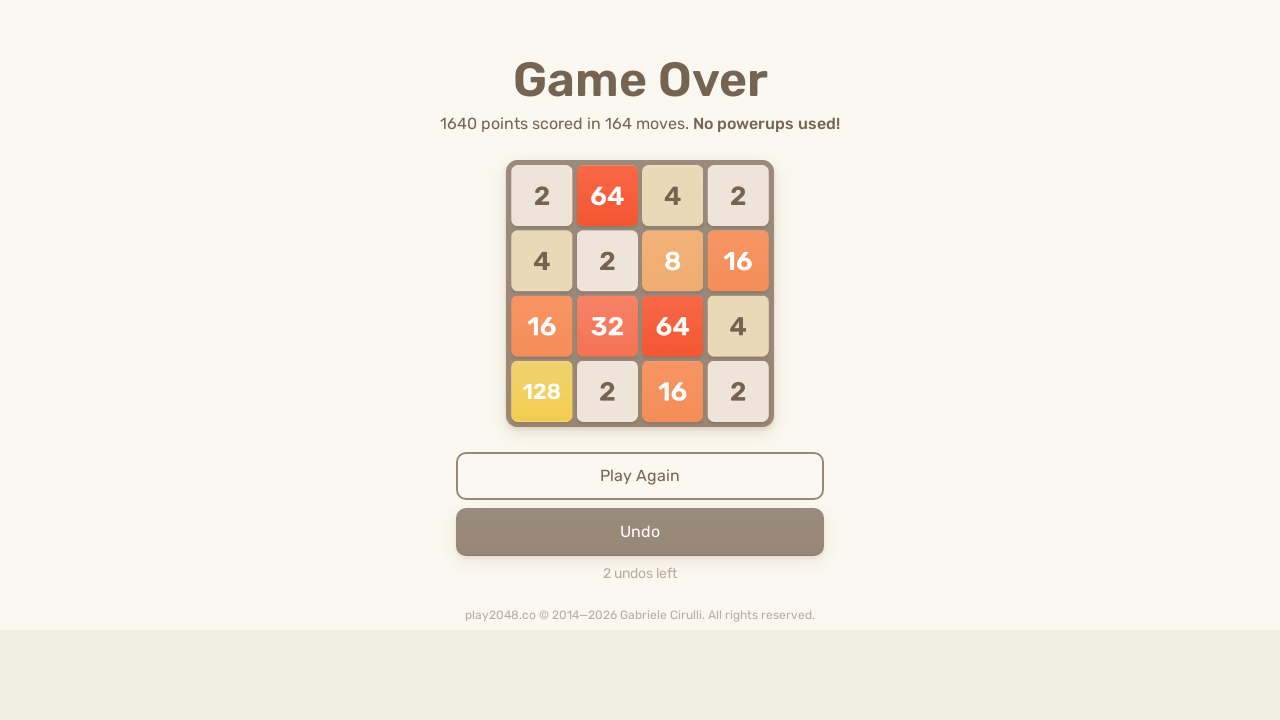

Waited 500ms between move sequences
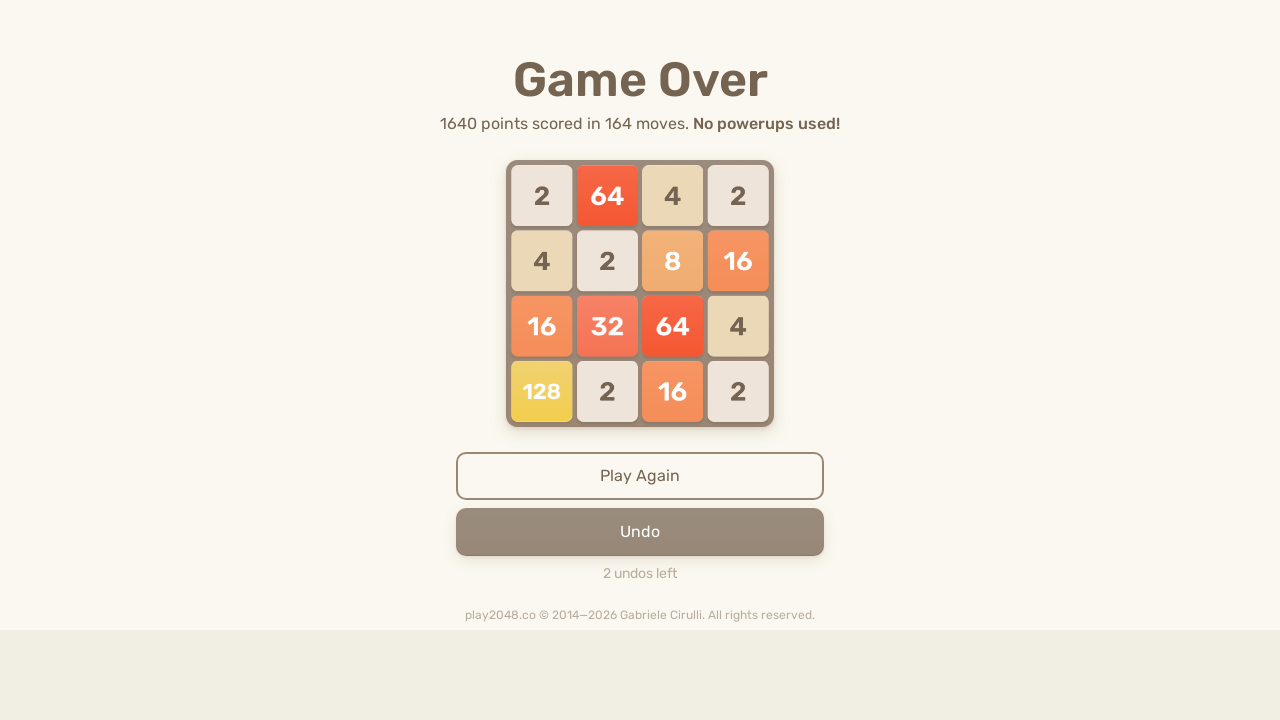

Pressed ArrowUp key on html
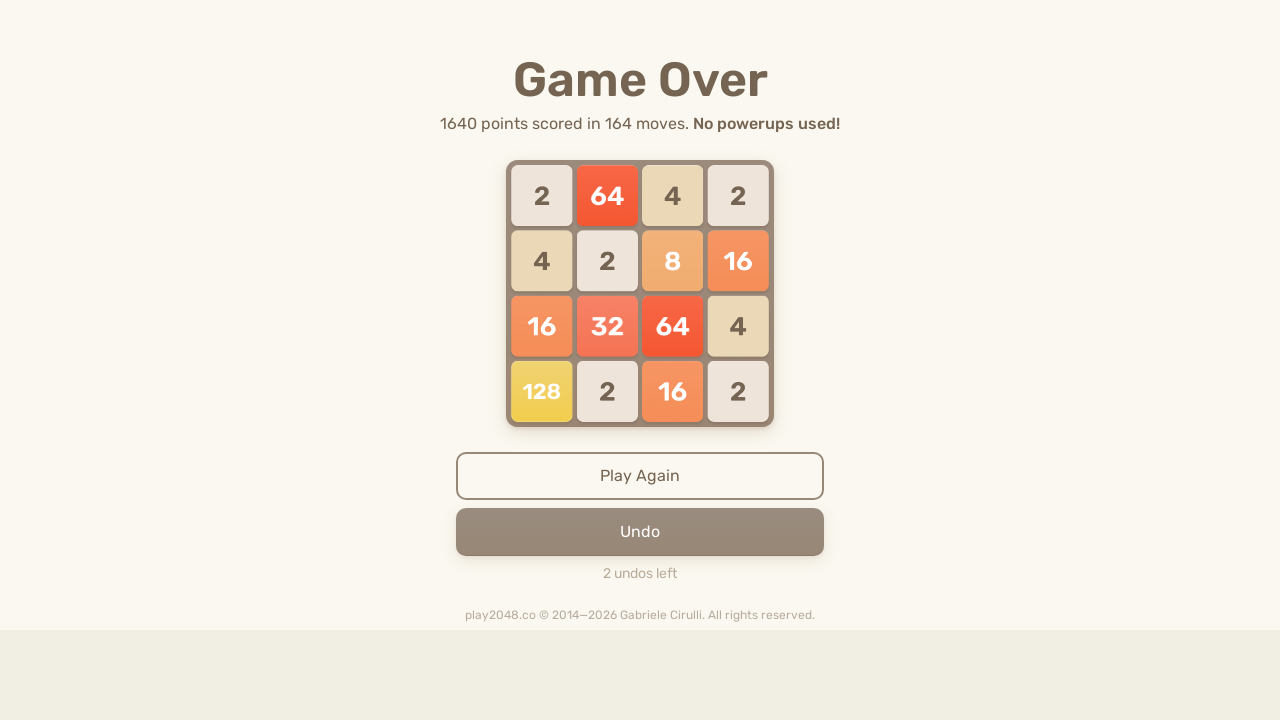

Pressed ArrowRight key on html
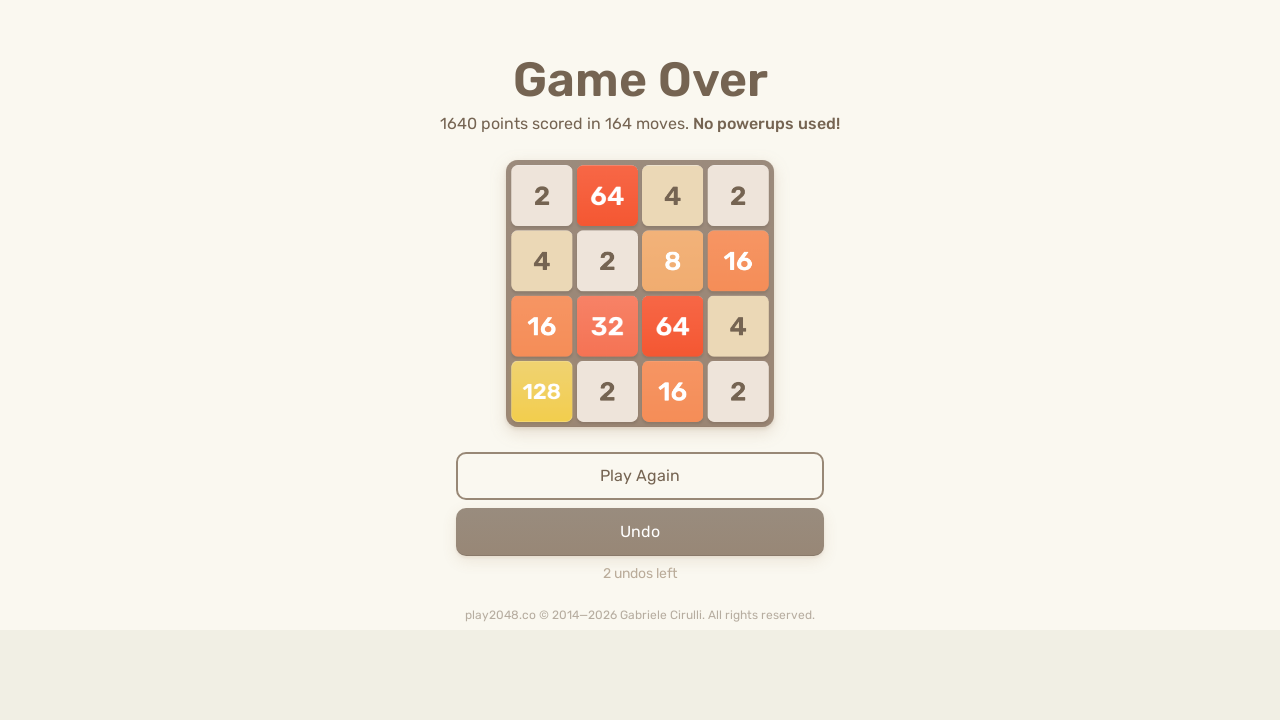

Pressed ArrowDown key on html
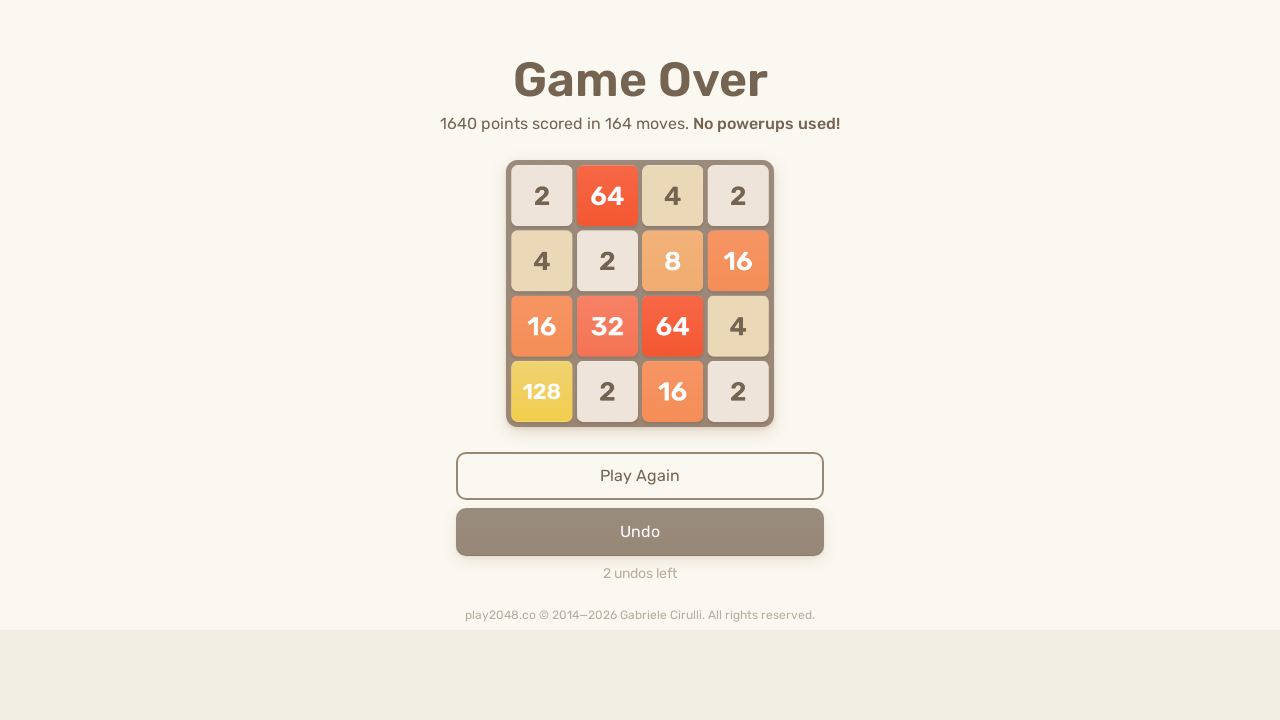

Pressed ArrowLeft key on html
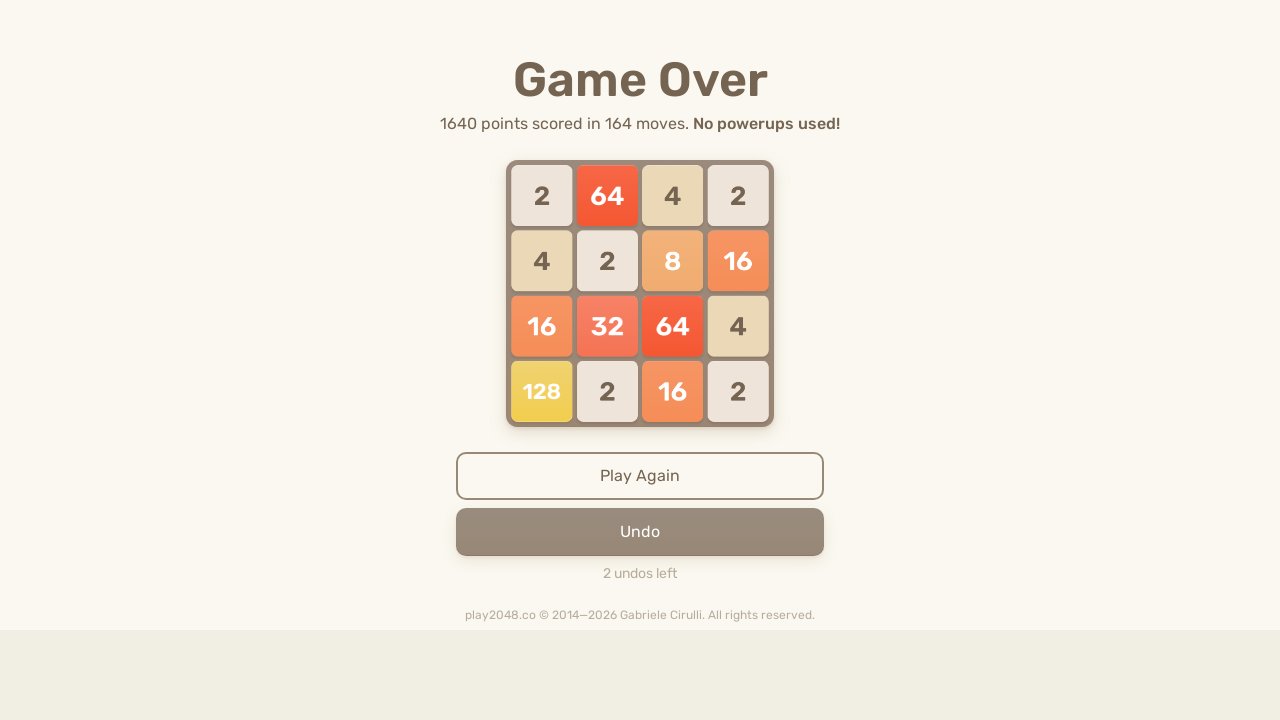

Waited 500ms between move sequences
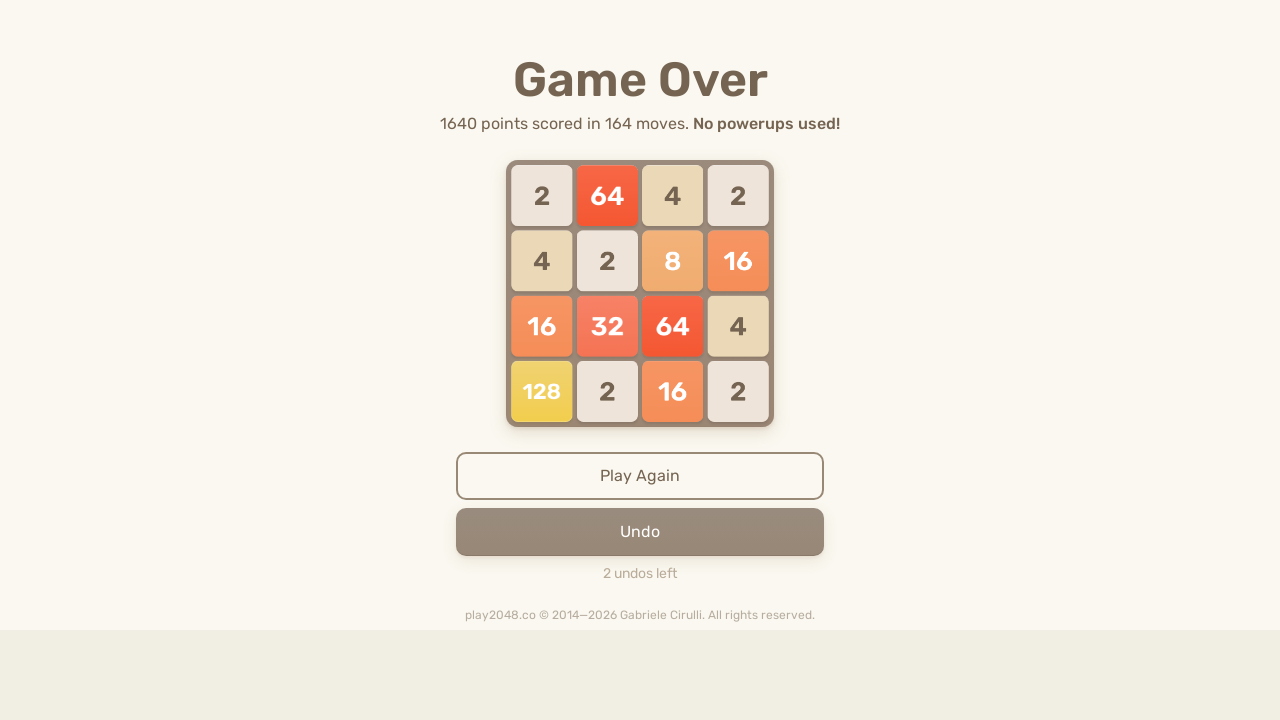

Pressed ArrowUp key on html
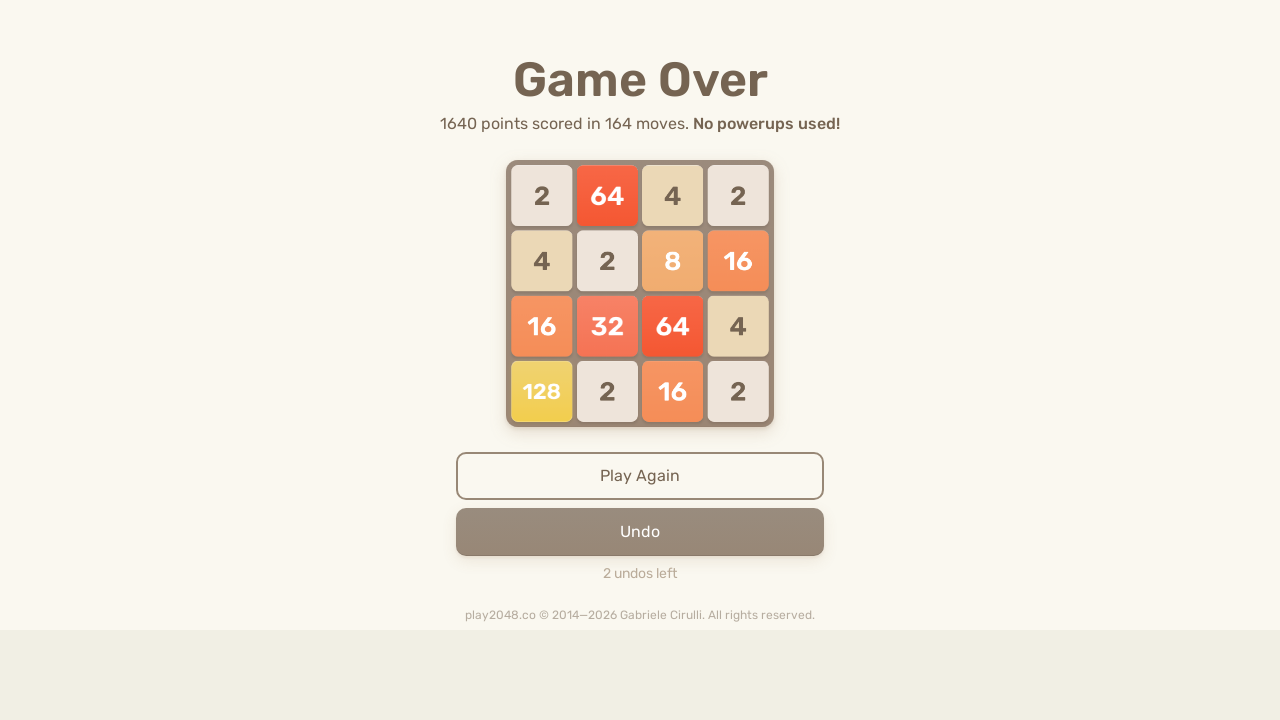

Pressed ArrowRight key on html
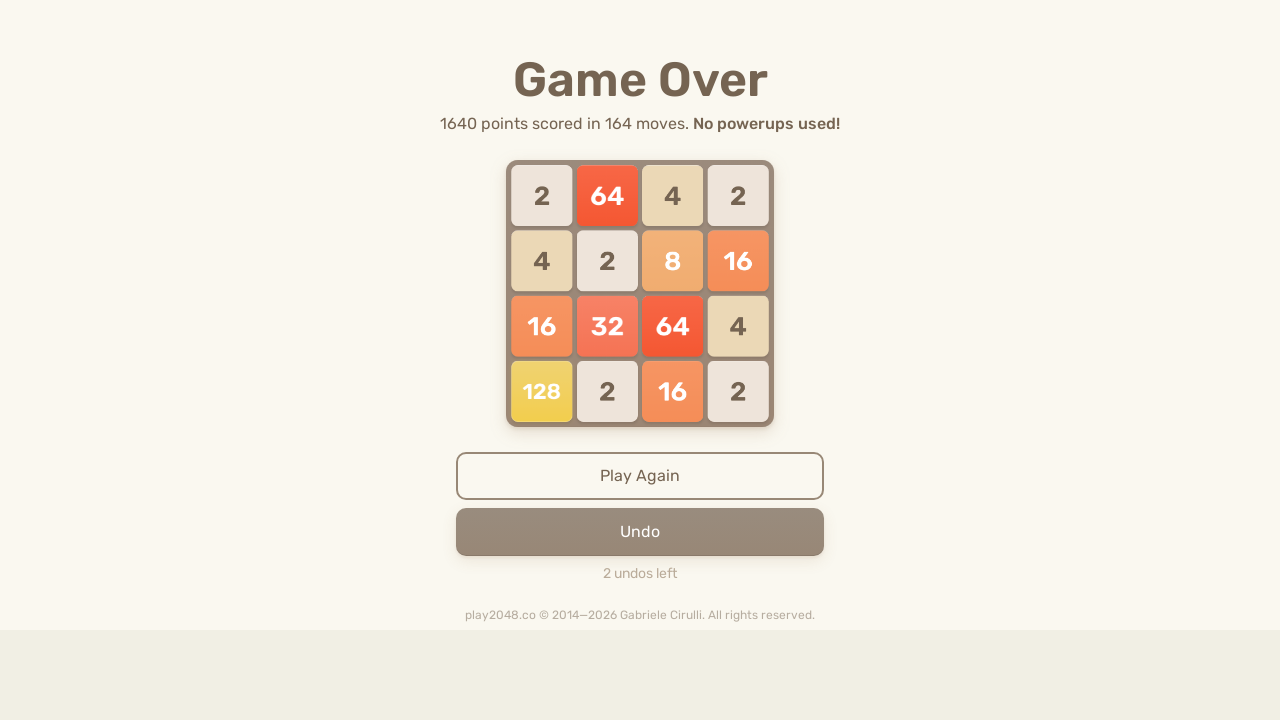

Pressed ArrowDown key on html
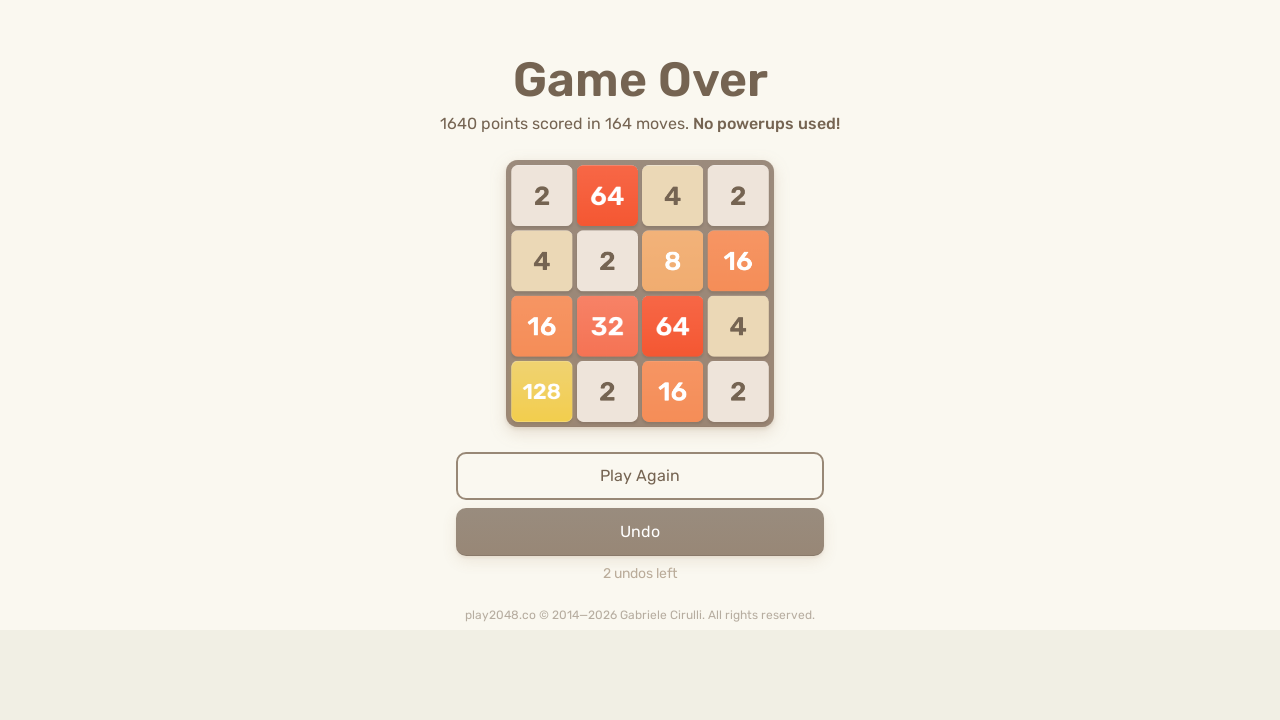

Pressed ArrowLeft key on html
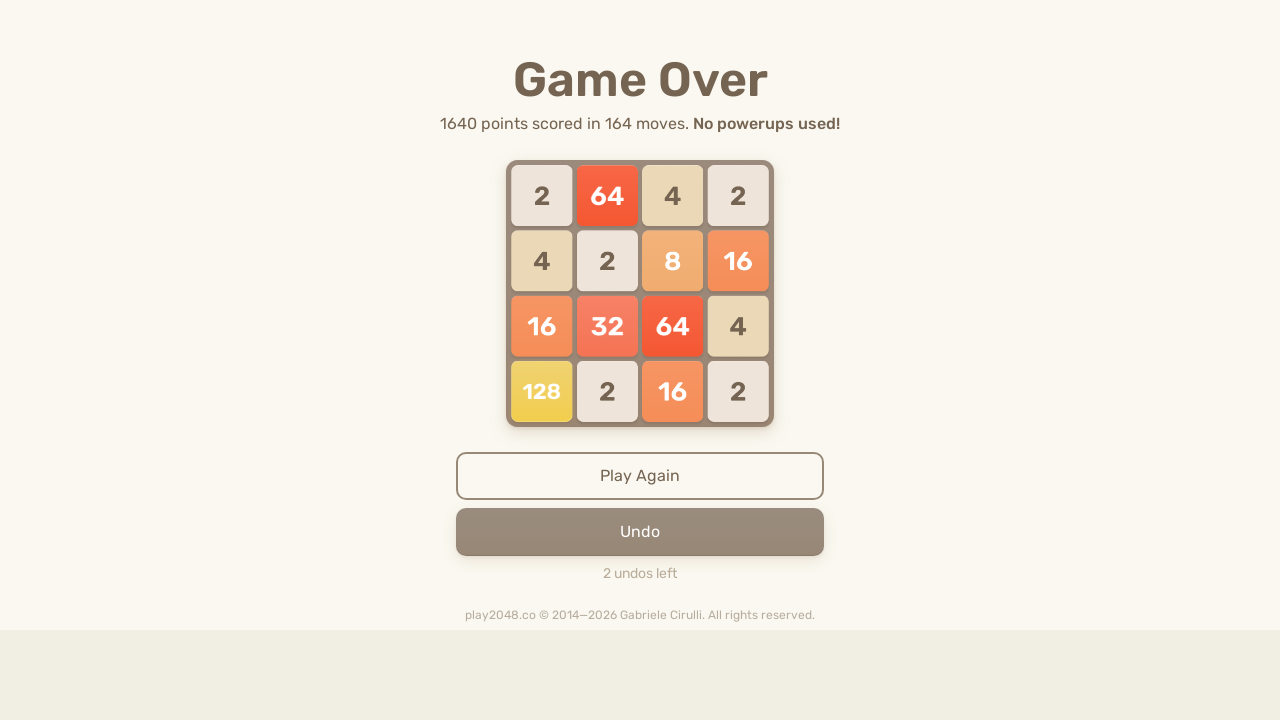

Waited 500ms between move sequences
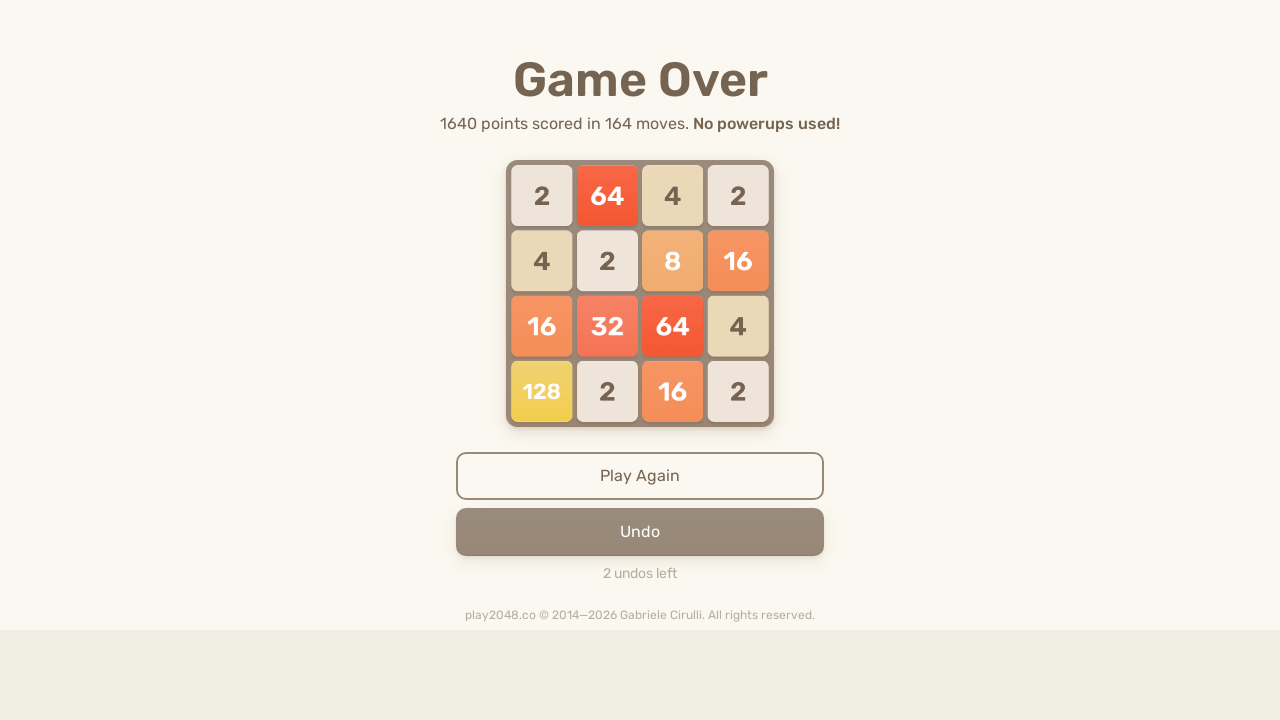

Pressed ArrowUp key on html
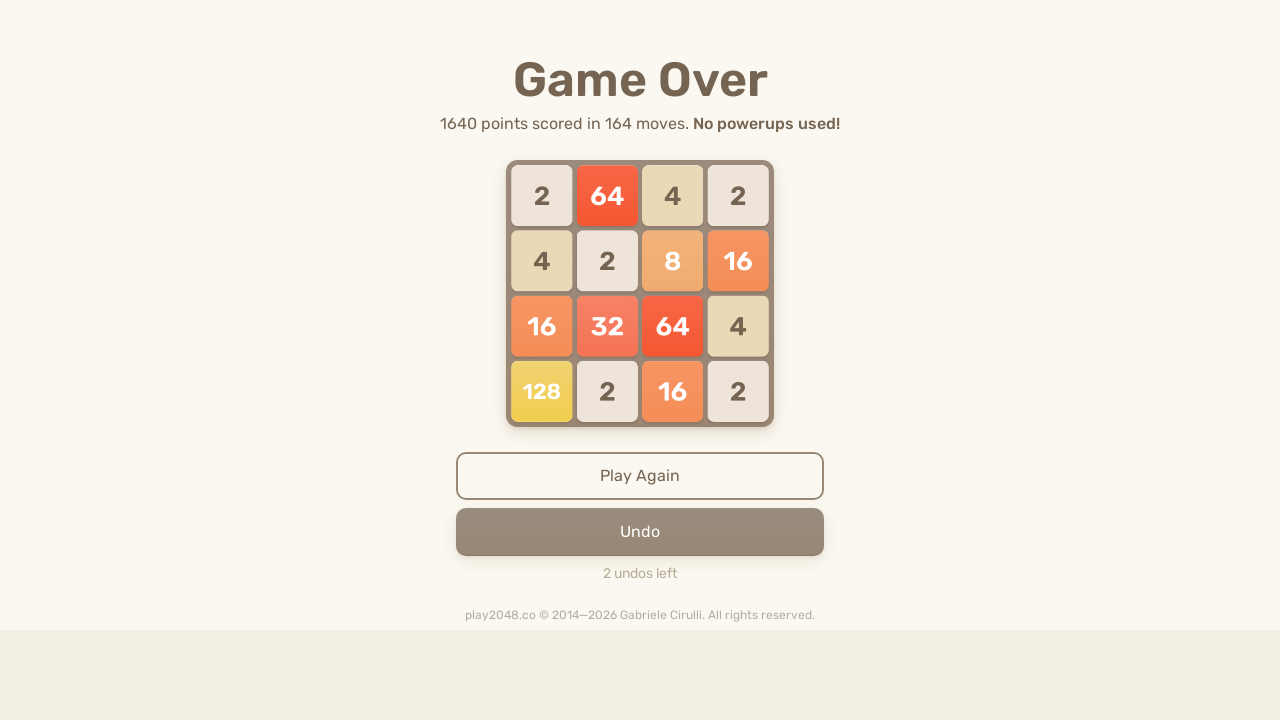

Pressed ArrowRight key on html
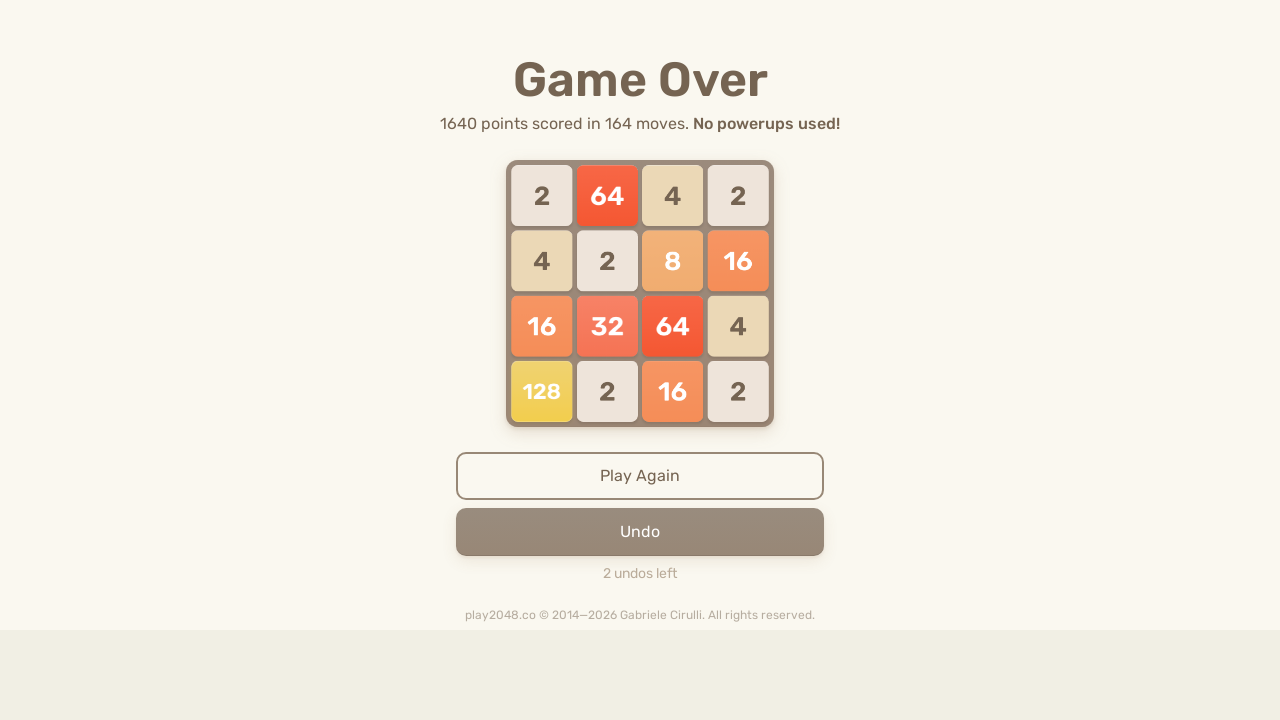

Pressed ArrowDown key on html
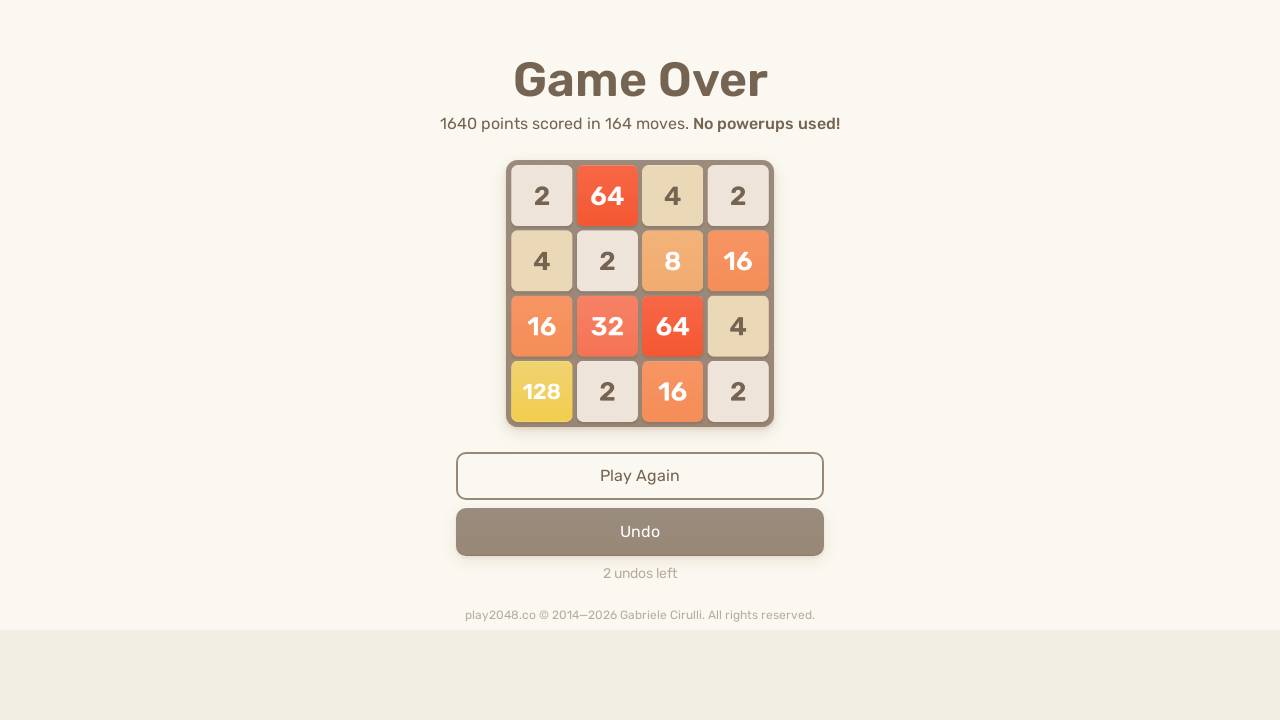

Pressed ArrowLeft key on html
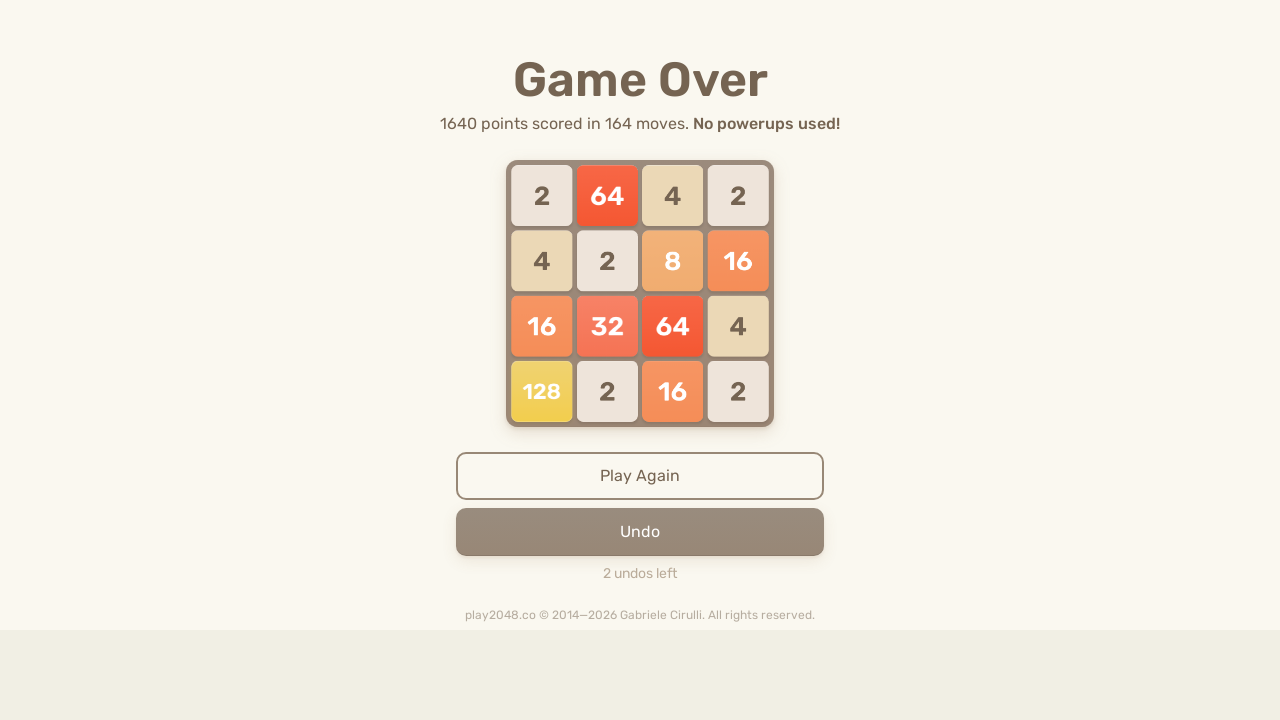

Waited 500ms between move sequences
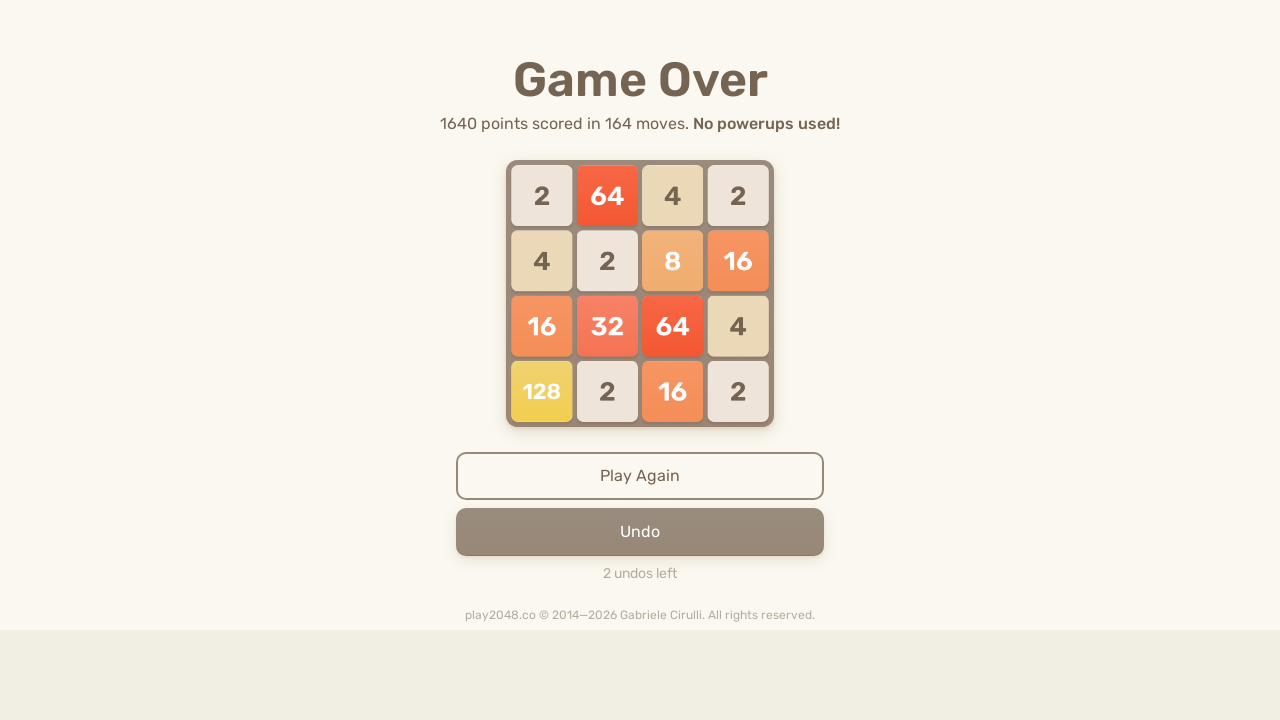

Pressed ArrowUp key on html
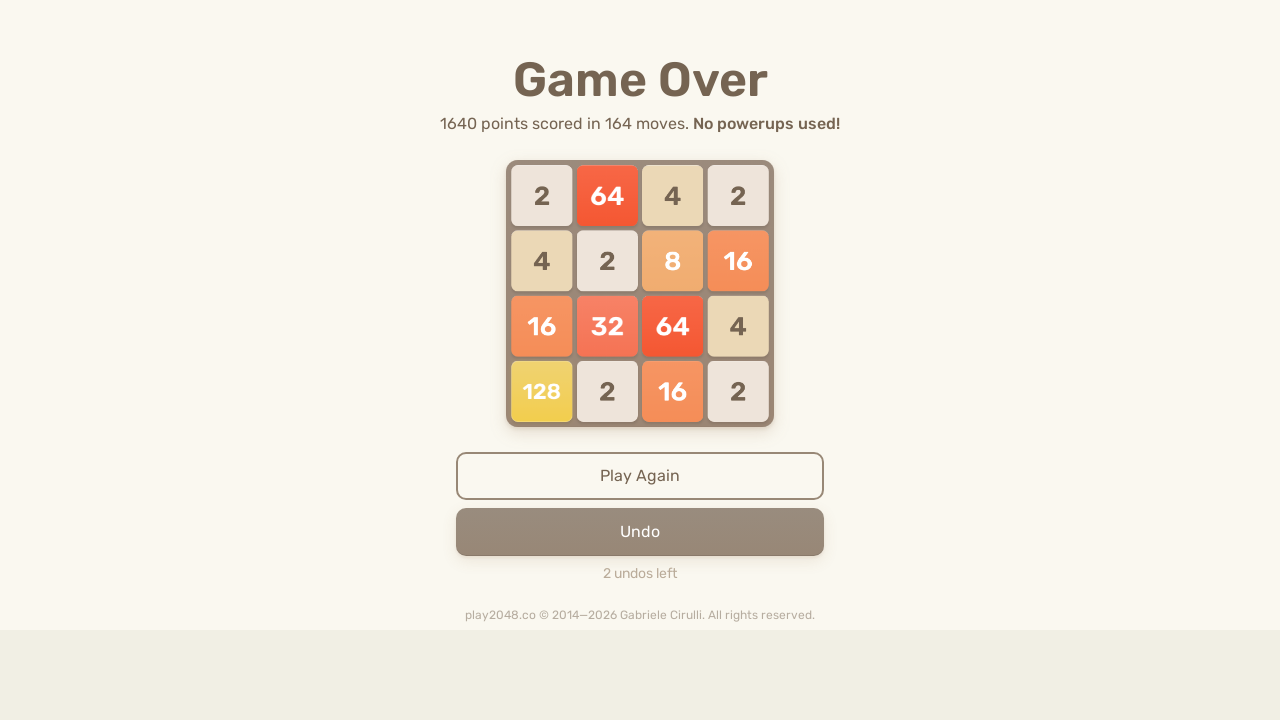

Pressed ArrowRight key on html
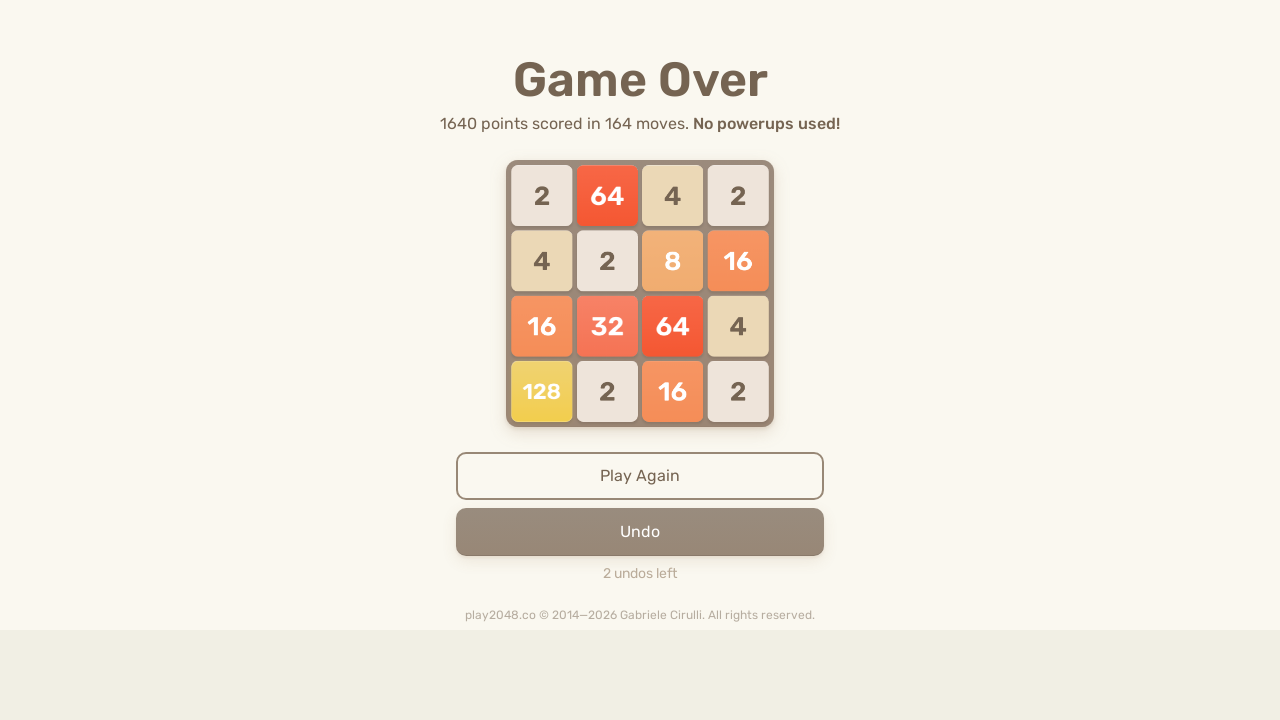

Pressed ArrowDown key on html
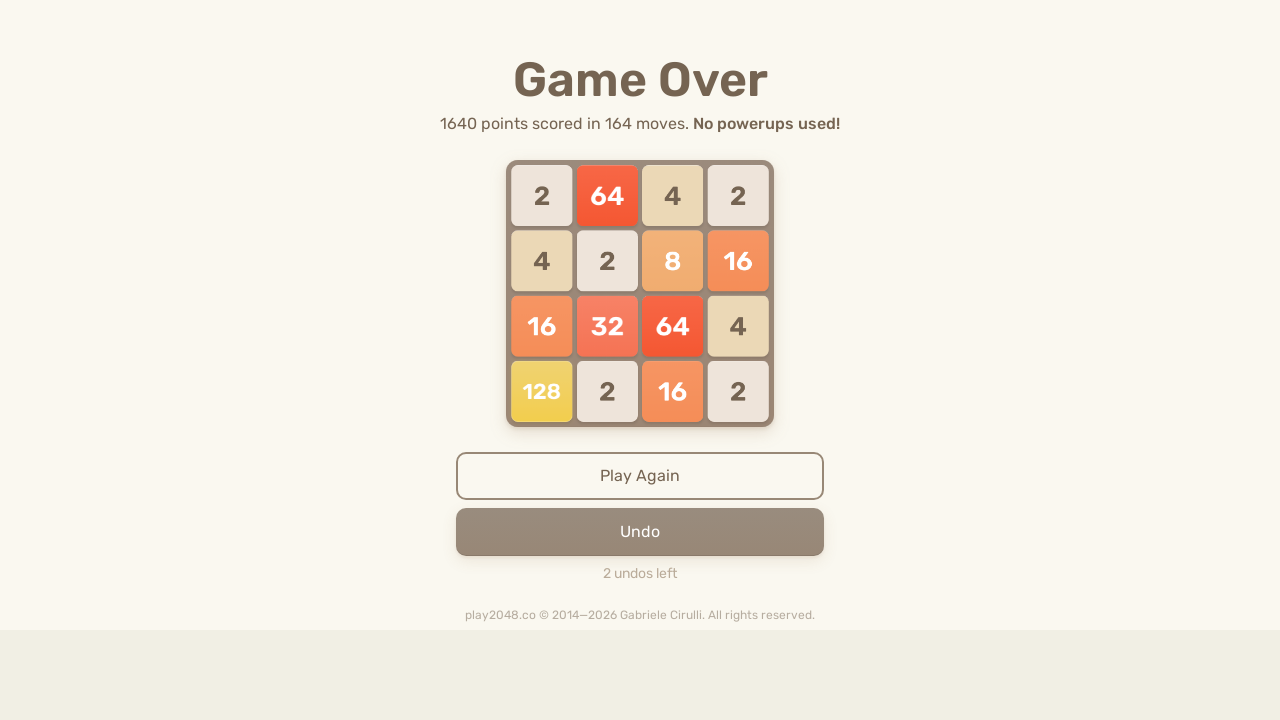

Pressed ArrowLeft key on html
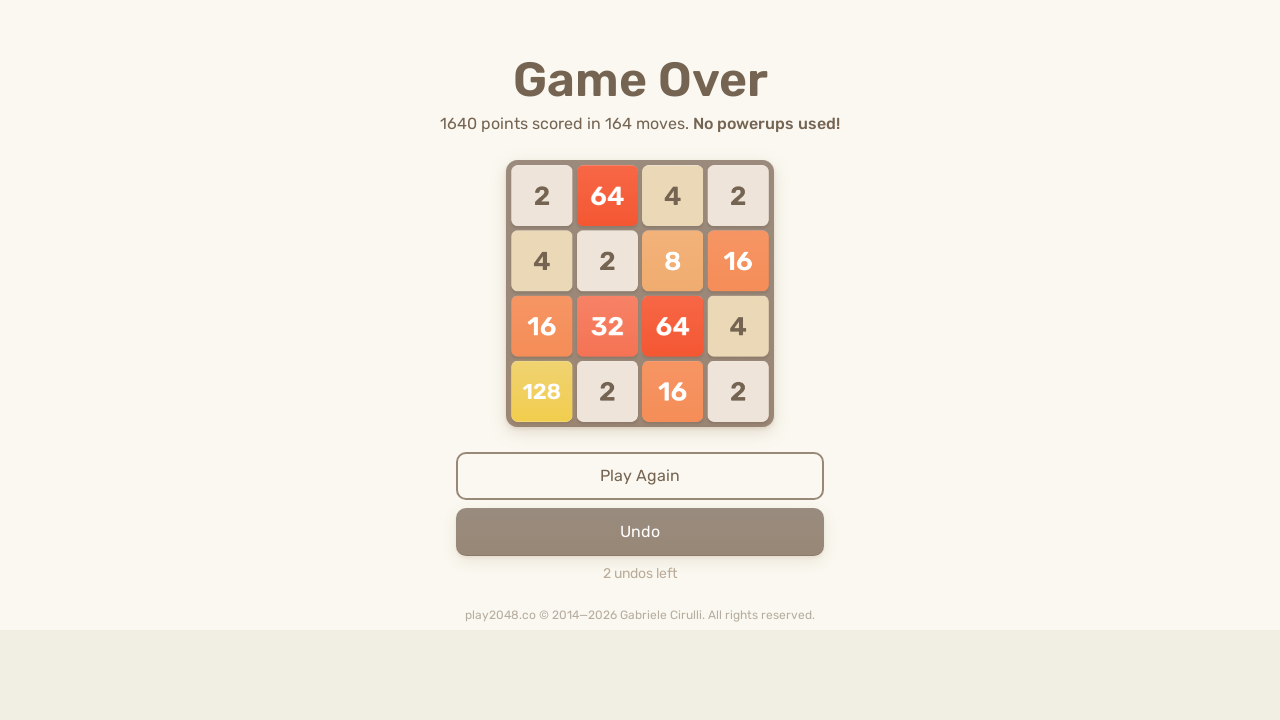

Waited 500ms between move sequences
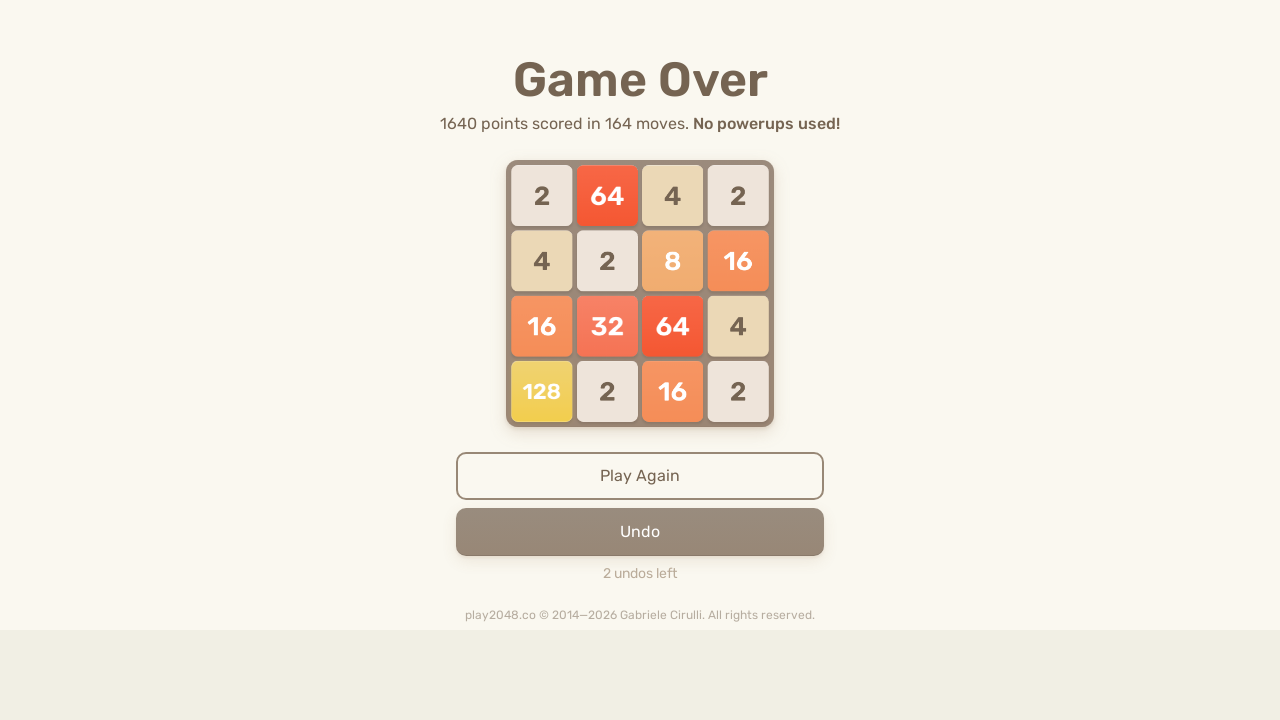

Pressed ArrowUp key on html
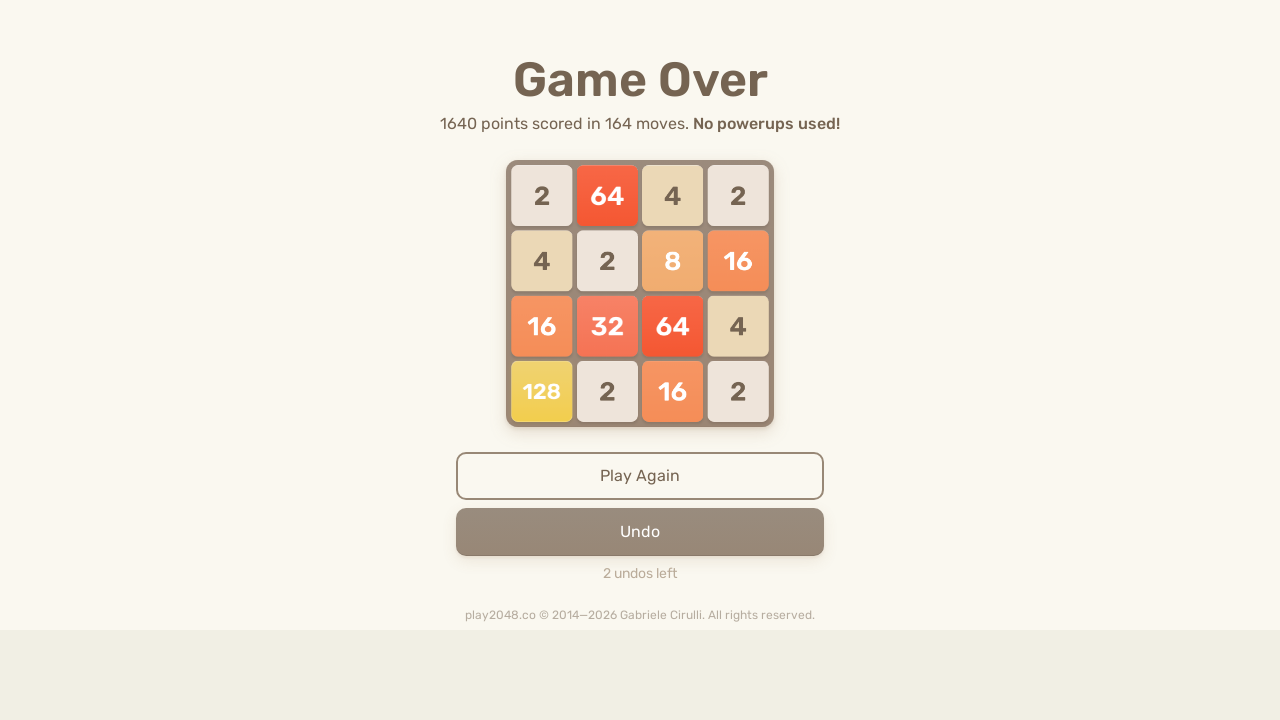

Pressed ArrowRight key on html
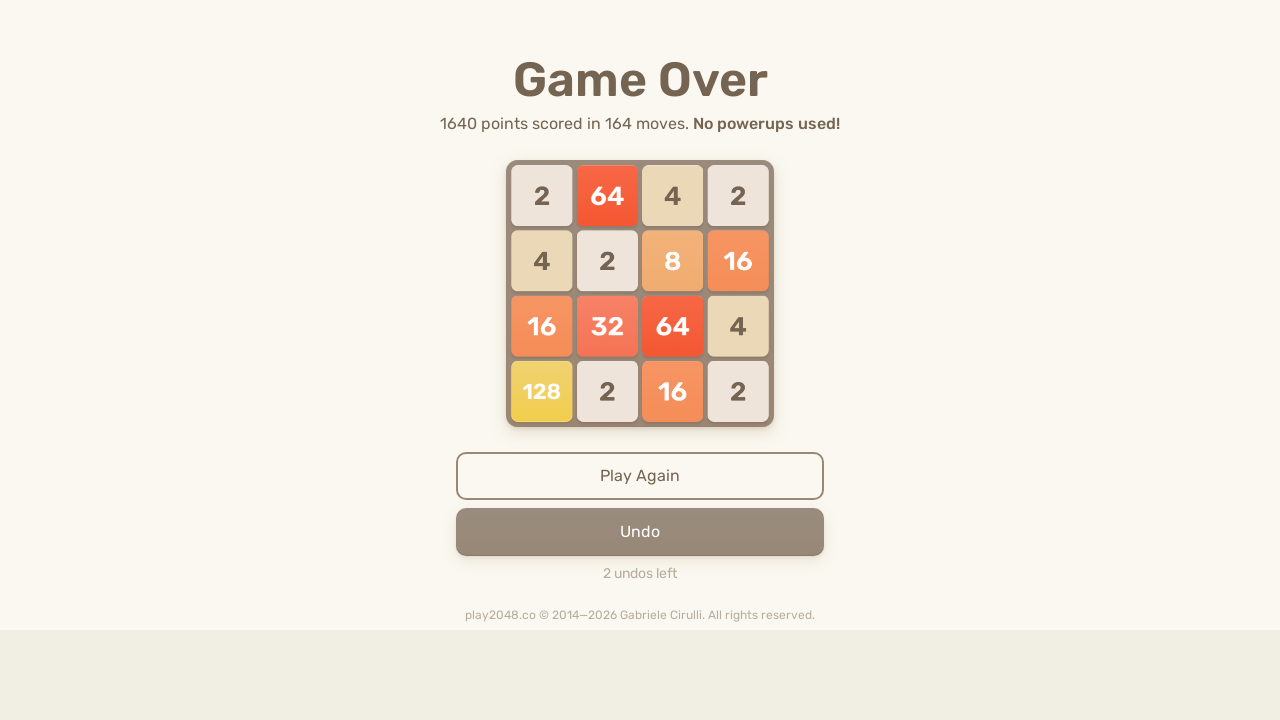

Pressed ArrowDown key on html
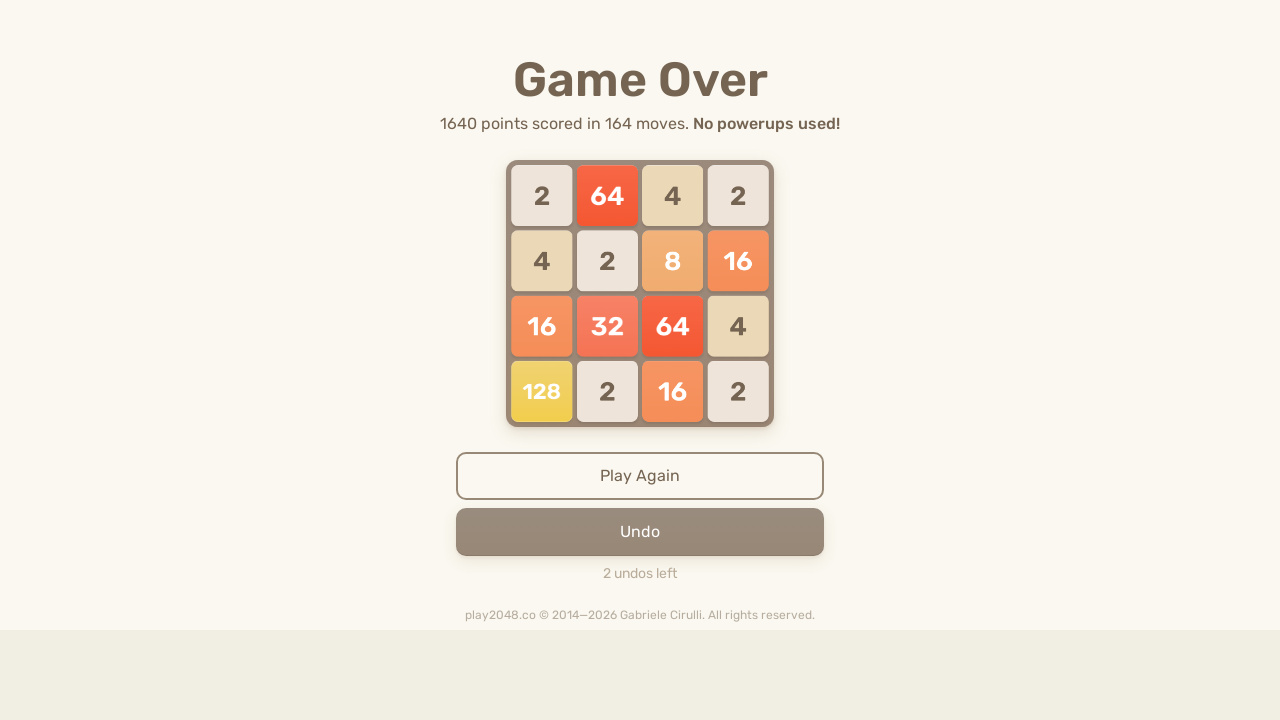

Pressed ArrowLeft key on html
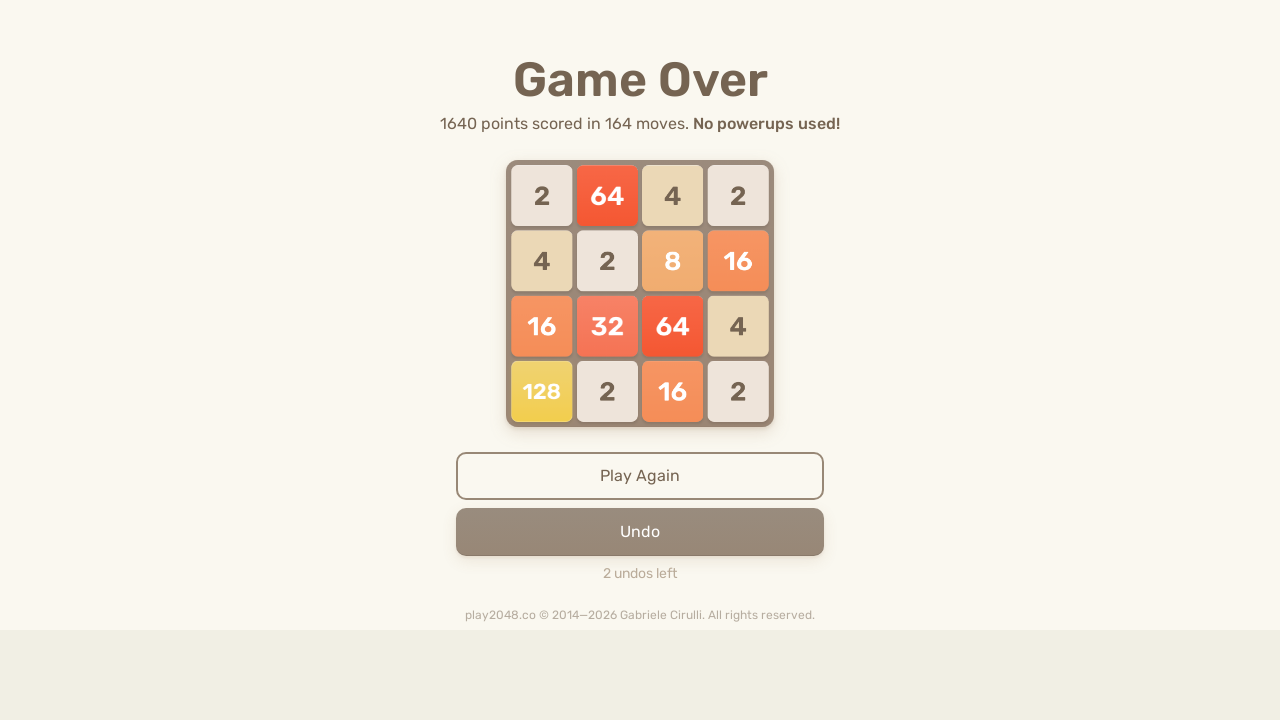

Waited 500ms between move sequences
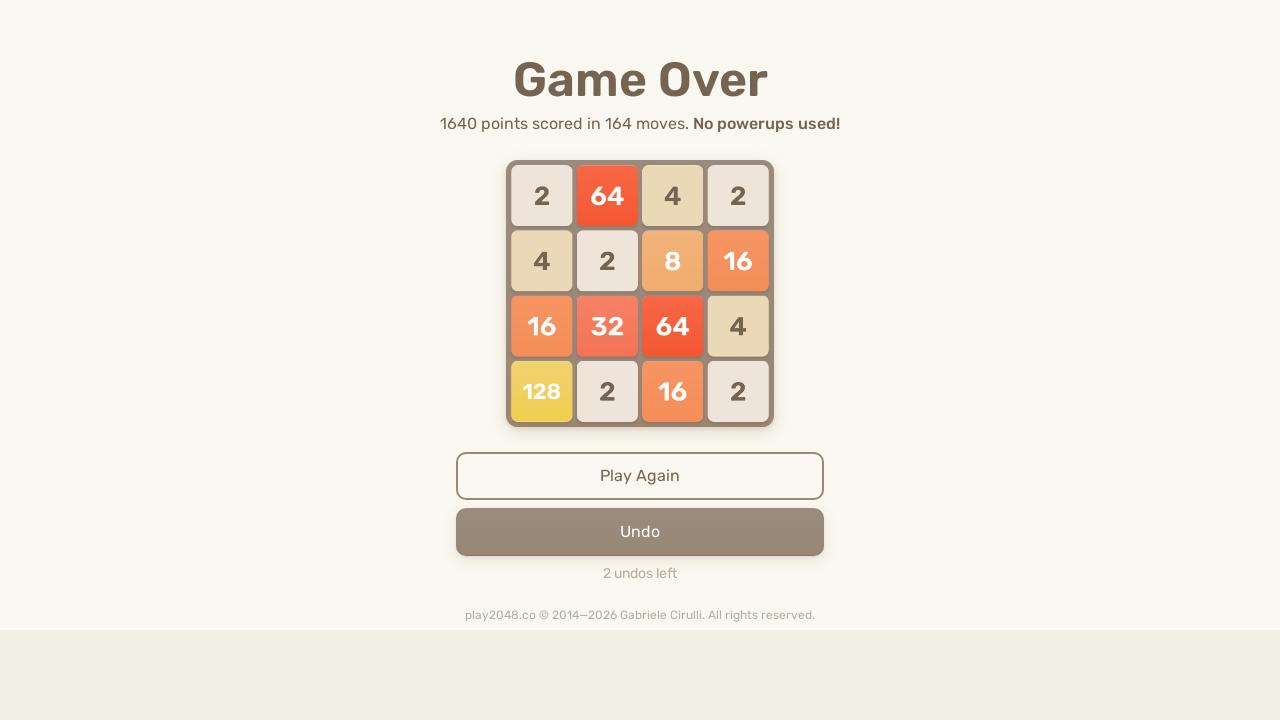

Pressed ArrowUp key on html
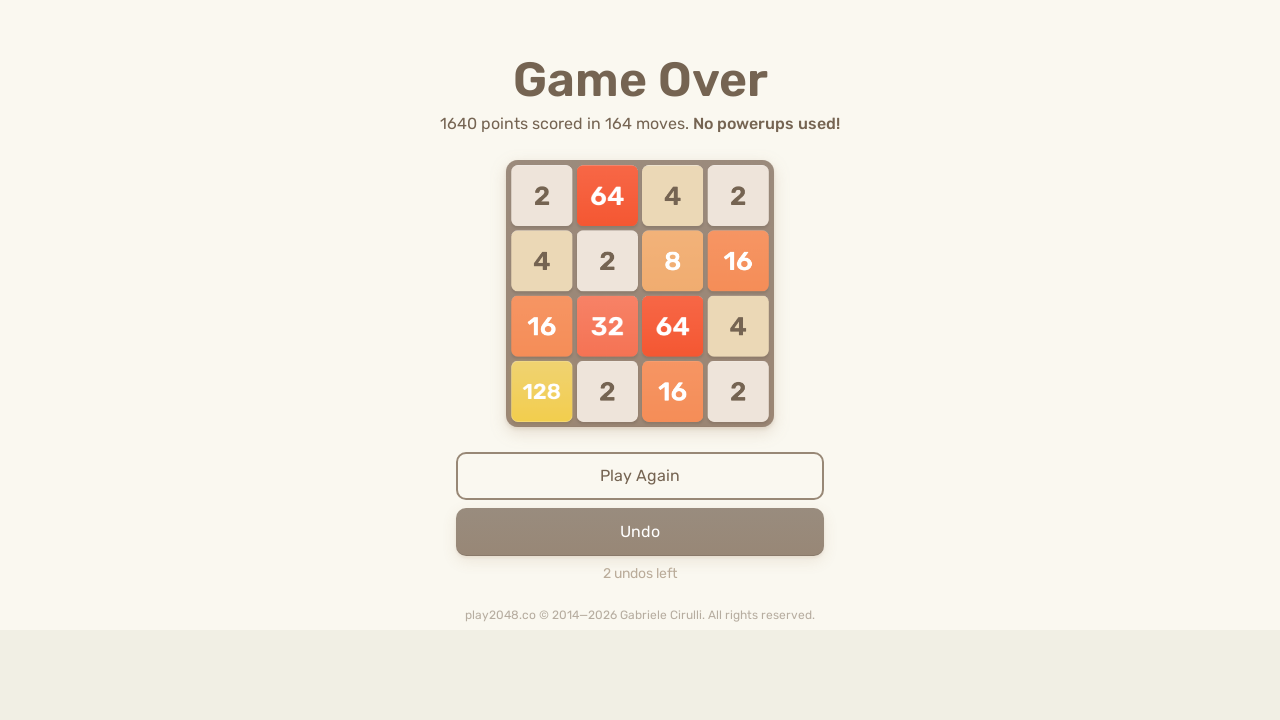

Pressed ArrowRight key on html
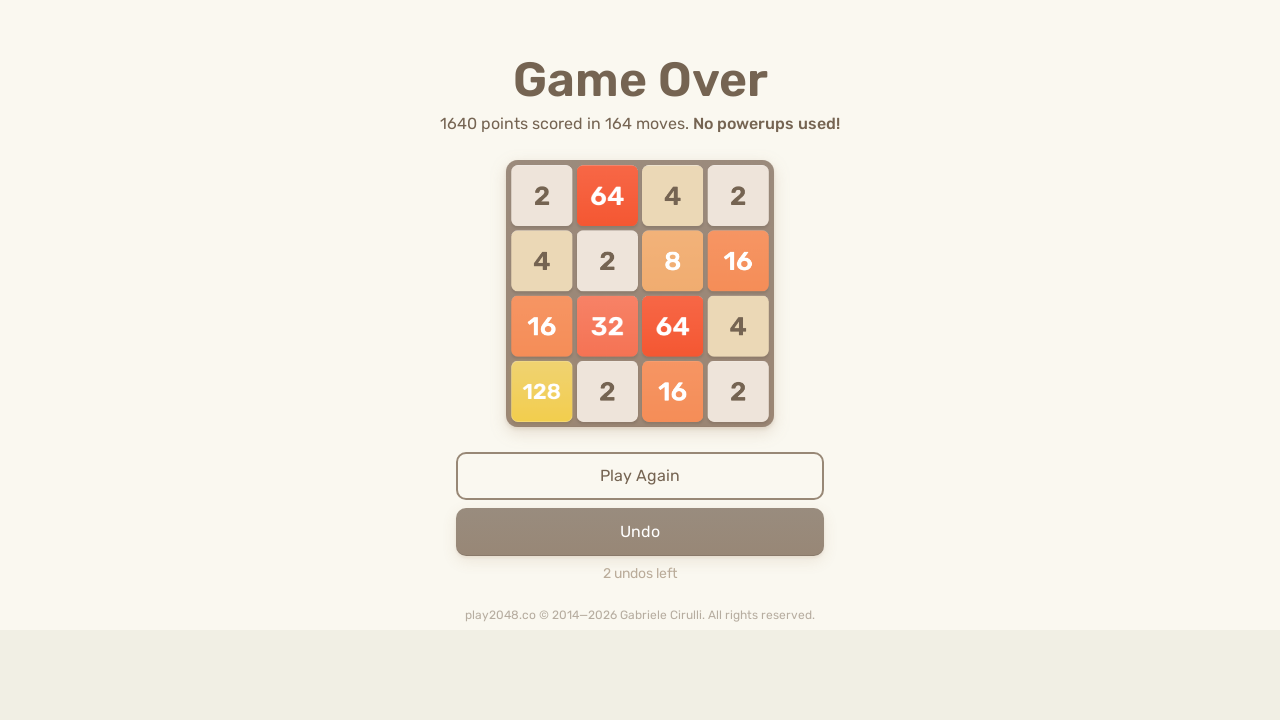

Pressed ArrowDown key on html
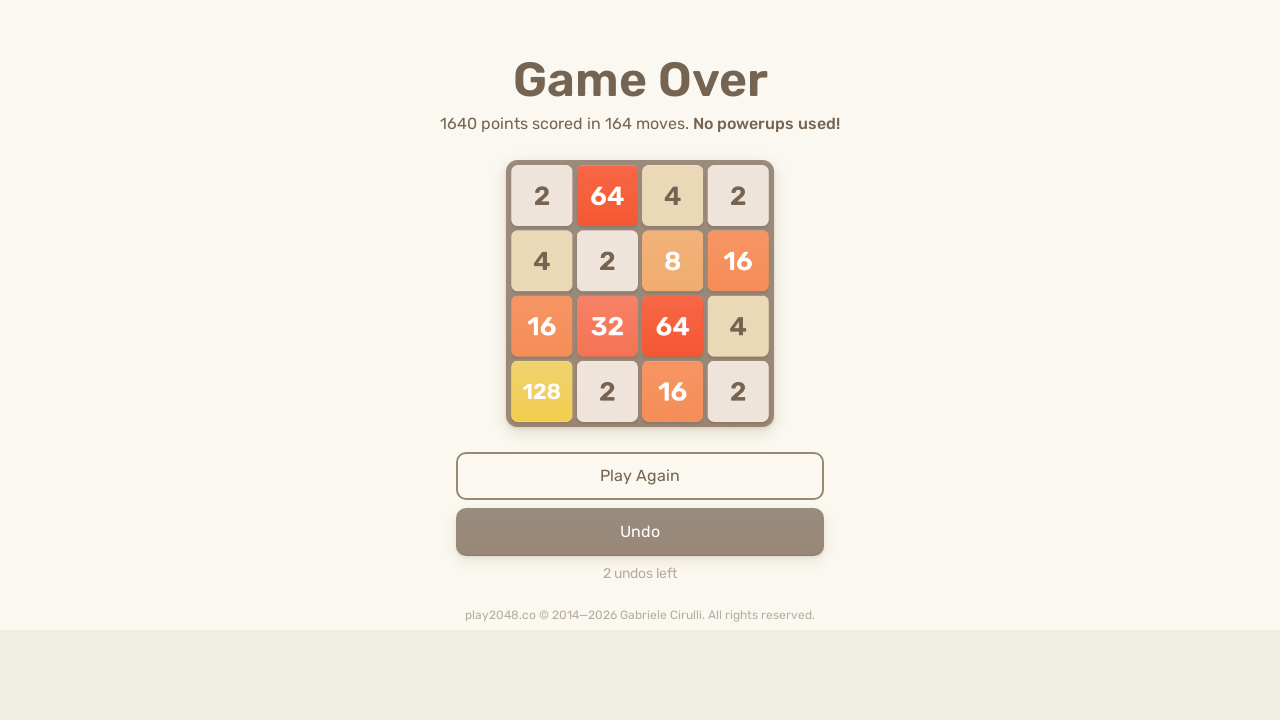

Pressed ArrowLeft key on html
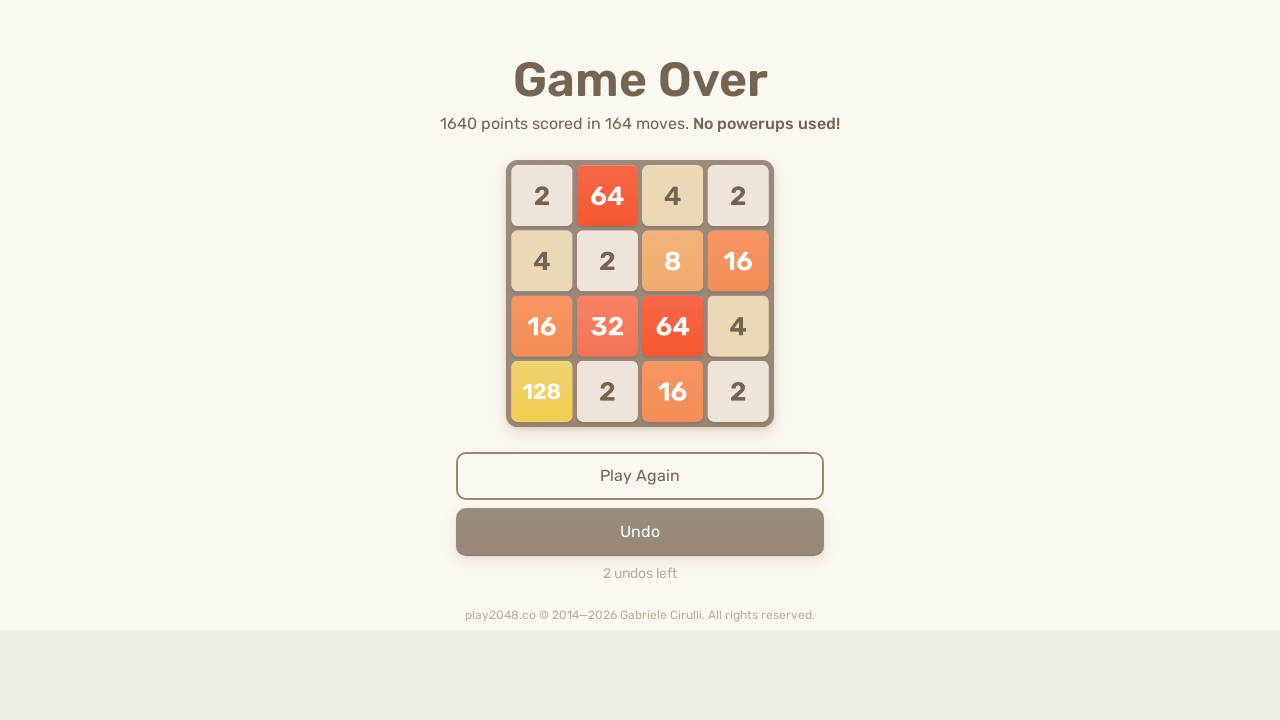

Waited 500ms between move sequences
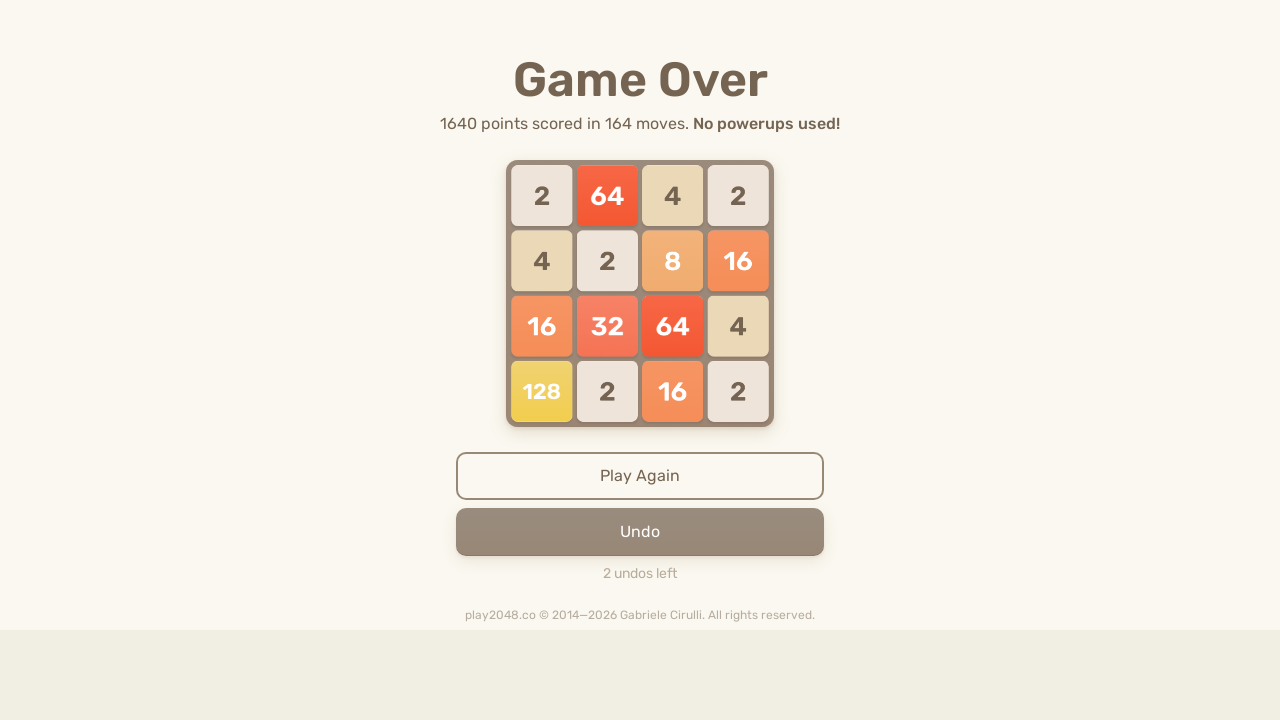

Pressed ArrowUp key on html
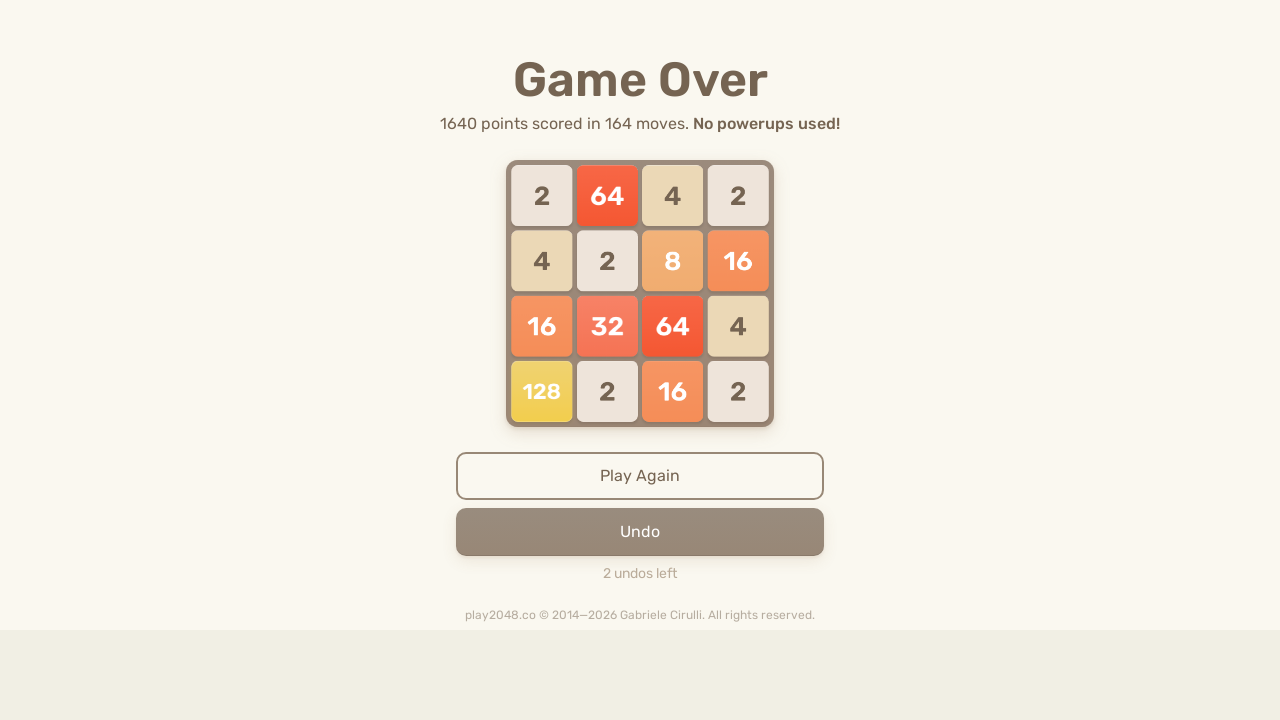

Pressed ArrowRight key on html
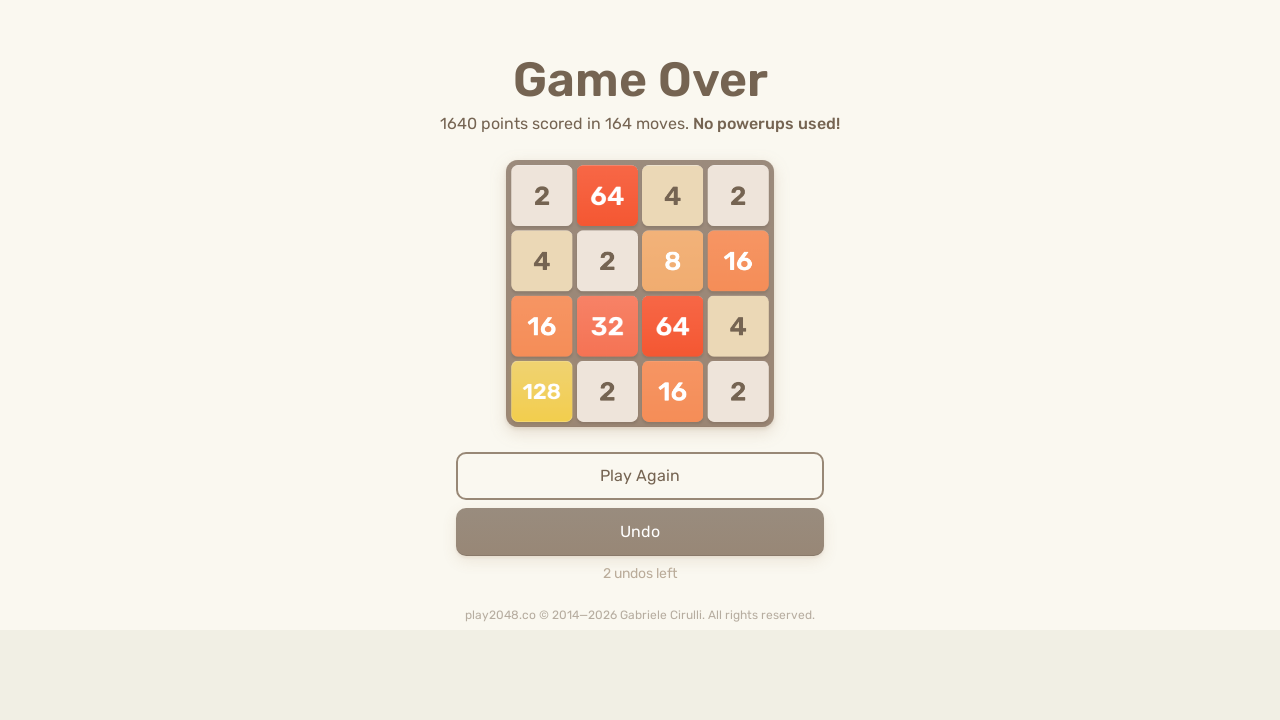

Pressed ArrowDown key on html
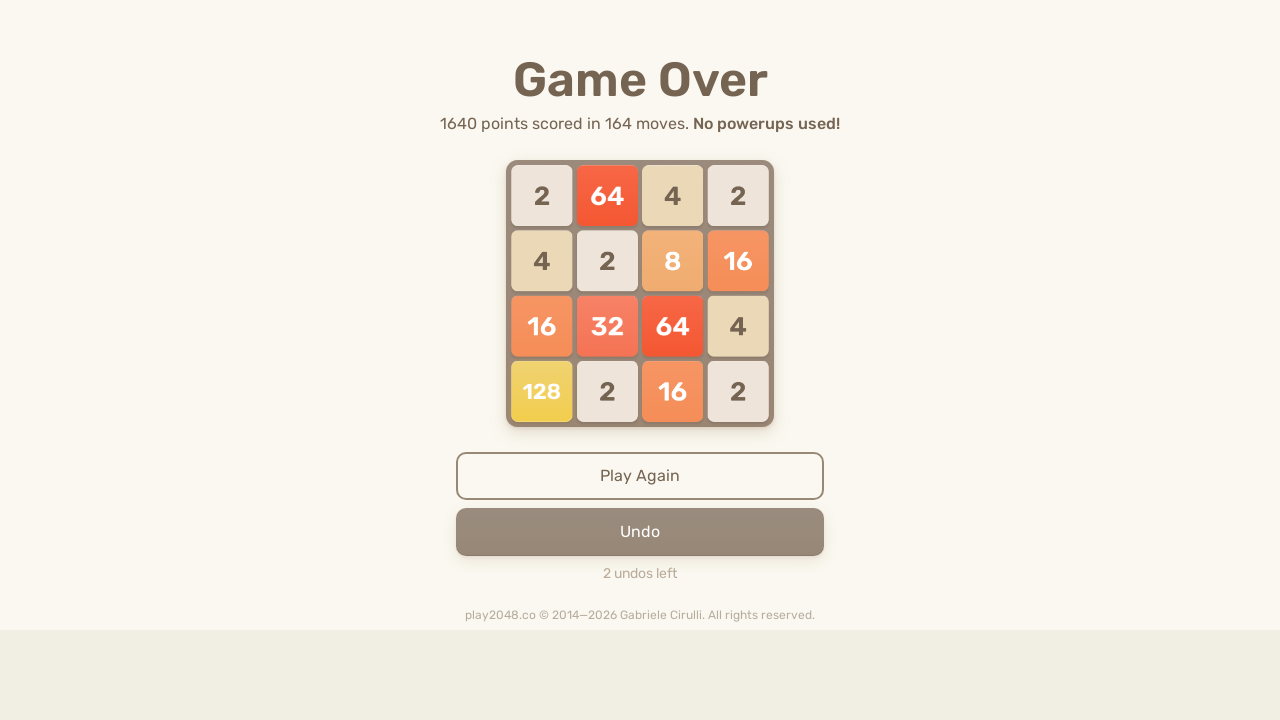

Pressed ArrowLeft key on html
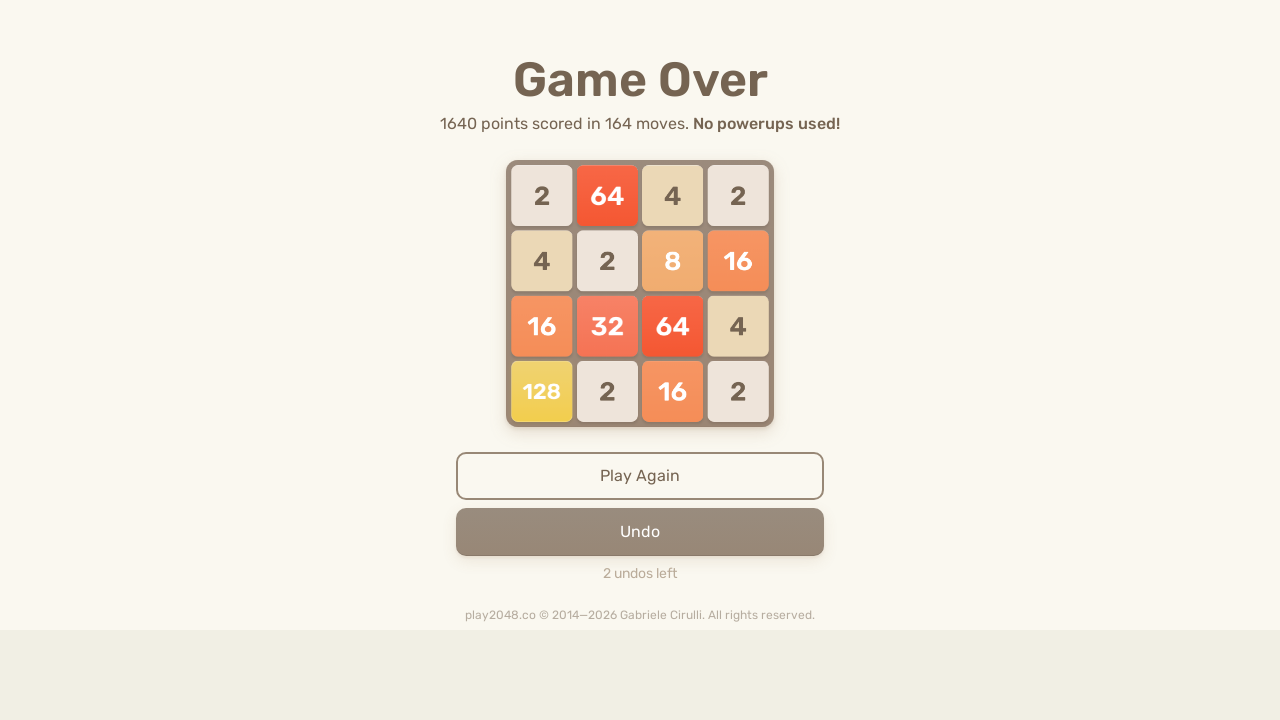

Waited 500ms between move sequences
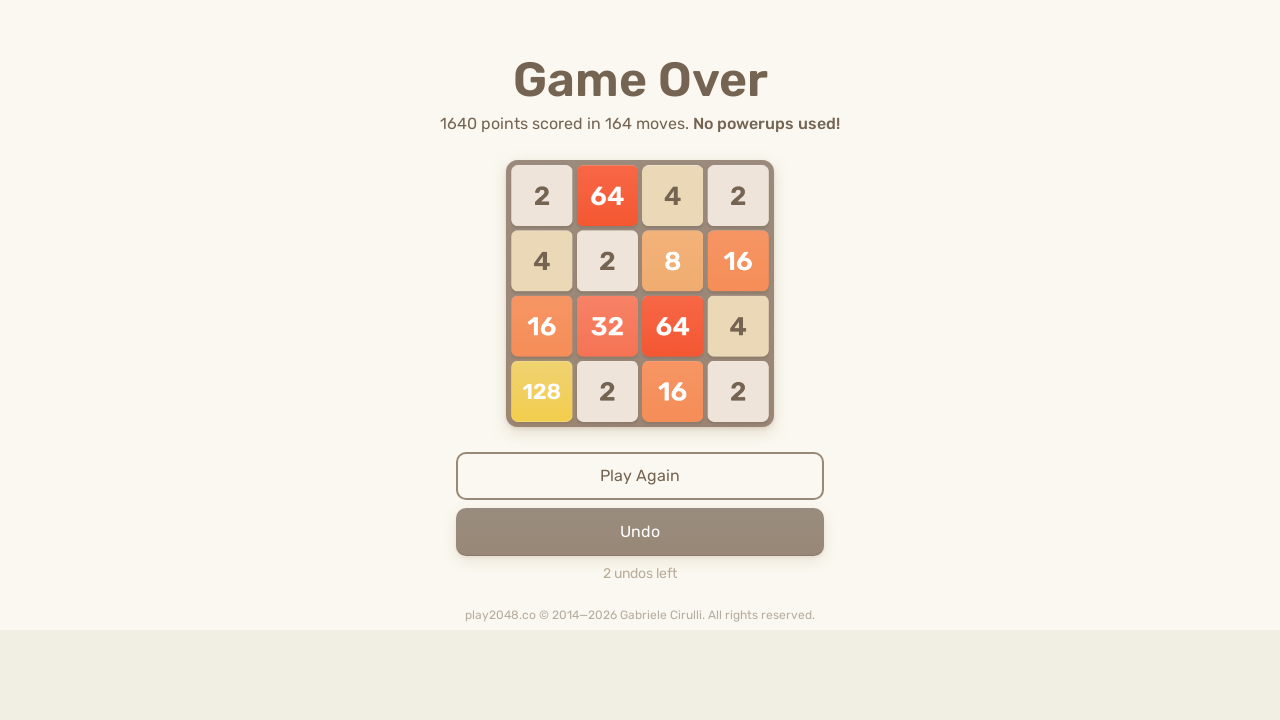

Pressed ArrowUp key on html
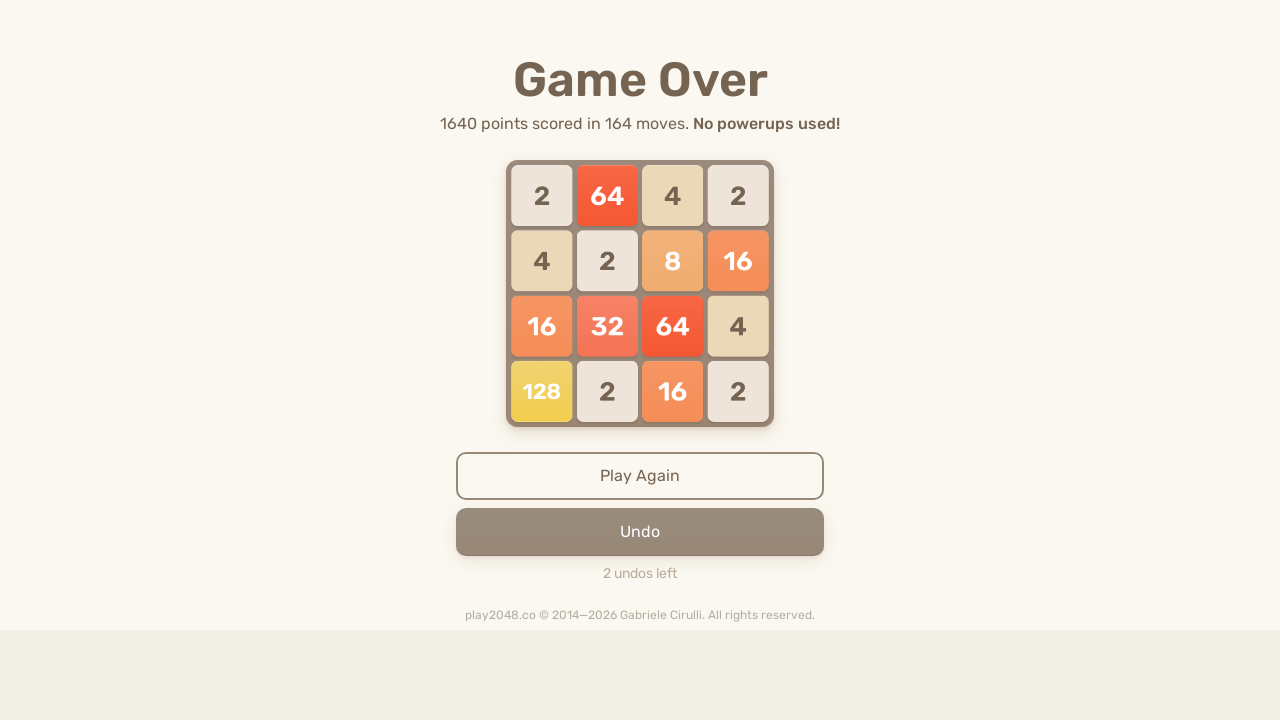

Pressed ArrowRight key on html
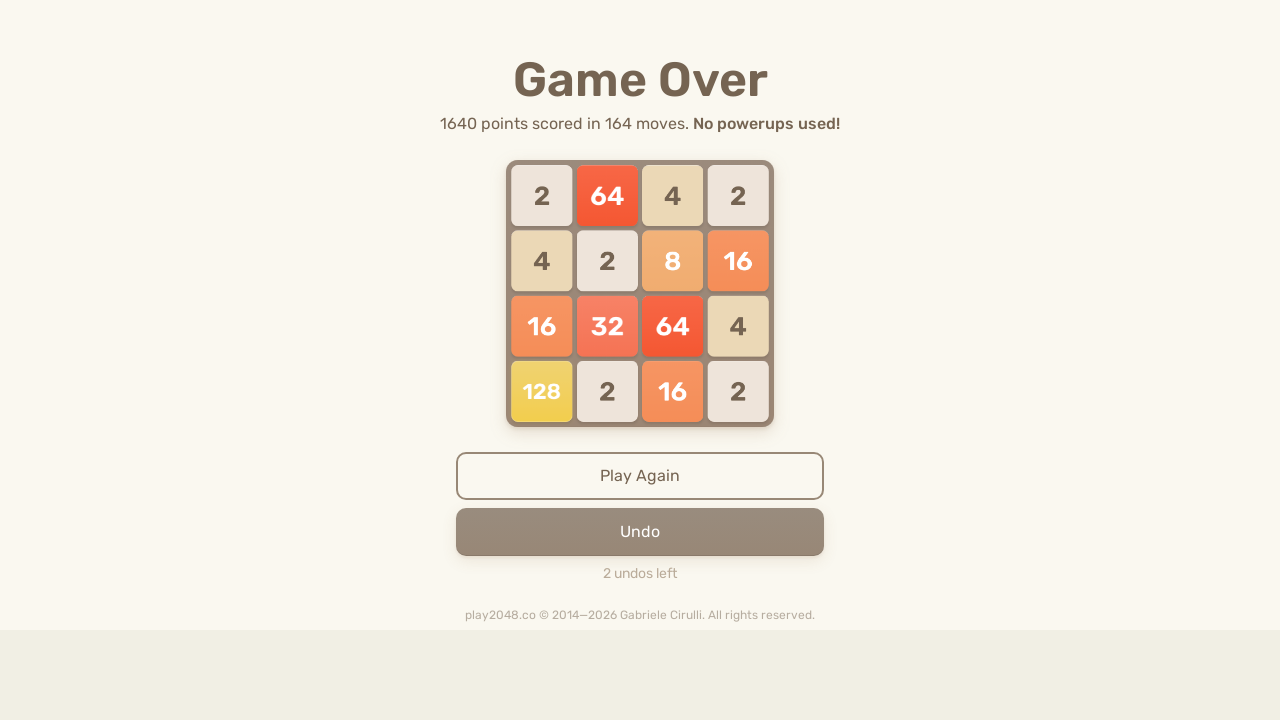

Pressed ArrowDown key on html
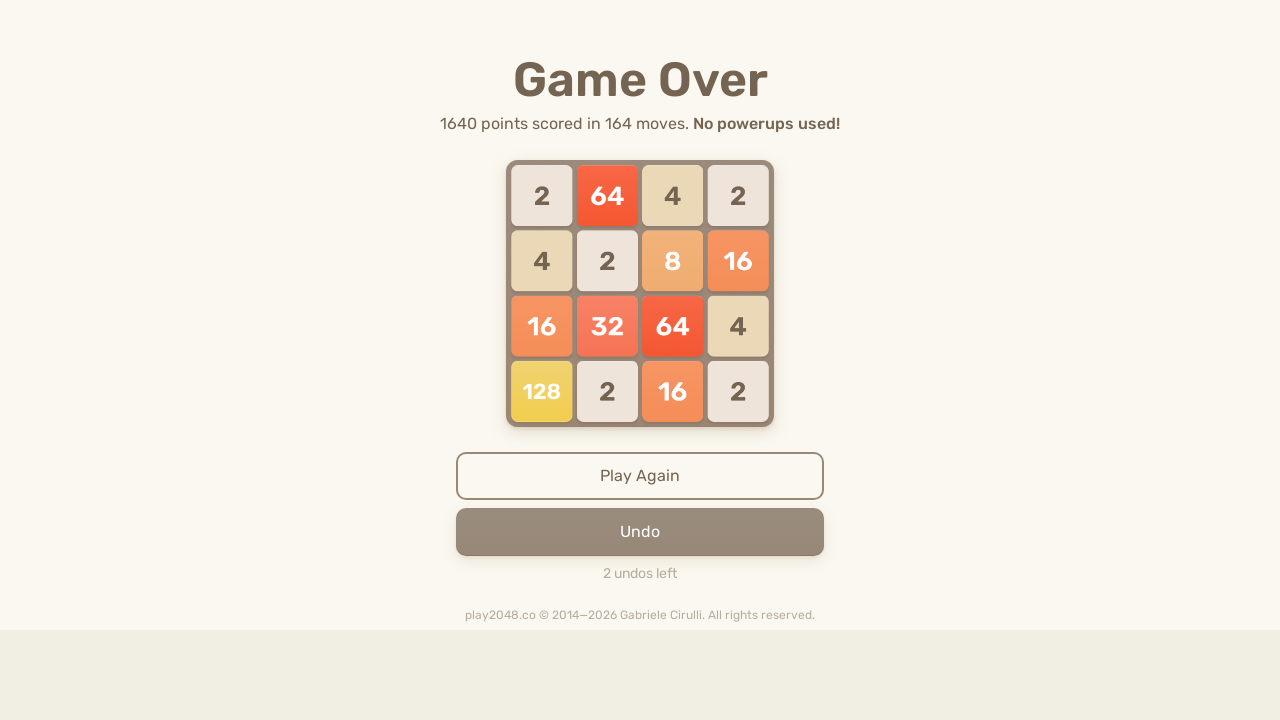

Pressed ArrowLeft key on html
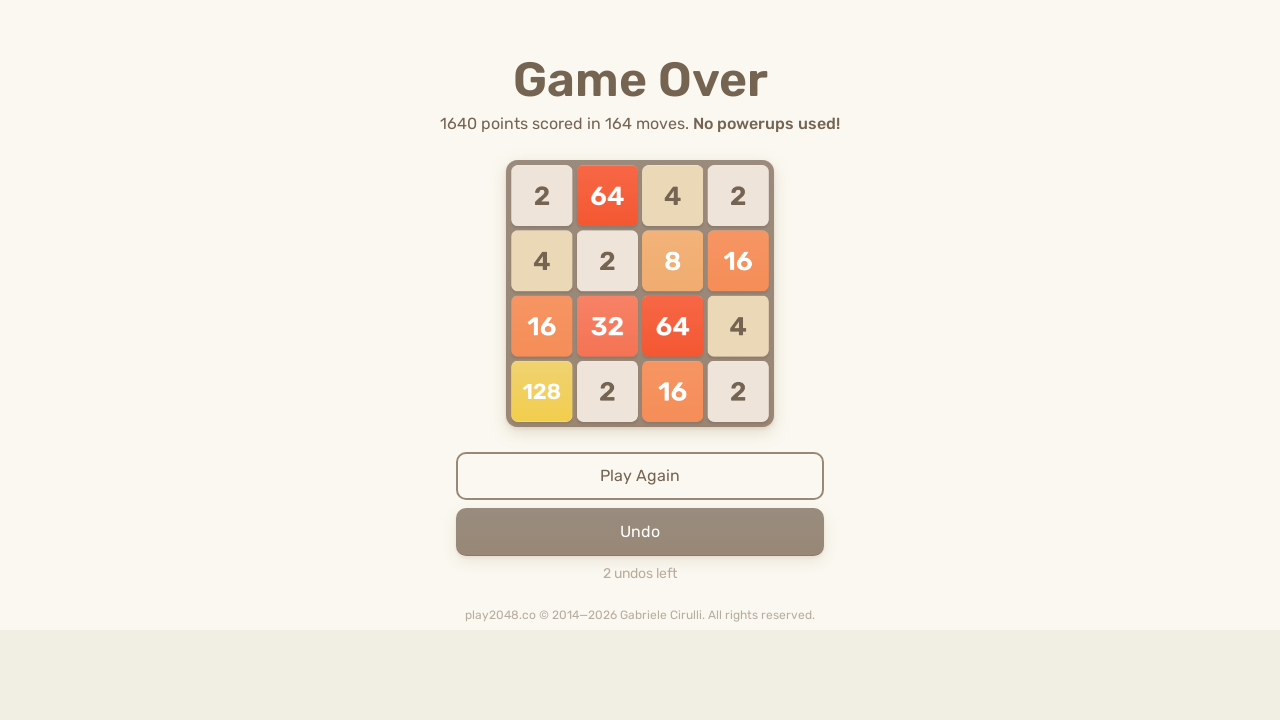

Waited 500ms between move sequences
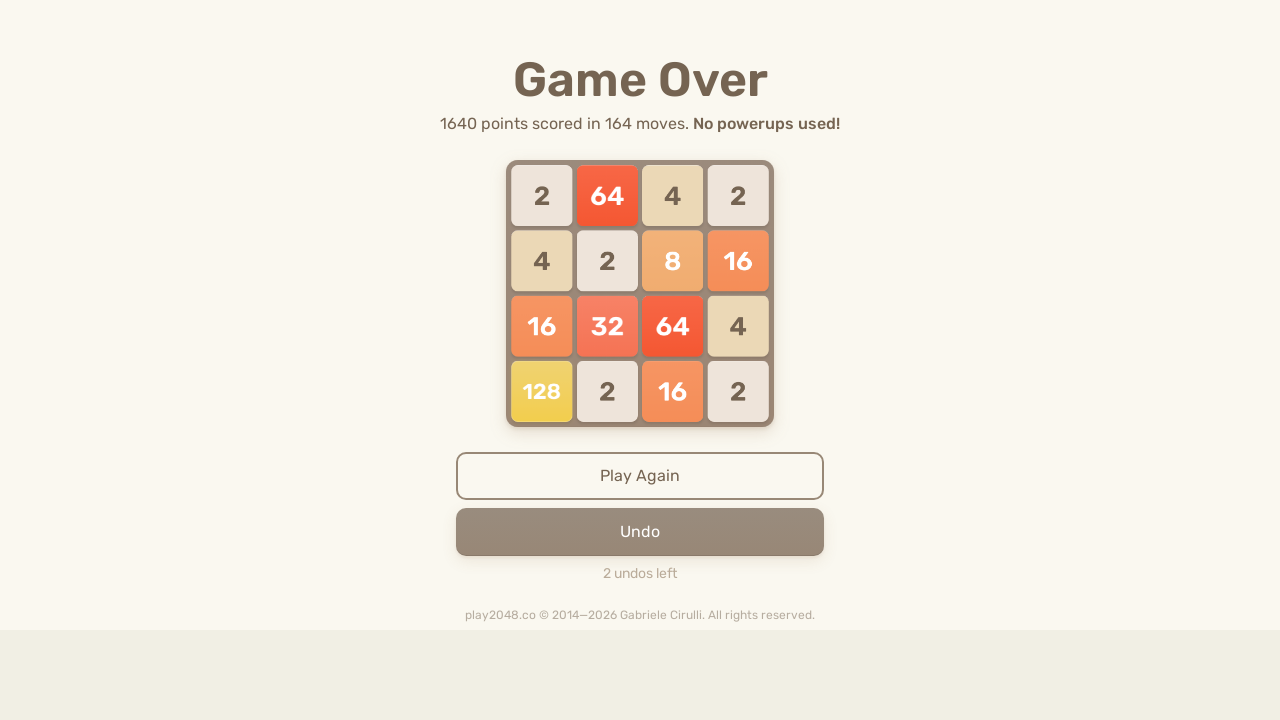

Pressed ArrowUp key on html
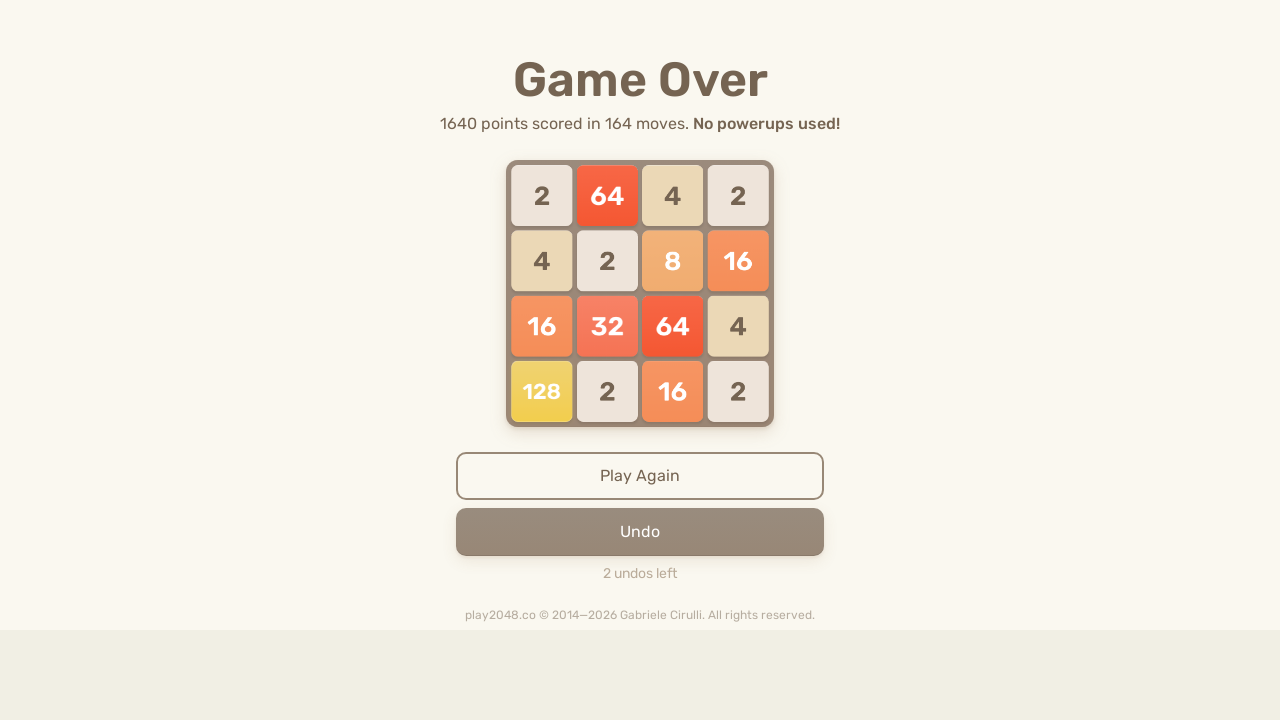

Pressed ArrowRight key on html
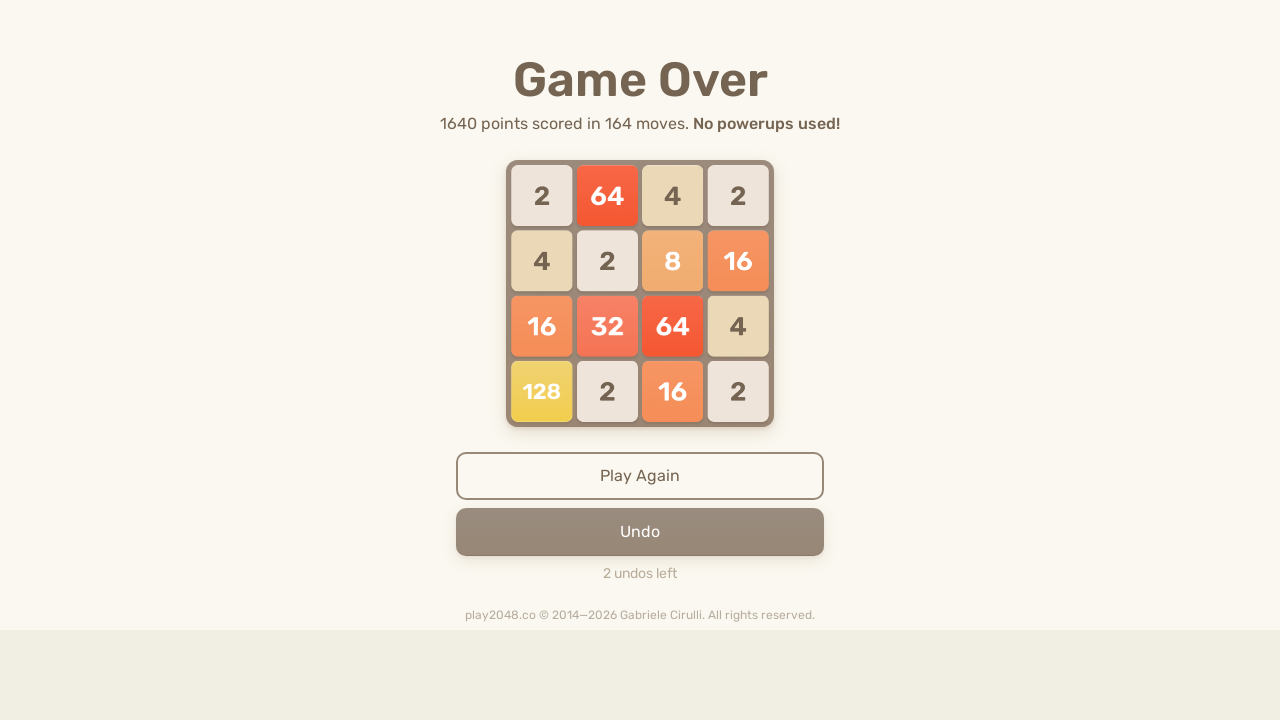

Pressed ArrowDown key on html
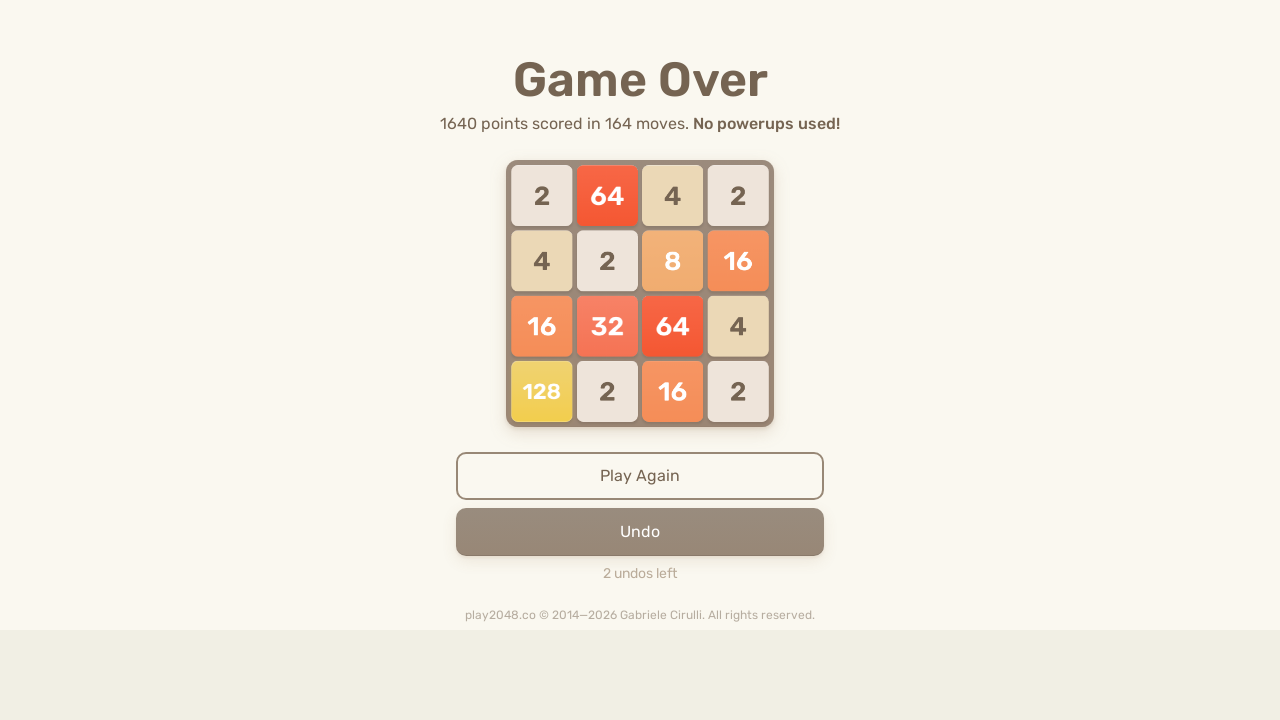

Pressed ArrowLeft key on html
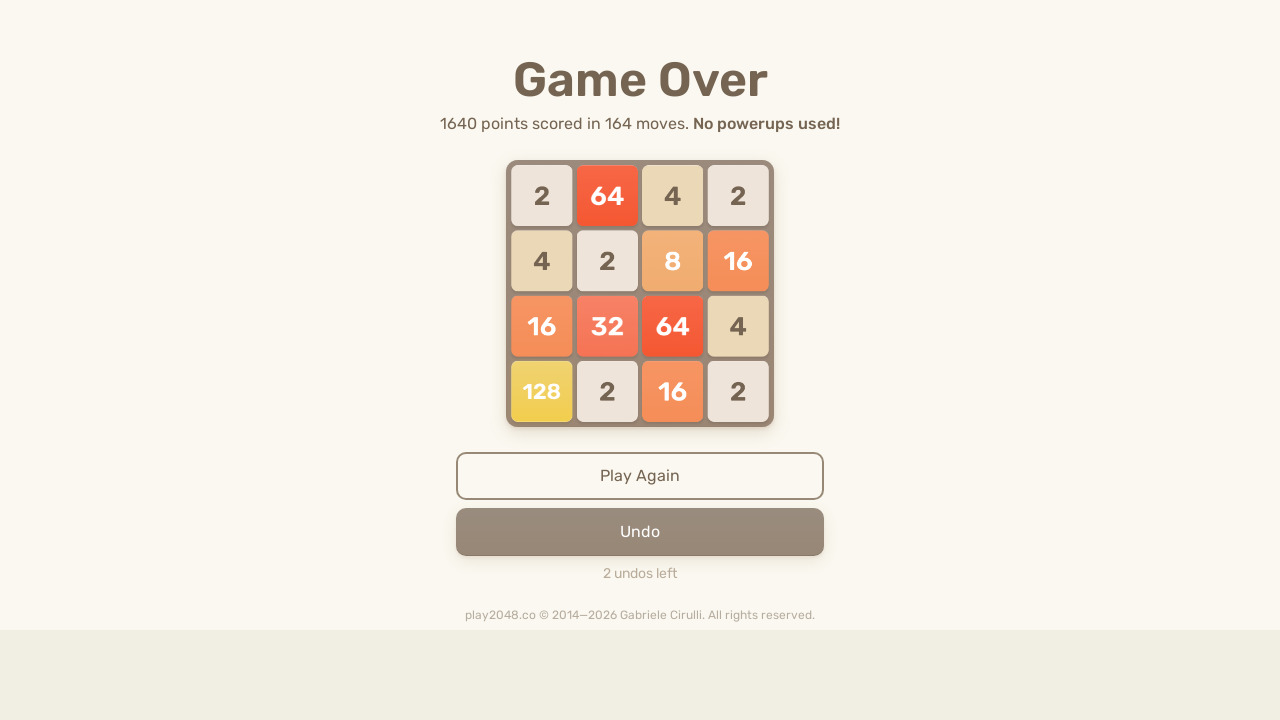

Waited 500ms between move sequences
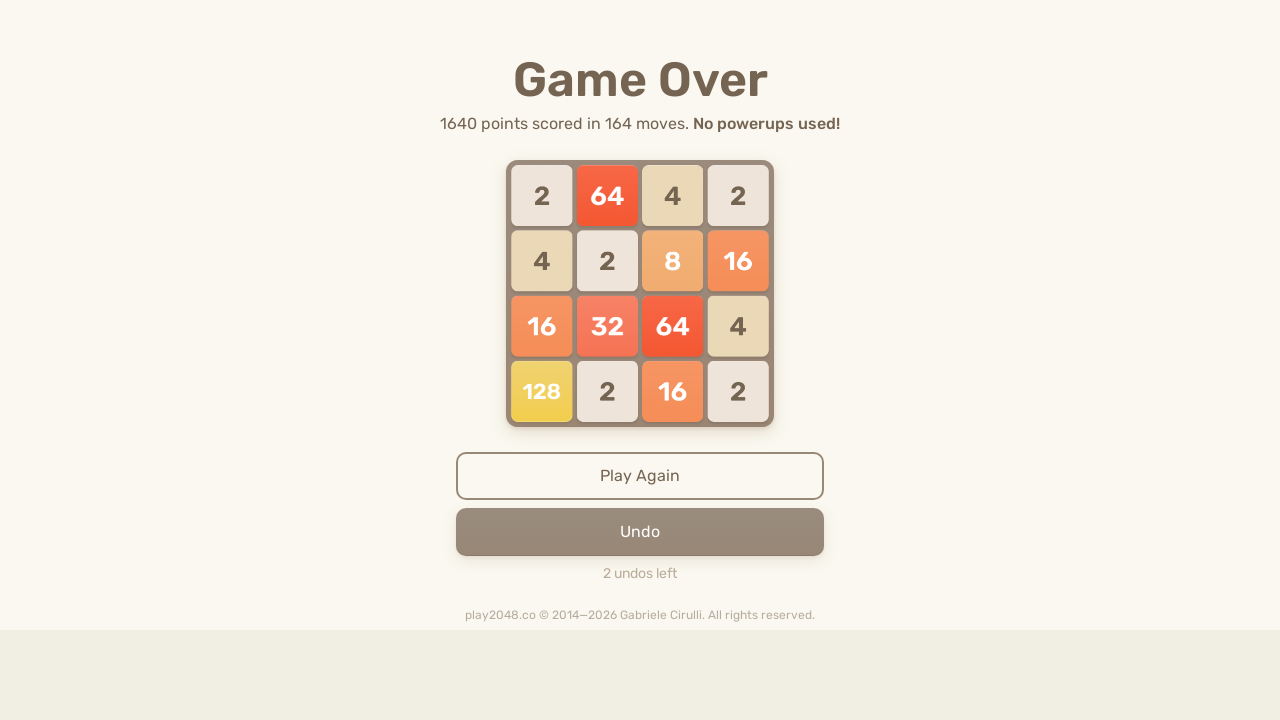

Pressed ArrowUp key on html
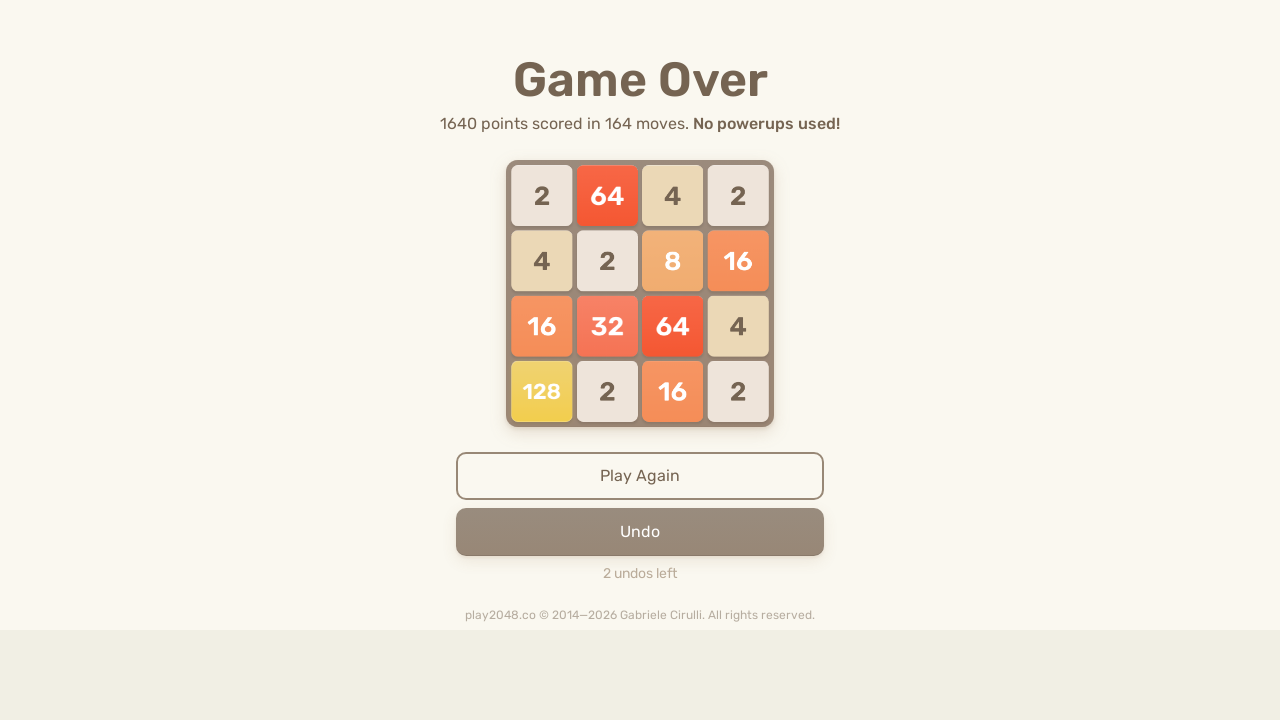

Pressed ArrowRight key on html
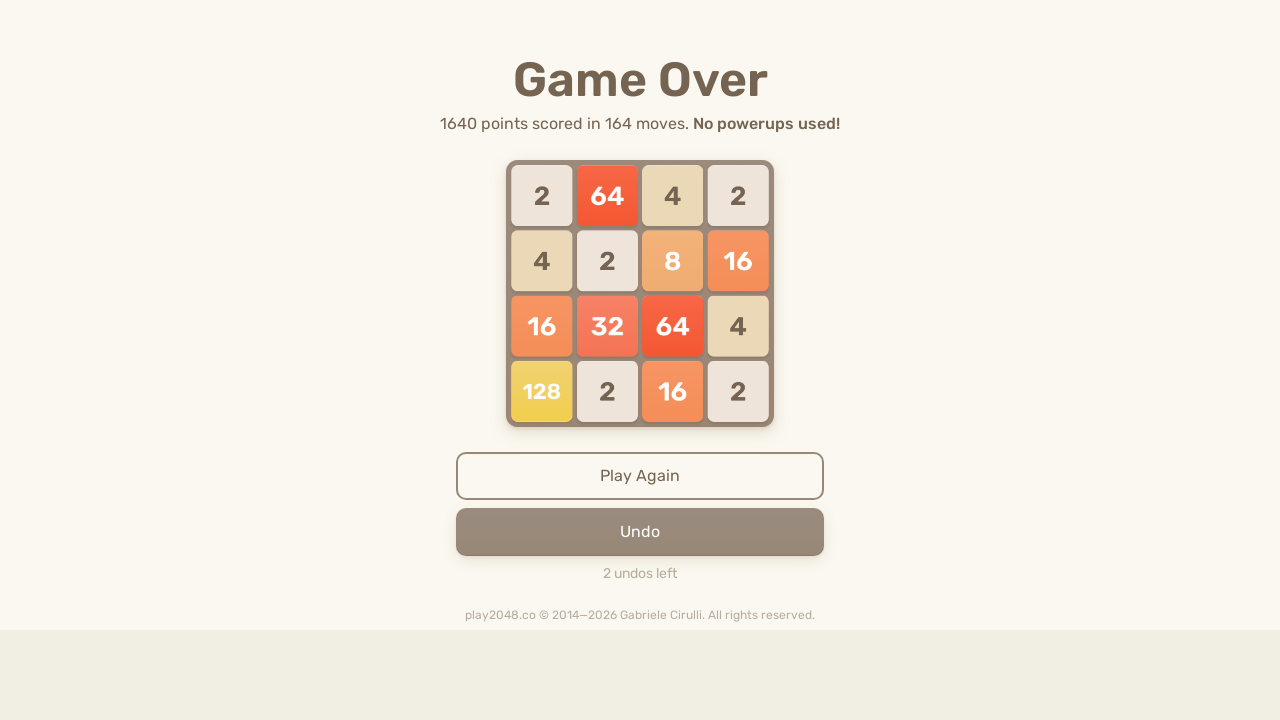

Pressed ArrowDown key on html
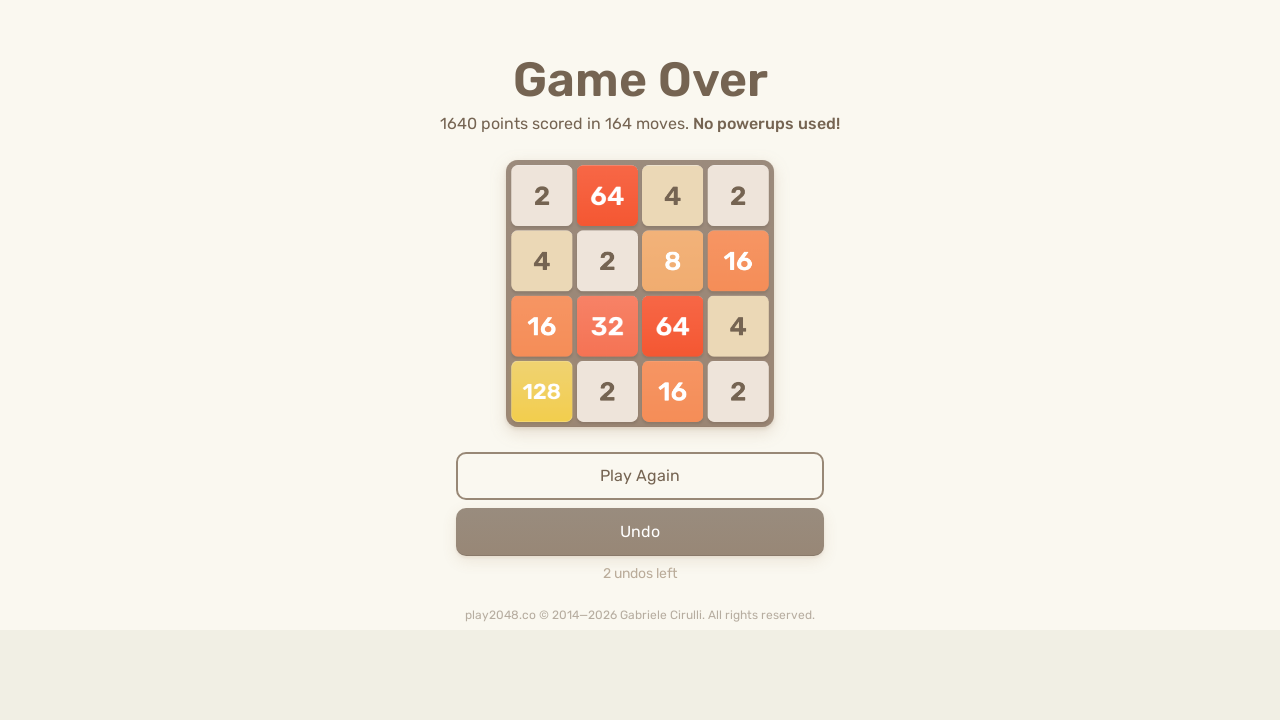

Pressed ArrowLeft key on html
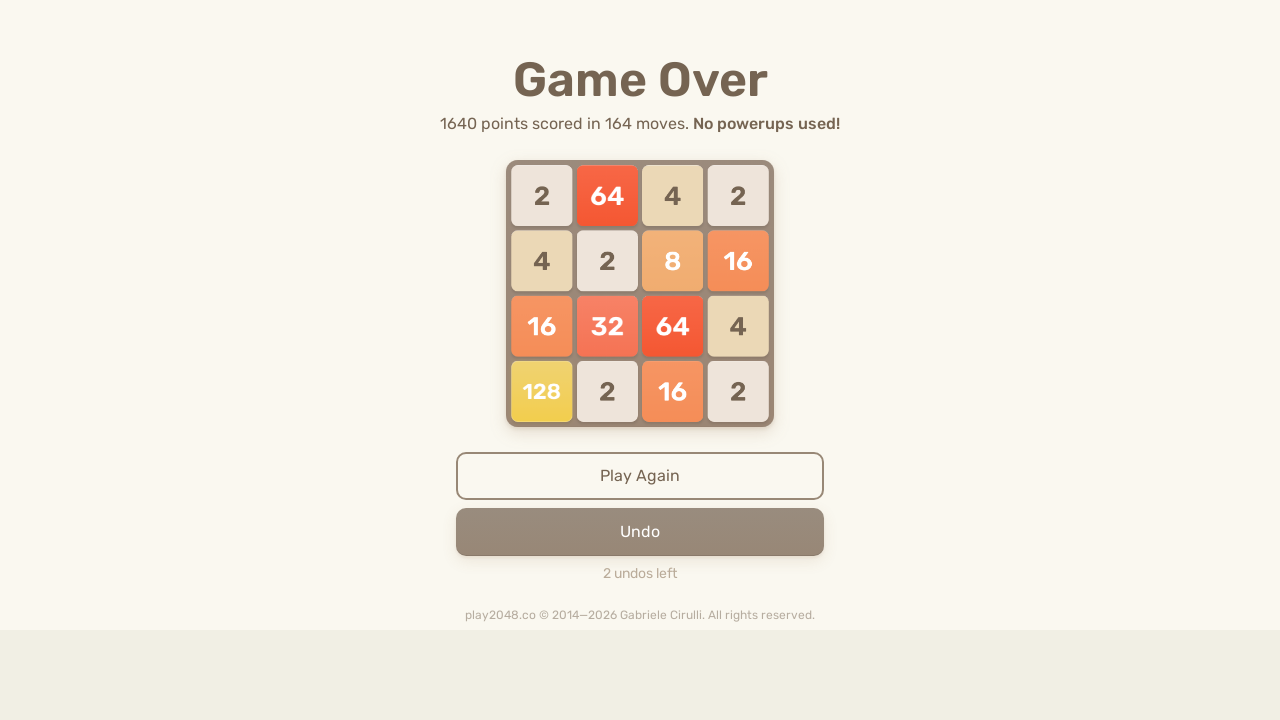

Waited 500ms between move sequences
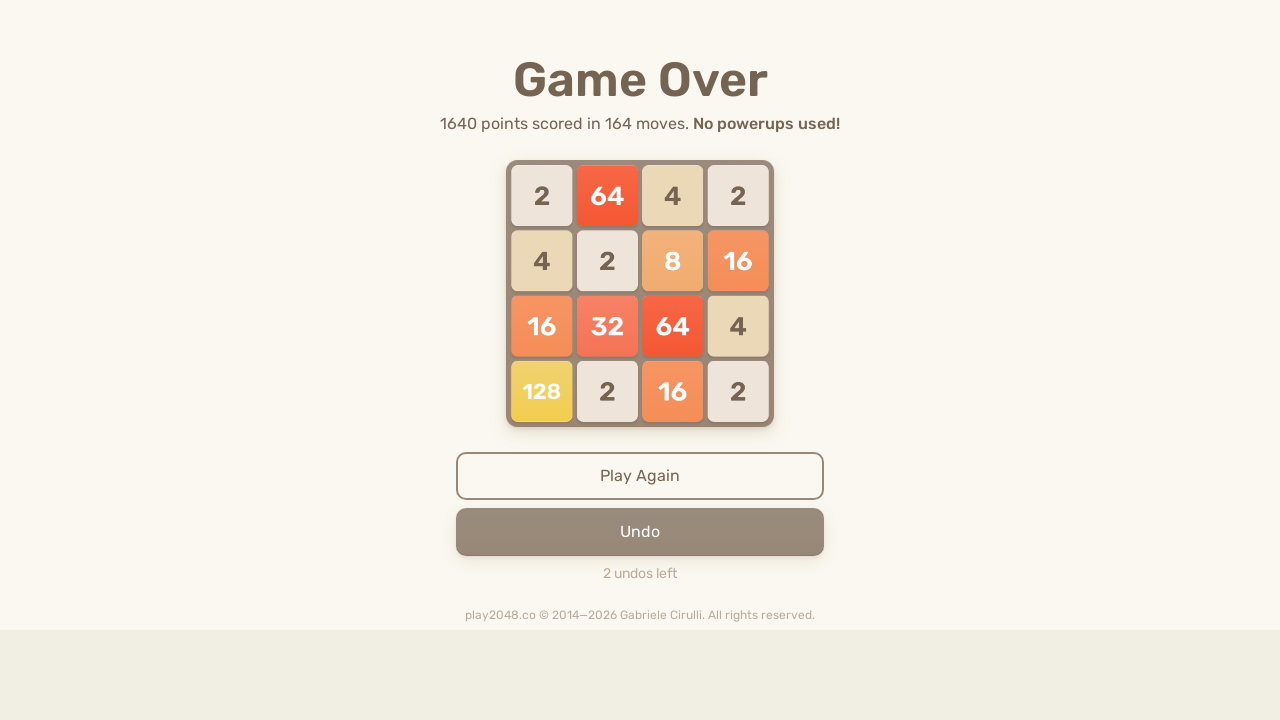

Pressed ArrowUp key on html
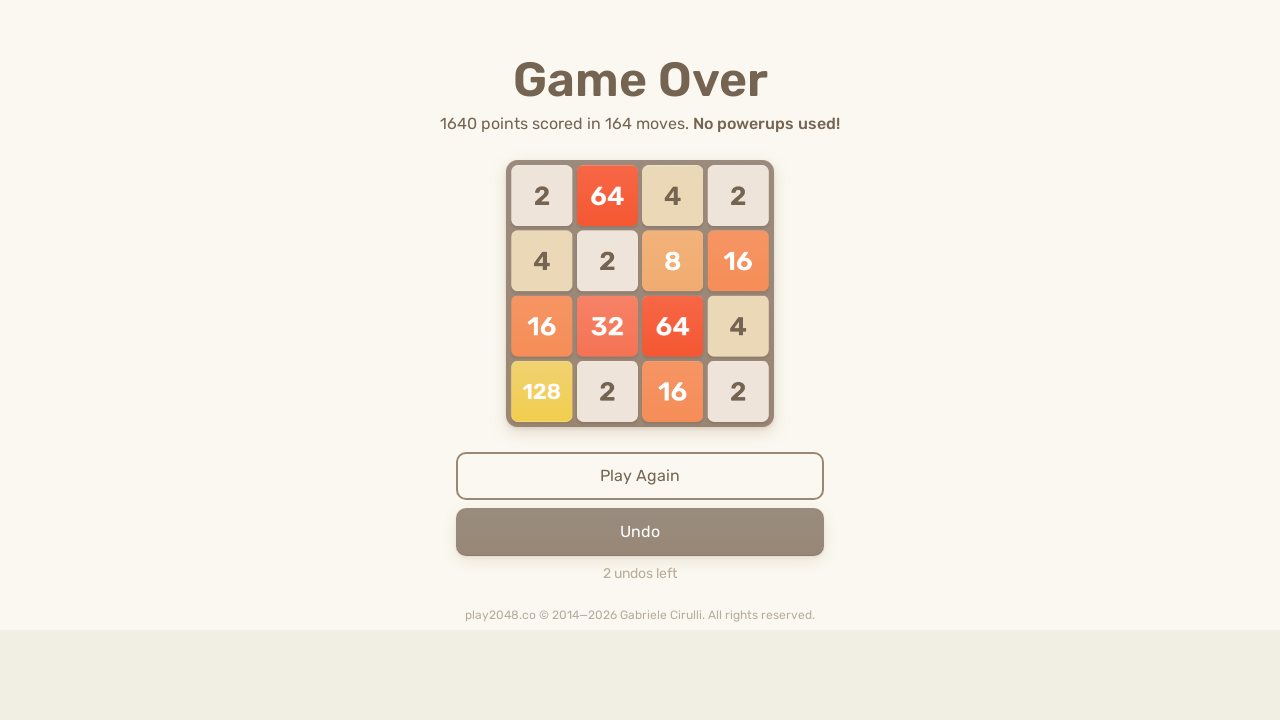

Pressed ArrowRight key on html
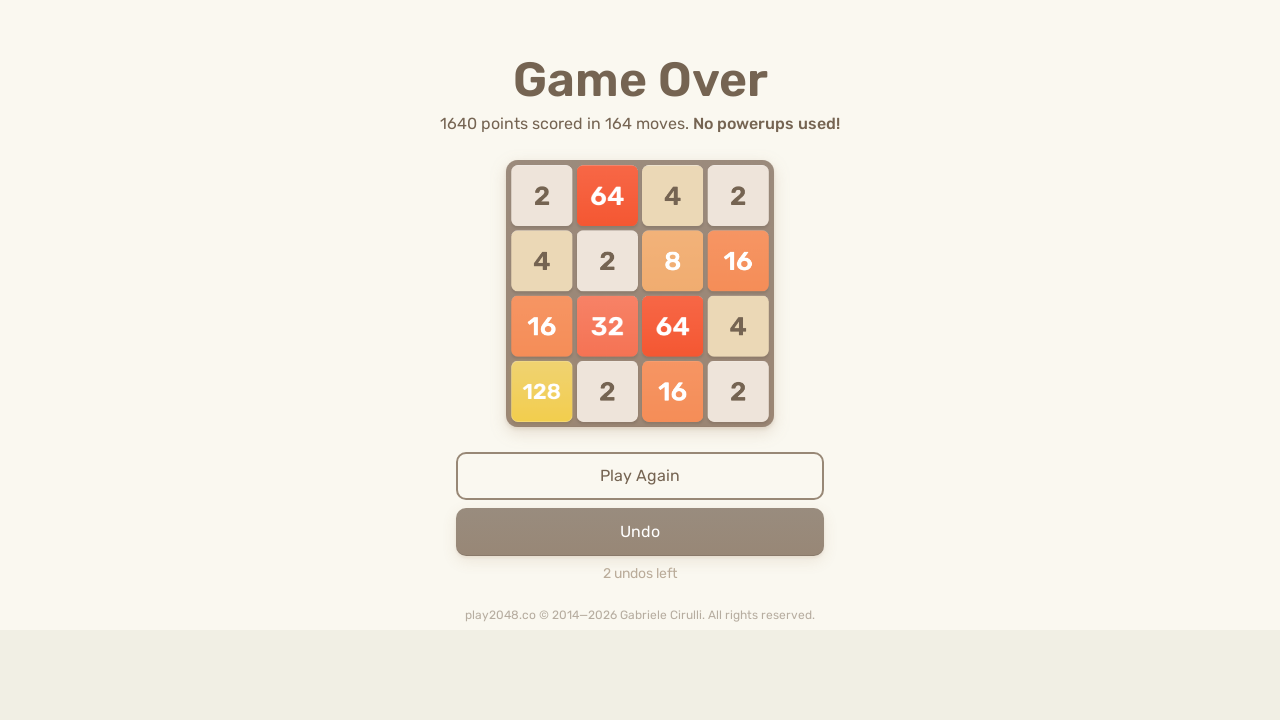

Pressed ArrowDown key on html
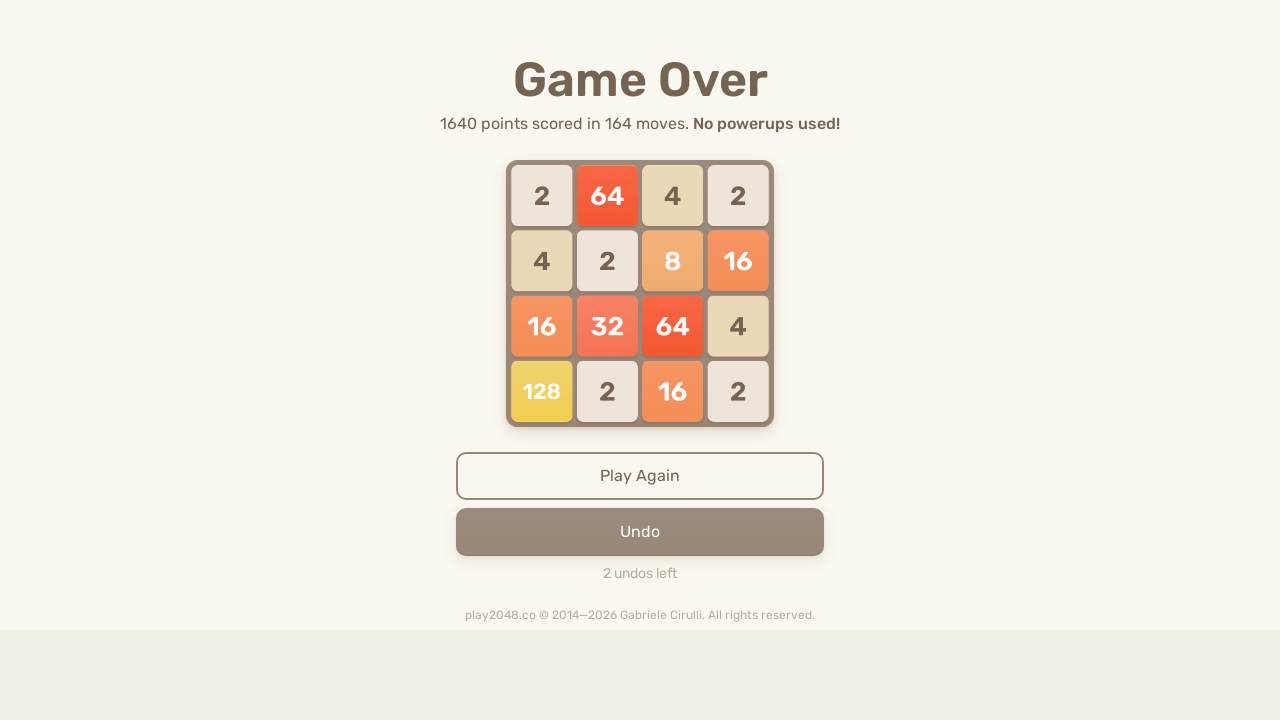

Pressed ArrowLeft key on html
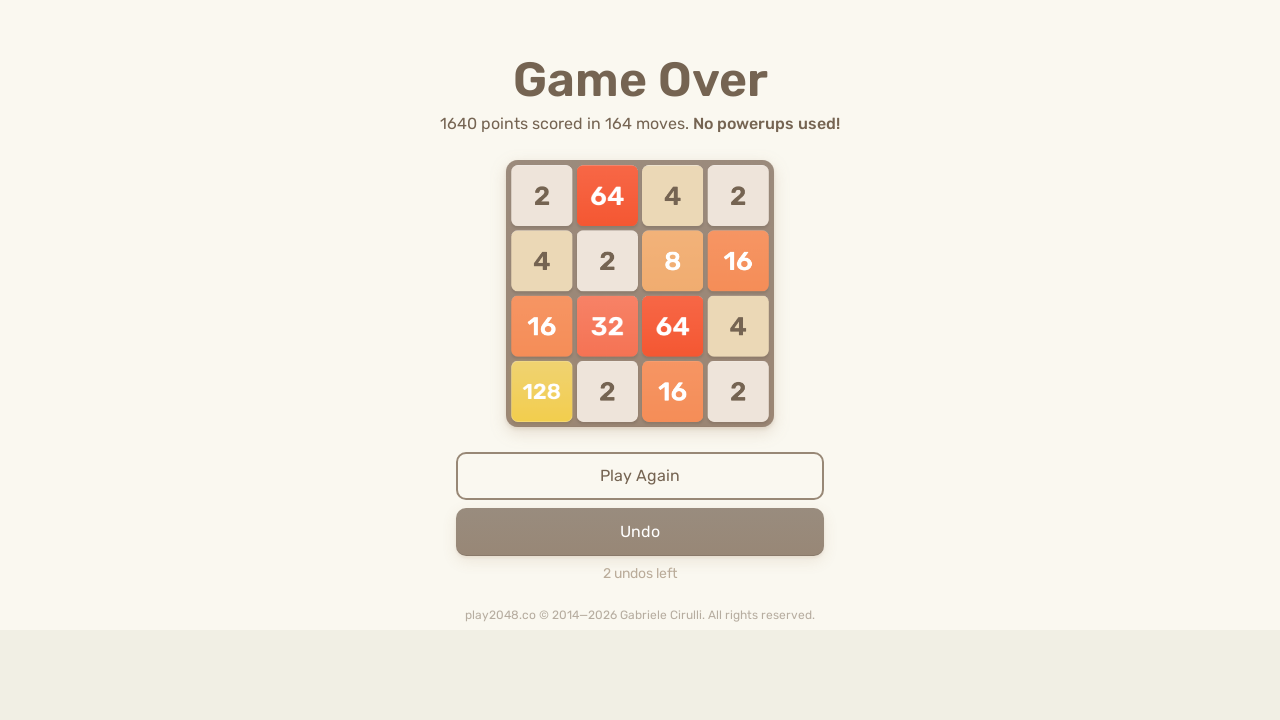

Waited 500ms between move sequences
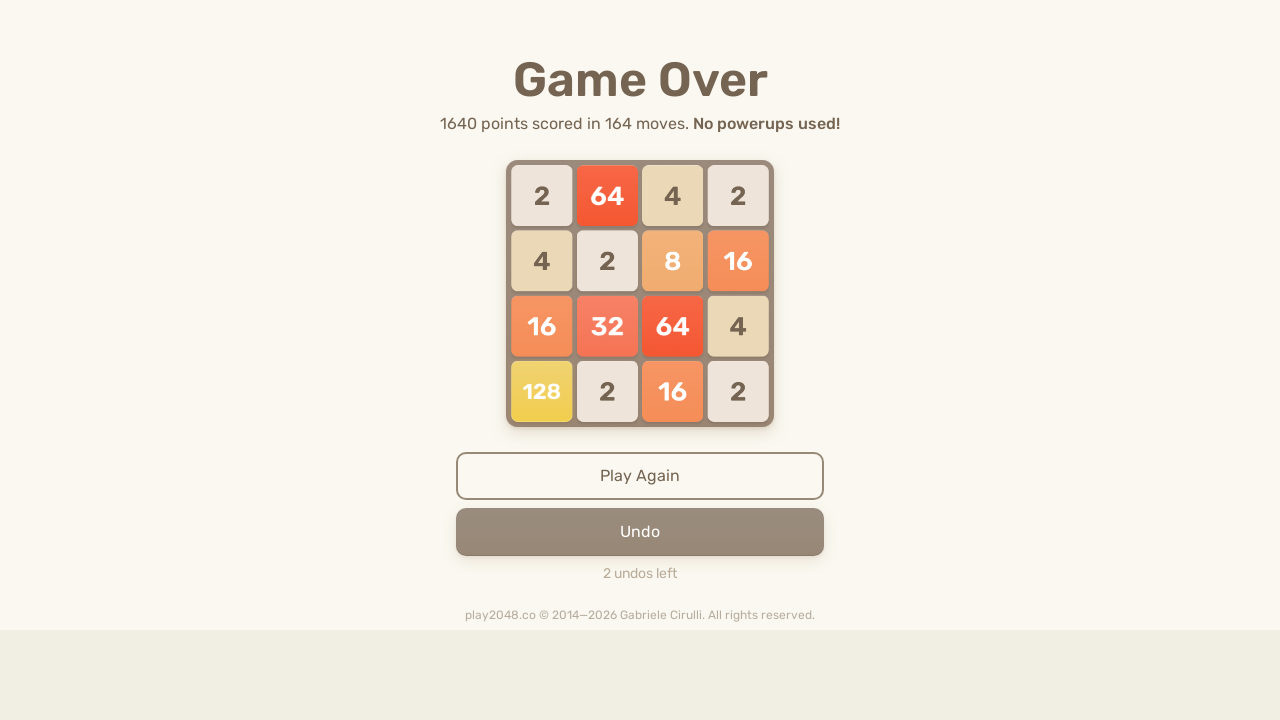

Pressed ArrowUp key on html
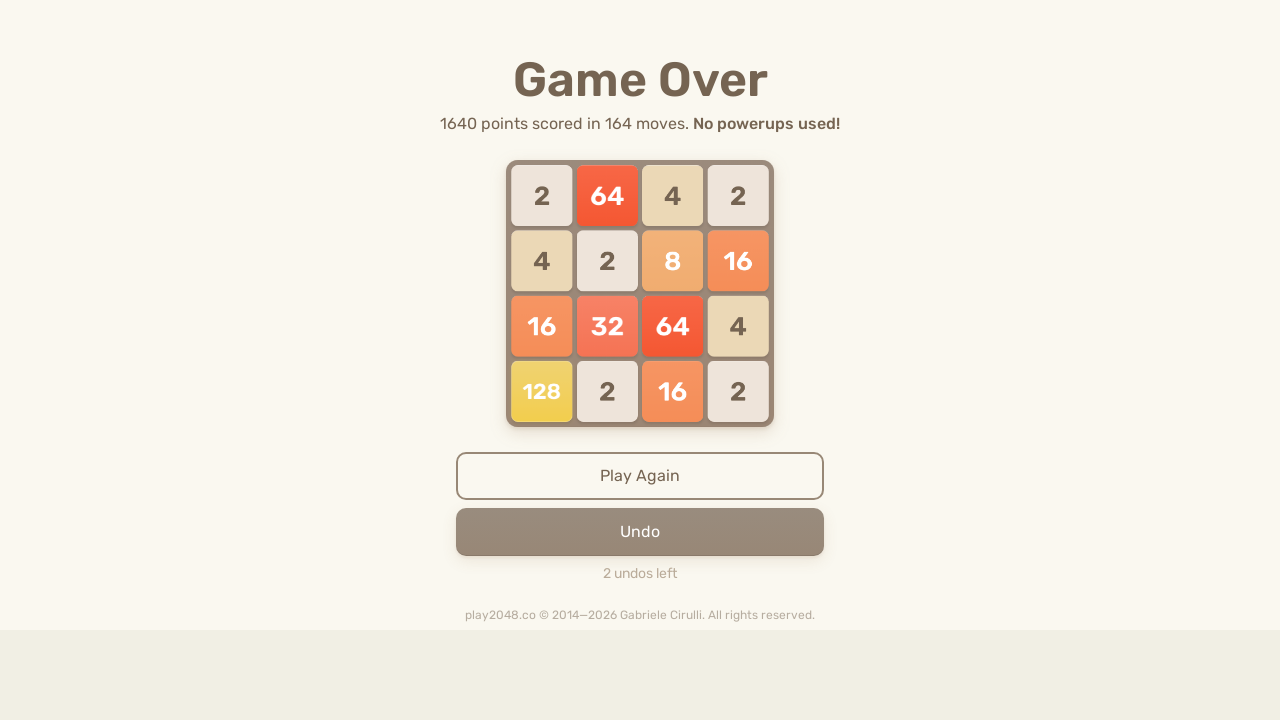

Pressed ArrowRight key on html
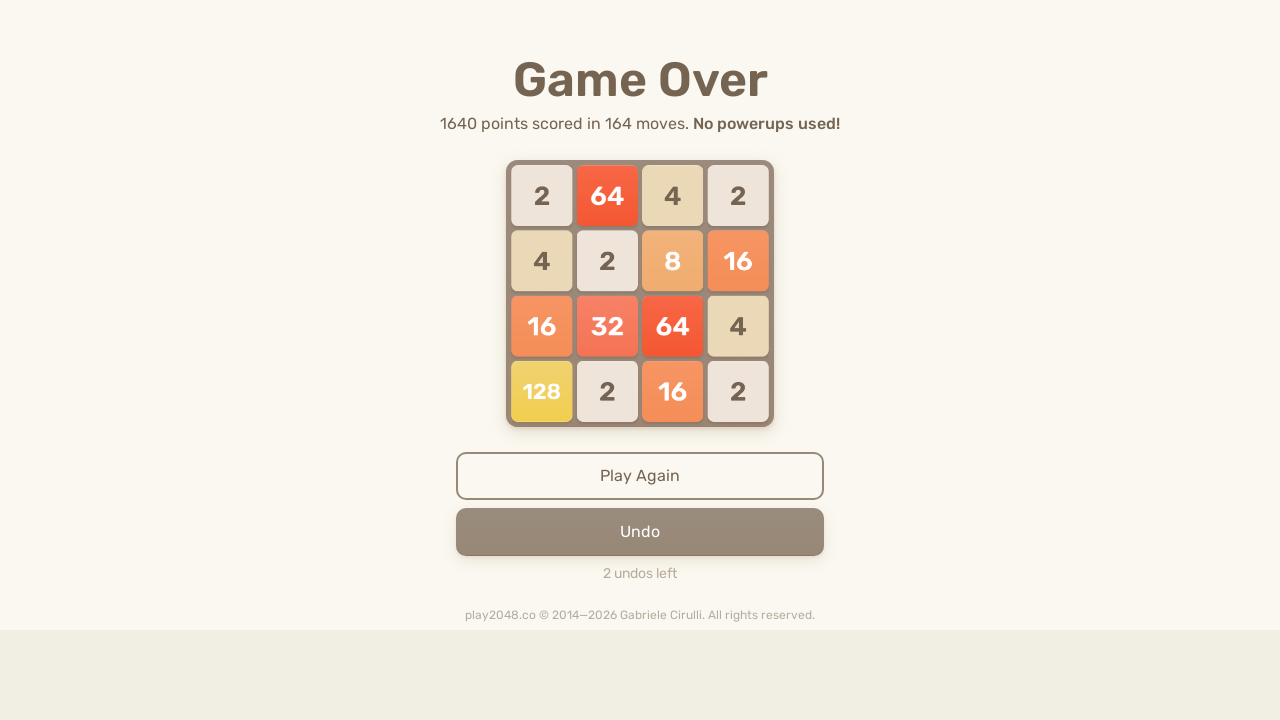

Pressed ArrowDown key on html
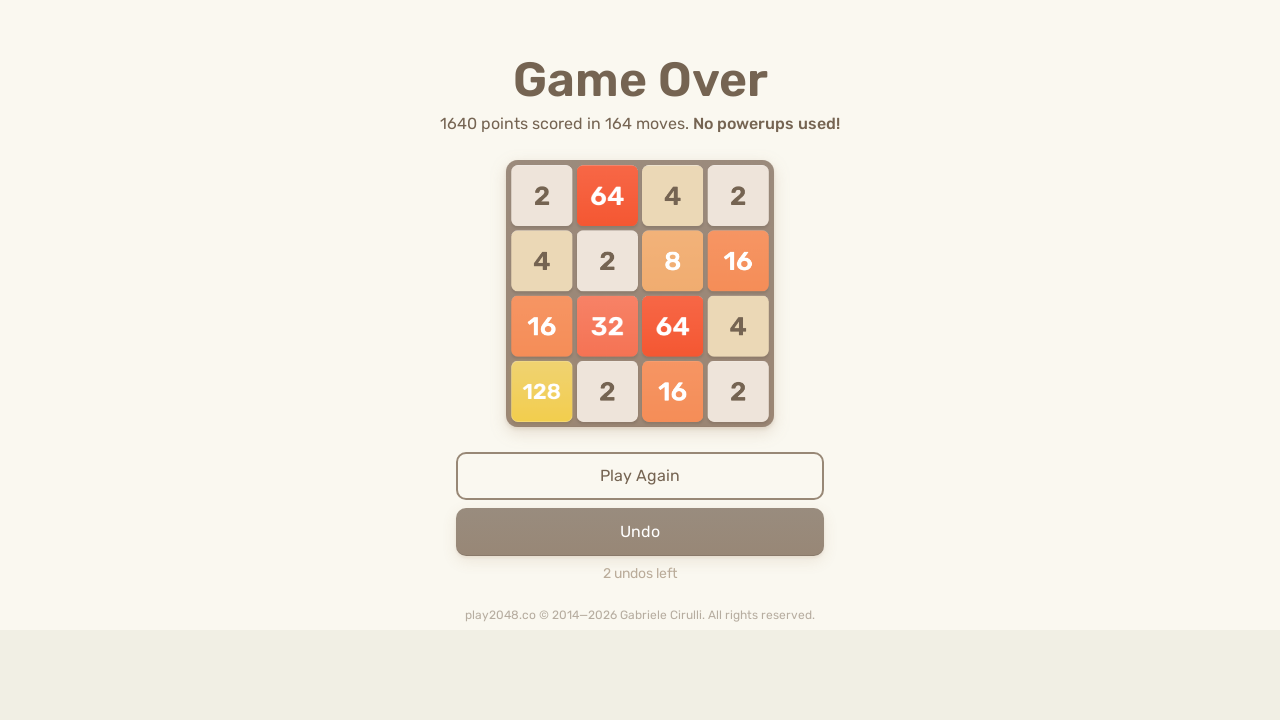

Pressed ArrowLeft key on html
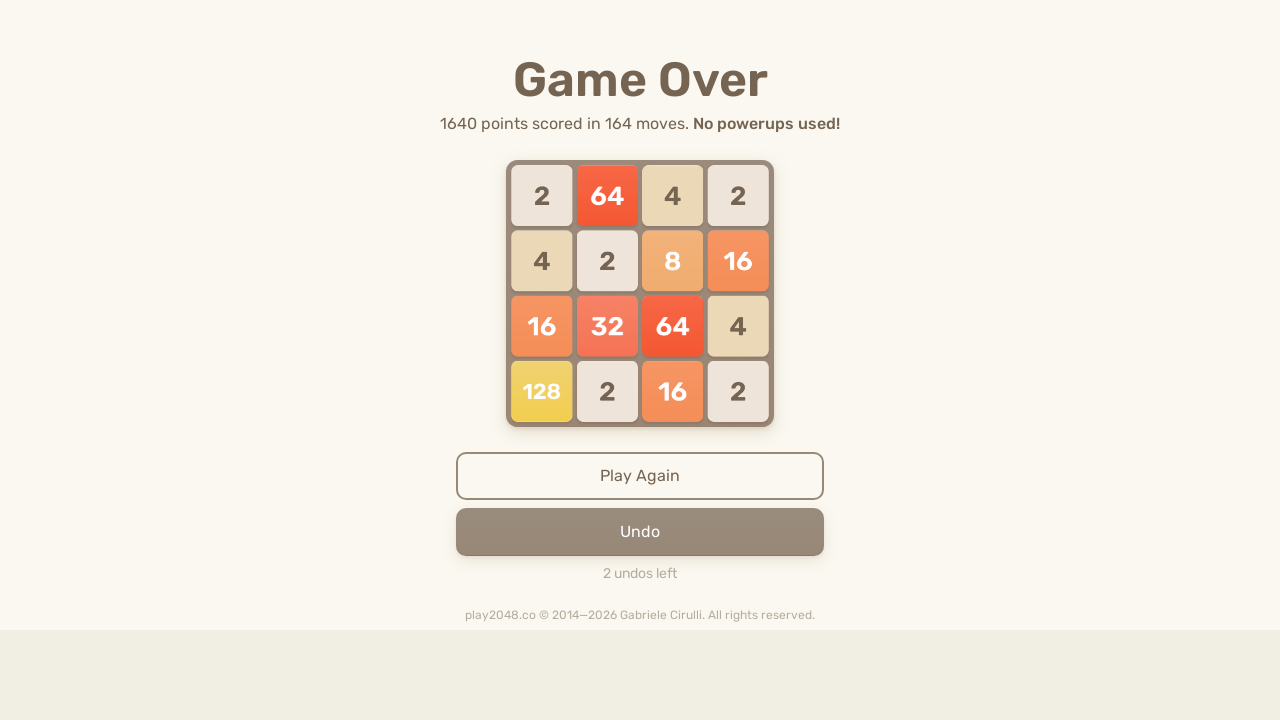

Waited 500ms between move sequences
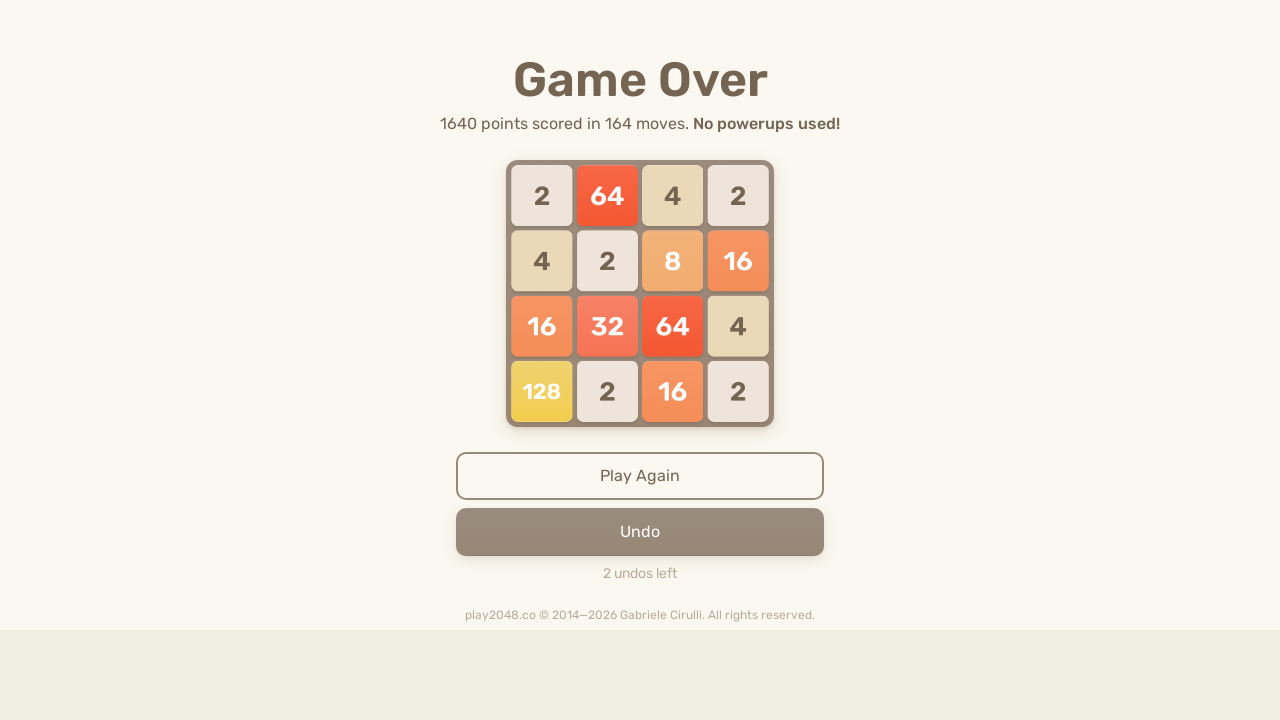

Pressed ArrowUp key on html
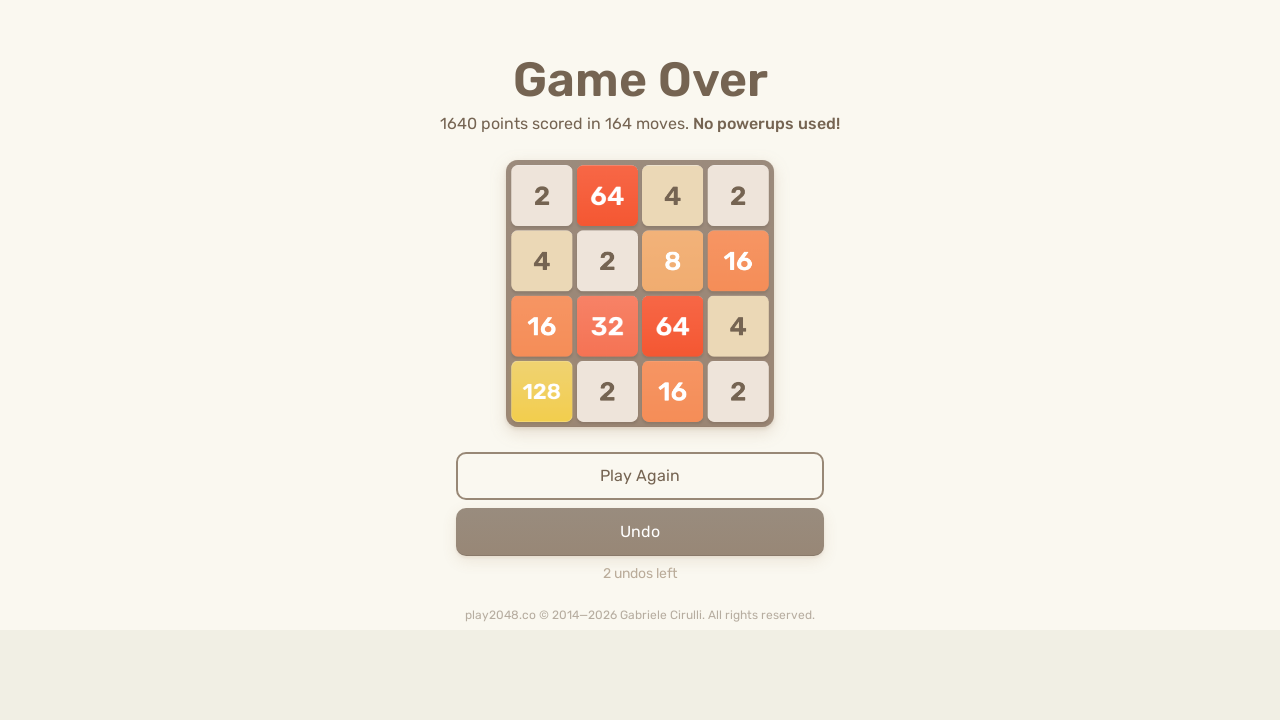

Pressed ArrowRight key on html
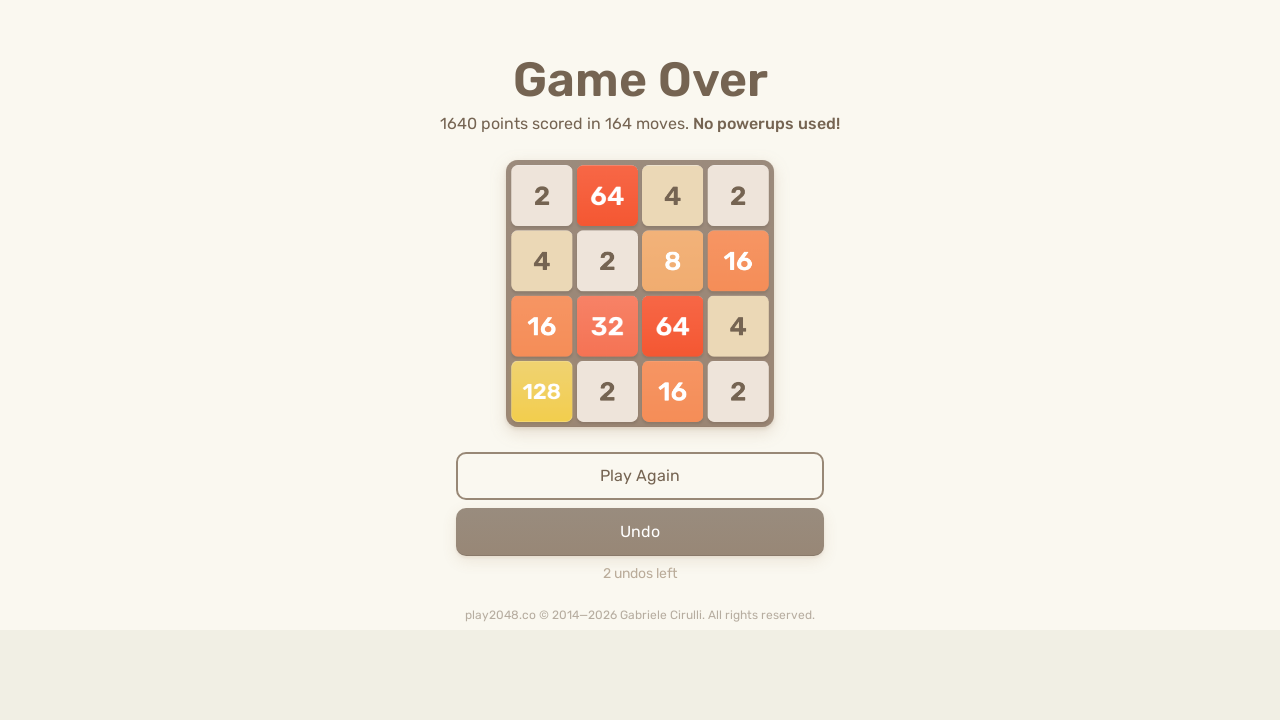

Pressed ArrowDown key on html
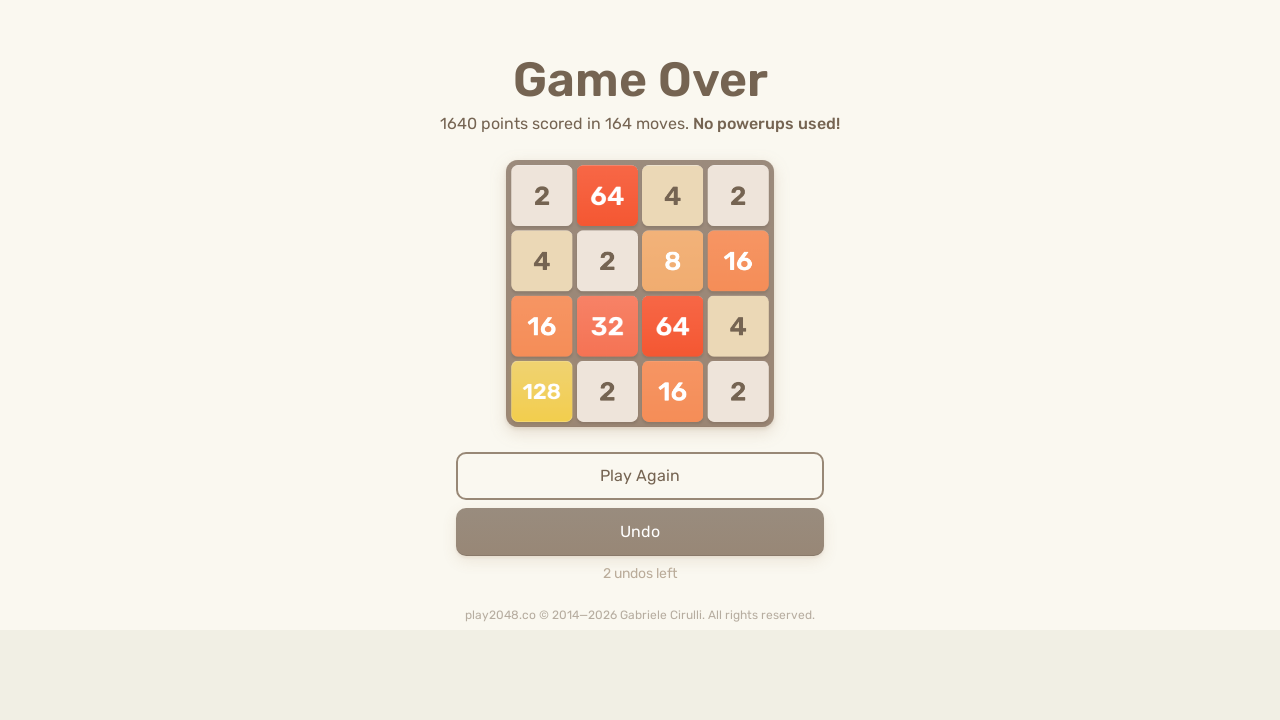

Pressed ArrowLeft key on html
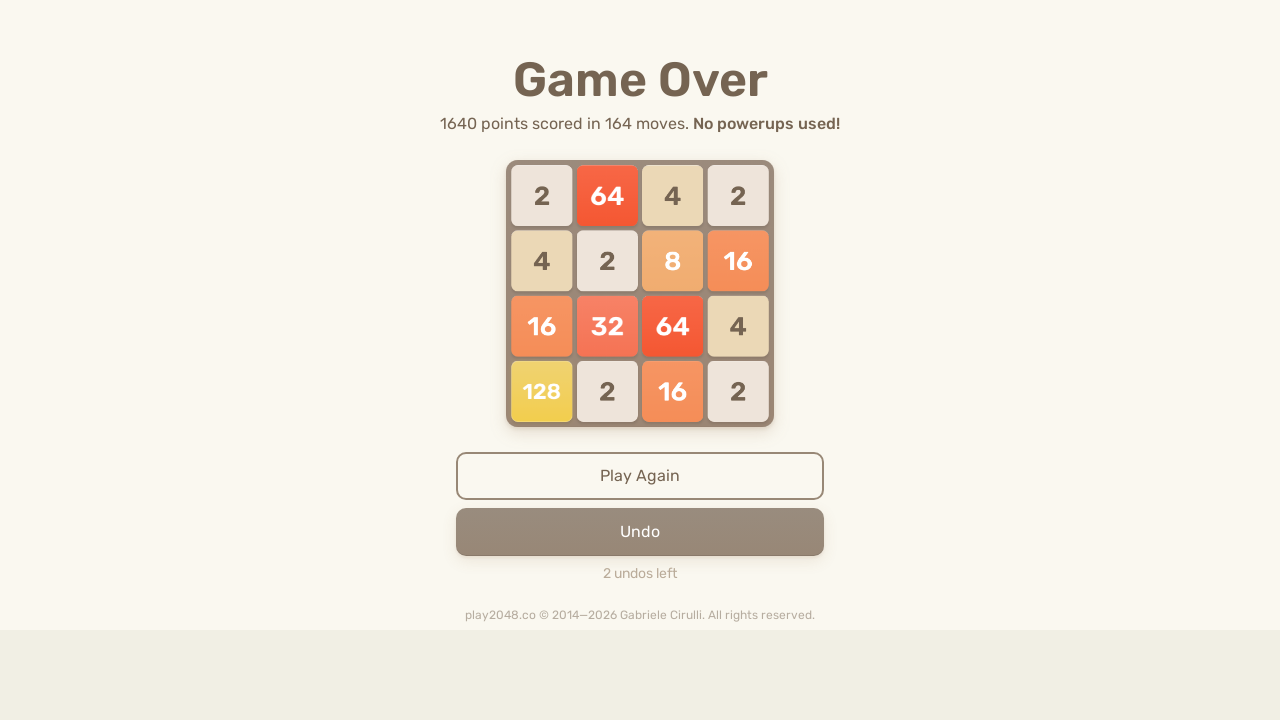

Waited 500ms between move sequences
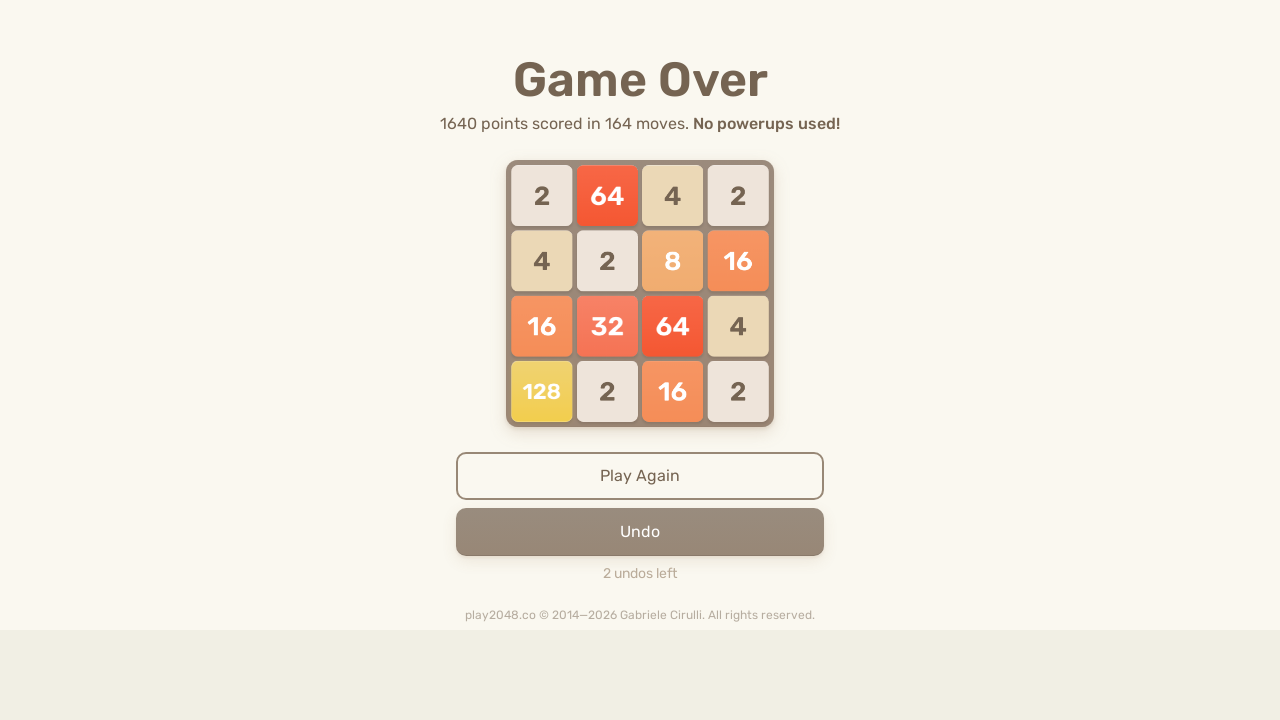

Pressed ArrowUp key on html
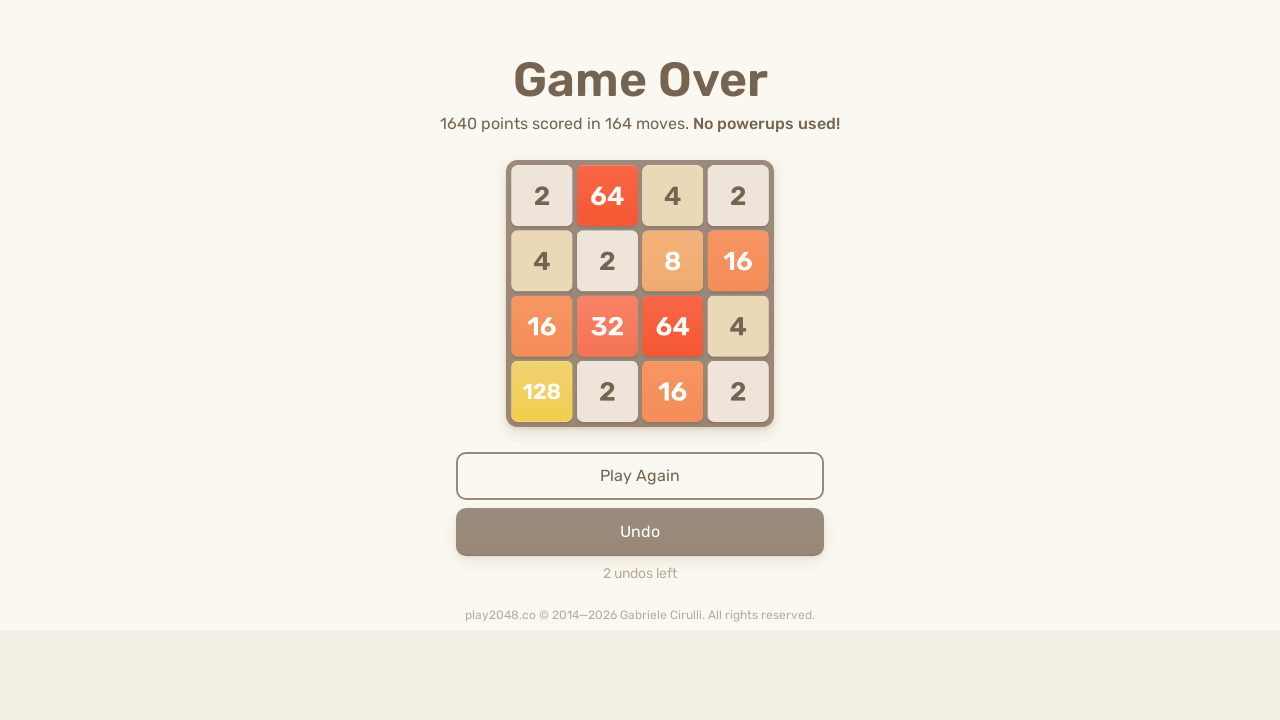

Pressed ArrowRight key on html
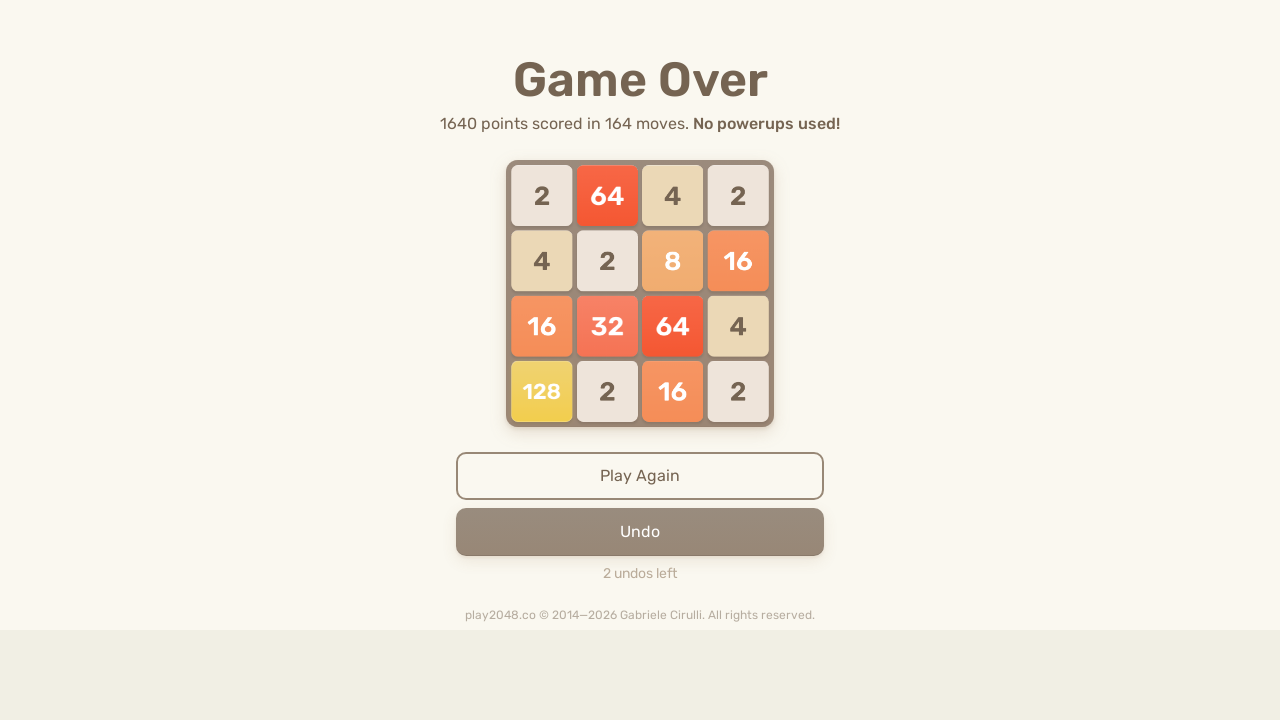

Pressed ArrowDown key on html
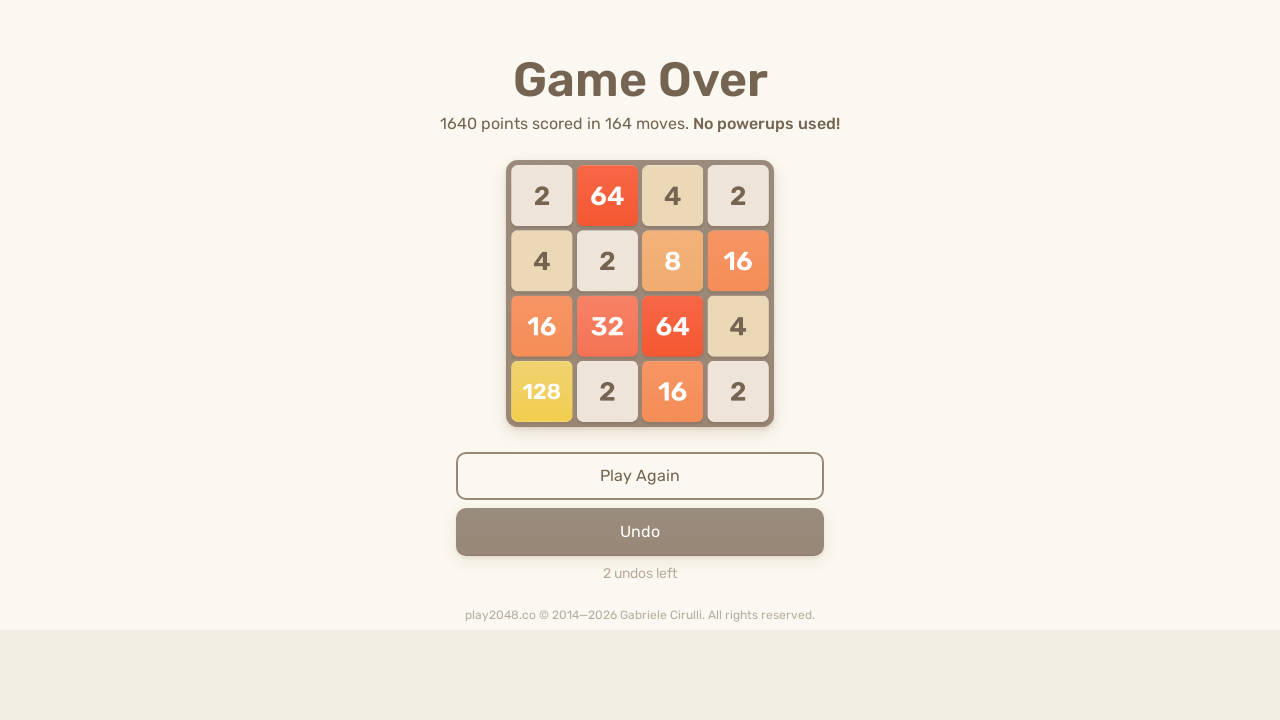

Pressed ArrowLeft key on html
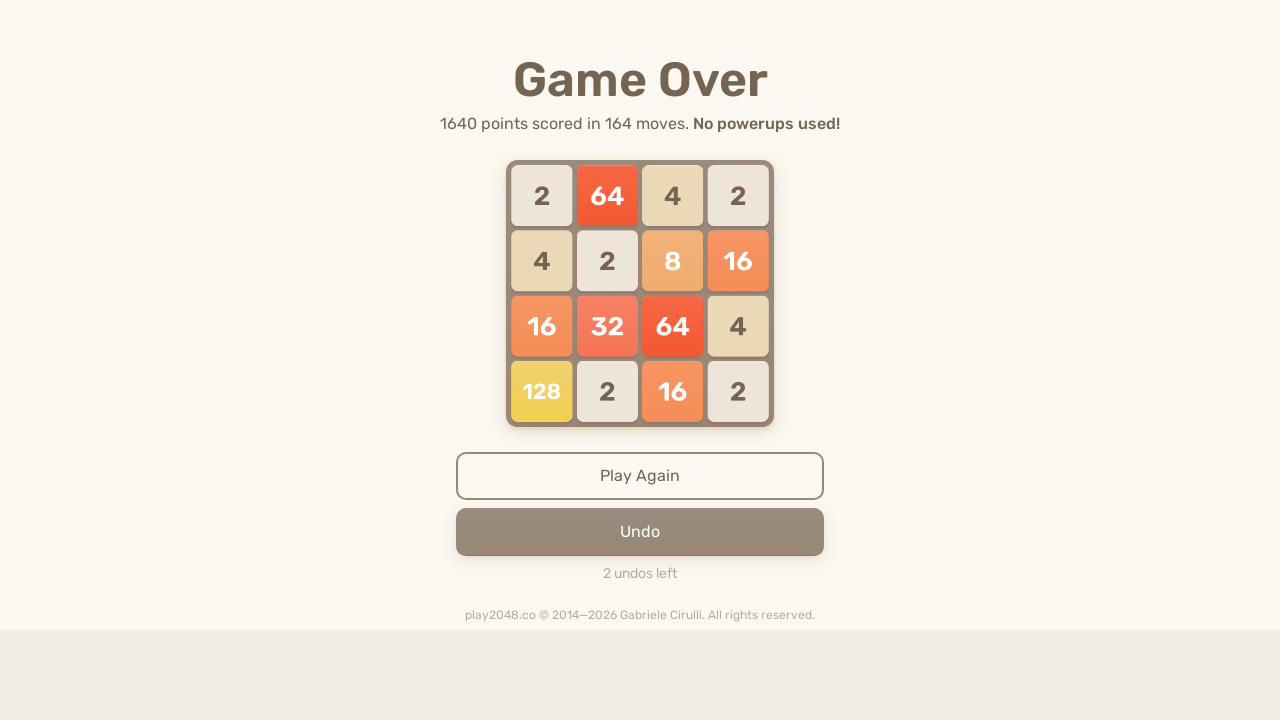

Waited 500ms between move sequences
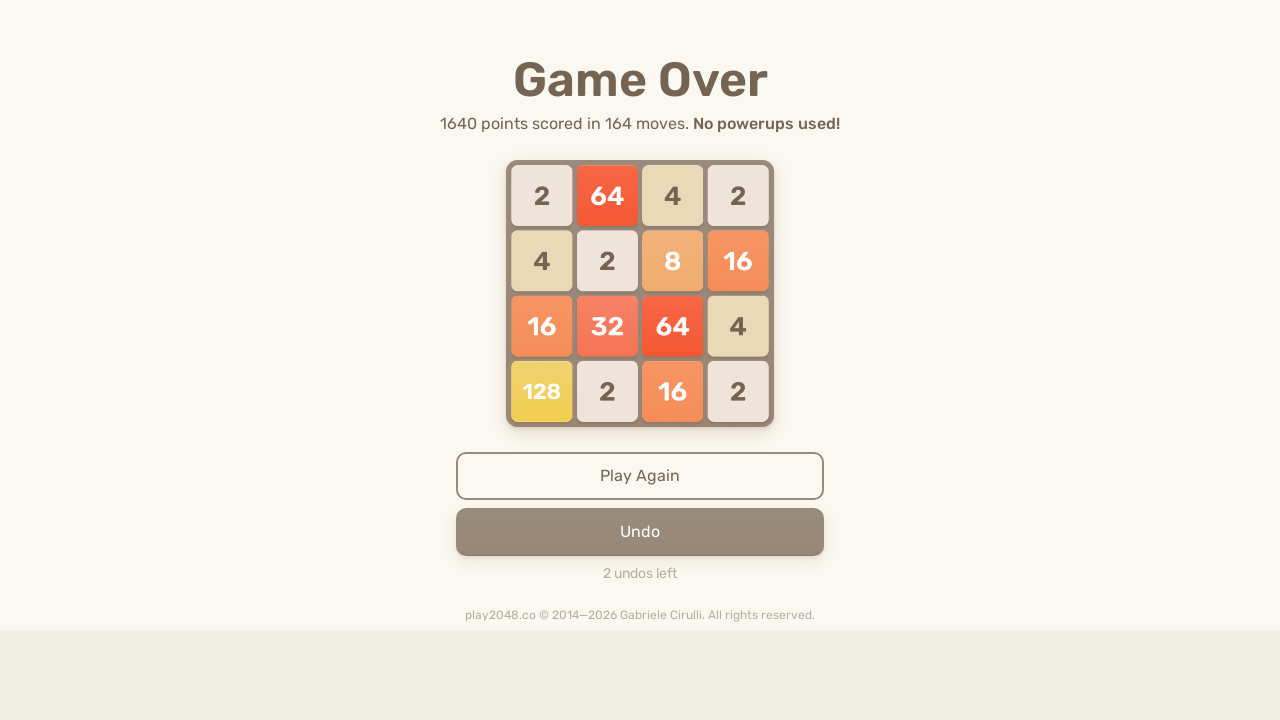

Pressed ArrowUp key on html
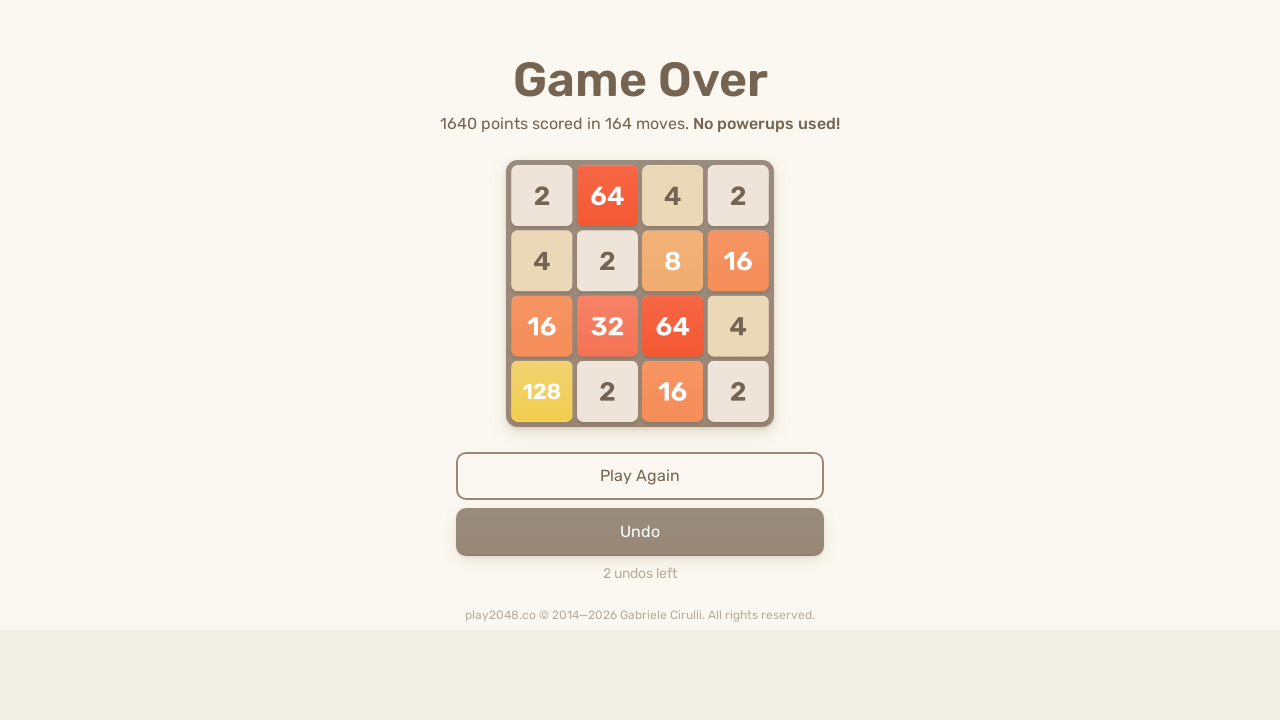

Pressed ArrowRight key on html
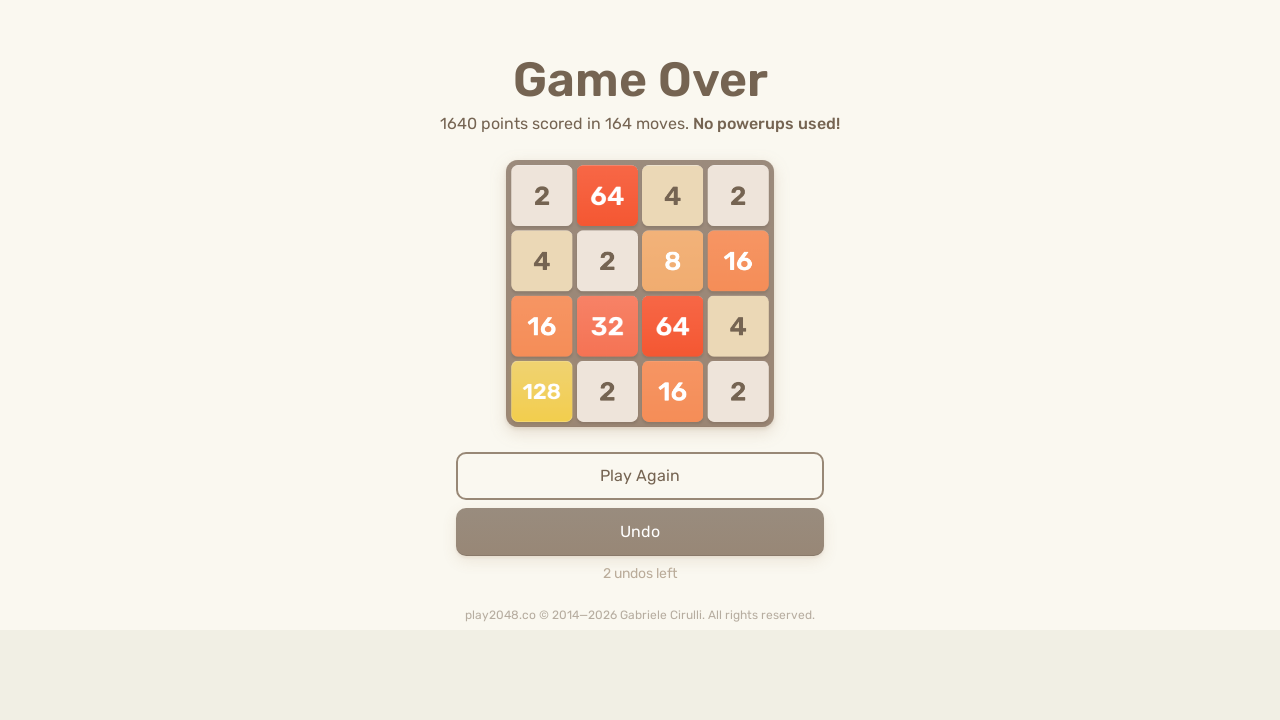

Pressed ArrowDown key on html
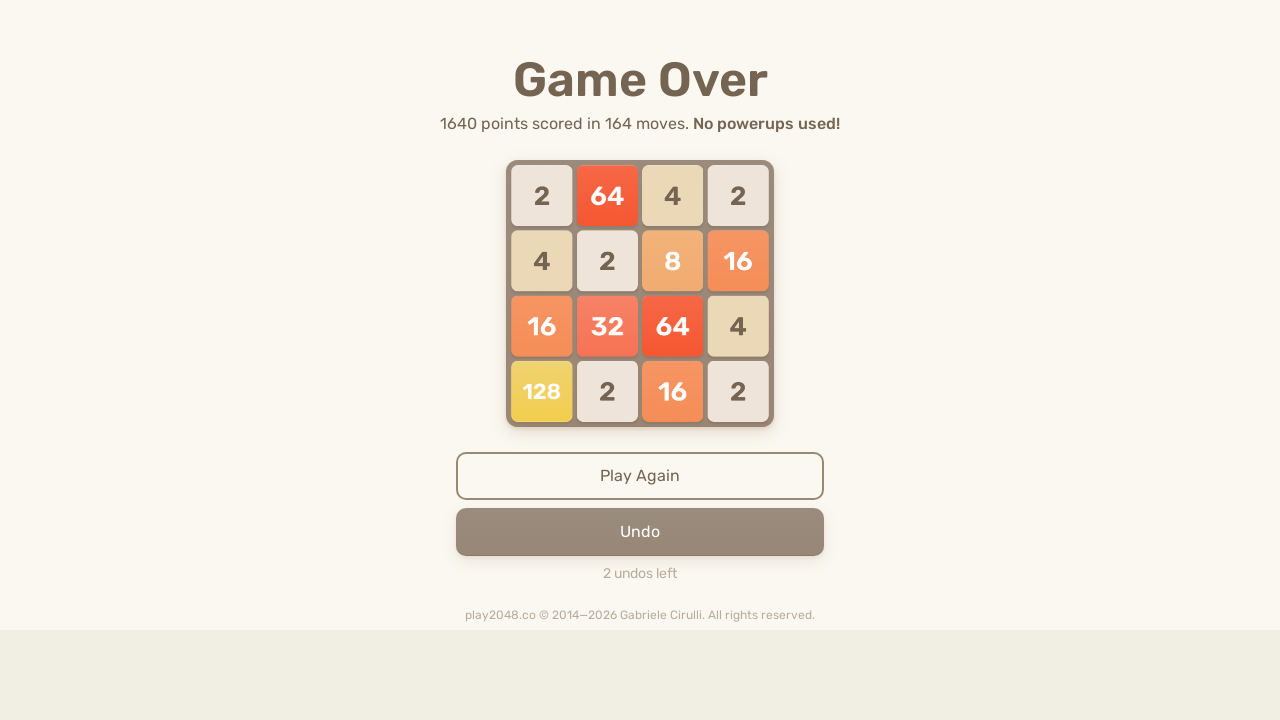

Pressed ArrowLeft key on html
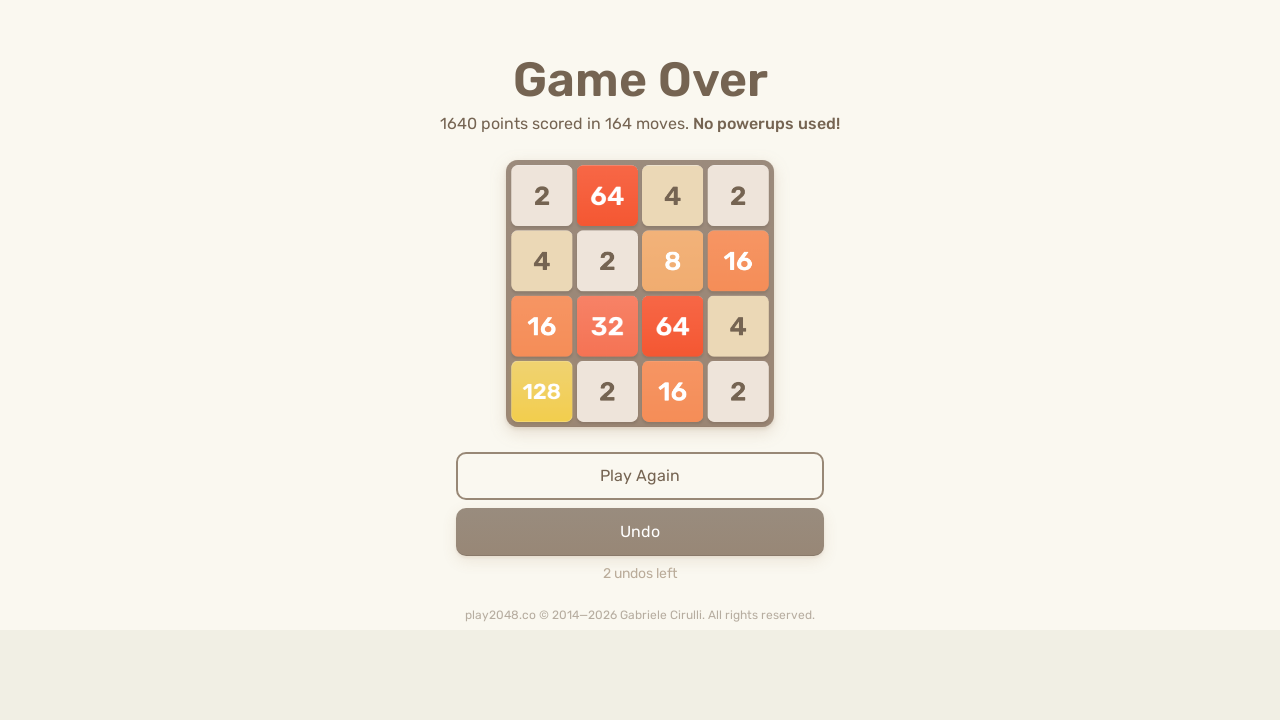

Waited 500ms between move sequences
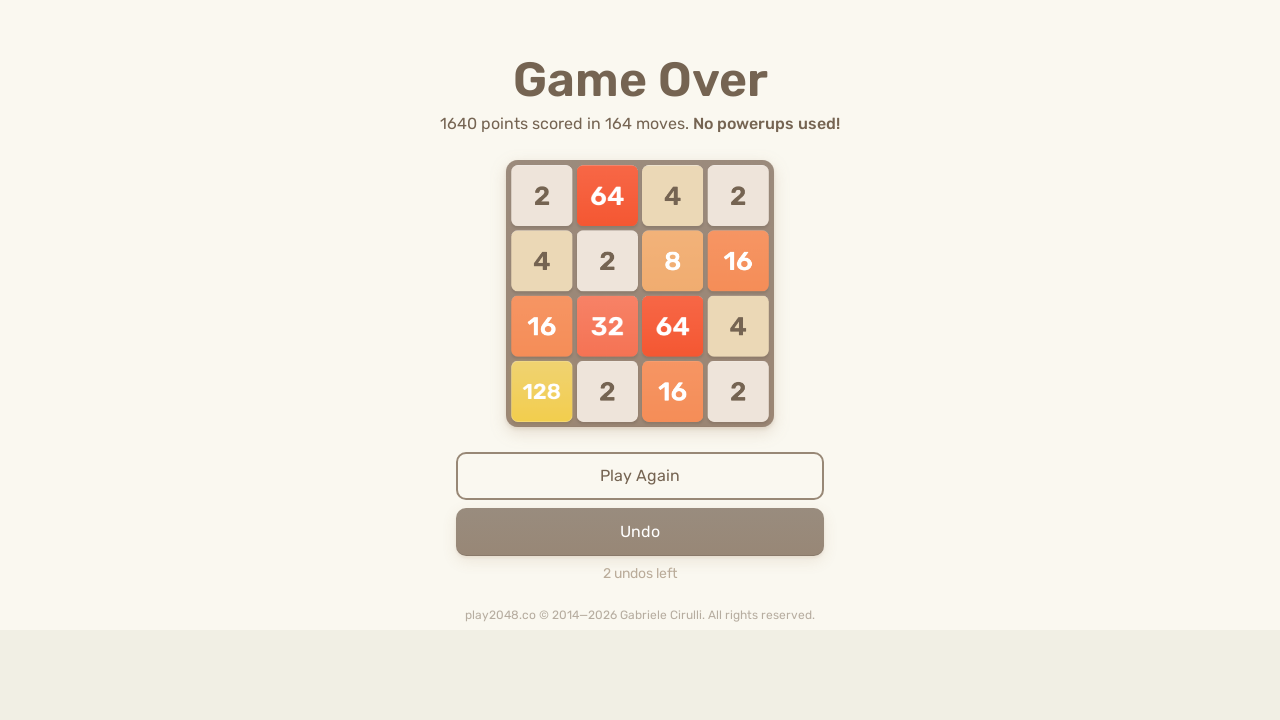

Pressed ArrowUp key on html
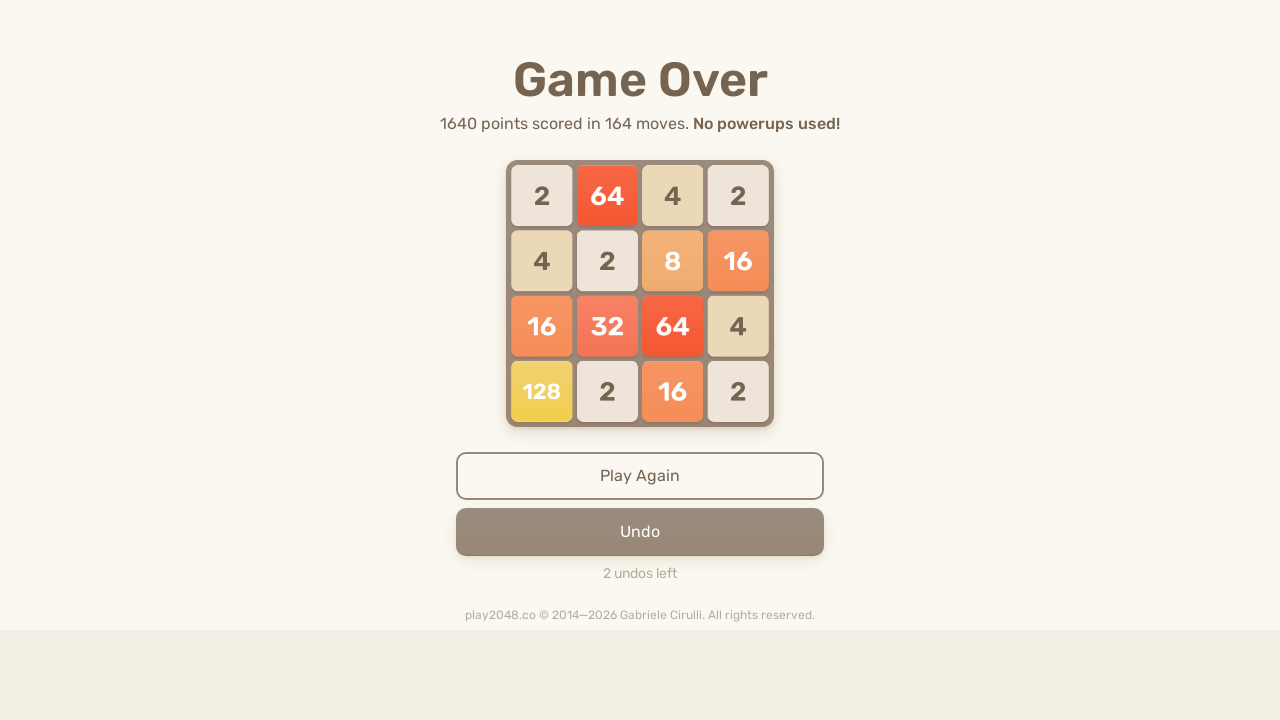

Pressed ArrowRight key on html
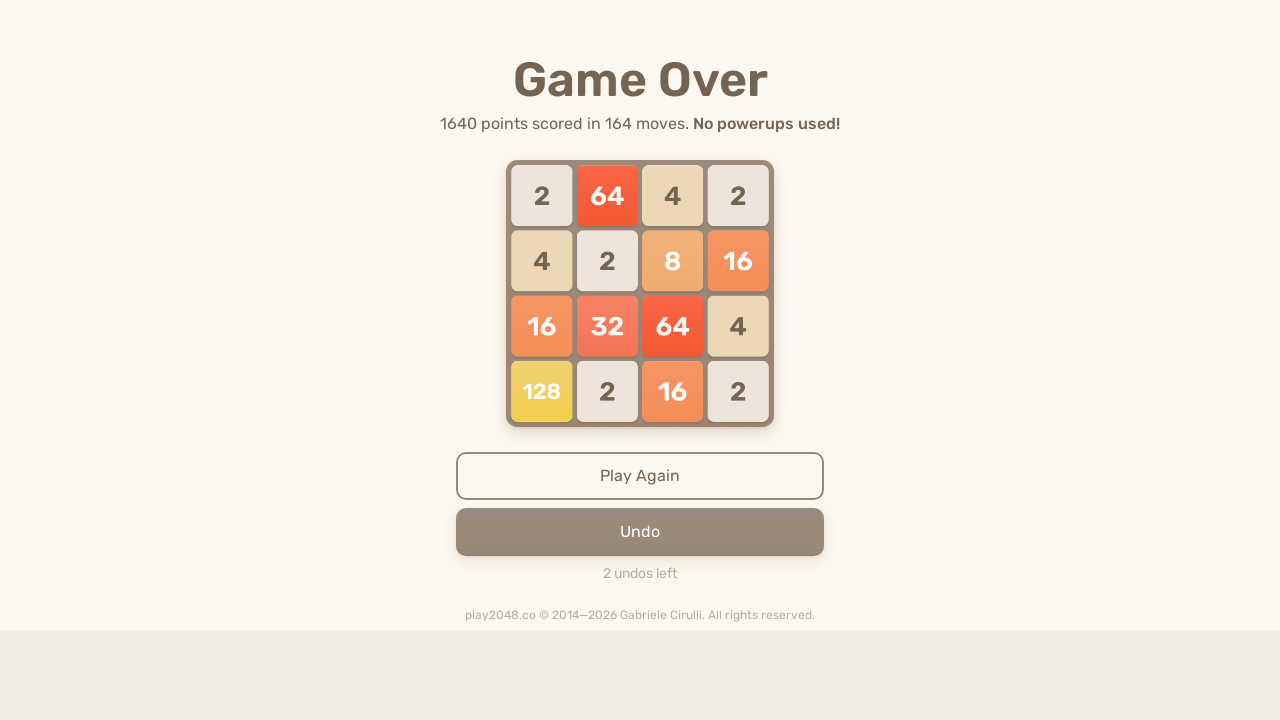

Pressed ArrowDown key on html
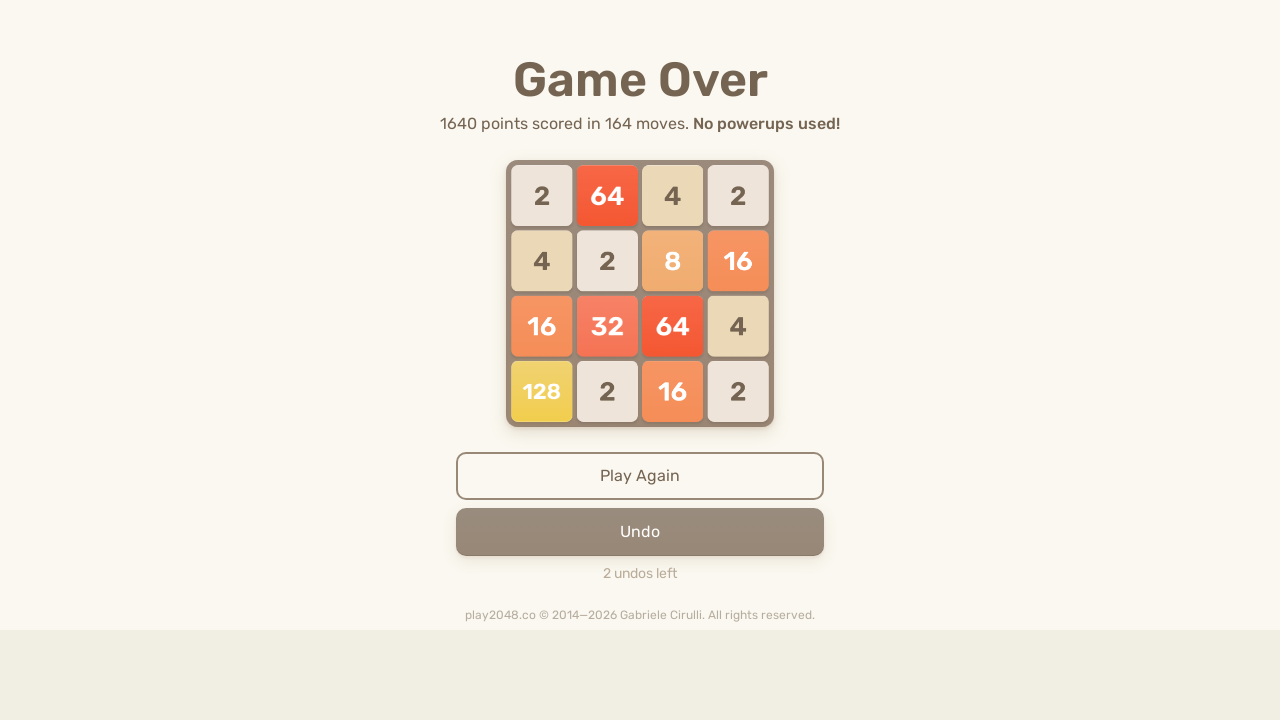

Pressed ArrowLeft key on html
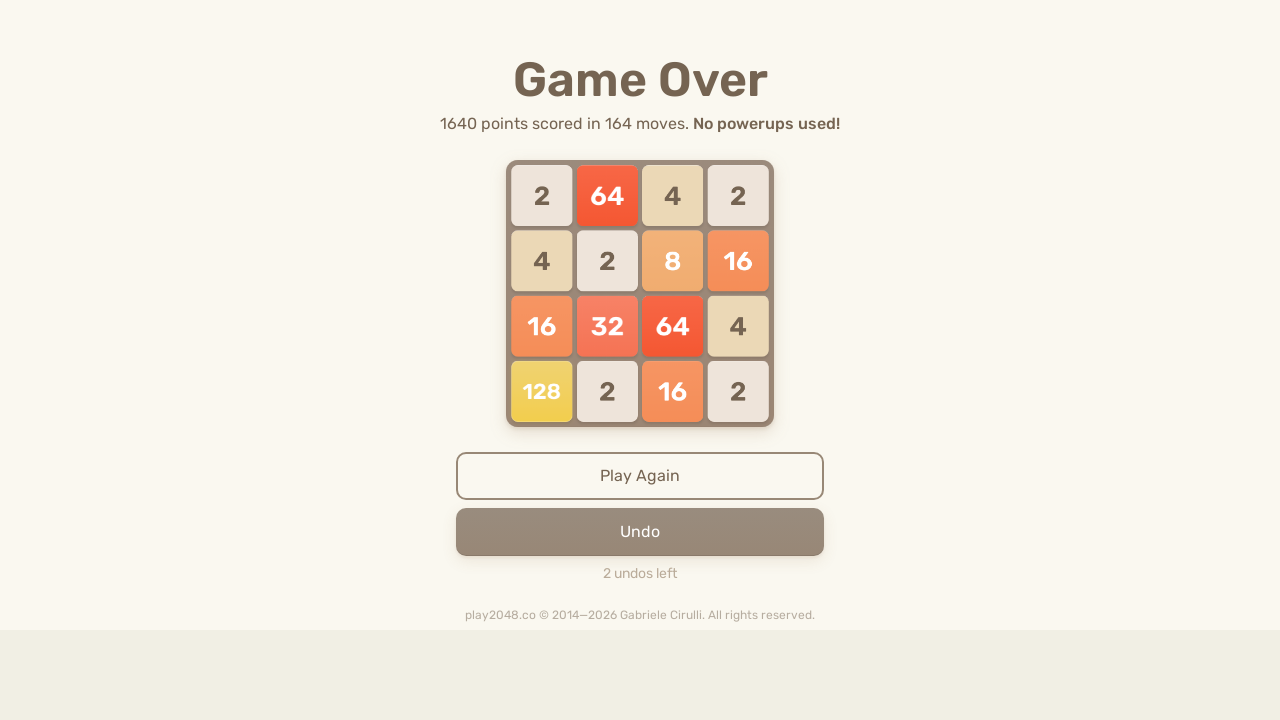

Waited 500ms between move sequences
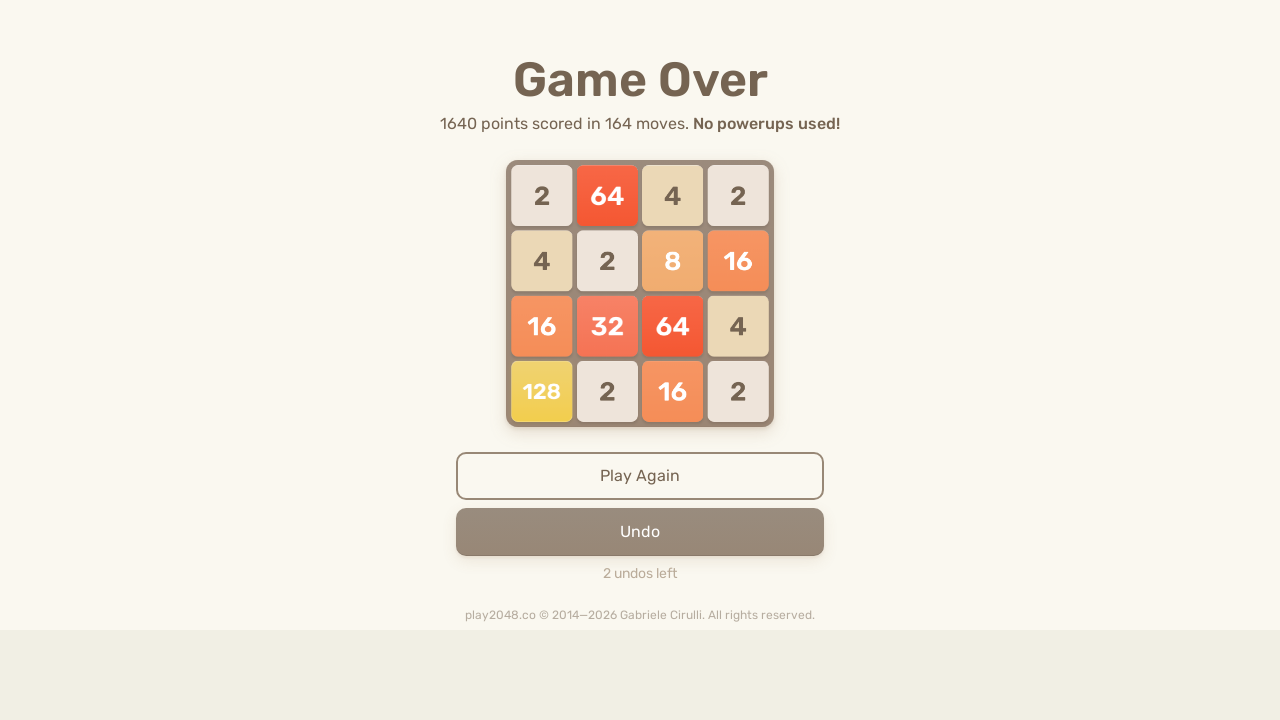

Pressed ArrowUp key on html
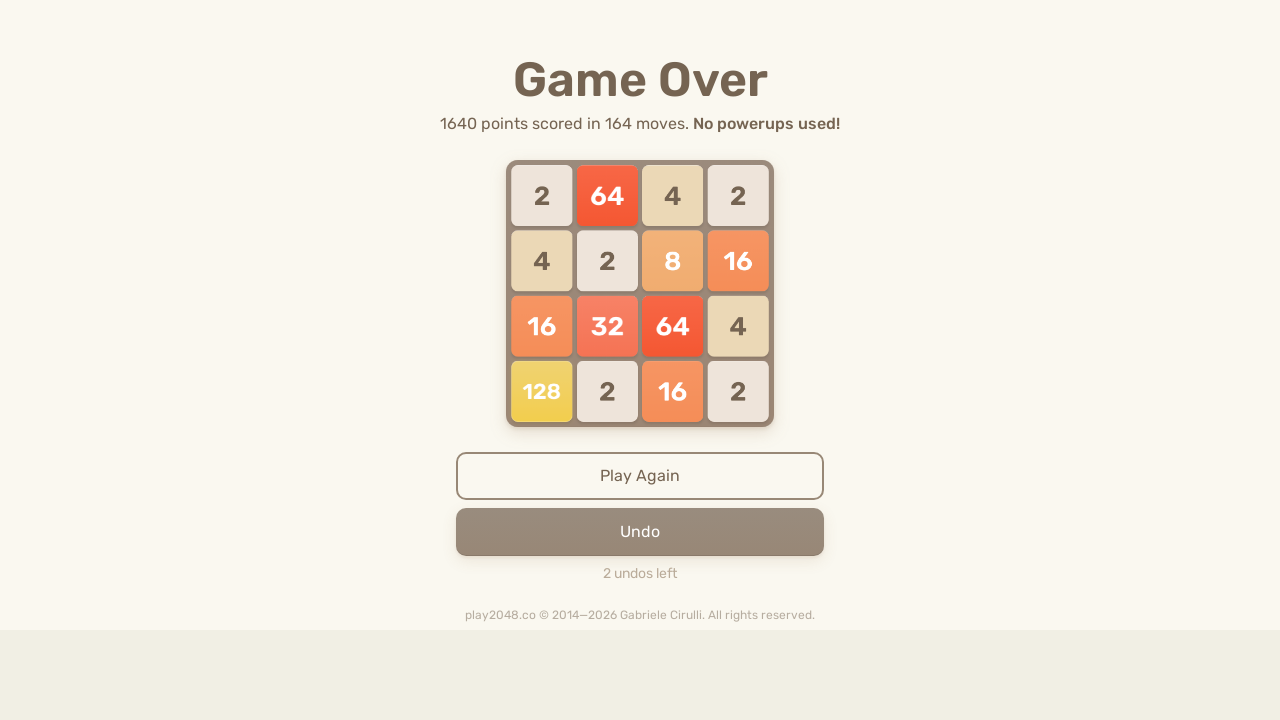

Pressed ArrowRight key on html
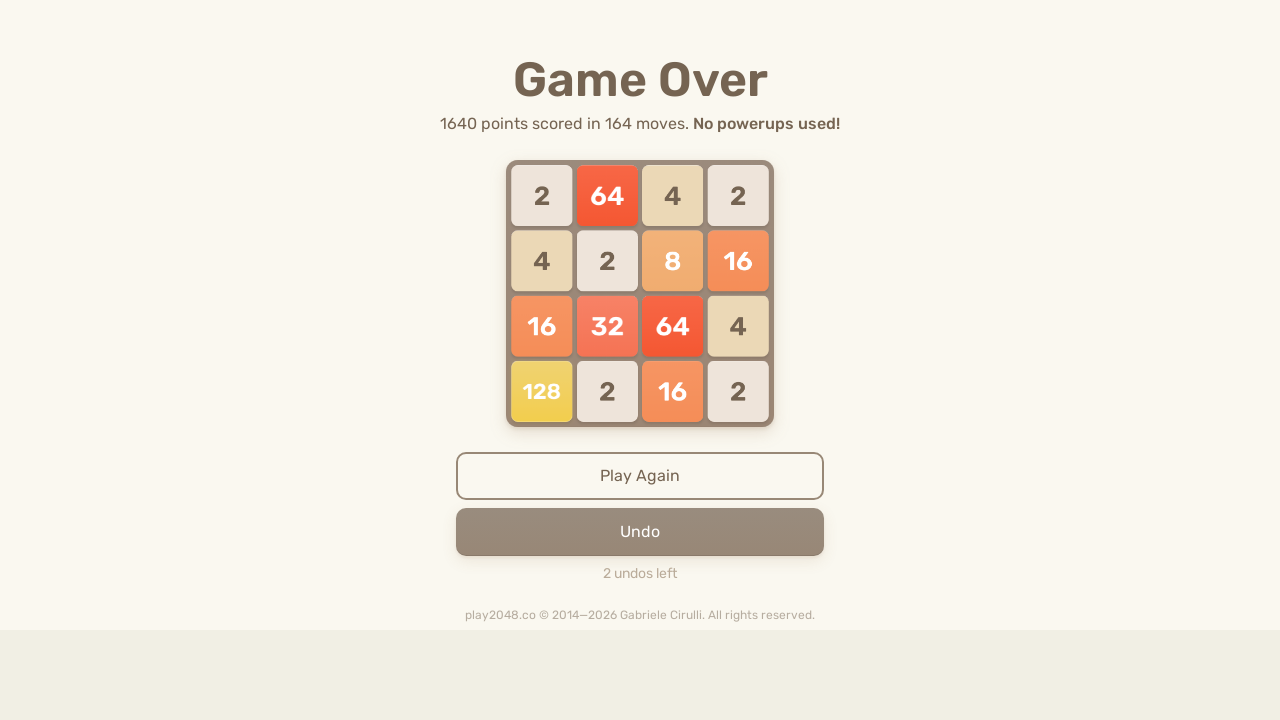

Pressed ArrowDown key on html
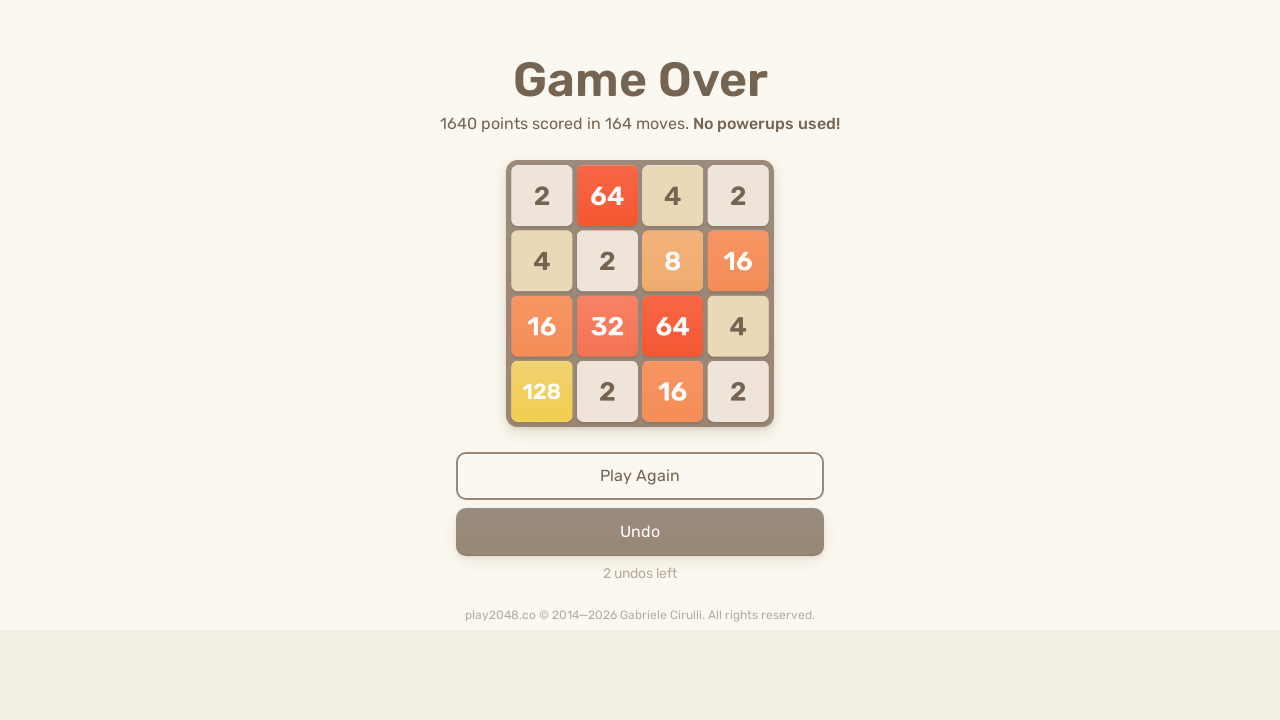

Pressed ArrowLeft key on html
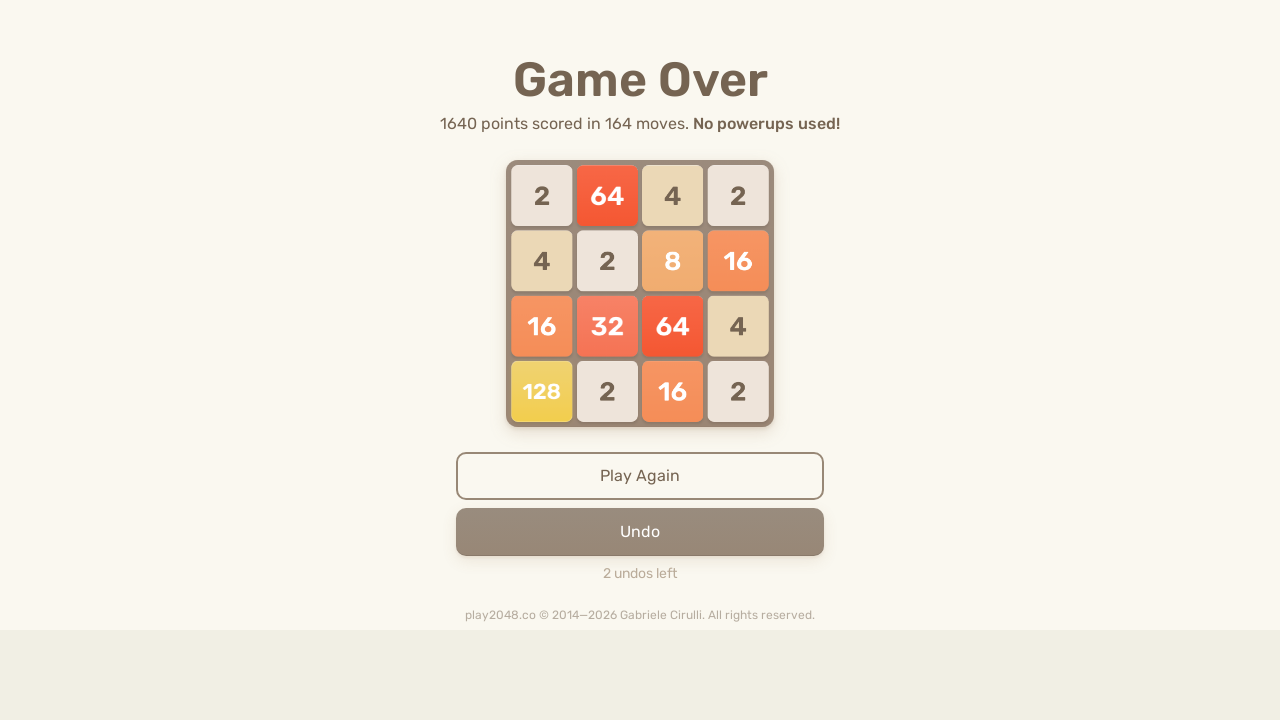

Waited 500ms between move sequences
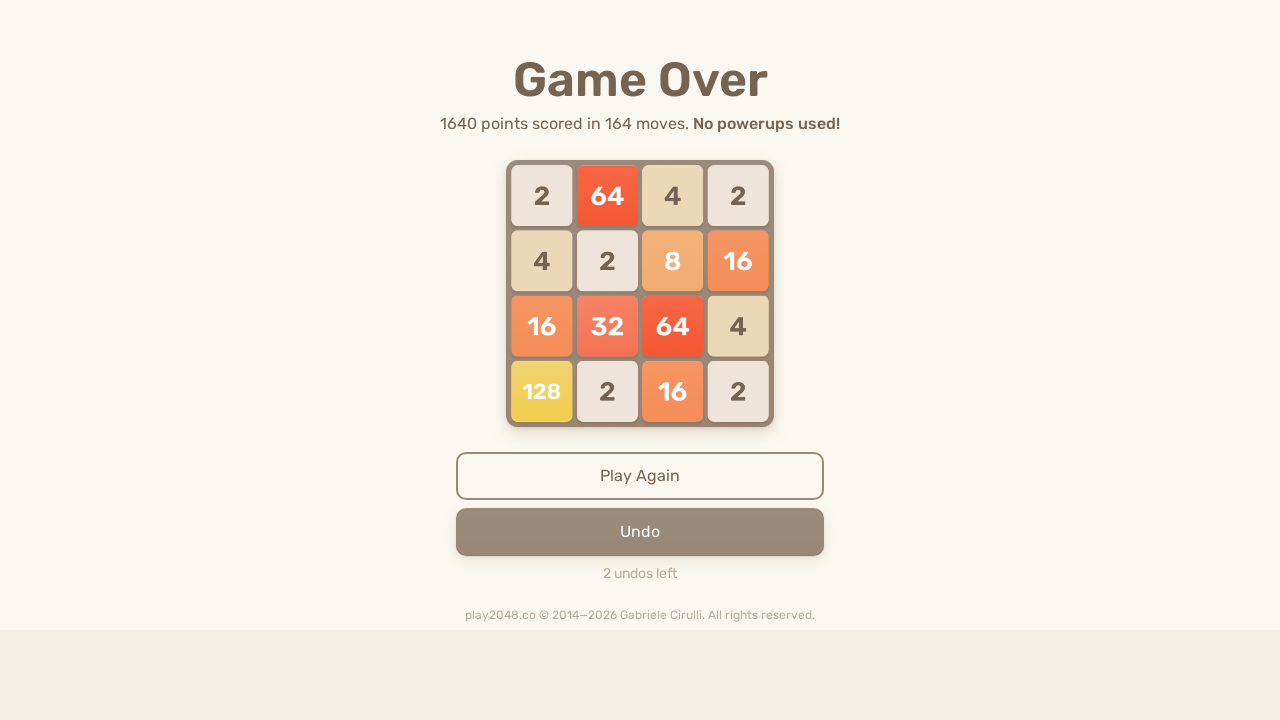

Pressed ArrowUp key on html
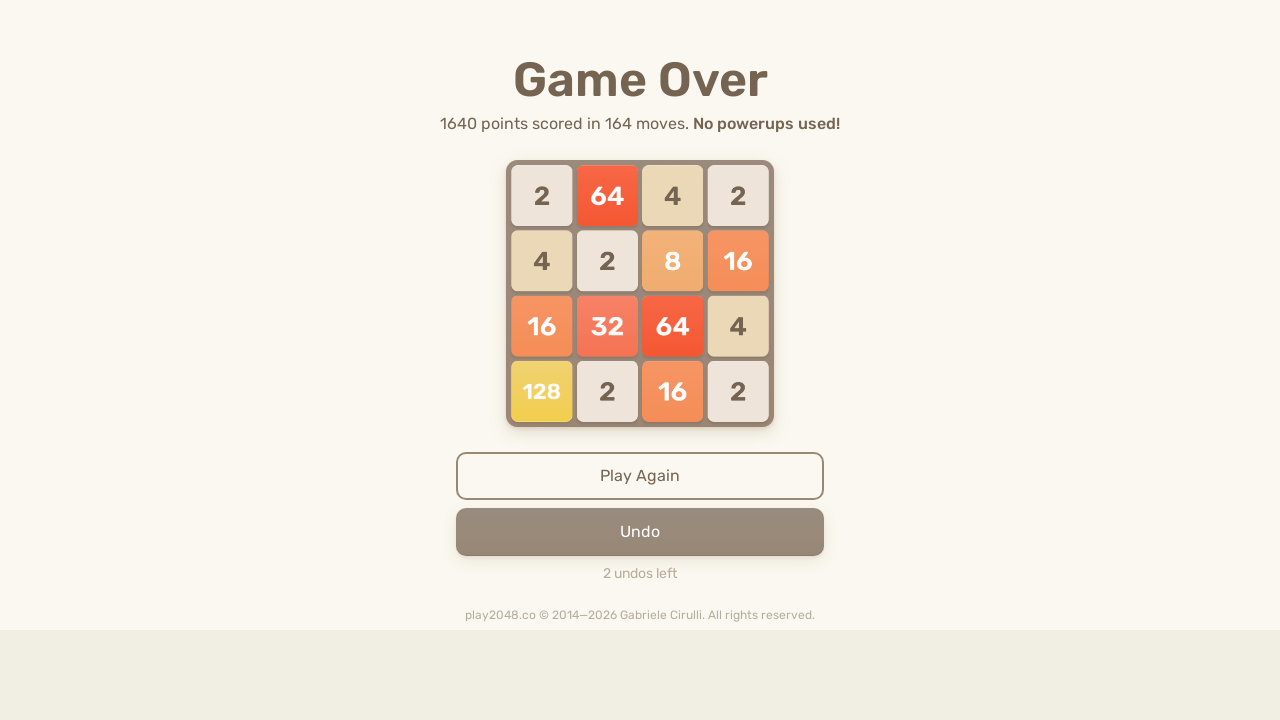

Pressed ArrowRight key on html
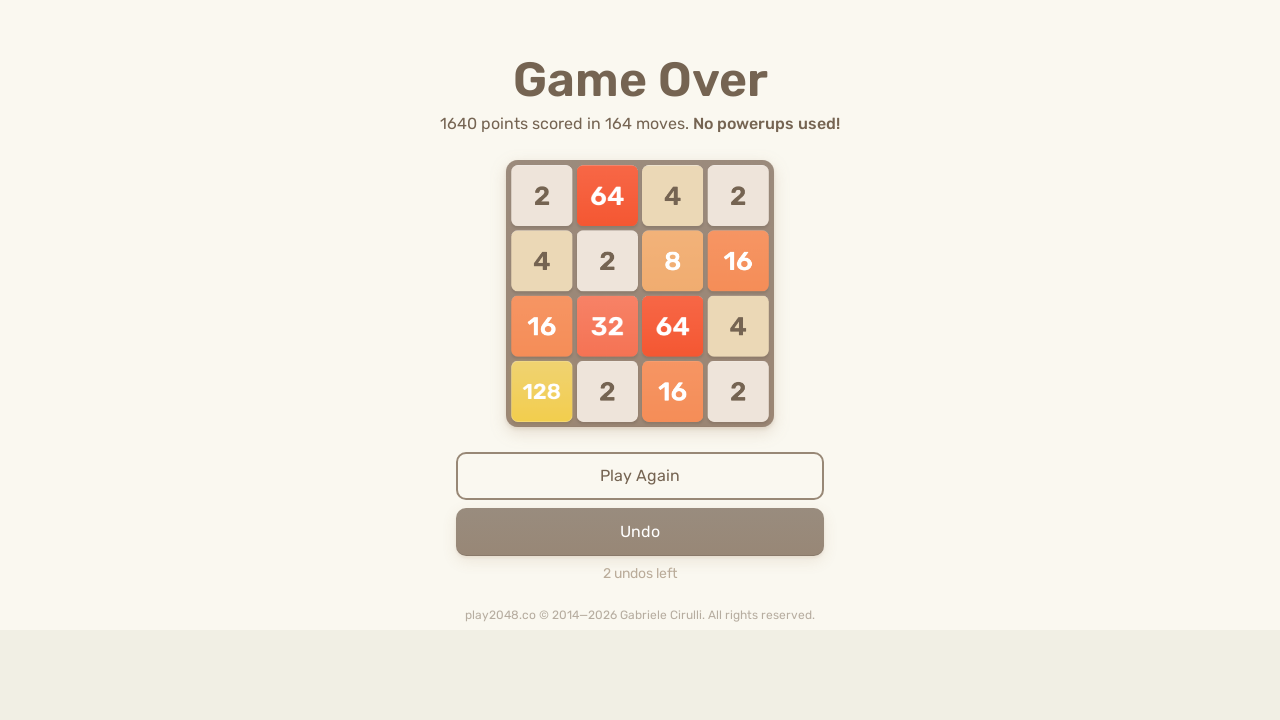

Pressed ArrowDown key on html
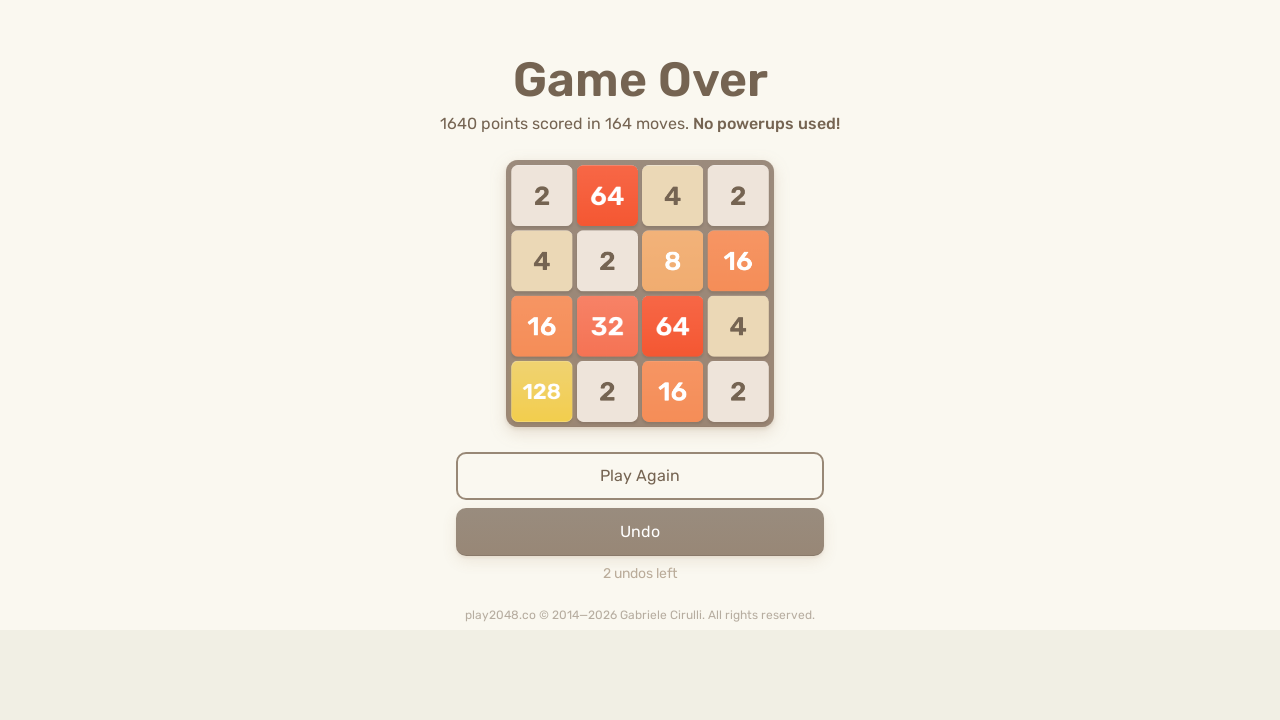

Pressed ArrowLeft key on html
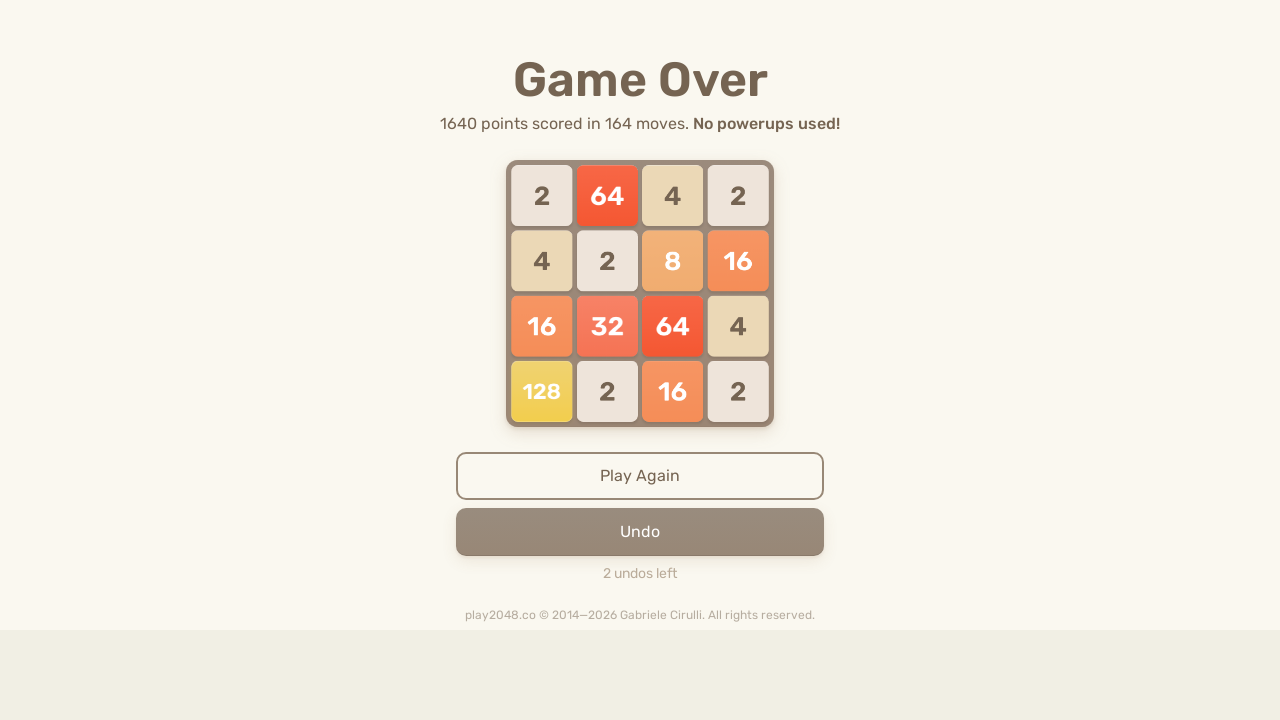

Waited 500ms between move sequences
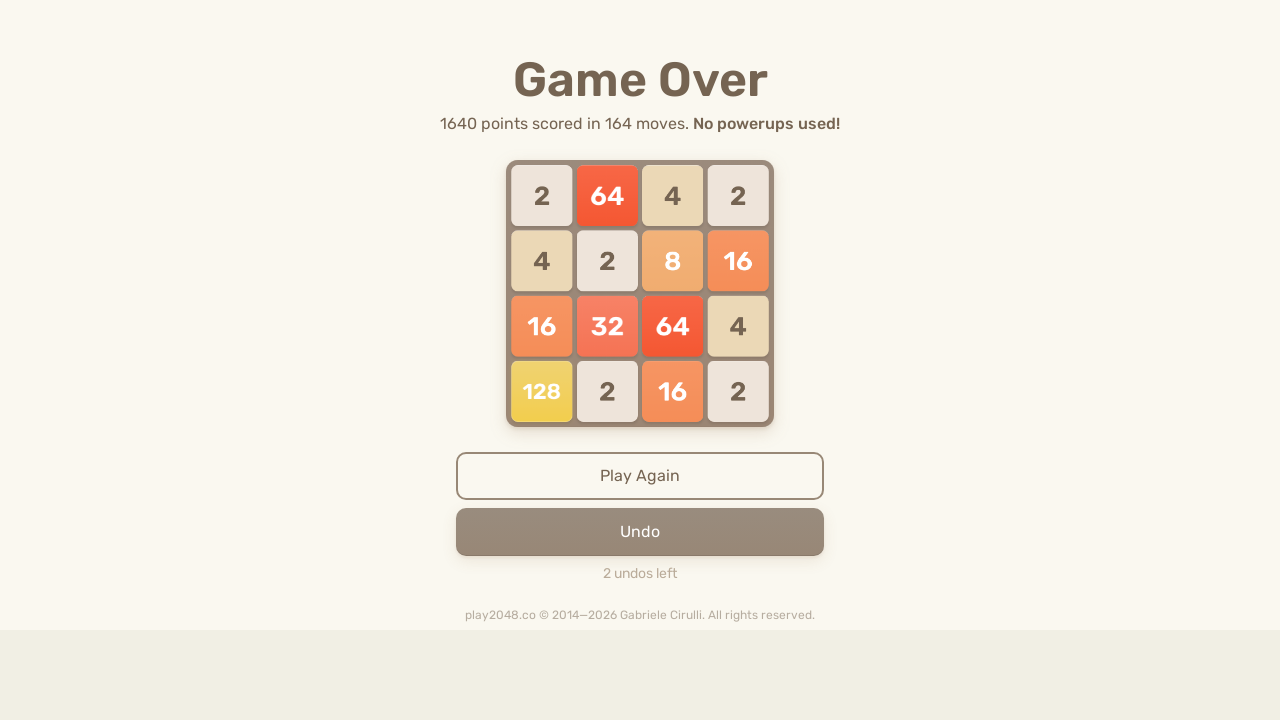

Pressed ArrowUp key on html
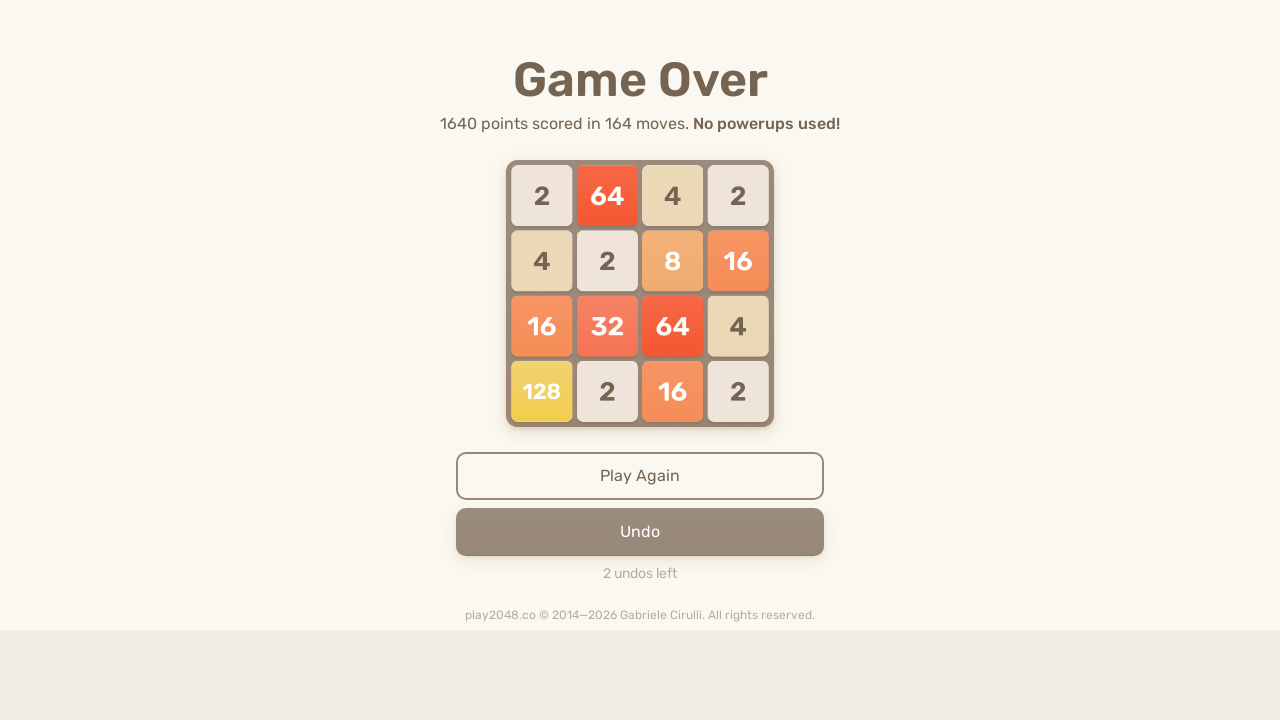

Pressed ArrowRight key on html
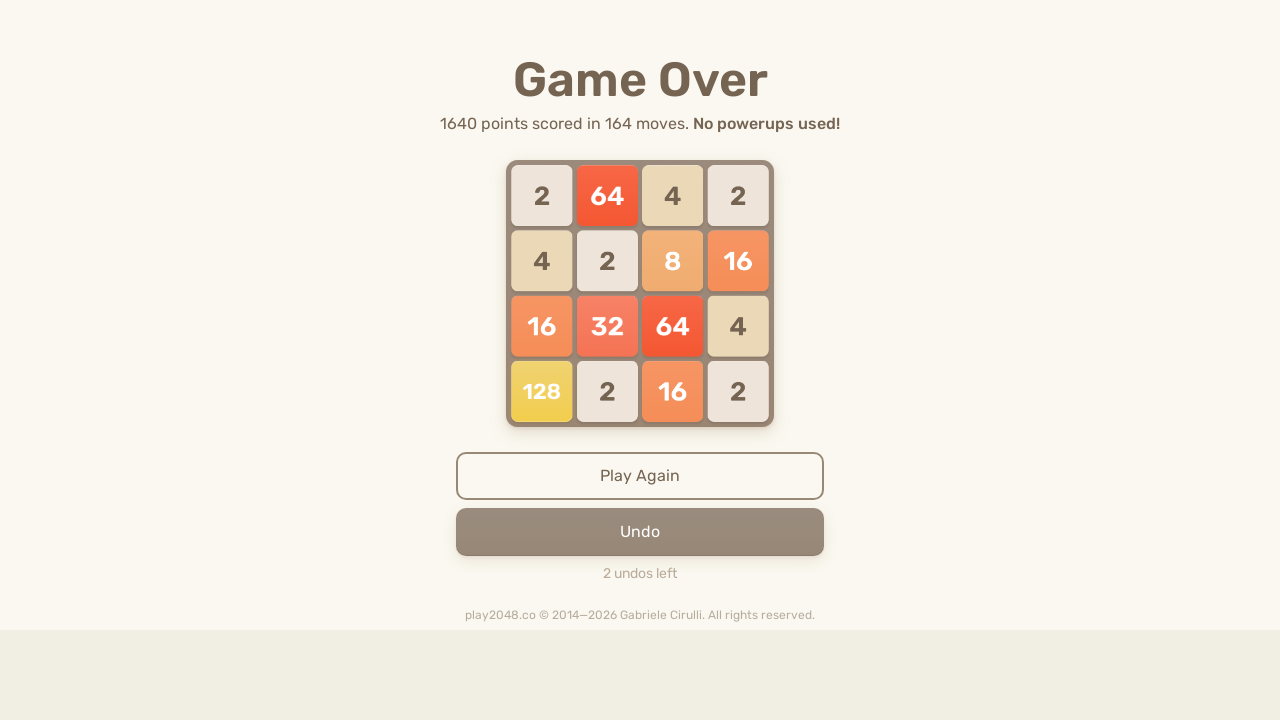

Pressed ArrowDown key on html
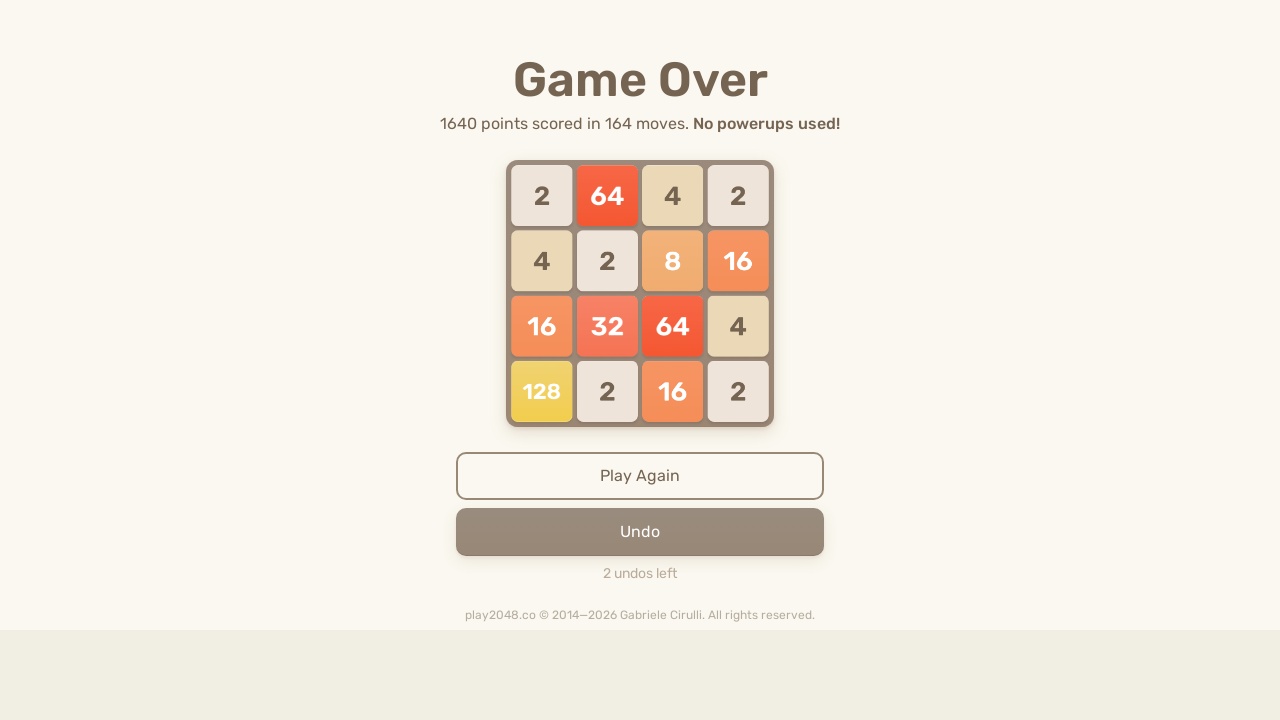

Pressed ArrowLeft key on html
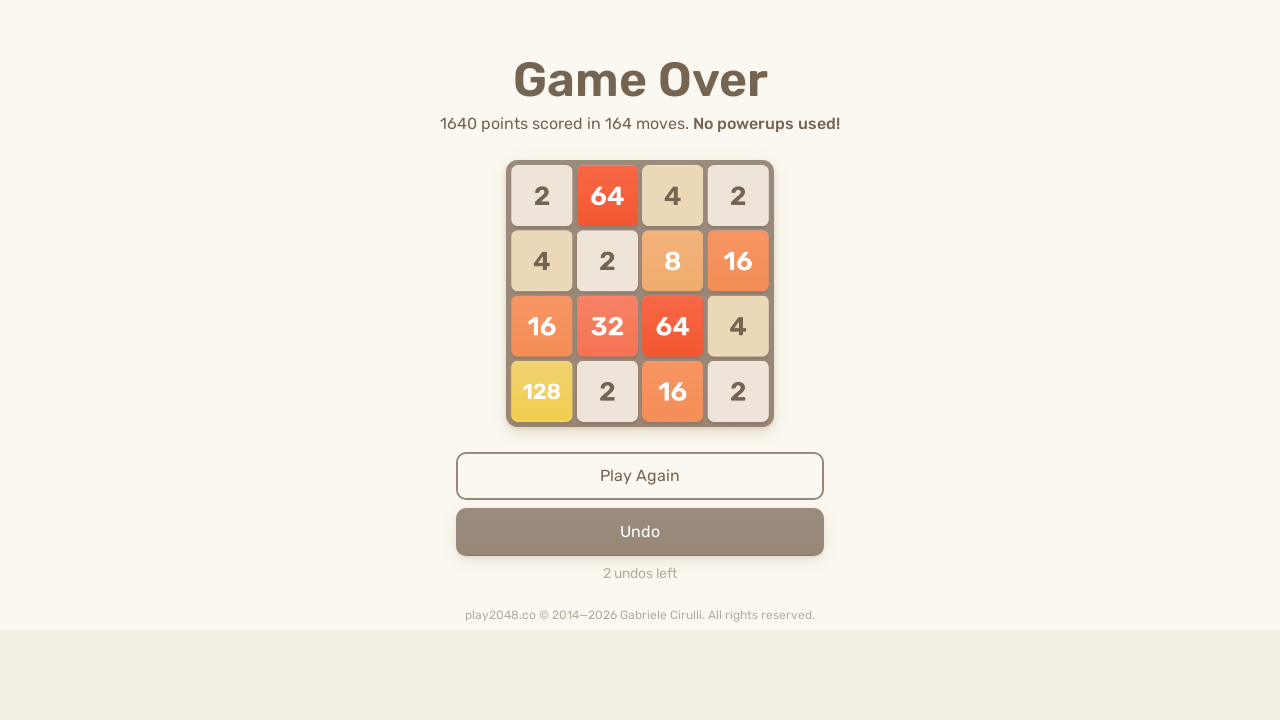

Waited 500ms between move sequences
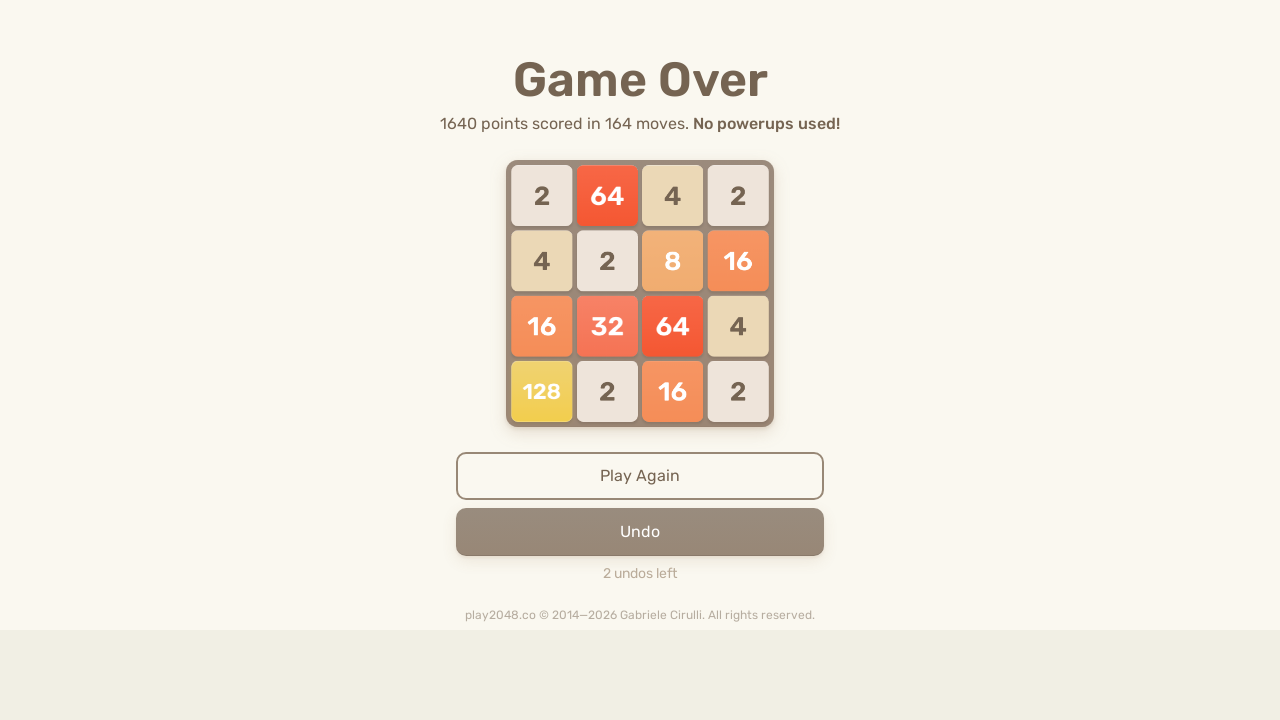

Pressed ArrowUp key on html
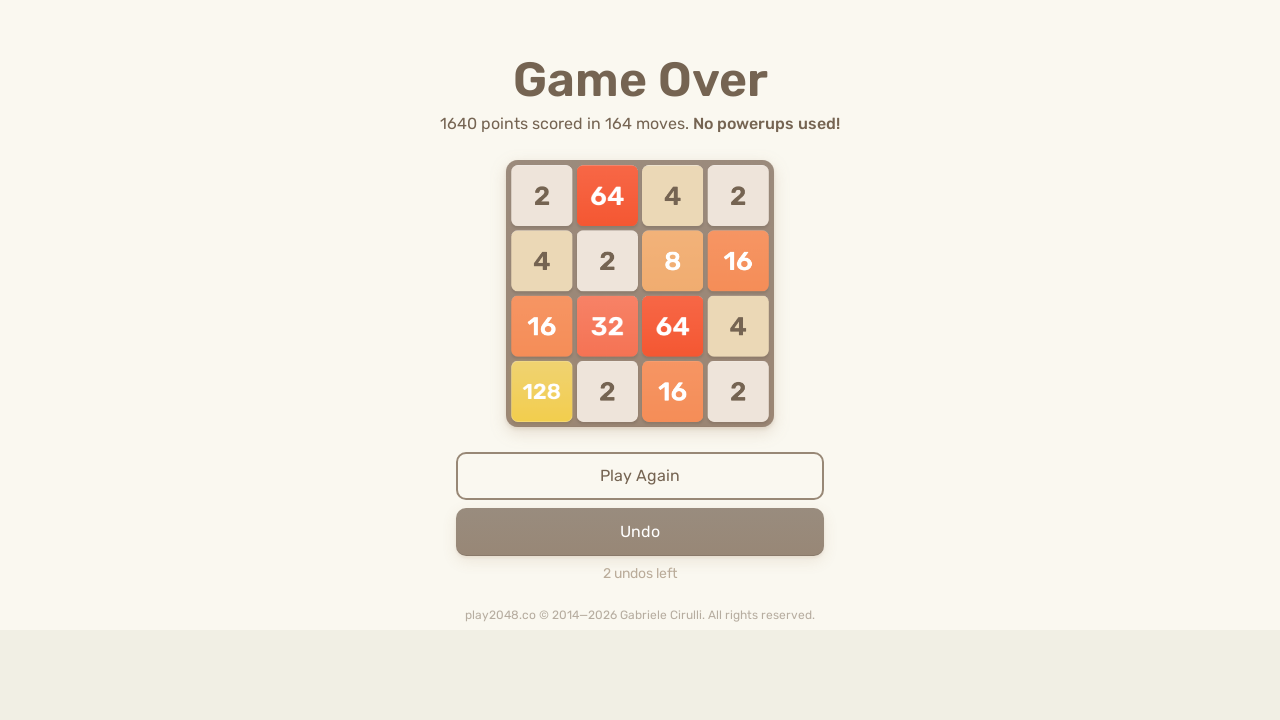

Pressed ArrowRight key on html
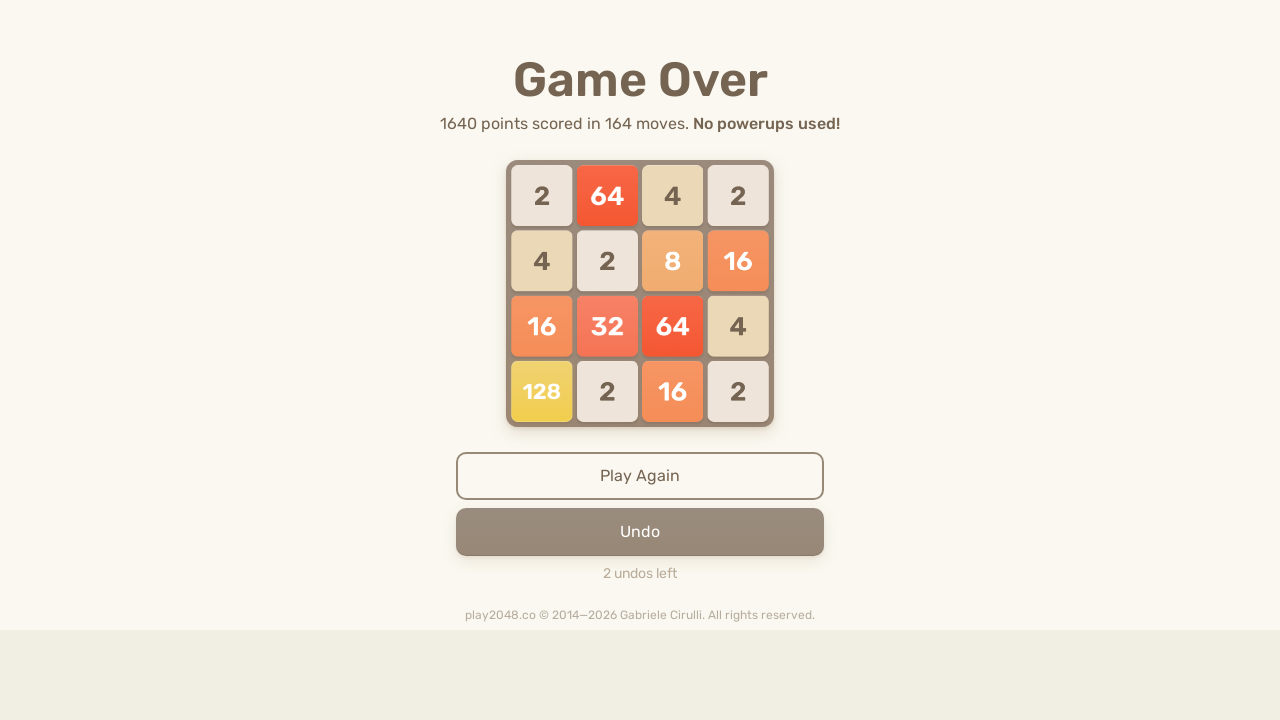

Pressed ArrowDown key on html
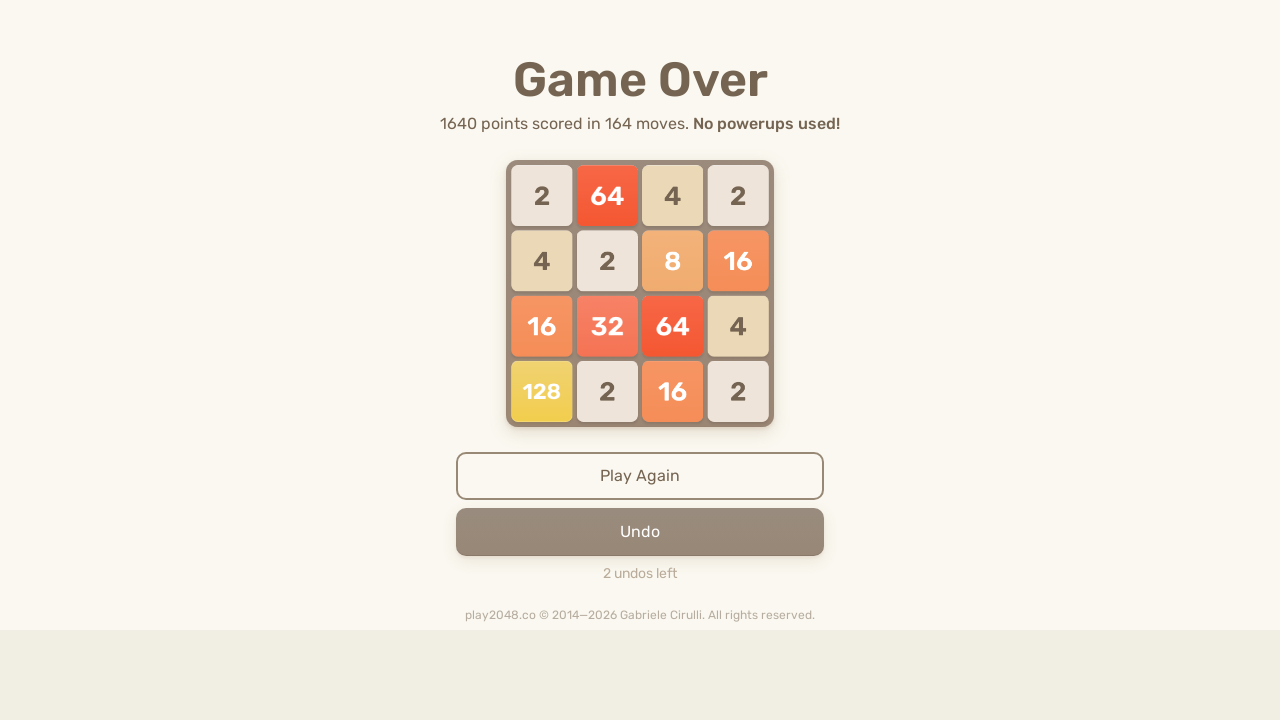

Pressed ArrowLeft key on html
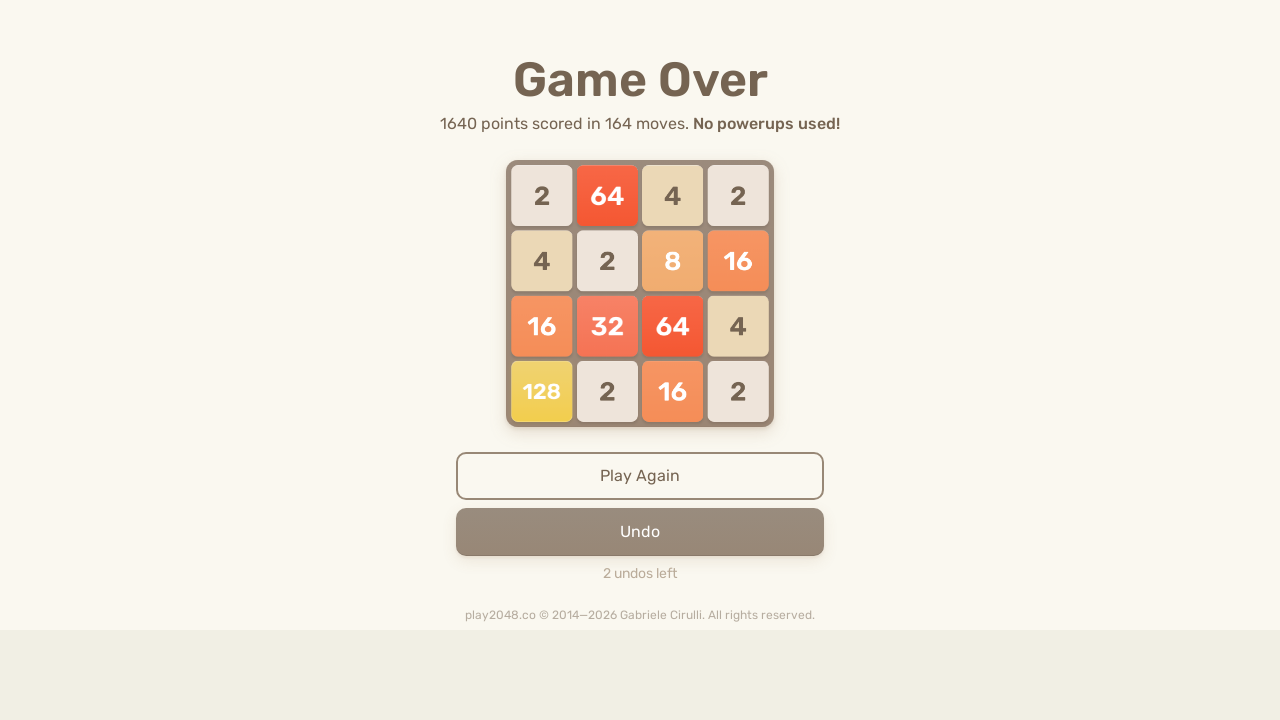

Waited 500ms between move sequences
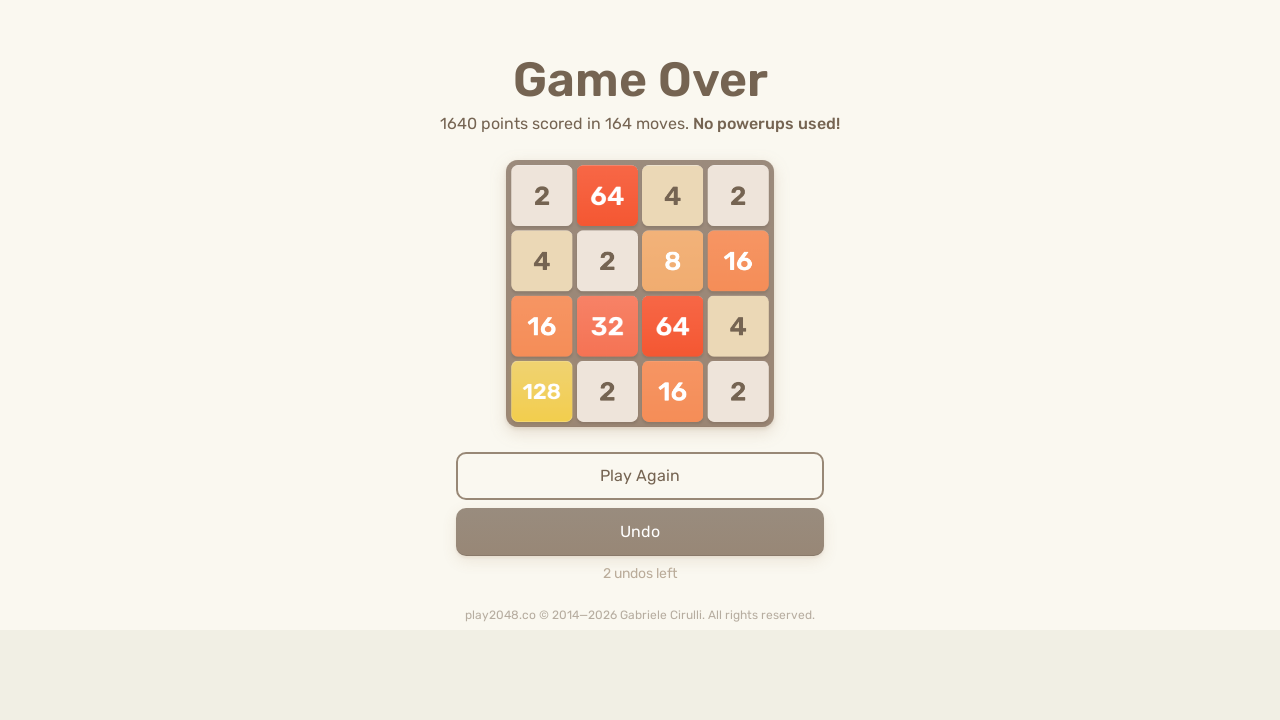

Pressed ArrowUp key on html
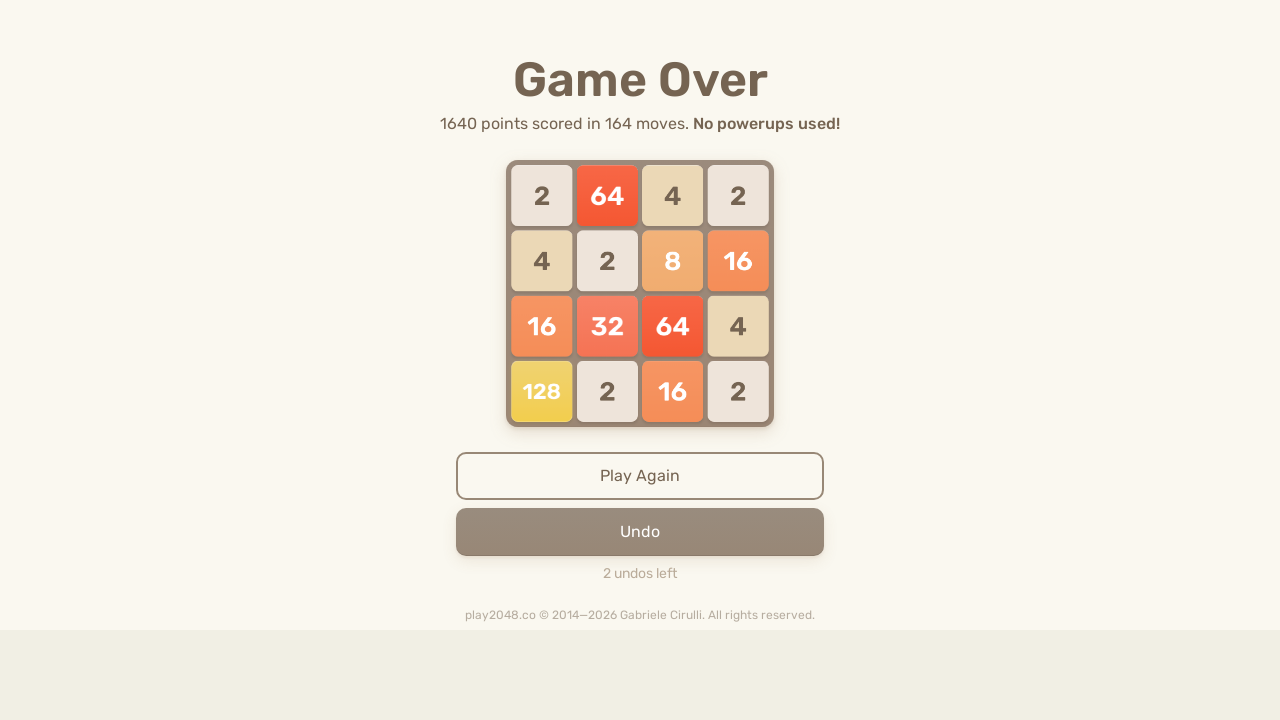

Pressed ArrowRight key on html
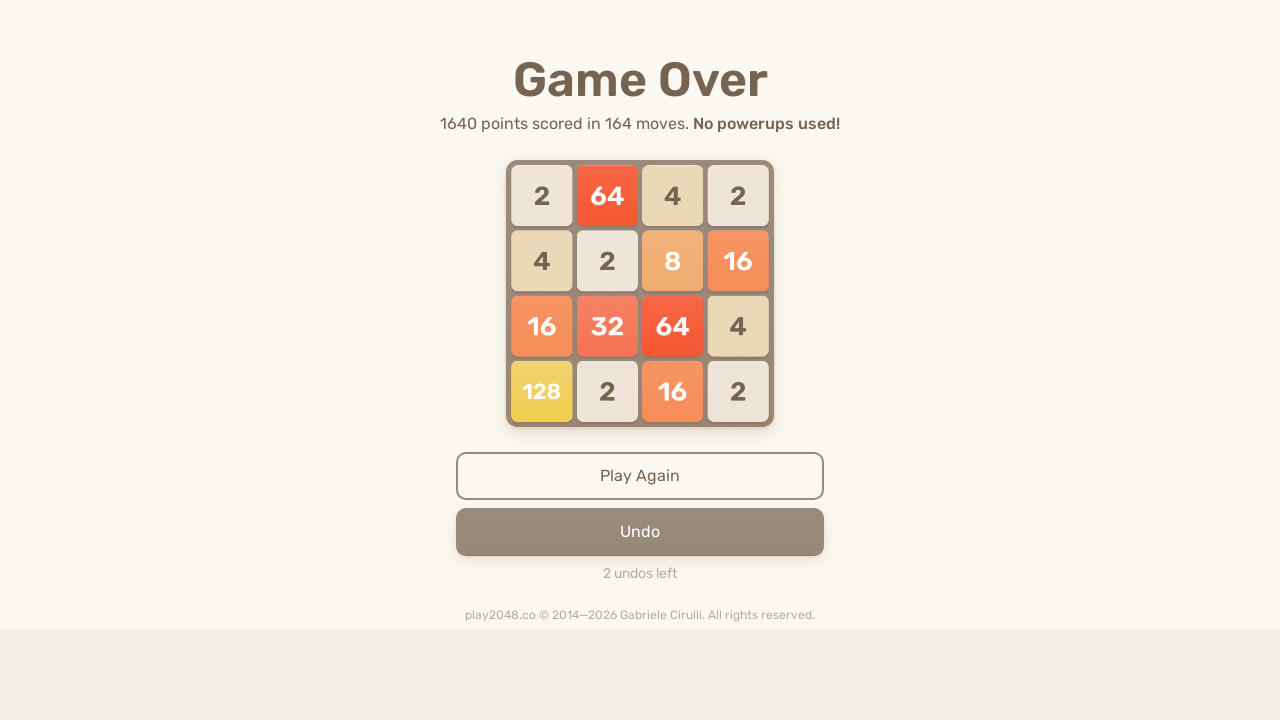

Pressed ArrowDown key on html
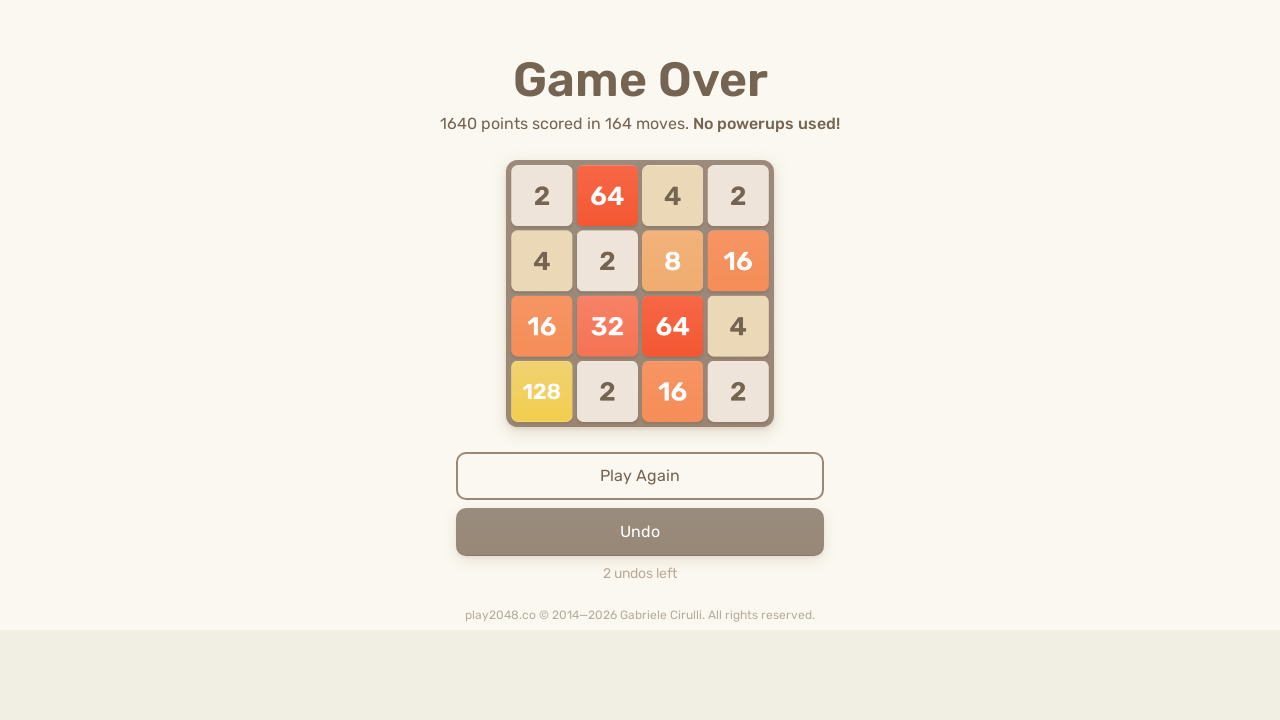

Pressed ArrowLeft key on html
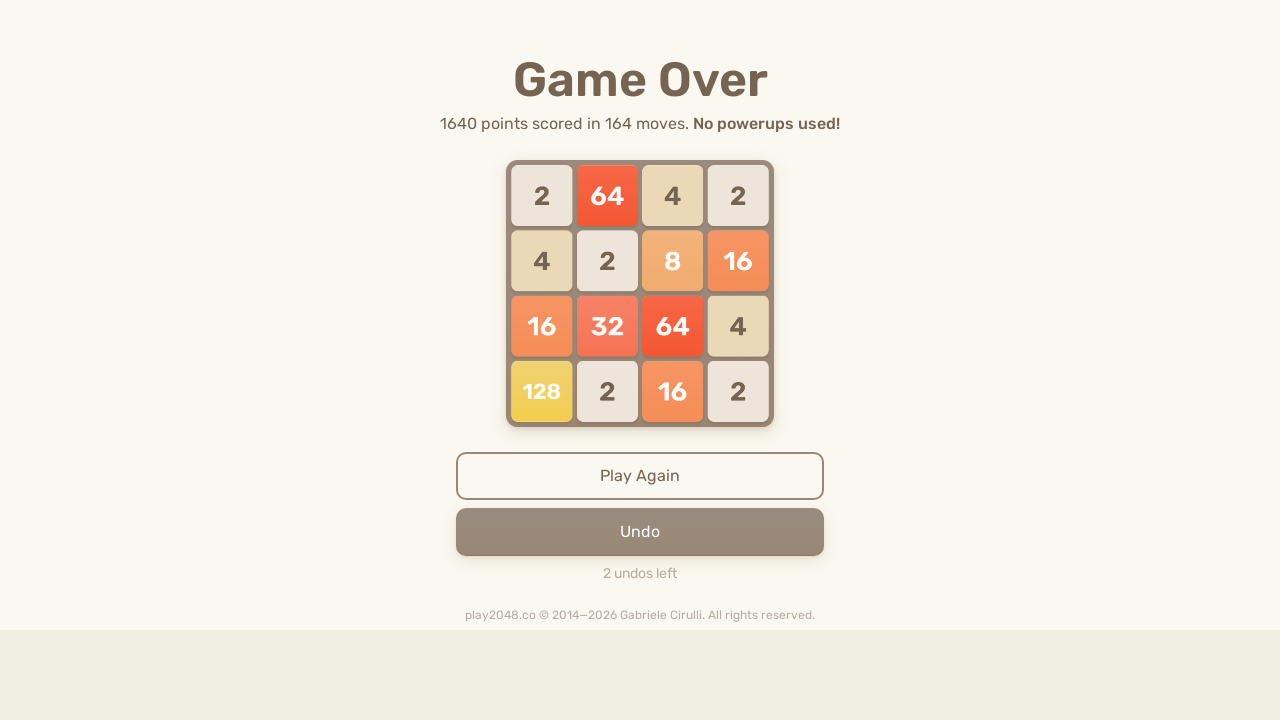

Waited 500ms between move sequences
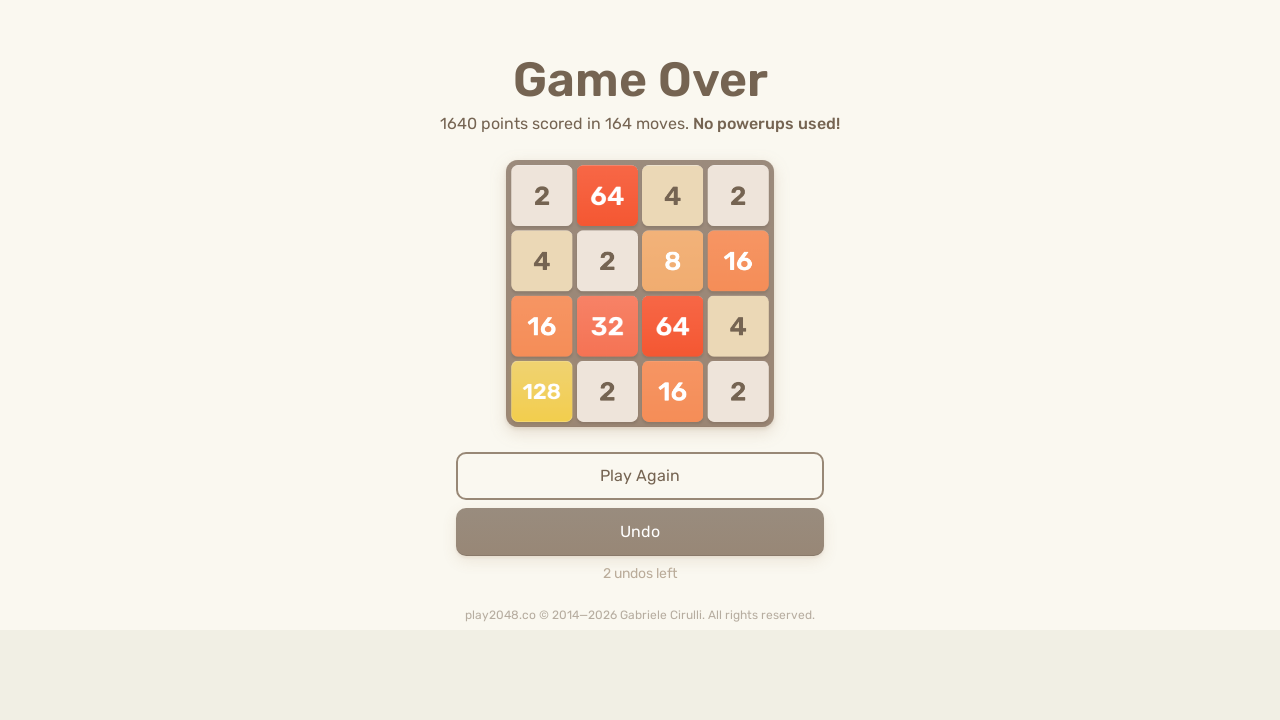

Pressed ArrowUp key on html
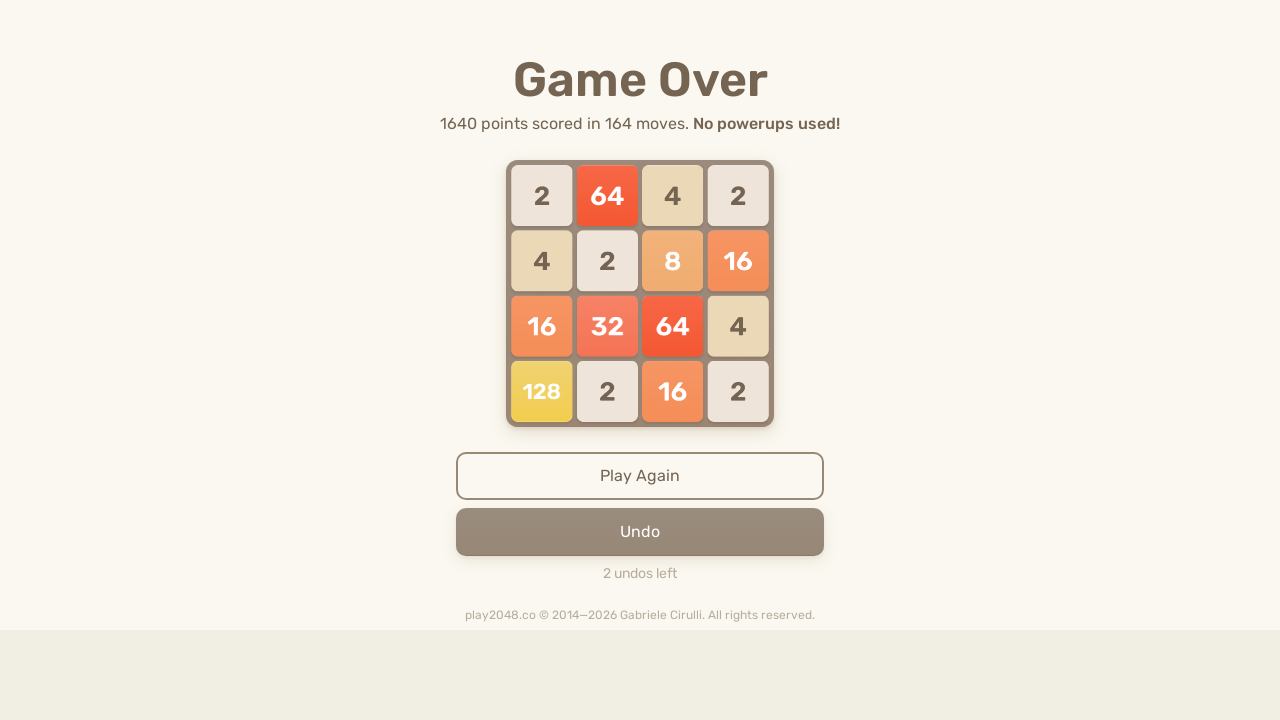

Pressed ArrowRight key on html
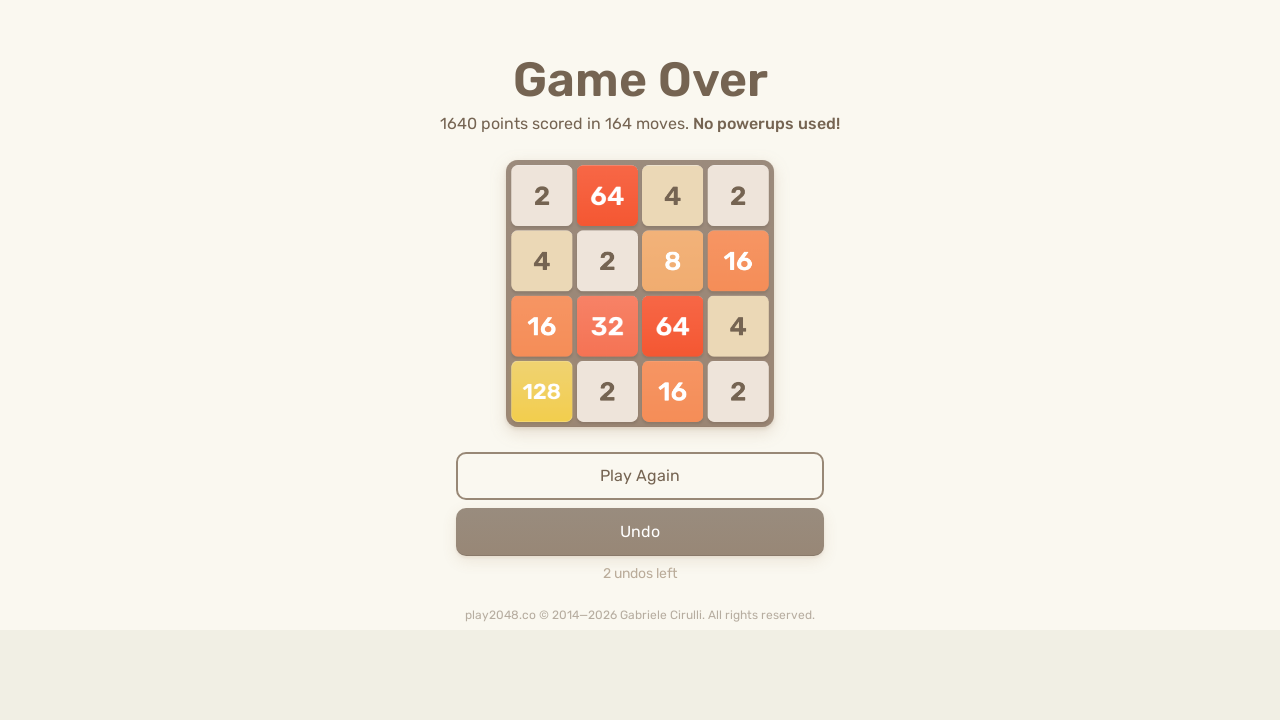

Pressed ArrowDown key on html
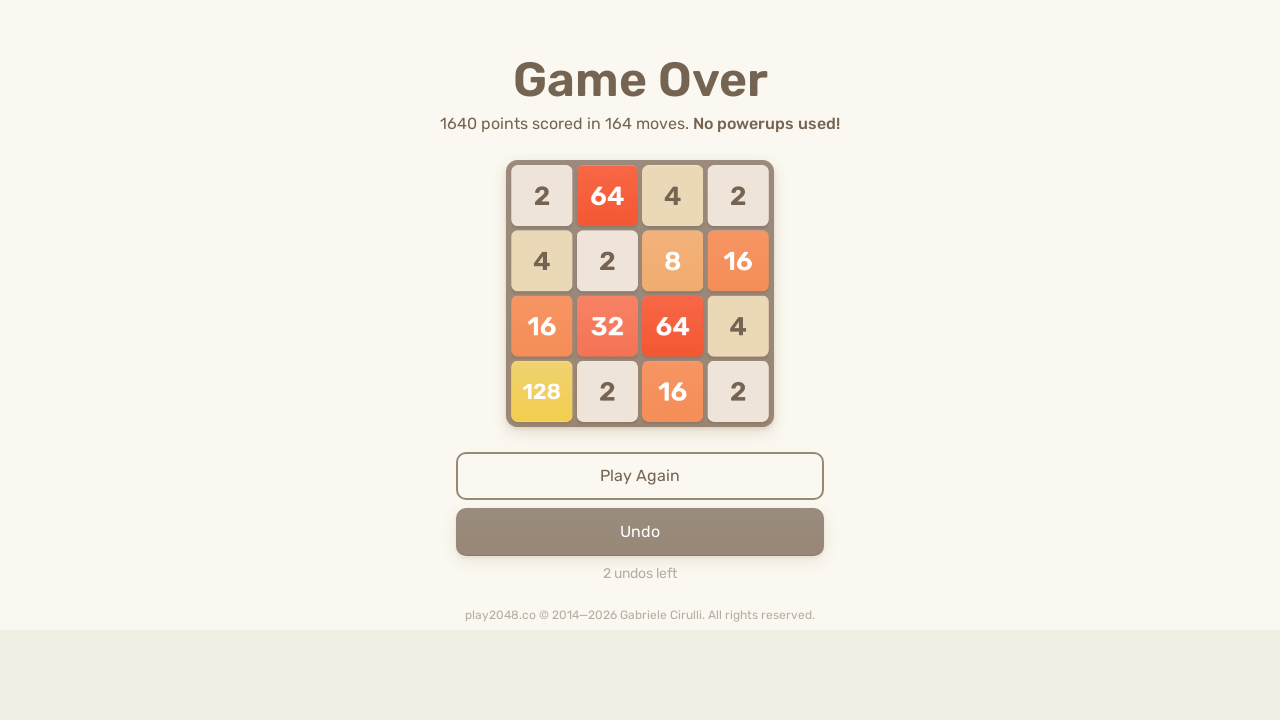

Pressed ArrowLeft key on html
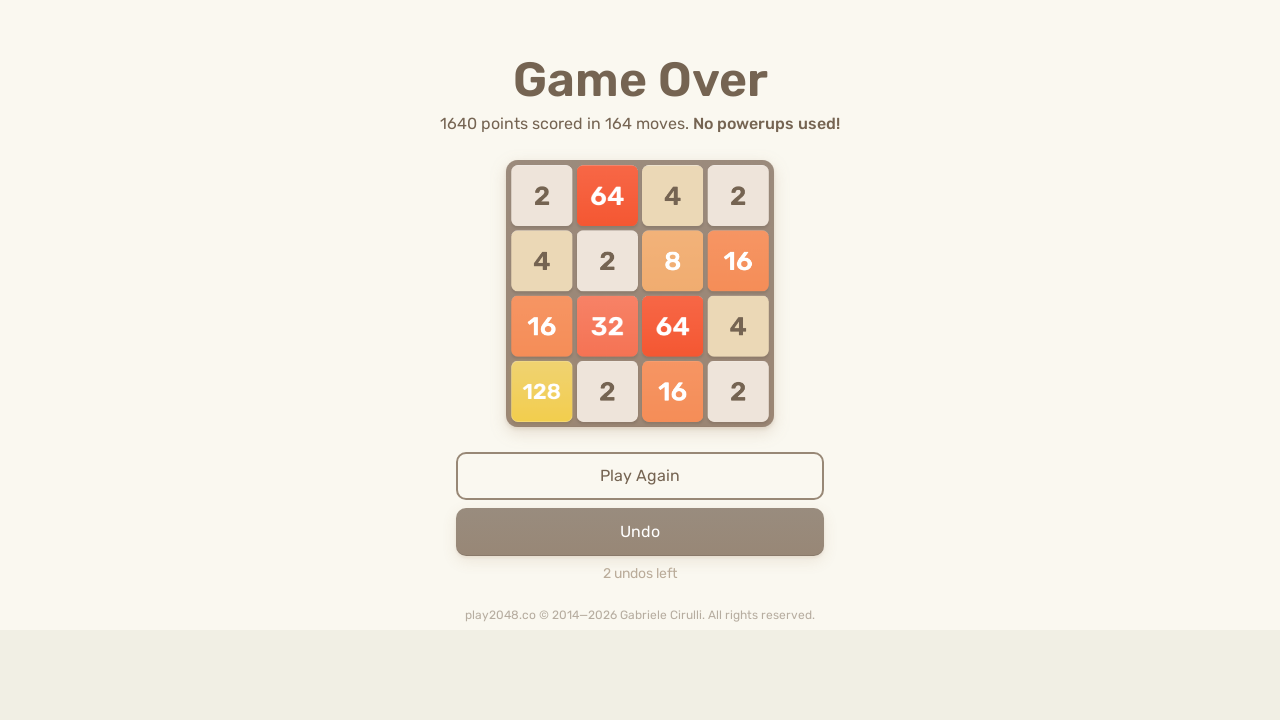

Waited 500ms between move sequences
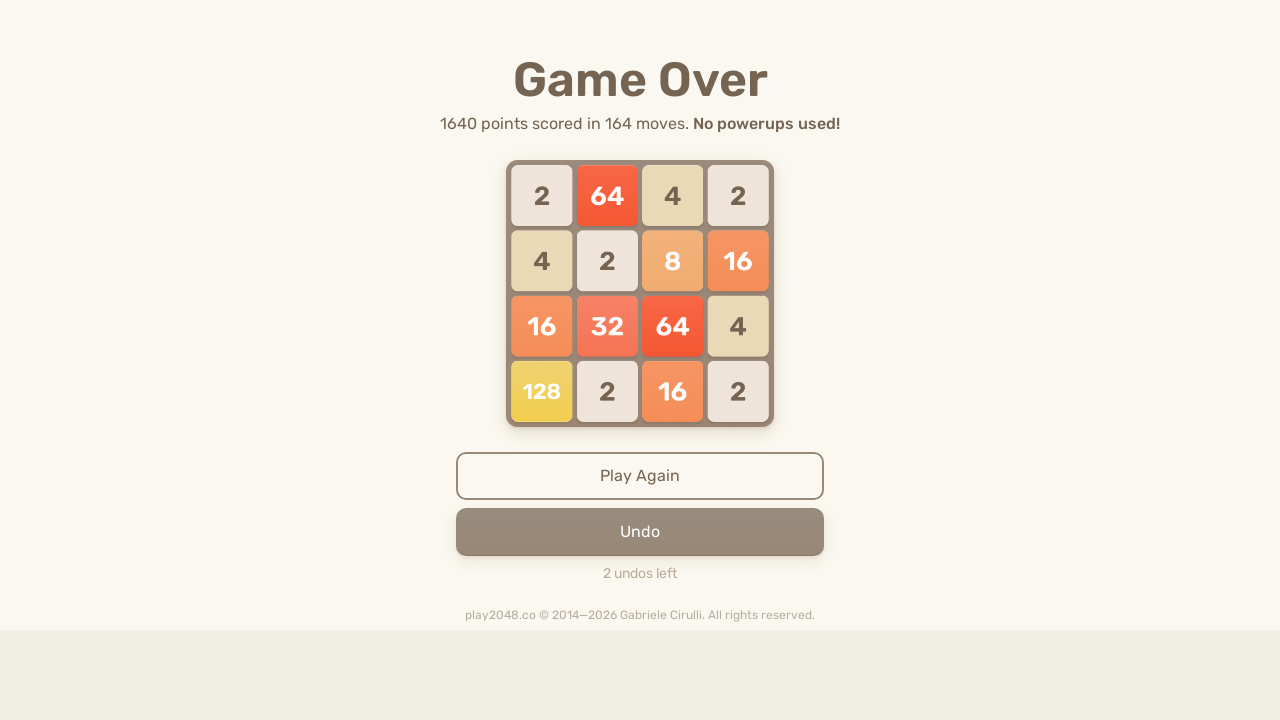

Pressed ArrowUp key on html
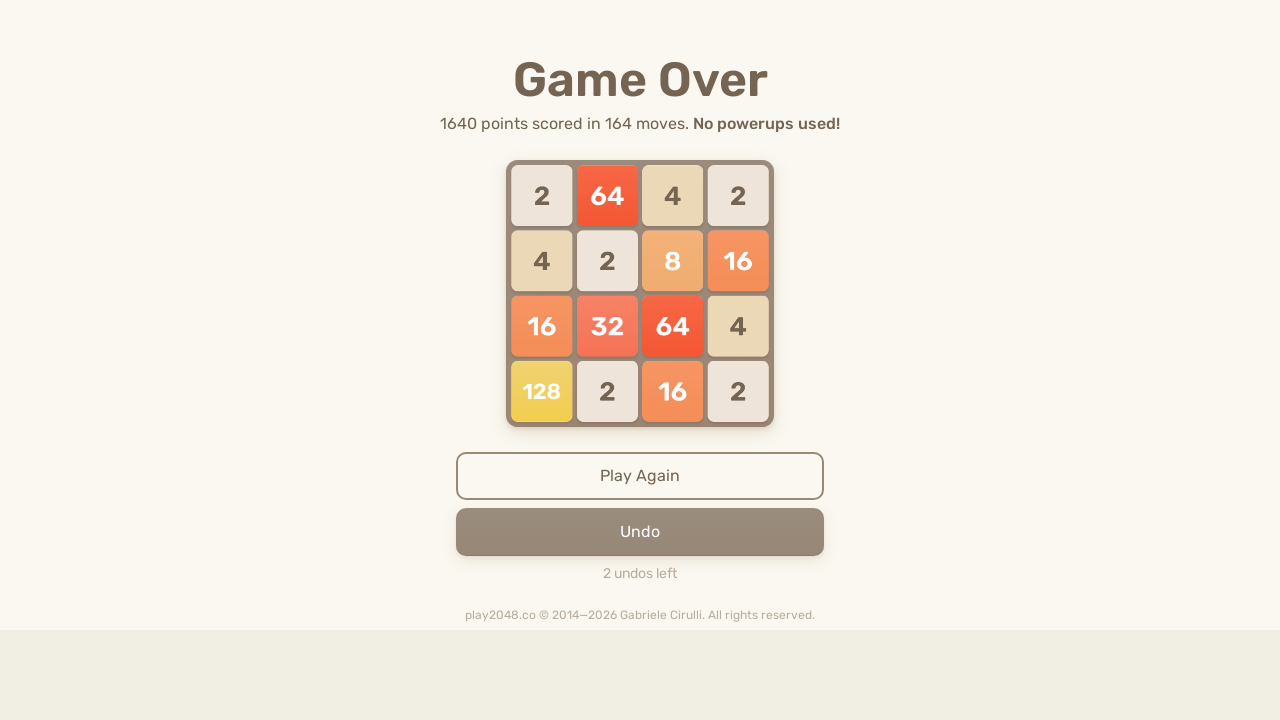

Pressed ArrowRight key on html
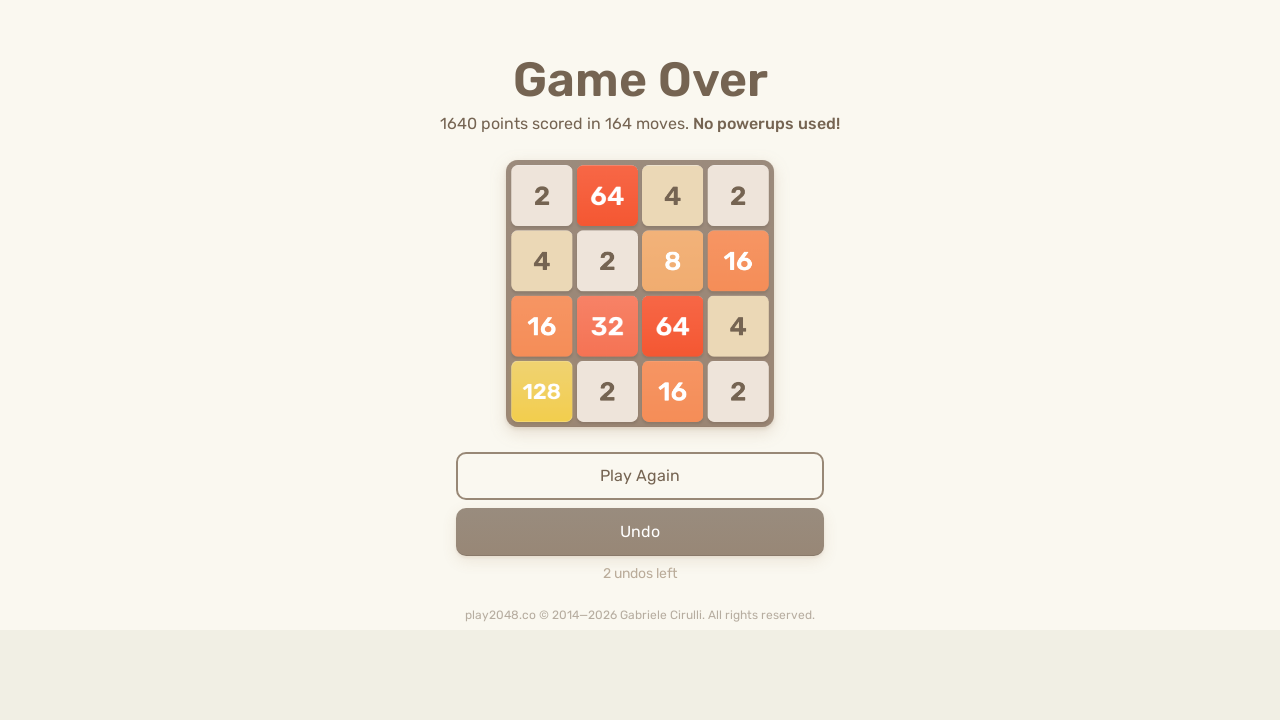

Pressed ArrowDown key on html
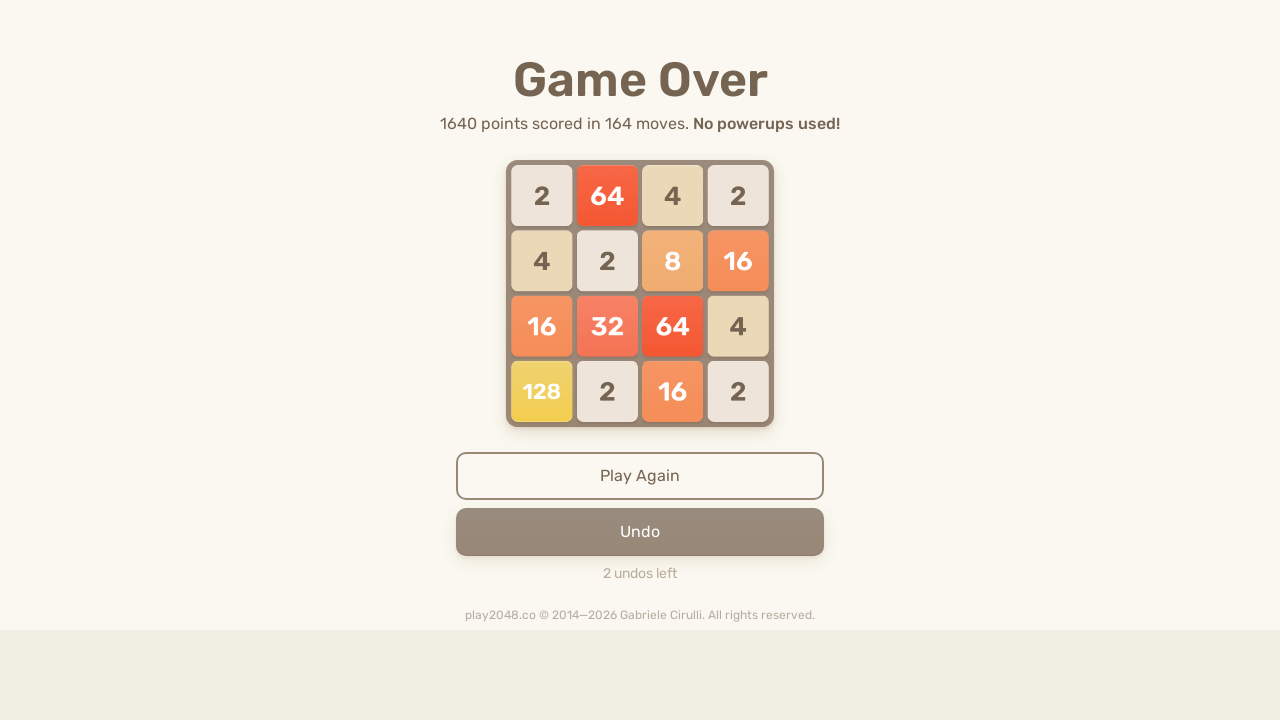

Pressed ArrowLeft key on html
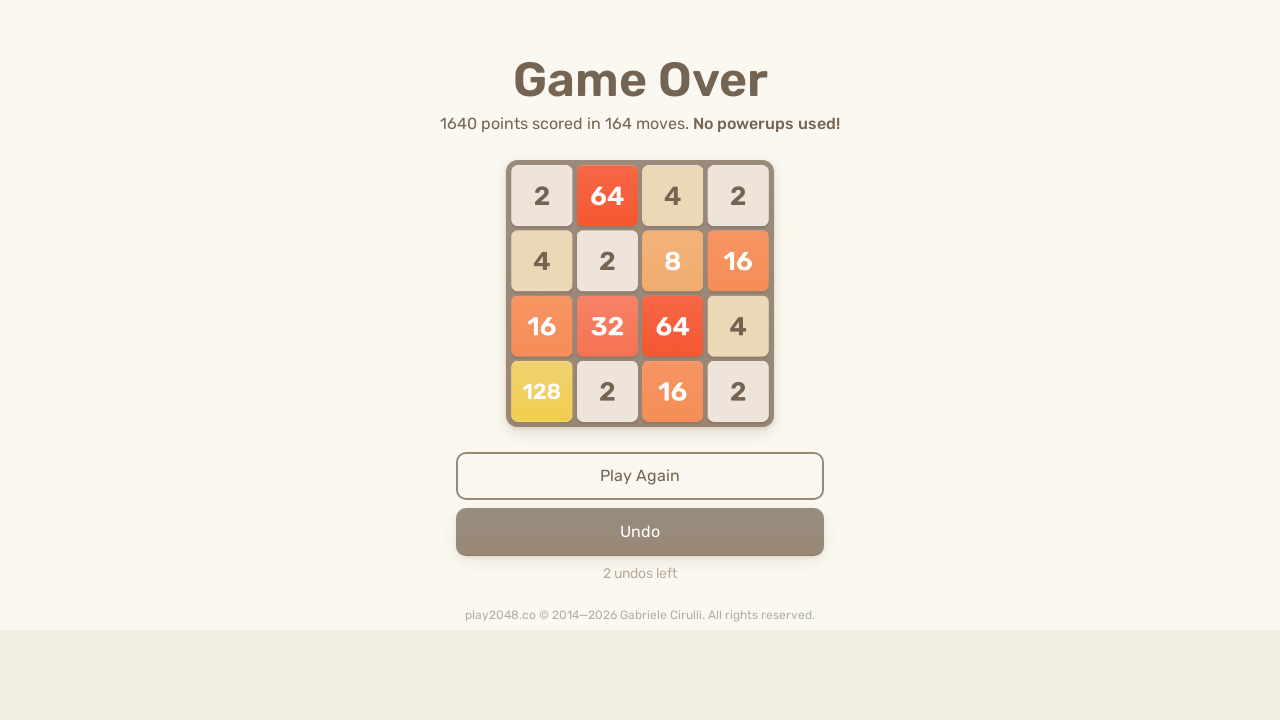

Waited 500ms between move sequences
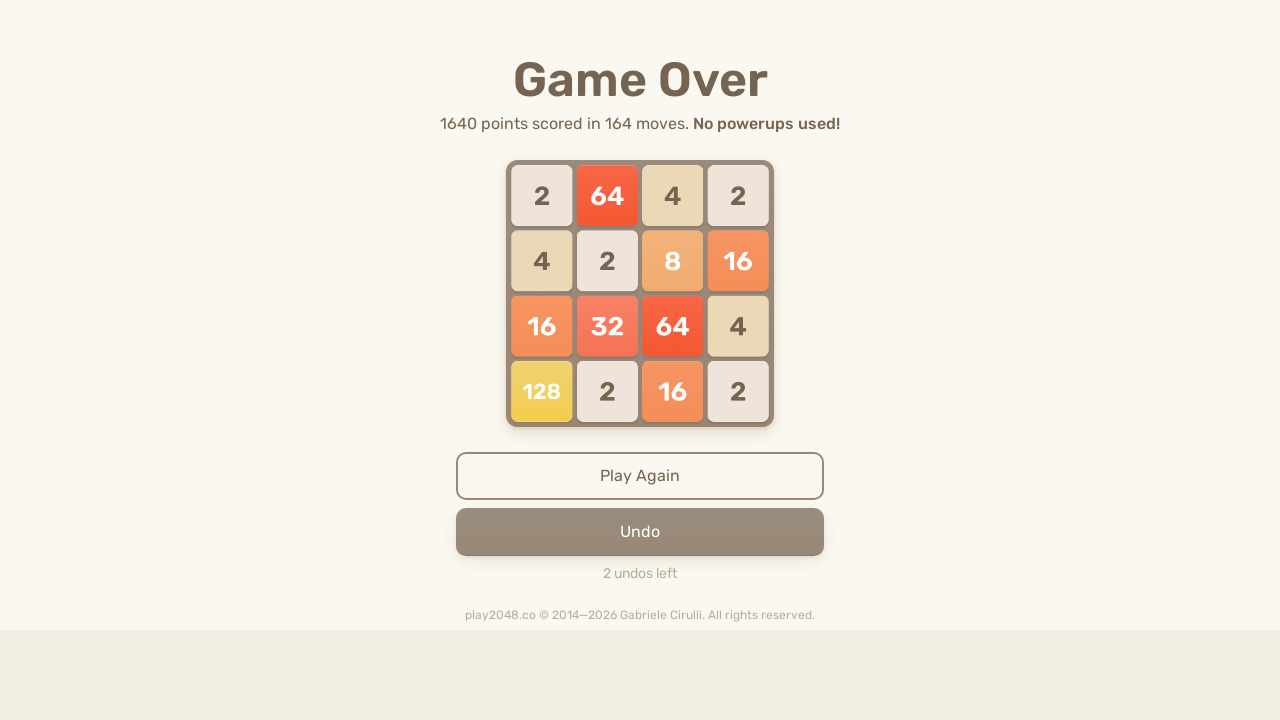

Pressed ArrowUp key on html
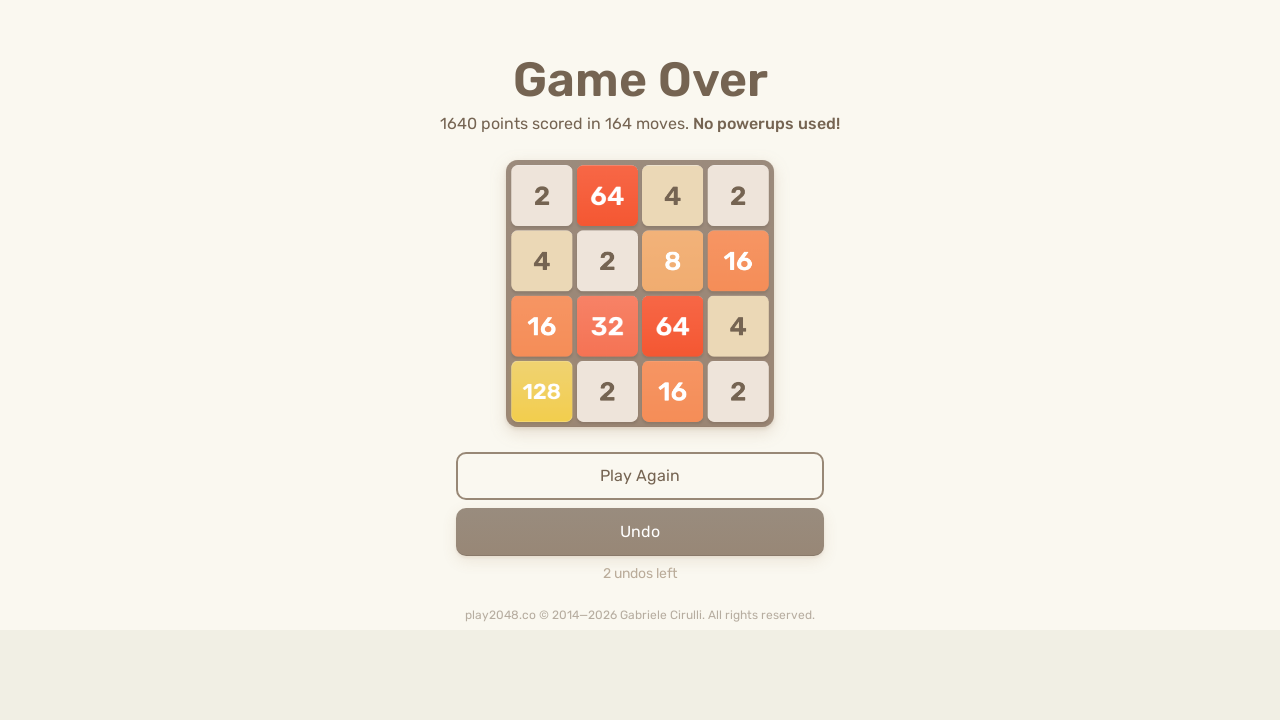

Pressed ArrowRight key on html
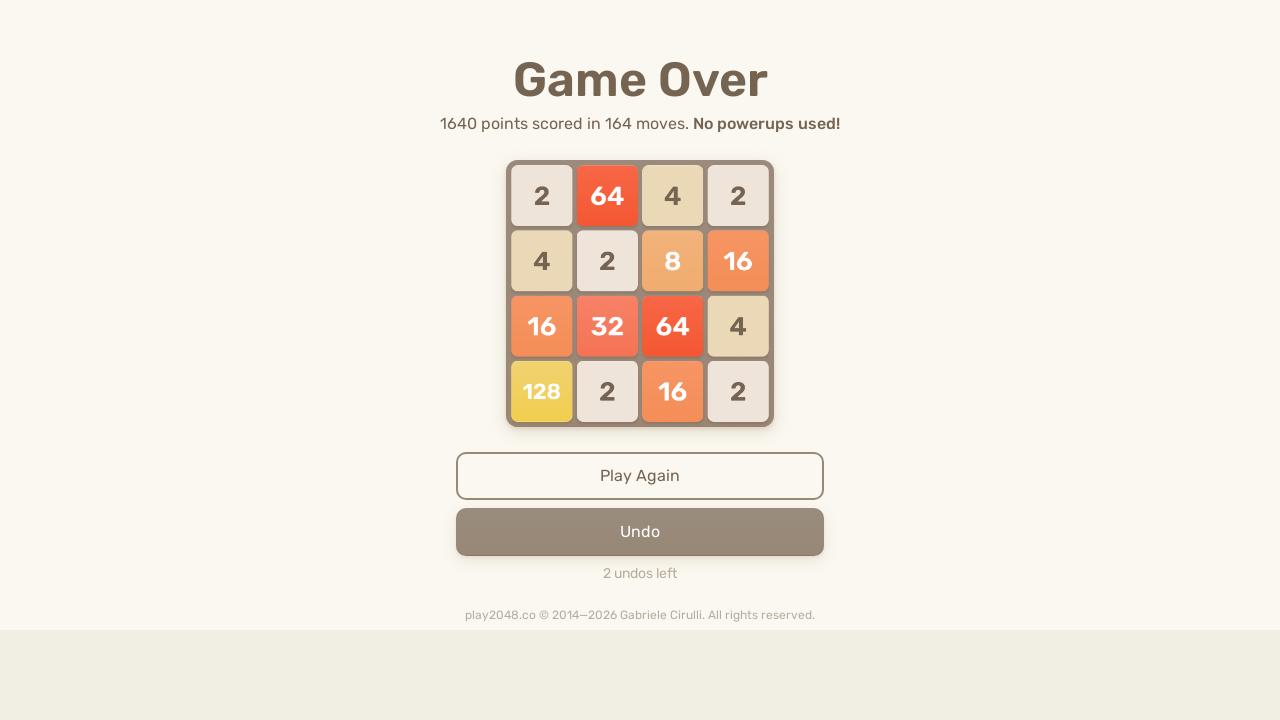

Pressed ArrowDown key on html
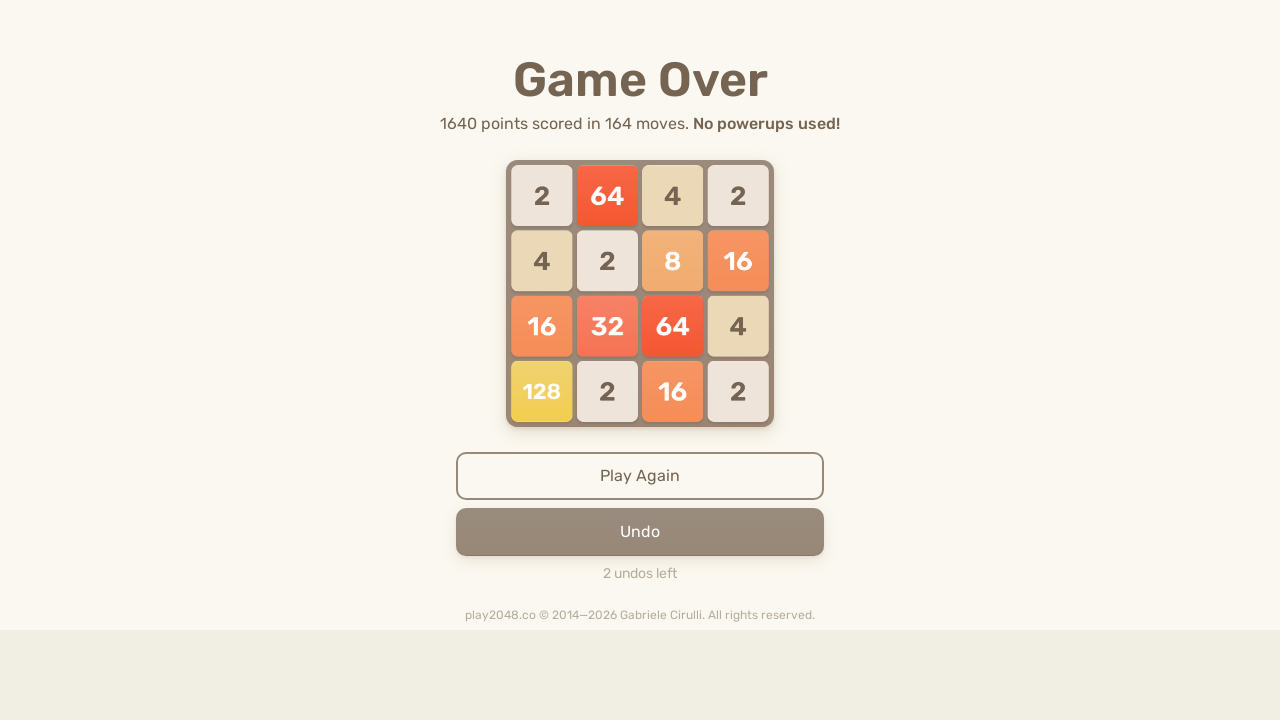

Pressed ArrowLeft key on html
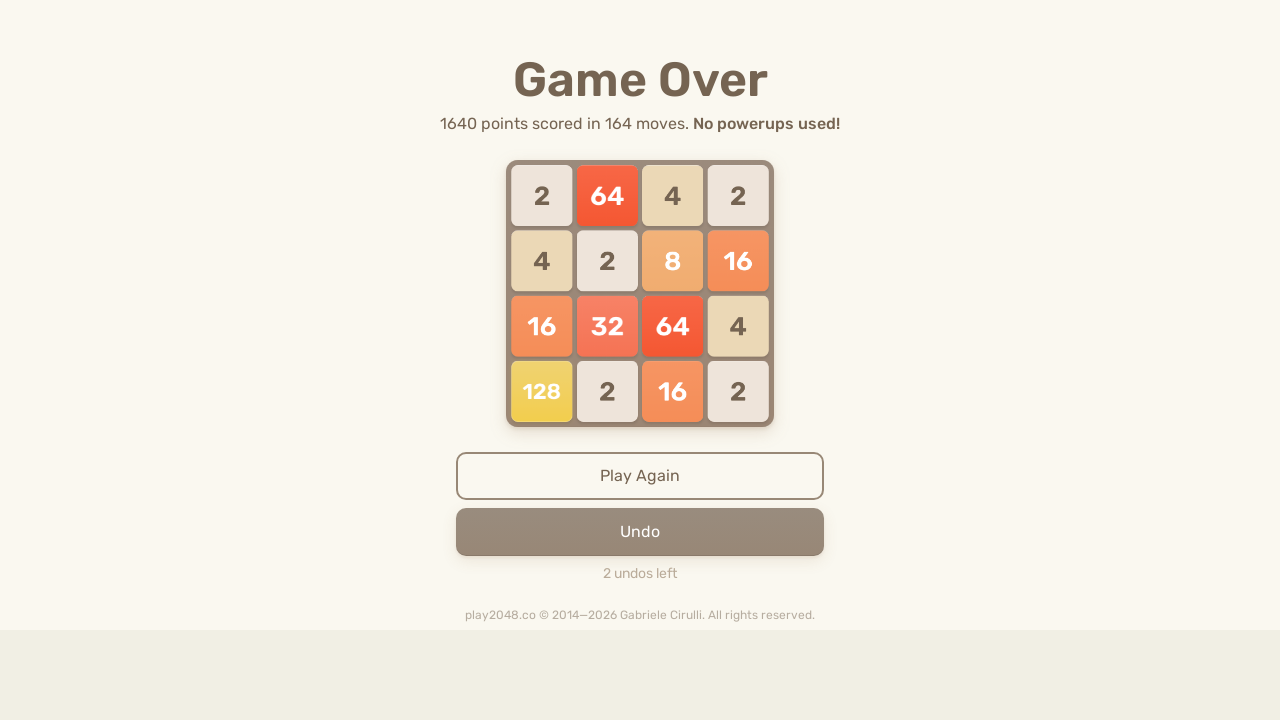

Waited 500ms between move sequences
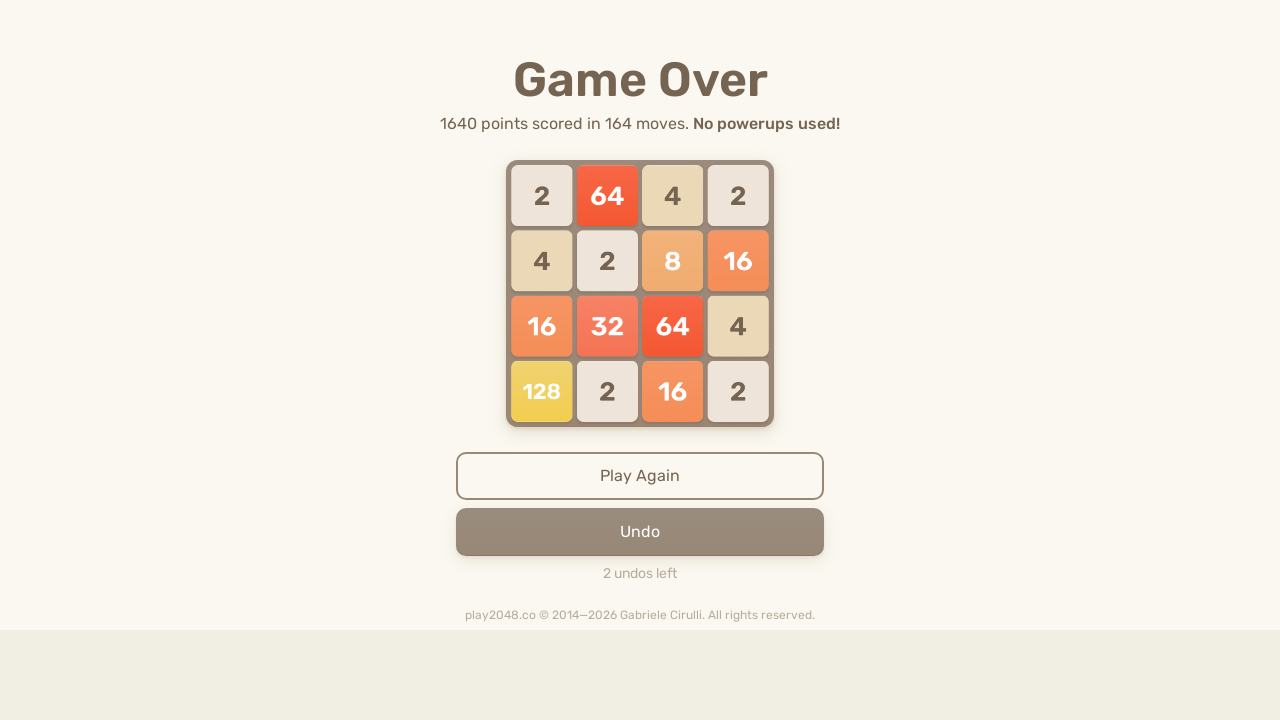

Pressed ArrowUp key on html
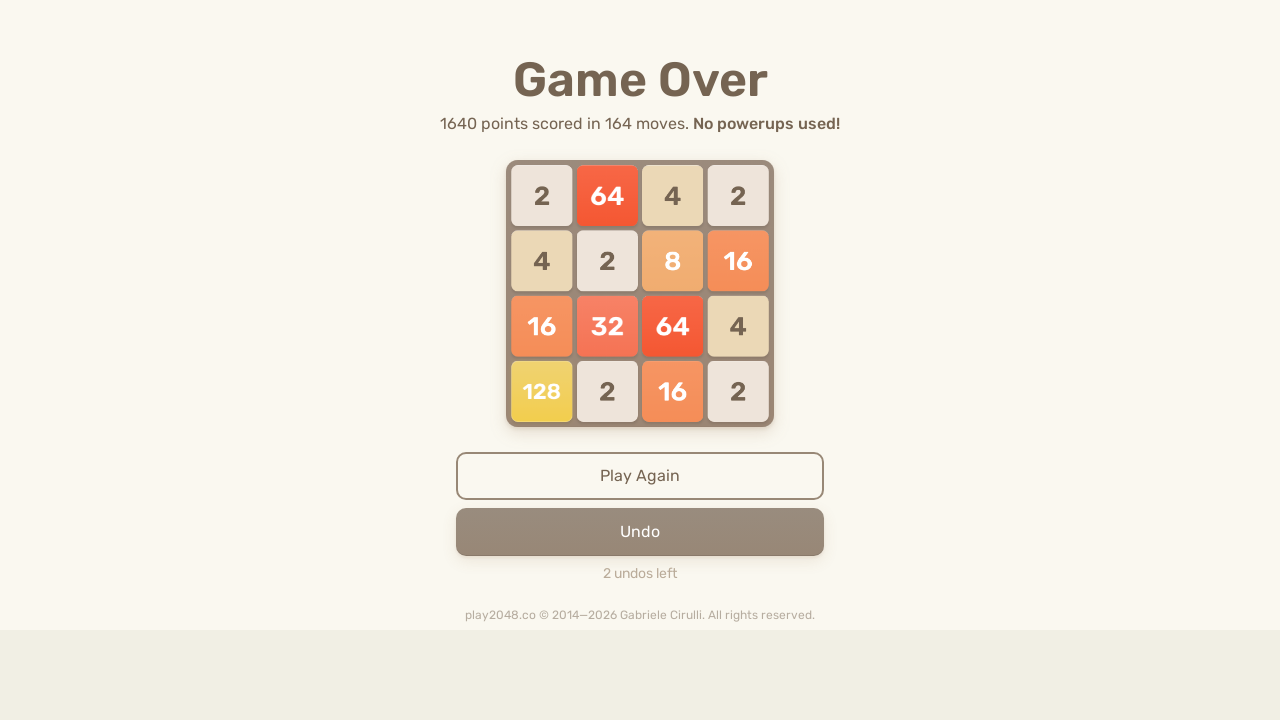

Pressed ArrowRight key on html
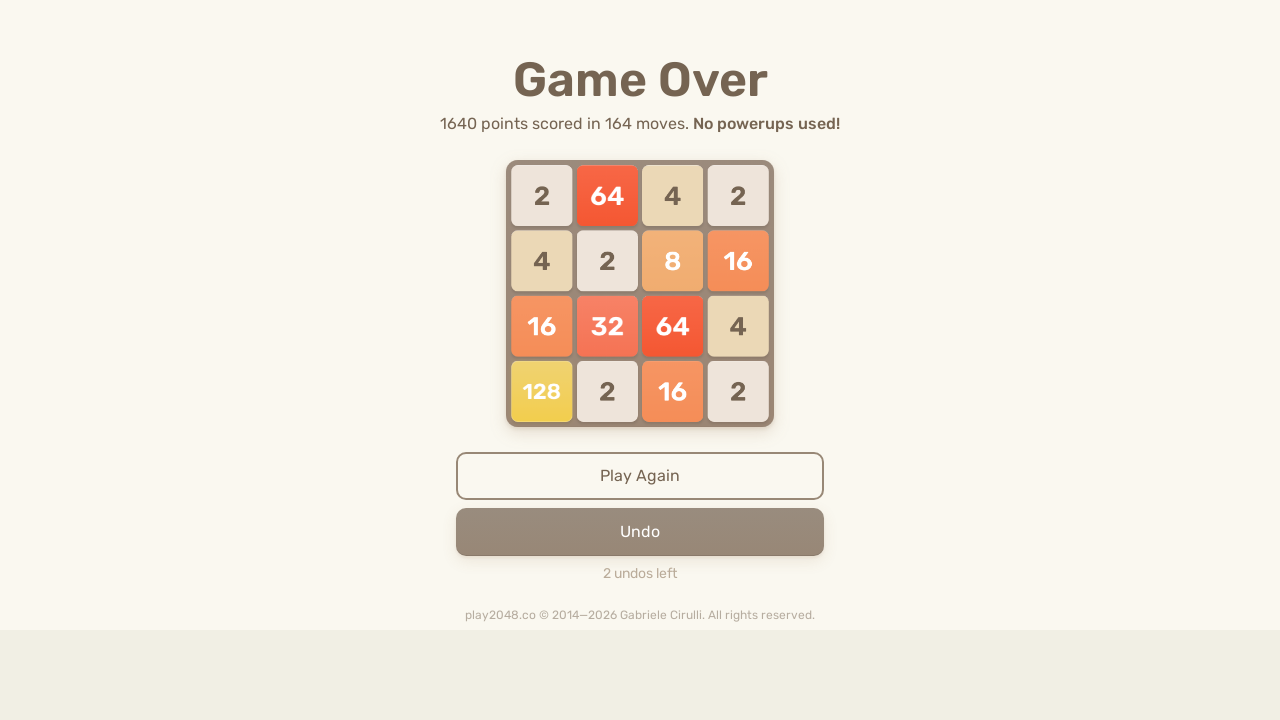

Pressed ArrowDown key on html
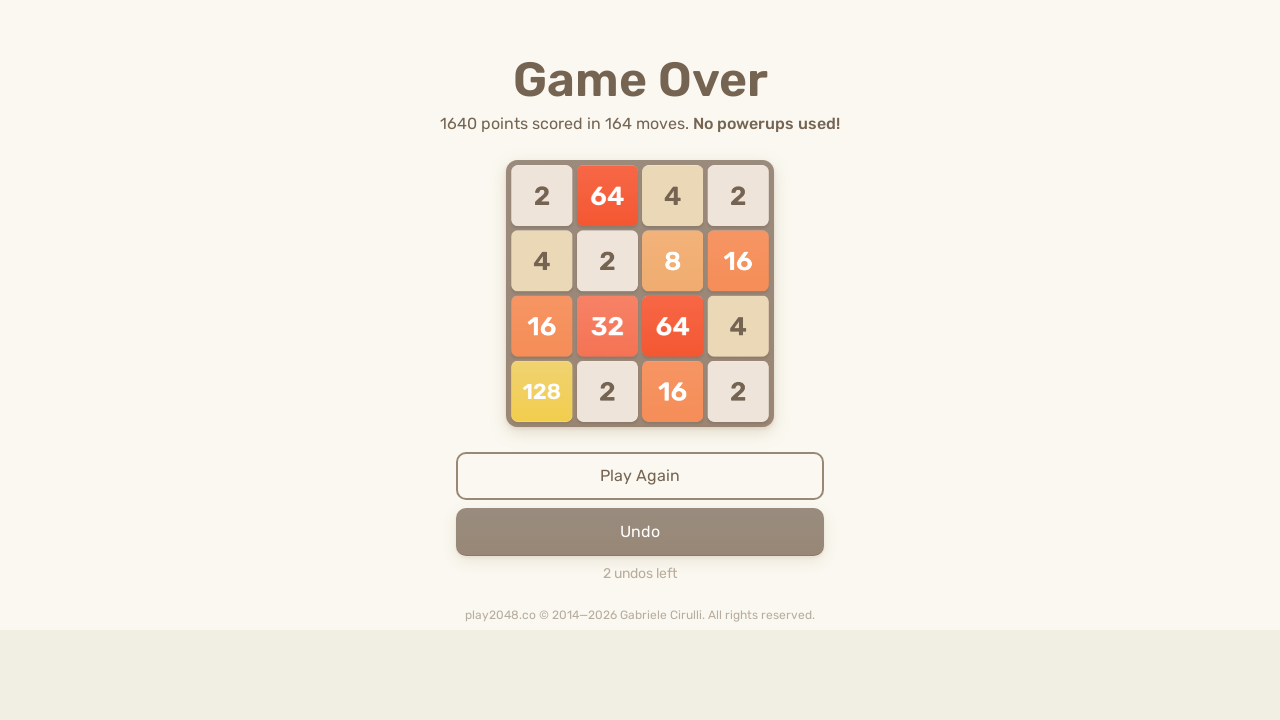

Pressed ArrowLeft key on html
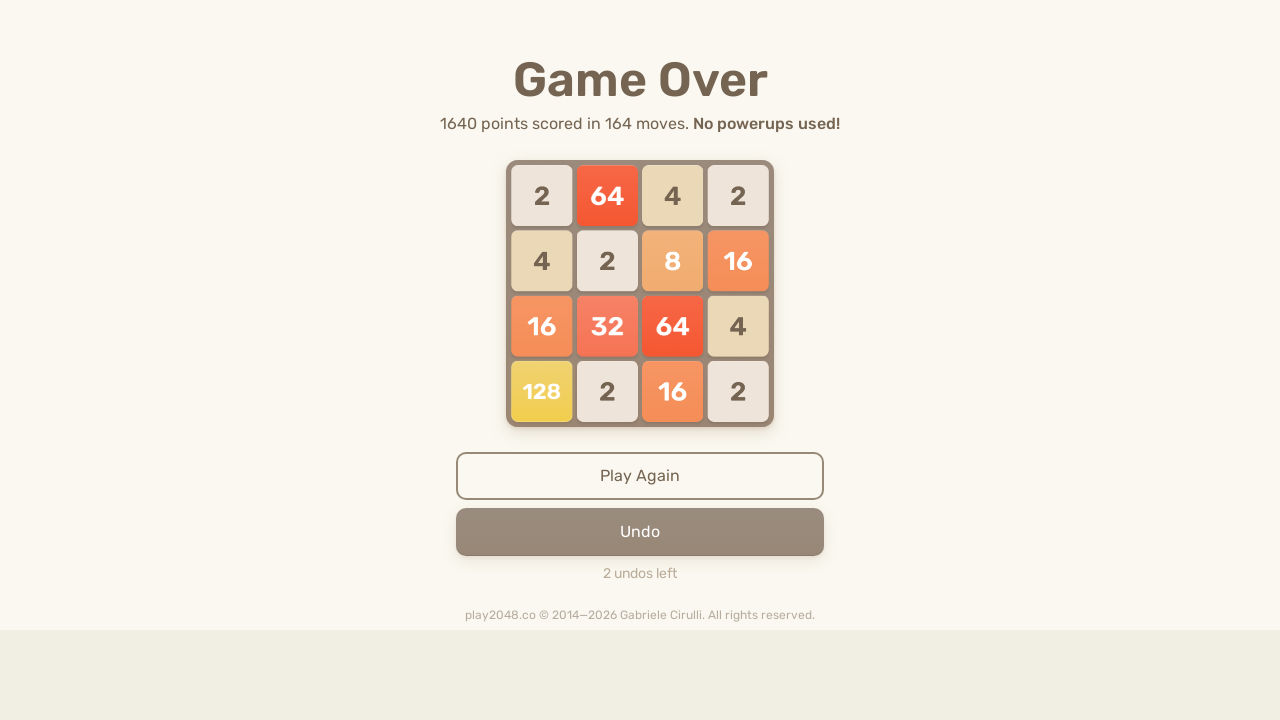

Waited 500ms between move sequences
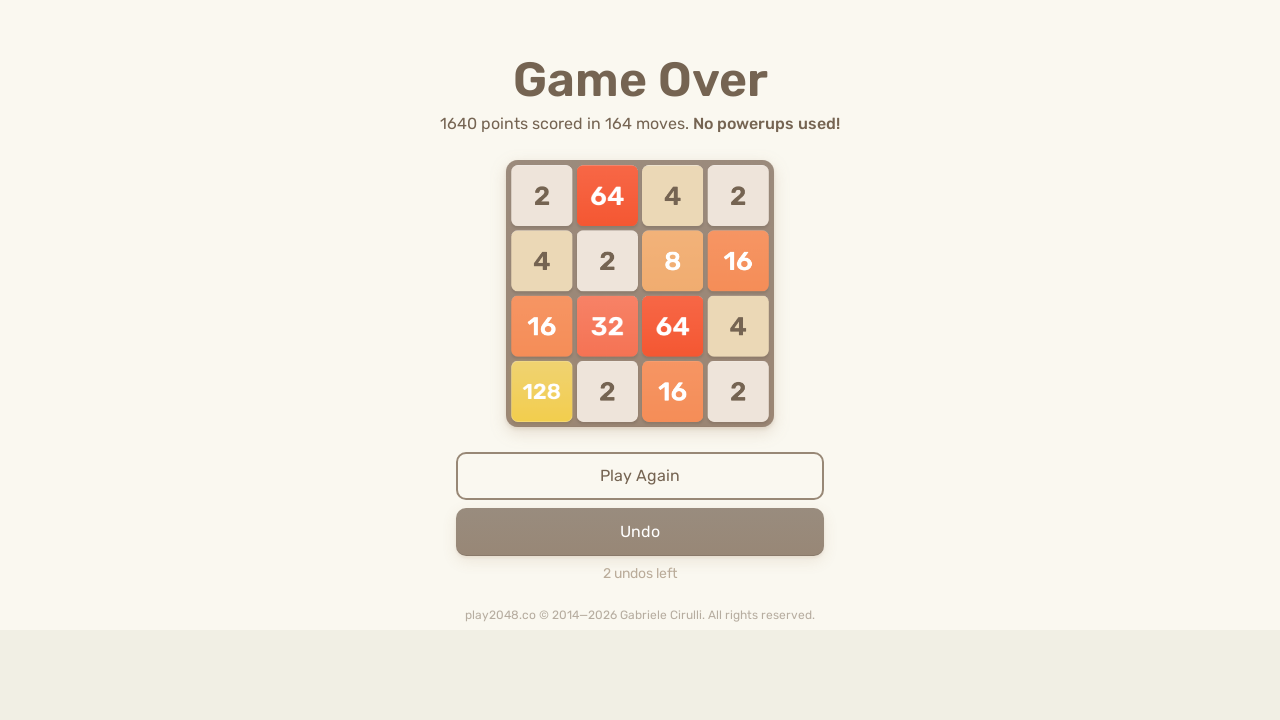

Pressed ArrowUp key on html
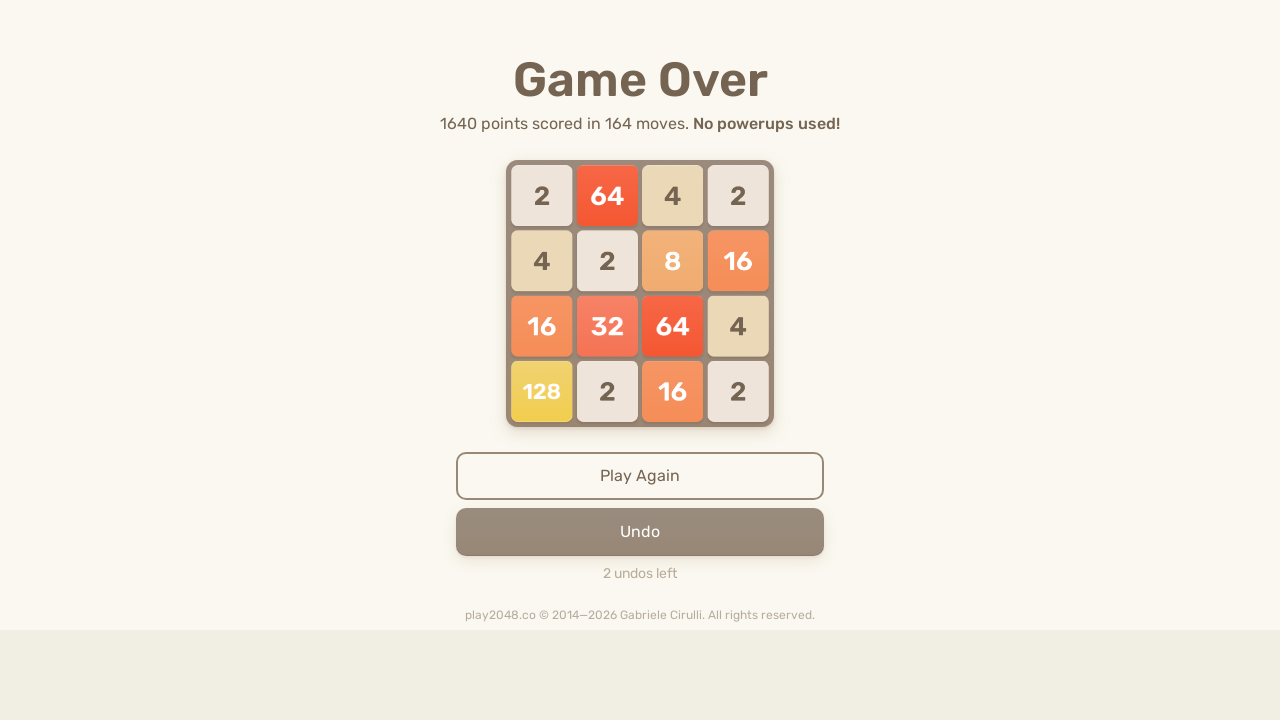

Pressed ArrowRight key on html
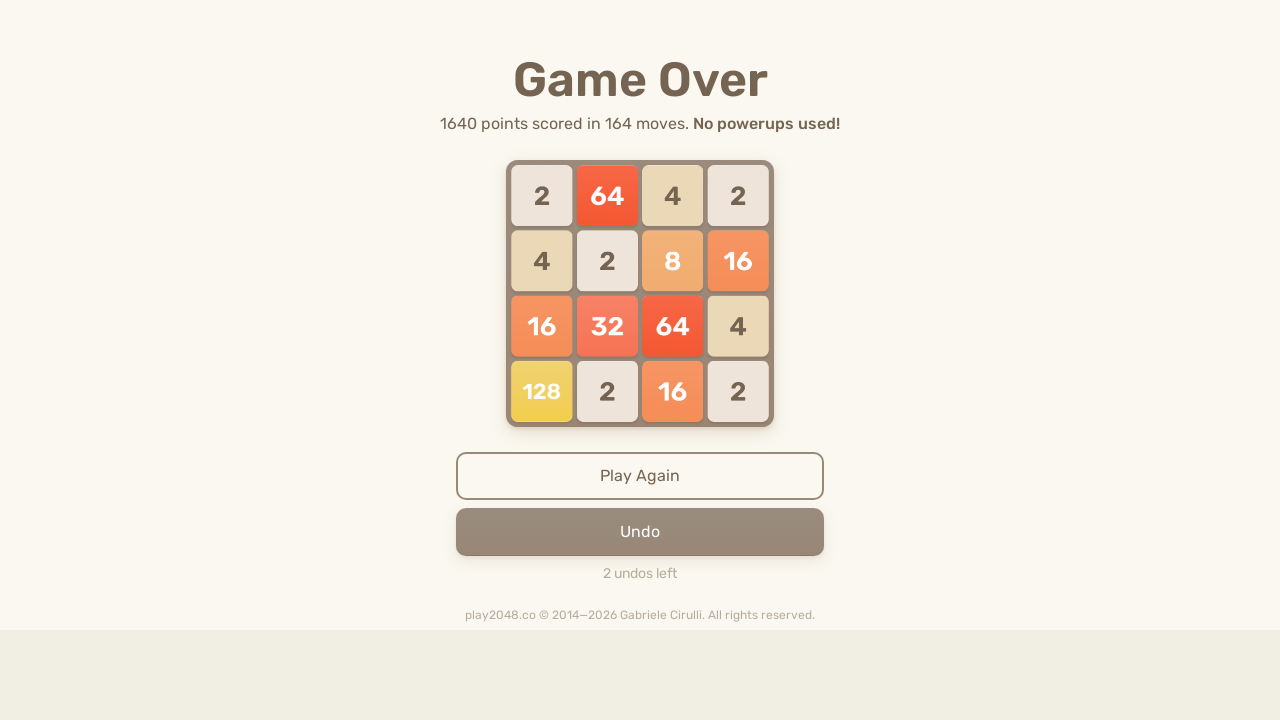

Pressed ArrowDown key on html
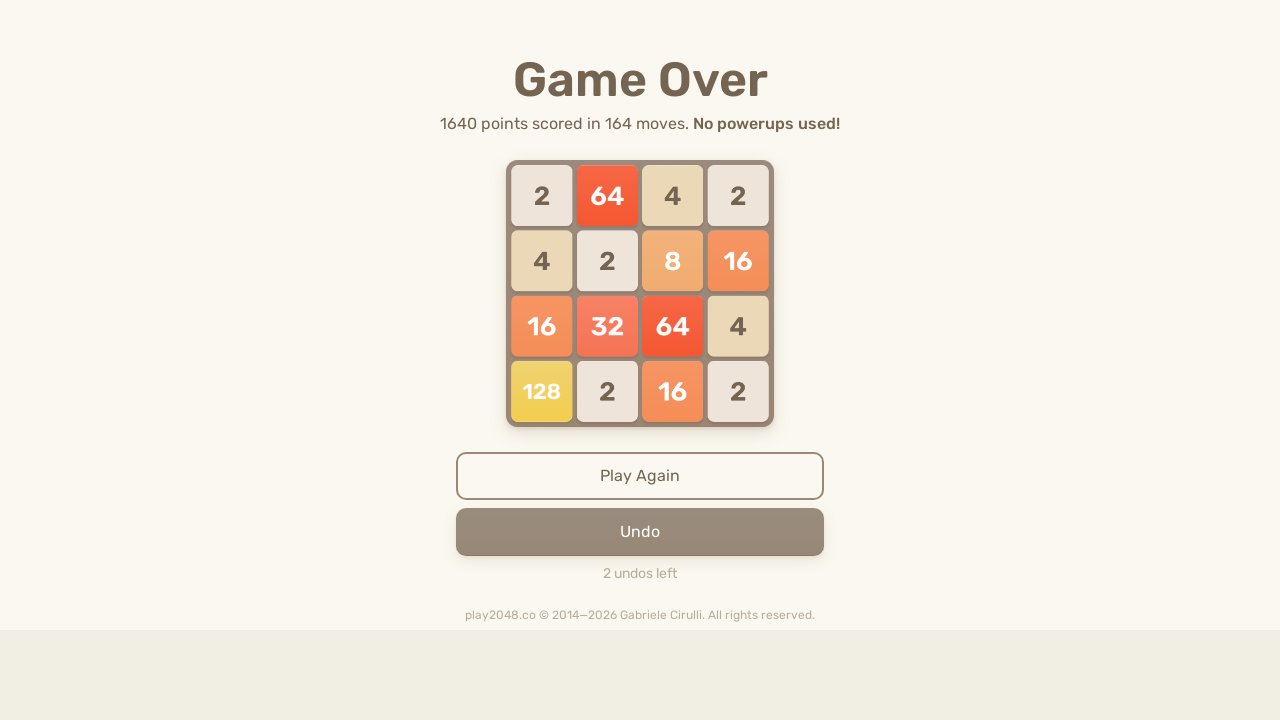

Pressed ArrowLeft key on html
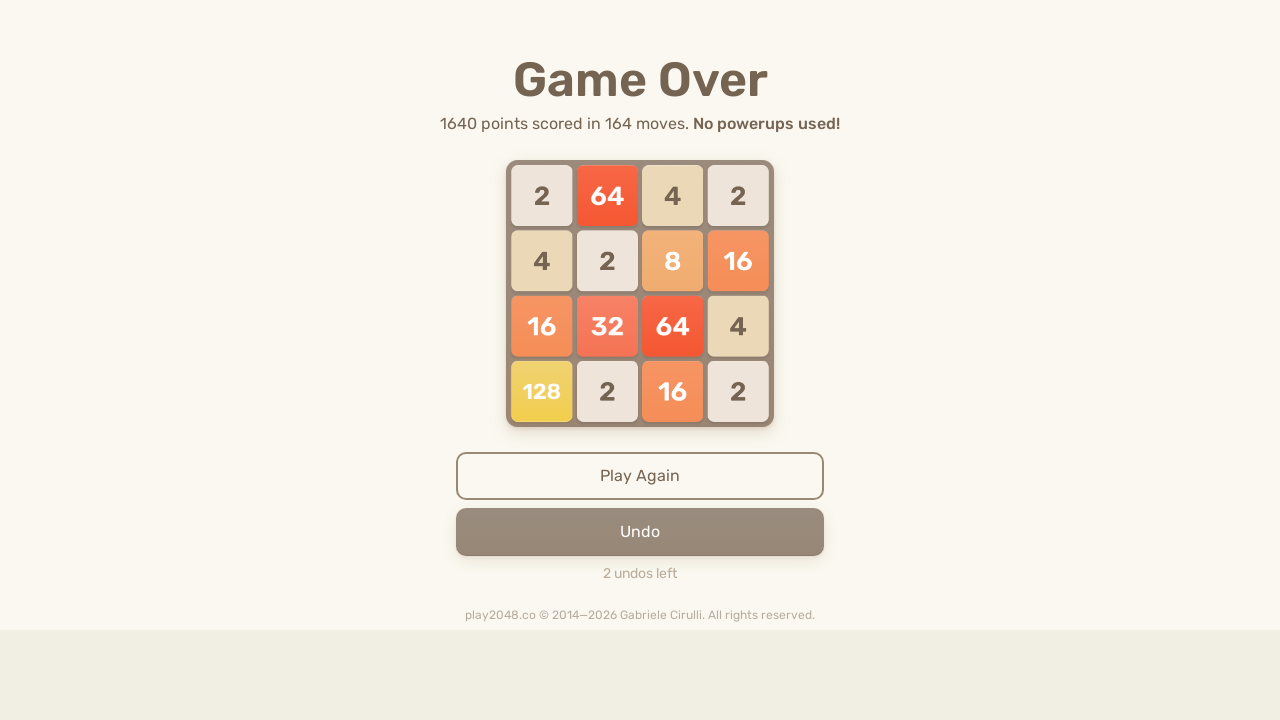

Waited 500ms between move sequences
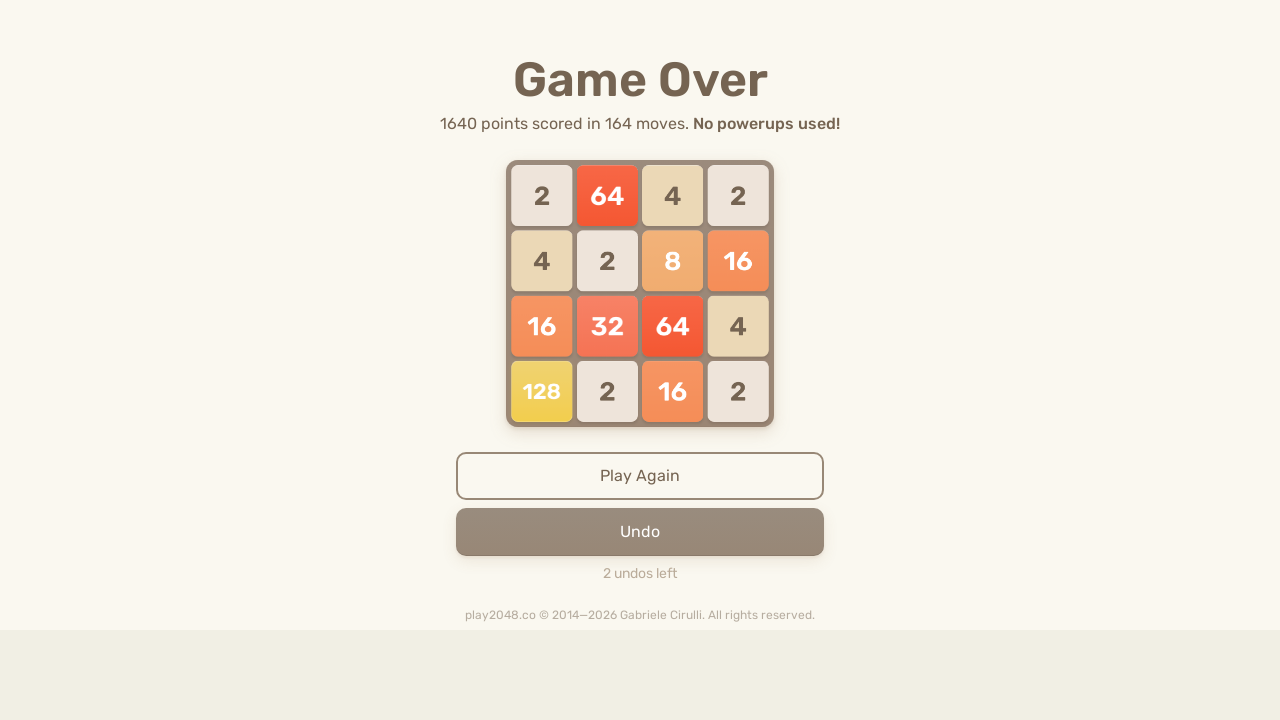

Pressed ArrowUp key on html
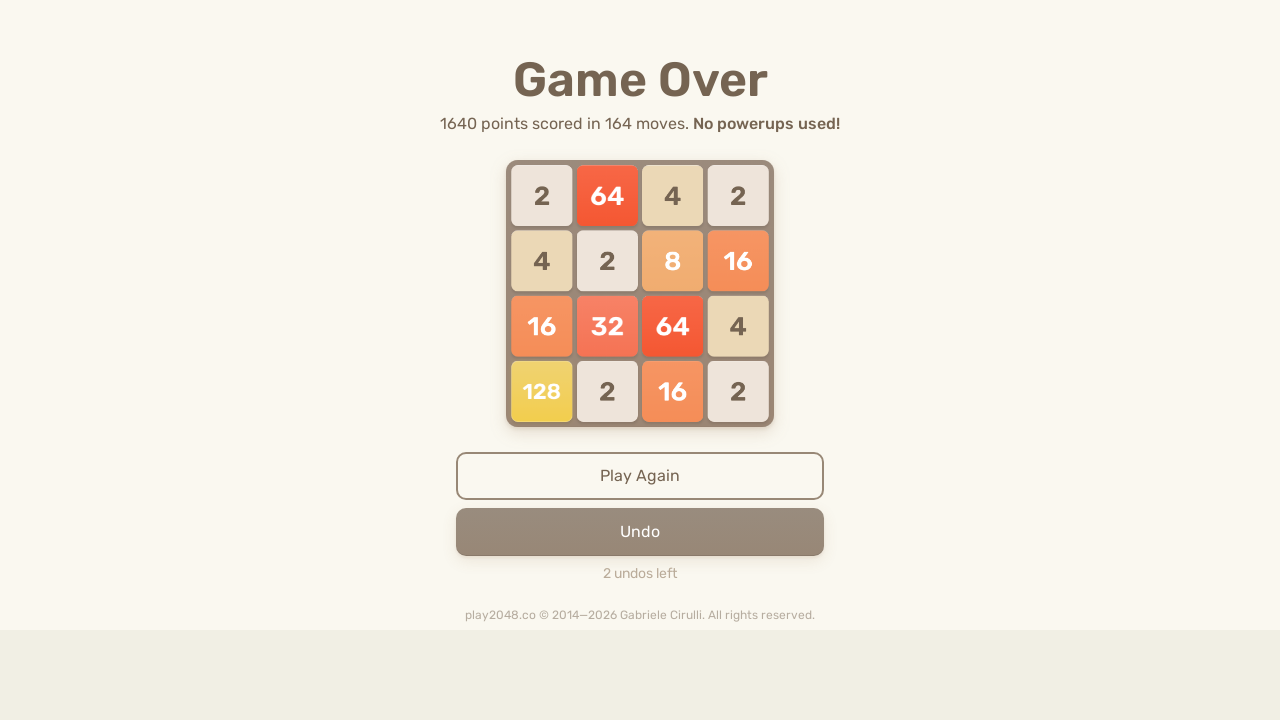

Pressed ArrowRight key on html
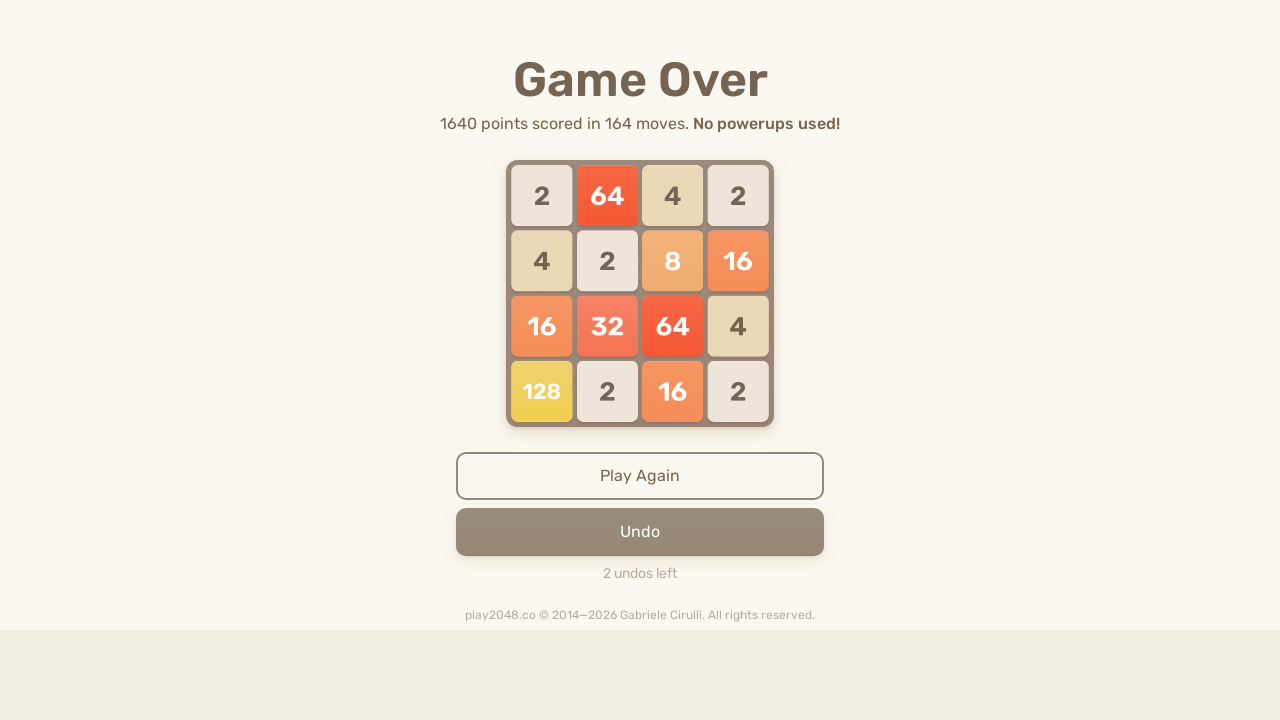

Pressed ArrowDown key on html
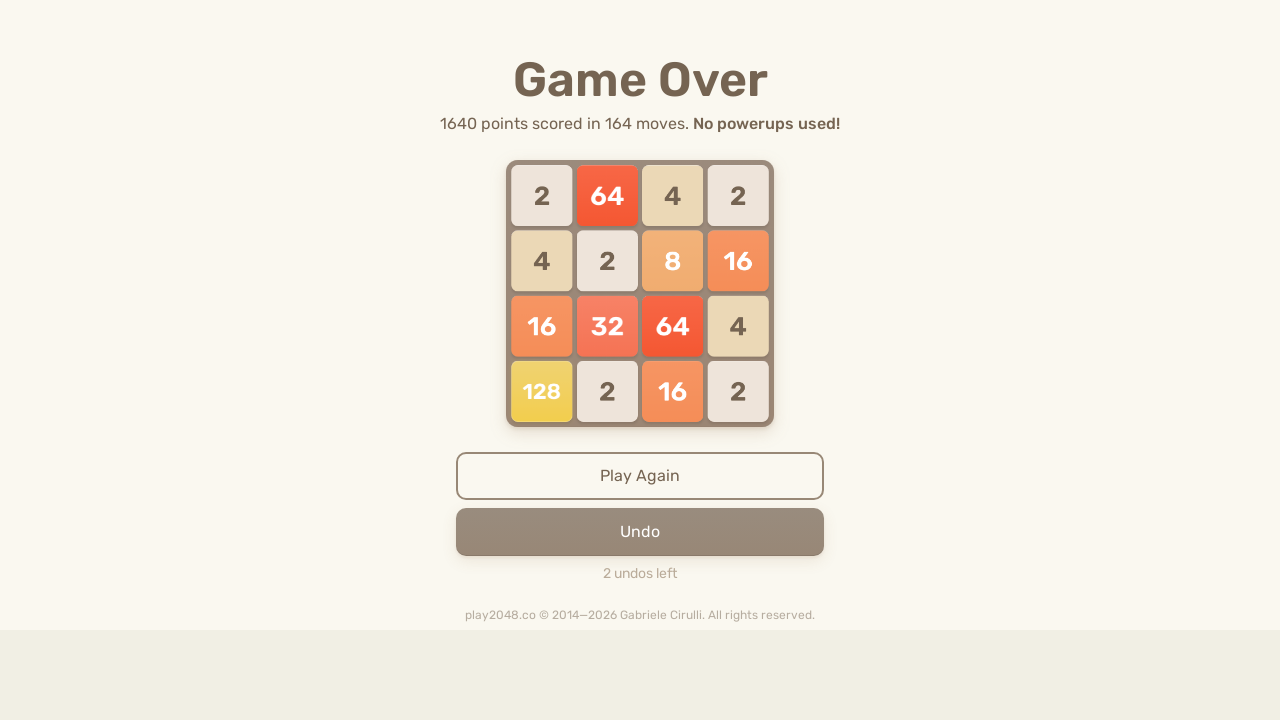

Pressed ArrowLeft key on html
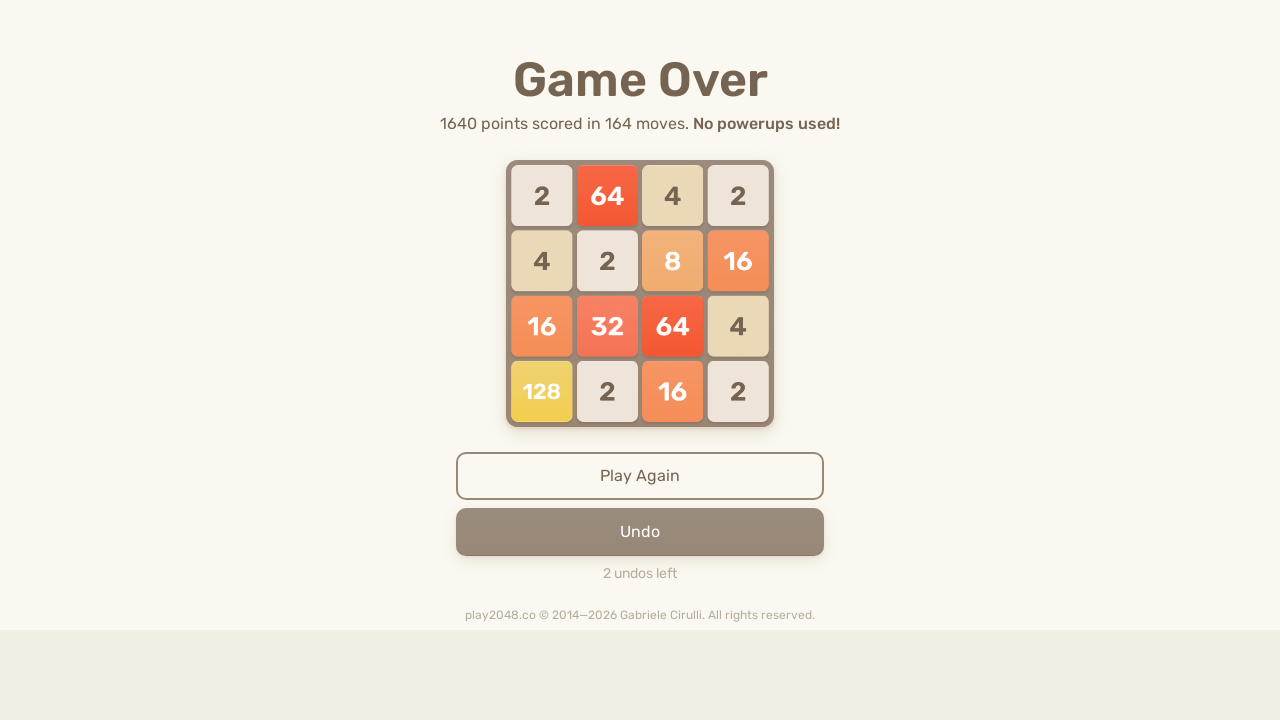

Waited 500ms between move sequences
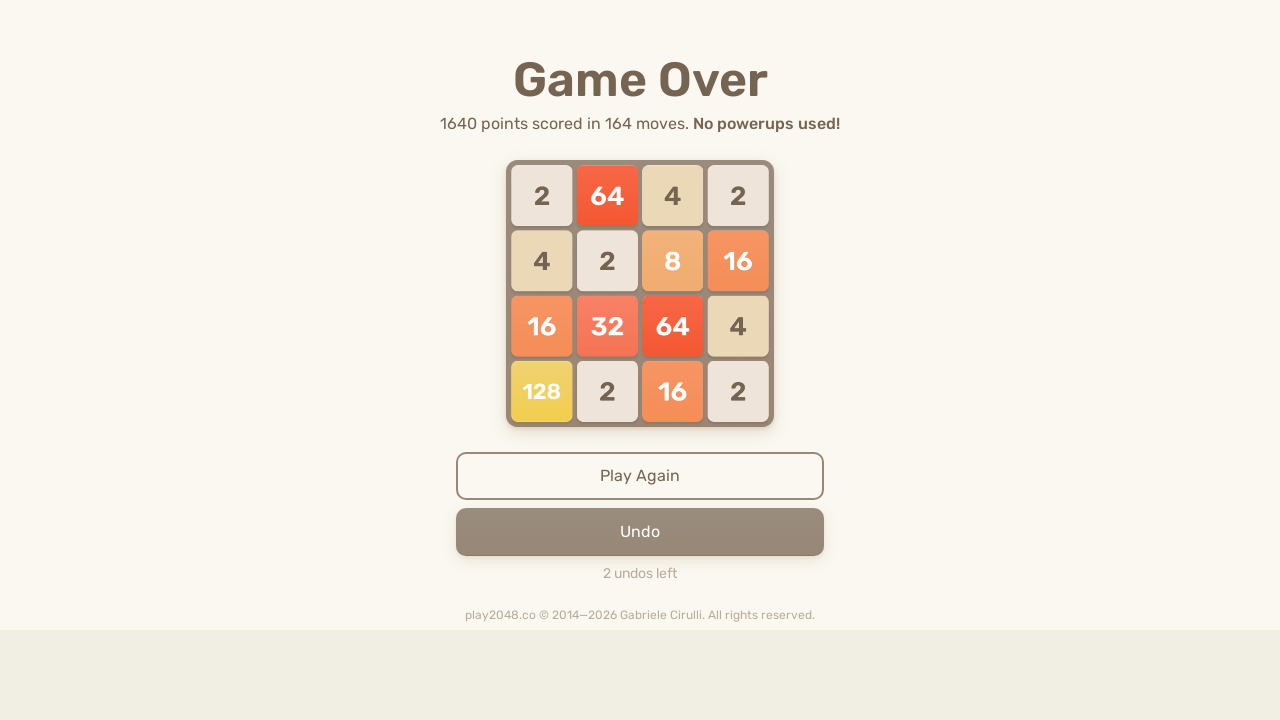

Pressed ArrowUp key on html
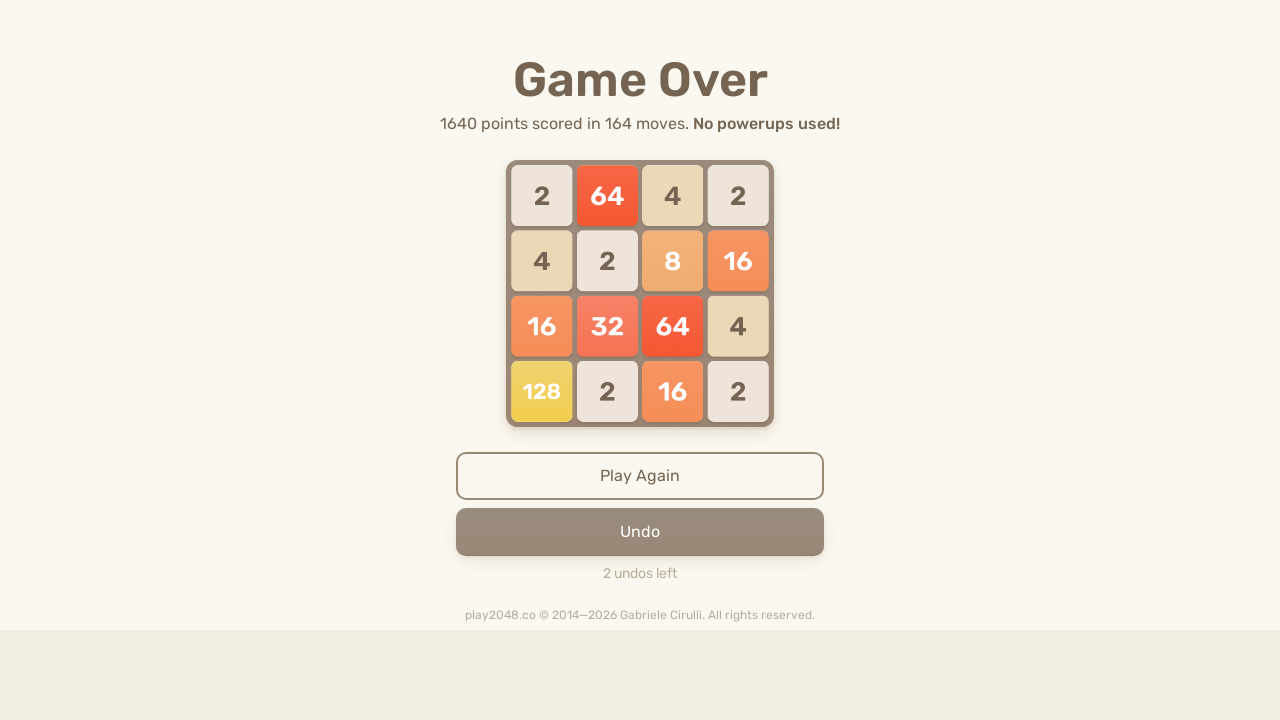

Pressed ArrowRight key on html
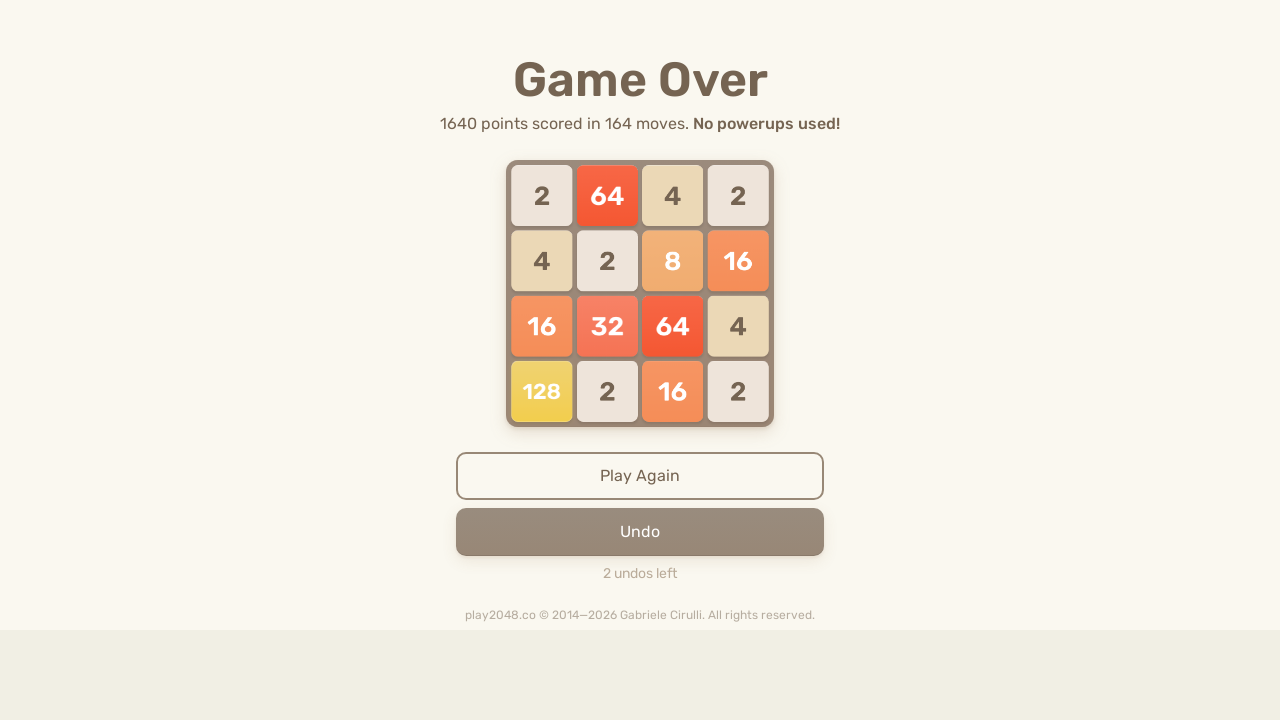

Pressed ArrowDown key on html
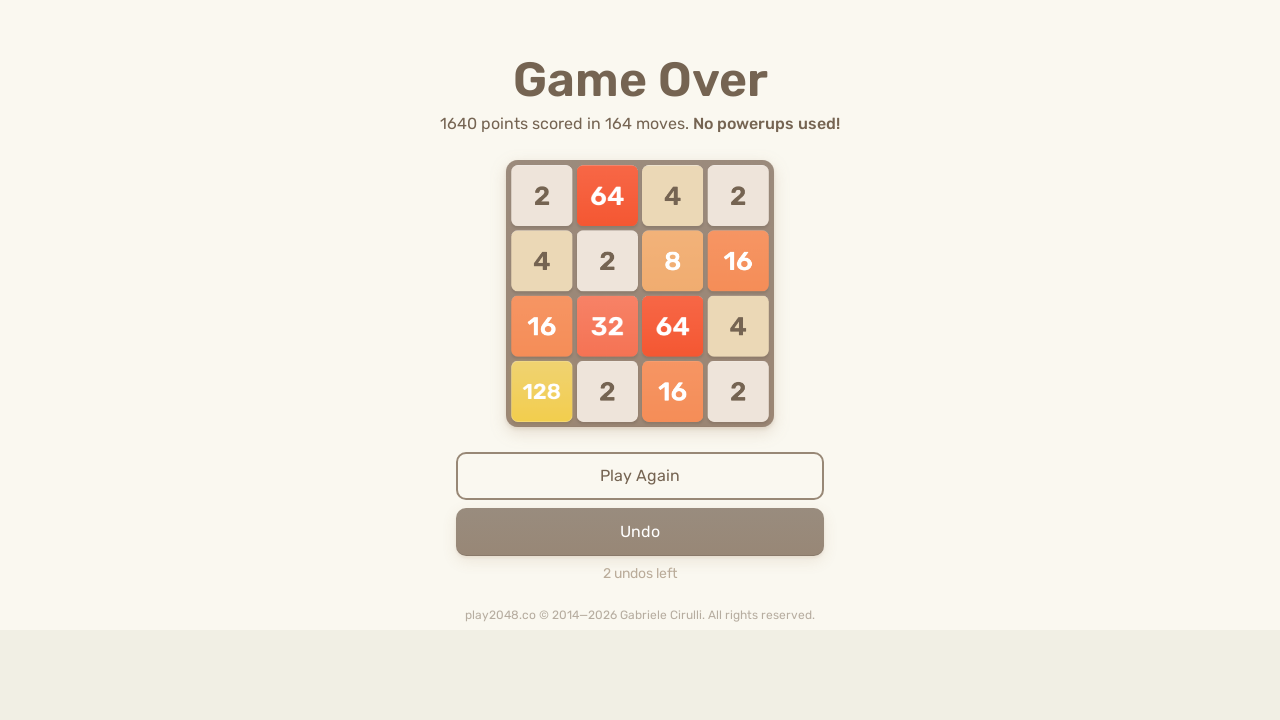

Pressed ArrowLeft key on html
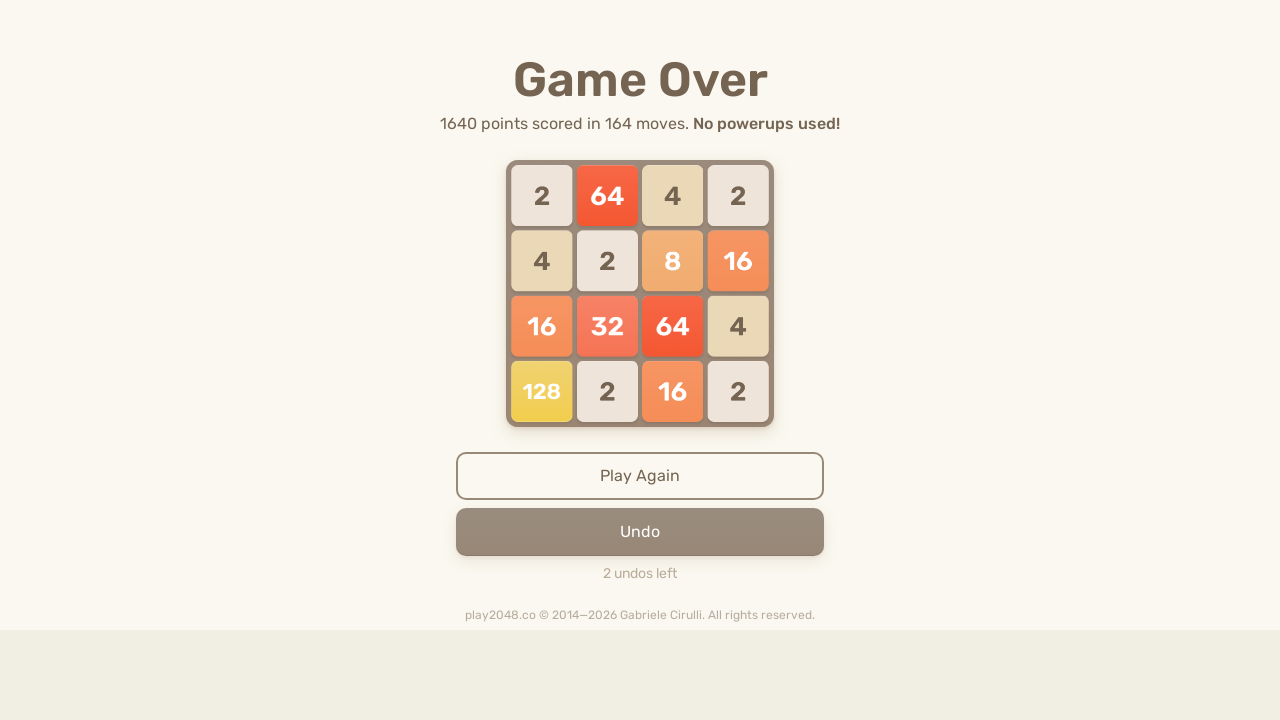

Waited 500ms between move sequences
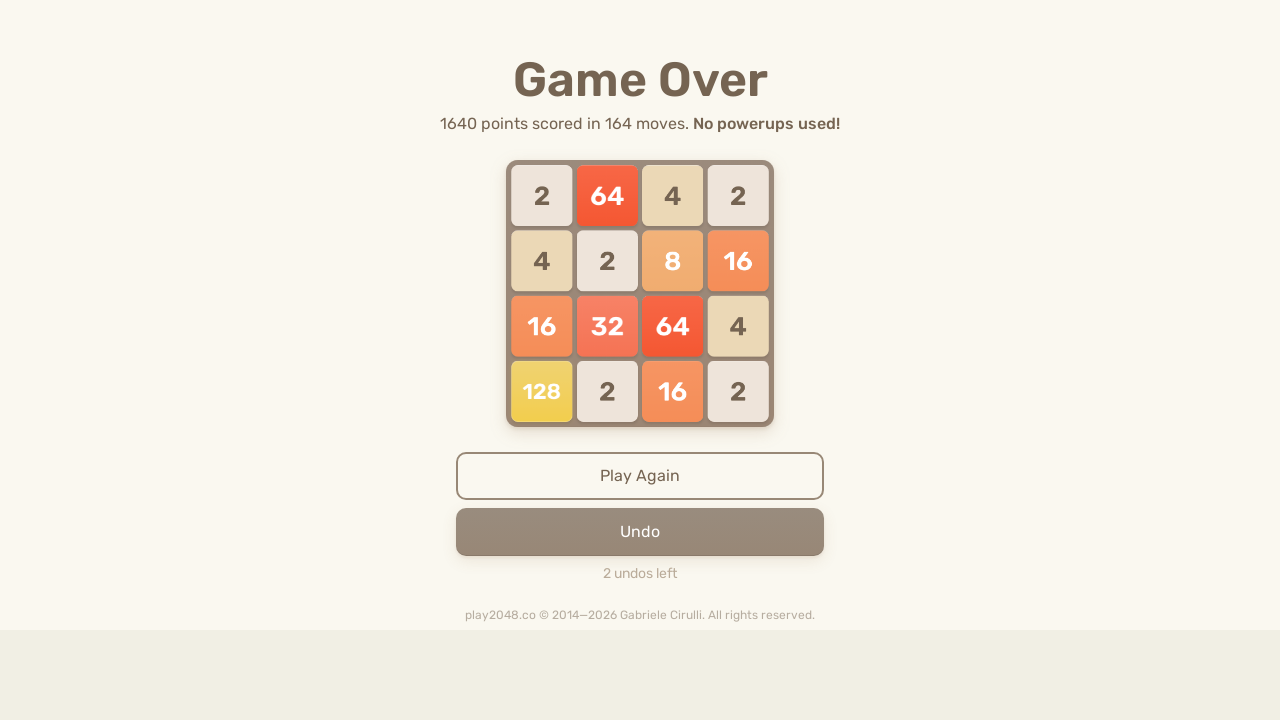

Pressed ArrowUp key on html
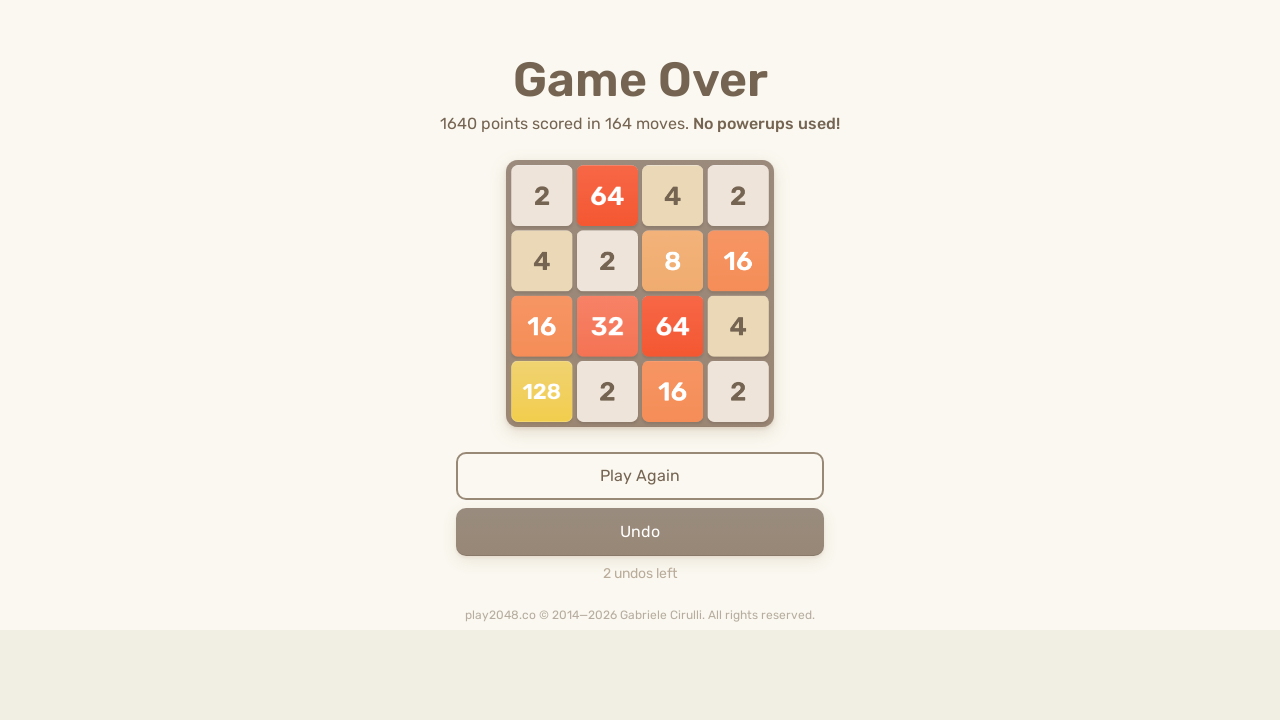

Pressed ArrowRight key on html
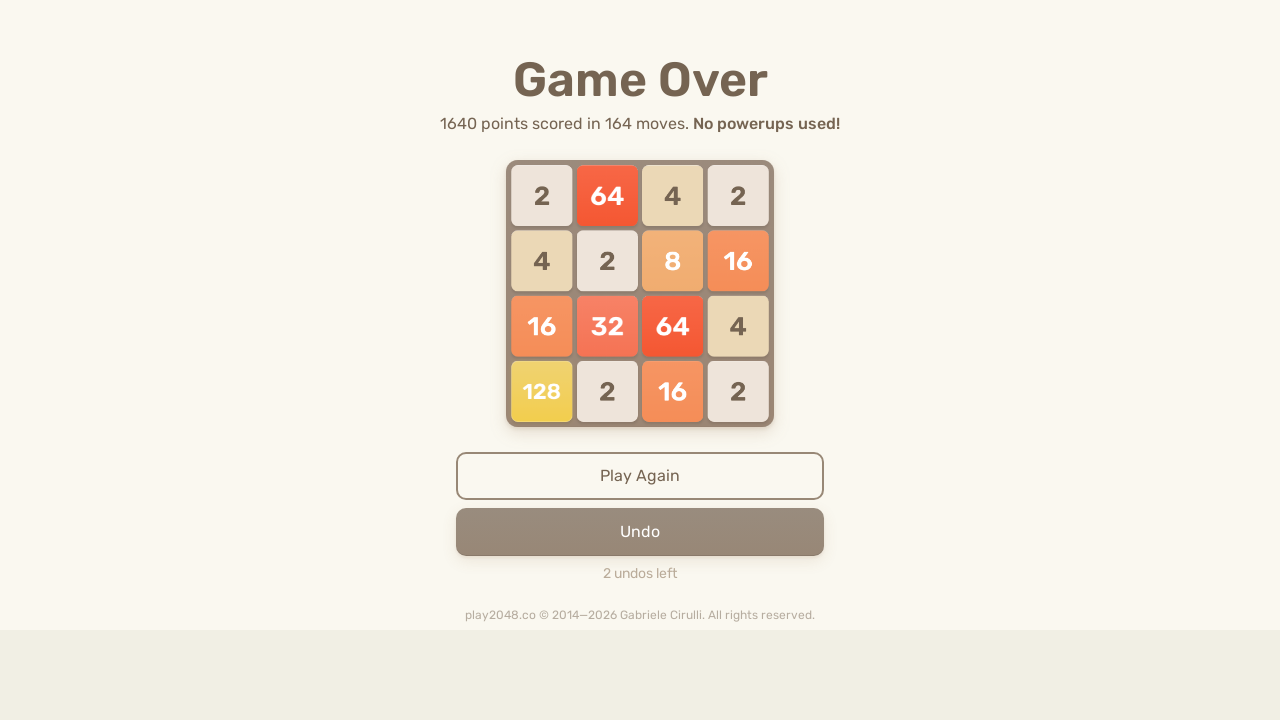

Pressed ArrowDown key on html
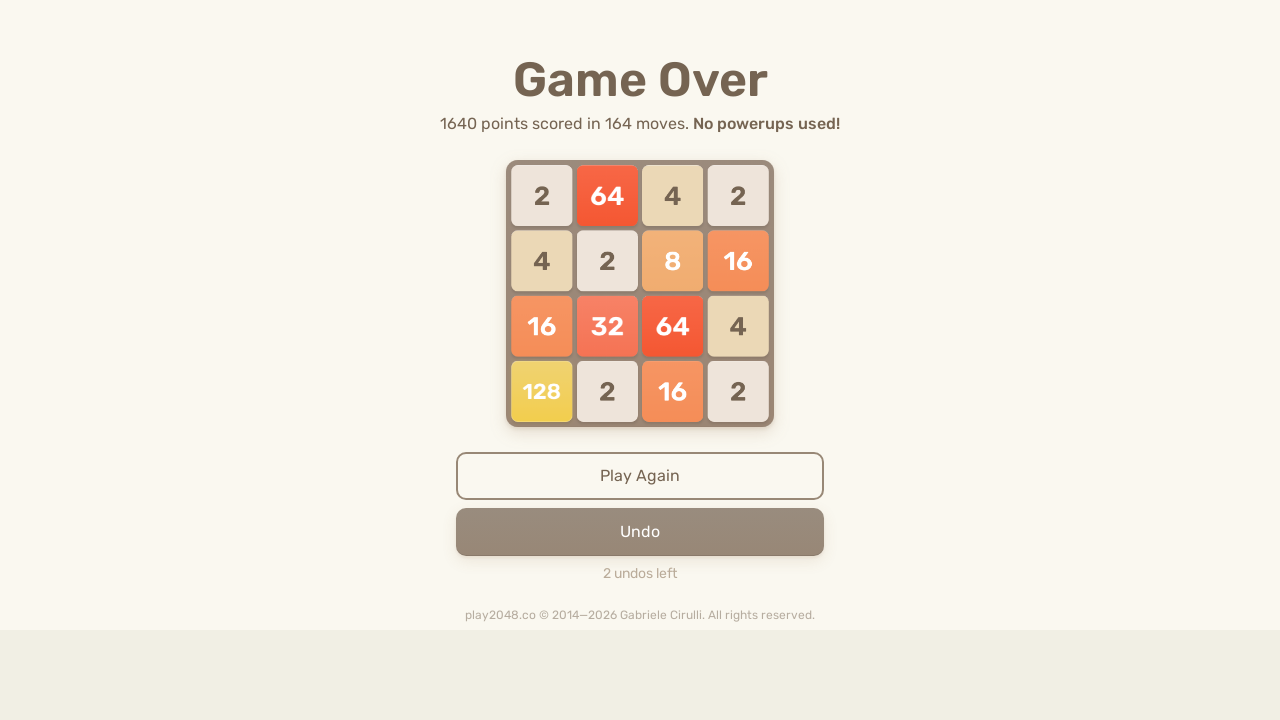

Pressed ArrowLeft key on html
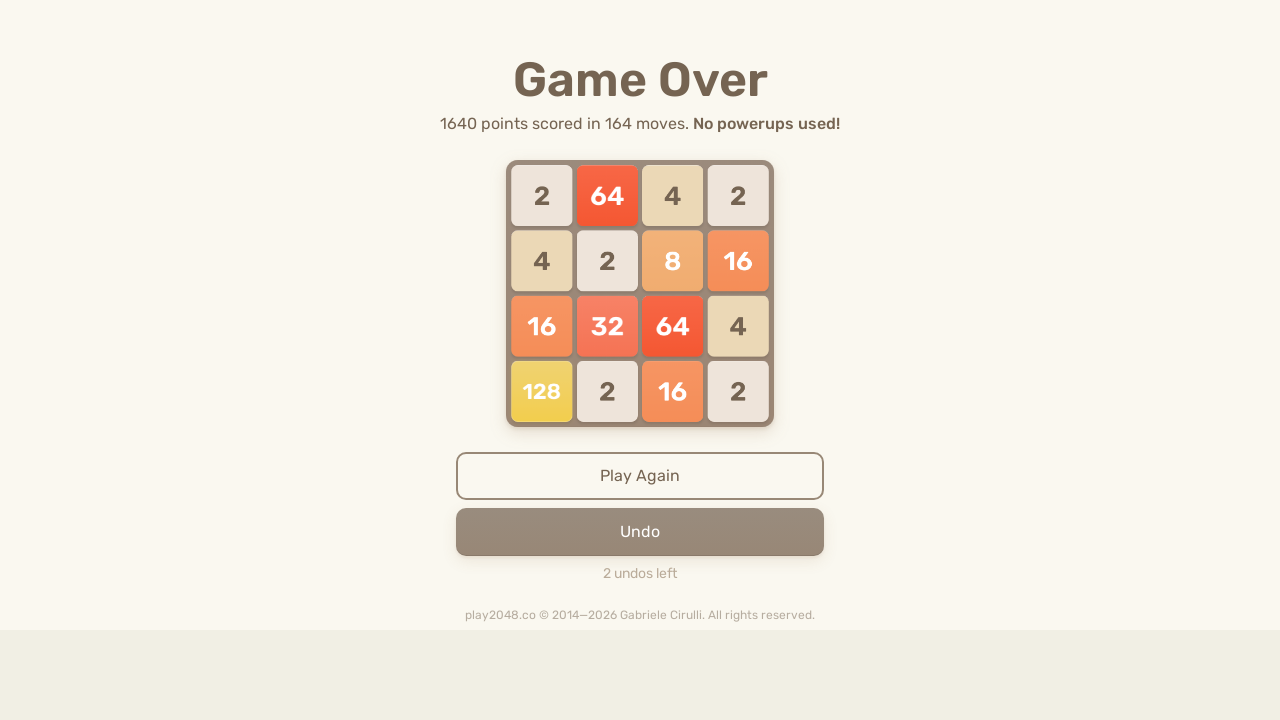

Waited 500ms between move sequences
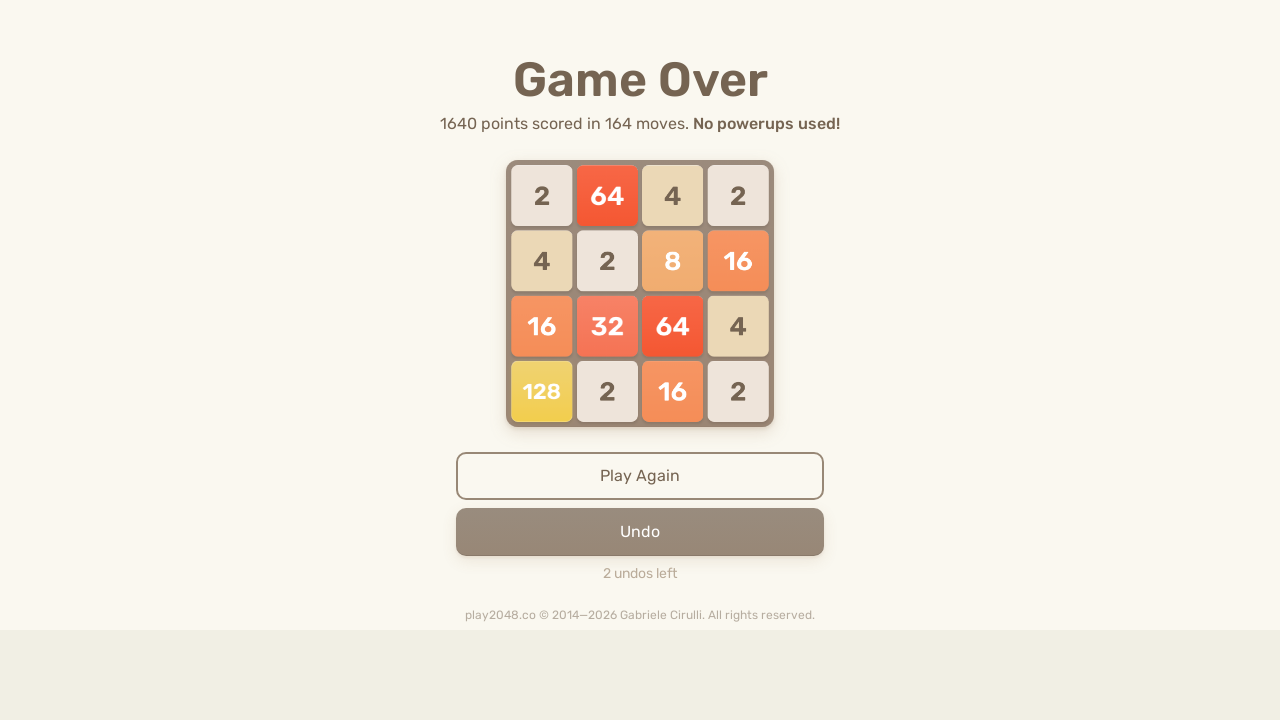

Pressed ArrowUp key on html
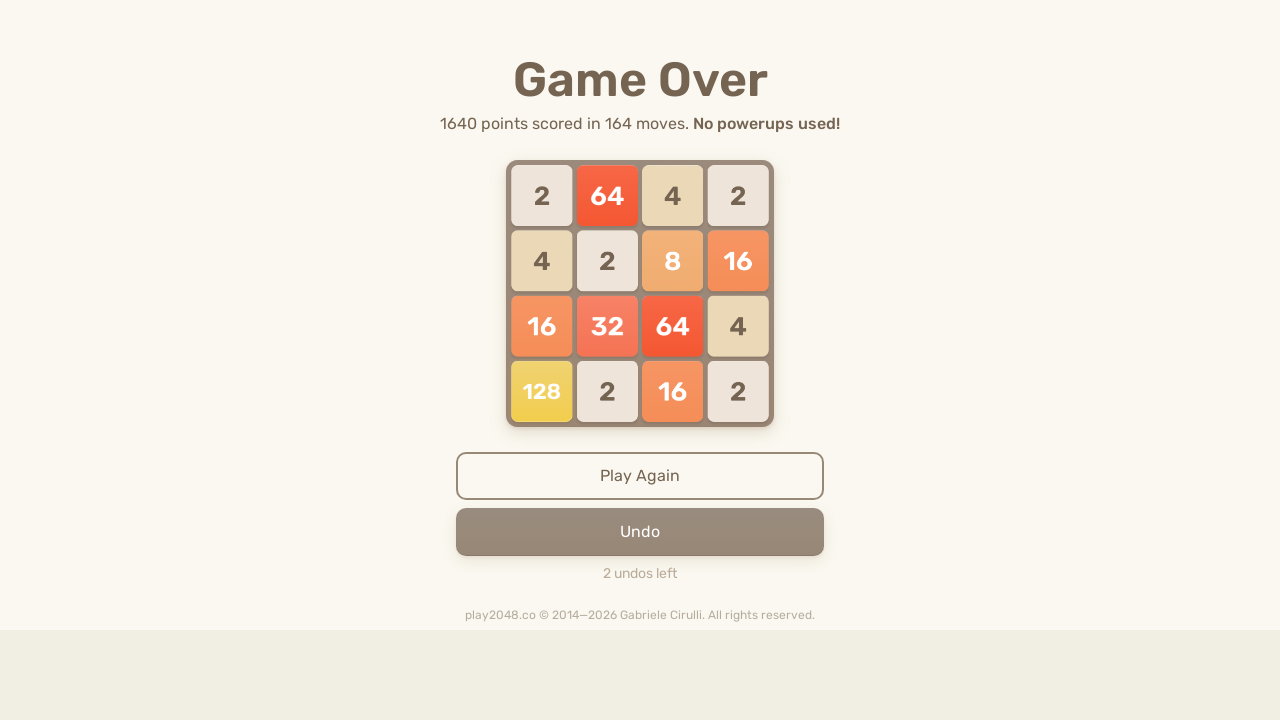

Pressed ArrowRight key on html
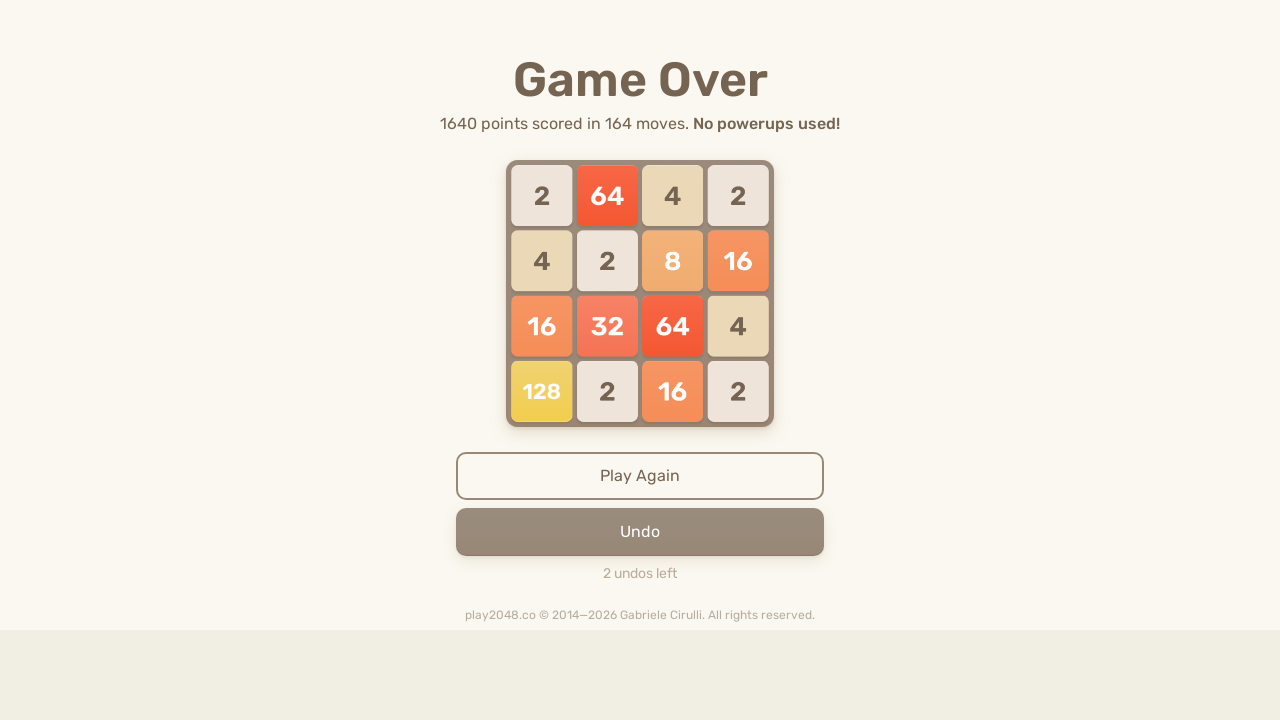

Pressed ArrowDown key on html
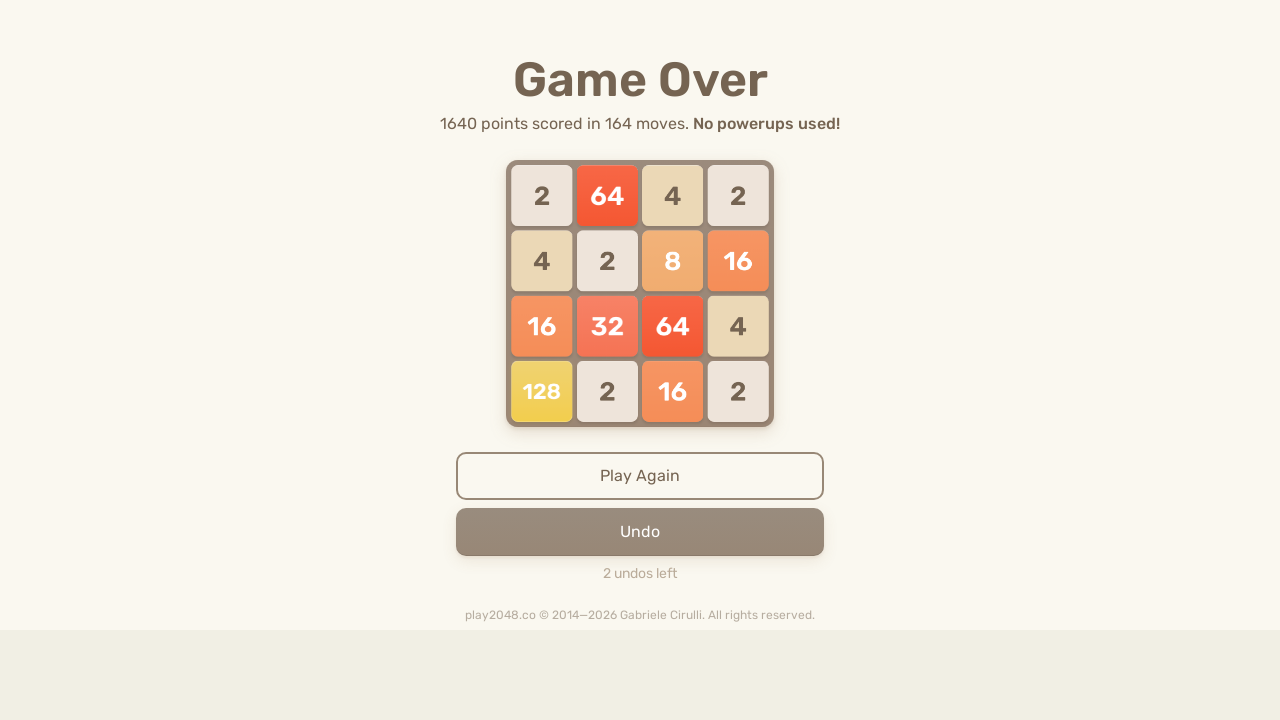

Pressed ArrowLeft key on html
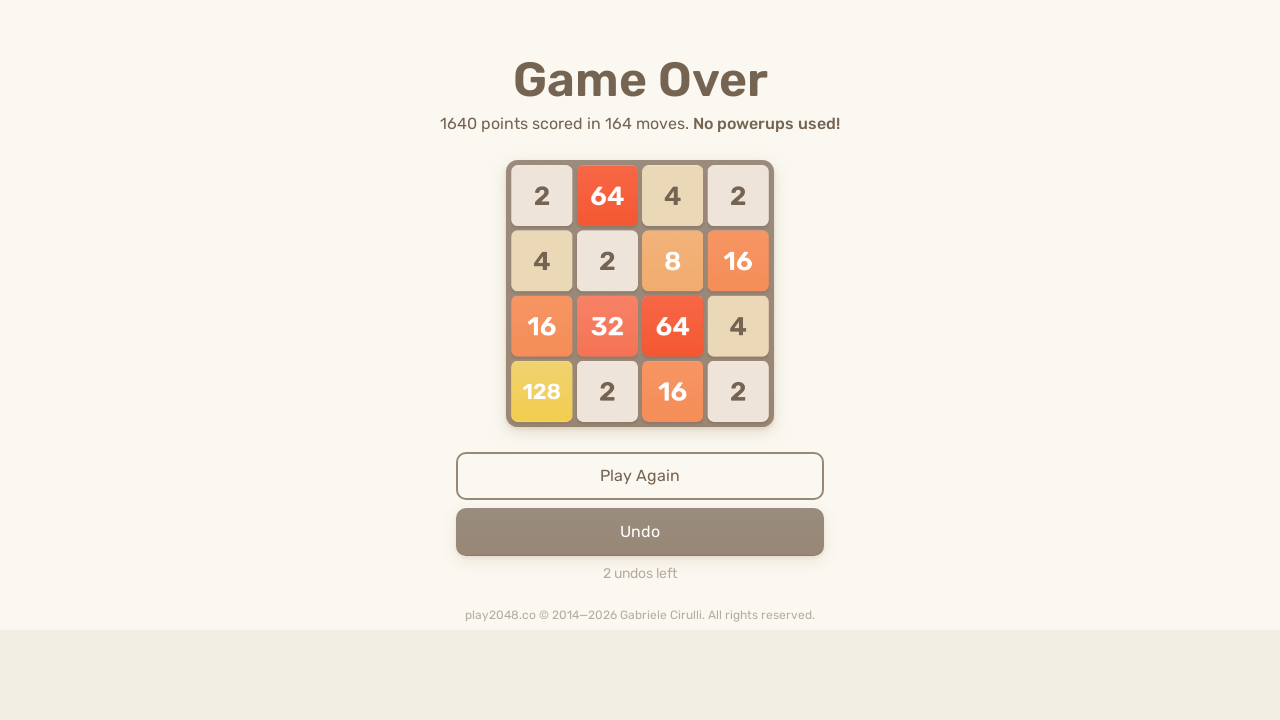

Waited 500ms between move sequences
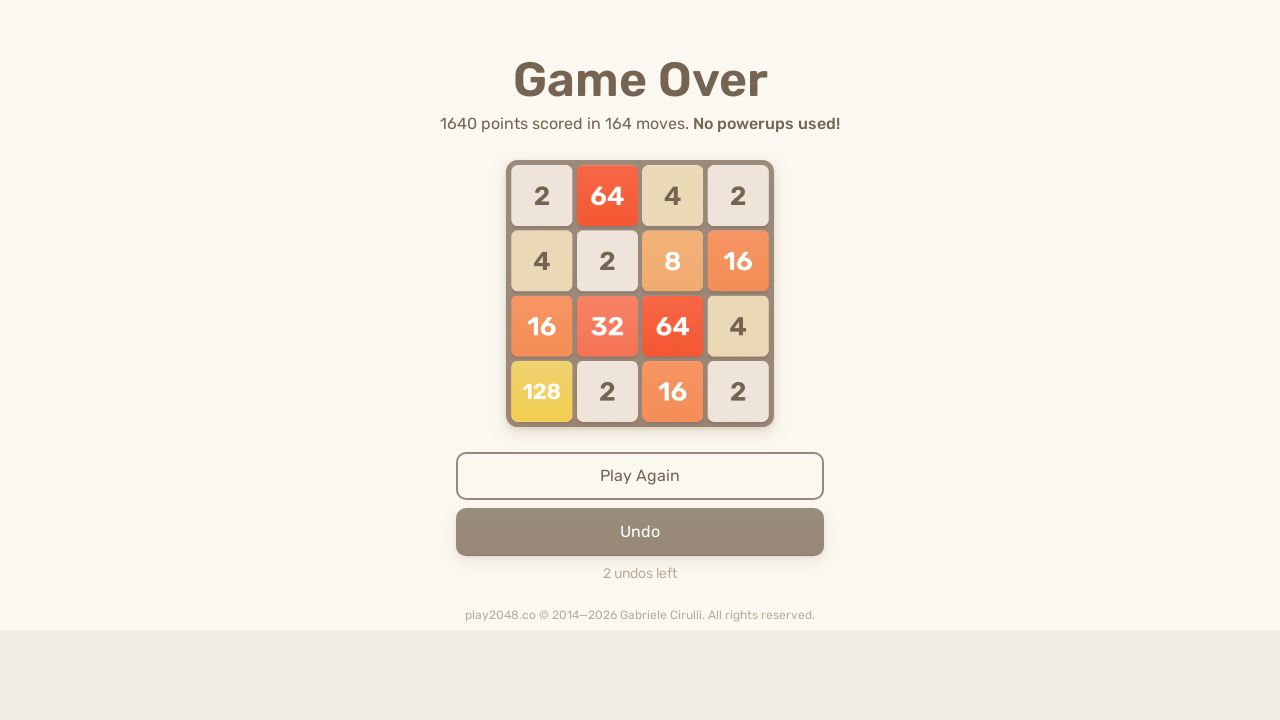

Pressed ArrowUp key on html
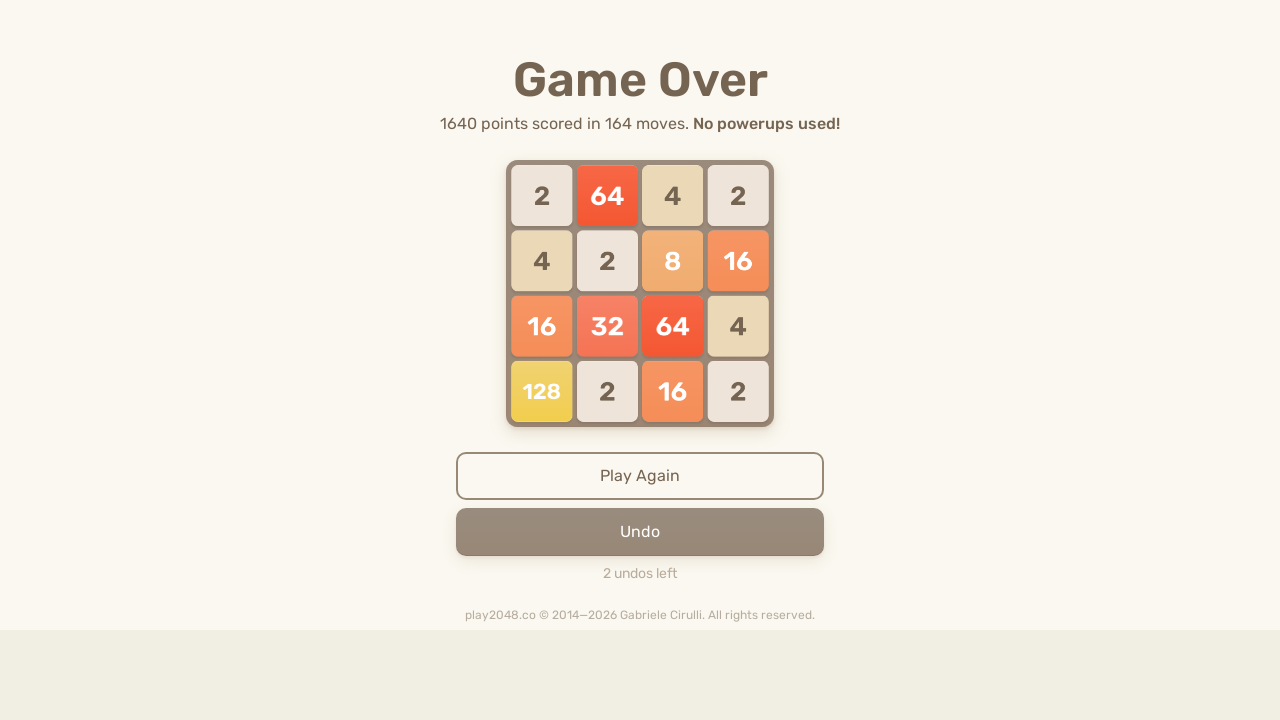

Pressed ArrowRight key on html
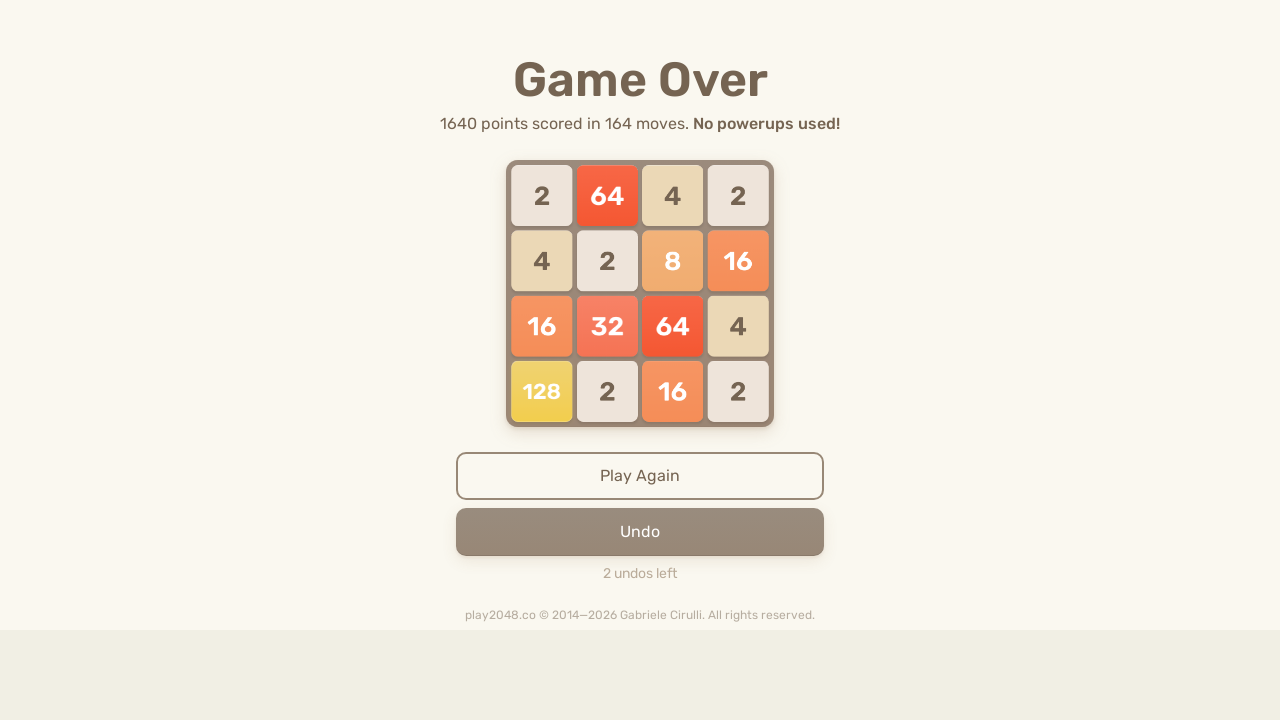

Pressed ArrowDown key on html
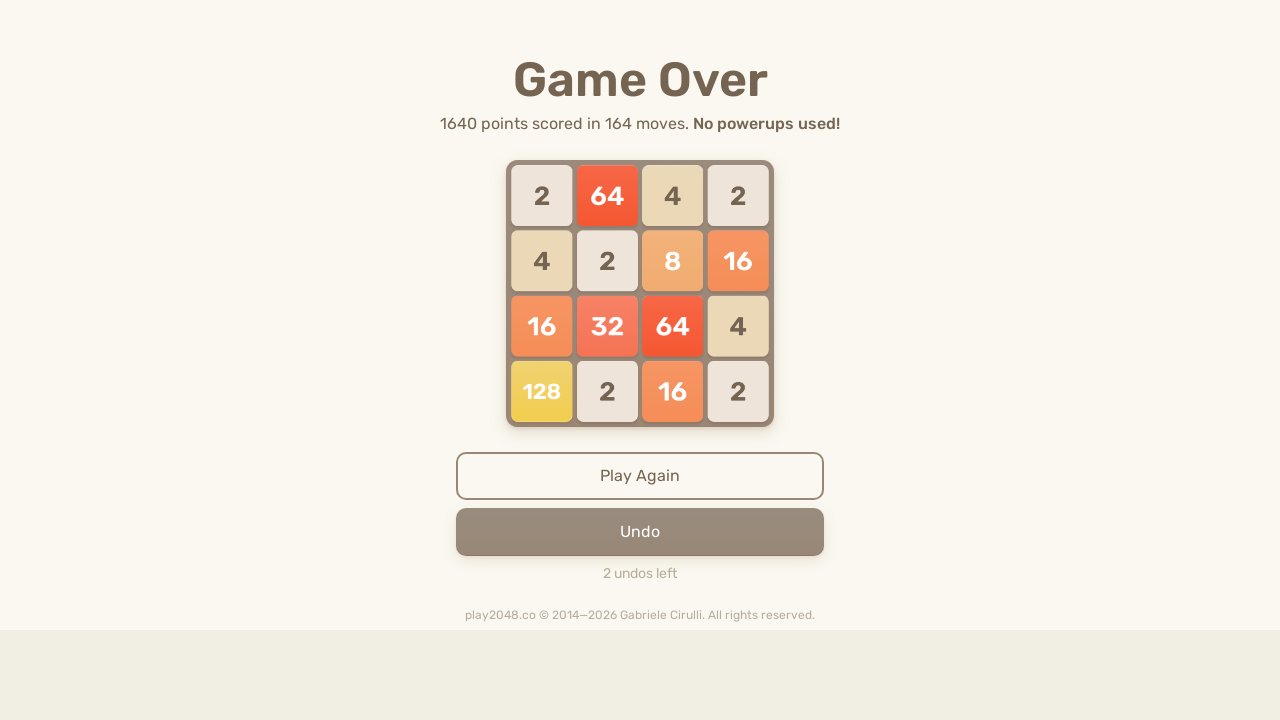

Pressed ArrowLeft key on html
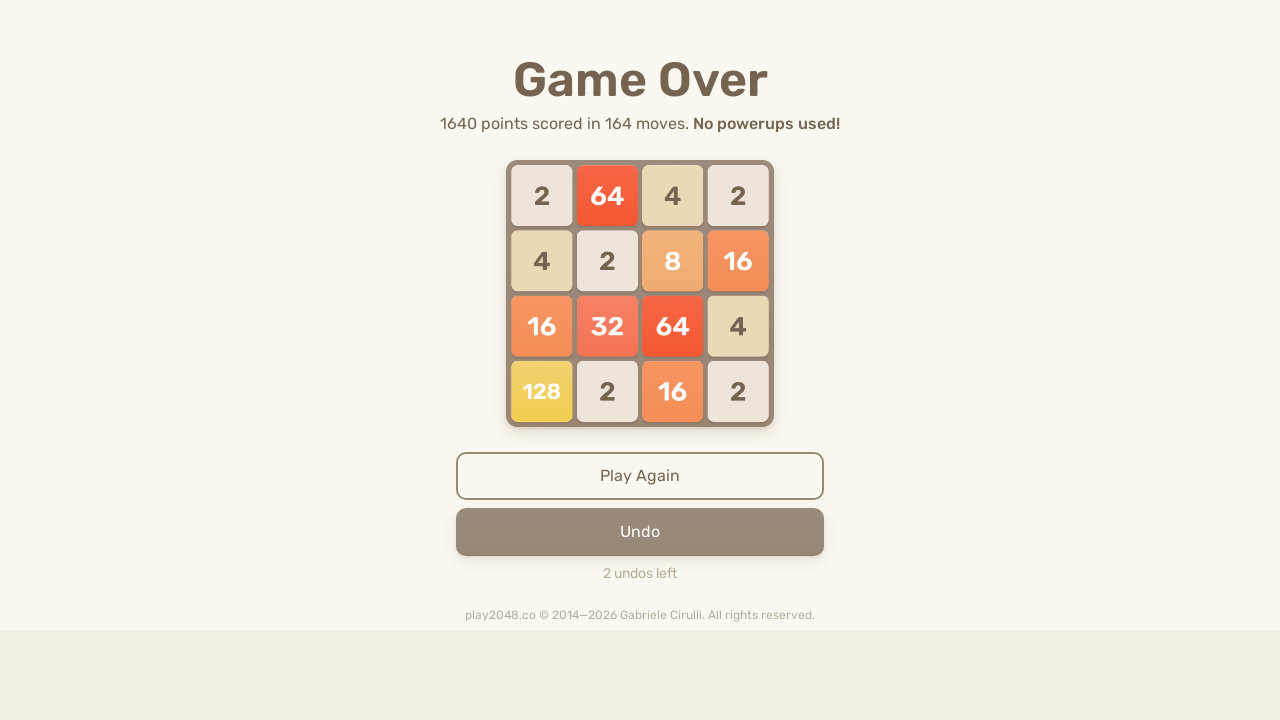

Waited 500ms between move sequences
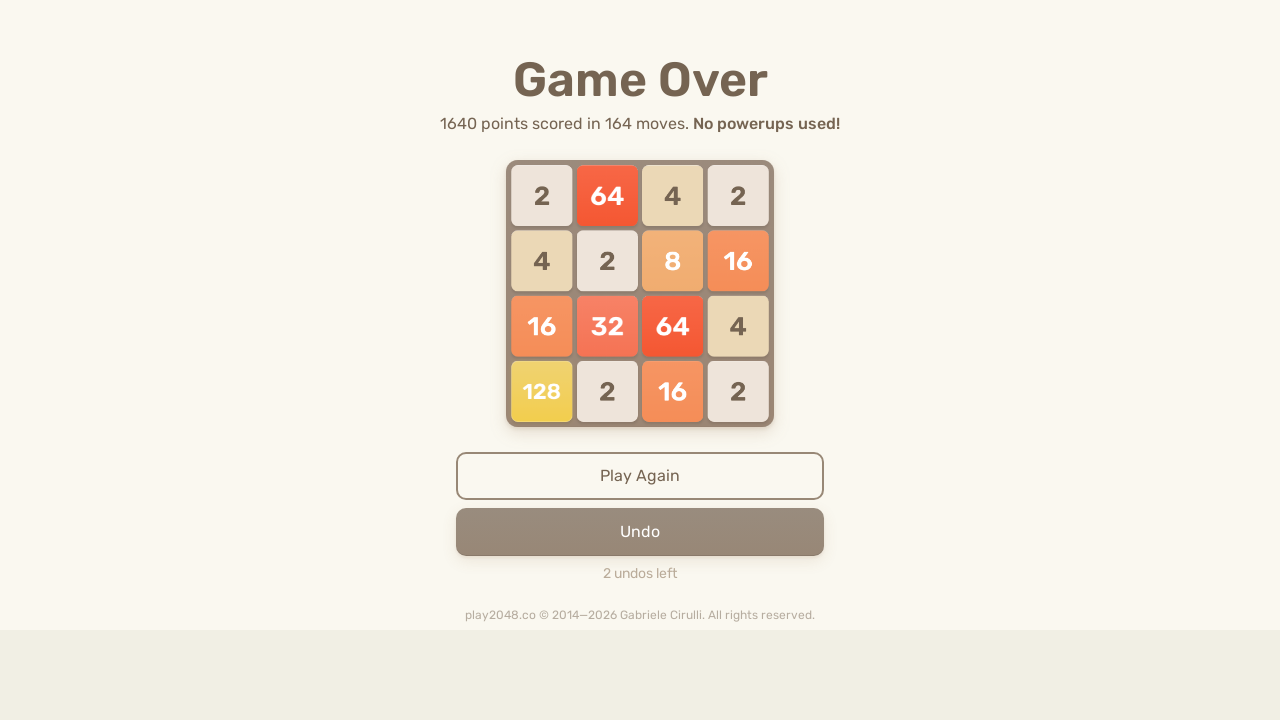

Pressed ArrowUp key on html
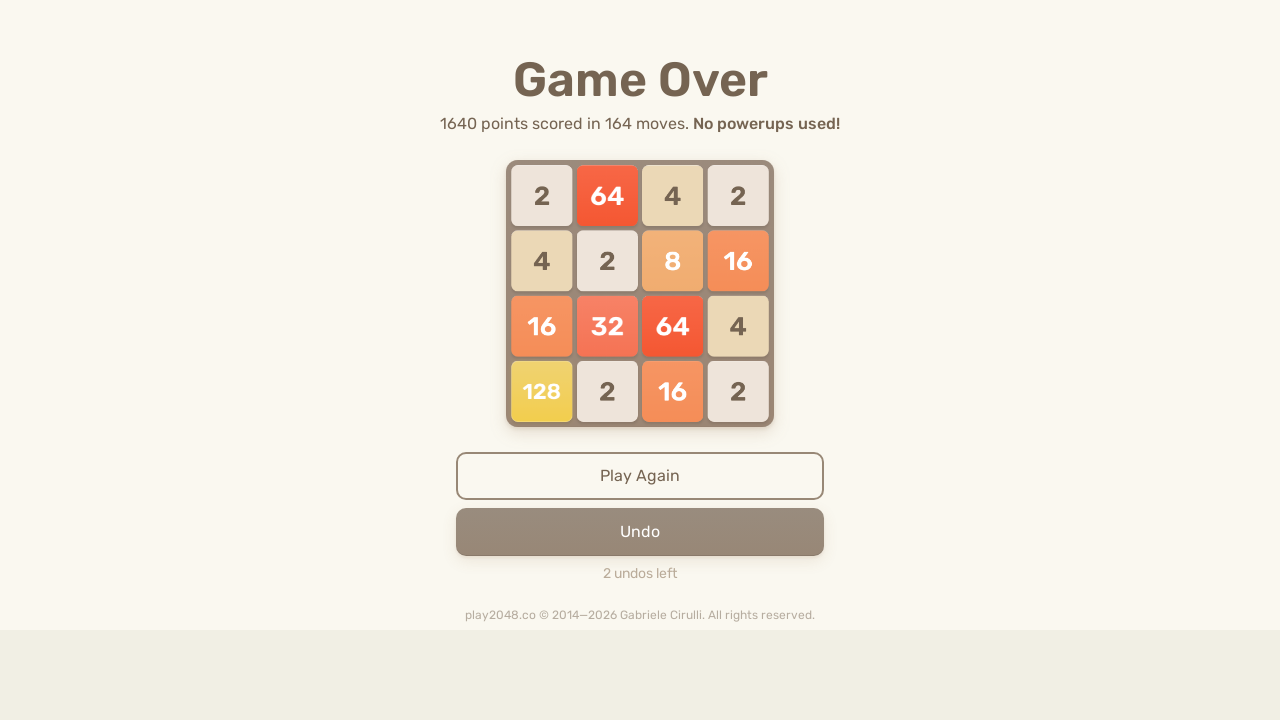

Pressed ArrowRight key on html
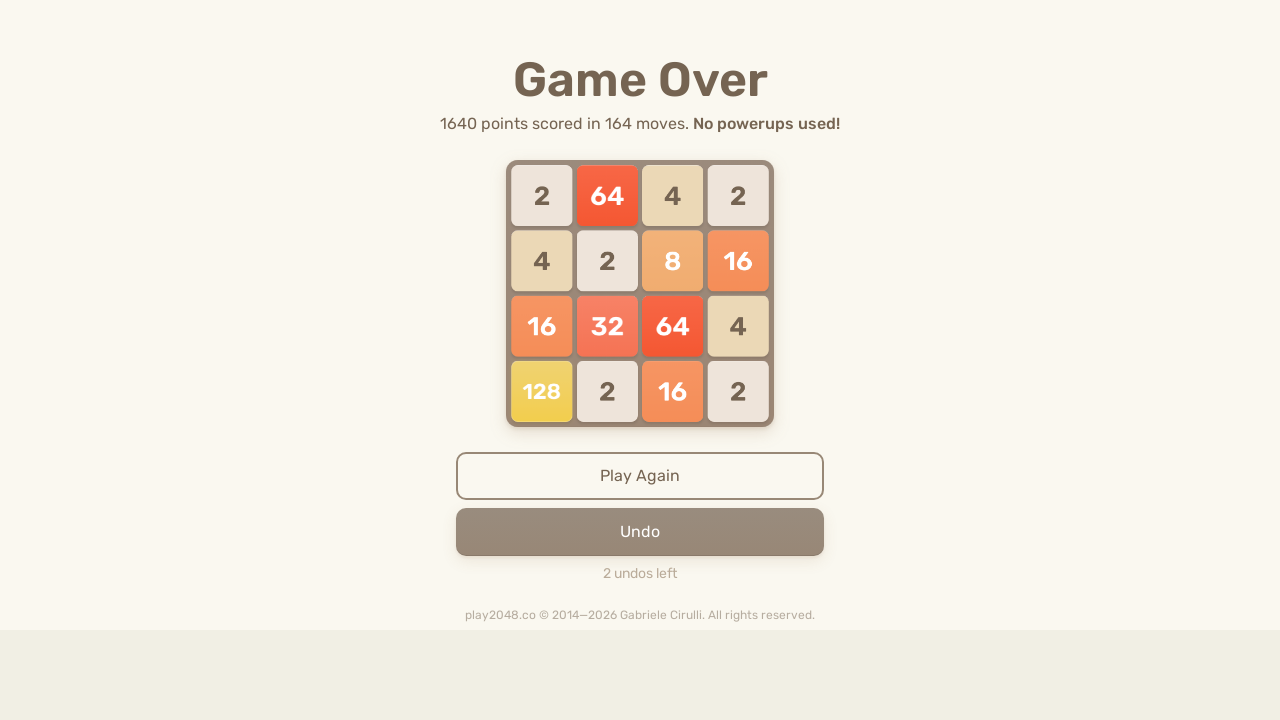

Pressed ArrowDown key on html
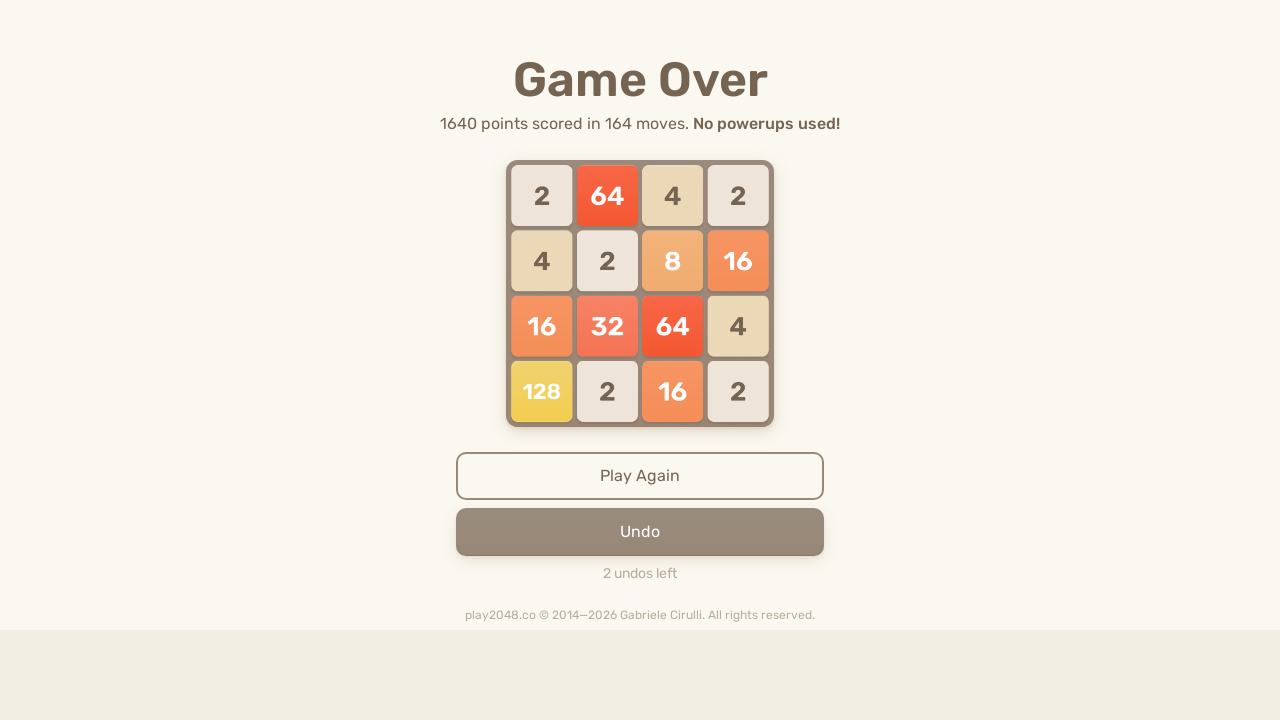

Pressed ArrowLeft key on html
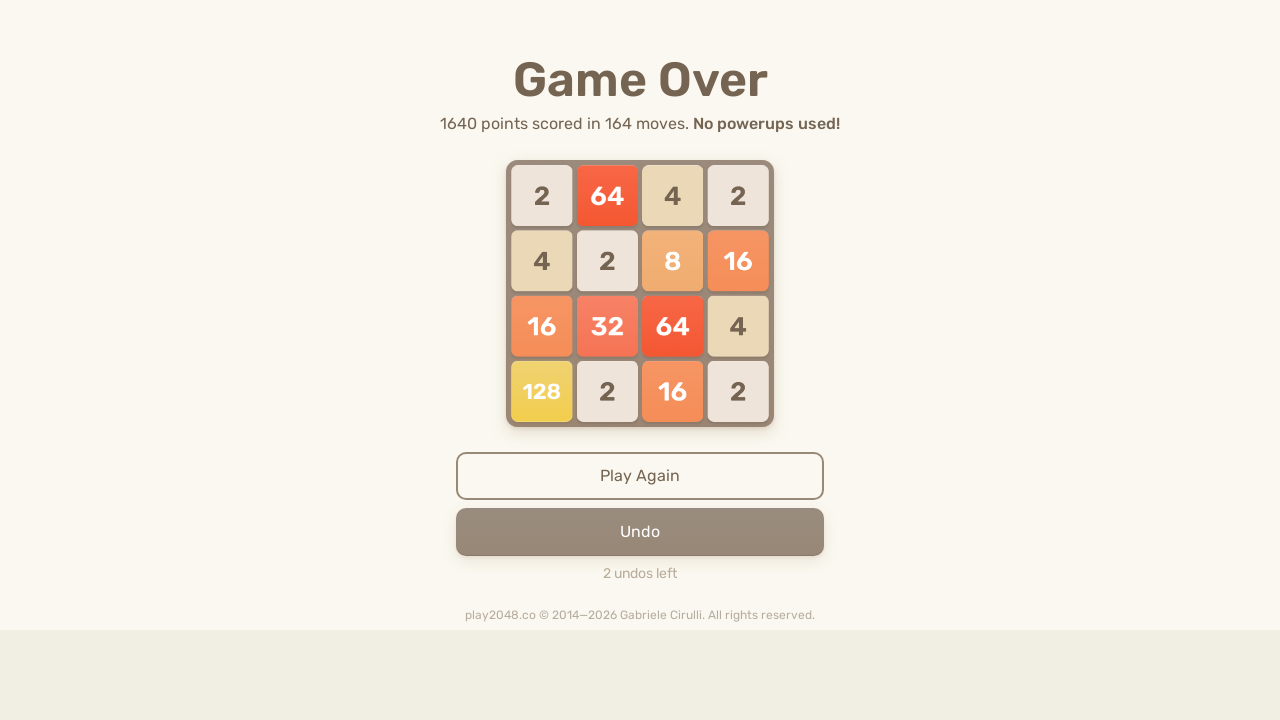

Waited 500ms between move sequences
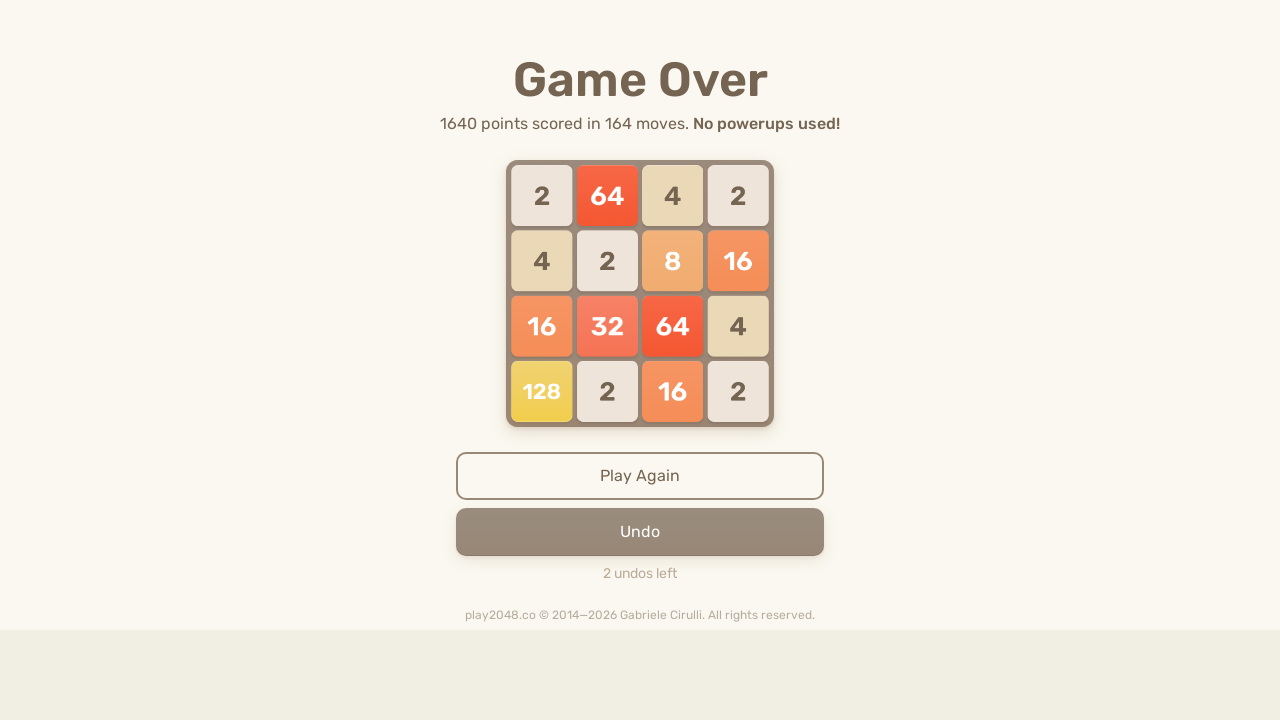

Waited 1000ms to see final game state
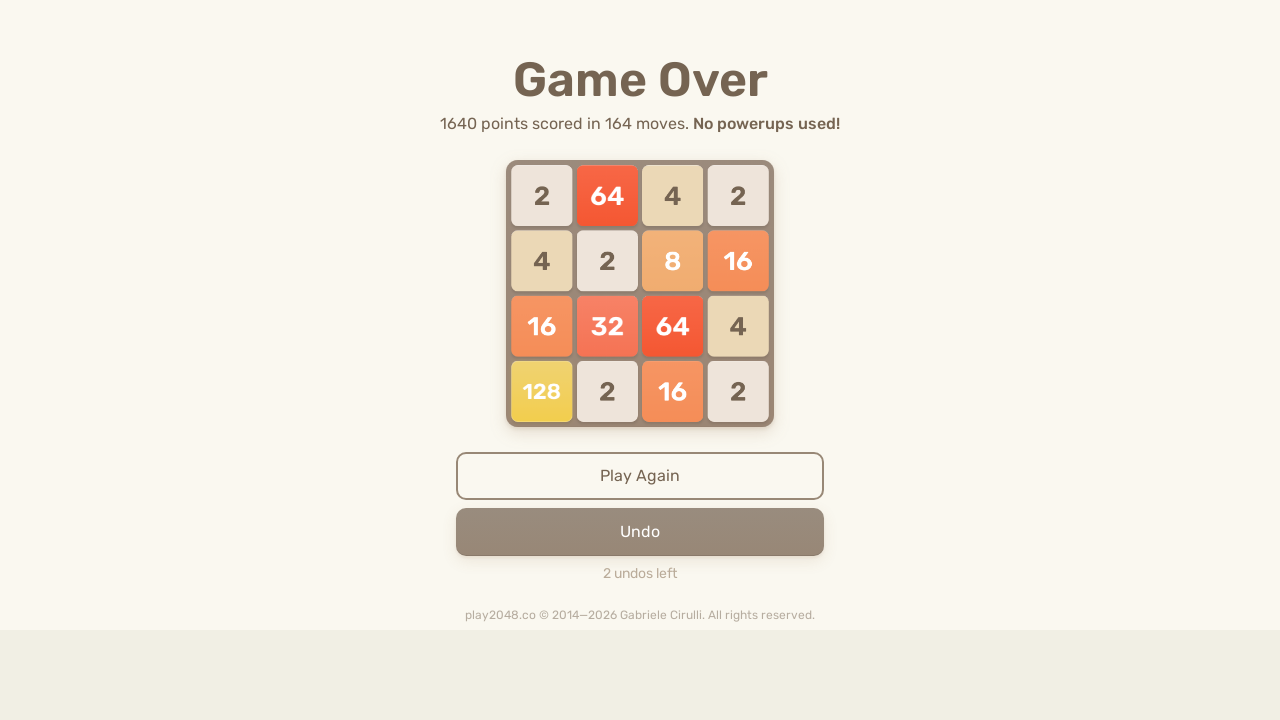

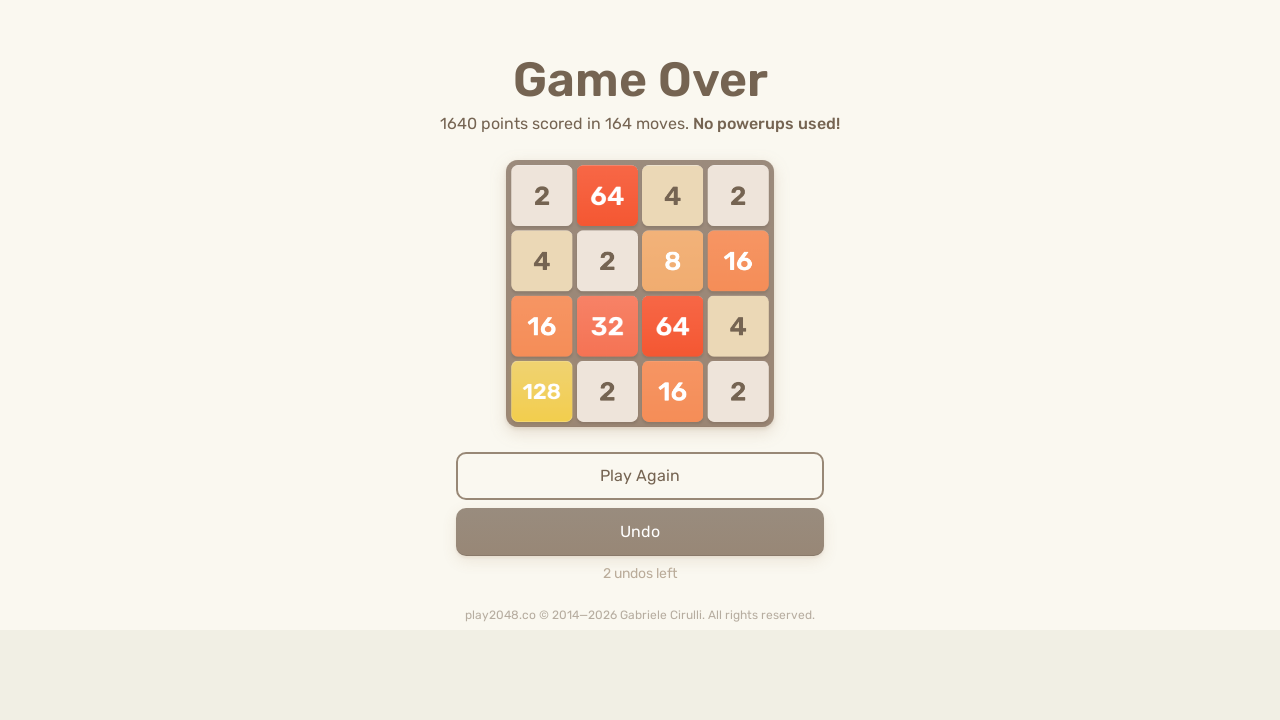